Navigates a robot through a maze challenge by detecting walls and making movement decisions (turn left, turn right, go forward) until reaching the finish line.

Starting URL: https://showdownspace-rpa-challenge.vercel.app/challenge-robot-d34b4b04/

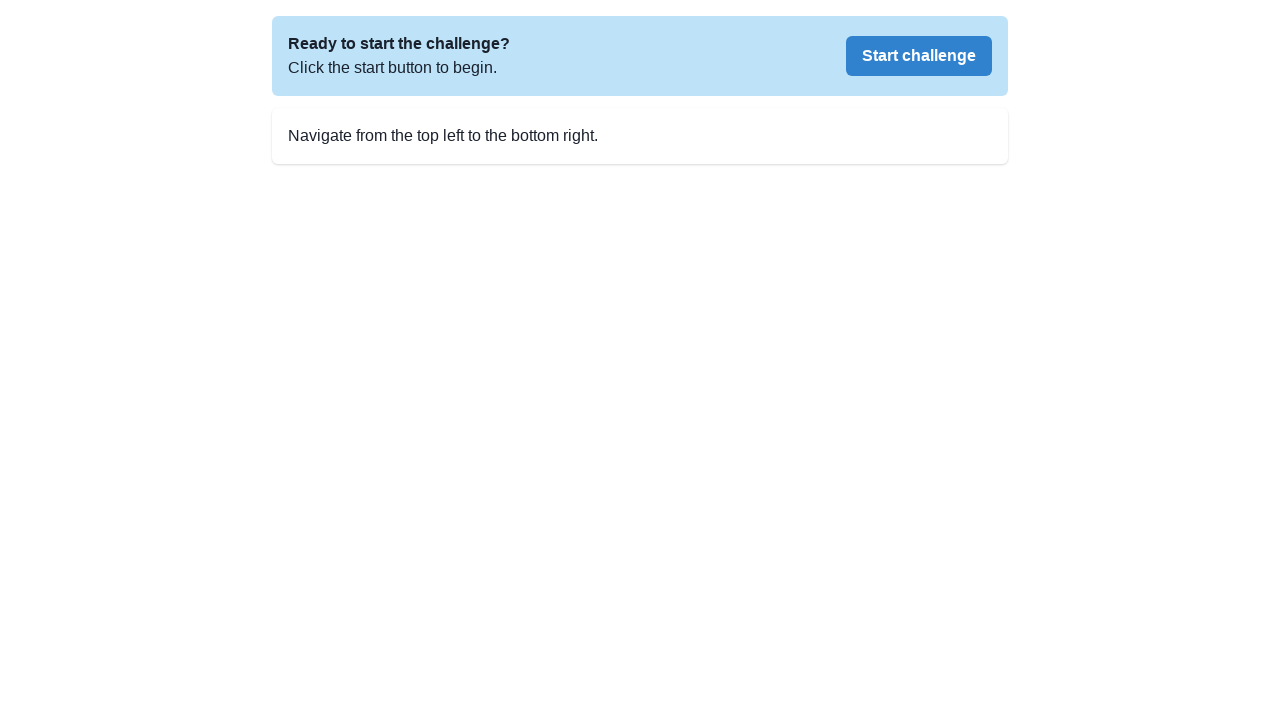

Clicked 'Start challenge' button to begin the maze challenge at (919, 56) on internal:role=button[name="Start challenge"i]
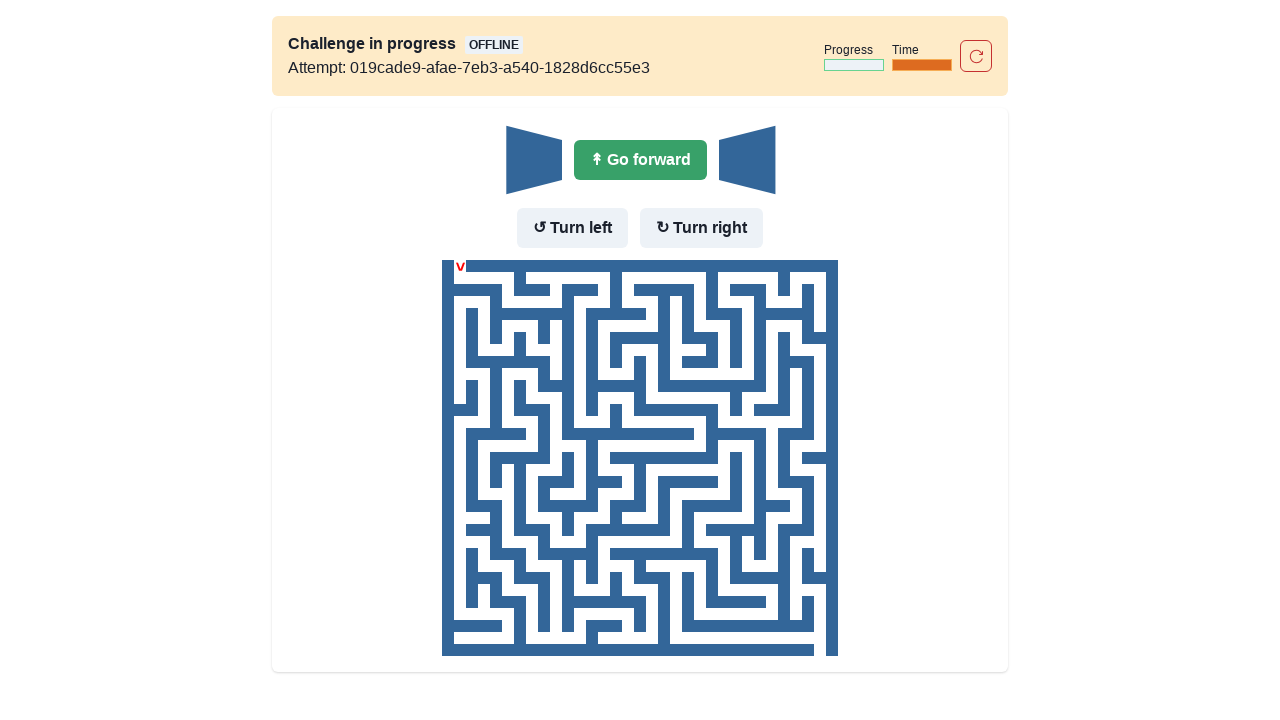

No wall in front - moved forward at (640, 160) on internal:role=button[name="Go forward"i]
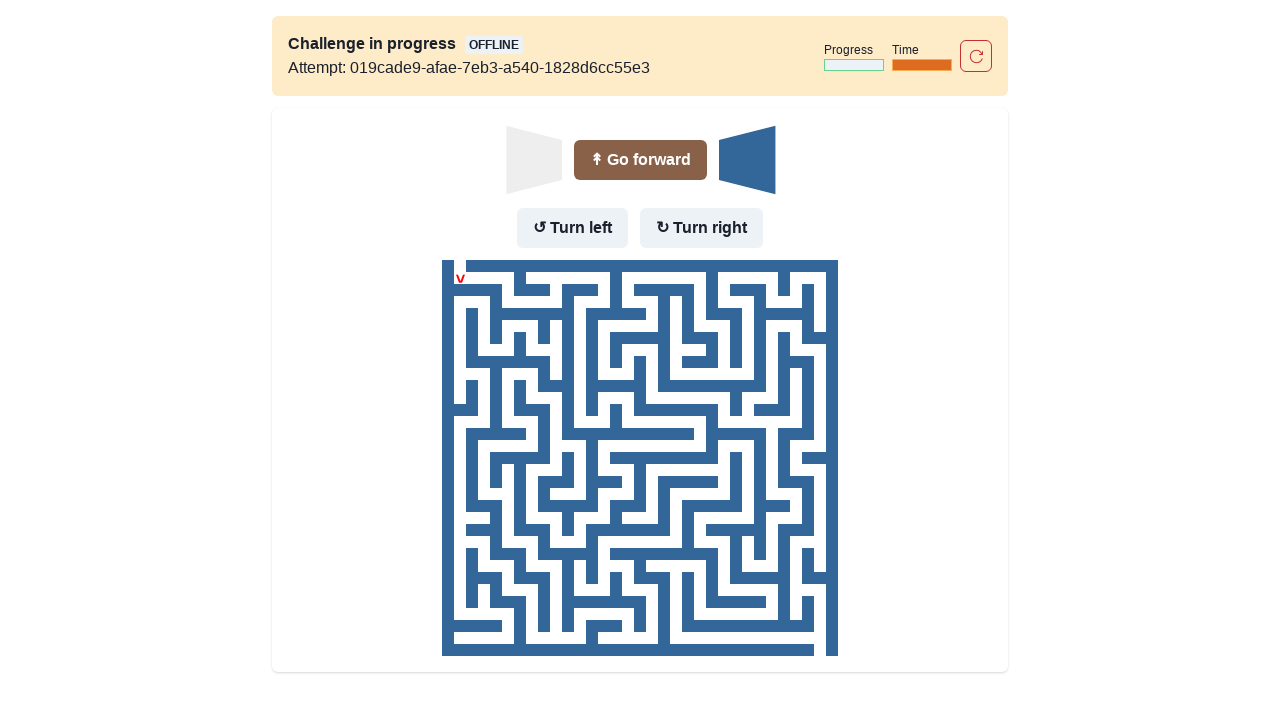

Wall in front but no wall to the left - turned left at (572, 228) on internal:role=button[name="Turn left"i]
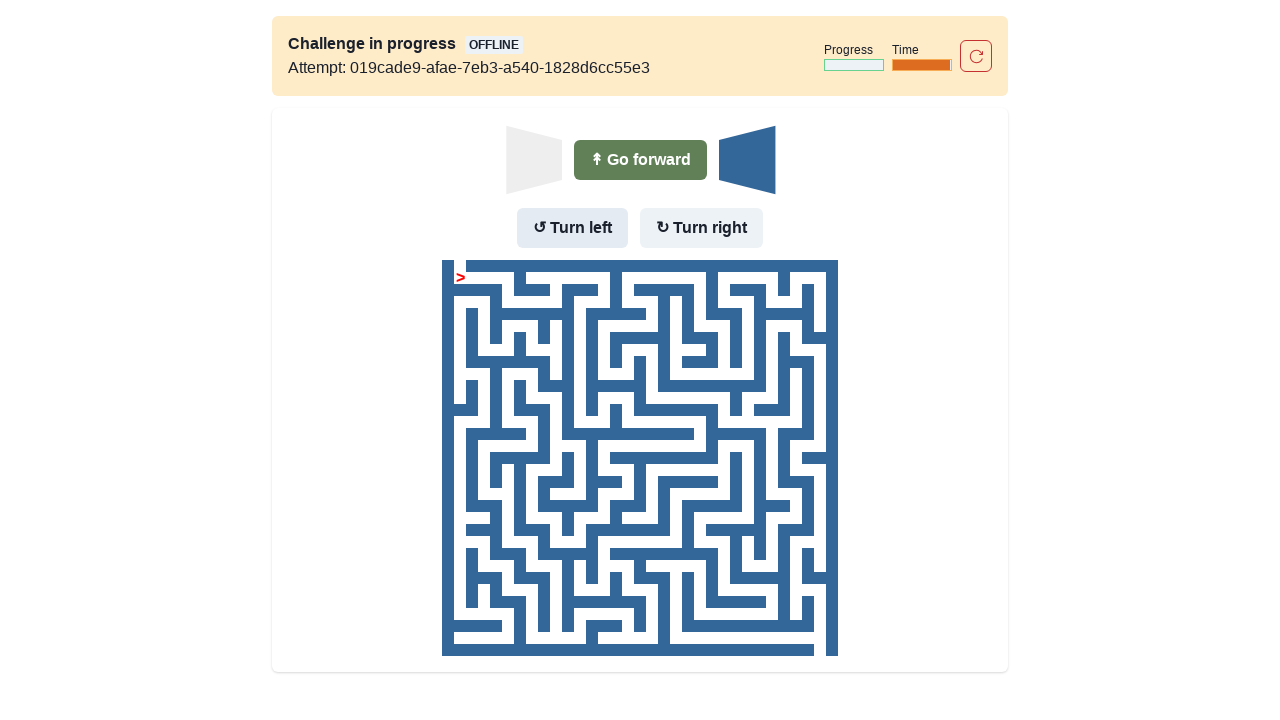

Moved forward after turning left at (640, 160) on internal:role=button[name="Go forward"i]
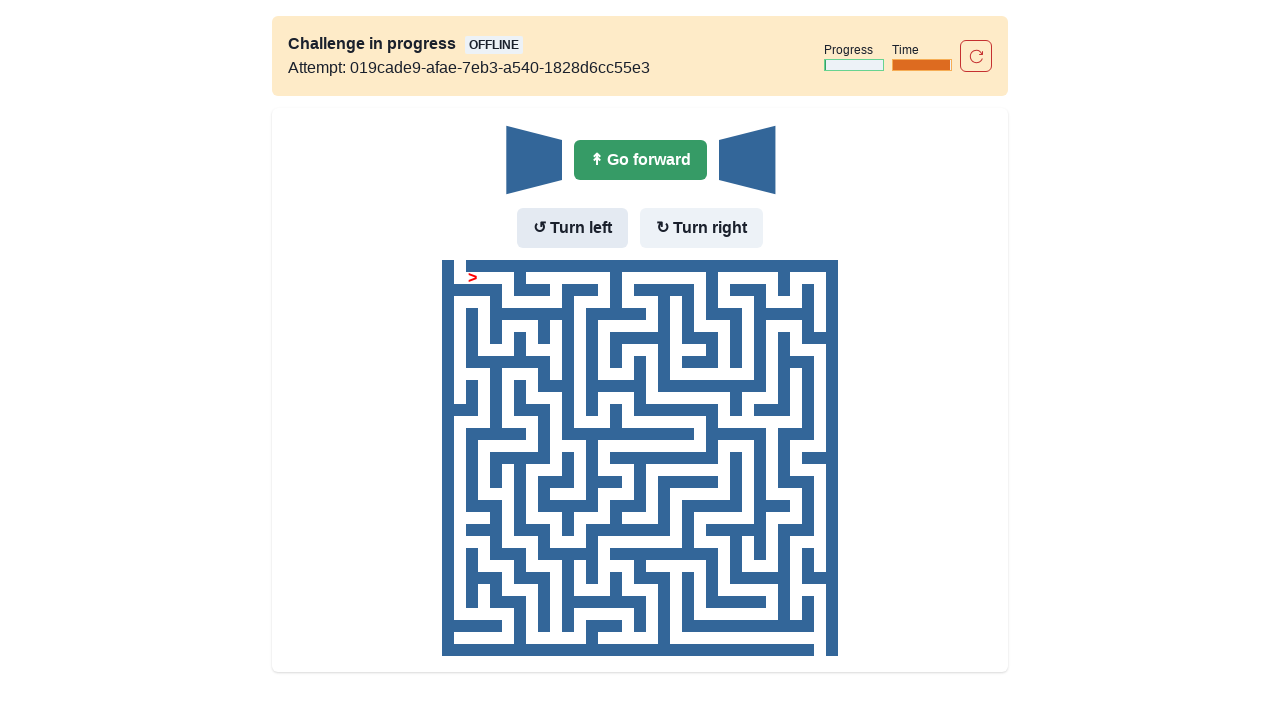

No wall in front - moved forward at (640, 160) on internal:role=button[name="Go forward"i]
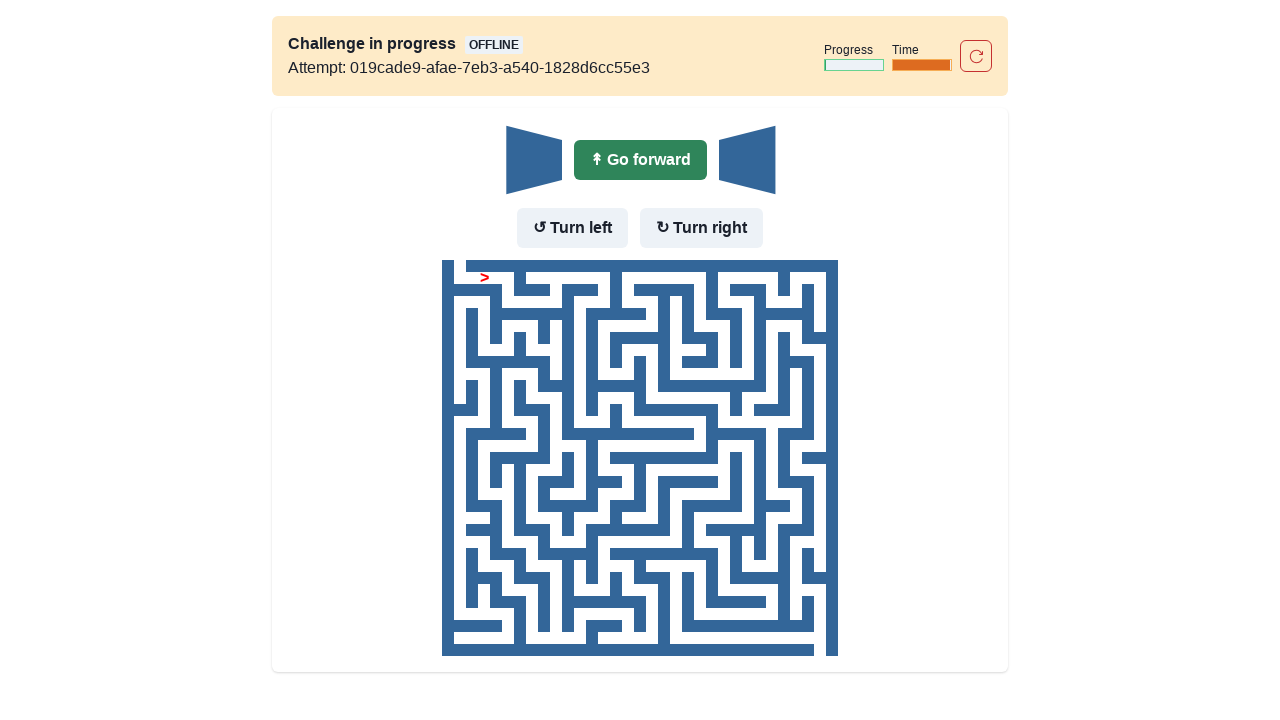

No wall in front - moved forward at (640, 160) on internal:role=button[name="Go forward"i]
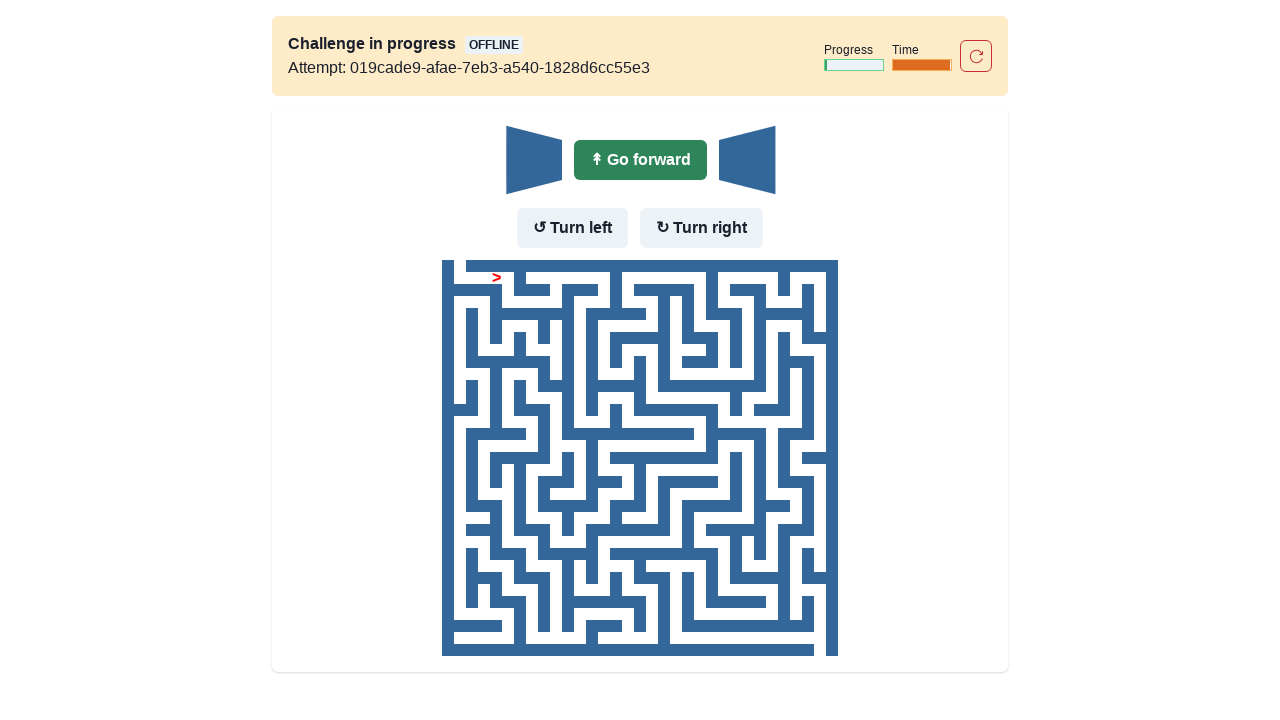

No wall in front - moved forward at (640, 160) on internal:role=button[name="Go forward"i]
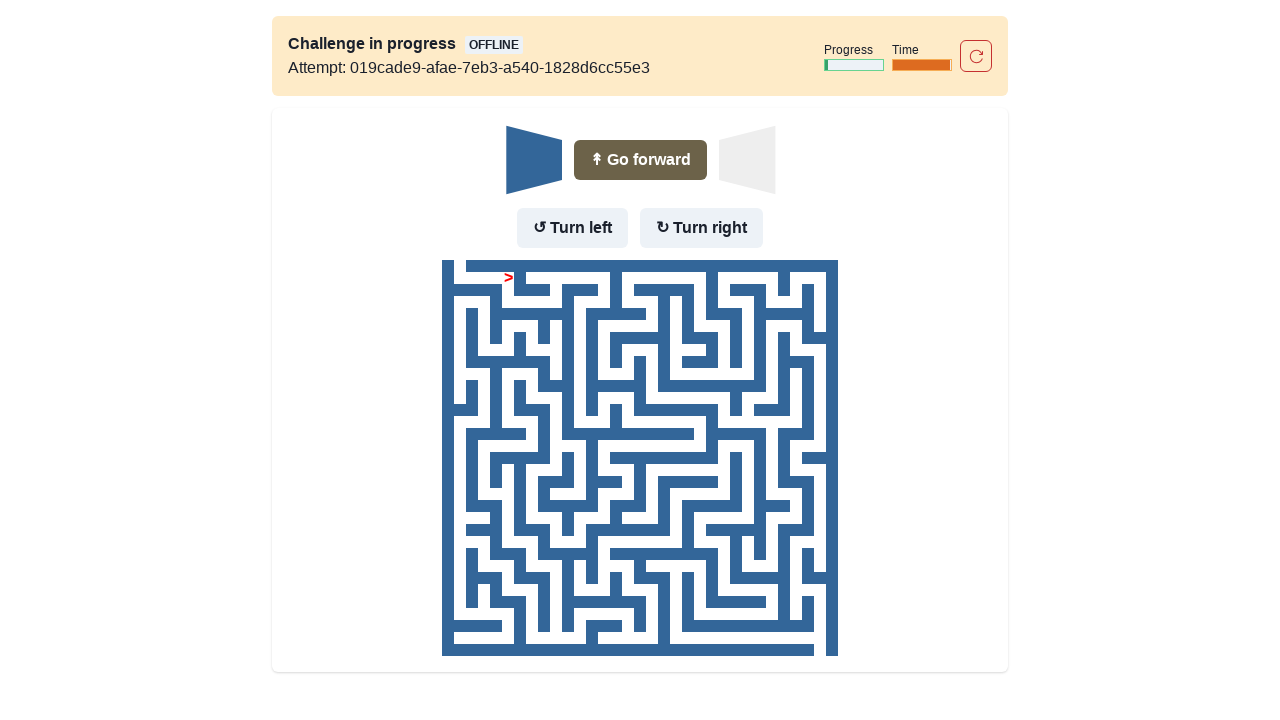

Wall in front and to the left - turned right at (702, 228) on internal:role=button[name="Turn right"i]
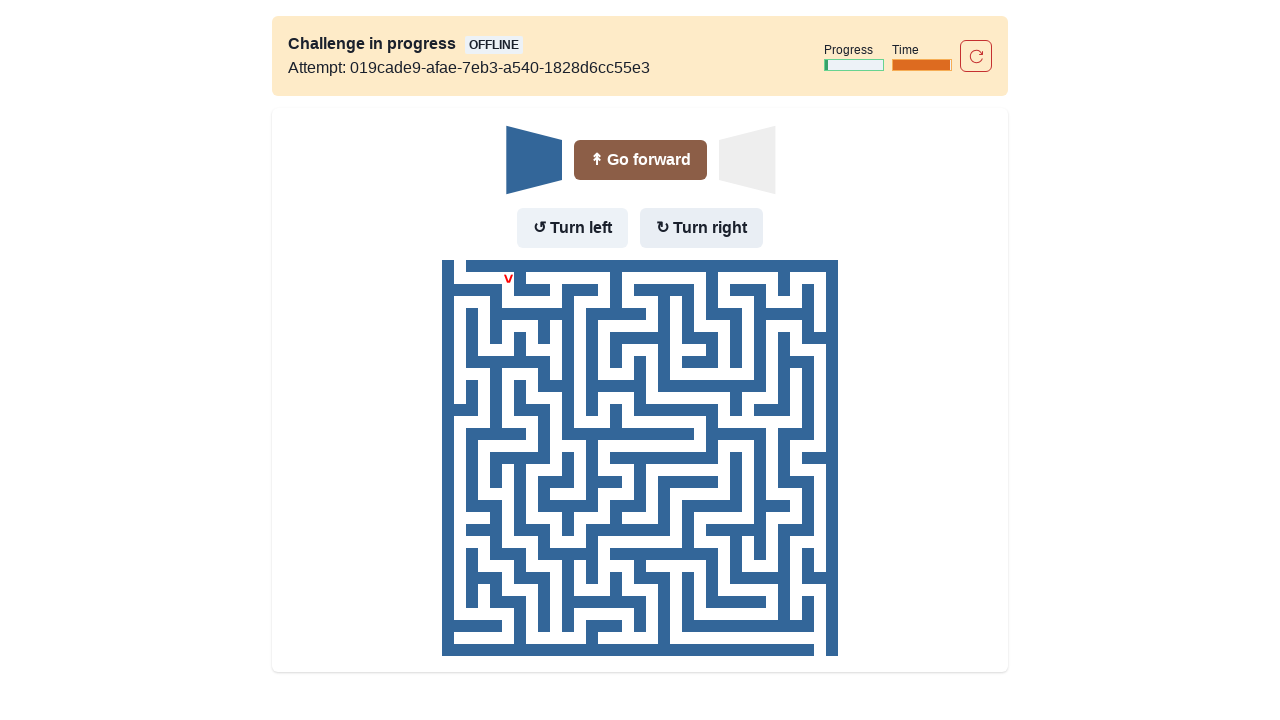

Moved forward after turning right at (640, 160) on internal:role=button[name="Go forward"i]
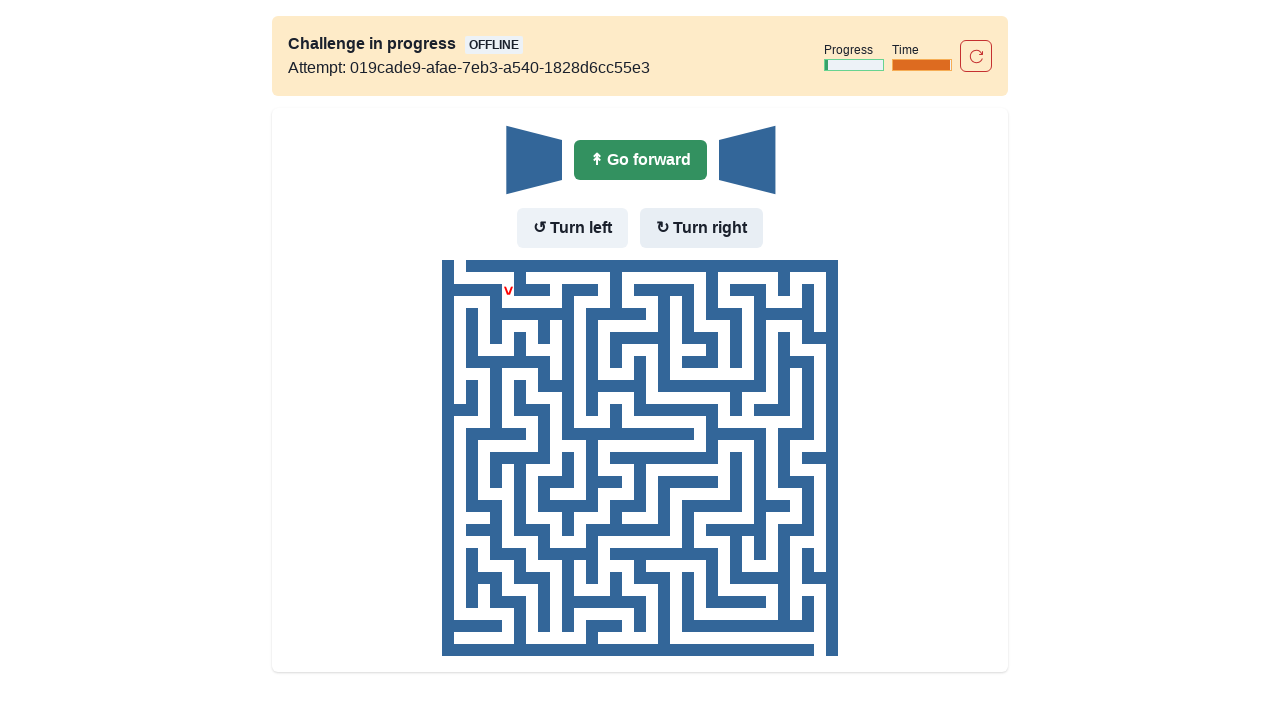

No wall in front - moved forward at (640, 160) on internal:role=button[name="Go forward"i]
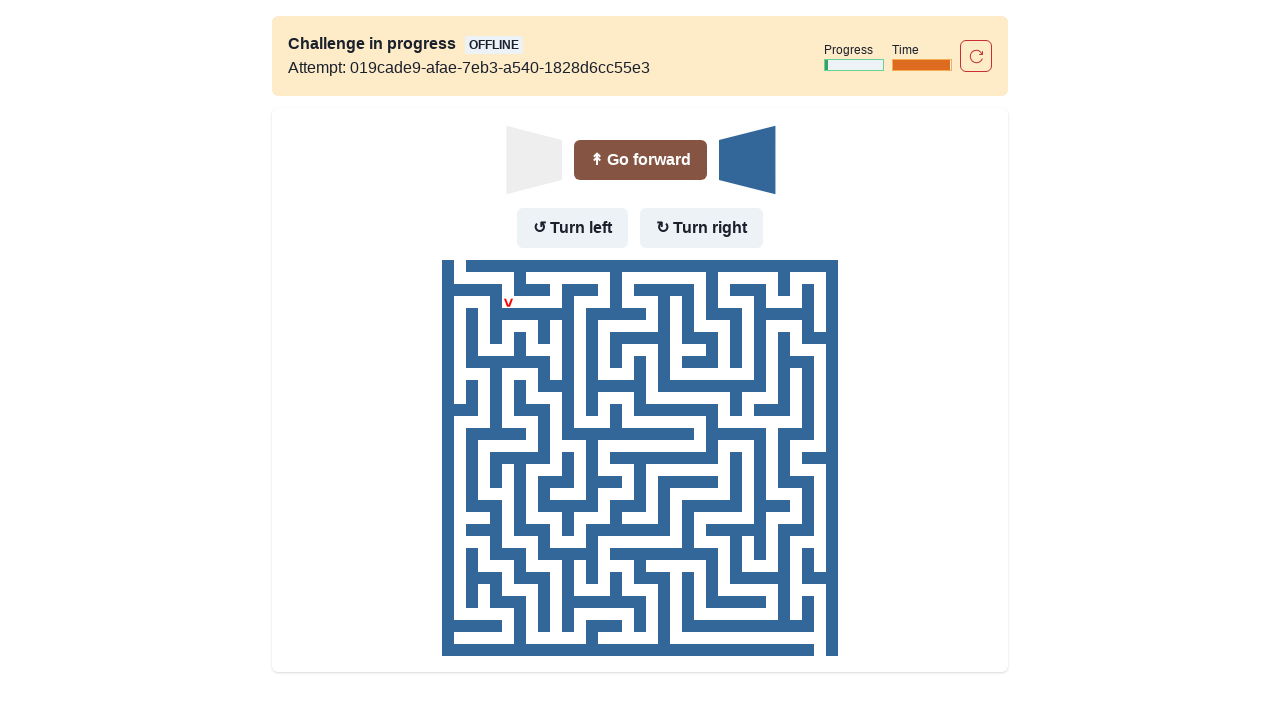

Wall in front but no wall to the left - turned left at (572, 228) on internal:role=button[name="Turn left"i]
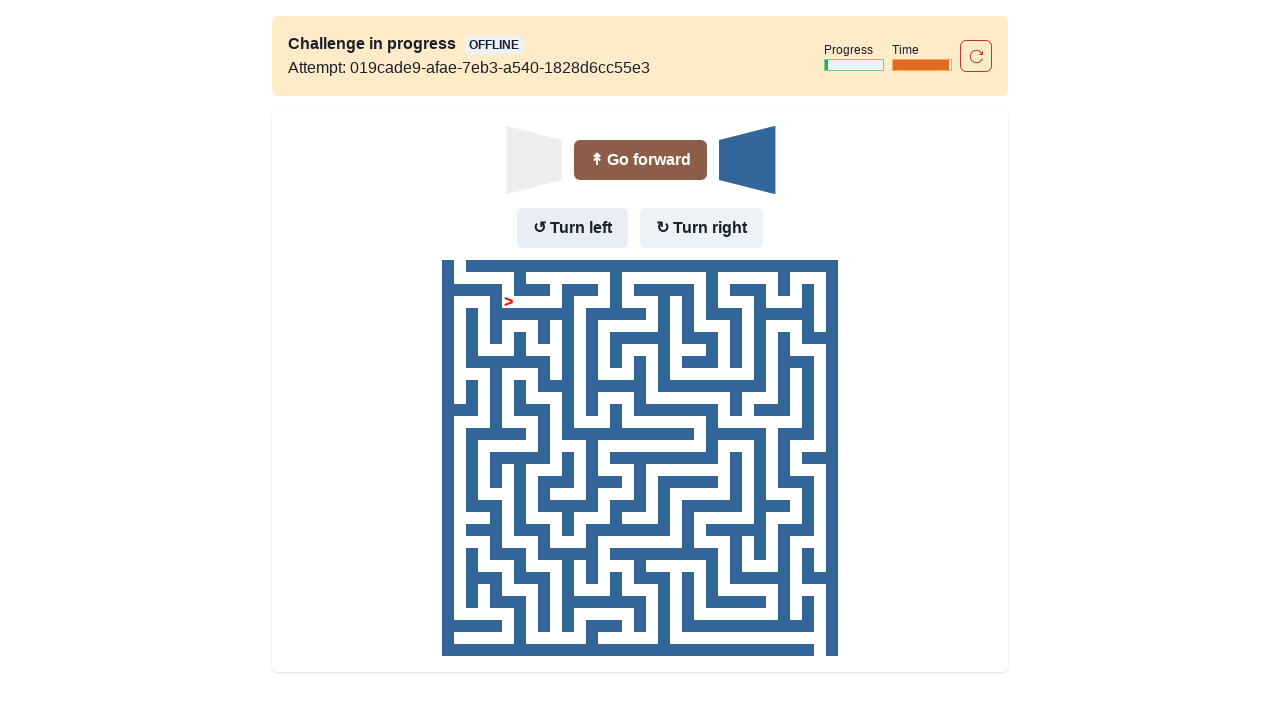

Moved forward after turning left at (640, 160) on internal:role=button[name="Go forward"i]
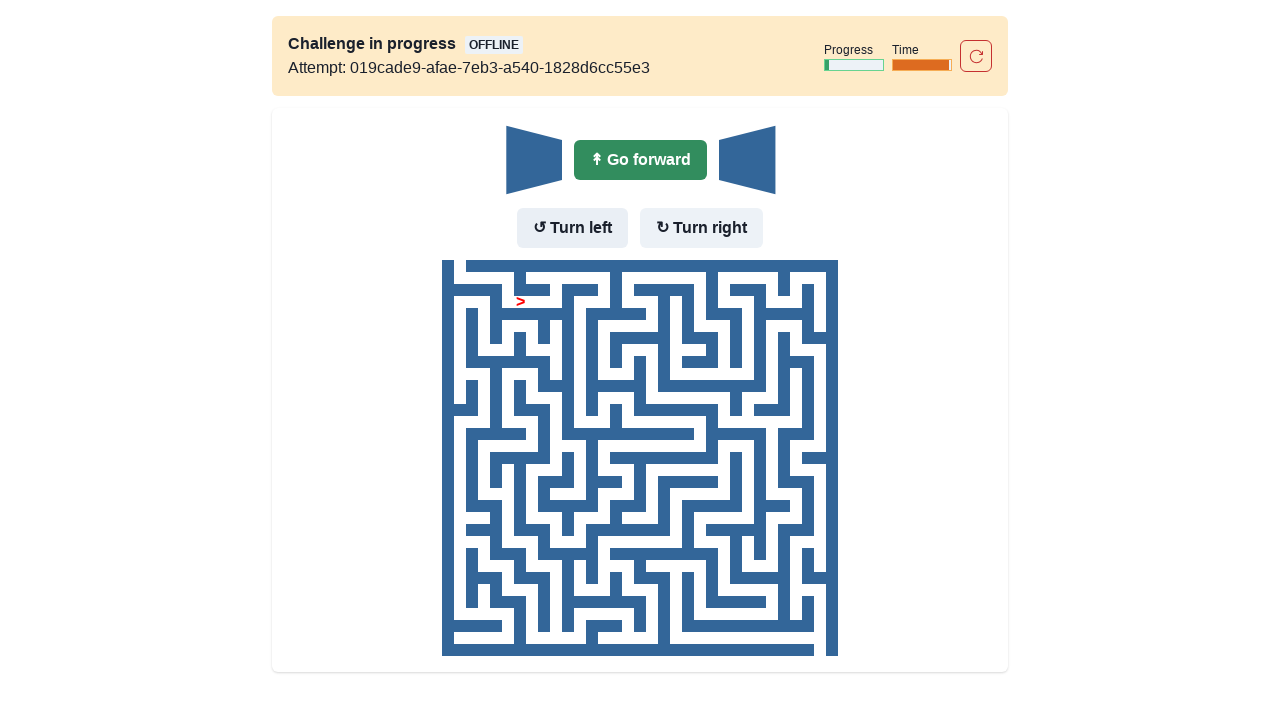

No wall in front - moved forward at (640, 160) on internal:role=button[name="Go forward"i]
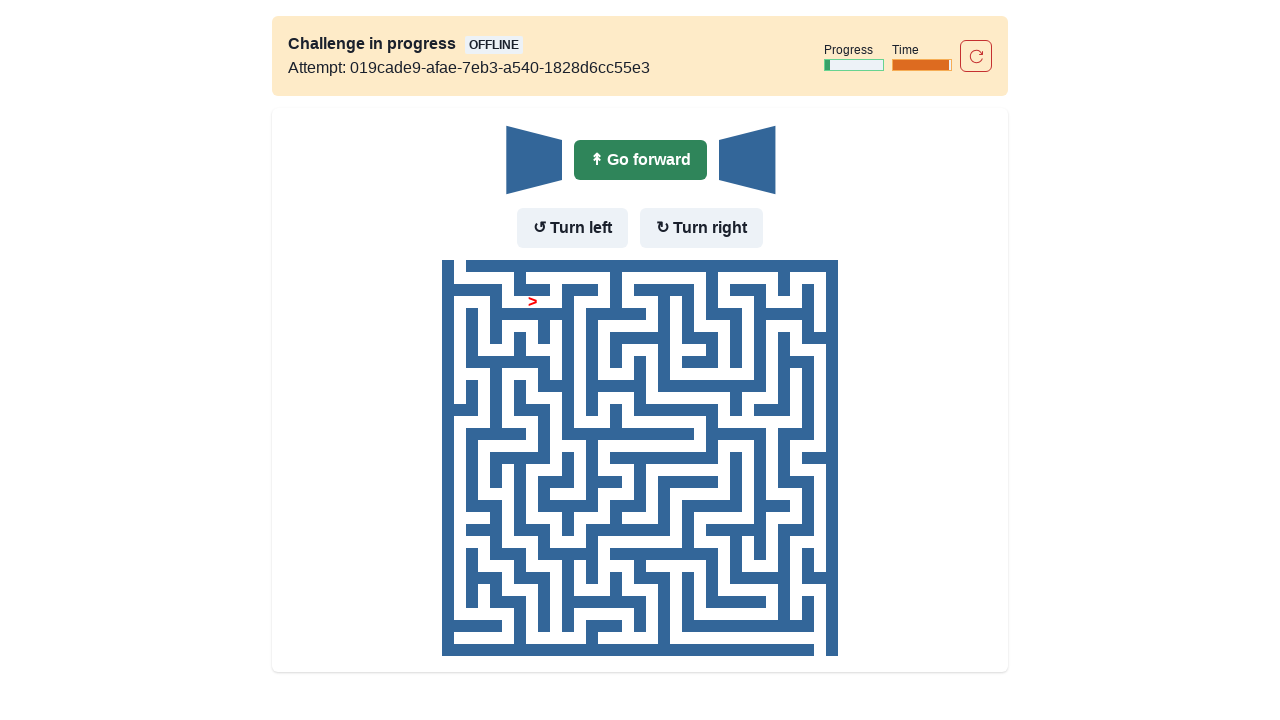

No wall in front - moved forward at (640, 160) on internal:role=button[name="Go forward"i]
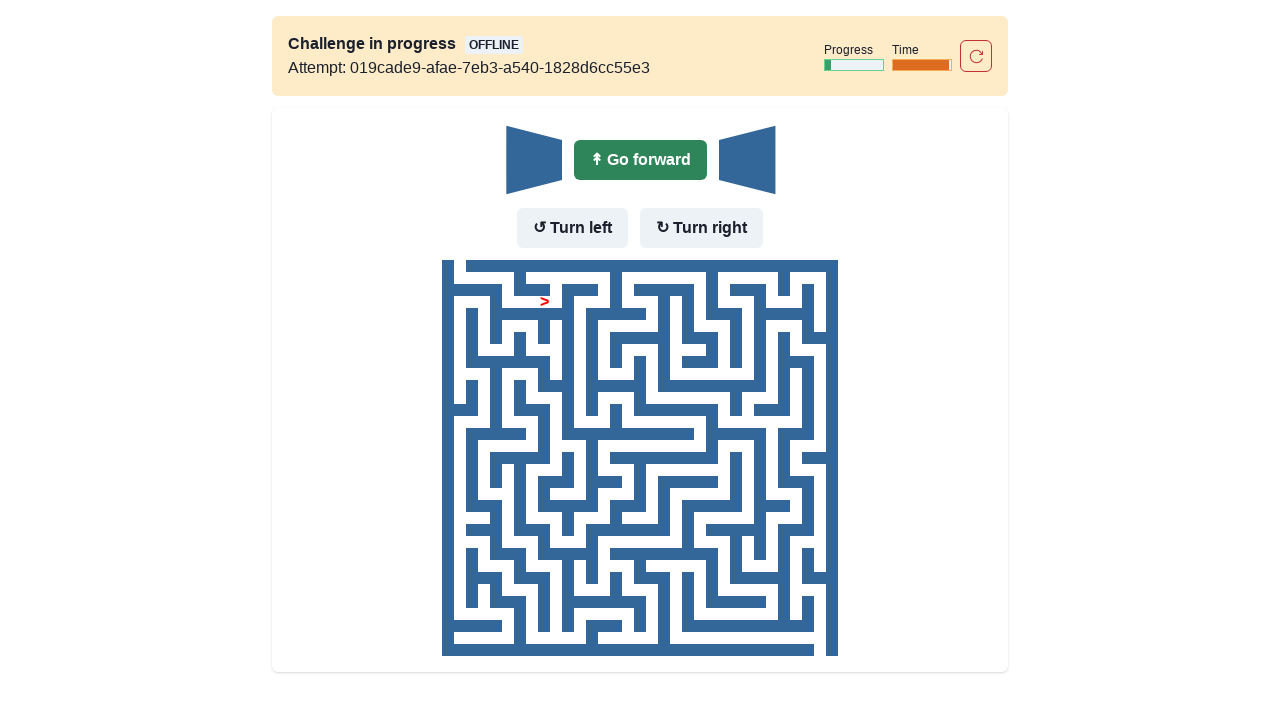

No wall in front - moved forward at (640, 160) on internal:role=button[name="Go forward"i]
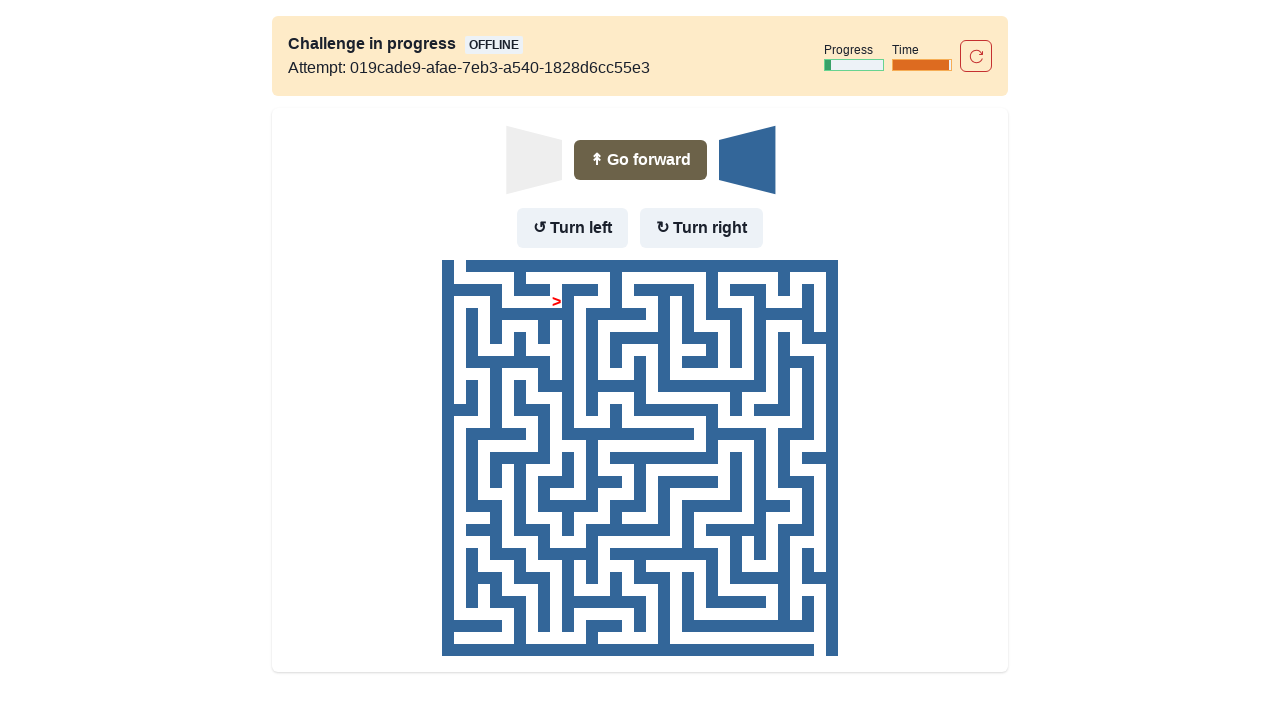

Wall in front but no wall to the left - turned left at (572, 228) on internal:role=button[name="Turn left"i]
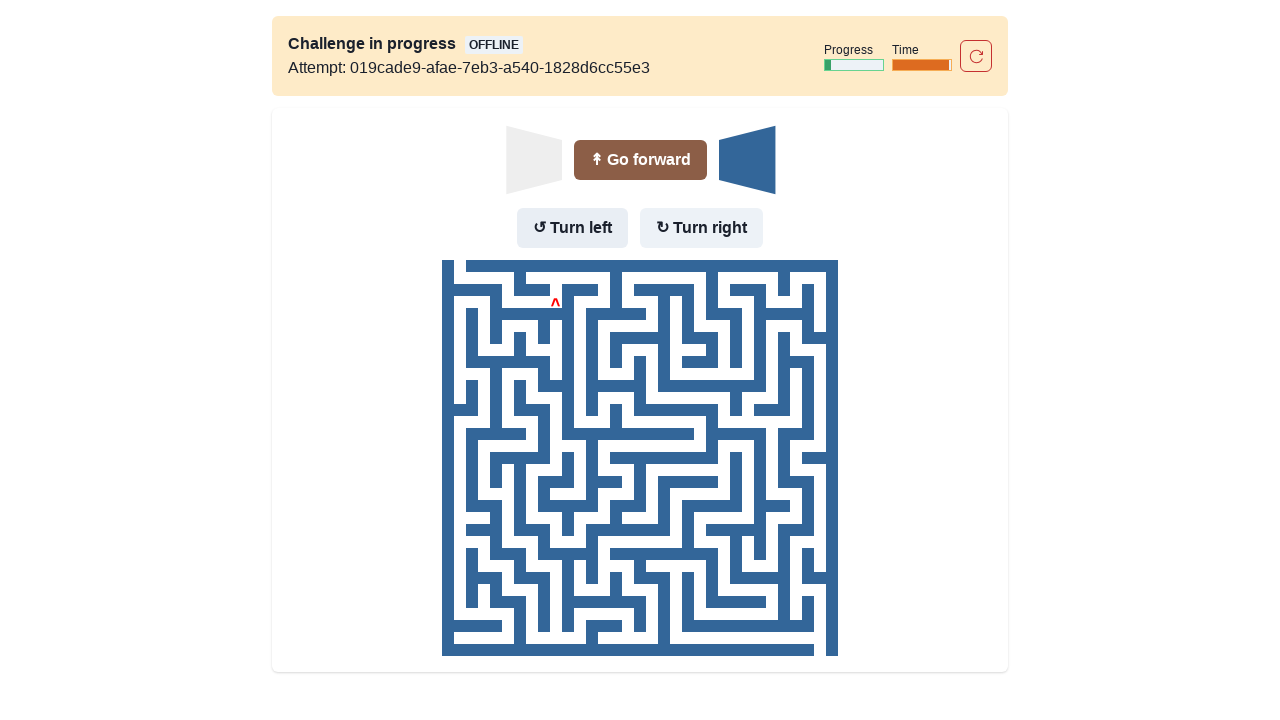

Moved forward after turning left at (640, 160) on internal:role=button[name="Go forward"i]
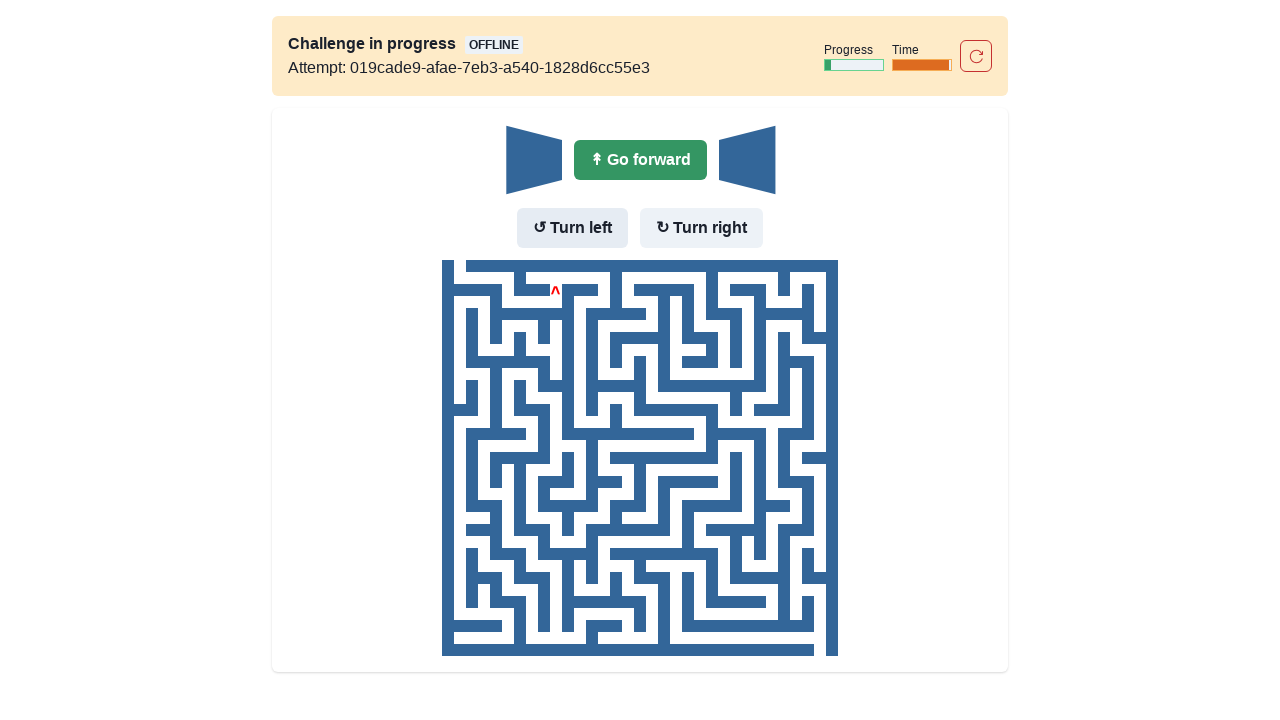

No wall in front - moved forward at (640, 160) on internal:role=button[name="Go forward"i]
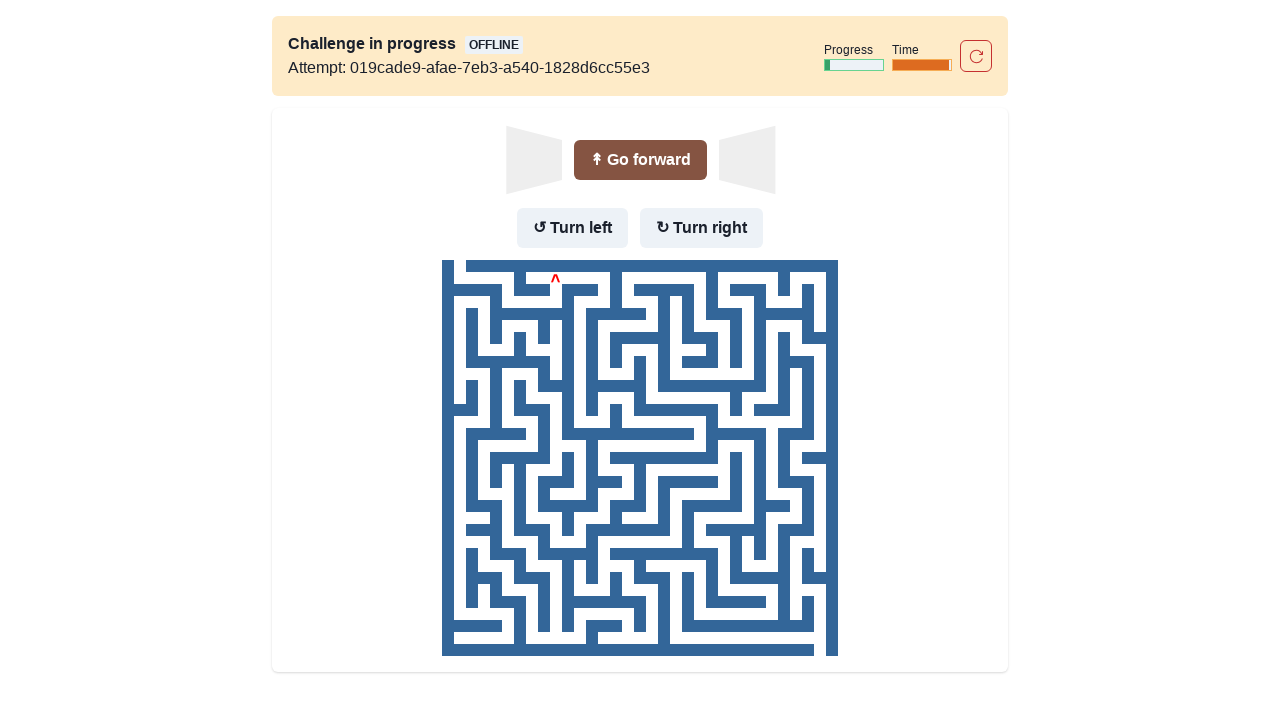

Wall in front but no wall to the left - turned left at (572, 228) on internal:role=button[name="Turn left"i]
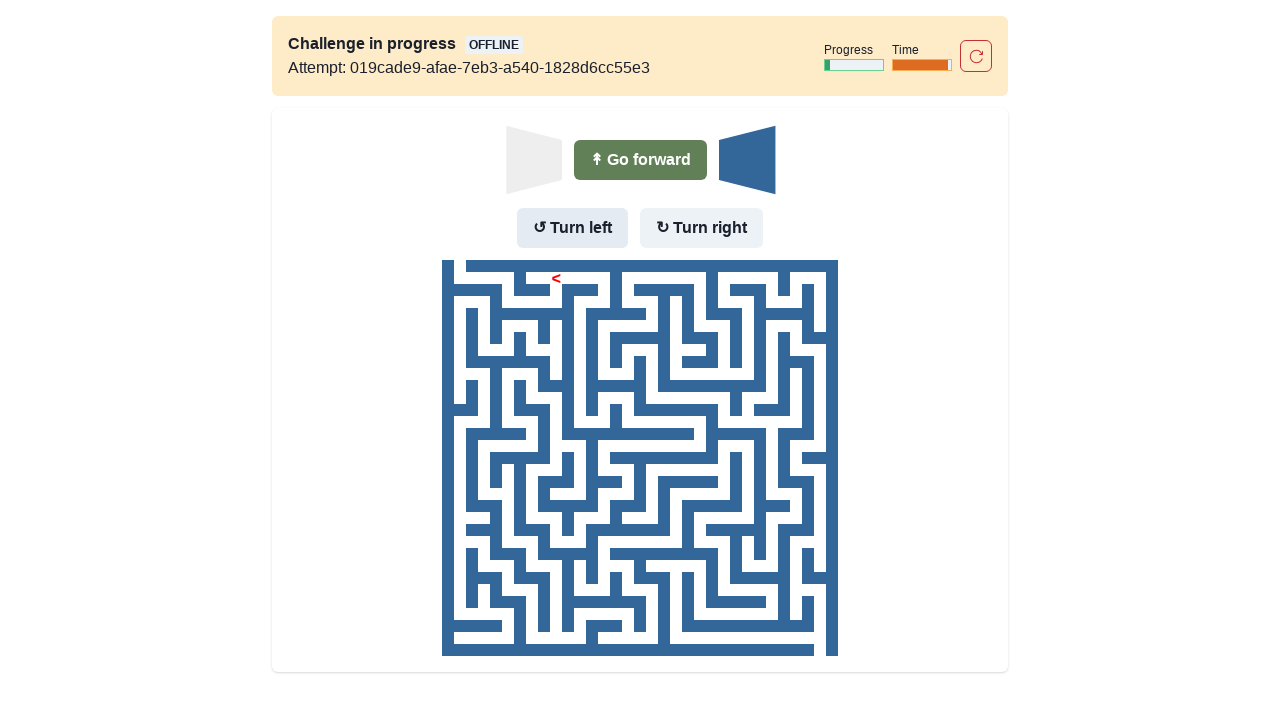

Moved forward after turning left at (640, 160) on internal:role=button[name="Go forward"i]
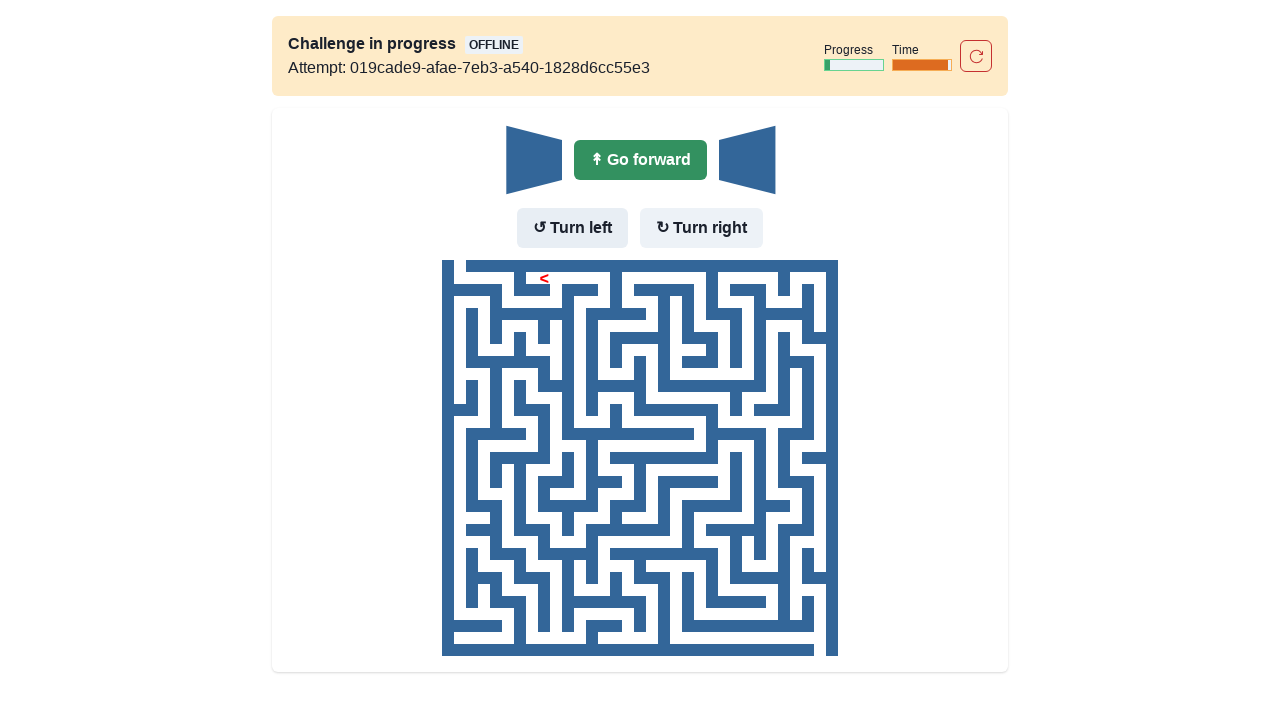

No wall in front - moved forward at (640, 160) on internal:role=button[name="Go forward"i]
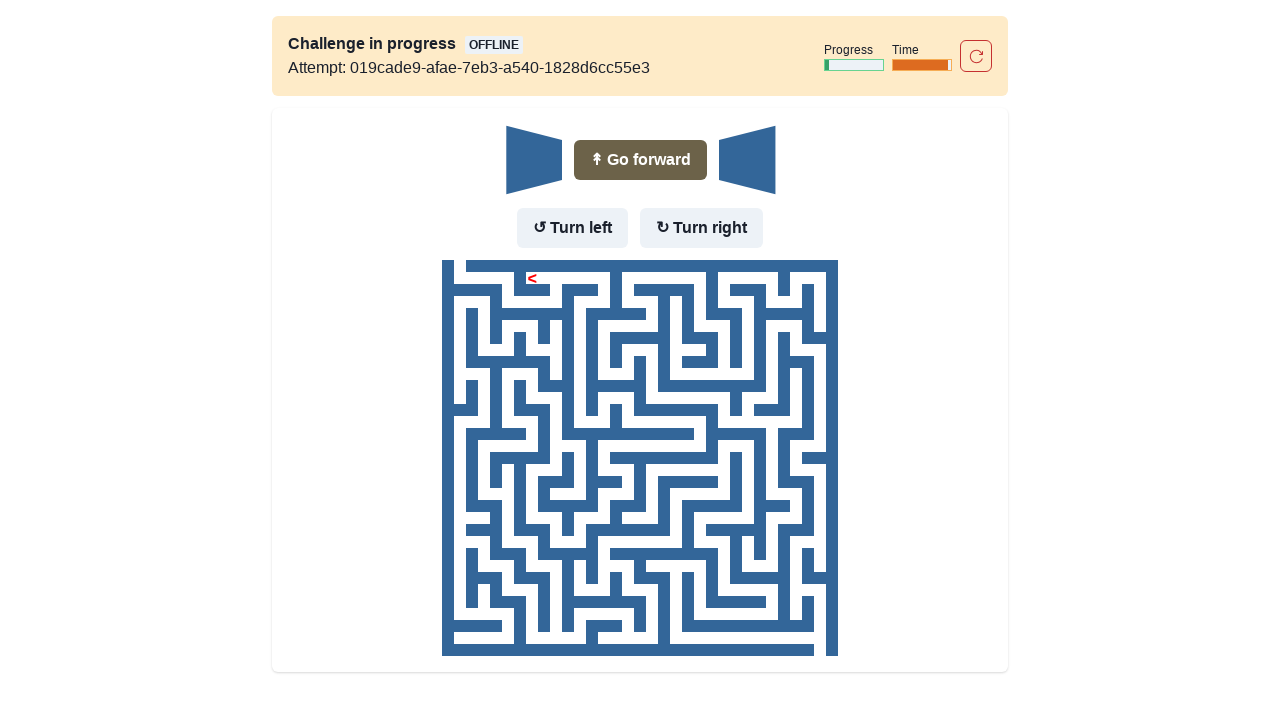

Surrounded by walls on all sides - turned left at (572, 228) on internal:role=button[name="Turn left"i]
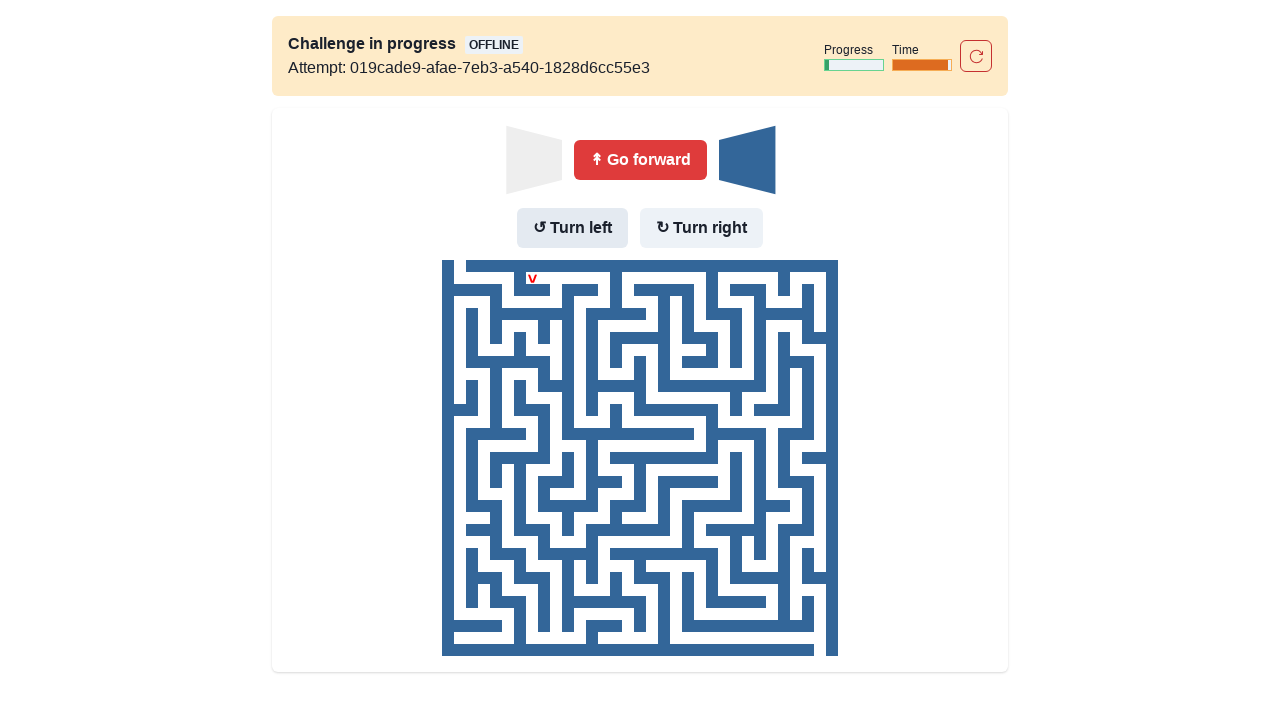

Wall in front but no wall to the left - turned left at (572, 228) on internal:role=button[name="Turn left"i]
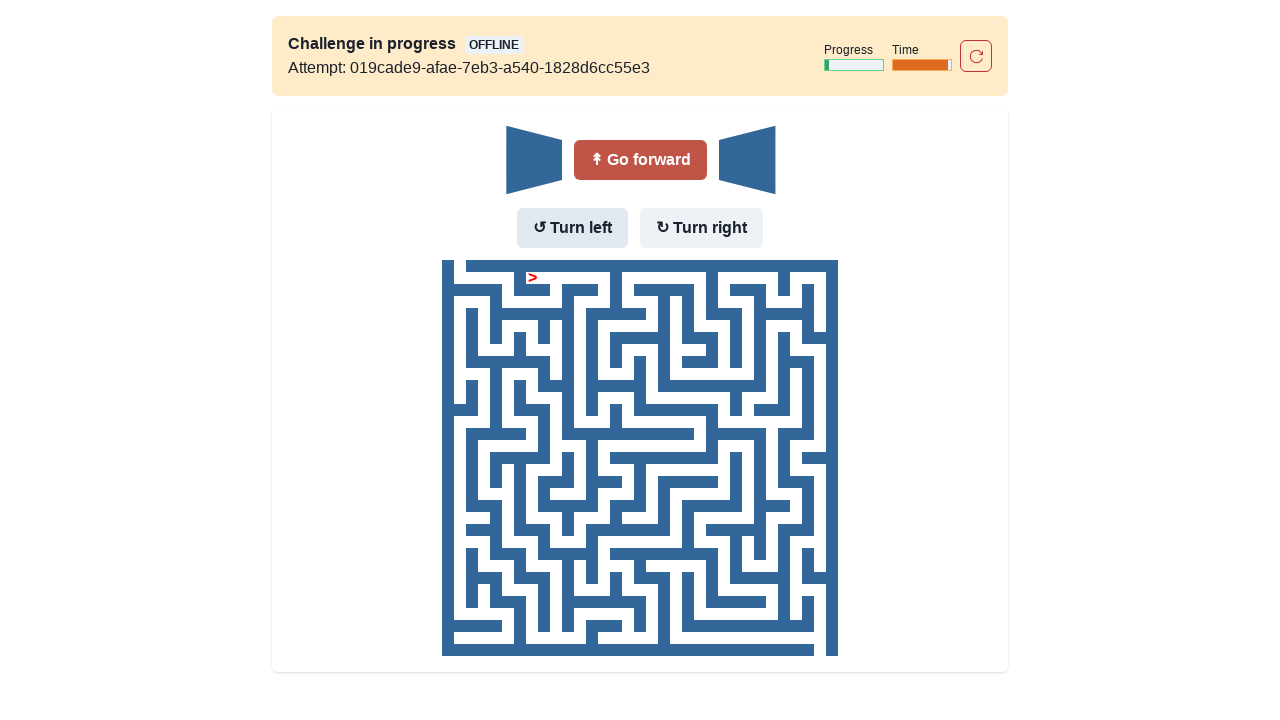

Moved forward after turning left at (640, 160) on internal:role=button[name="Go forward"i]
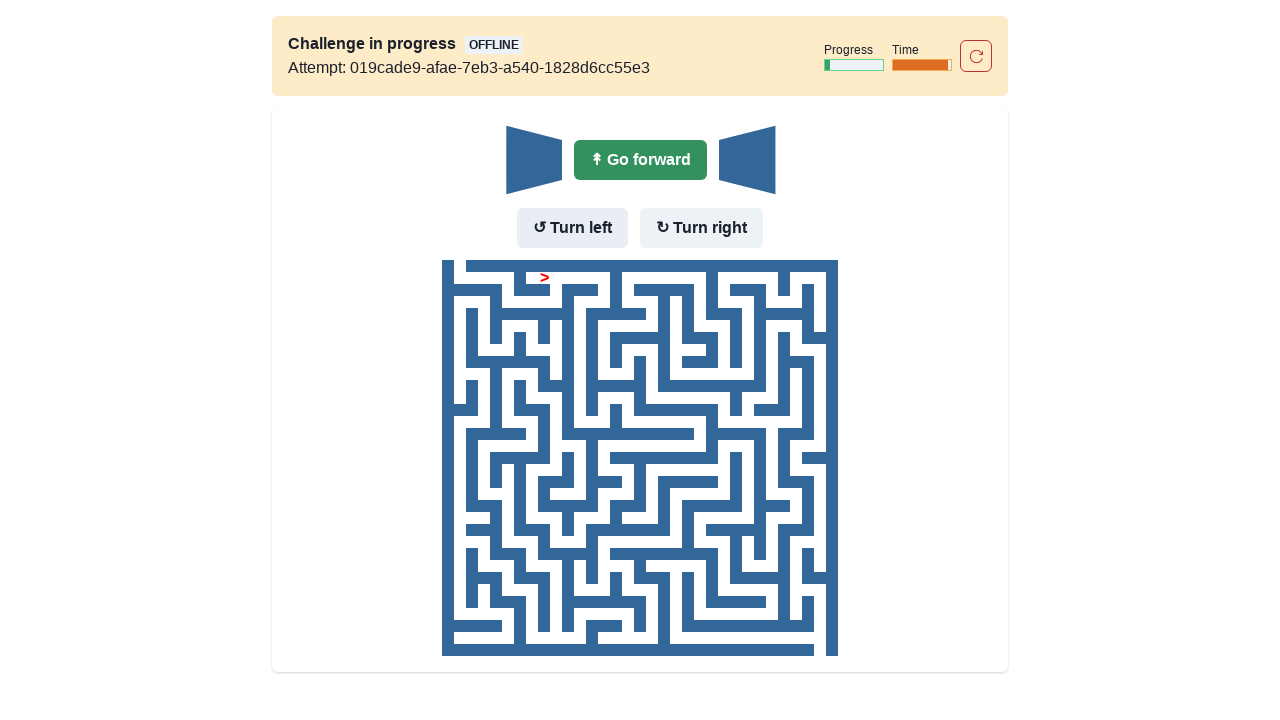

No wall in front - moved forward at (640, 160) on internal:role=button[name="Go forward"i]
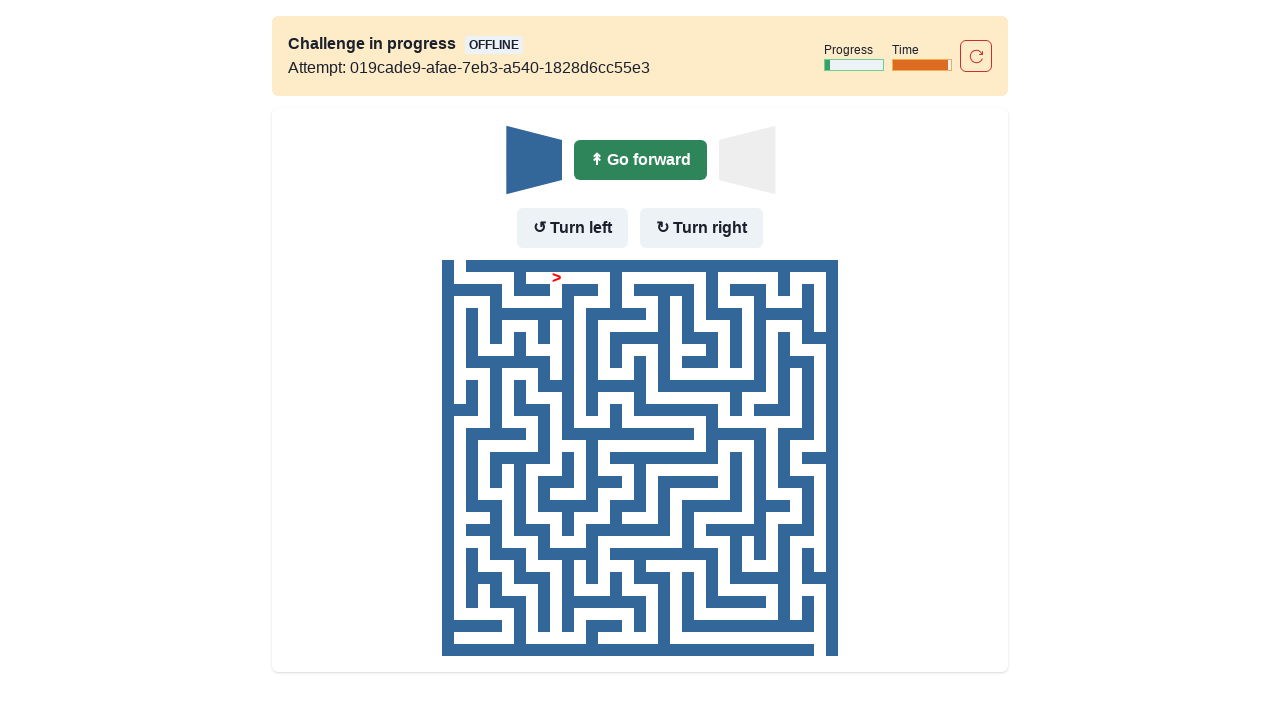

No wall in front - moved forward at (640, 160) on internal:role=button[name="Go forward"i]
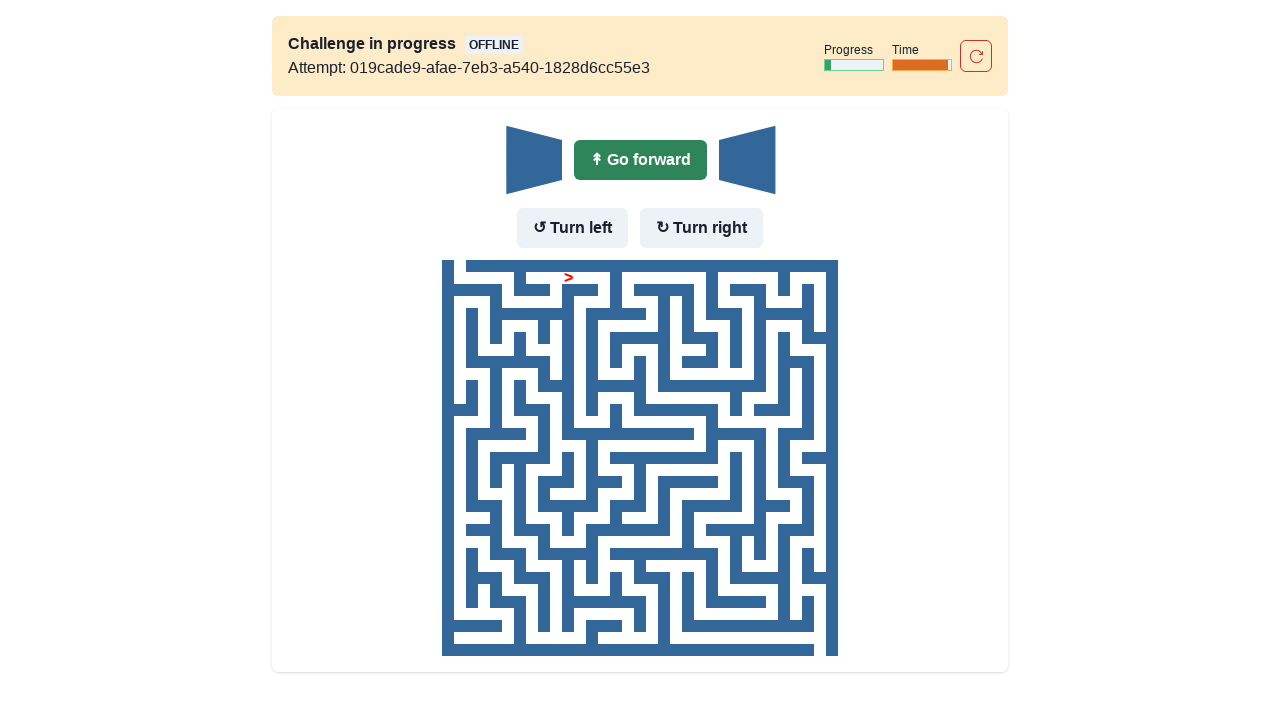

No wall in front - moved forward at (640, 160) on internal:role=button[name="Go forward"i]
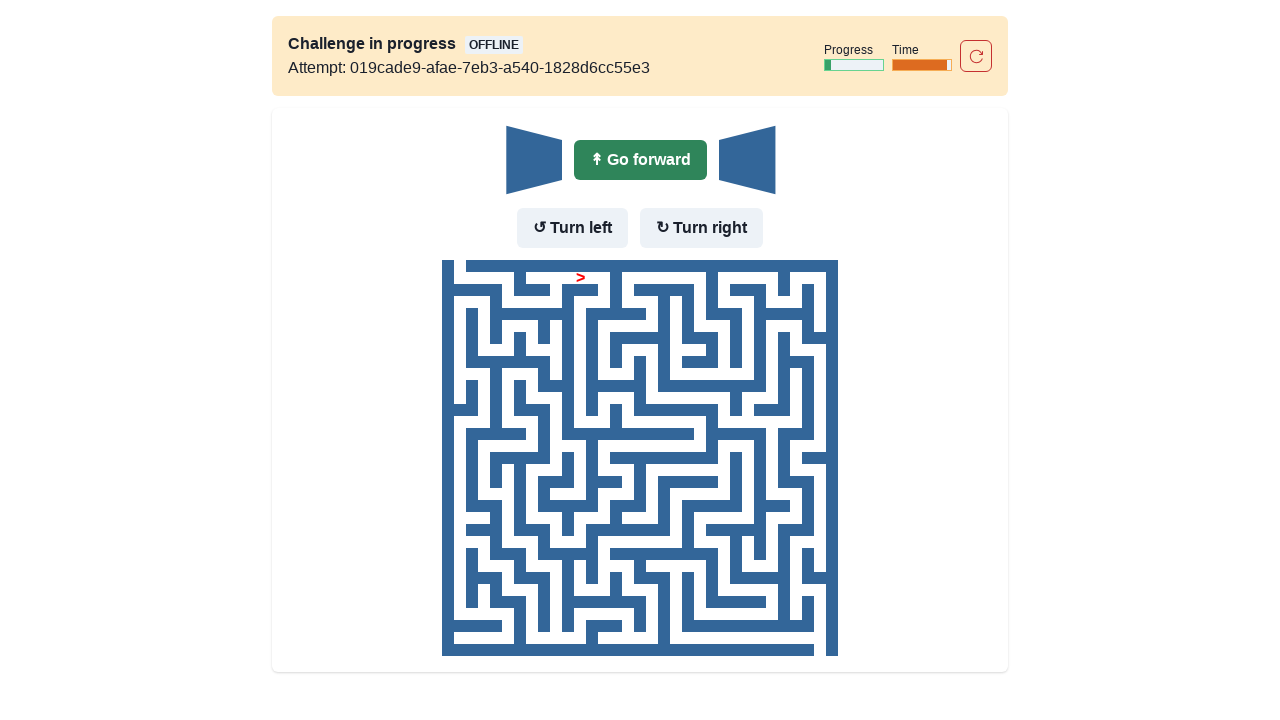

No wall in front - moved forward at (640, 160) on internal:role=button[name="Go forward"i]
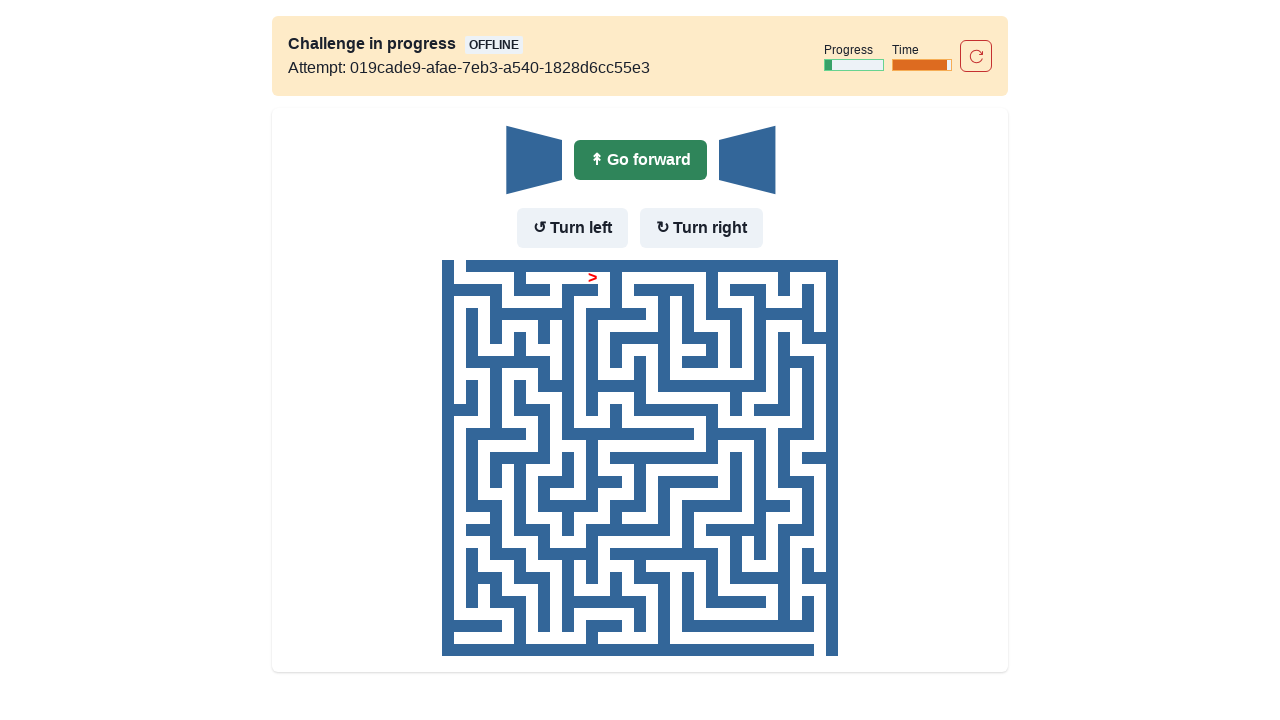

No wall in front - moved forward at (640, 160) on internal:role=button[name="Go forward"i]
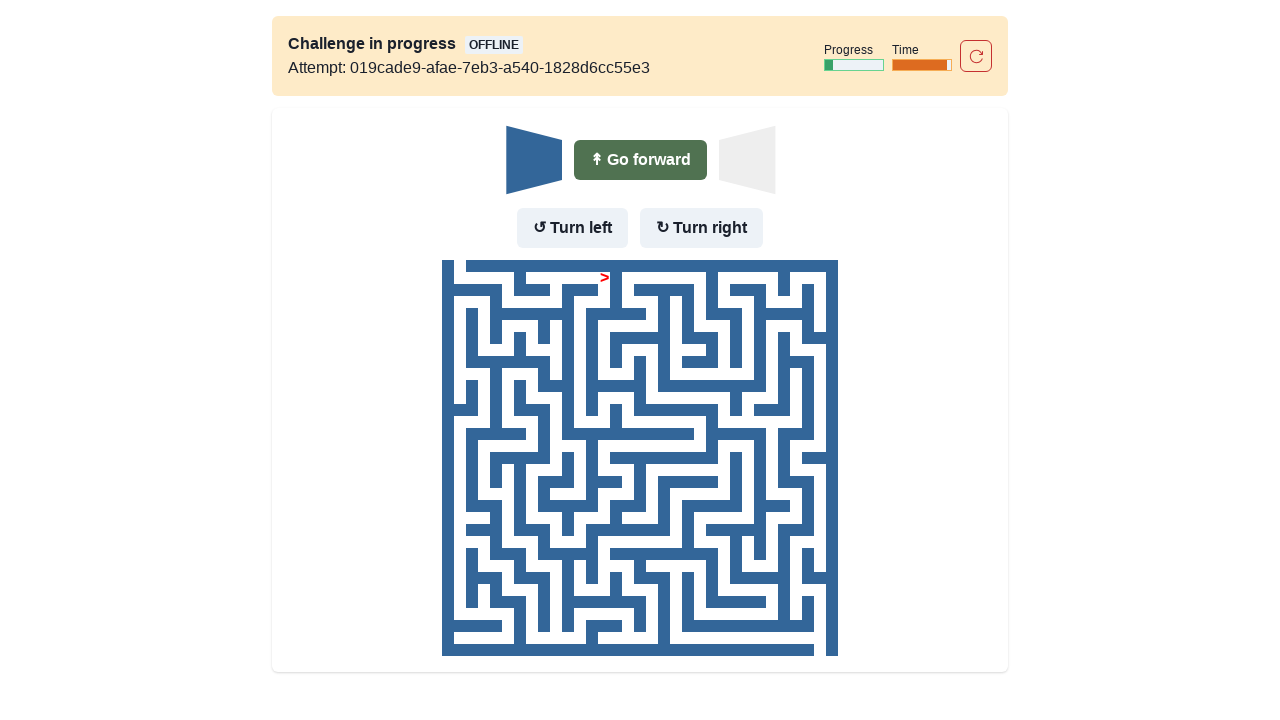

Wall in front and to the left - turned right at (702, 228) on internal:role=button[name="Turn right"i]
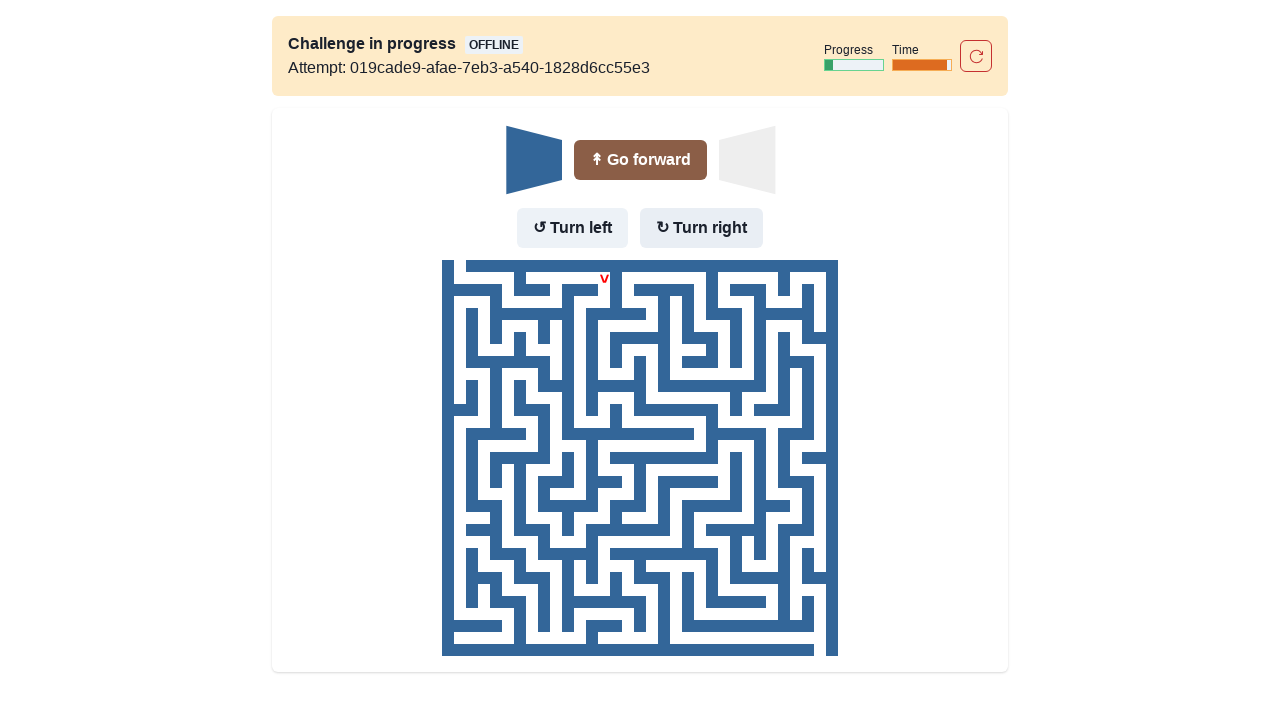

Moved forward after turning right at (640, 160) on internal:role=button[name="Go forward"i]
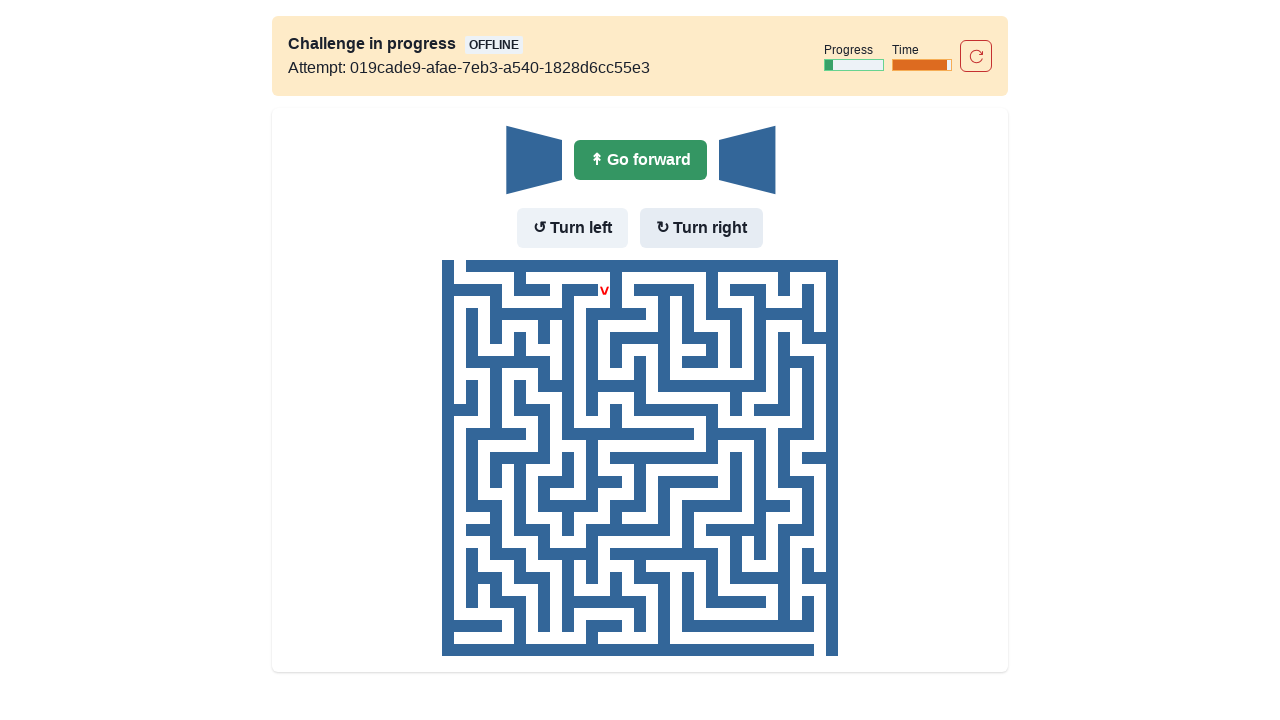

No wall in front - moved forward at (640, 160) on internal:role=button[name="Go forward"i]
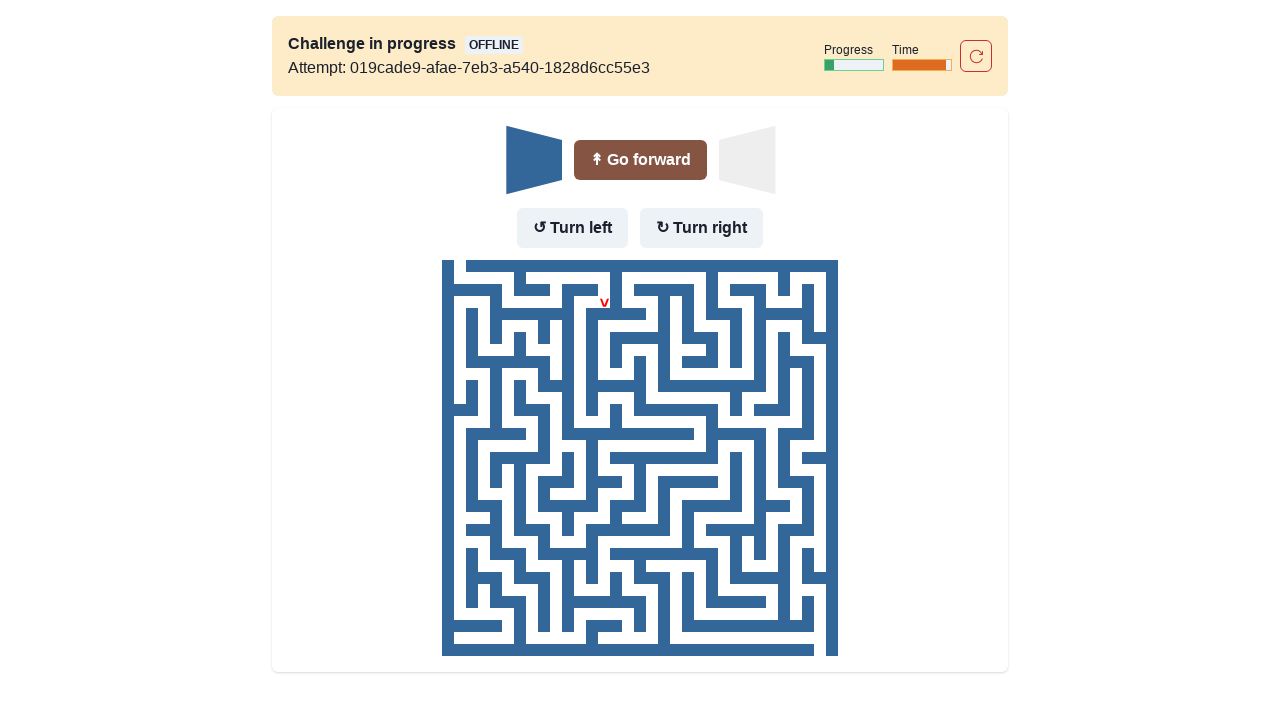

Wall in front and to the left - turned right at (702, 228) on internal:role=button[name="Turn right"i]
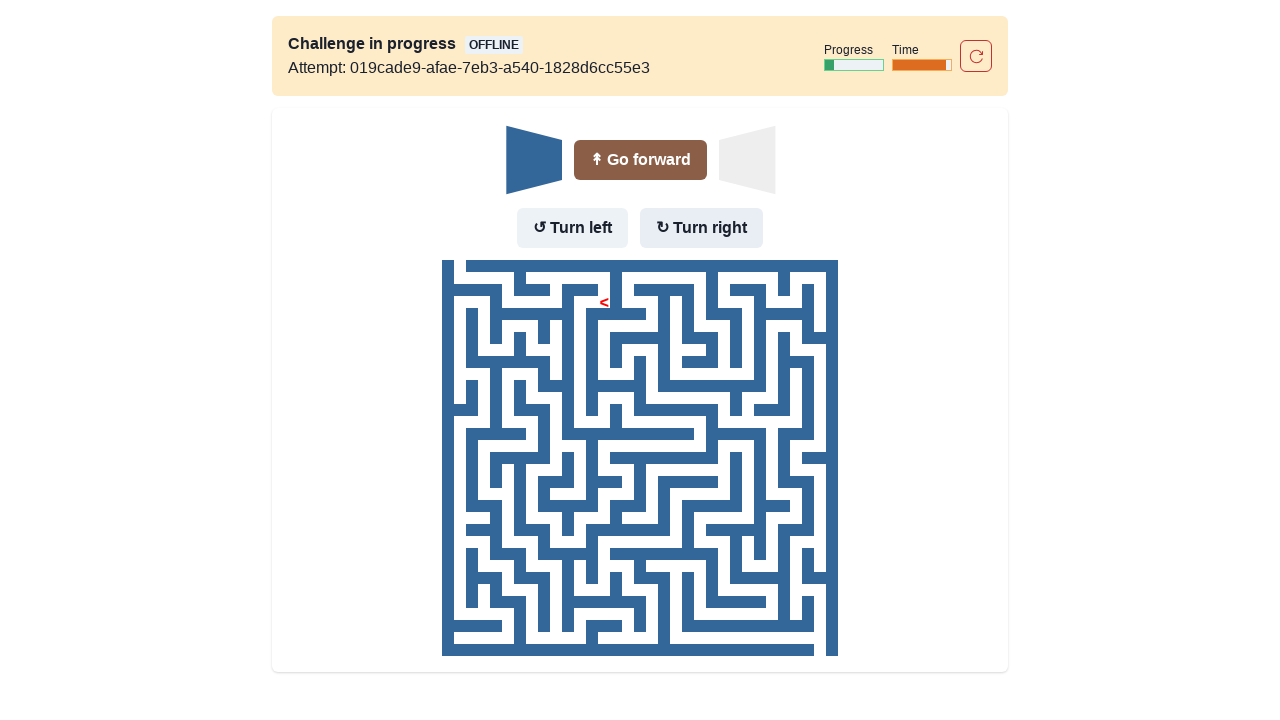

Moved forward after turning right at (640, 160) on internal:role=button[name="Go forward"i]
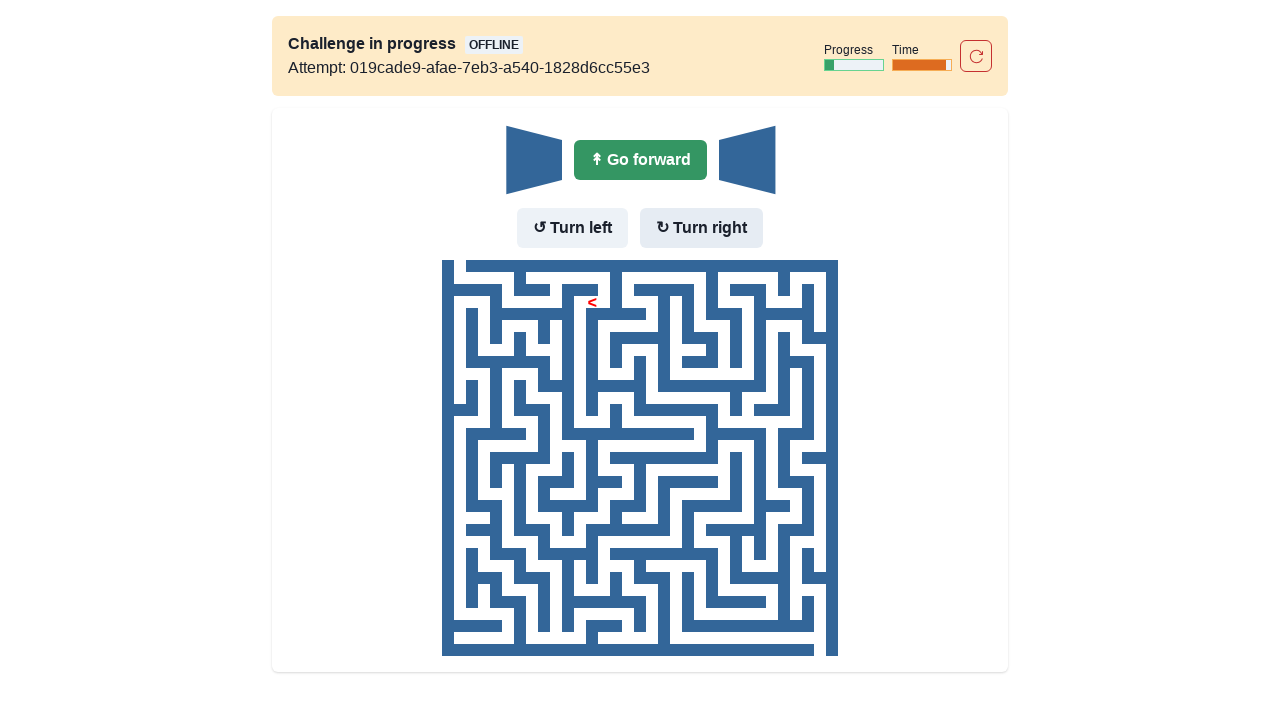

No wall in front - moved forward at (640, 160) on internal:role=button[name="Go forward"i]
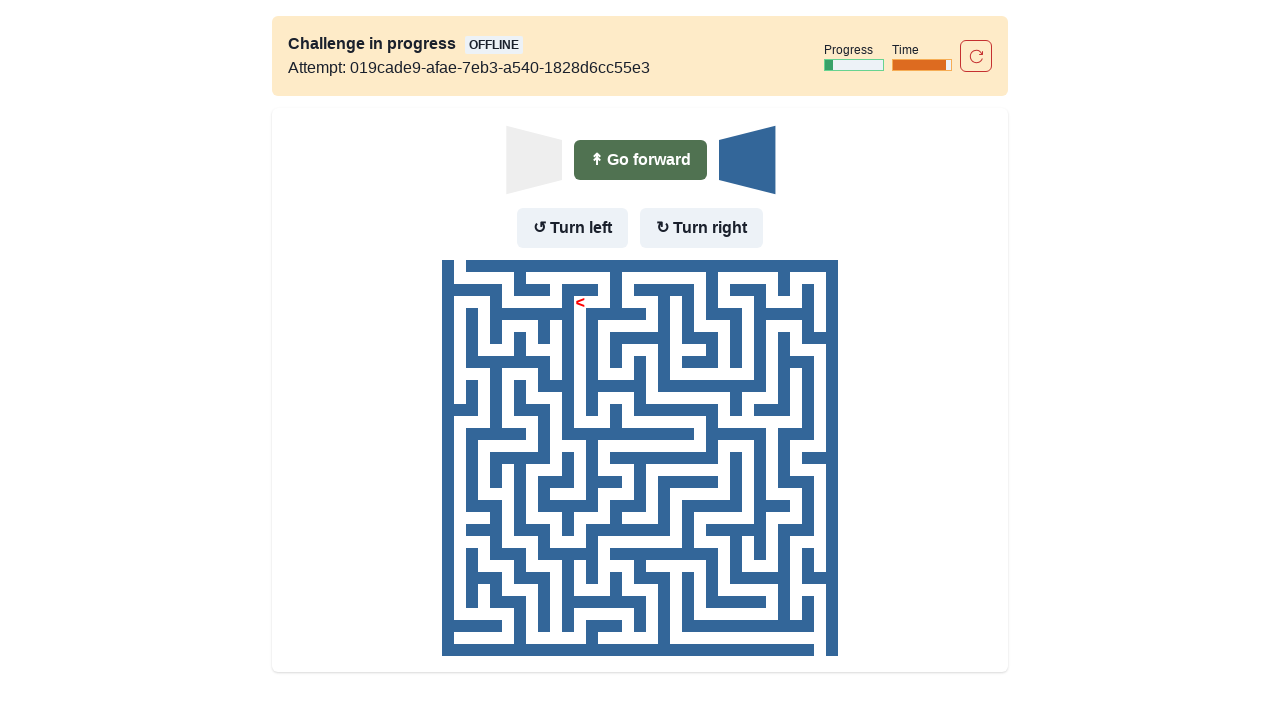

Wall in front but no wall to the left - turned left at (572, 228) on internal:role=button[name="Turn left"i]
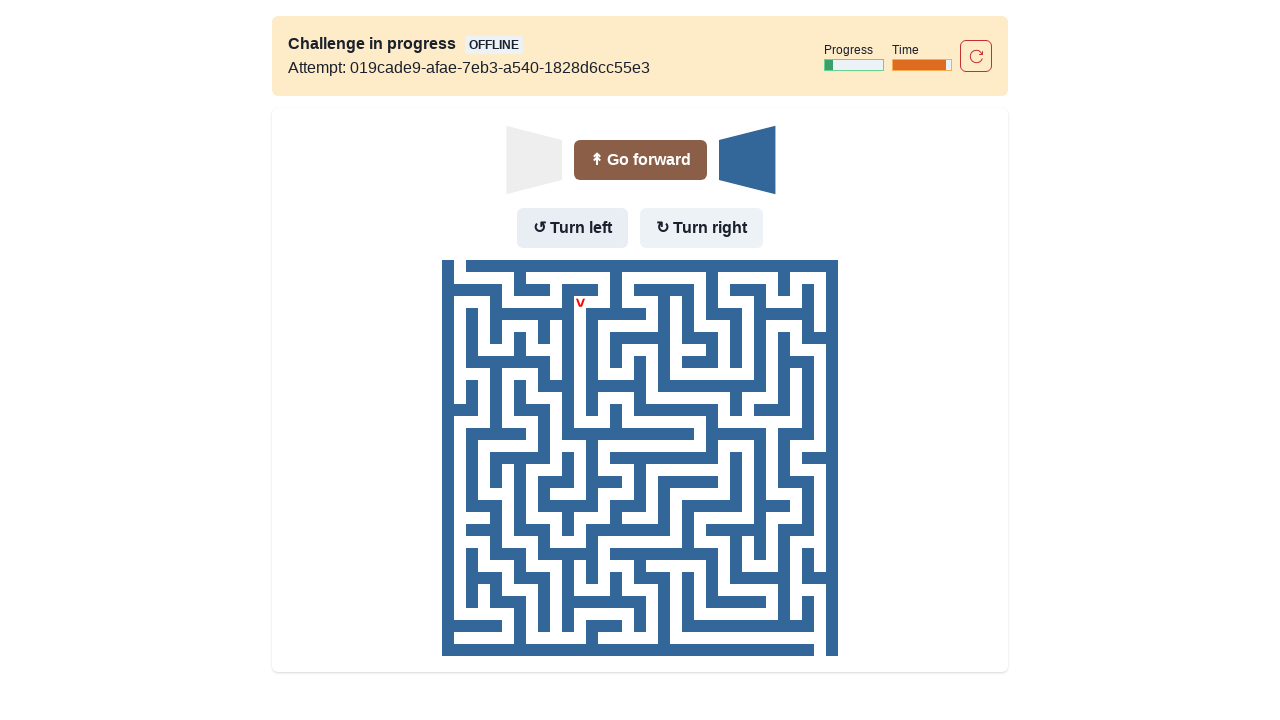

Moved forward after turning left at (640, 160) on internal:role=button[name="Go forward"i]
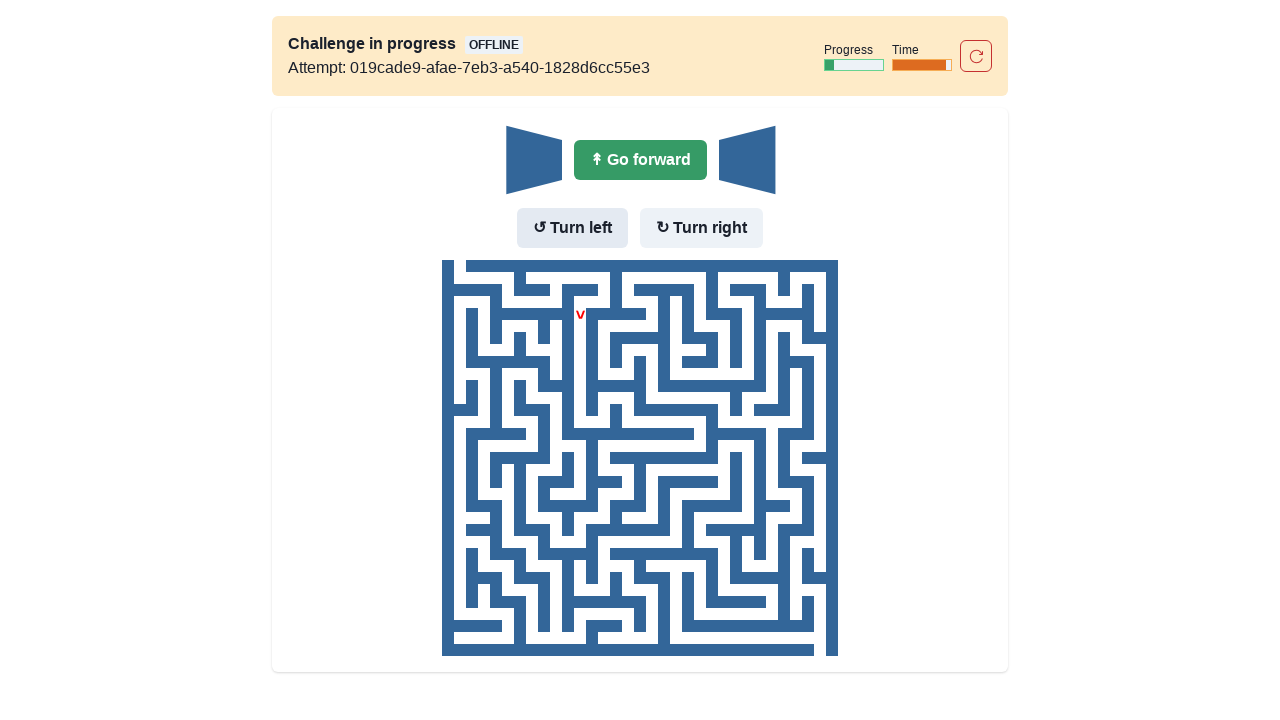

No wall in front - moved forward at (640, 160) on internal:role=button[name="Go forward"i]
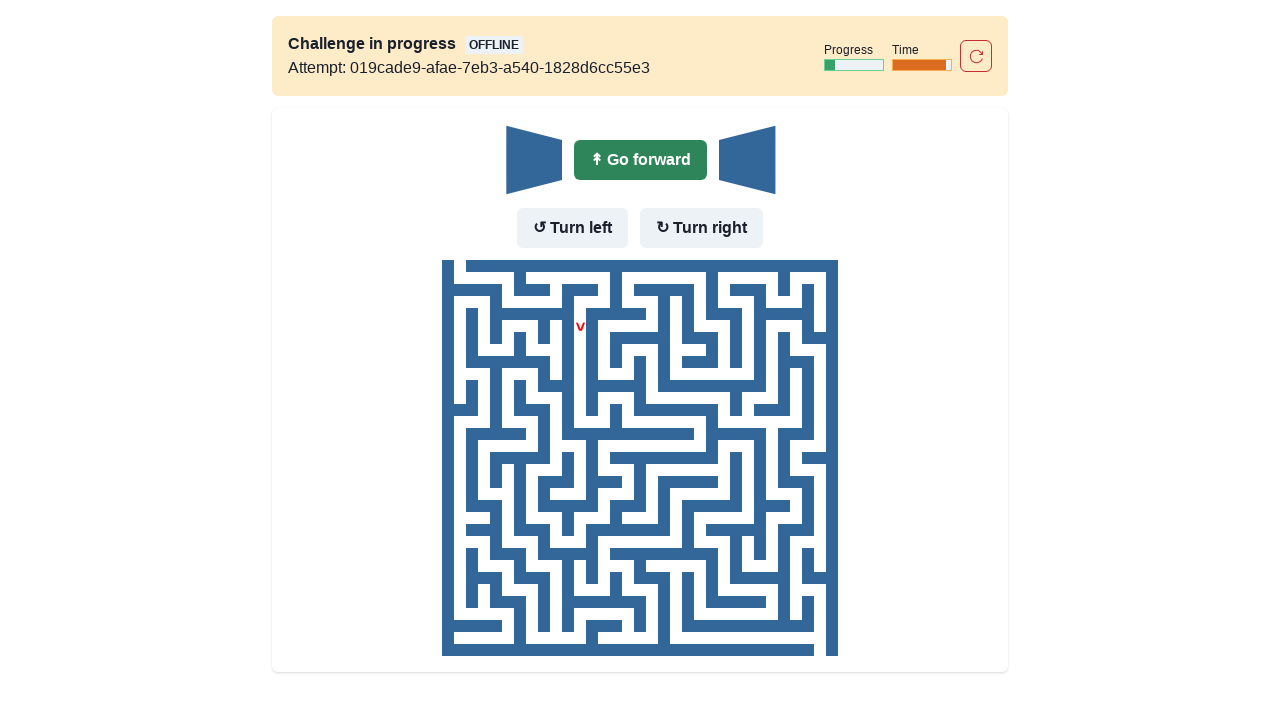

No wall in front - moved forward at (640, 160) on internal:role=button[name="Go forward"i]
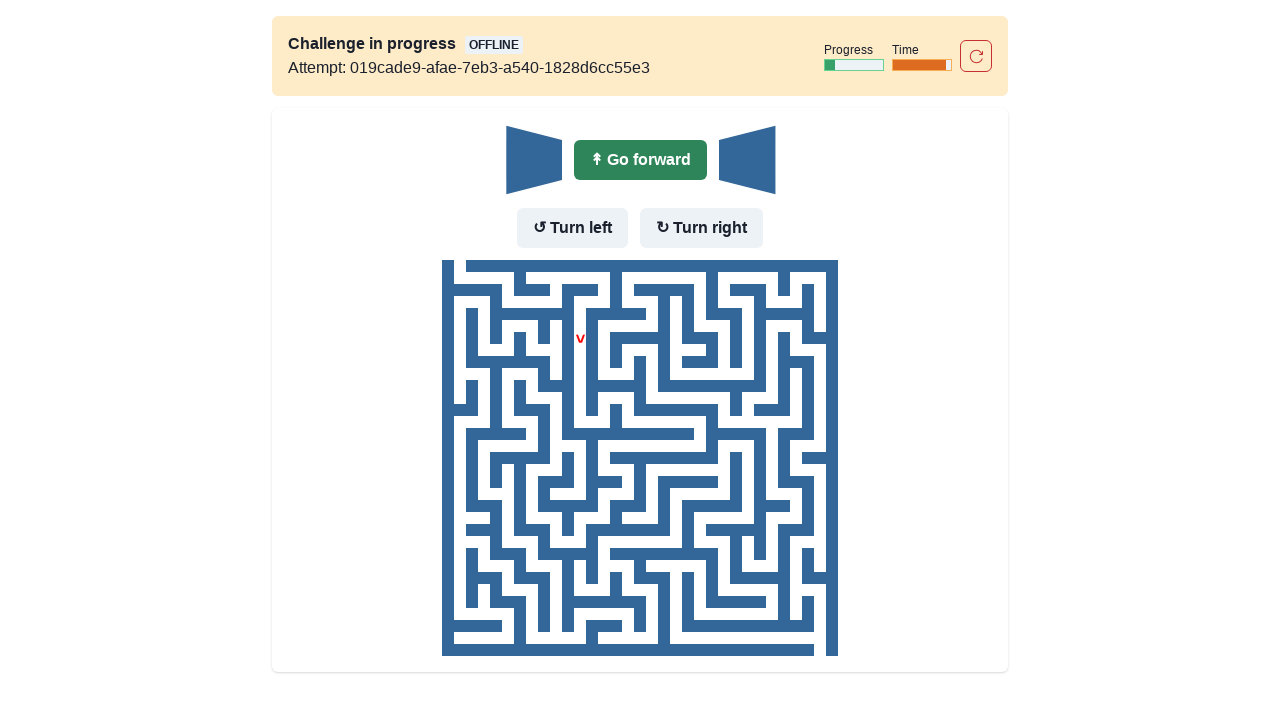

No wall in front - moved forward at (640, 160) on internal:role=button[name="Go forward"i]
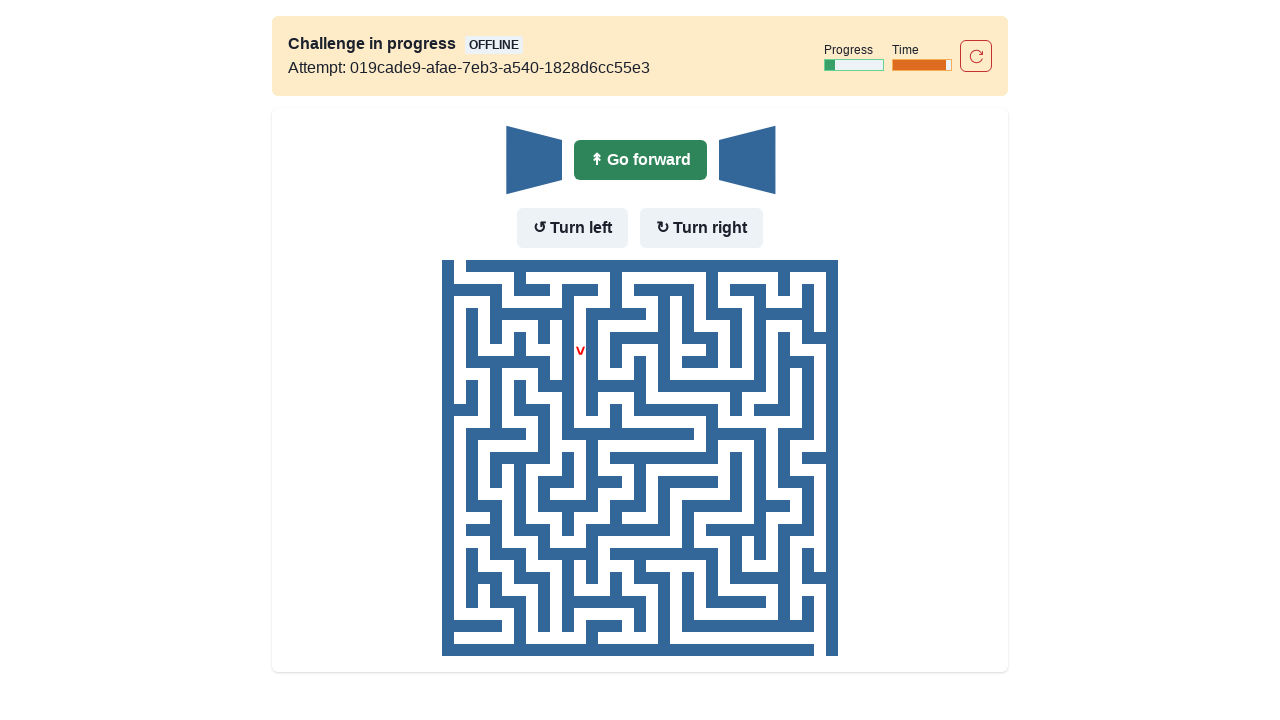

No wall in front - moved forward at (640, 160) on internal:role=button[name="Go forward"i]
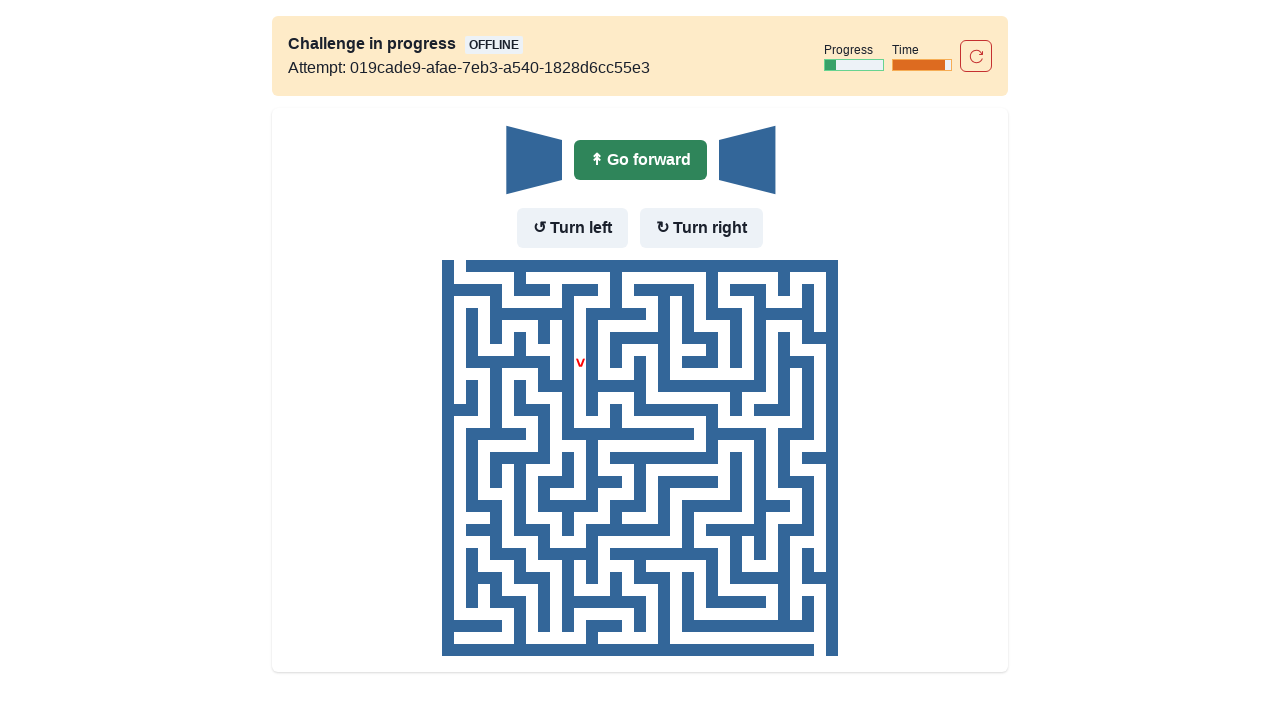

No wall in front - moved forward at (640, 160) on internal:role=button[name="Go forward"i]
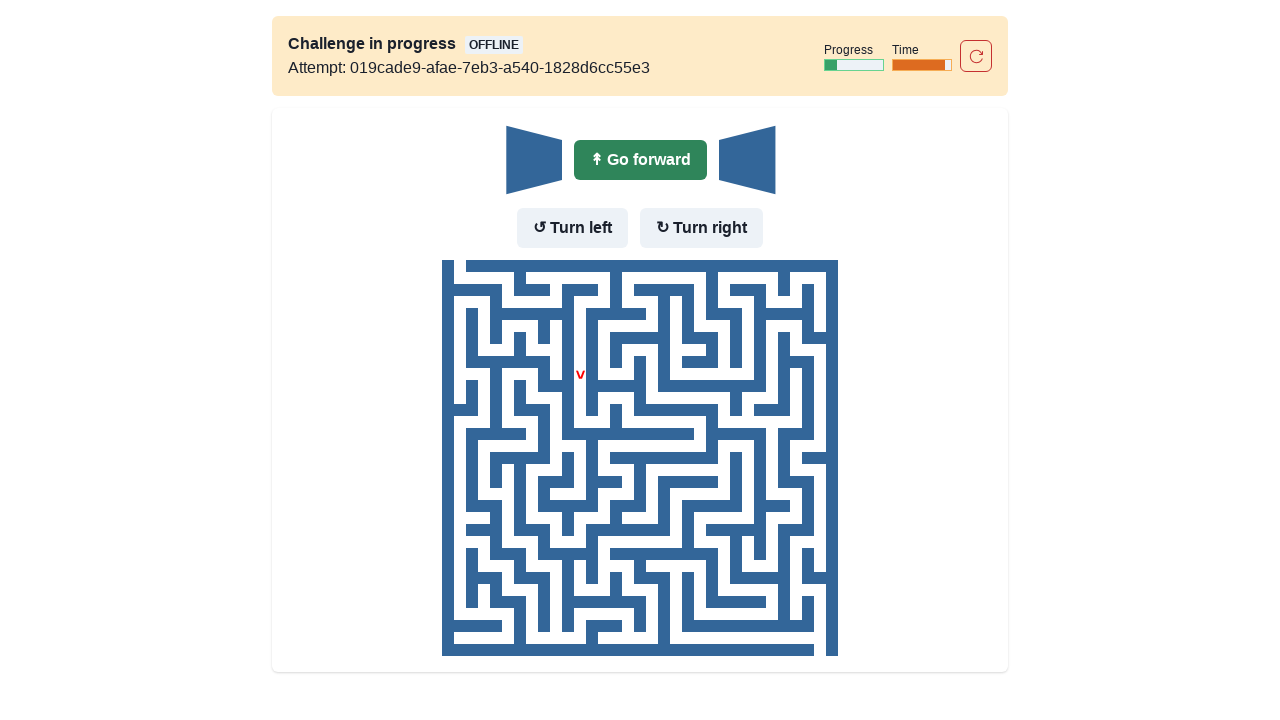

No wall in front - moved forward at (640, 160) on internal:role=button[name="Go forward"i]
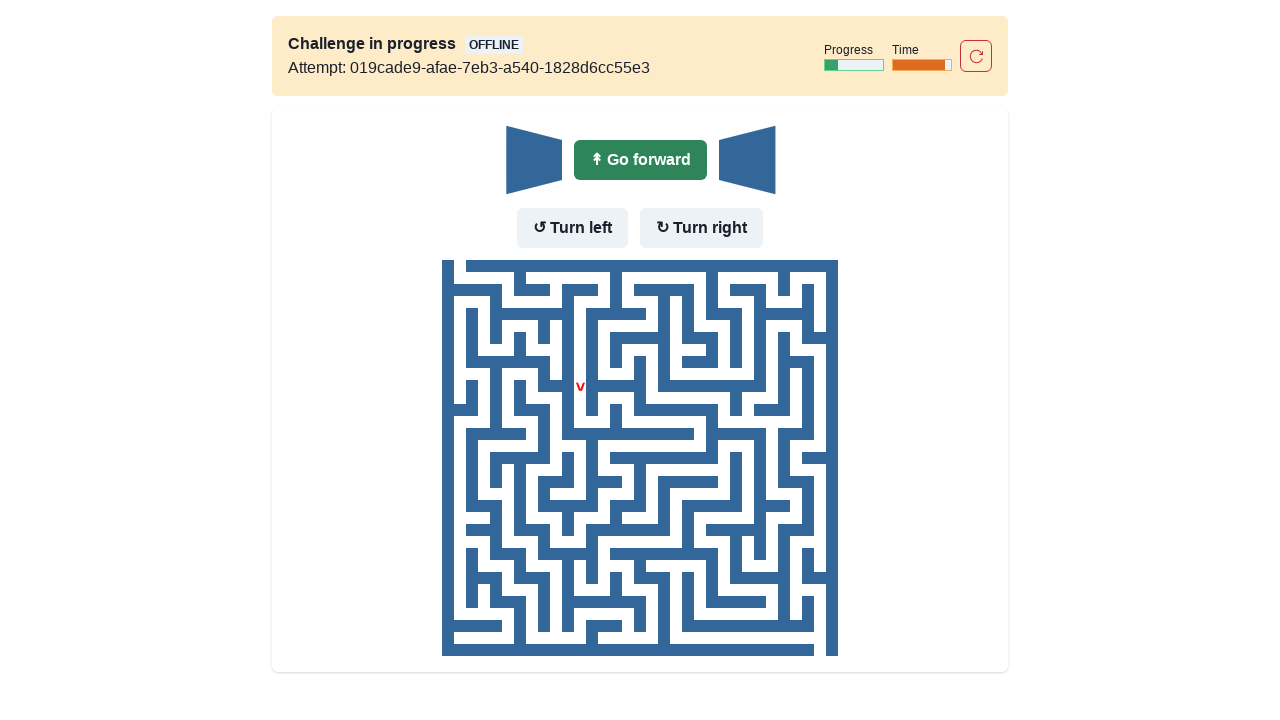

No wall in front - moved forward at (640, 160) on internal:role=button[name="Go forward"i]
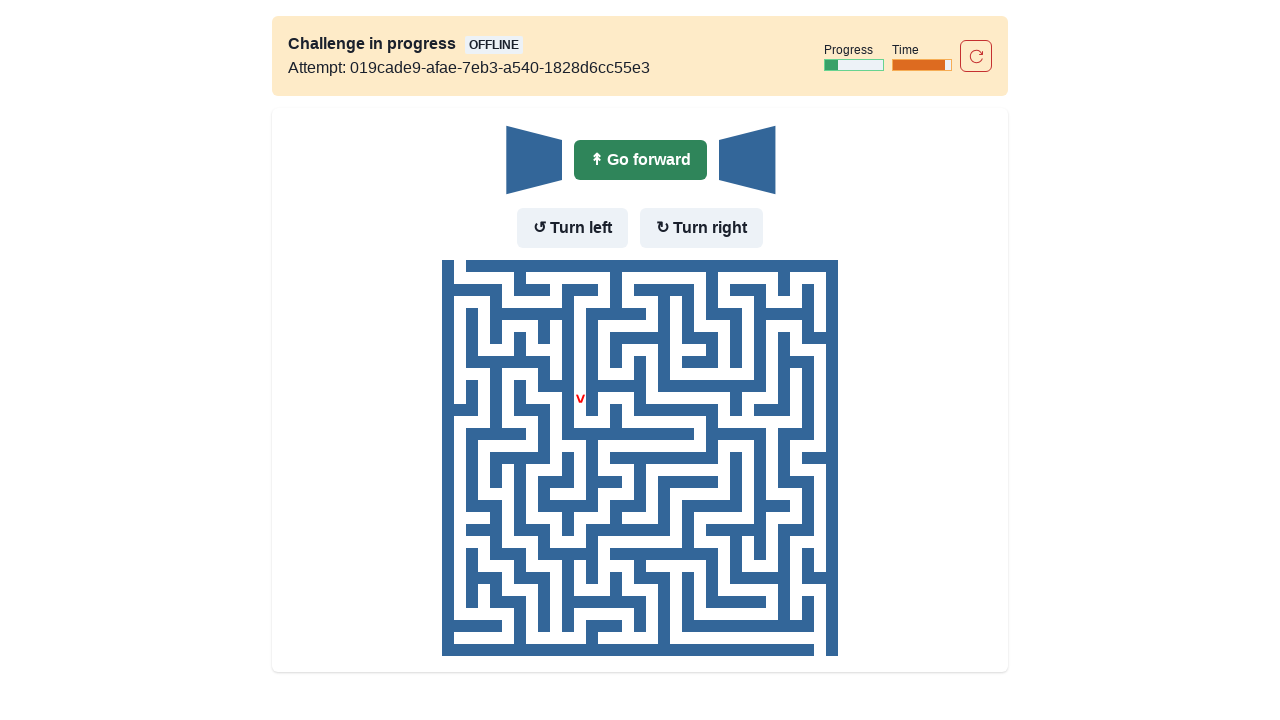

No wall in front - moved forward at (640, 160) on internal:role=button[name="Go forward"i]
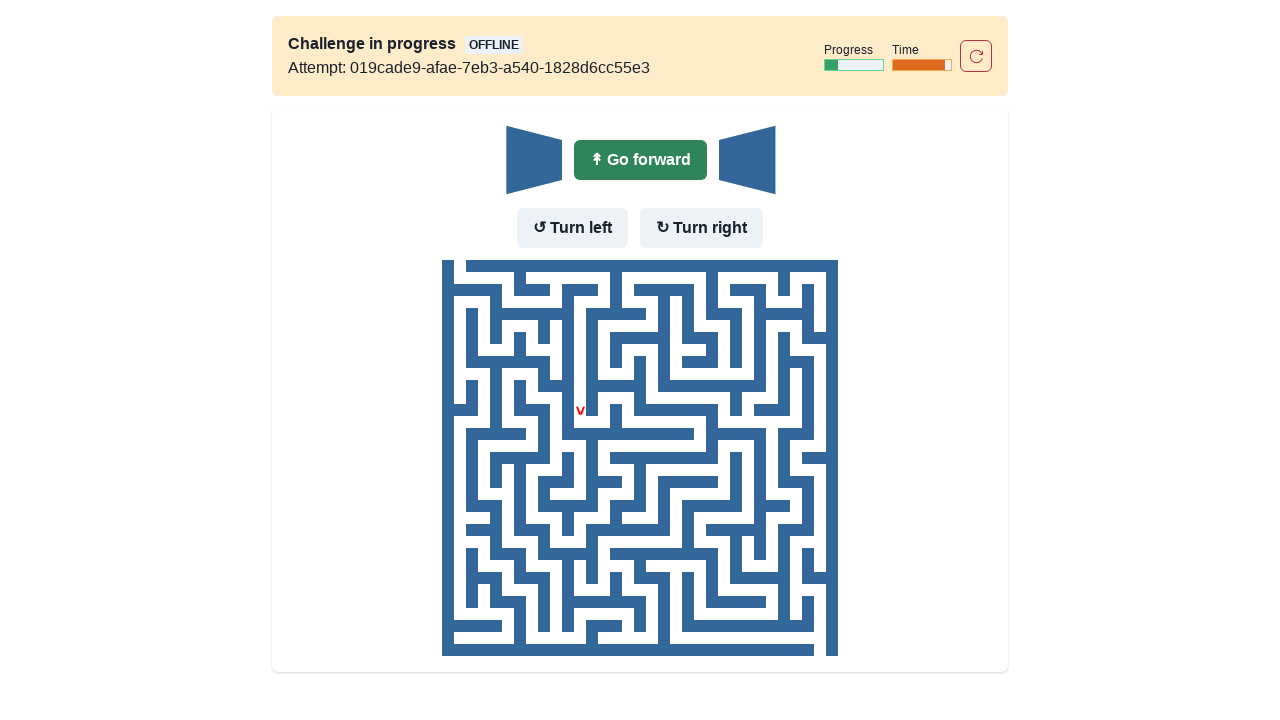

No wall in front - moved forward at (640, 160) on internal:role=button[name="Go forward"i]
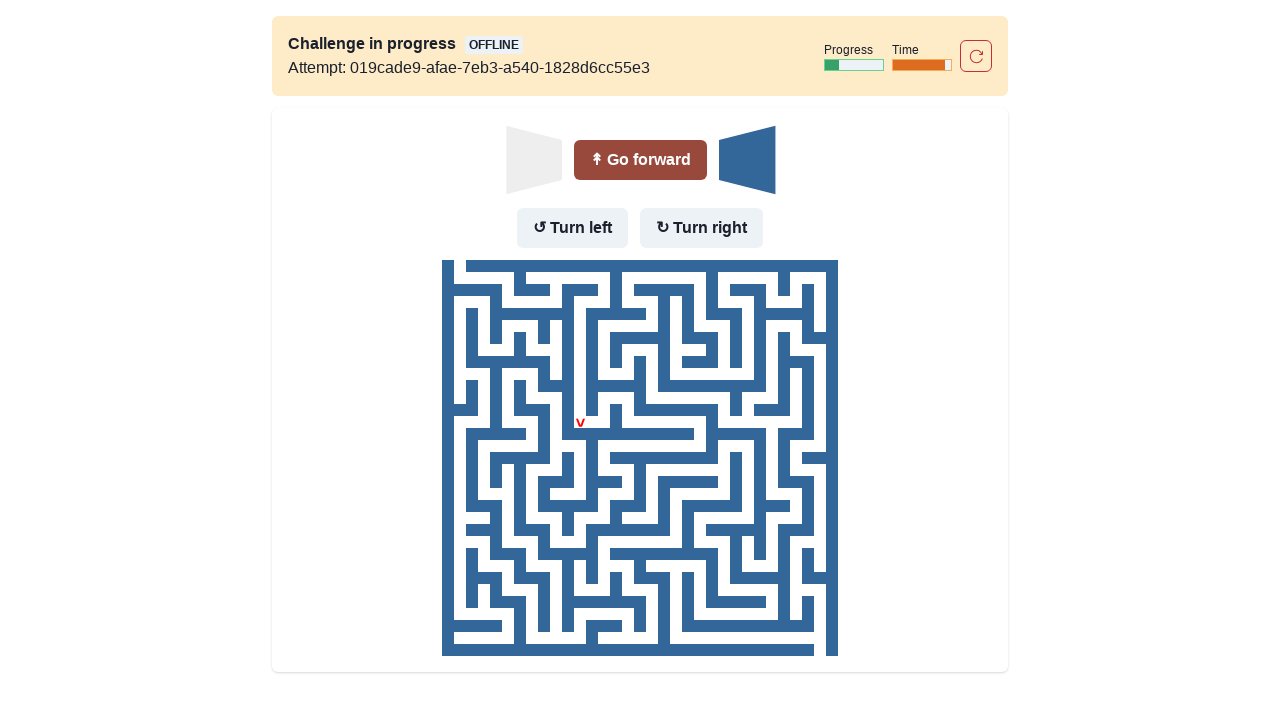

Wall in front but no wall to the left - turned left at (572, 228) on internal:role=button[name="Turn left"i]
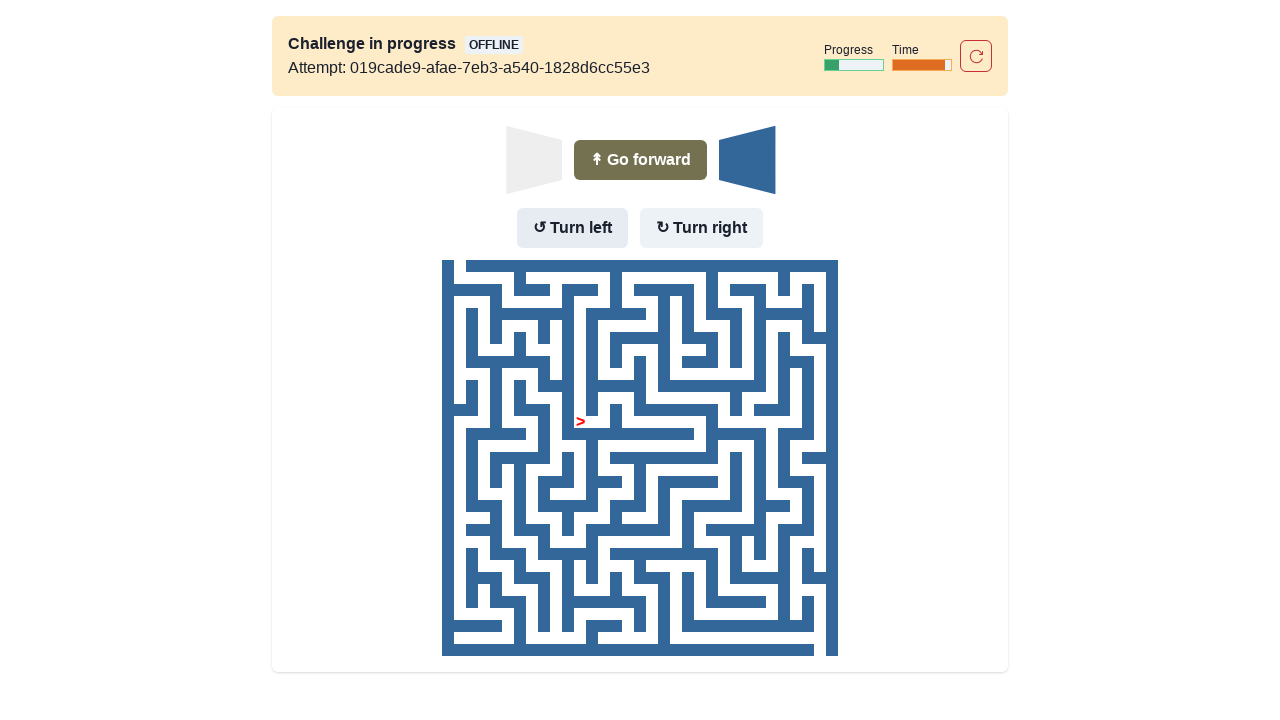

Moved forward after turning left at (640, 160) on internal:role=button[name="Go forward"i]
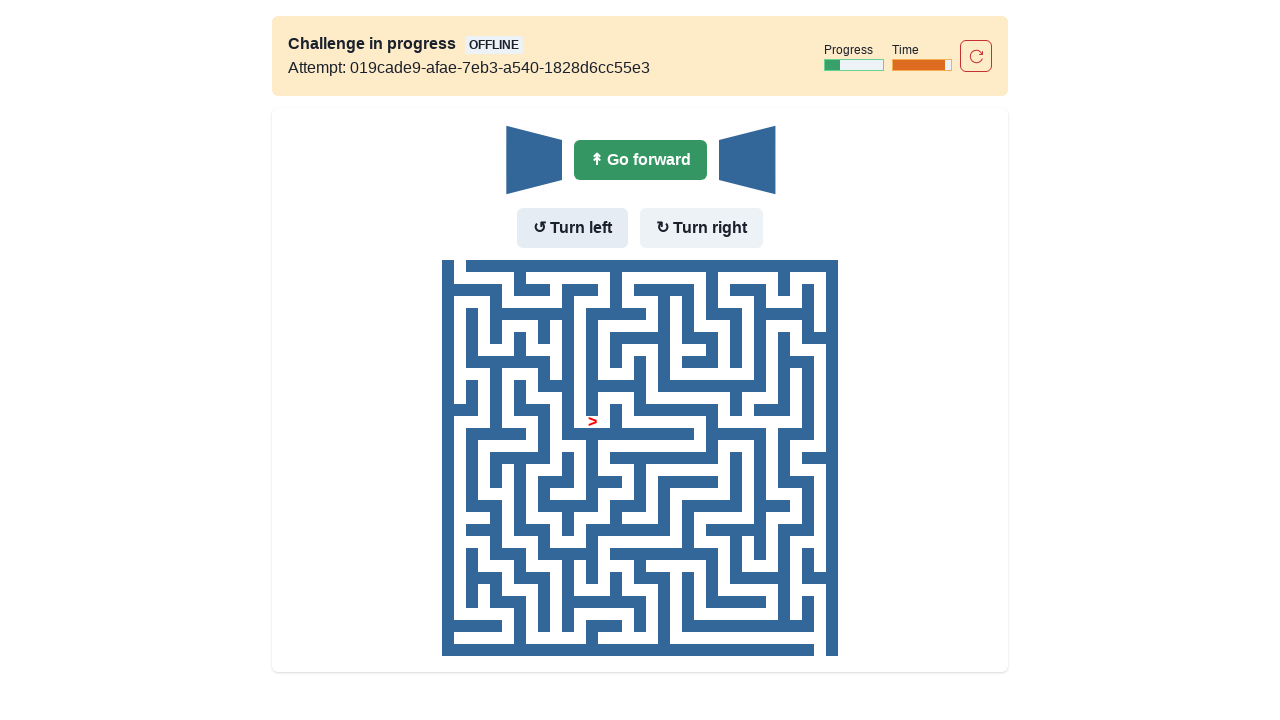

No wall in front - moved forward at (640, 160) on internal:role=button[name="Go forward"i]
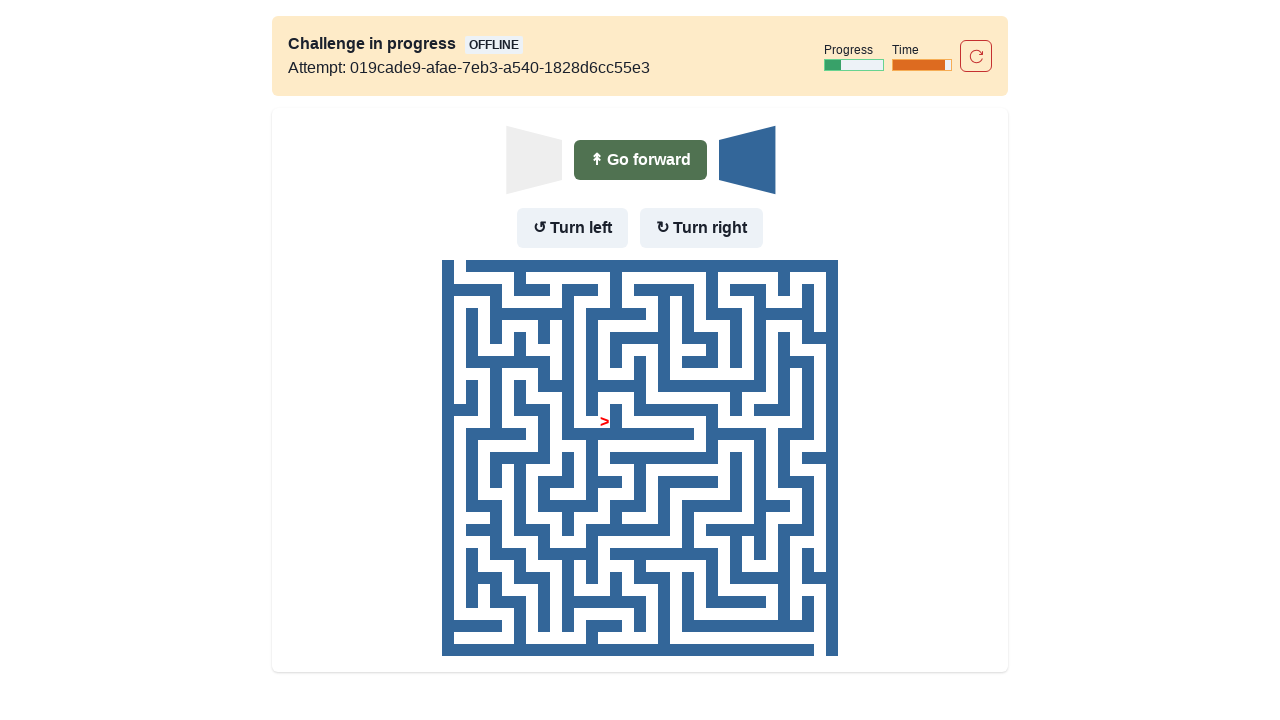

Wall in front but no wall to the left - turned left at (572, 228) on internal:role=button[name="Turn left"i]
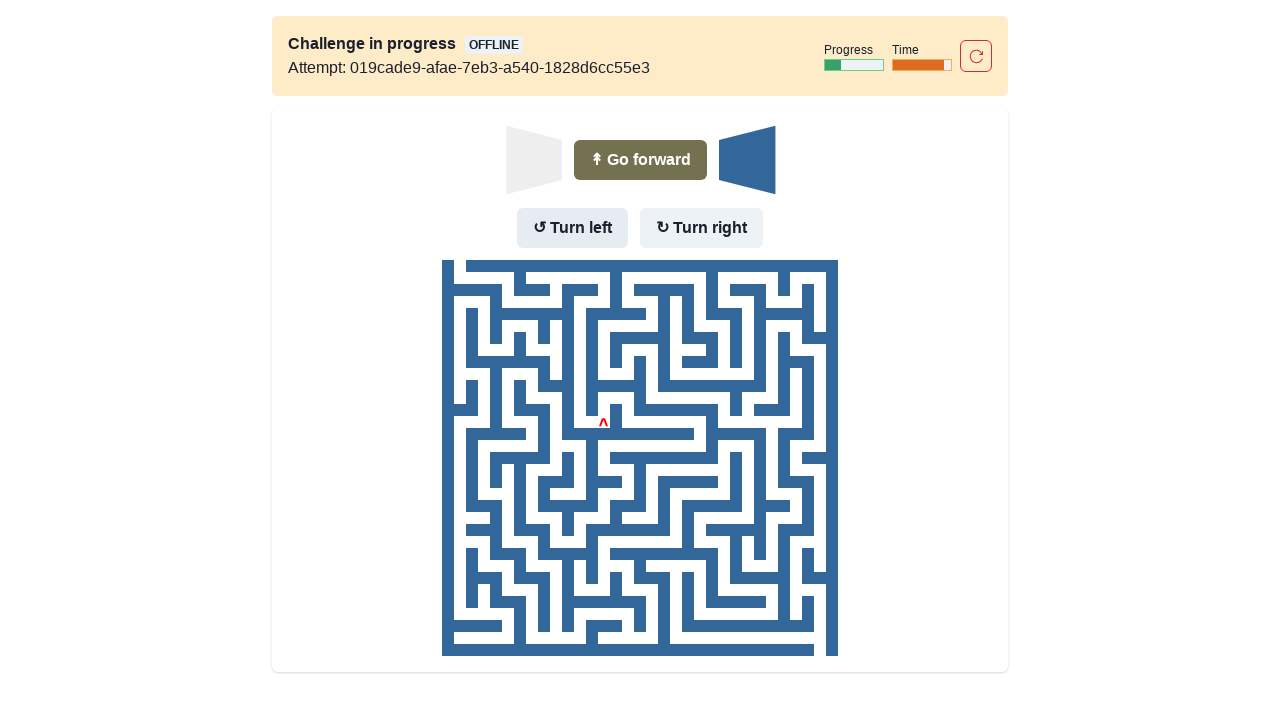

Moved forward after turning left at (640, 160) on internal:role=button[name="Go forward"i]
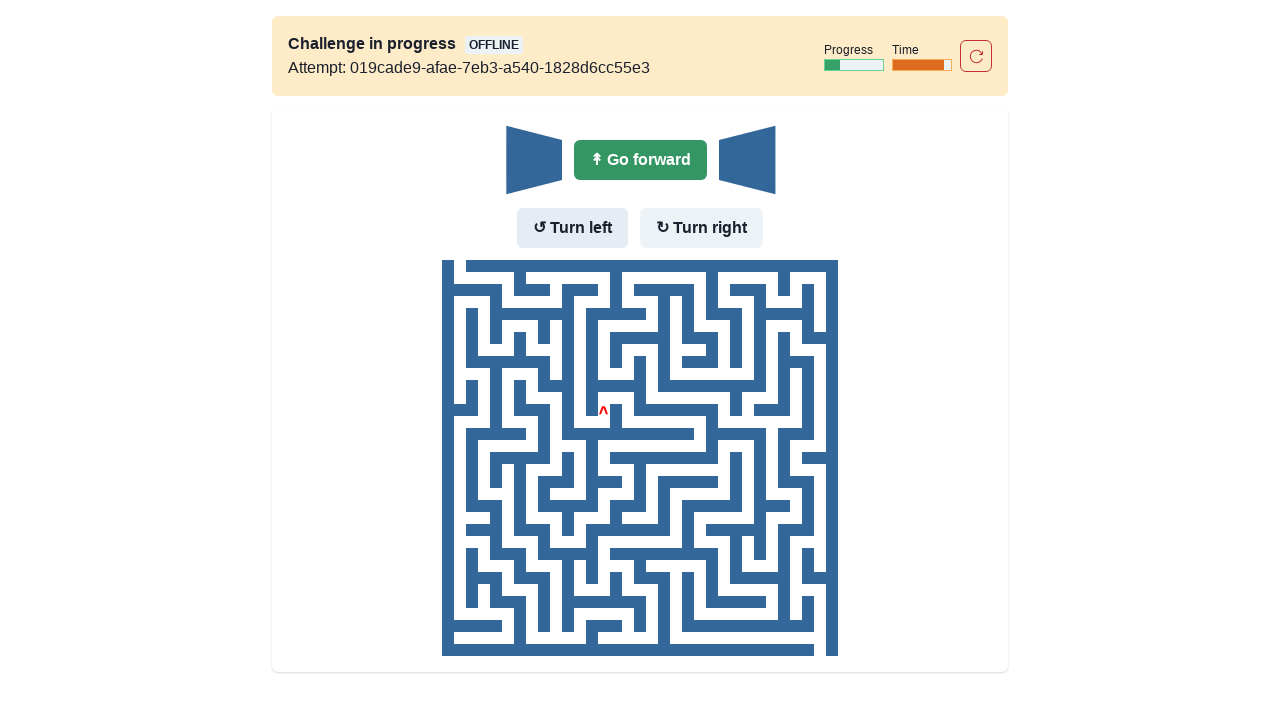

No wall in front - moved forward at (640, 160) on internal:role=button[name="Go forward"i]
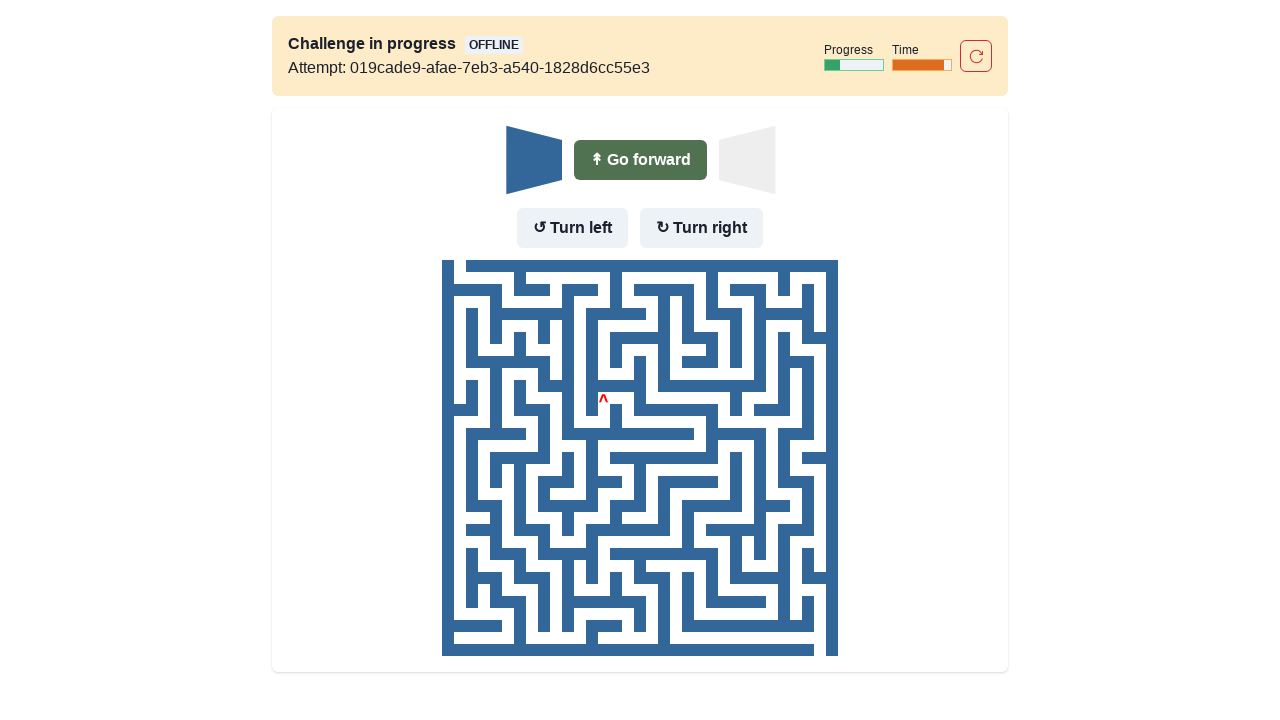

Wall in front and to the left - turned right at (702, 228) on internal:role=button[name="Turn right"i]
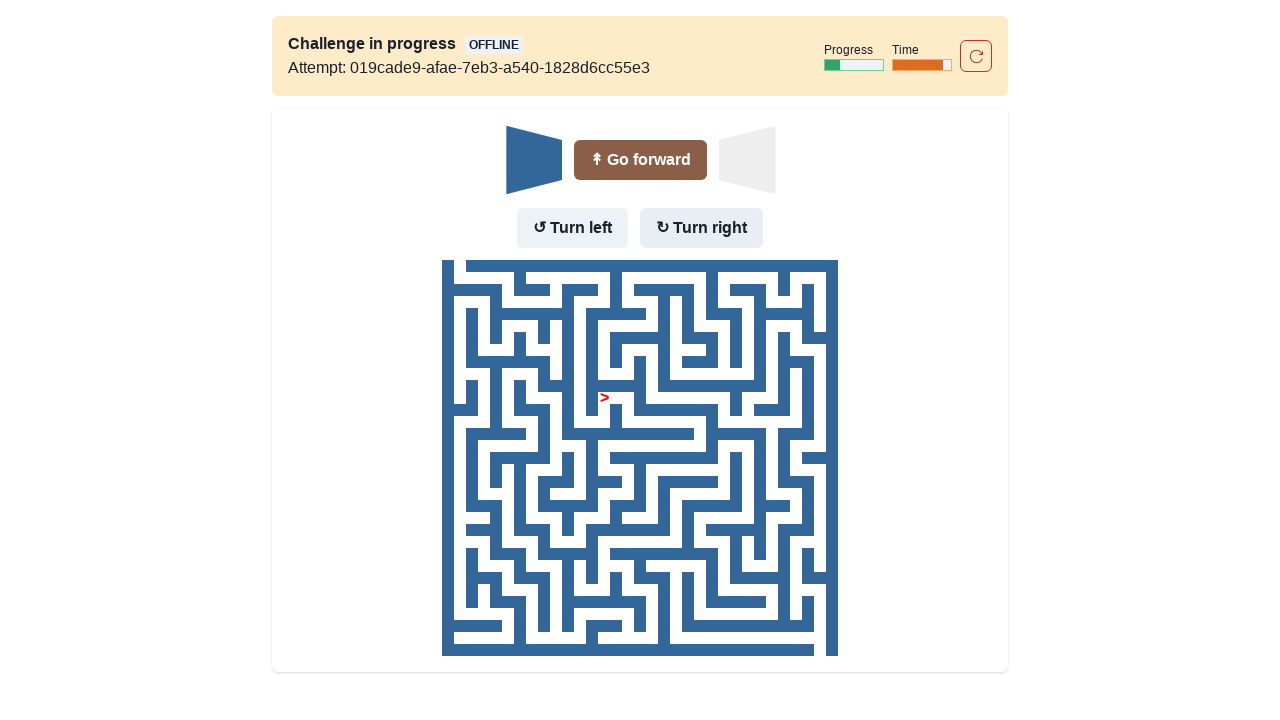

Moved forward after turning right at (640, 160) on internal:role=button[name="Go forward"i]
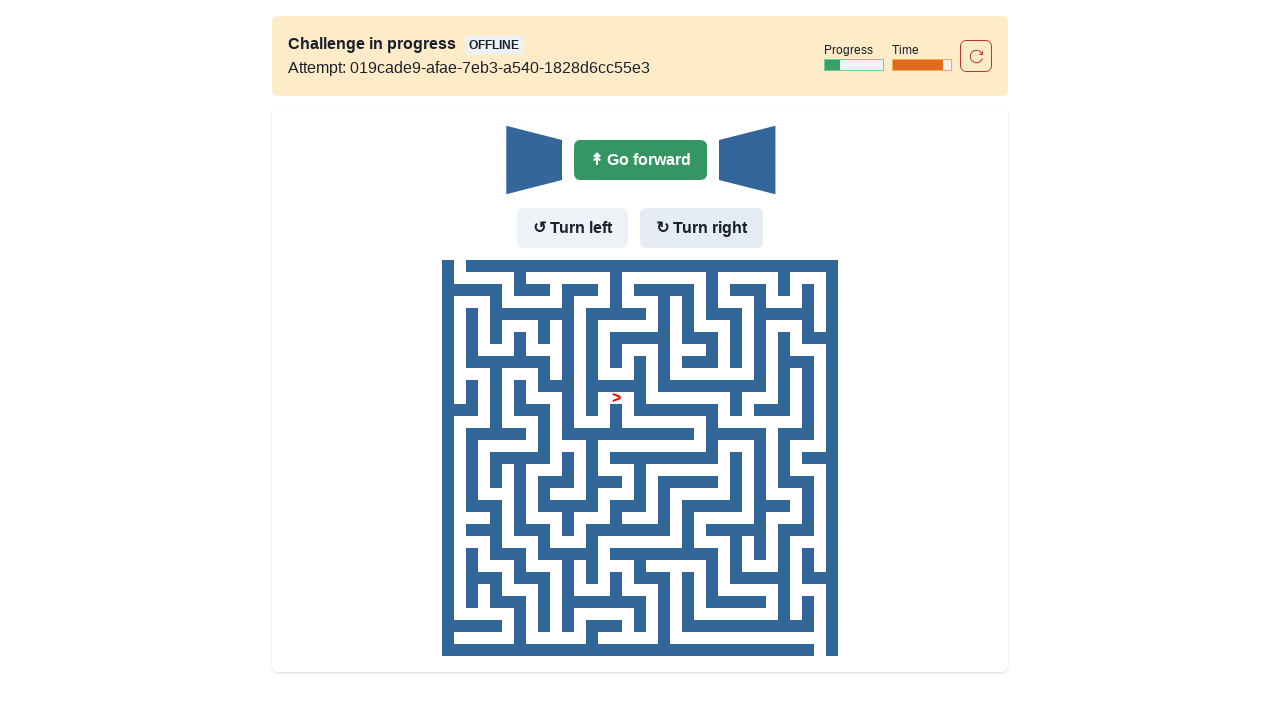

No wall in front - moved forward at (640, 160) on internal:role=button[name="Go forward"i]
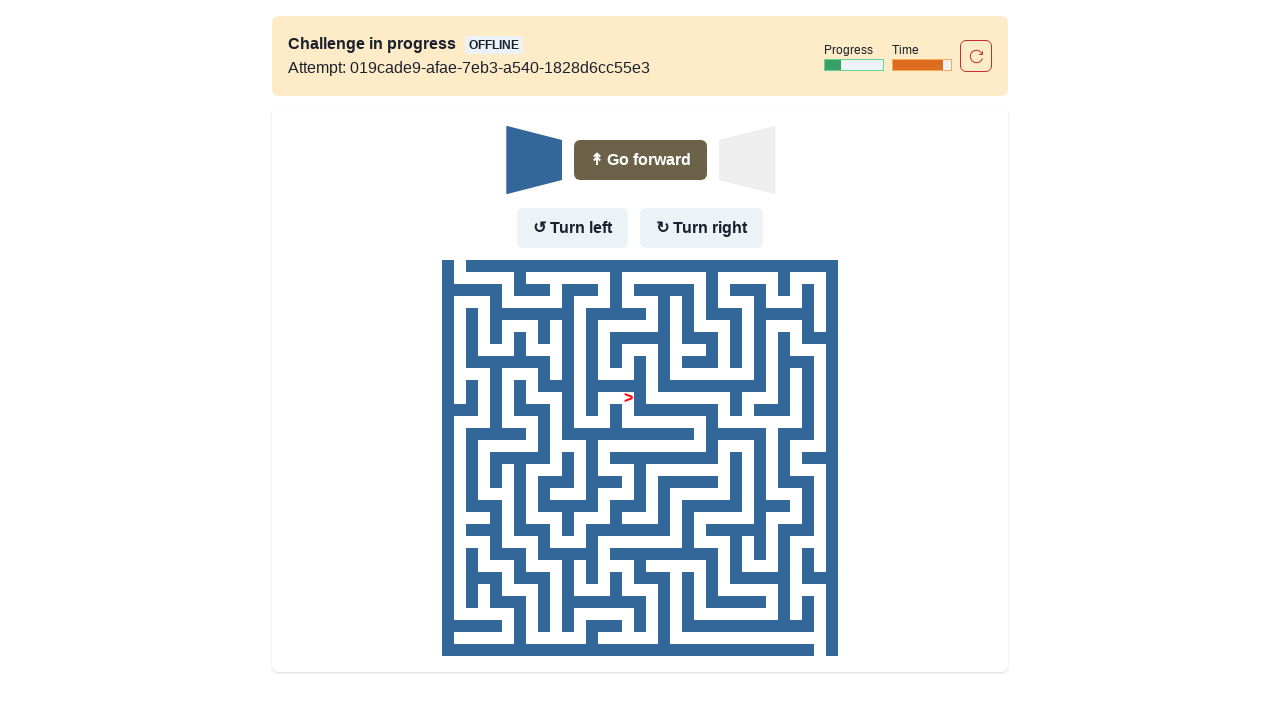

Wall in front and to the left - turned right at (702, 228) on internal:role=button[name="Turn right"i]
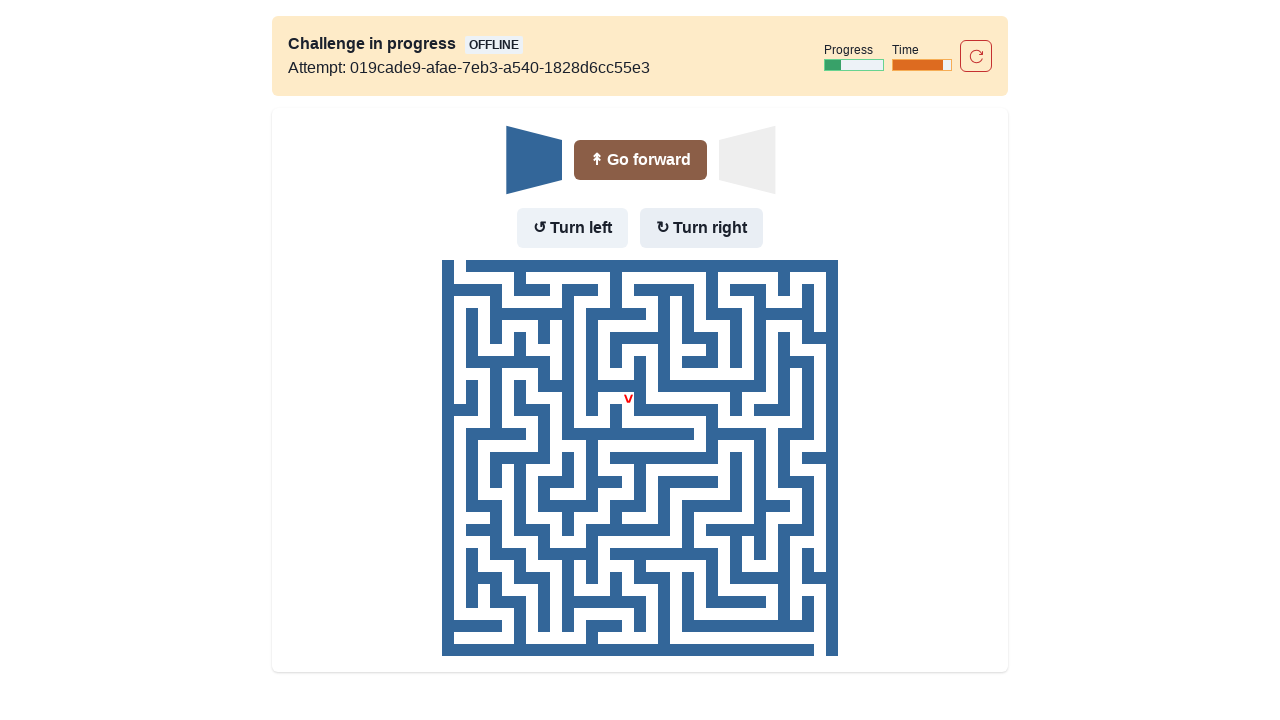

Moved forward after turning right at (640, 160) on internal:role=button[name="Go forward"i]
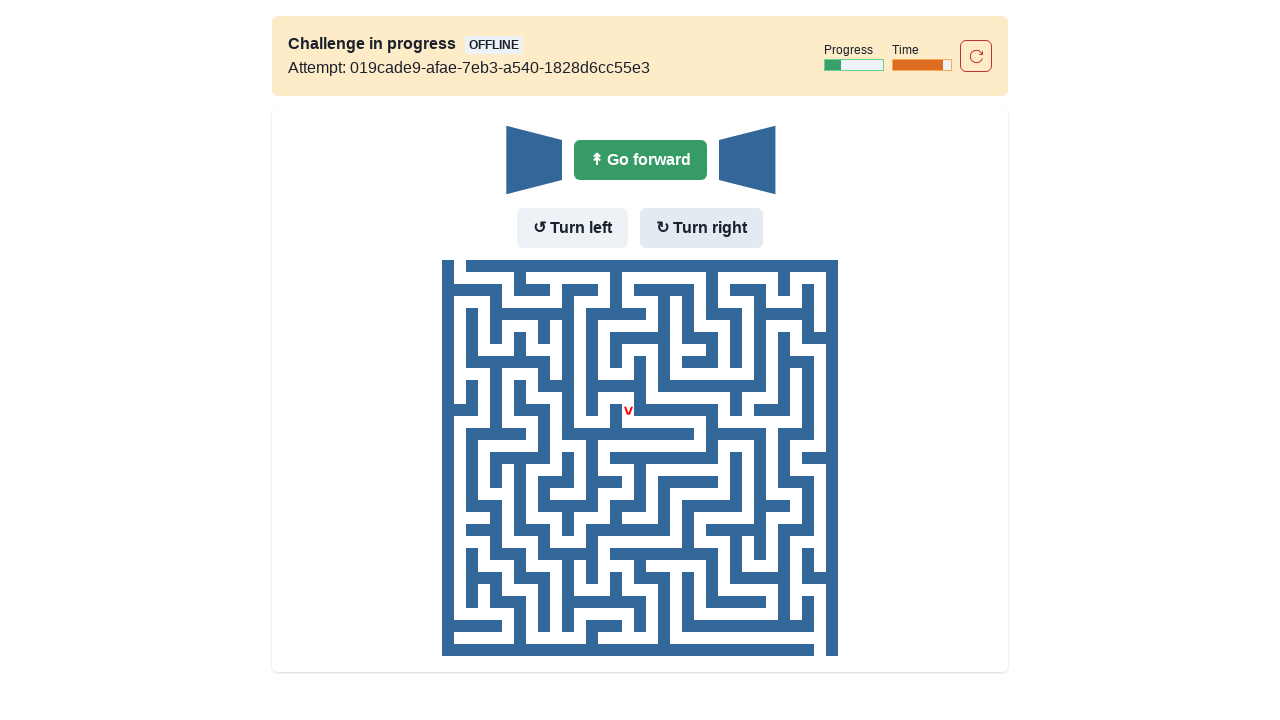

No wall in front - moved forward at (640, 160) on internal:role=button[name="Go forward"i]
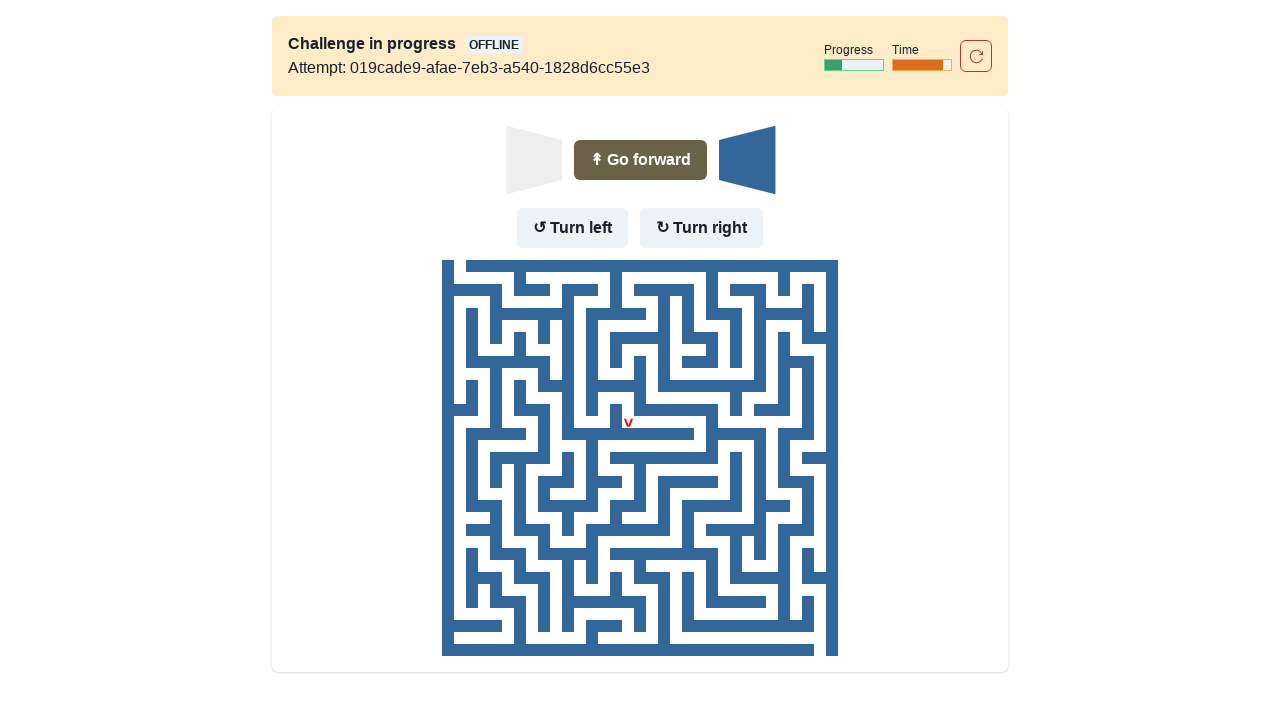

Wall in front but no wall to the left - turned left at (572, 228) on internal:role=button[name="Turn left"i]
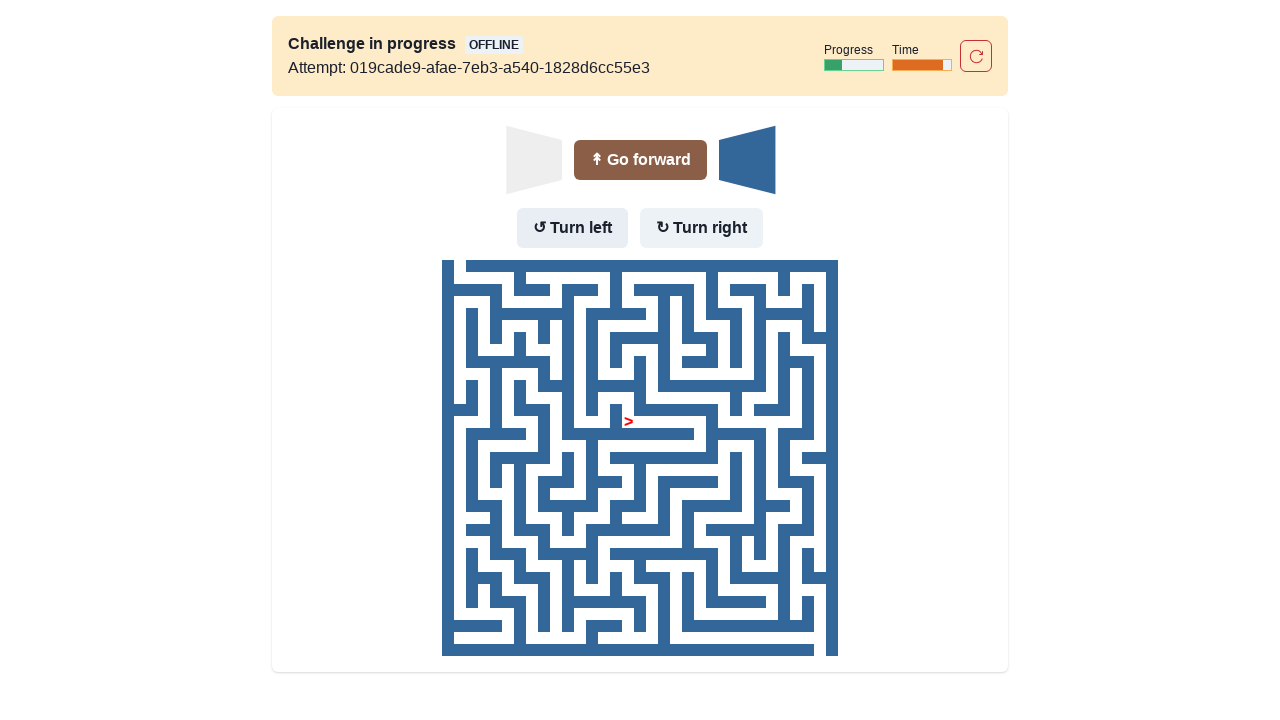

Moved forward after turning left at (640, 160) on internal:role=button[name="Go forward"i]
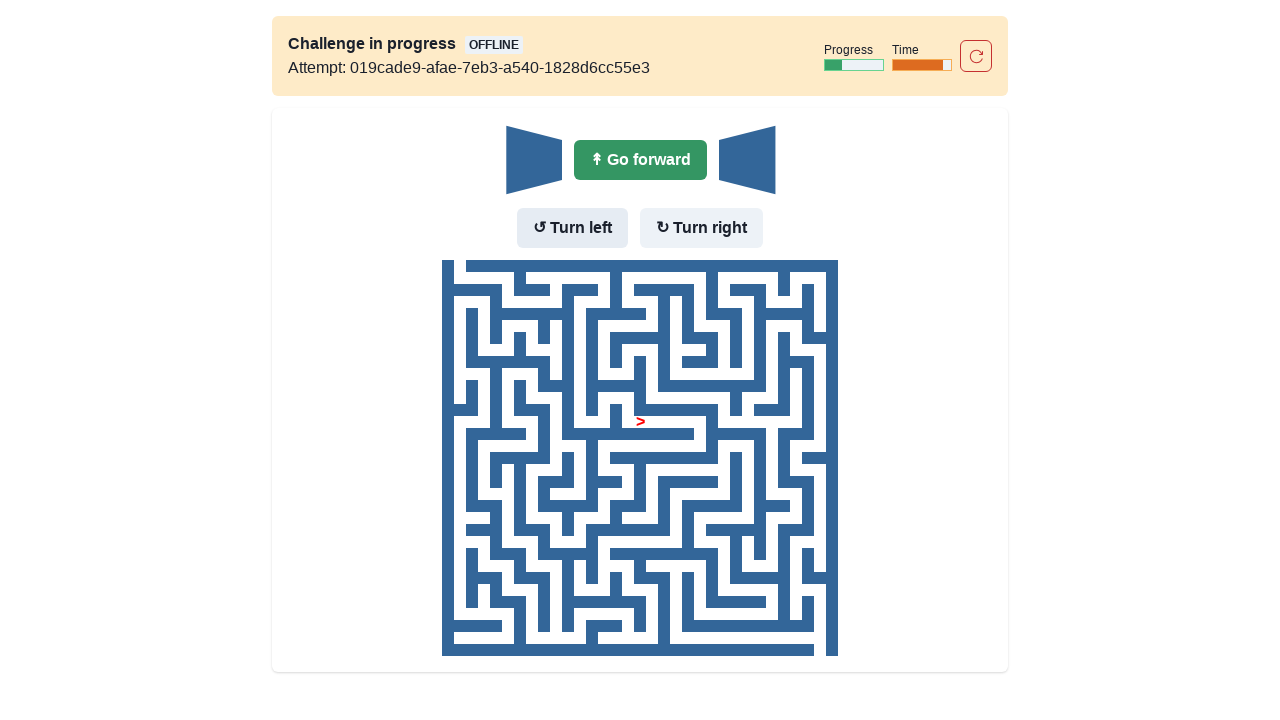

No wall in front - moved forward at (640, 160) on internal:role=button[name="Go forward"i]
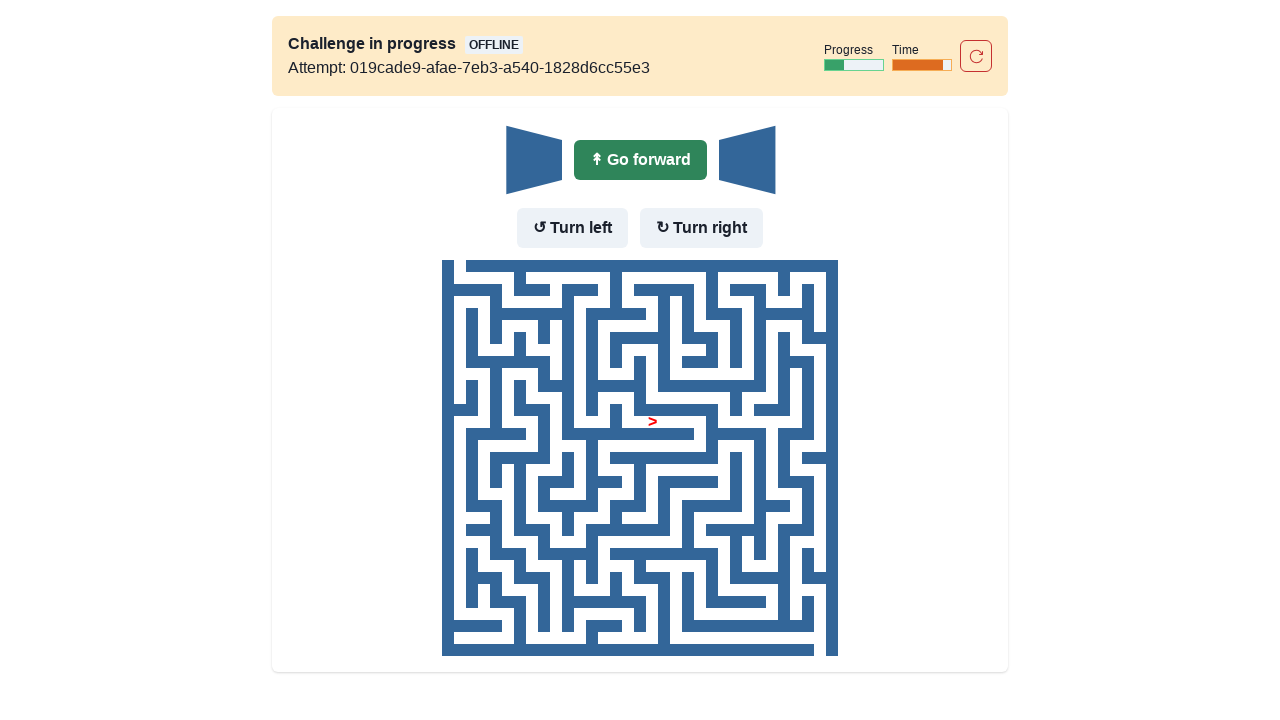

No wall in front - moved forward at (640, 160) on internal:role=button[name="Go forward"i]
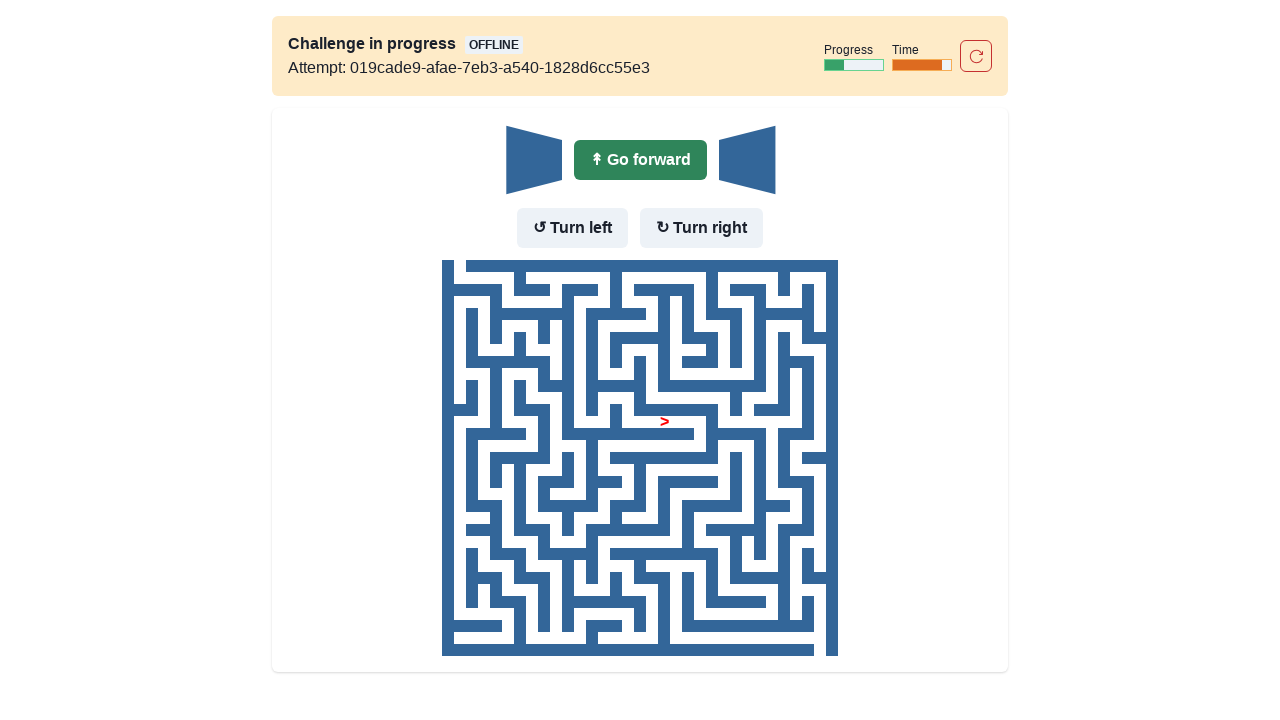

No wall in front - moved forward at (640, 160) on internal:role=button[name="Go forward"i]
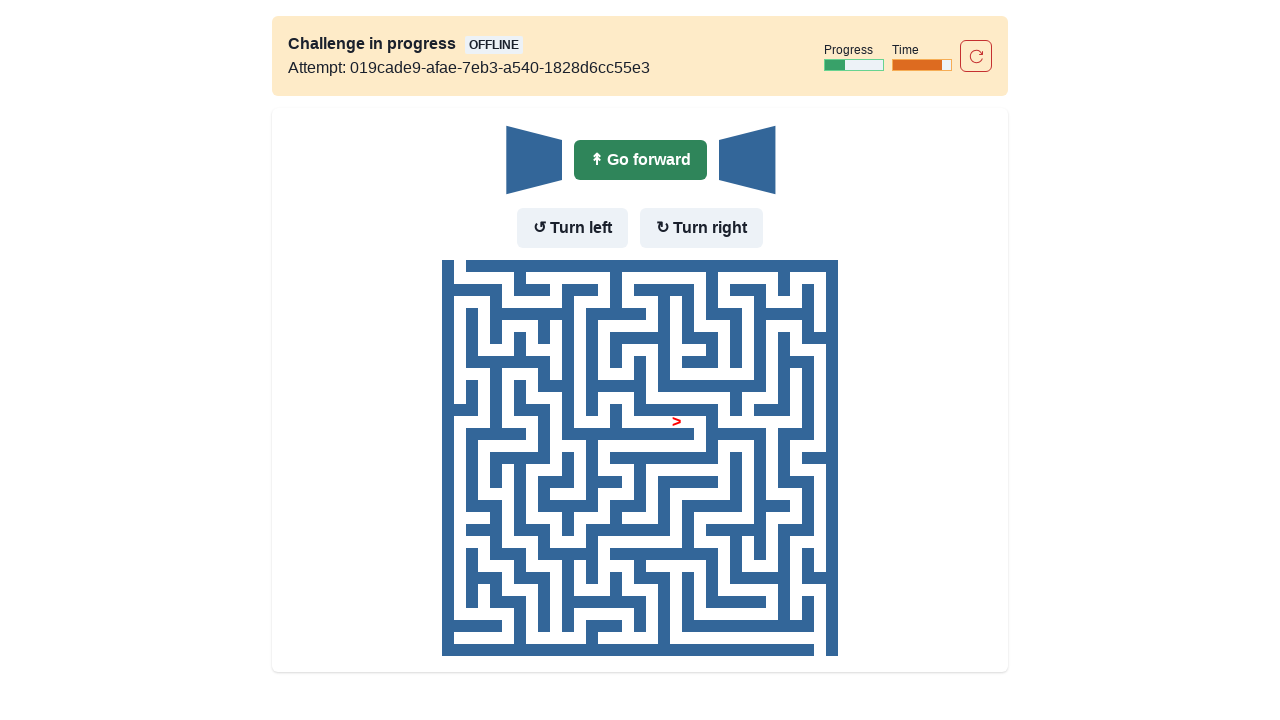

No wall in front - moved forward at (640, 160) on internal:role=button[name="Go forward"i]
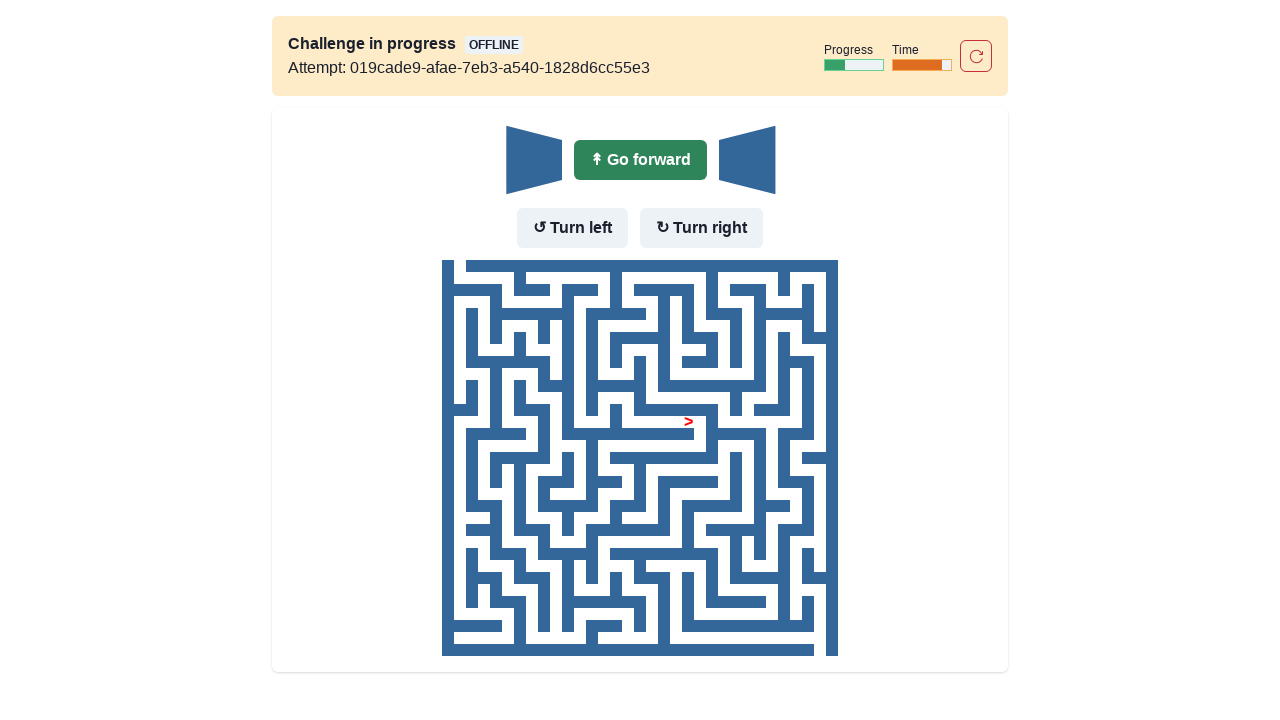

No wall in front - moved forward at (640, 160) on internal:role=button[name="Go forward"i]
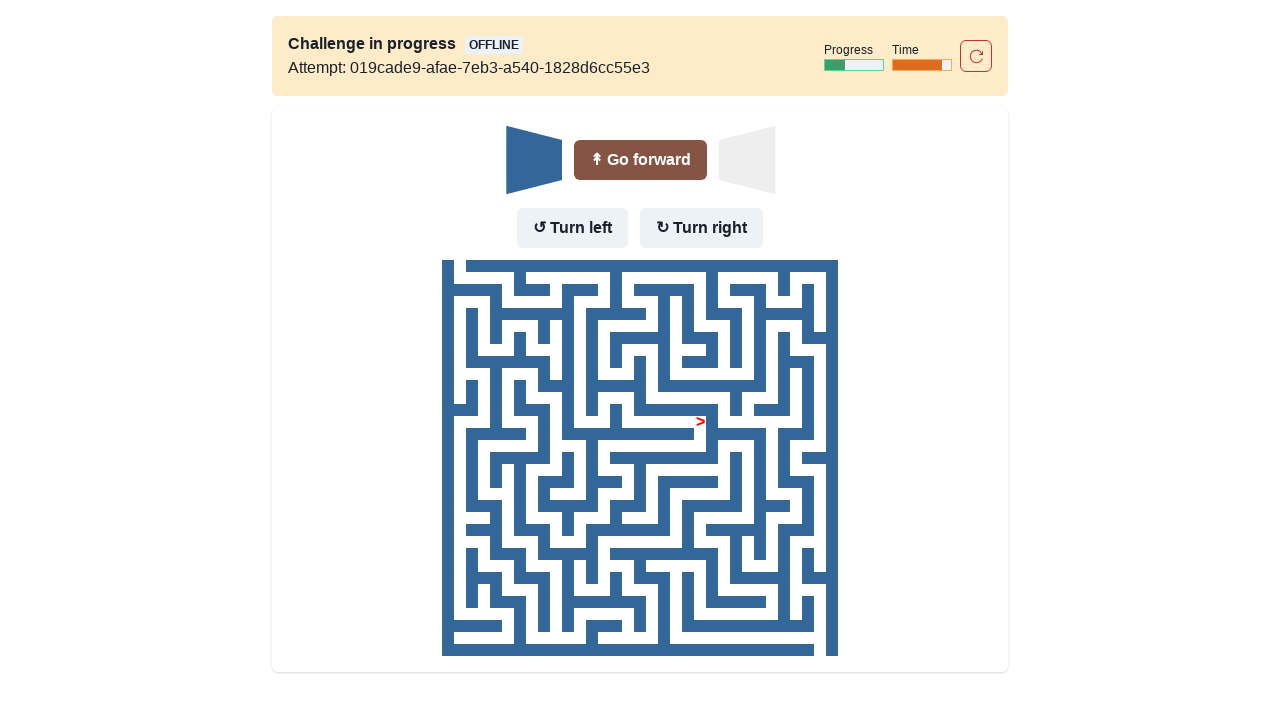

Wall in front and to the left - turned right at (702, 228) on internal:role=button[name="Turn right"i]
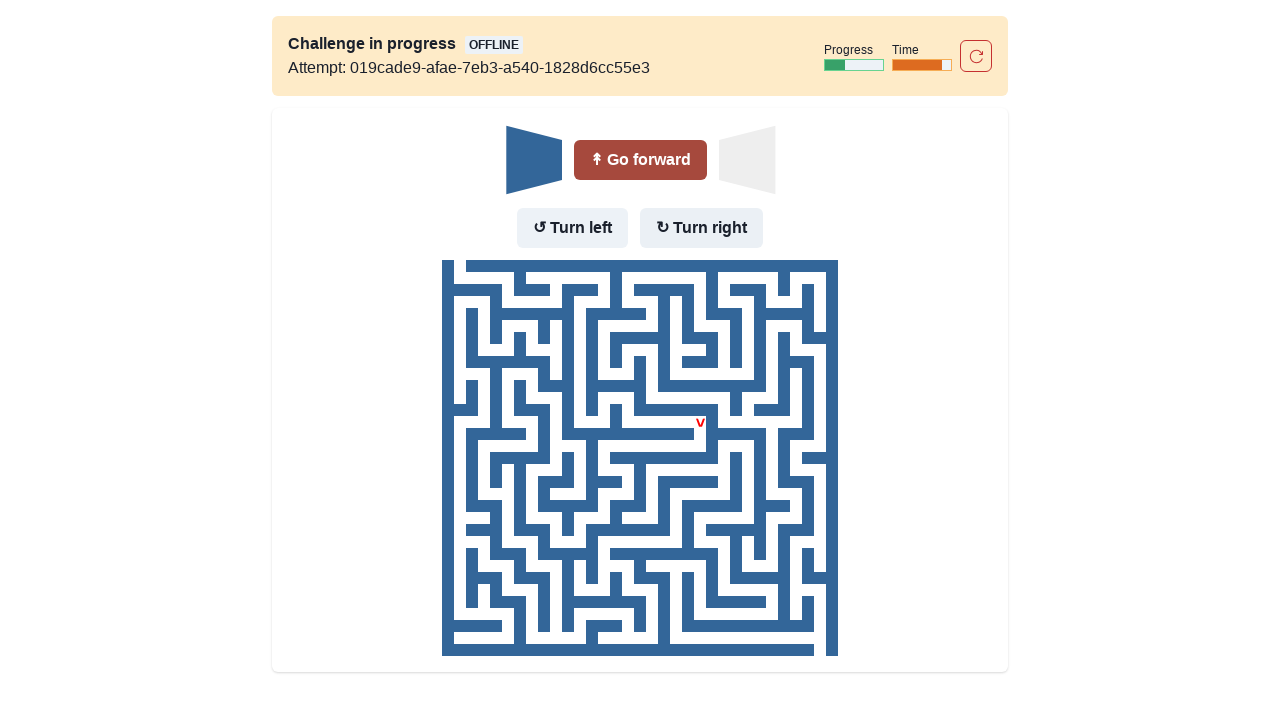

Moved forward after turning right at (640, 160) on internal:role=button[name="Go forward"i]
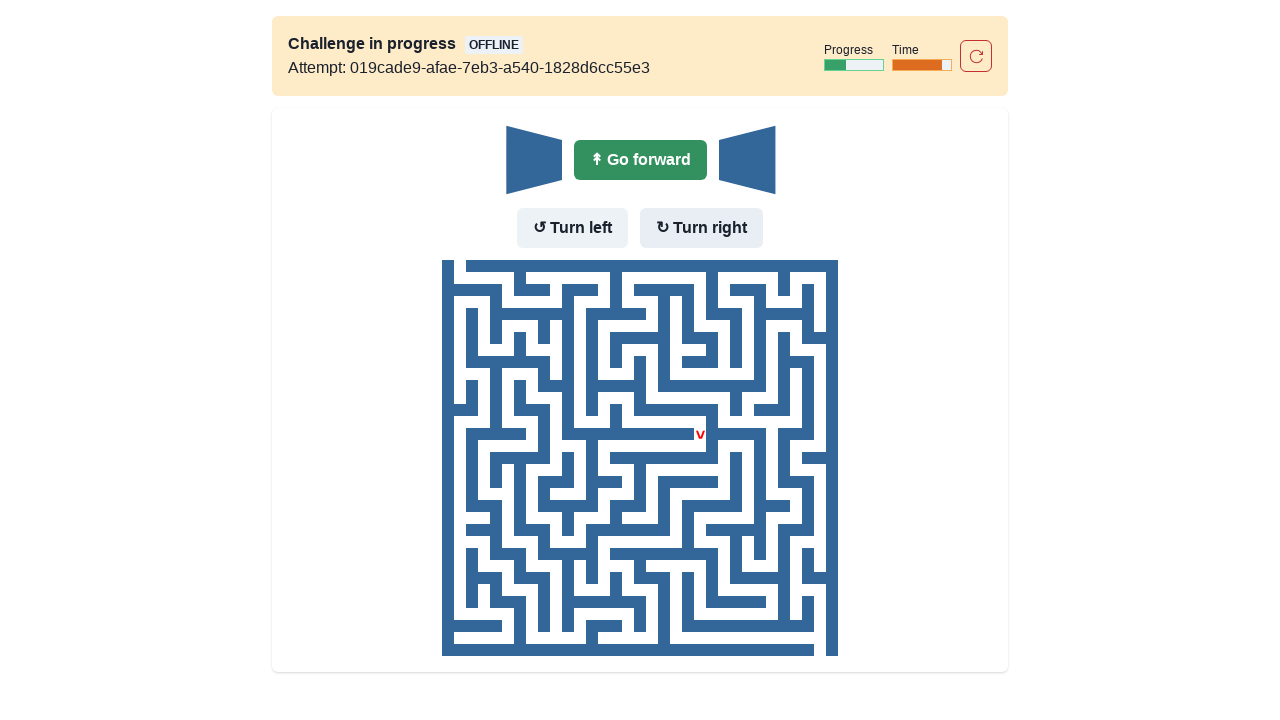

No wall in front - moved forward at (640, 160) on internal:role=button[name="Go forward"i]
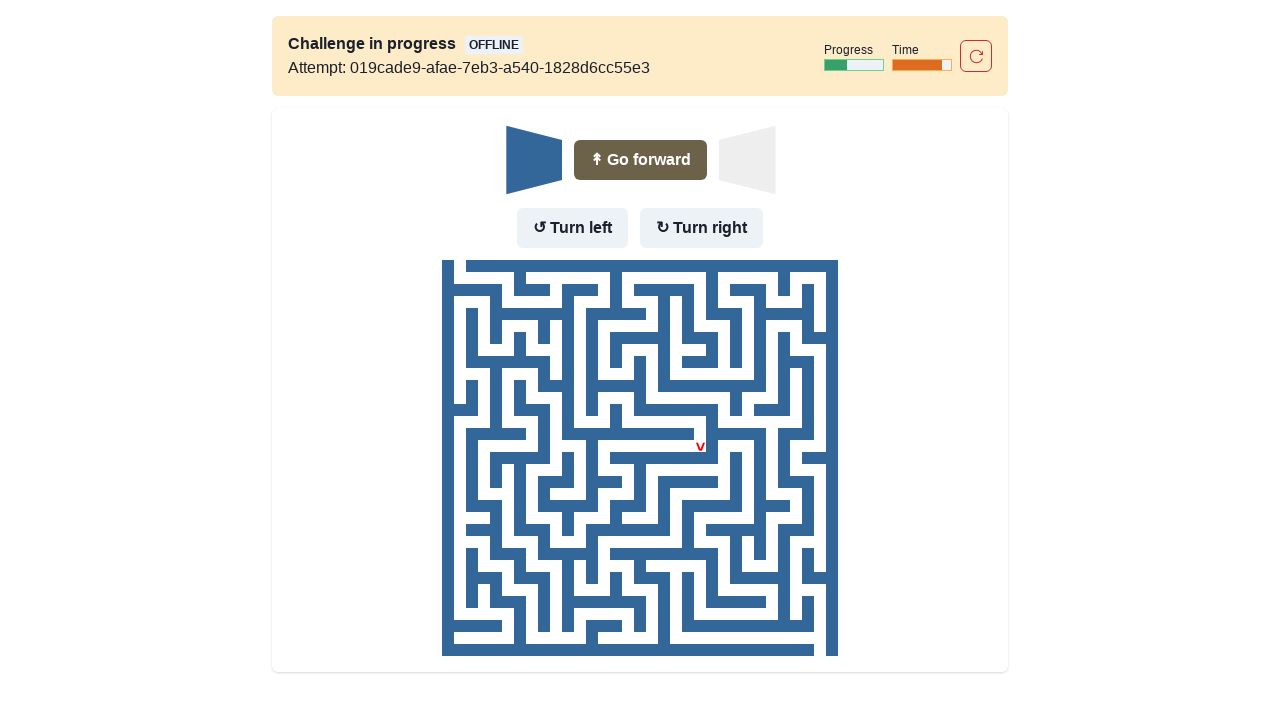

Wall in front and to the left - turned right at (702, 228) on internal:role=button[name="Turn right"i]
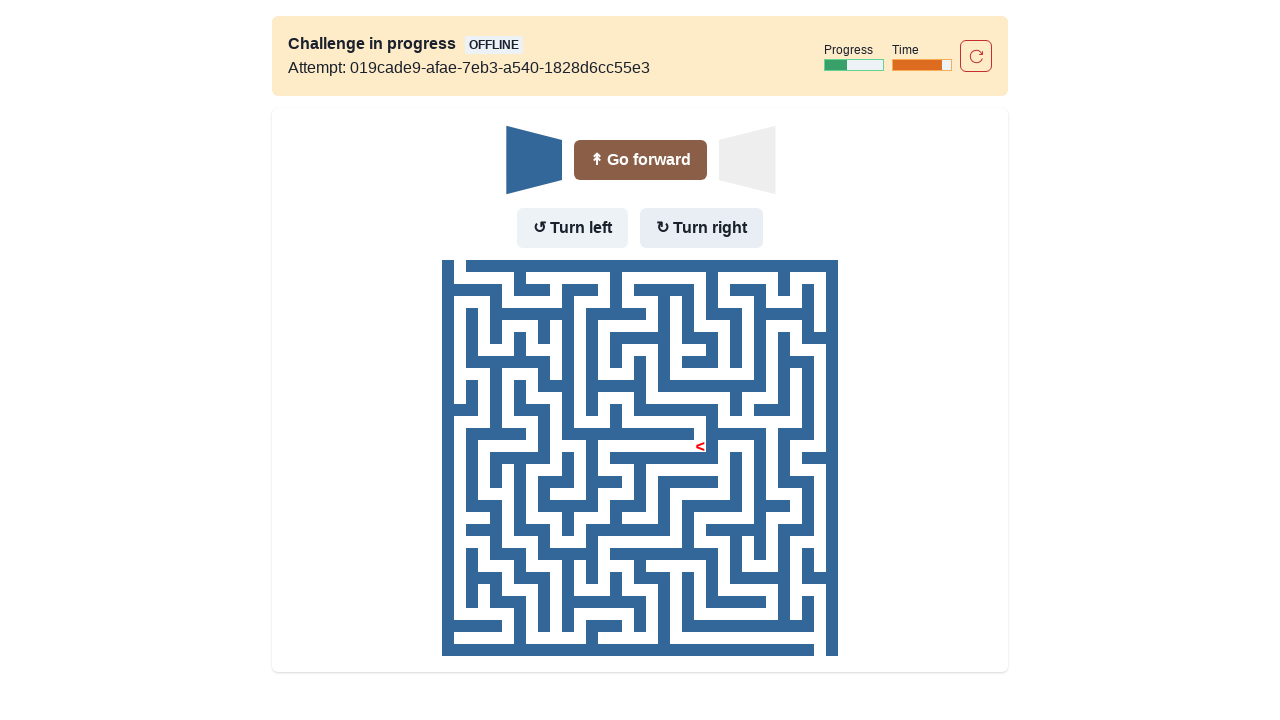

Moved forward after turning right at (640, 160) on internal:role=button[name="Go forward"i]
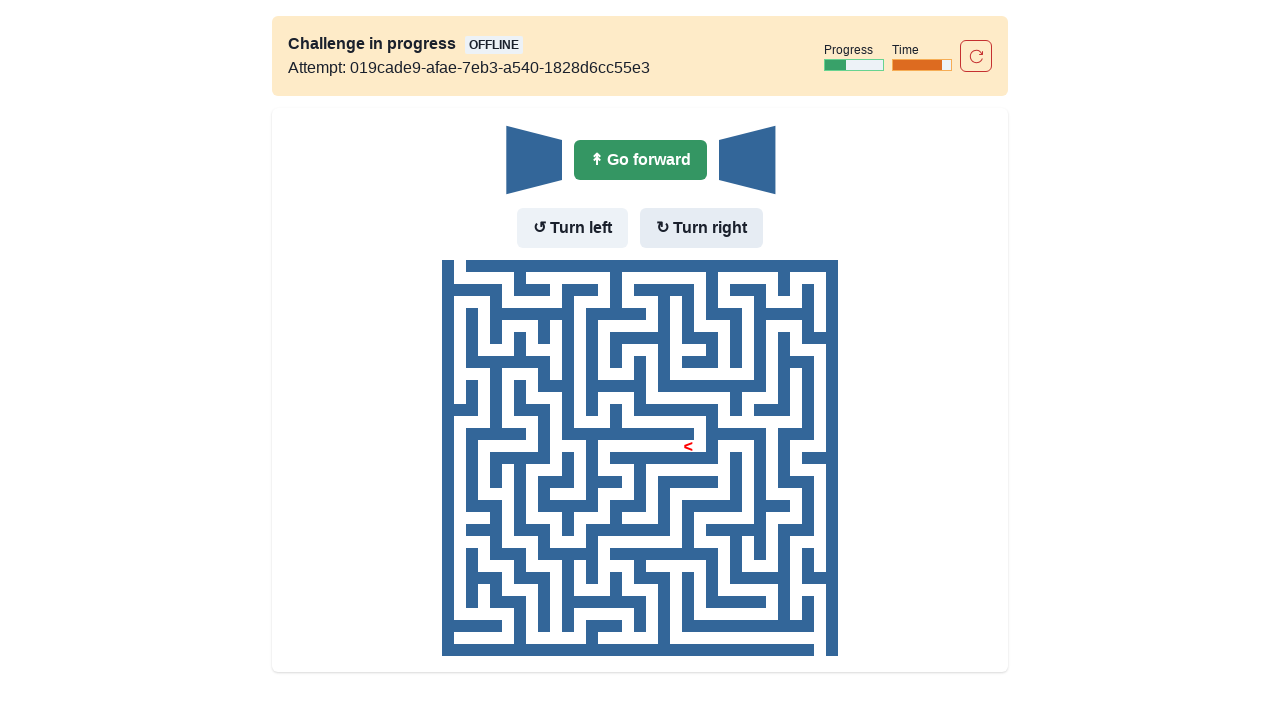

No wall in front - moved forward at (640, 160) on internal:role=button[name="Go forward"i]
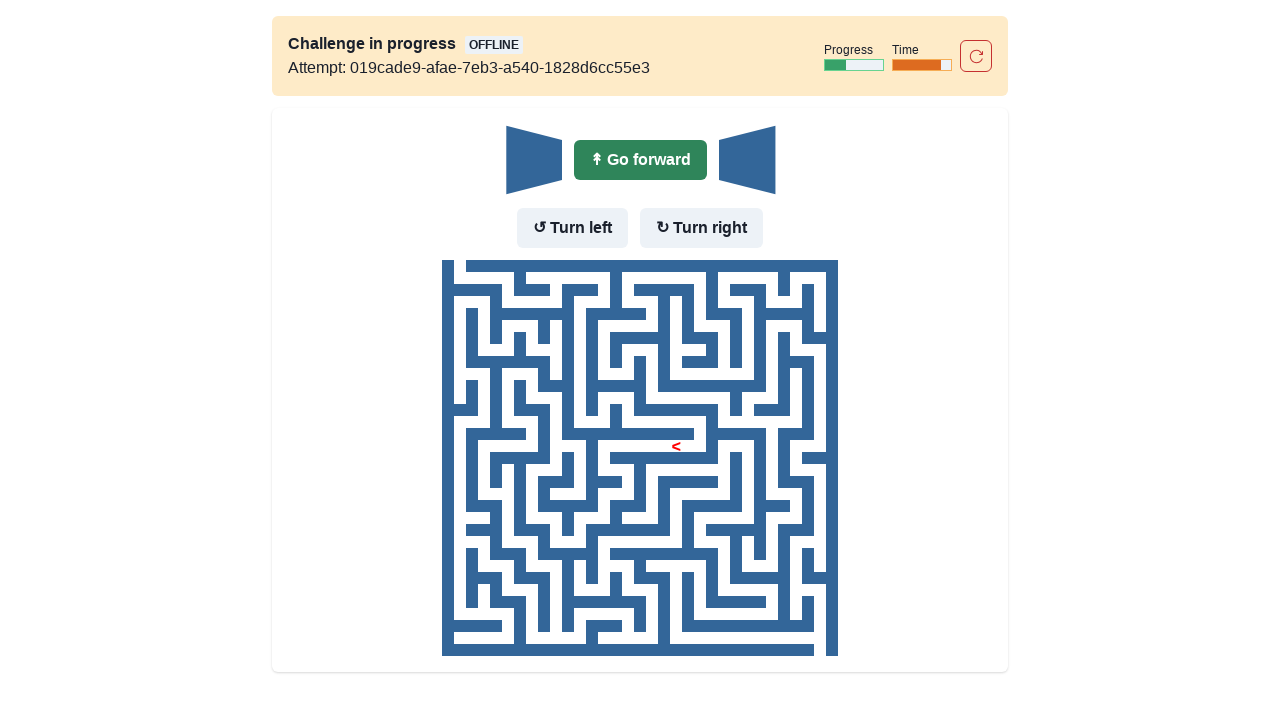

No wall in front - moved forward at (640, 160) on internal:role=button[name="Go forward"i]
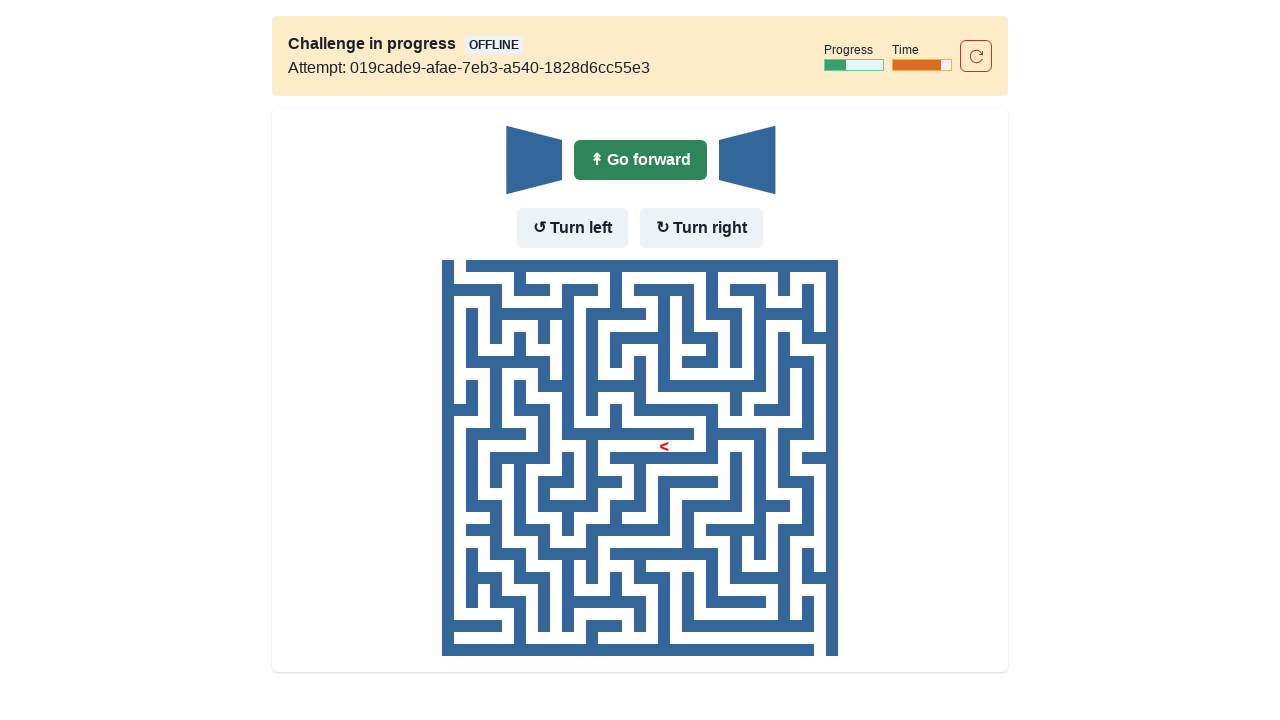

No wall in front - moved forward at (640, 160) on internal:role=button[name="Go forward"i]
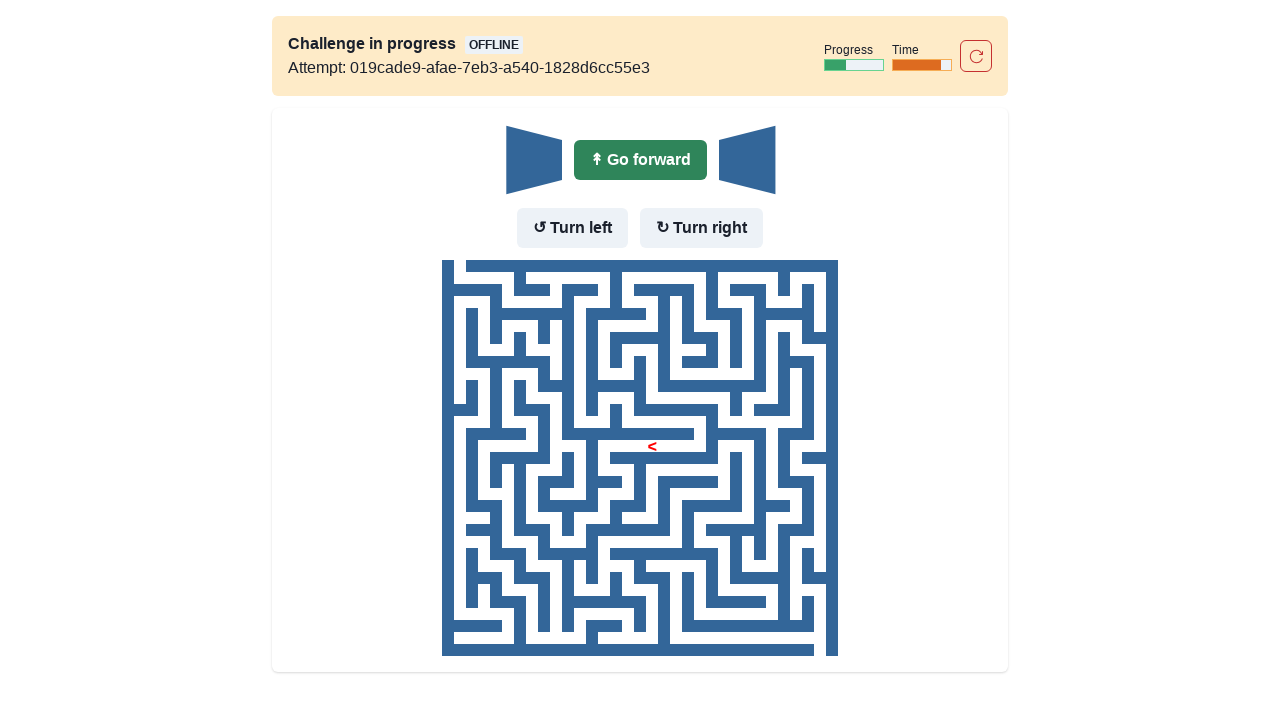

No wall in front - moved forward at (640, 160) on internal:role=button[name="Go forward"i]
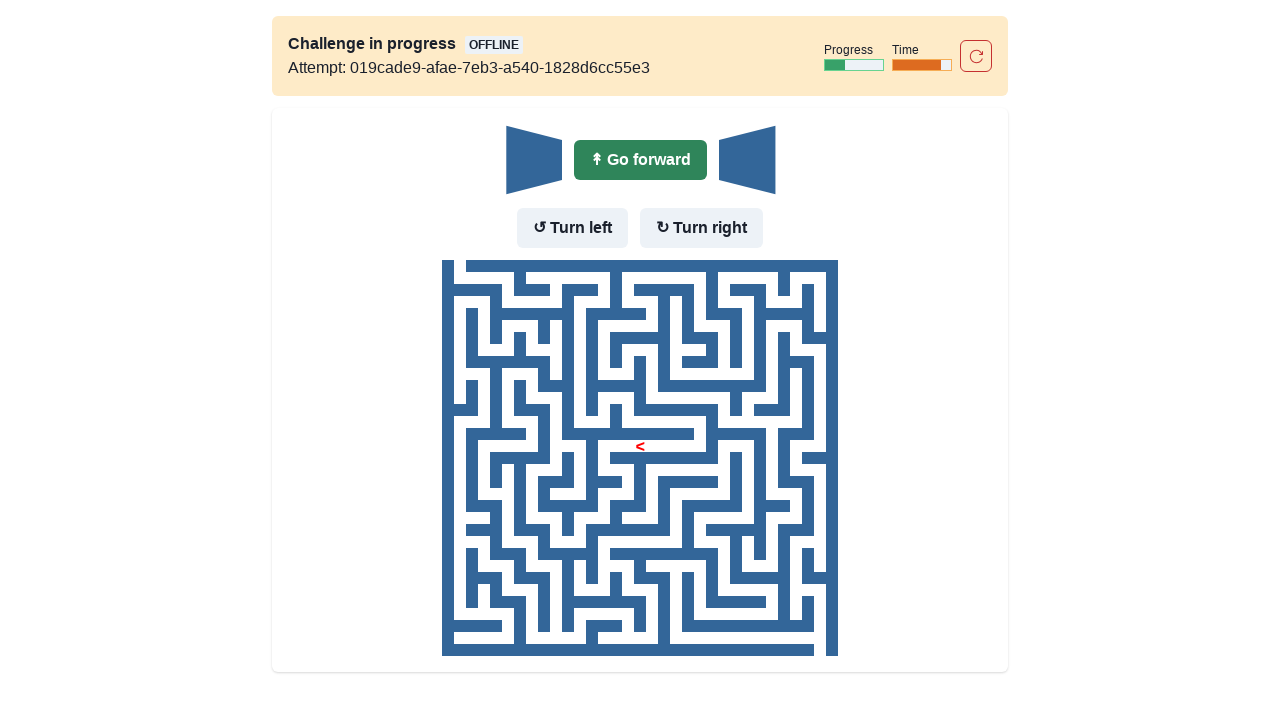

No wall in front - moved forward at (640, 160) on internal:role=button[name="Go forward"i]
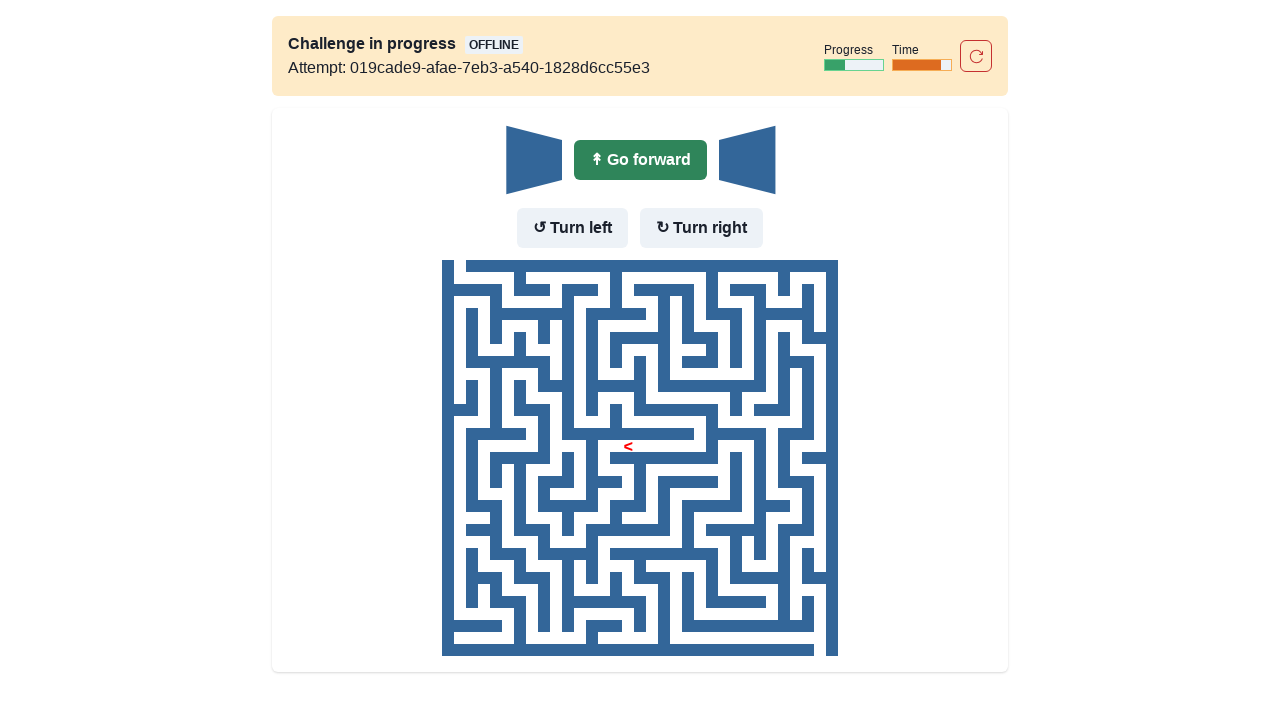

No wall in front - moved forward at (640, 160) on internal:role=button[name="Go forward"i]
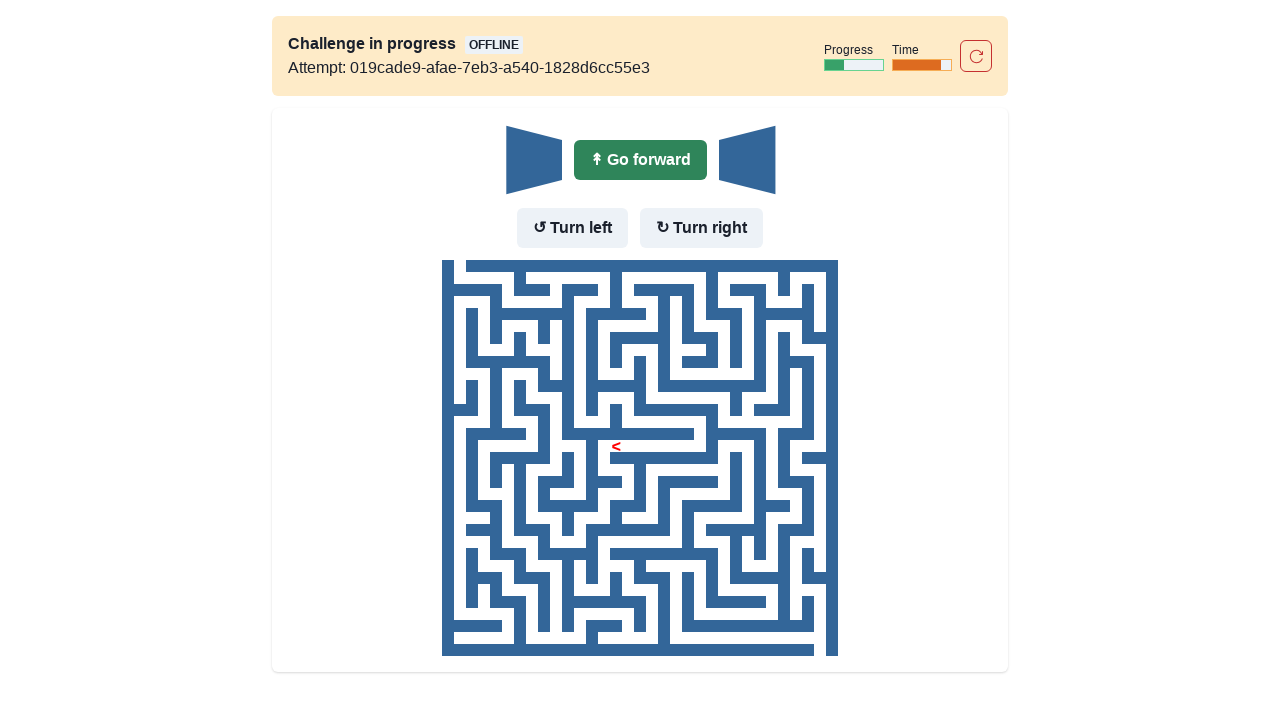

No wall in front - moved forward at (640, 160) on internal:role=button[name="Go forward"i]
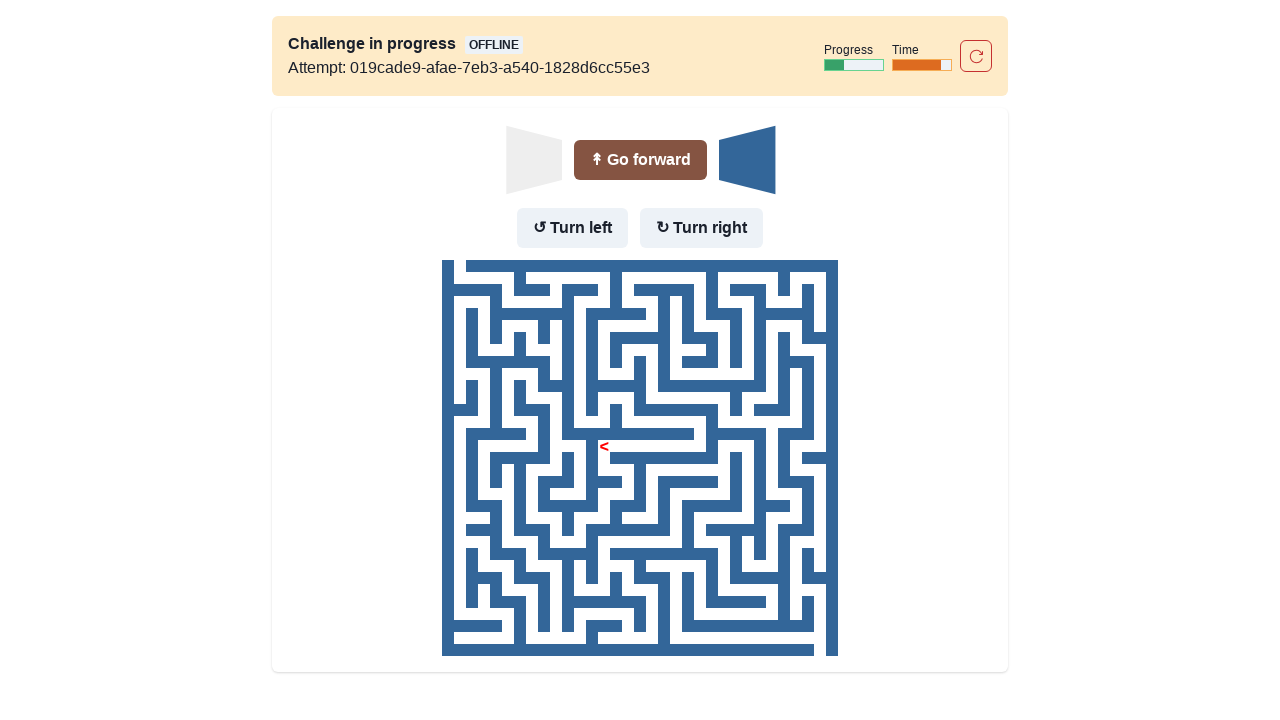

Wall in front but no wall to the left - turned left at (572, 228) on internal:role=button[name="Turn left"i]
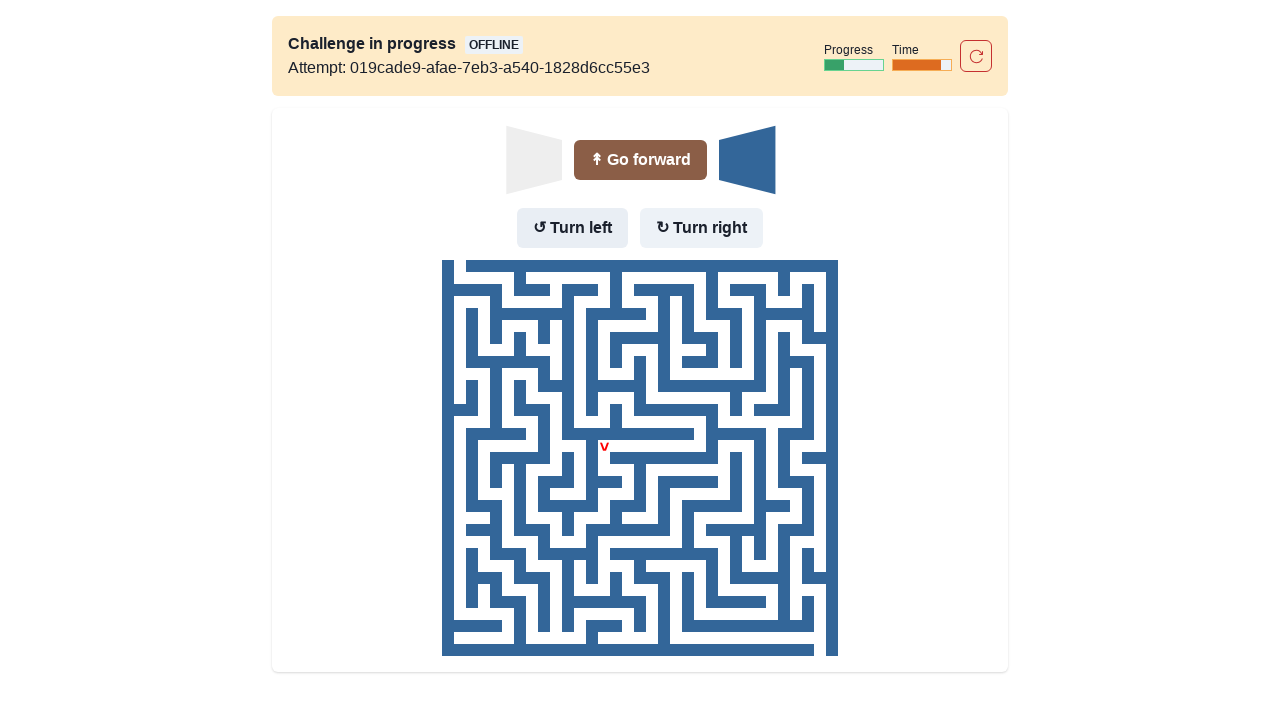

Moved forward after turning left at (640, 160) on internal:role=button[name="Go forward"i]
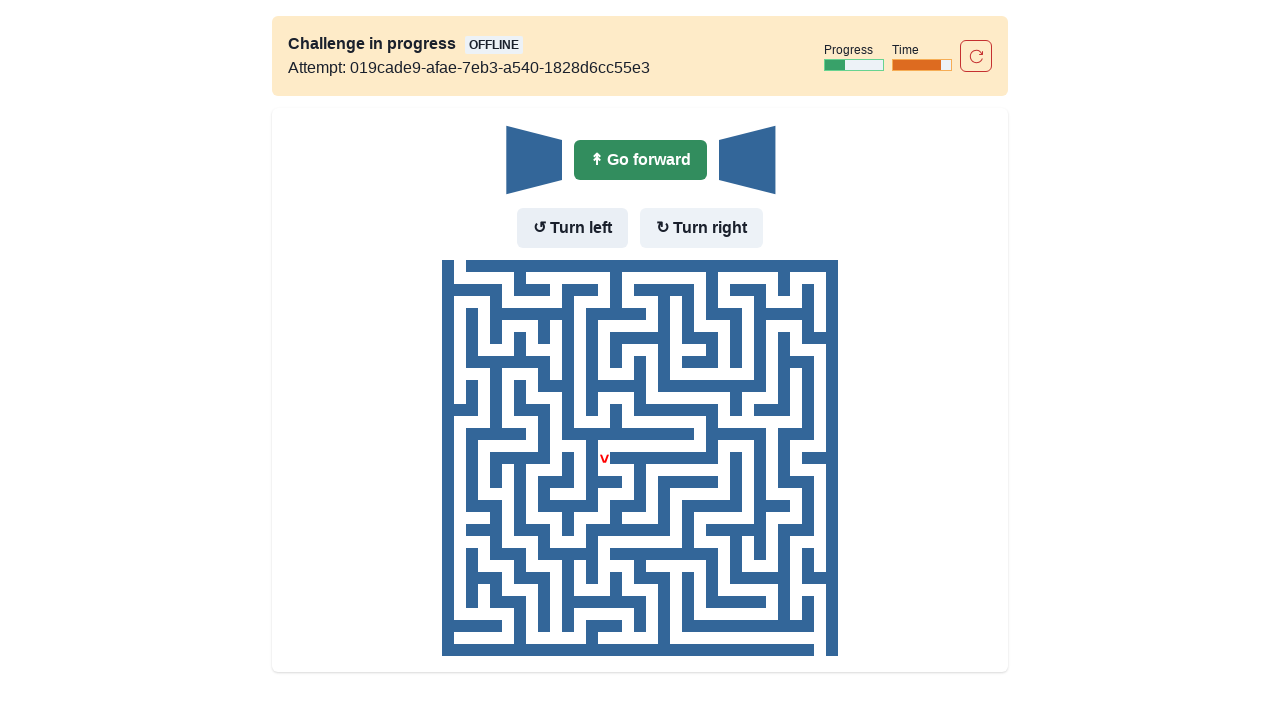

No wall in front - moved forward at (640, 160) on internal:role=button[name="Go forward"i]
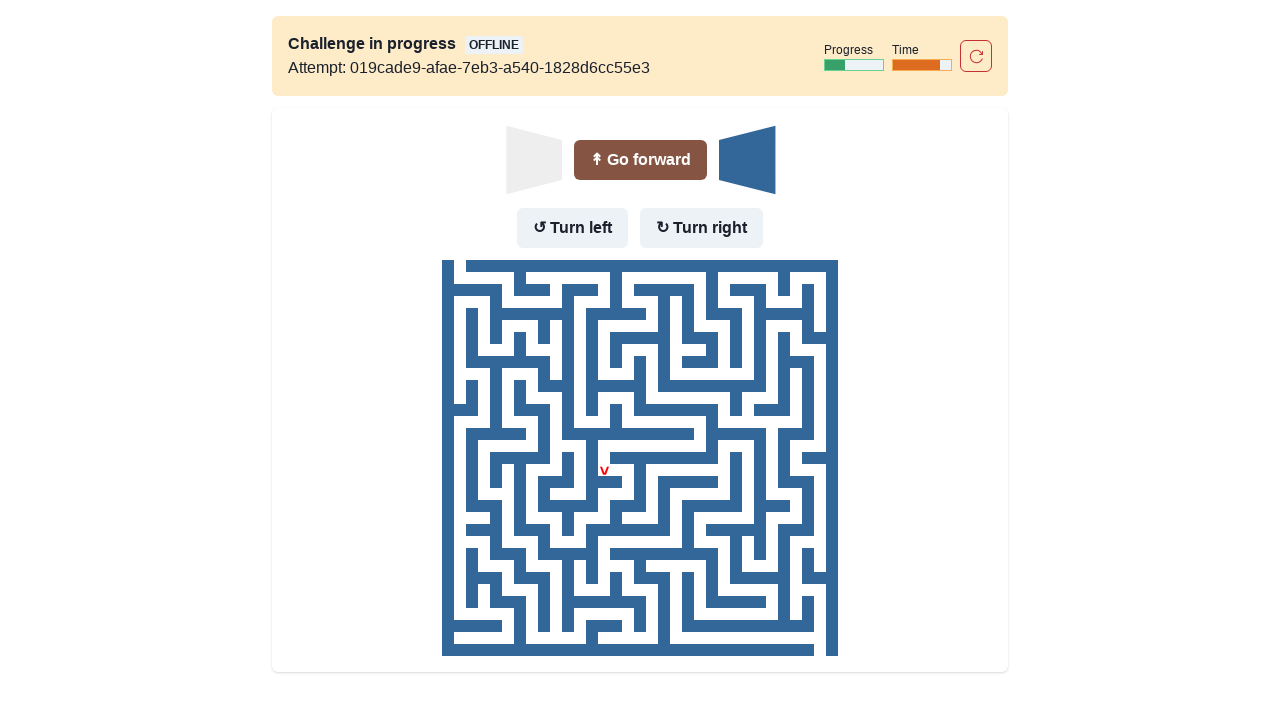

Wall in front but no wall to the left - turned left at (572, 228) on internal:role=button[name="Turn left"i]
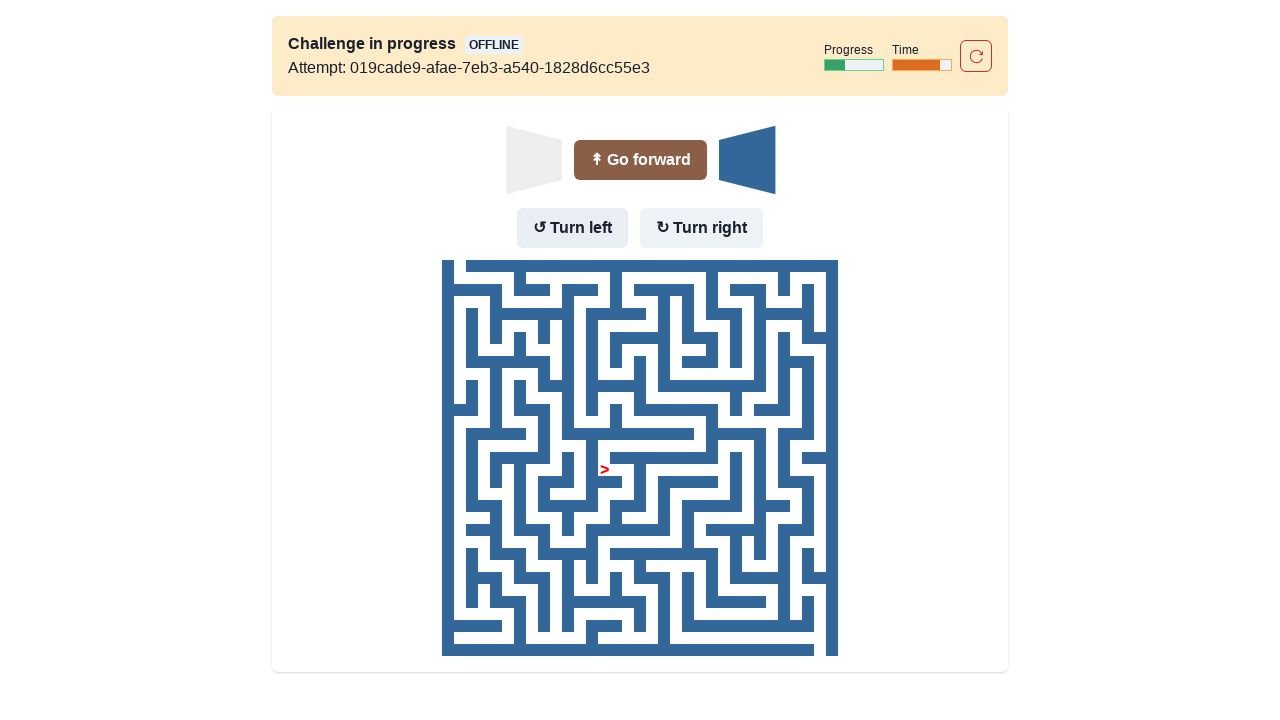

Moved forward after turning left at (640, 160) on internal:role=button[name="Go forward"i]
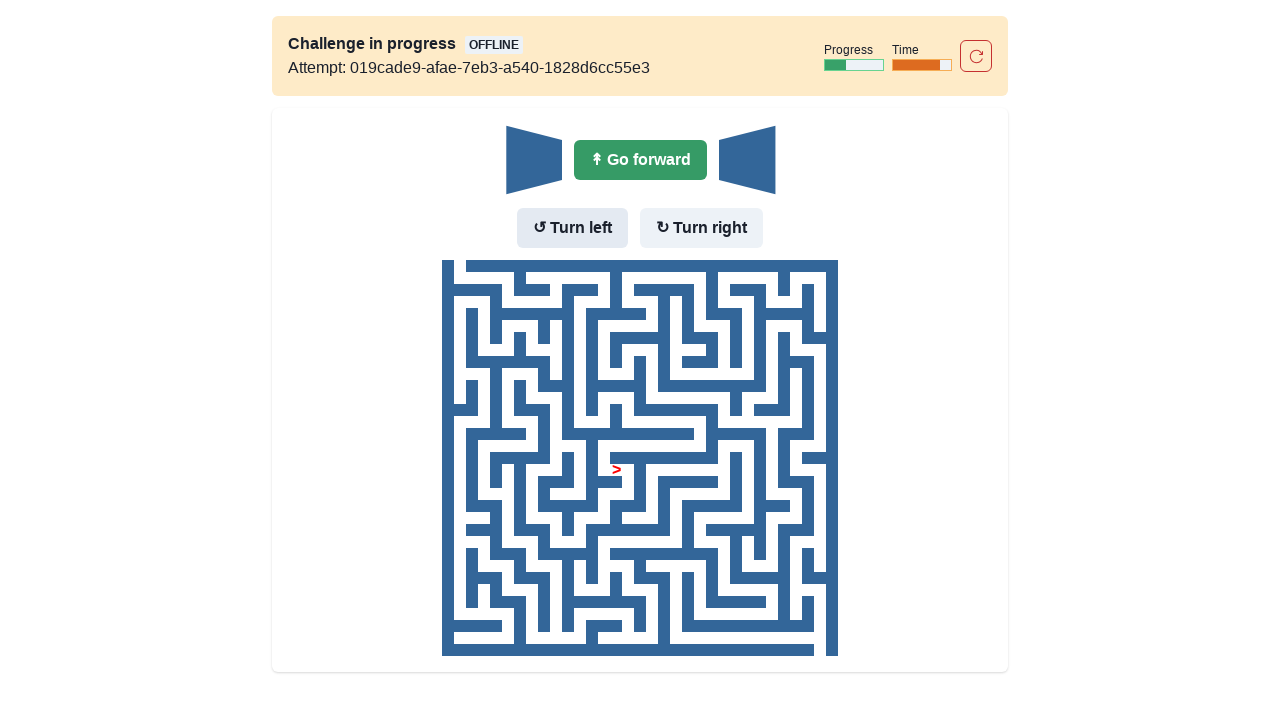

No wall in front - moved forward at (640, 160) on internal:role=button[name="Go forward"i]
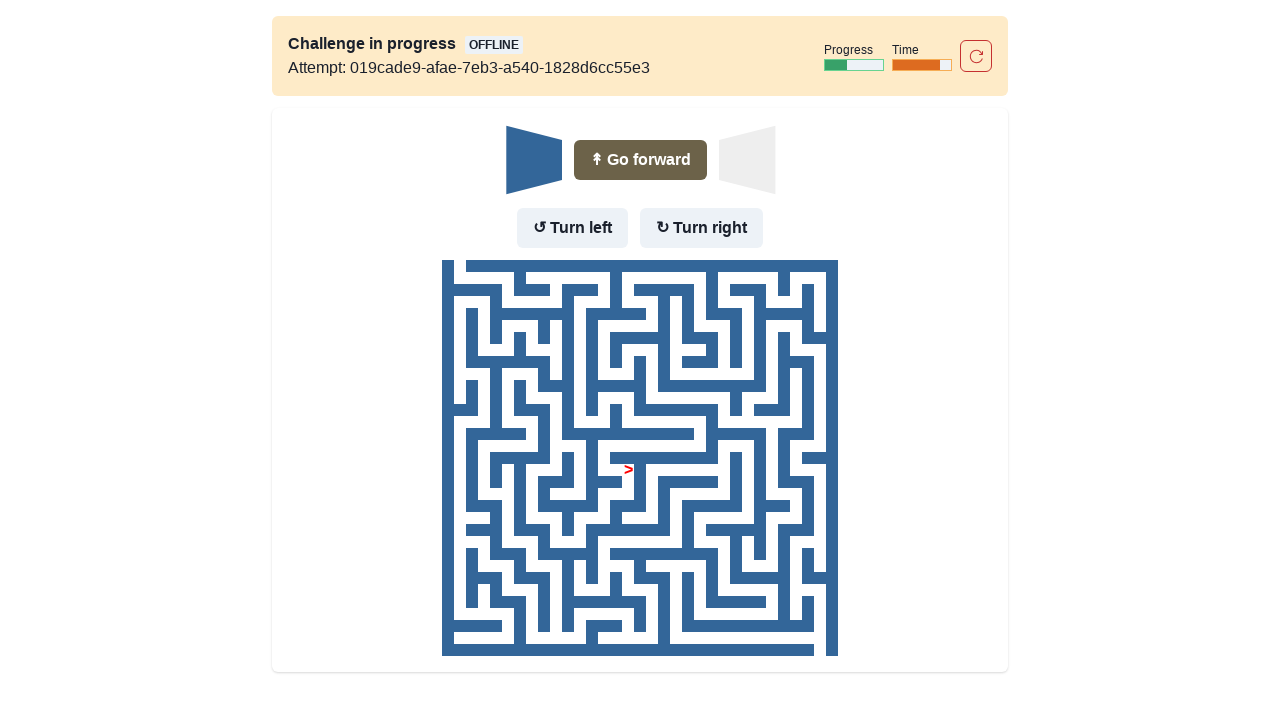

Wall in front and to the left - turned right at (702, 228) on internal:role=button[name="Turn right"i]
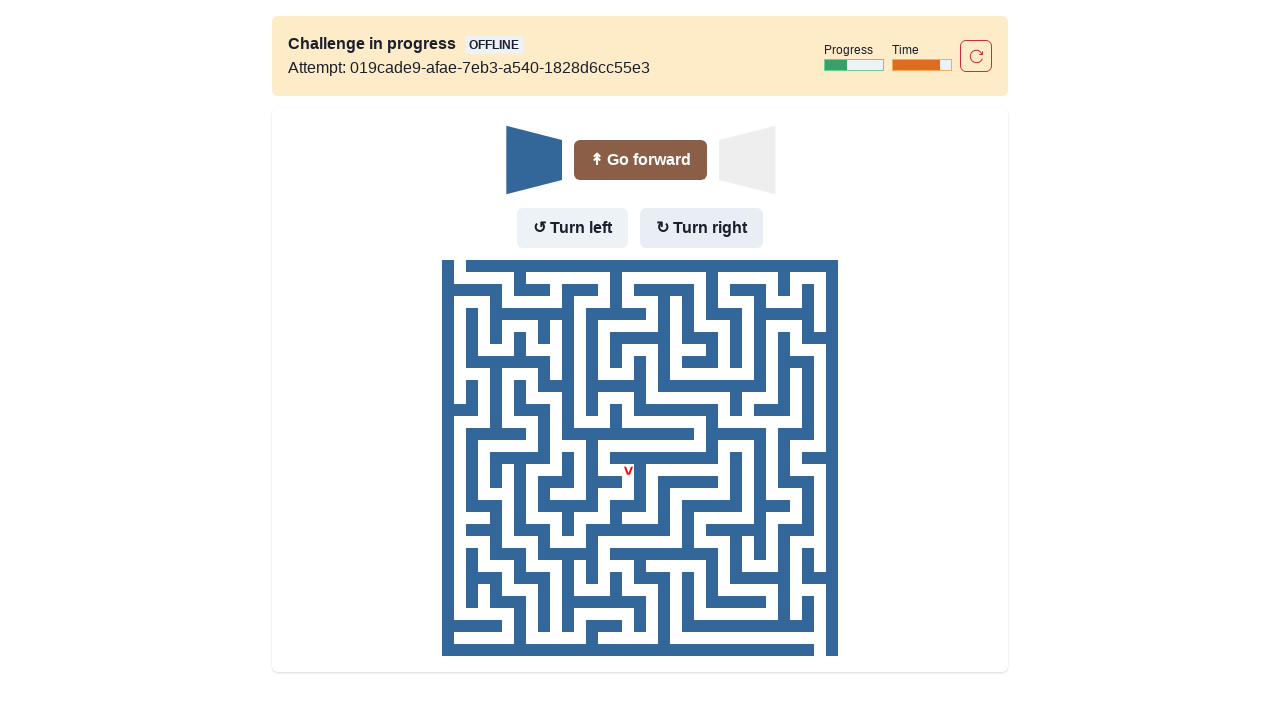

Moved forward after turning right at (640, 160) on internal:role=button[name="Go forward"i]
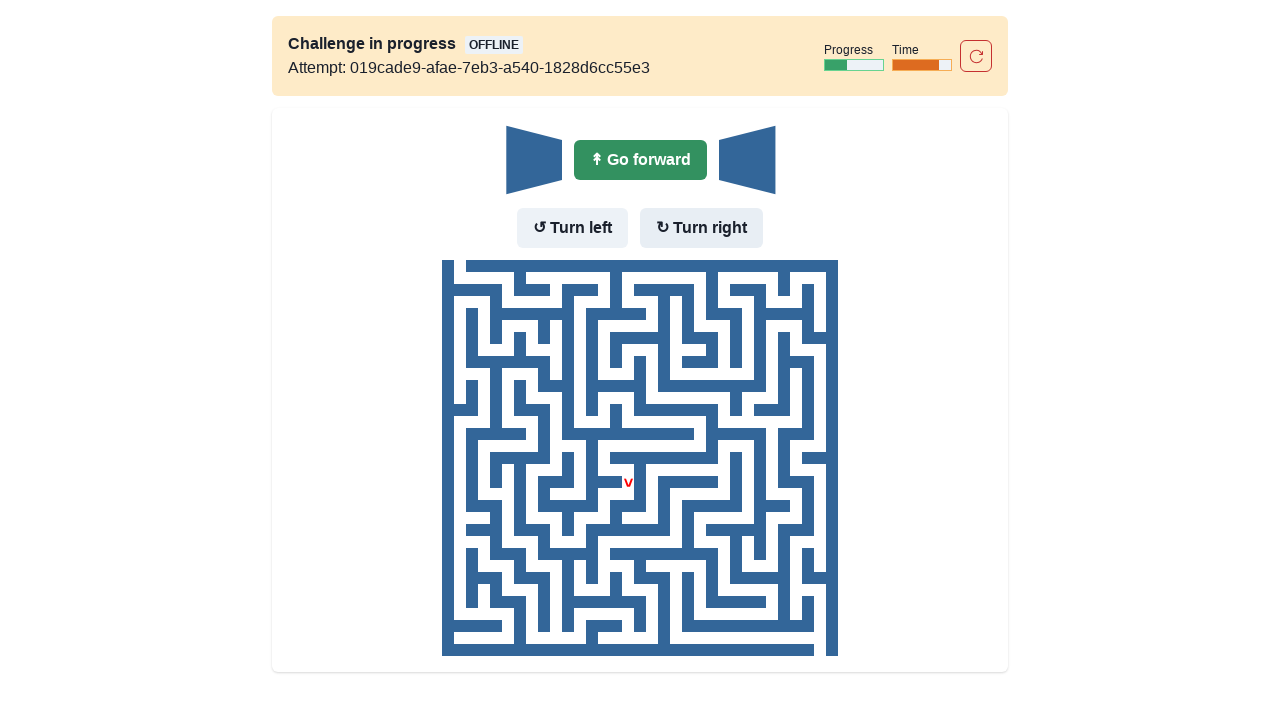

No wall in front - moved forward at (640, 160) on internal:role=button[name="Go forward"i]
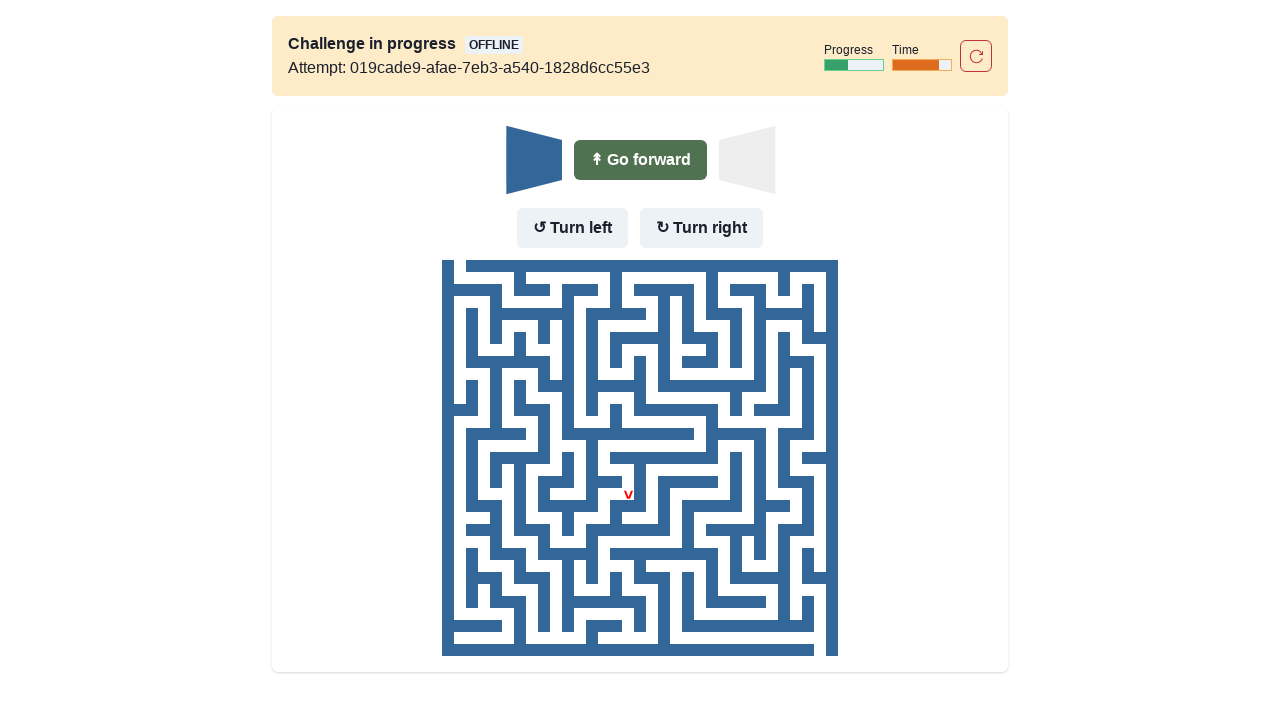

Wall in front and to the left - turned right at (702, 228) on internal:role=button[name="Turn right"i]
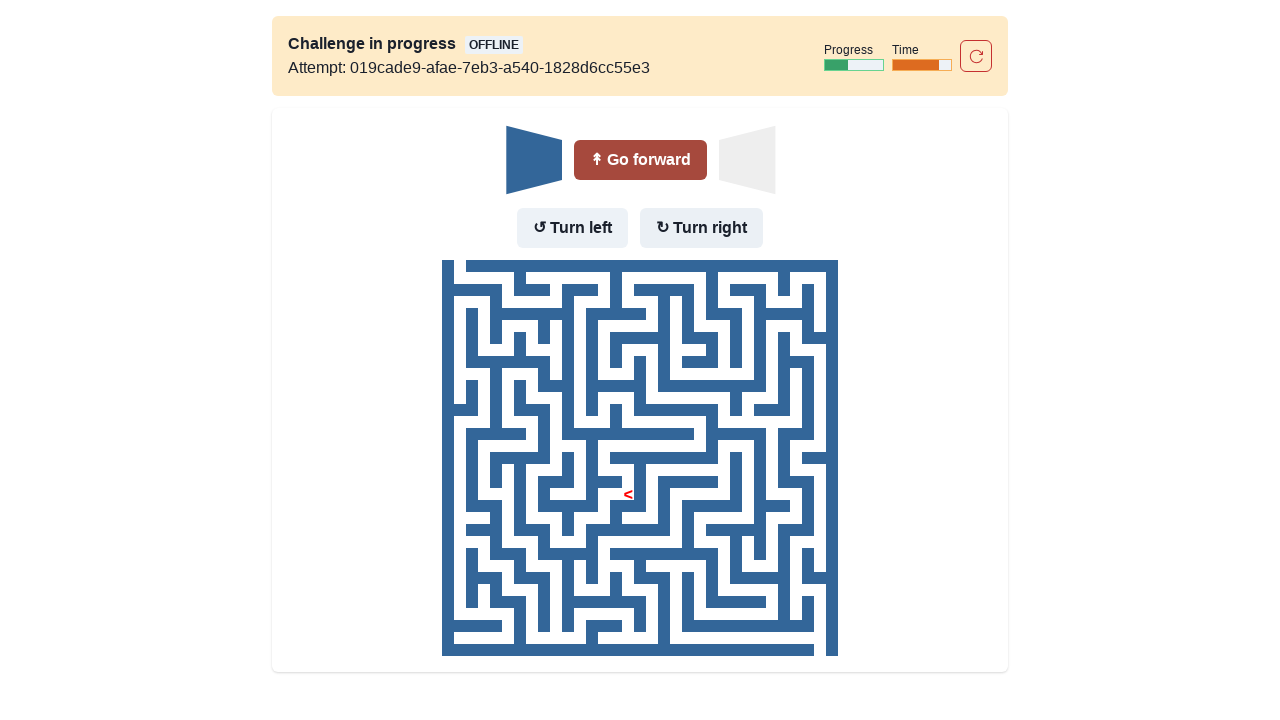

Moved forward after turning right at (640, 160) on internal:role=button[name="Go forward"i]
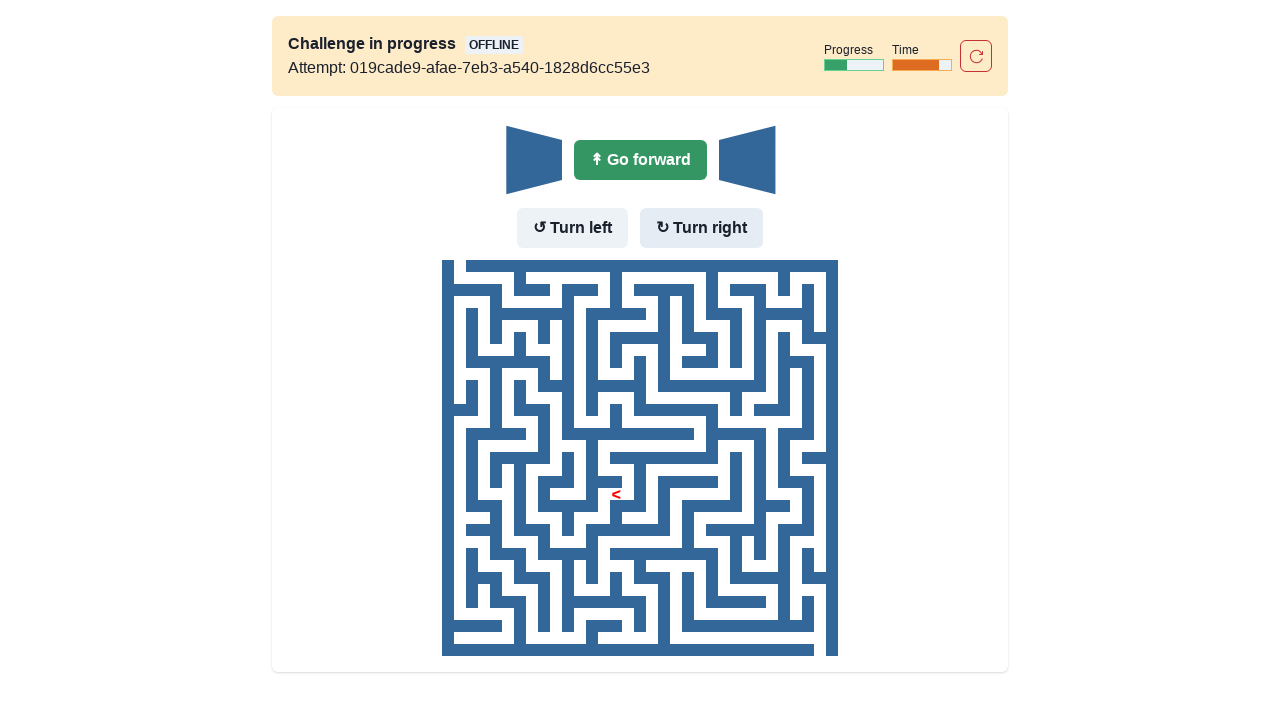

No wall in front - moved forward at (640, 160) on internal:role=button[name="Go forward"i]
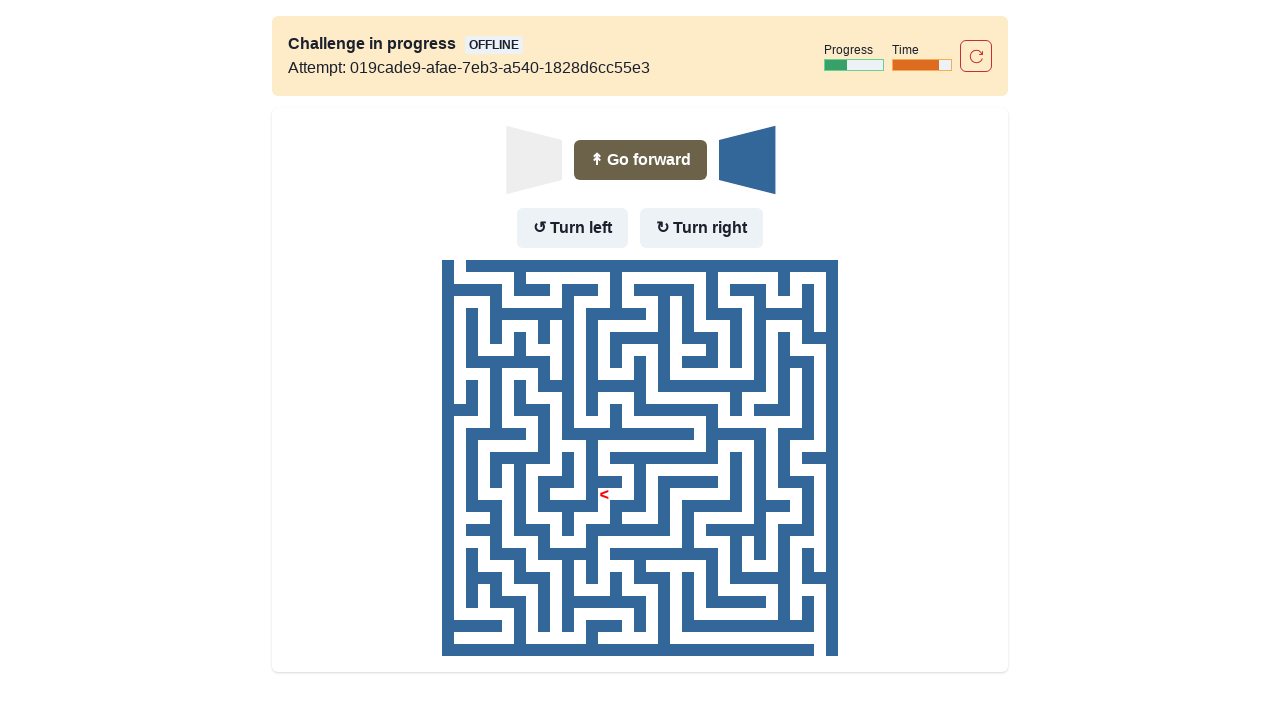

Wall in front but no wall to the left - turned left at (572, 228) on internal:role=button[name="Turn left"i]
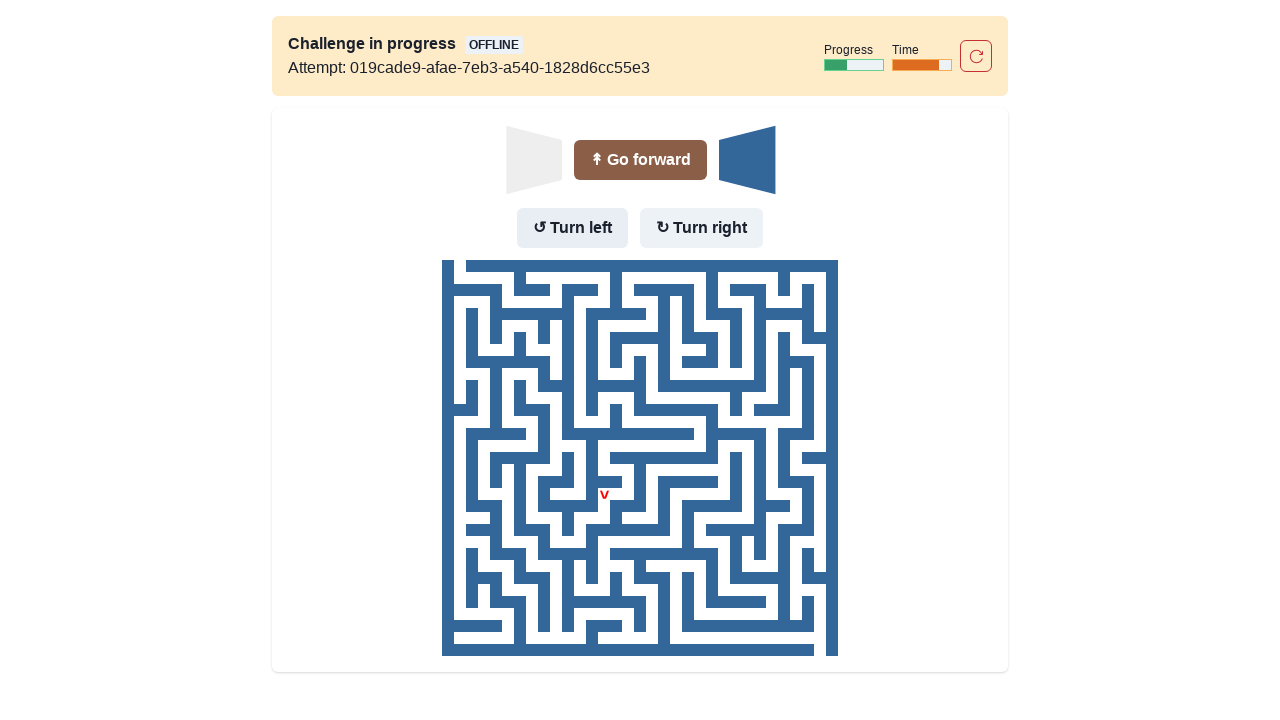

Moved forward after turning left at (640, 160) on internal:role=button[name="Go forward"i]
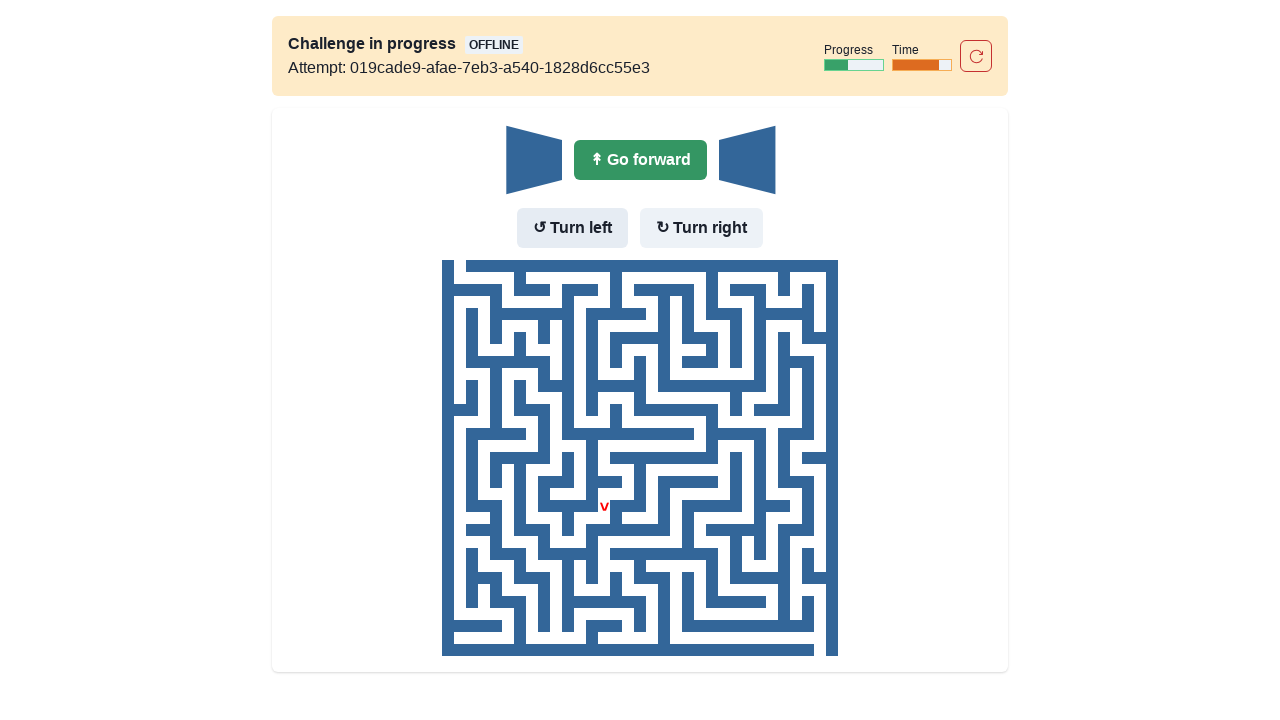

No wall in front - moved forward at (640, 160) on internal:role=button[name="Go forward"i]
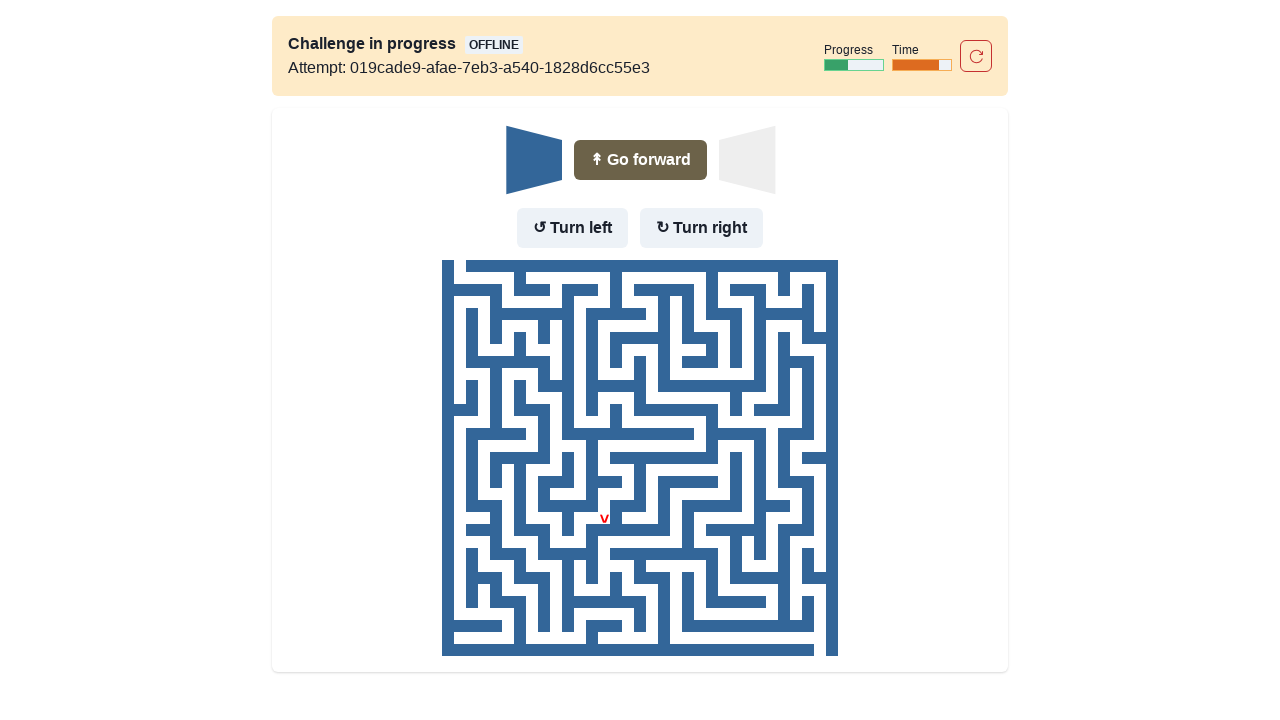

Wall in front and to the left - turned right at (702, 228) on internal:role=button[name="Turn right"i]
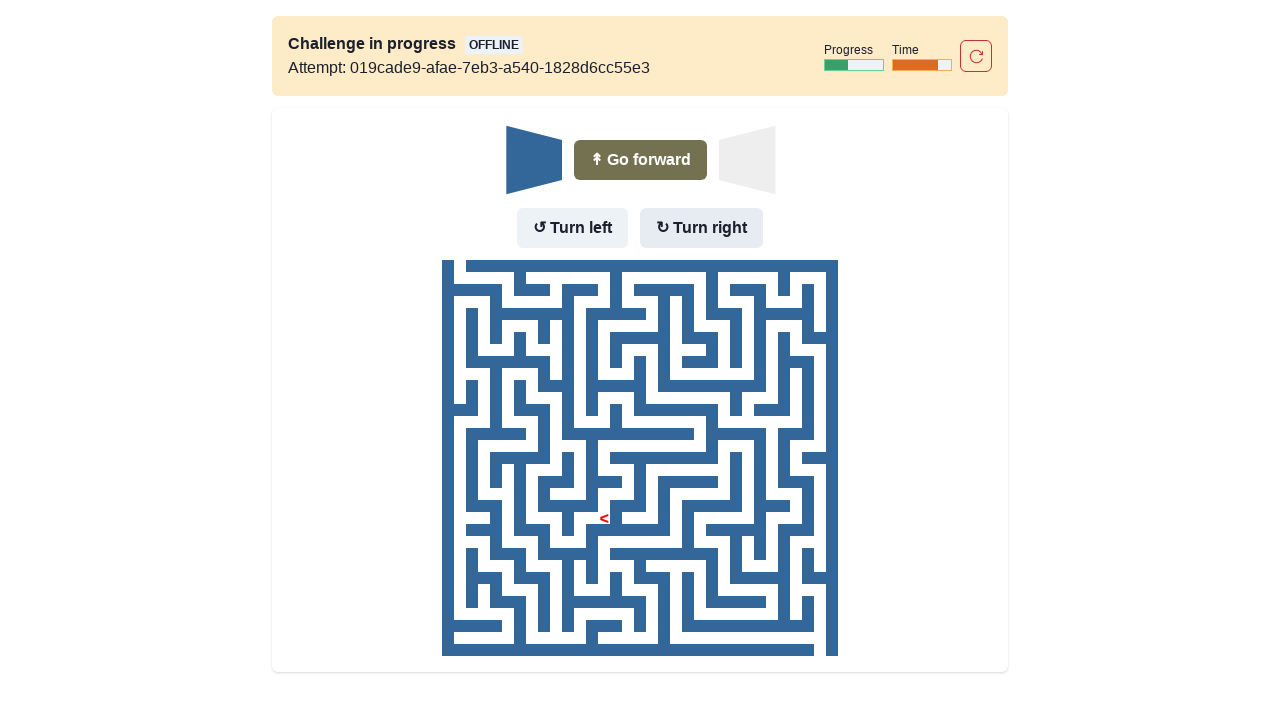

Moved forward after turning right at (640, 160) on internal:role=button[name="Go forward"i]
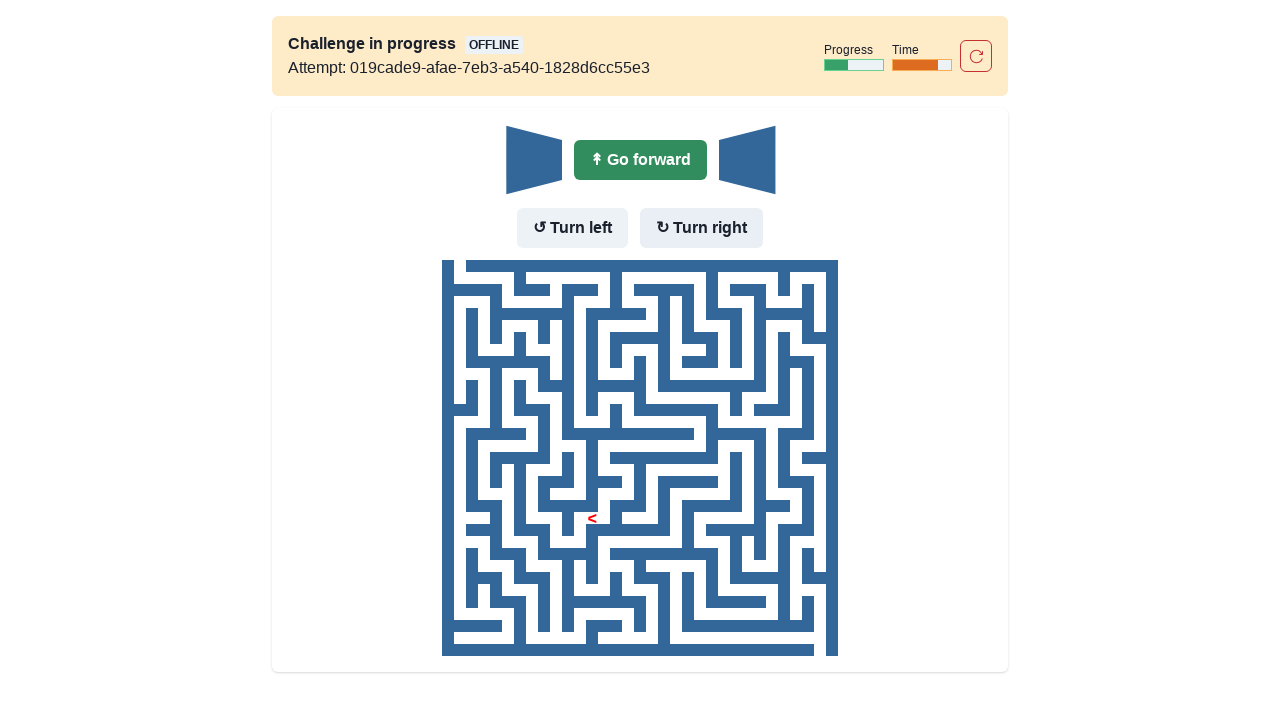

No wall in front - moved forward at (640, 160) on internal:role=button[name="Go forward"i]
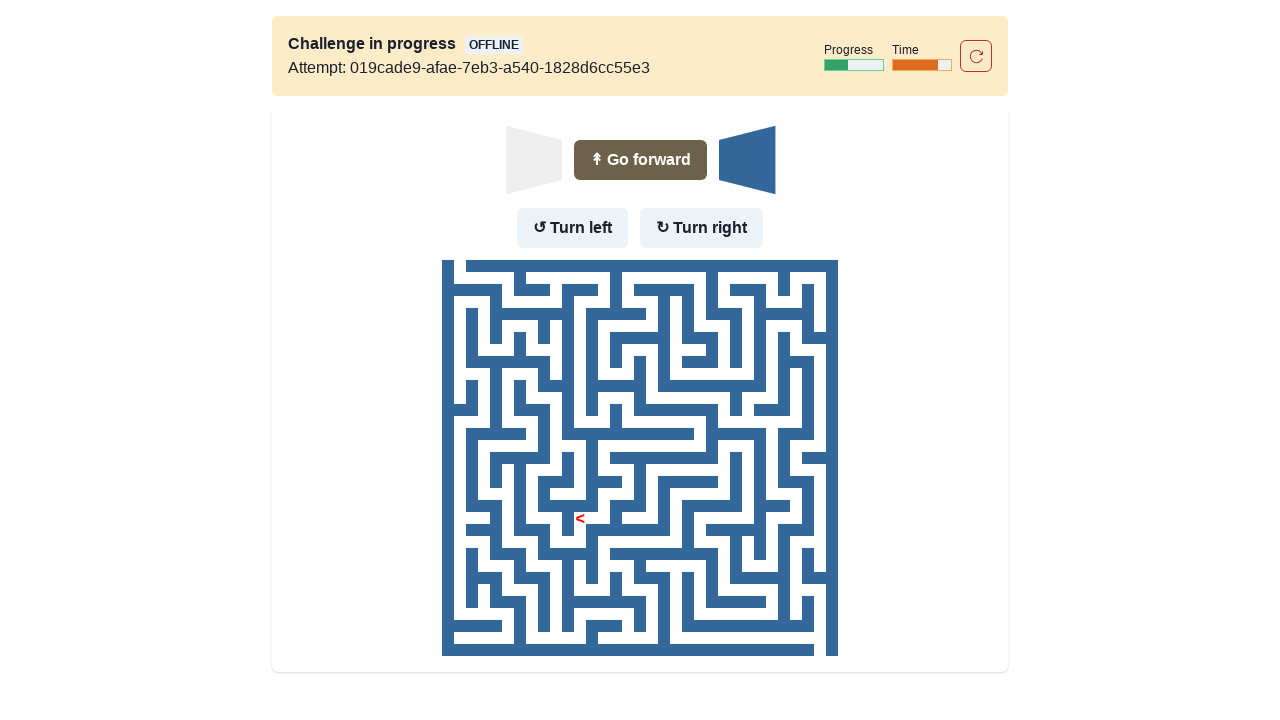

Wall in front but no wall to the left - turned left at (572, 228) on internal:role=button[name="Turn left"i]
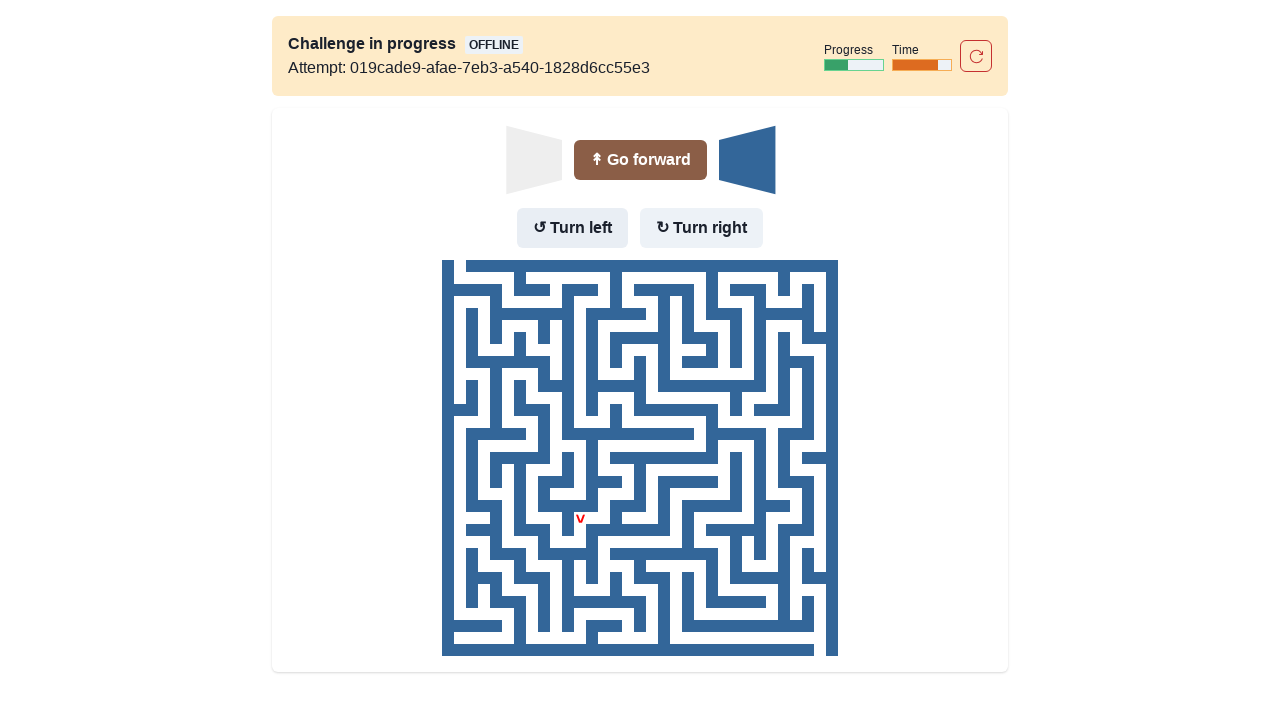

Moved forward after turning left at (640, 160) on internal:role=button[name="Go forward"i]
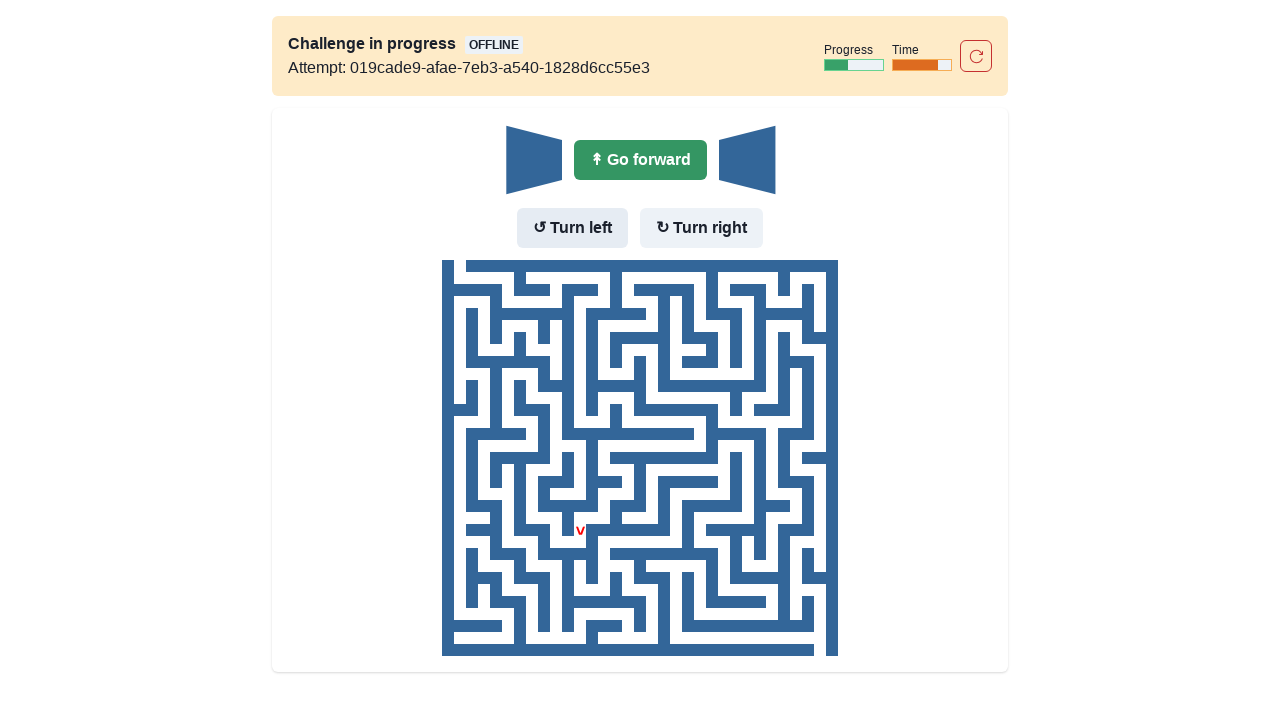

No wall in front - moved forward at (640, 160) on internal:role=button[name="Go forward"i]
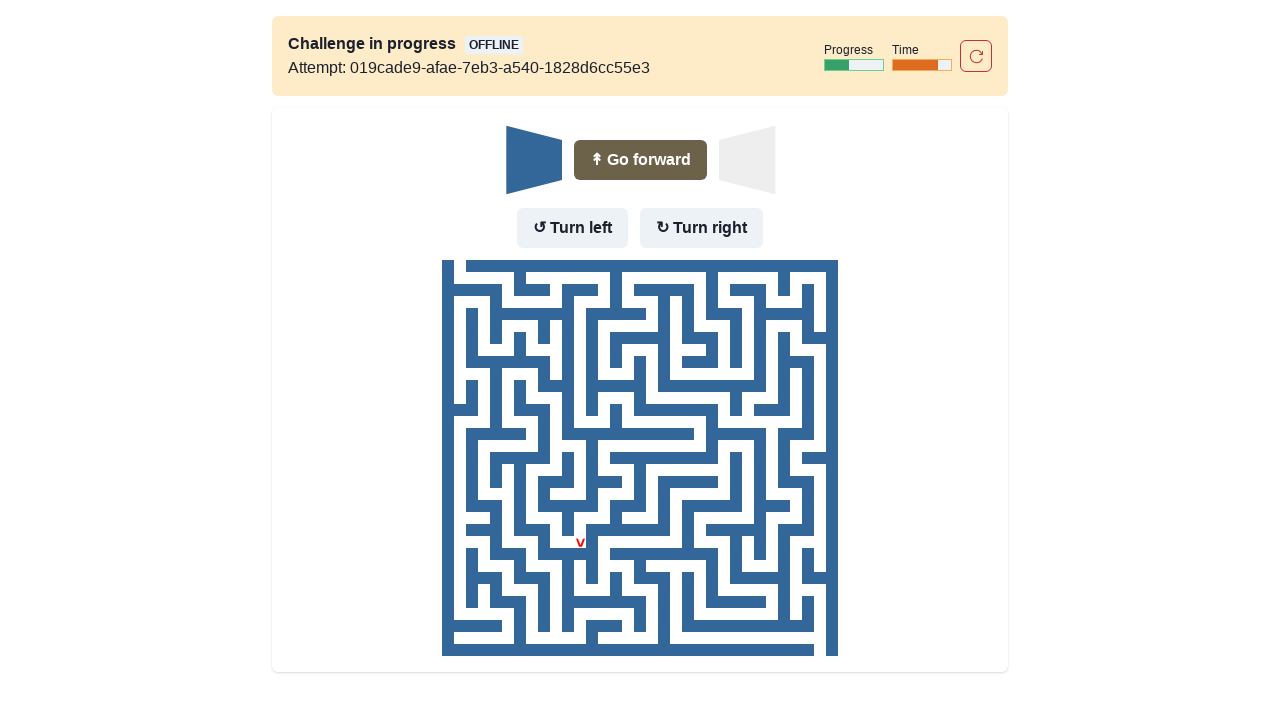

Wall in front and to the left - turned right at (702, 228) on internal:role=button[name="Turn right"i]
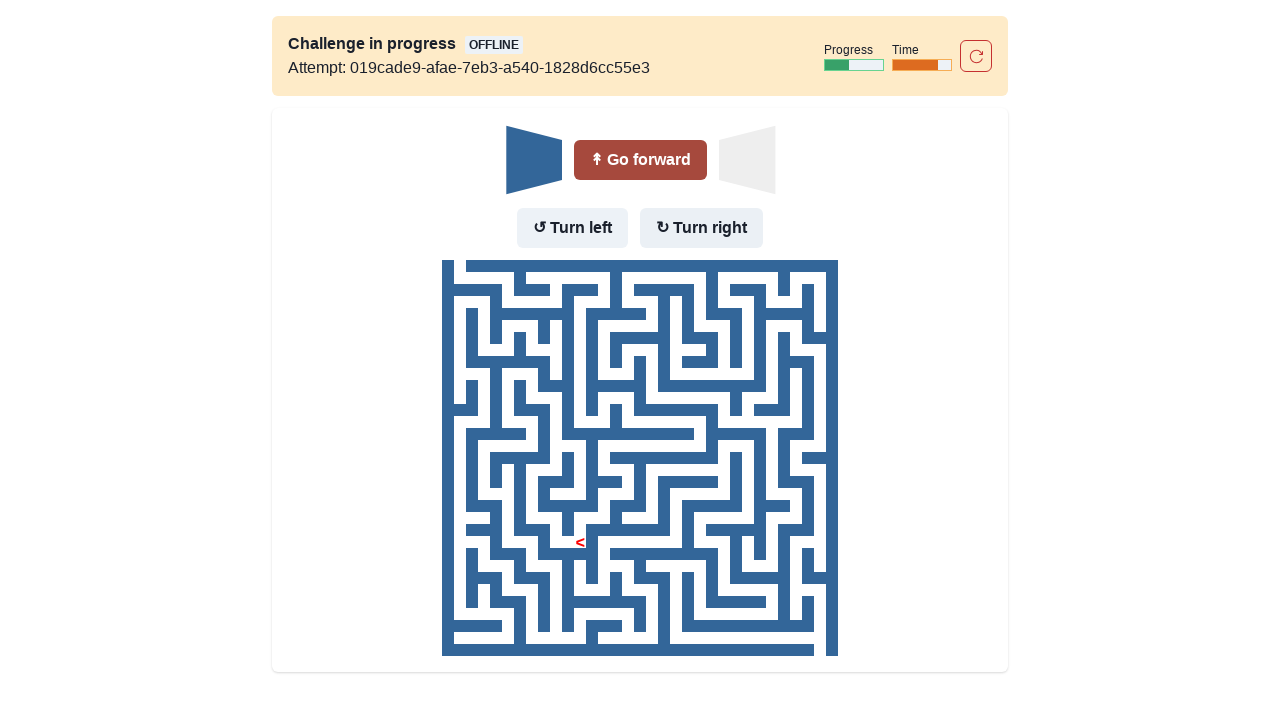

Moved forward after turning right at (640, 160) on internal:role=button[name="Go forward"i]
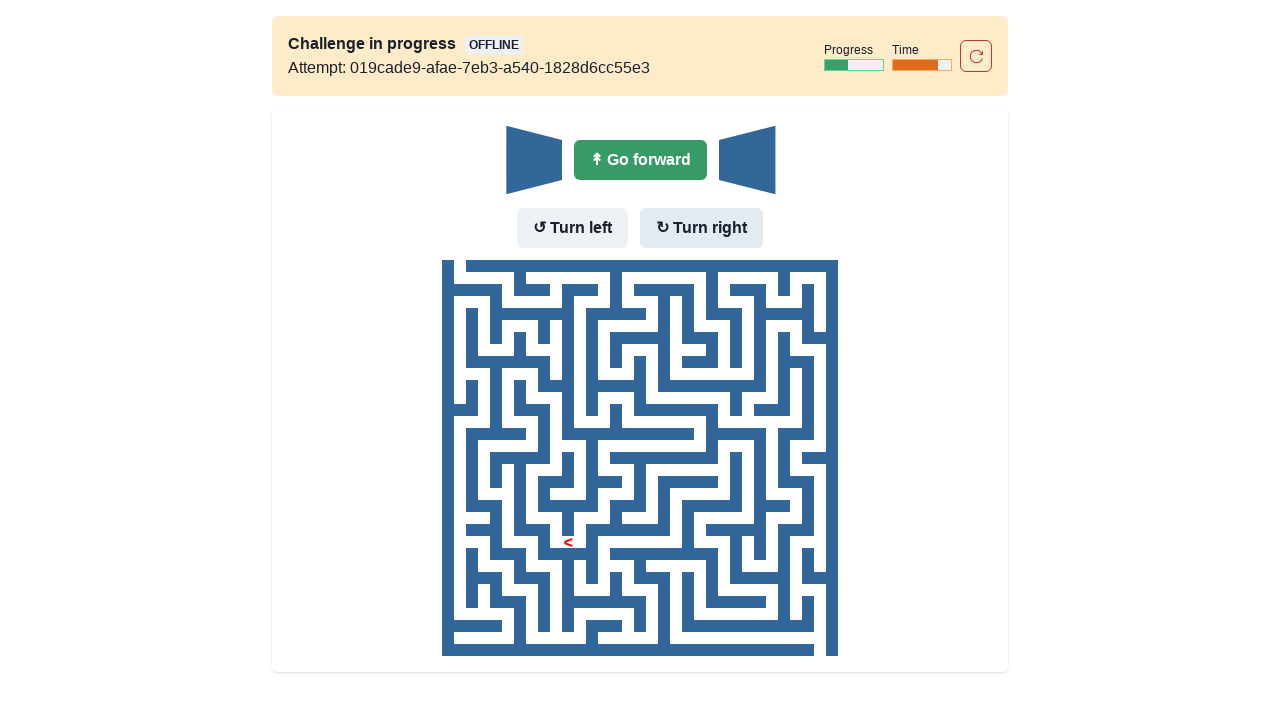

No wall in front - moved forward at (640, 160) on internal:role=button[name="Go forward"i]
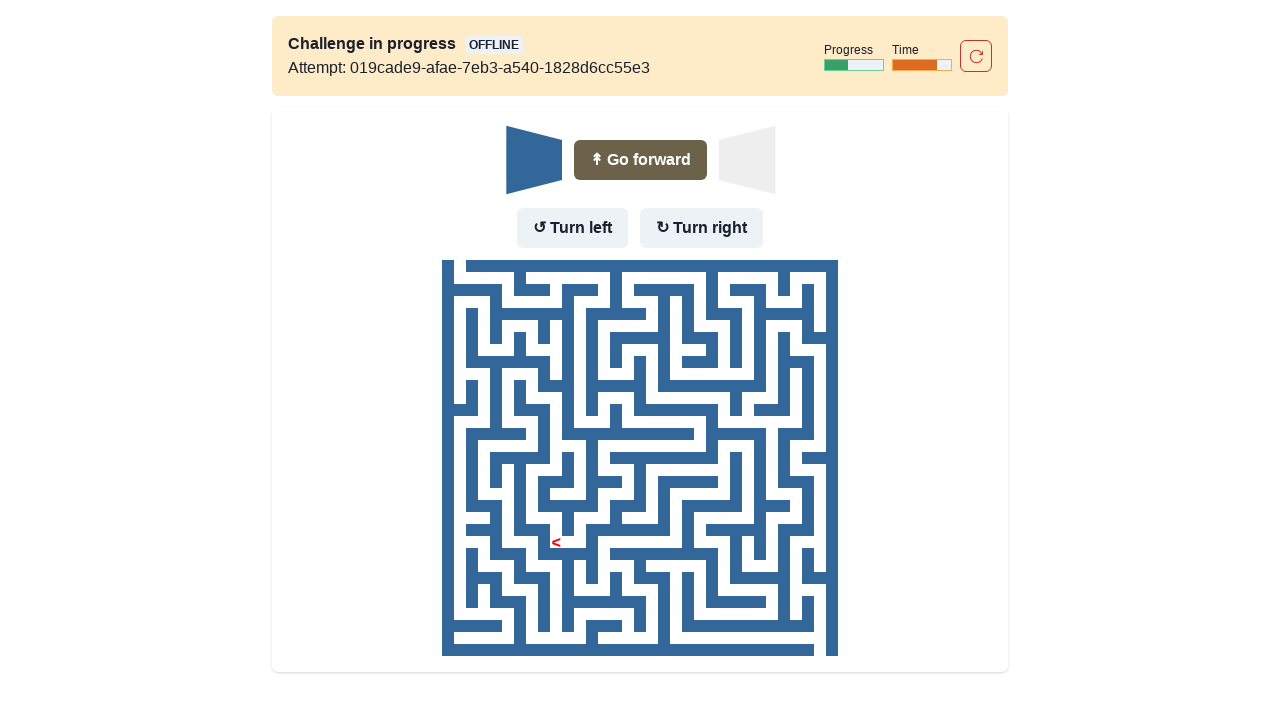

Wall in front and to the left - turned right at (702, 228) on internal:role=button[name="Turn right"i]
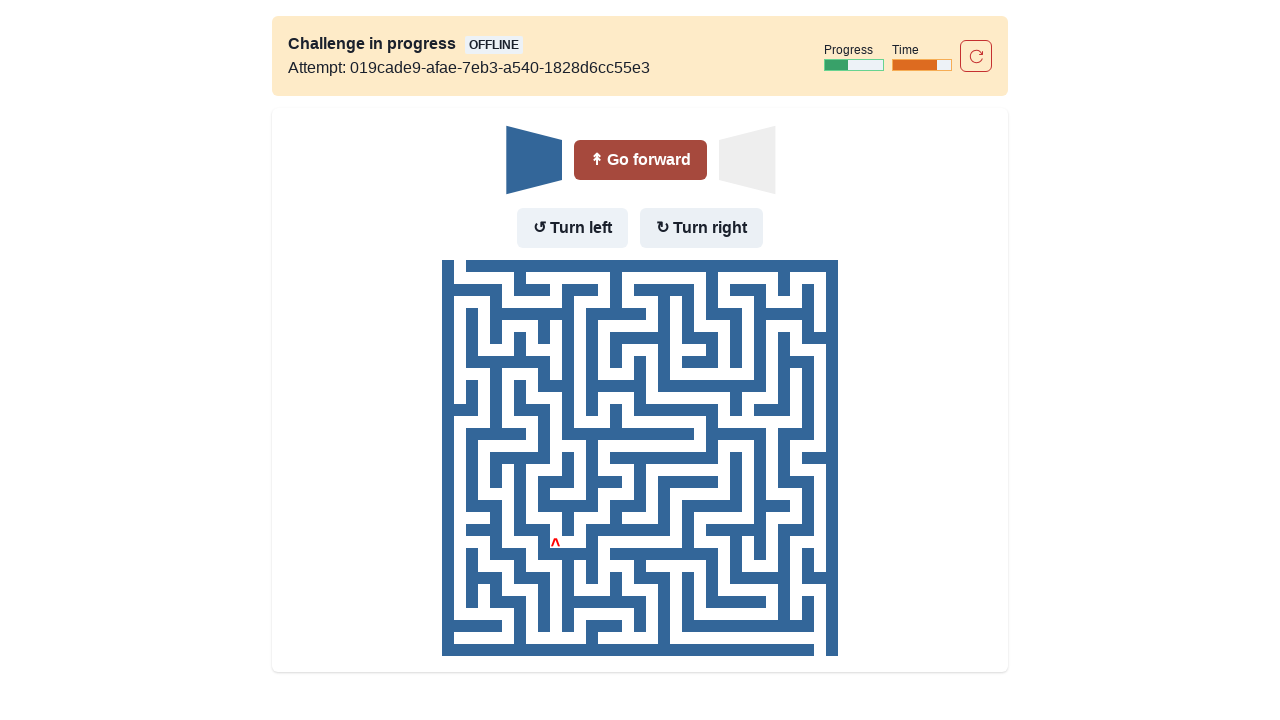

Moved forward after turning right at (640, 160) on internal:role=button[name="Go forward"i]
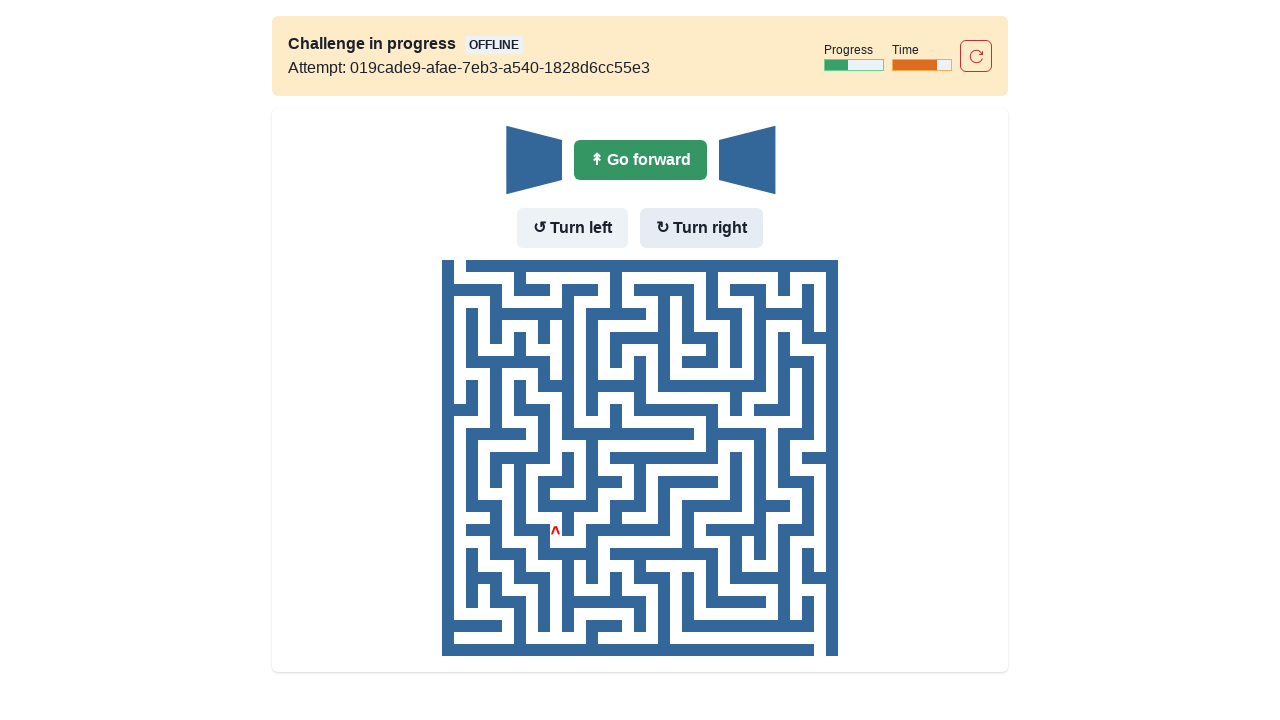

No wall in front - moved forward at (640, 160) on internal:role=button[name="Go forward"i]
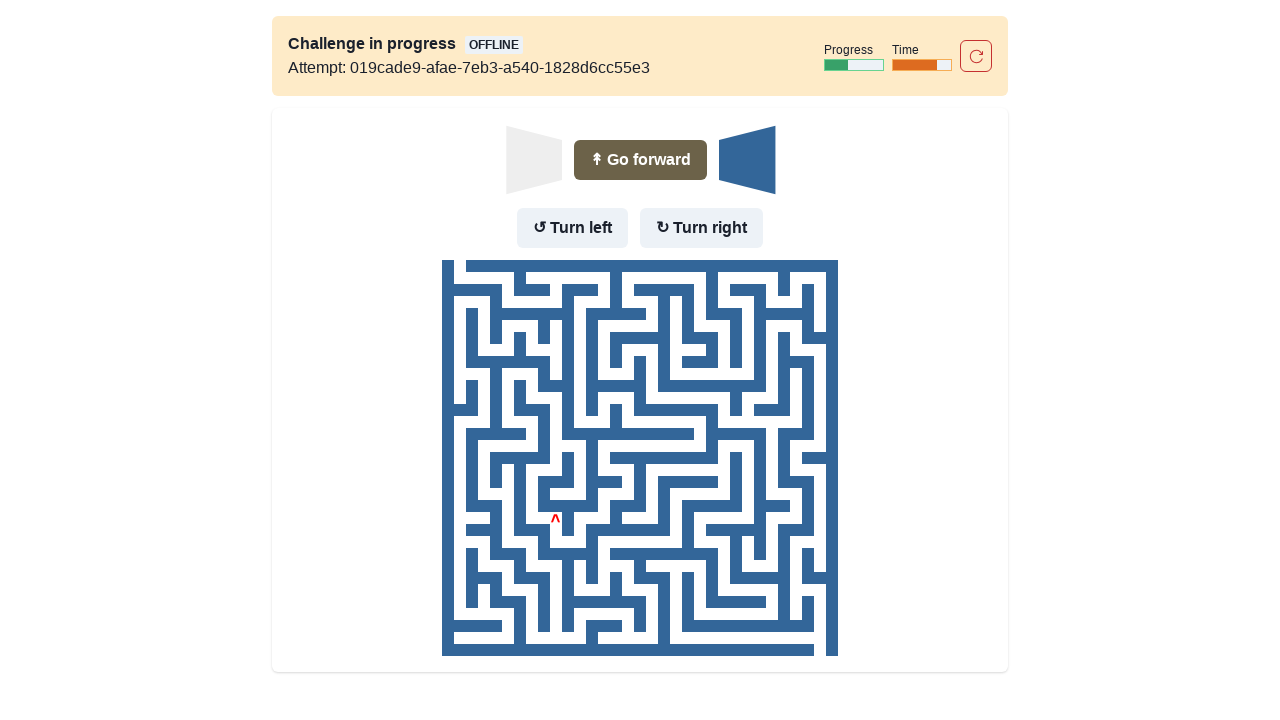

Wall in front but no wall to the left - turned left at (572, 228) on internal:role=button[name="Turn left"i]
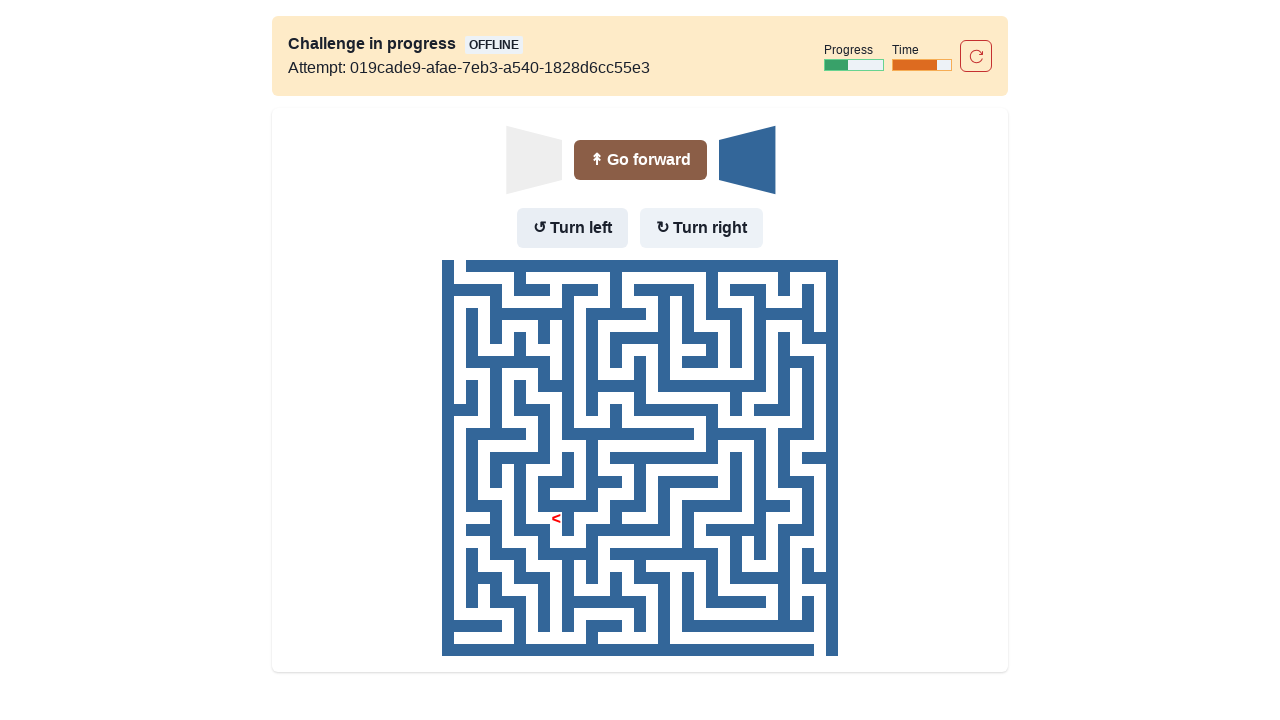

Moved forward after turning left at (640, 160) on internal:role=button[name="Go forward"i]
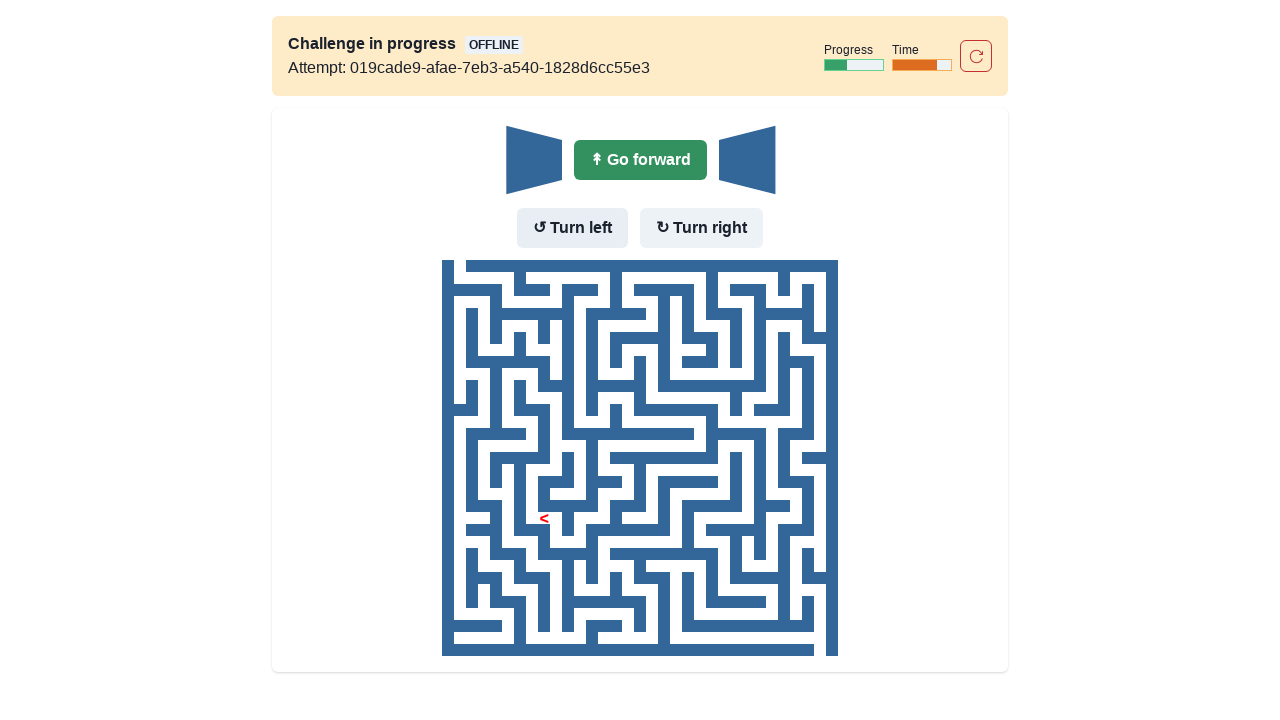

No wall in front - moved forward at (640, 160) on internal:role=button[name="Go forward"i]
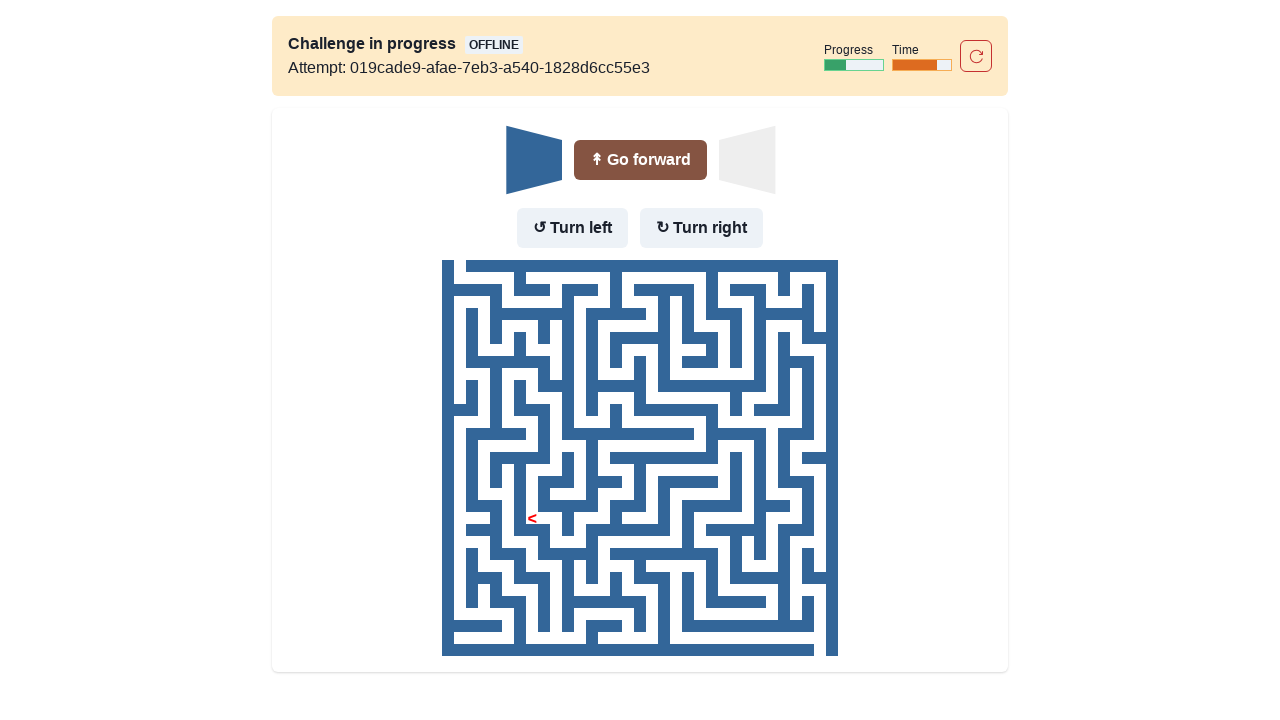

Wall in front and to the left - turned right at (702, 228) on internal:role=button[name="Turn right"i]
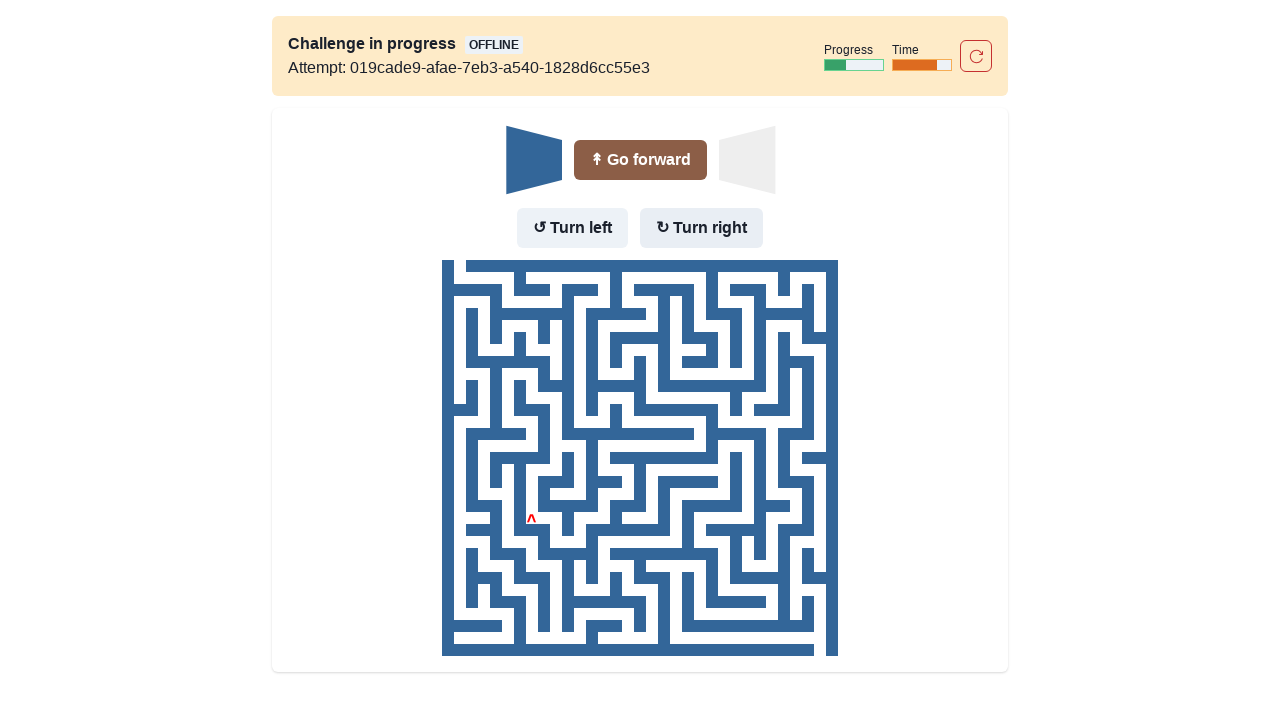

Moved forward after turning right at (640, 160) on internal:role=button[name="Go forward"i]
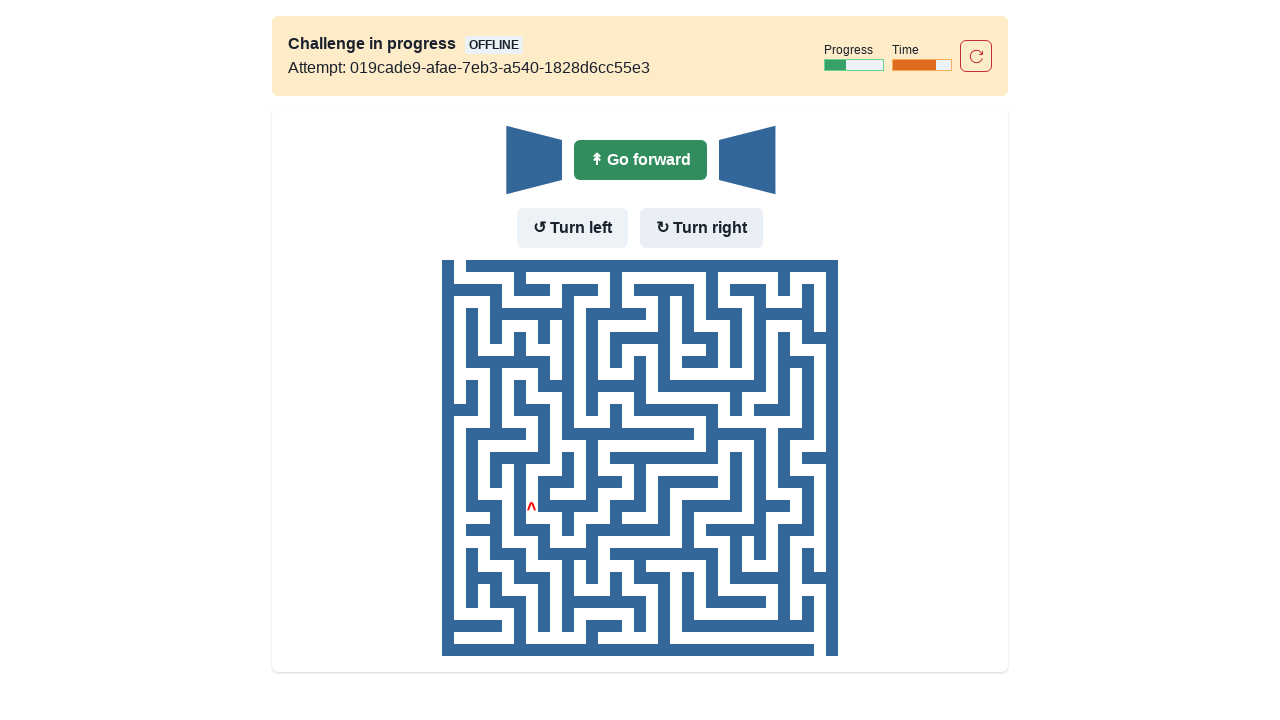

No wall in front - moved forward at (640, 160) on internal:role=button[name="Go forward"i]
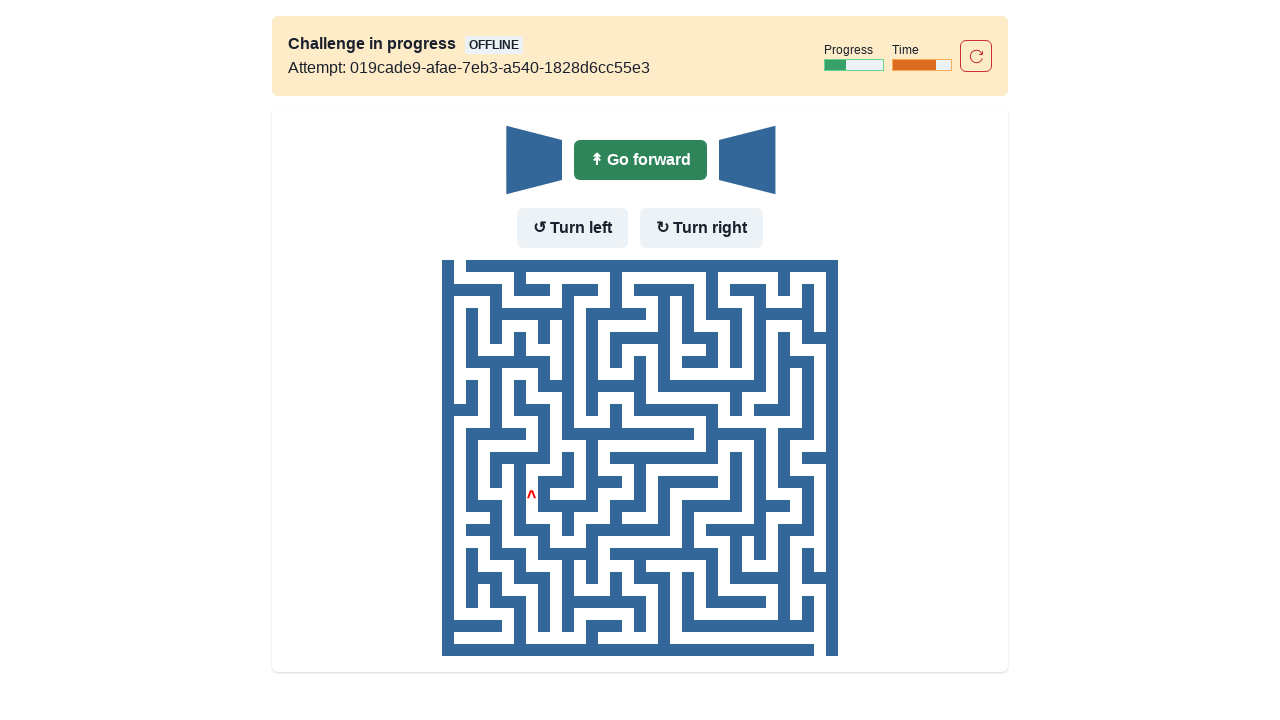

No wall in front - moved forward at (640, 160) on internal:role=button[name="Go forward"i]
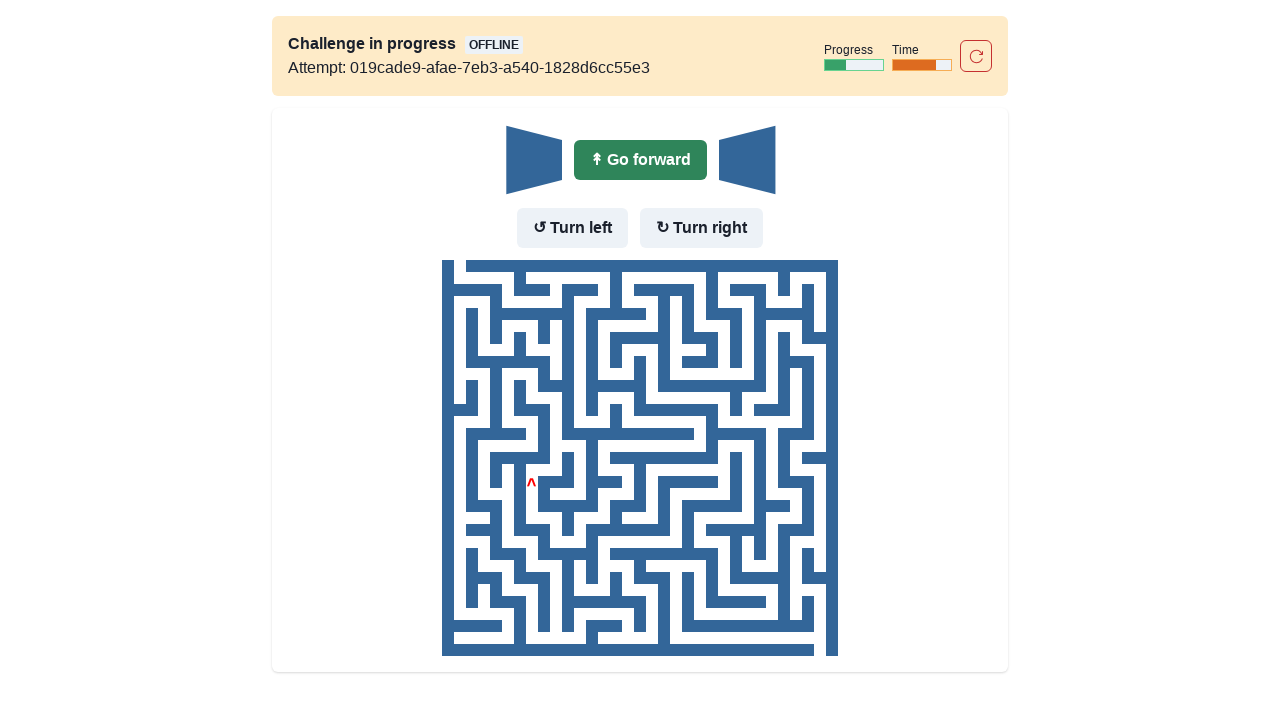

No wall in front - moved forward at (640, 160) on internal:role=button[name="Go forward"i]
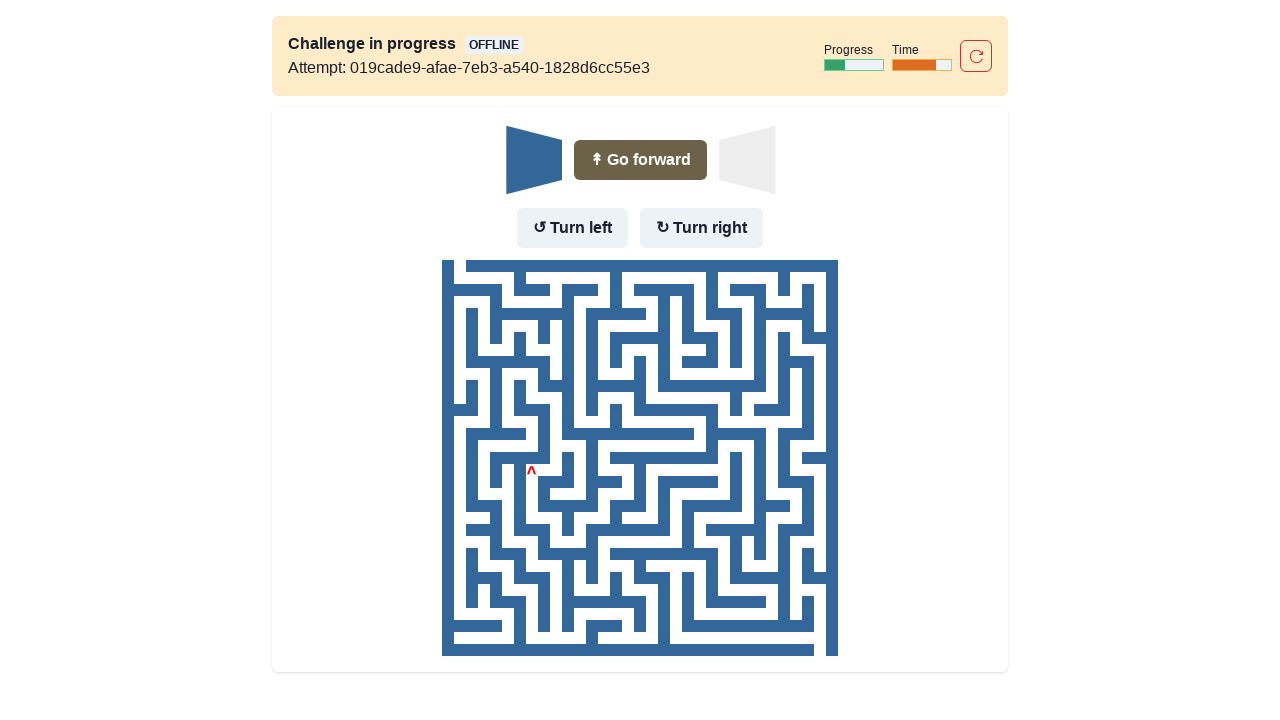

Wall in front and to the left - turned right at (702, 228) on internal:role=button[name="Turn right"i]
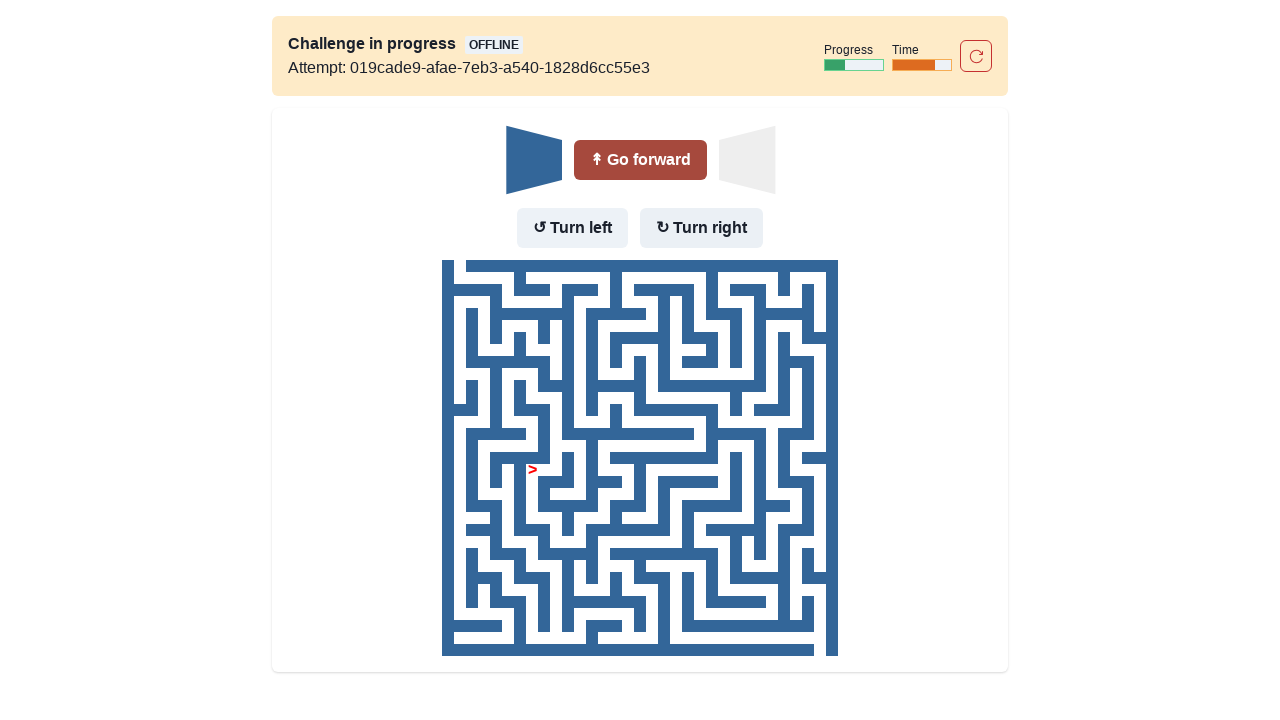

Moved forward after turning right at (640, 160) on internal:role=button[name="Go forward"i]
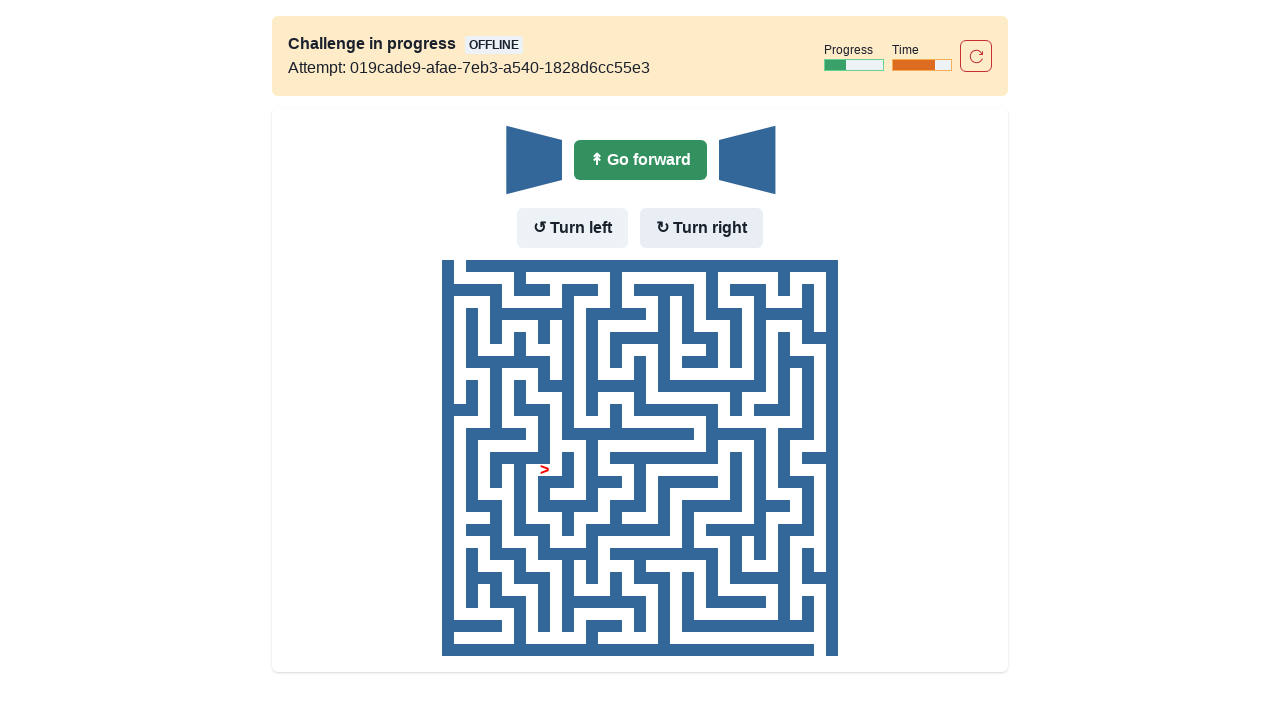

No wall in front - moved forward at (640, 160) on internal:role=button[name="Go forward"i]
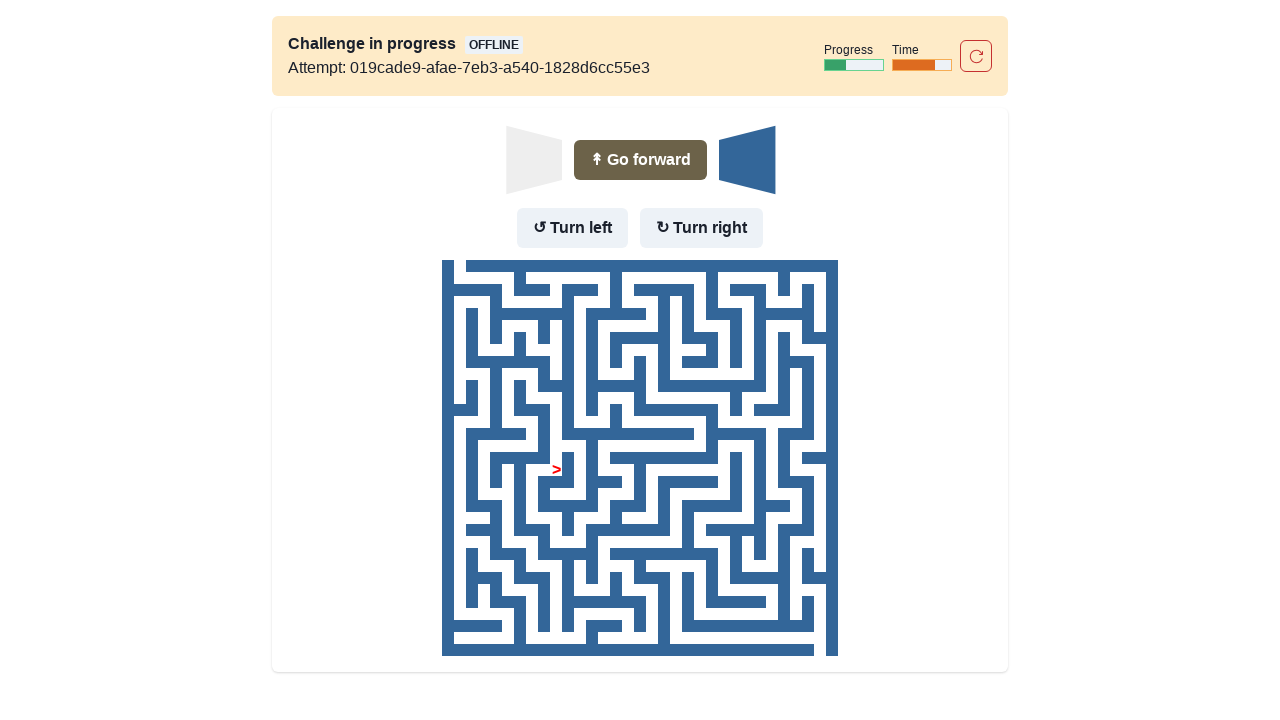

Wall in front but no wall to the left - turned left at (572, 228) on internal:role=button[name="Turn left"i]
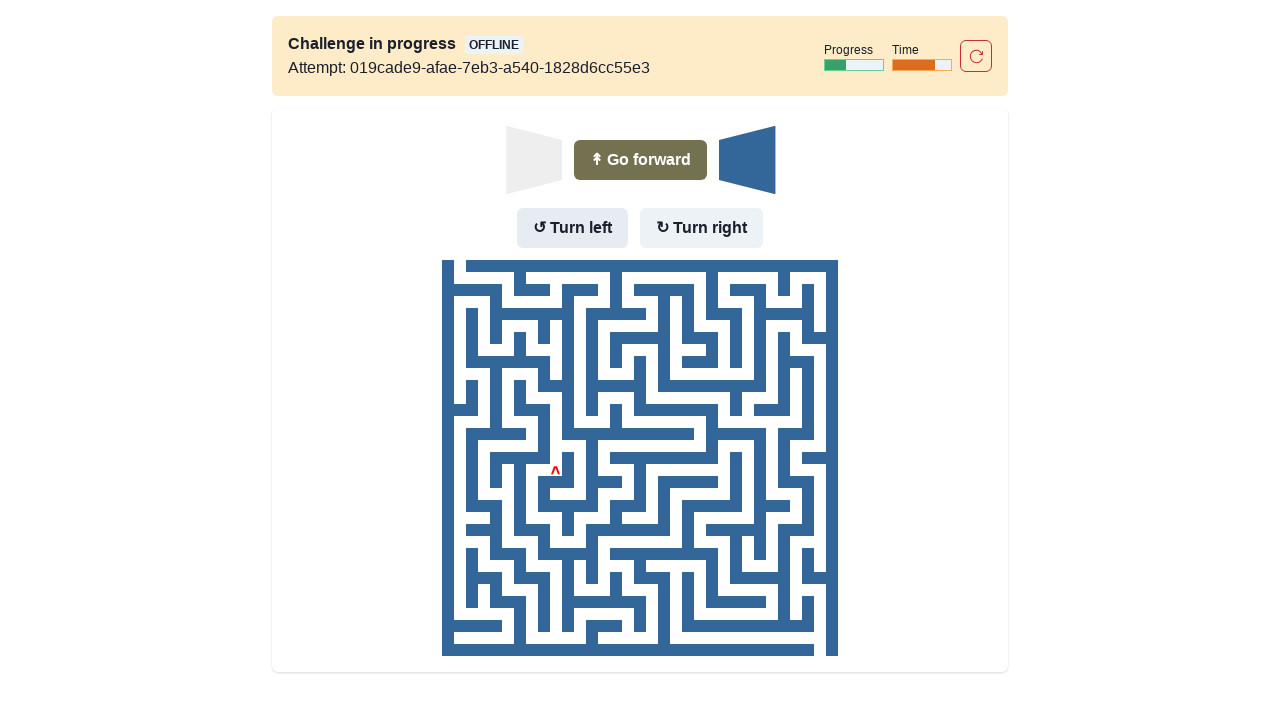

Moved forward after turning left at (640, 160) on internal:role=button[name="Go forward"i]
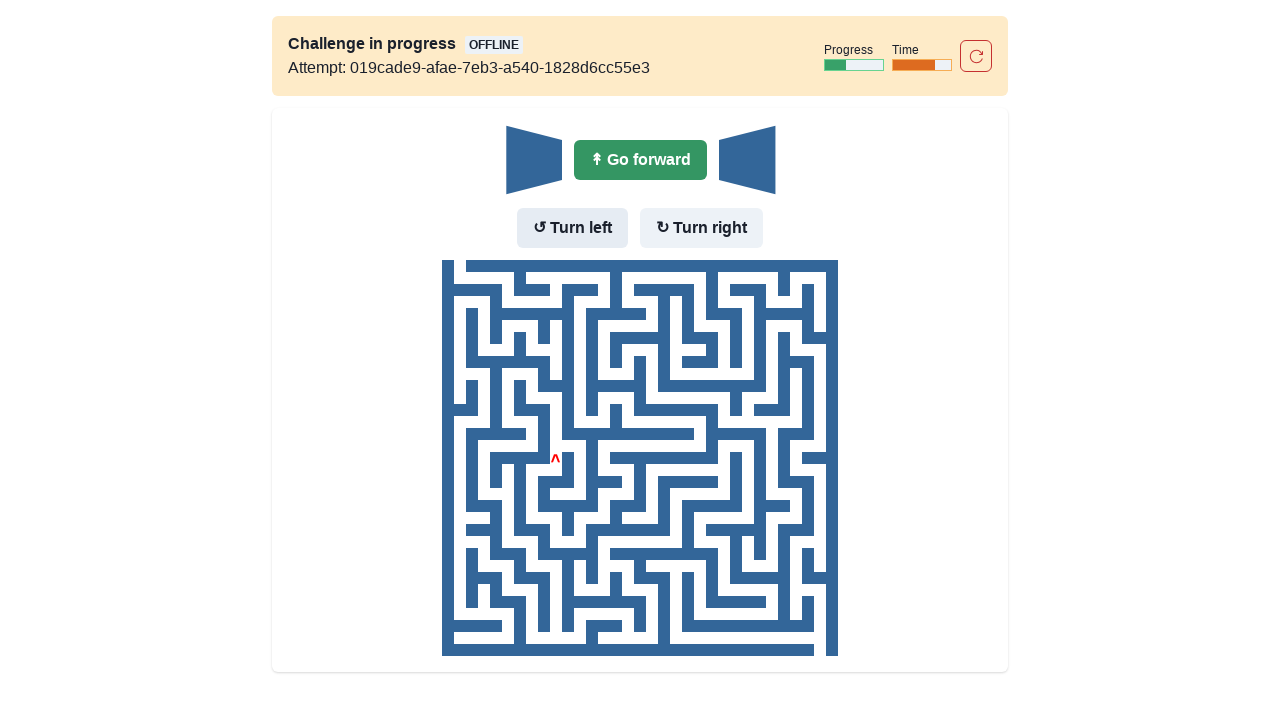

No wall in front - moved forward at (640, 160) on internal:role=button[name="Go forward"i]
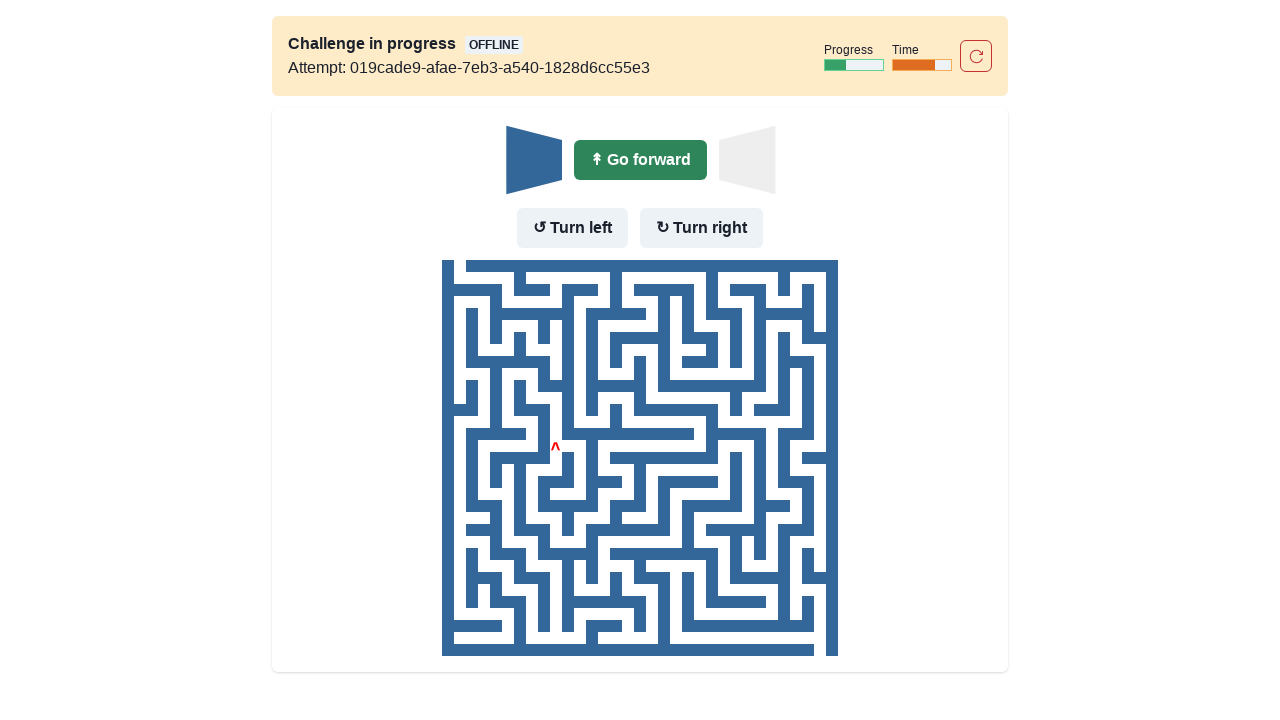

No wall in front - moved forward at (640, 160) on internal:role=button[name="Go forward"i]
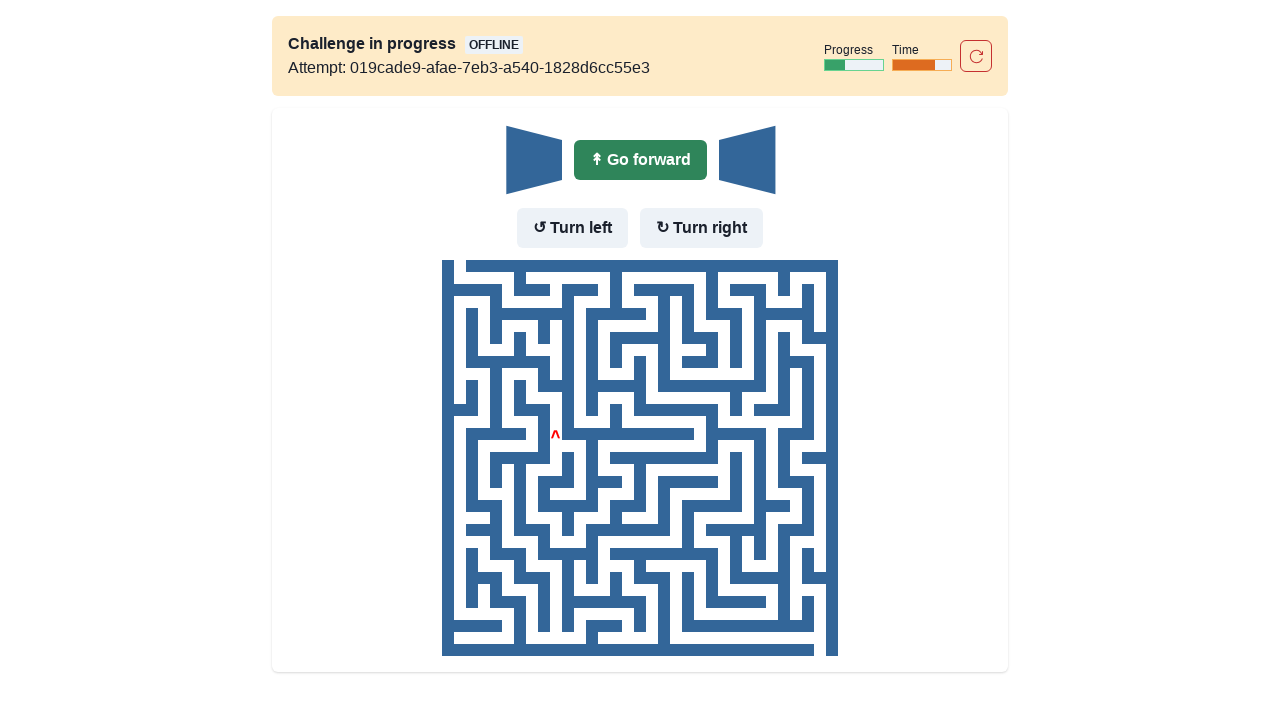

No wall in front - moved forward at (640, 160) on internal:role=button[name="Go forward"i]
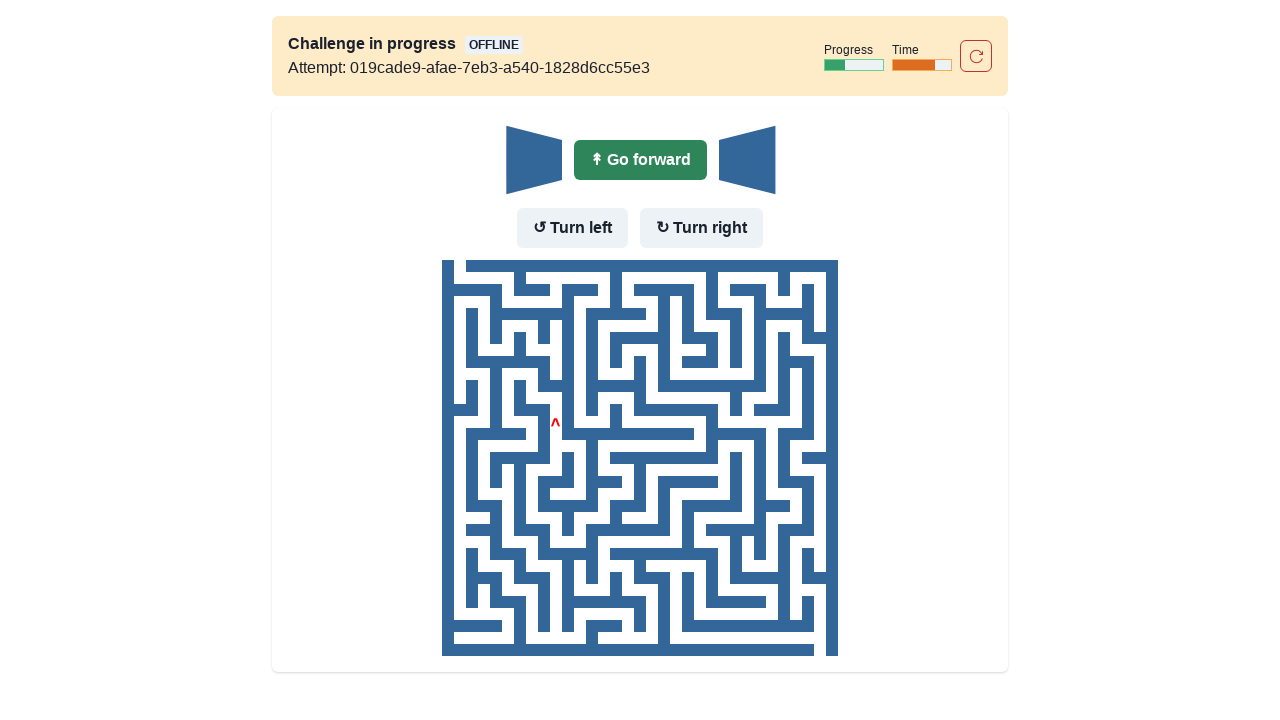

No wall in front - moved forward at (640, 160) on internal:role=button[name="Go forward"i]
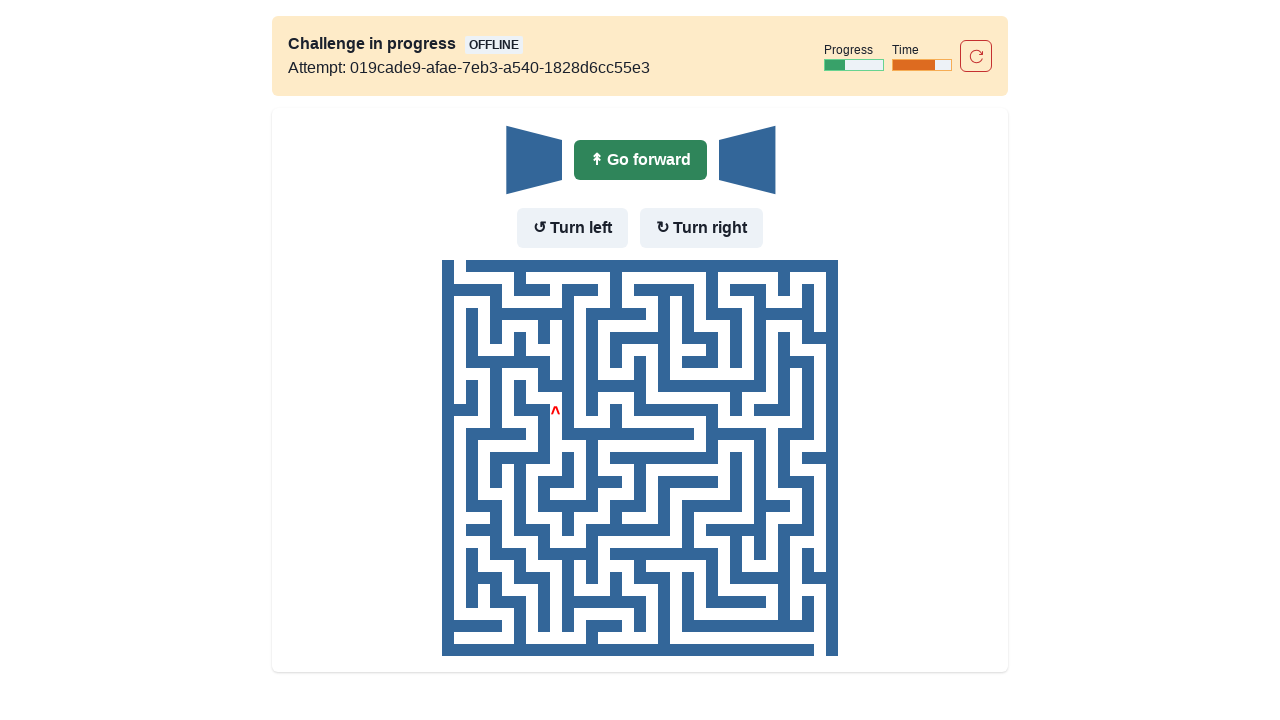

No wall in front - moved forward at (640, 160) on internal:role=button[name="Go forward"i]
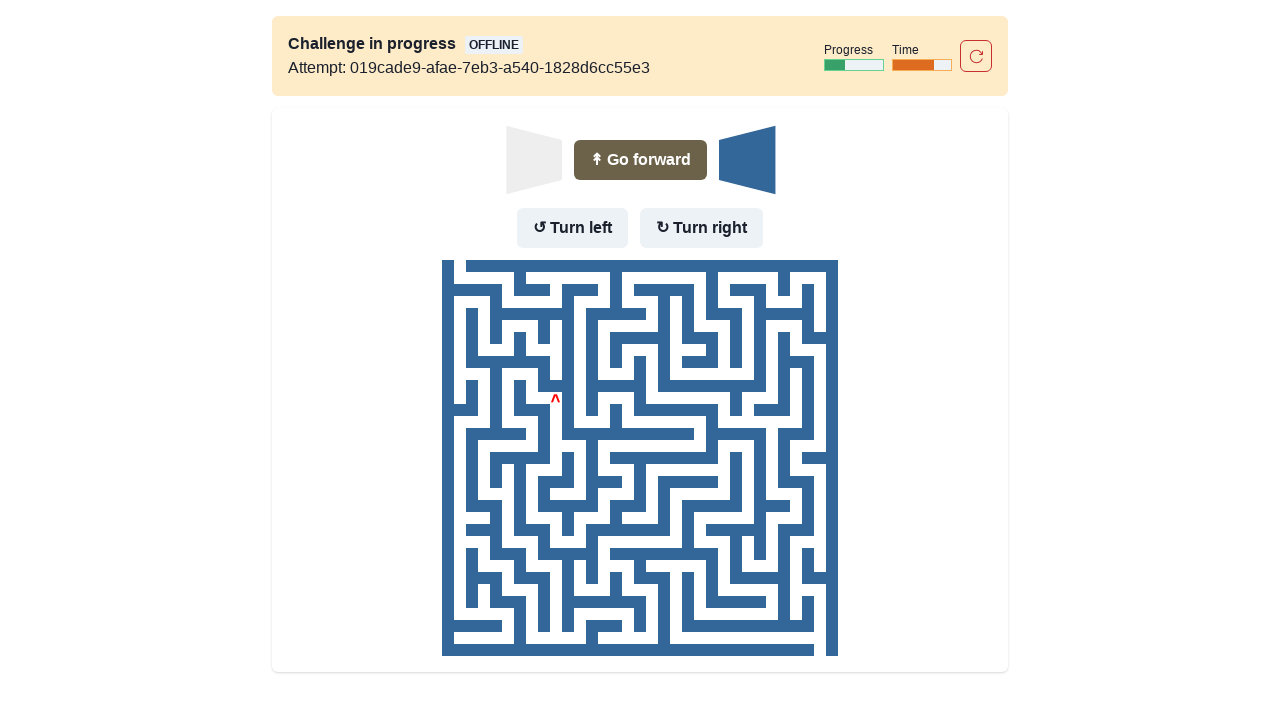

Wall in front but no wall to the left - turned left at (572, 228) on internal:role=button[name="Turn left"i]
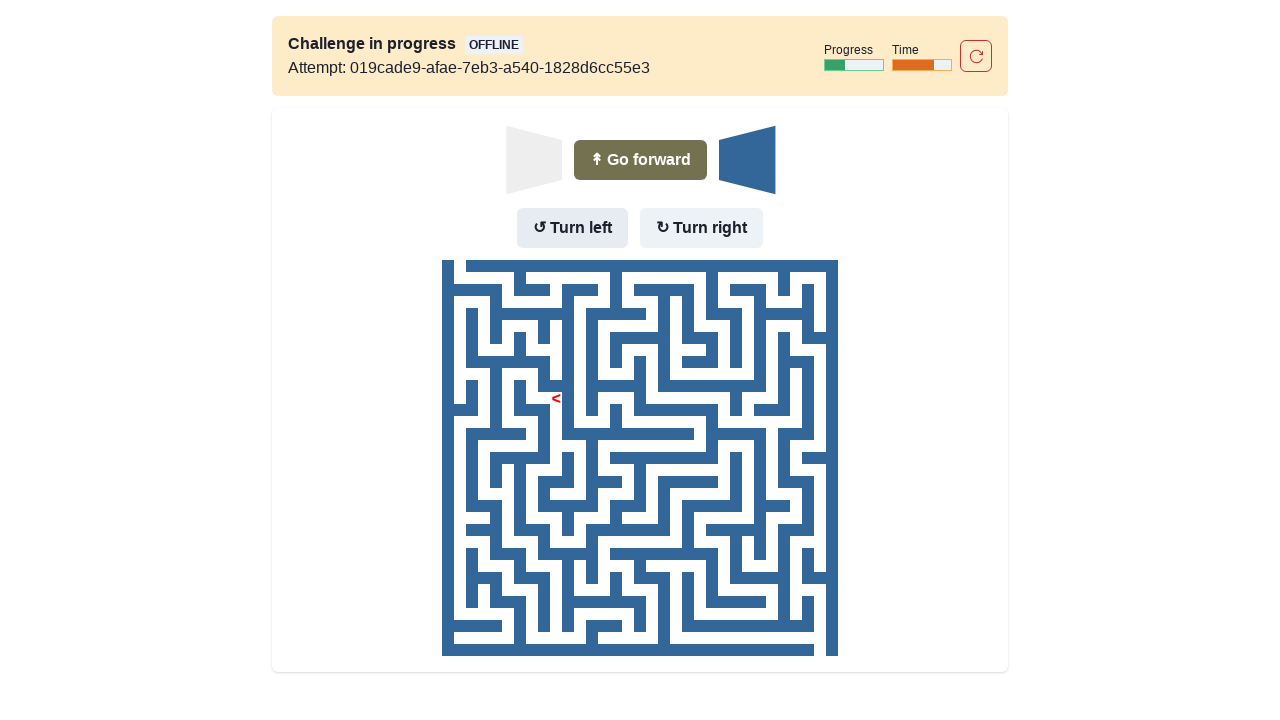

Moved forward after turning left at (640, 160) on internal:role=button[name="Go forward"i]
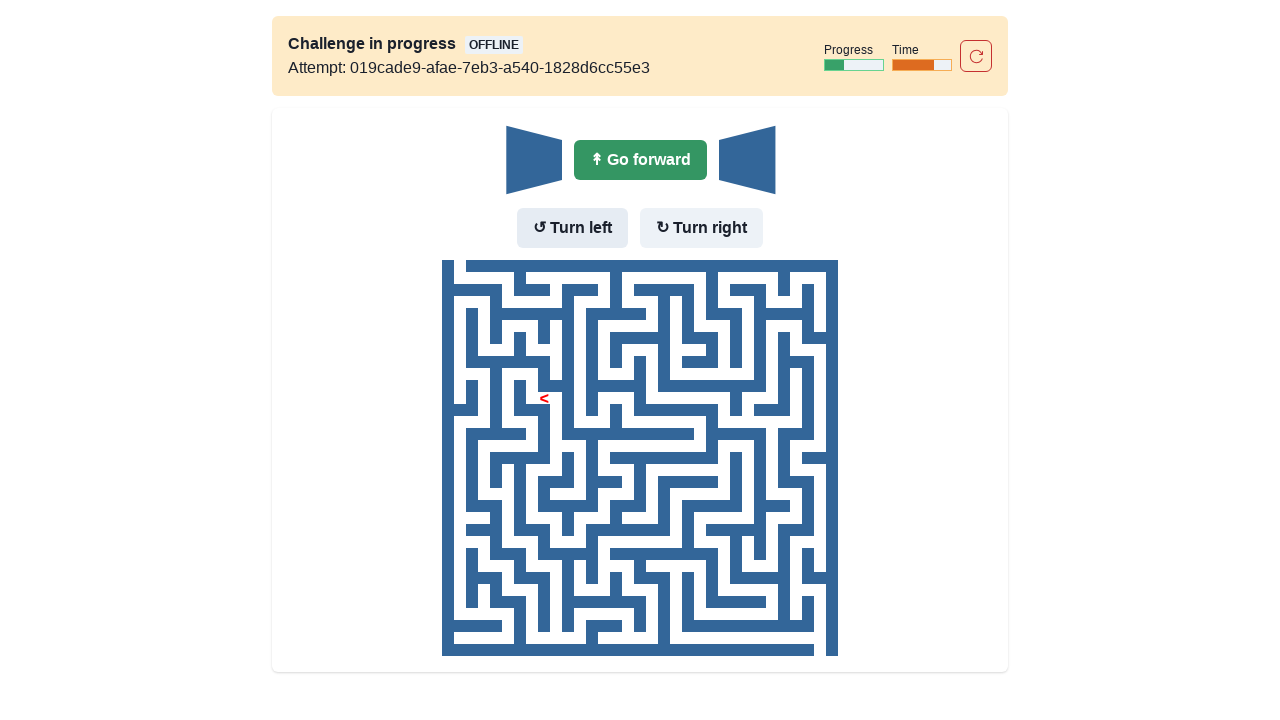

No wall in front - moved forward at (640, 160) on internal:role=button[name="Go forward"i]
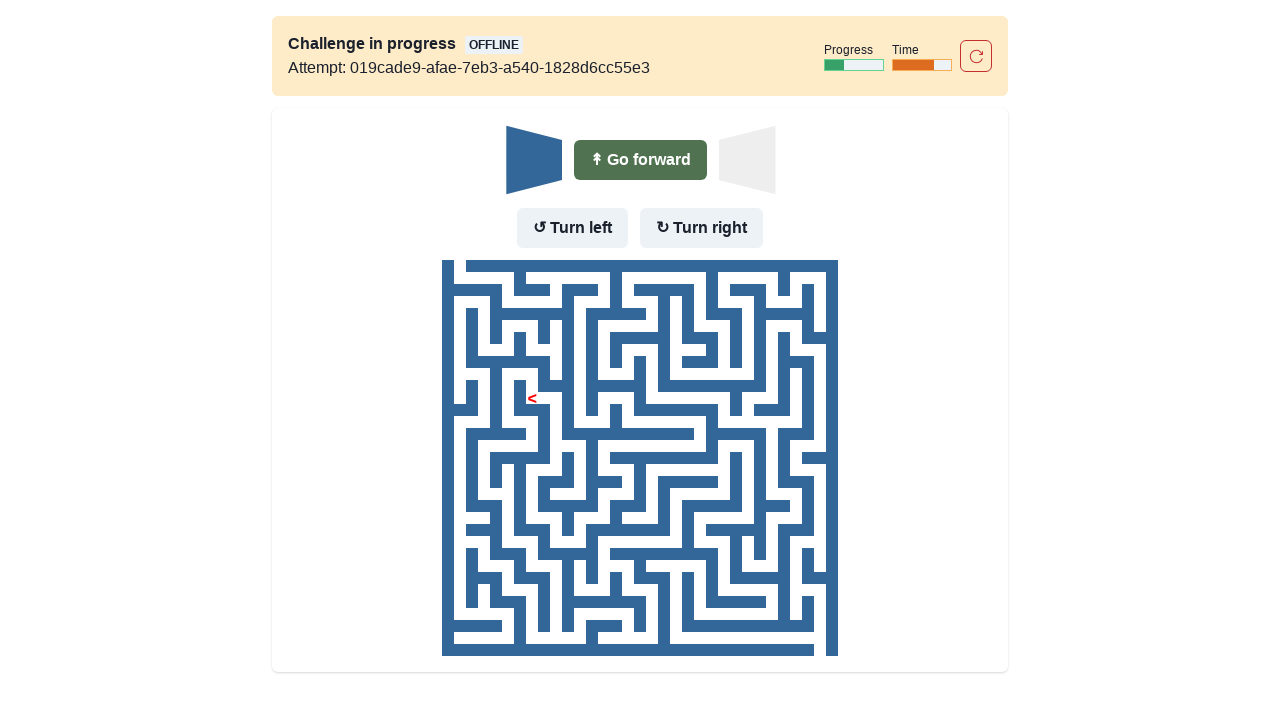

Wall in front and to the left - turned right at (702, 228) on internal:role=button[name="Turn right"i]
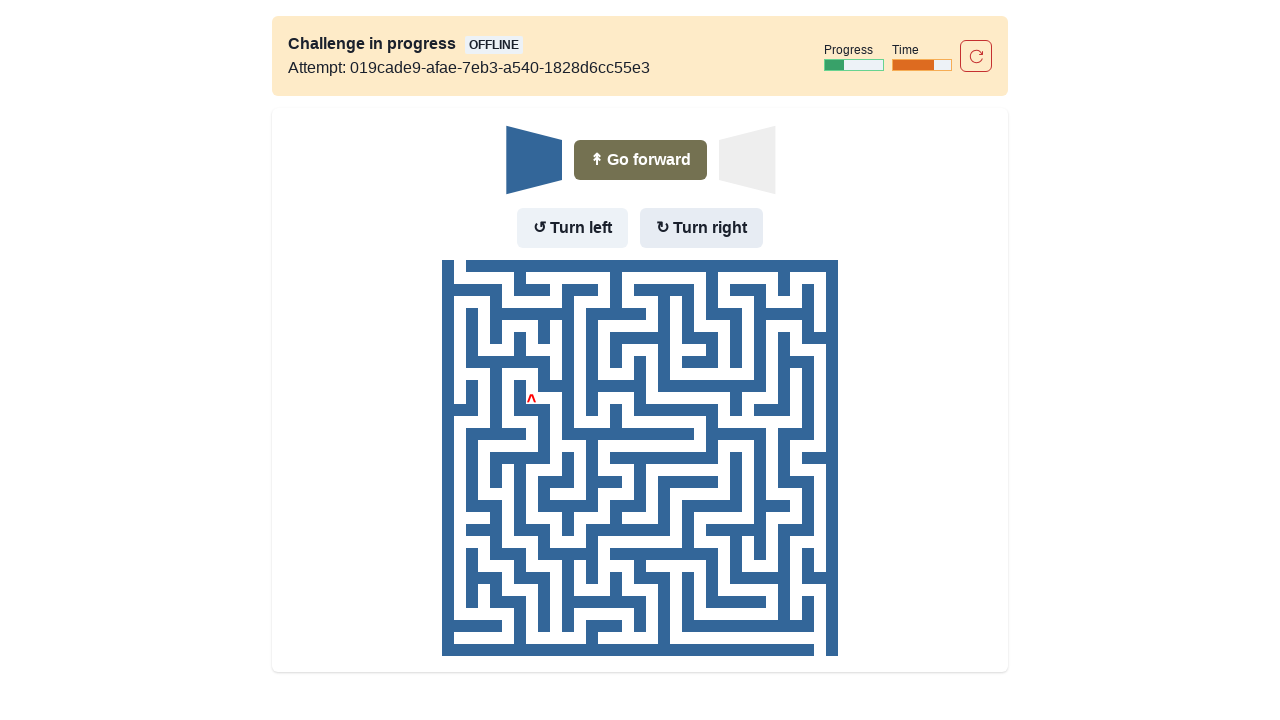

Moved forward after turning right at (640, 160) on internal:role=button[name="Go forward"i]
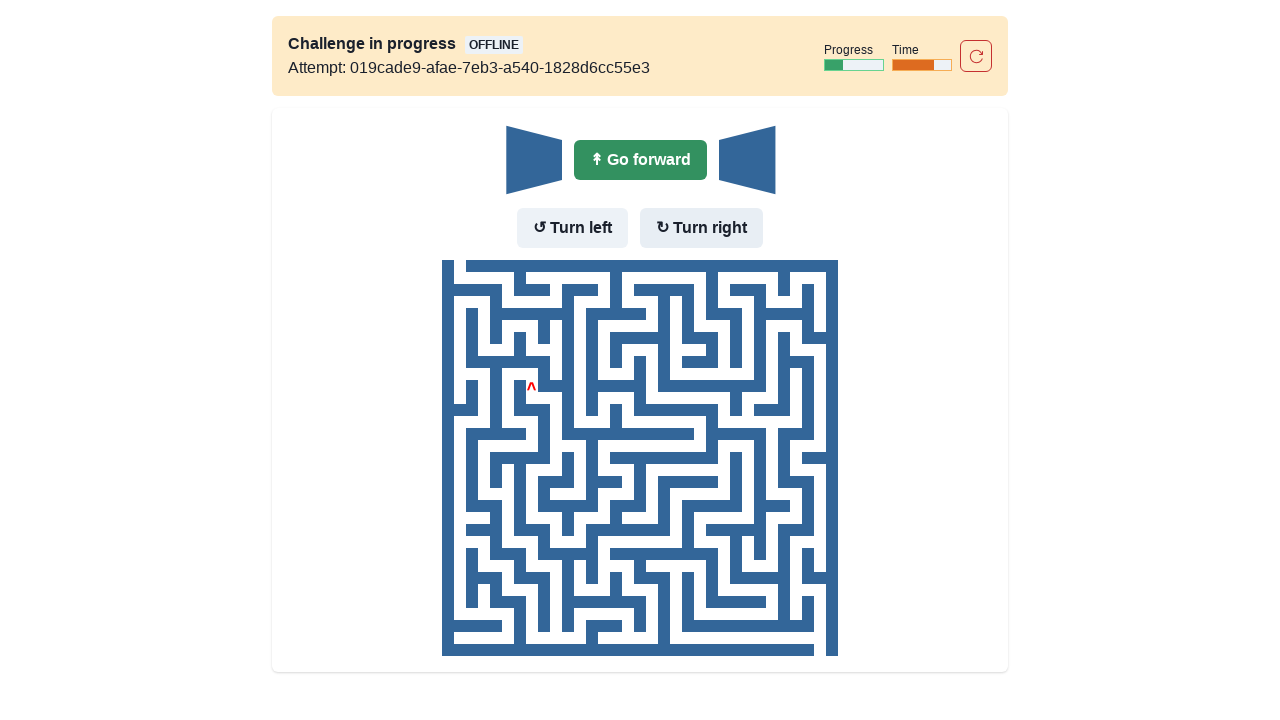

No wall in front - moved forward at (640, 160) on internal:role=button[name="Go forward"i]
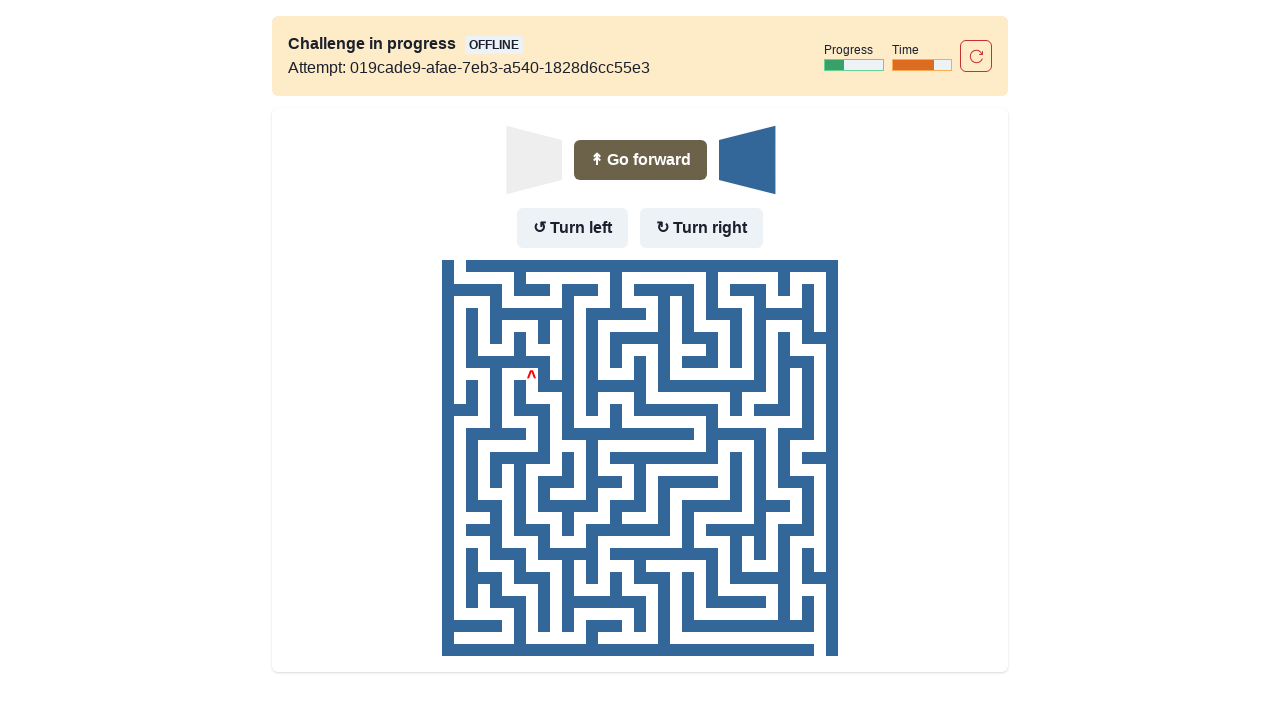

Wall in front but no wall to the left - turned left at (572, 228) on internal:role=button[name="Turn left"i]
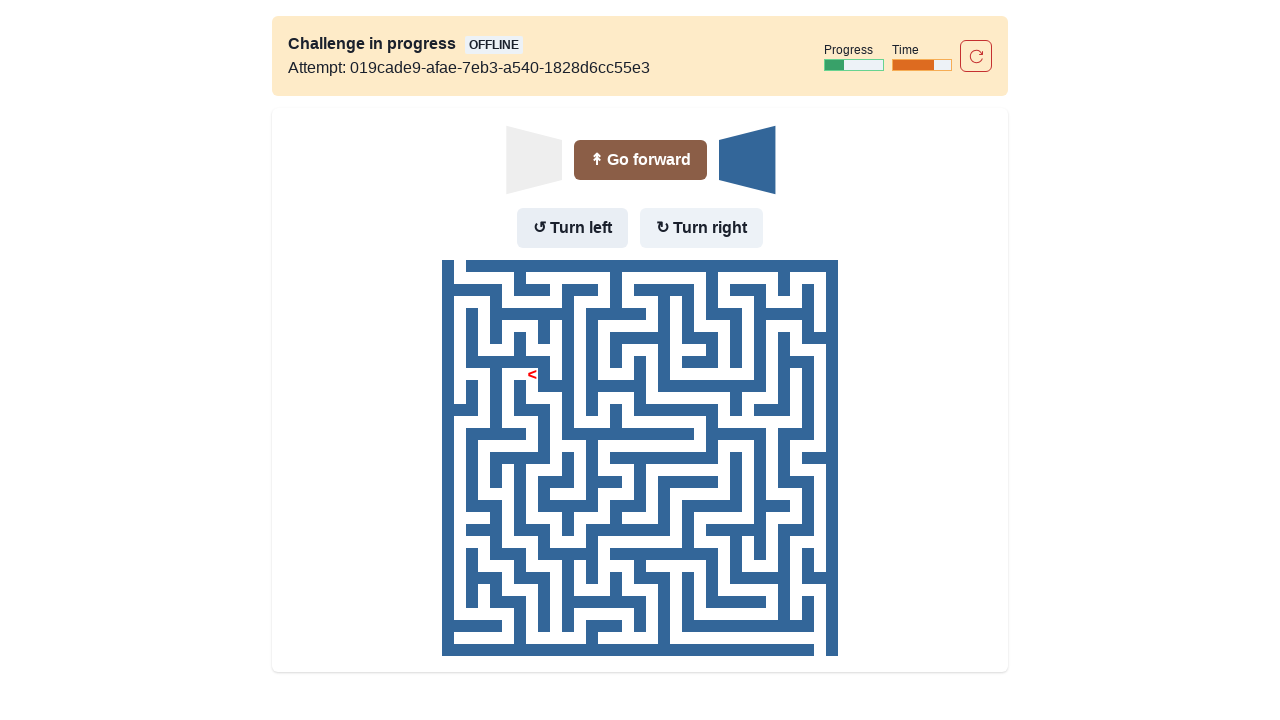

Moved forward after turning left at (640, 160) on internal:role=button[name="Go forward"i]
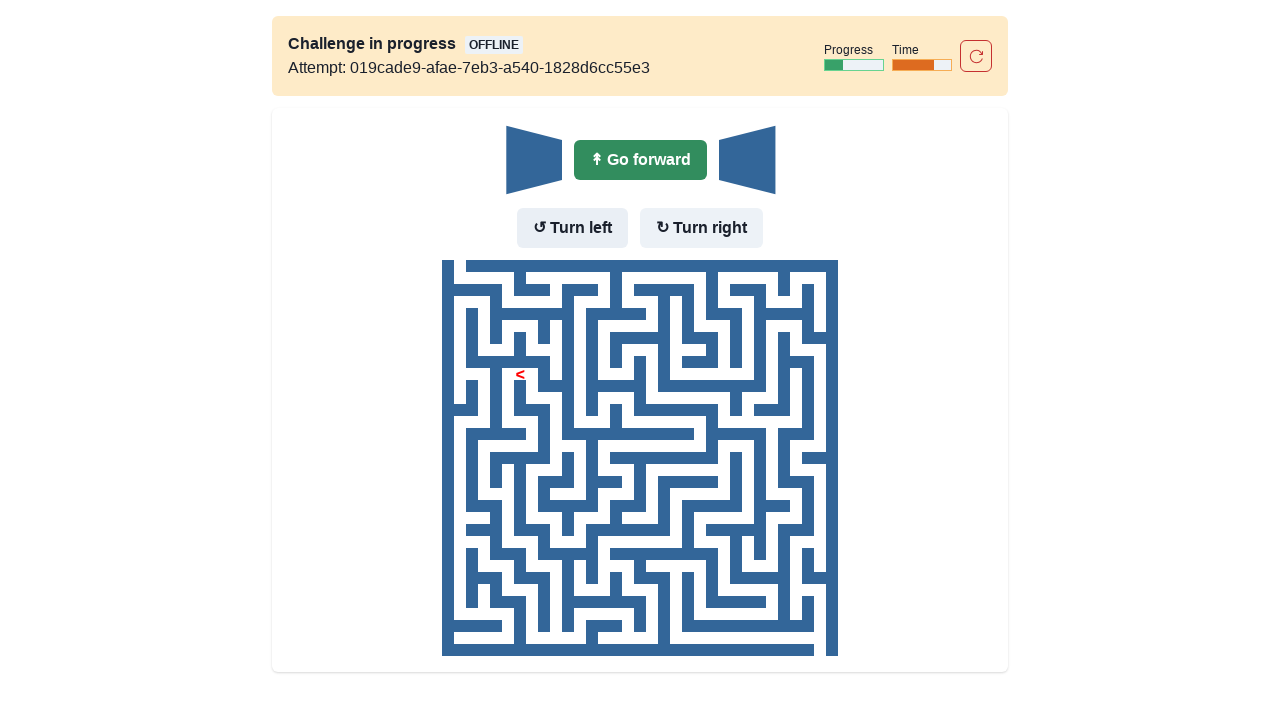

No wall in front - moved forward at (640, 160) on internal:role=button[name="Go forward"i]
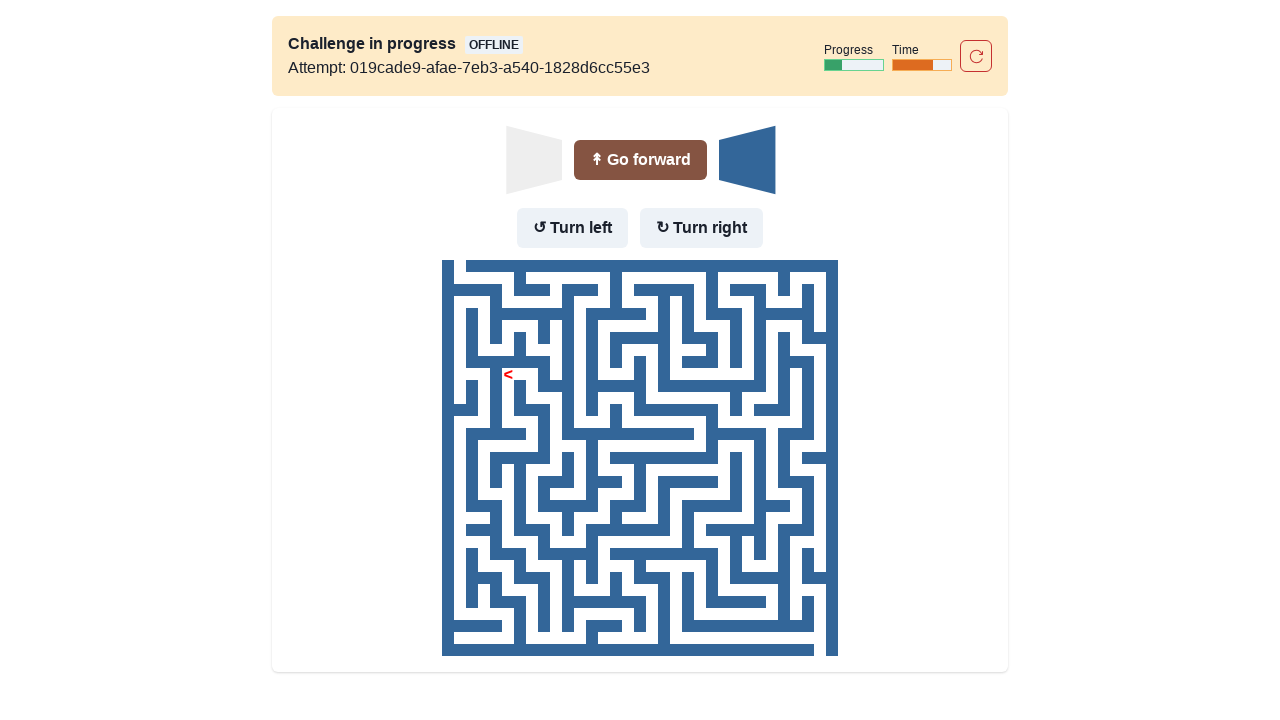

Wall in front but no wall to the left - turned left at (572, 228) on internal:role=button[name="Turn left"i]
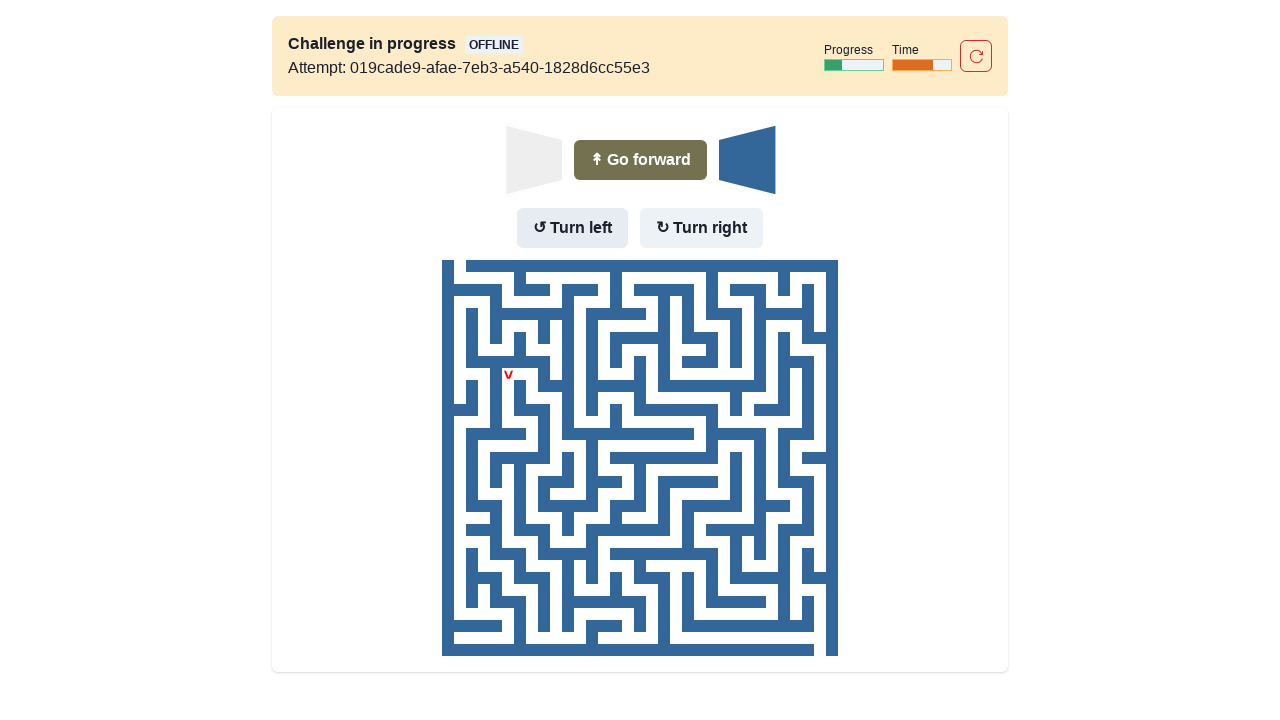

Moved forward after turning left at (640, 160) on internal:role=button[name="Go forward"i]
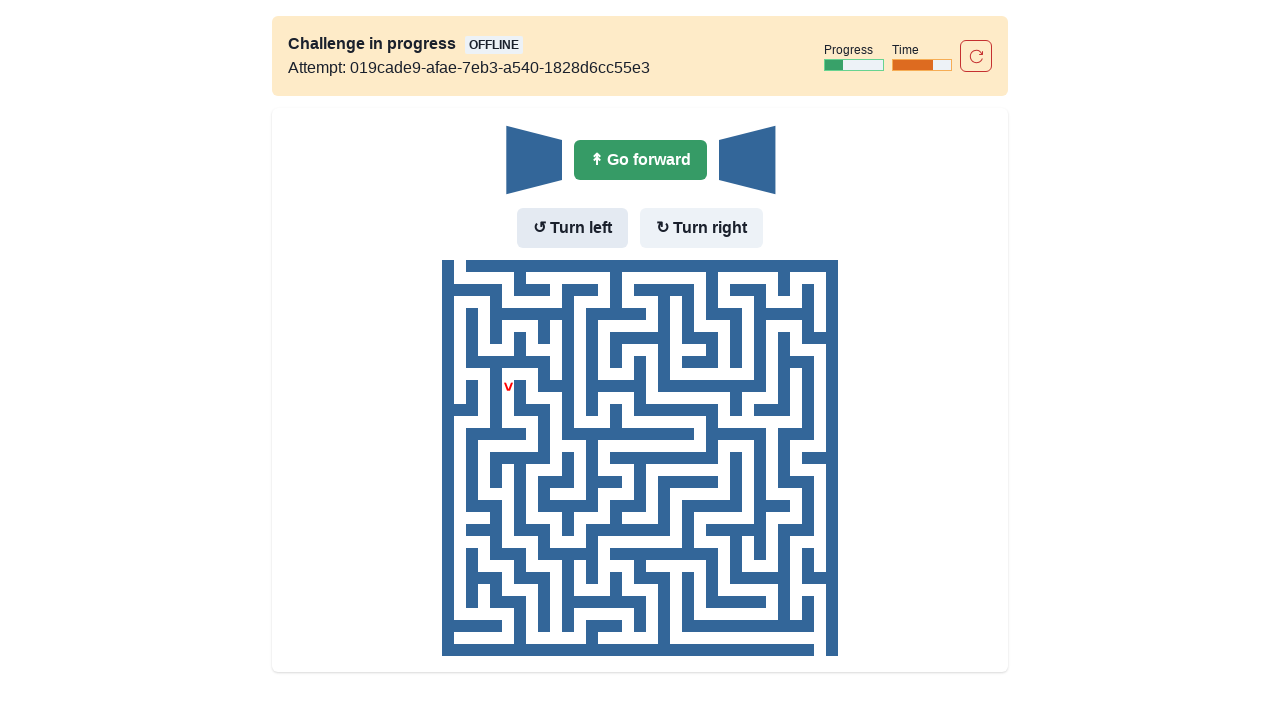

No wall in front - moved forward at (640, 160) on internal:role=button[name="Go forward"i]
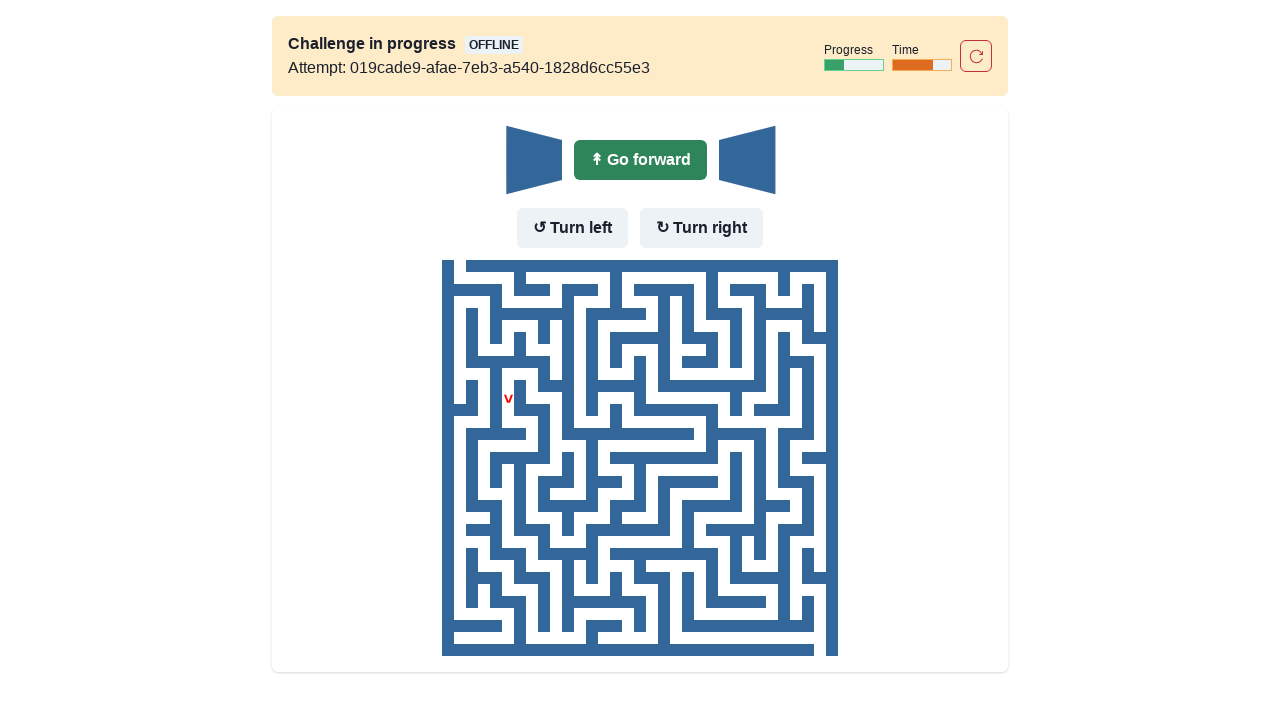

No wall in front - moved forward at (640, 160) on internal:role=button[name="Go forward"i]
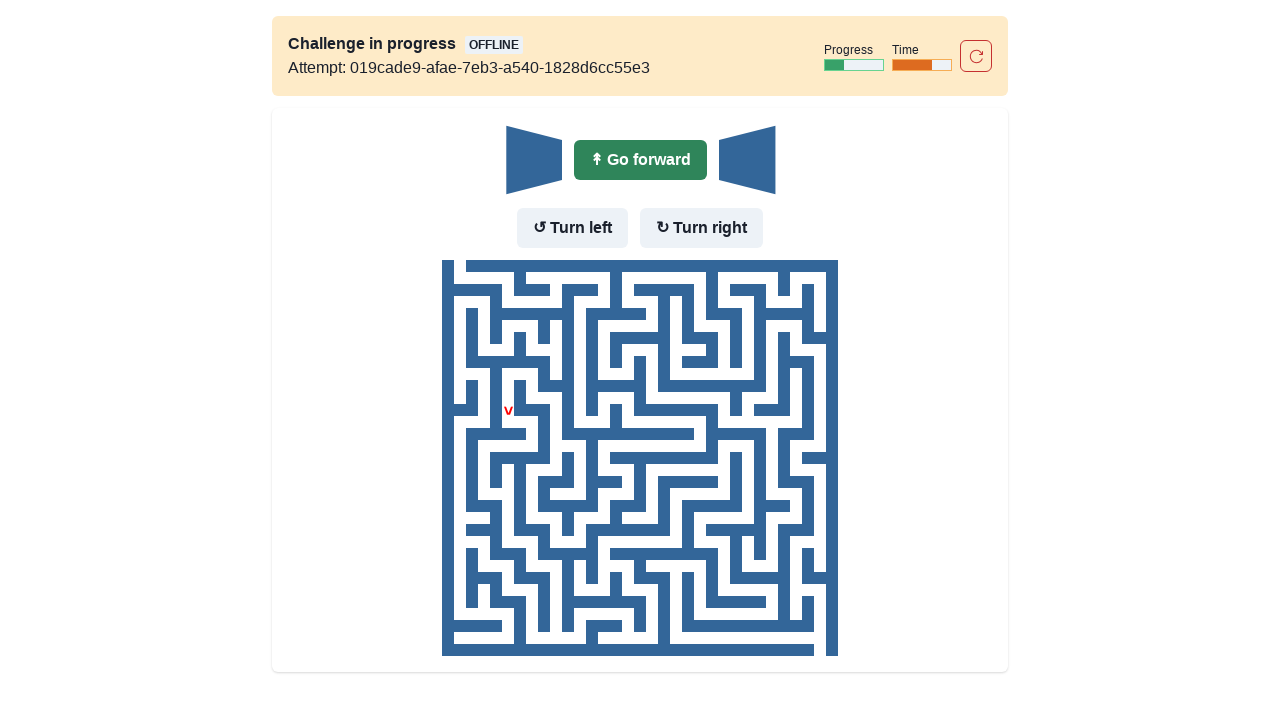

No wall in front - moved forward at (640, 160) on internal:role=button[name="Go forward"i]
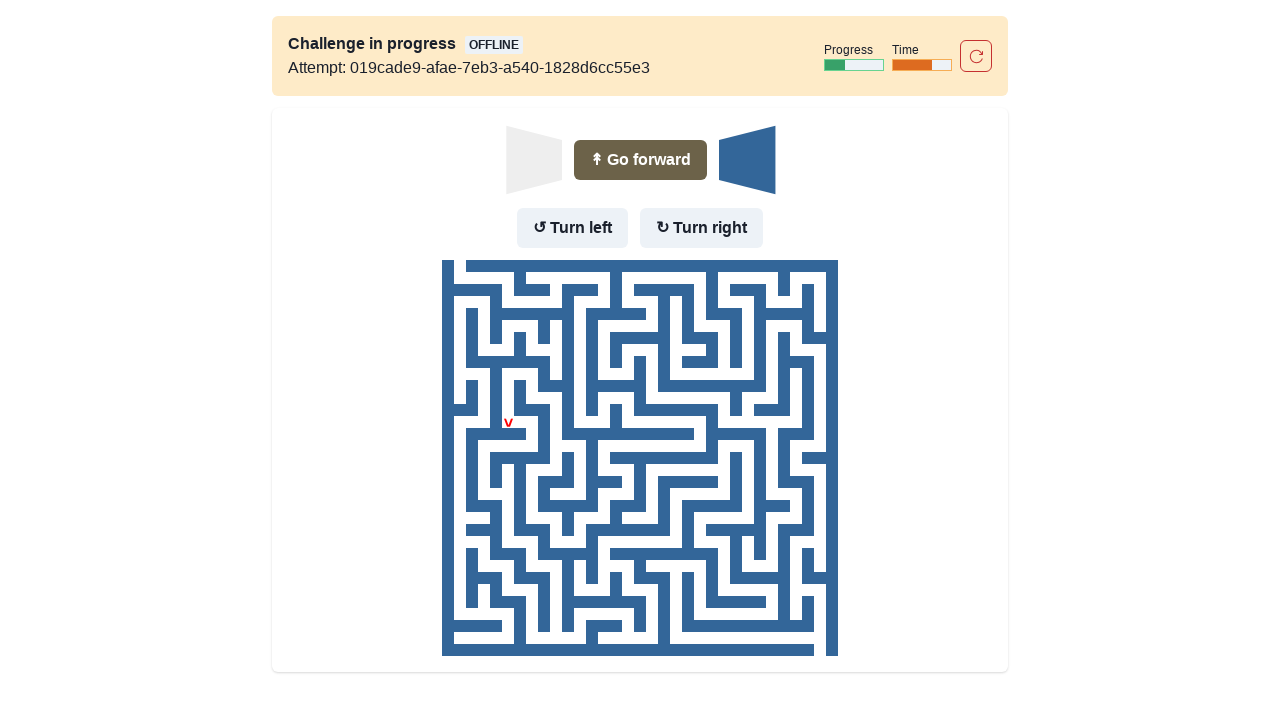

Wall in front but no wall to the left - turned left at (572, 228) on internal:role=button[name="Turn left"i]
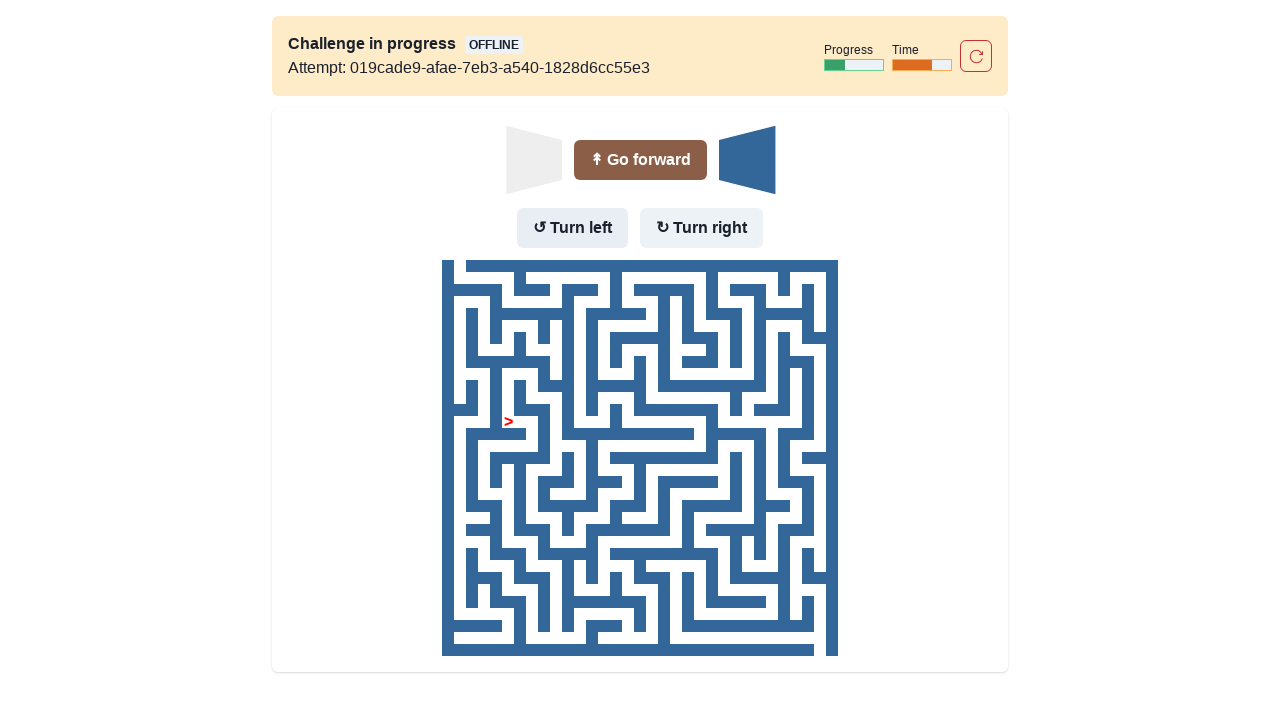

Moved forward after turning left at (640, 160) on internal:role=button[name="Go forward"i]
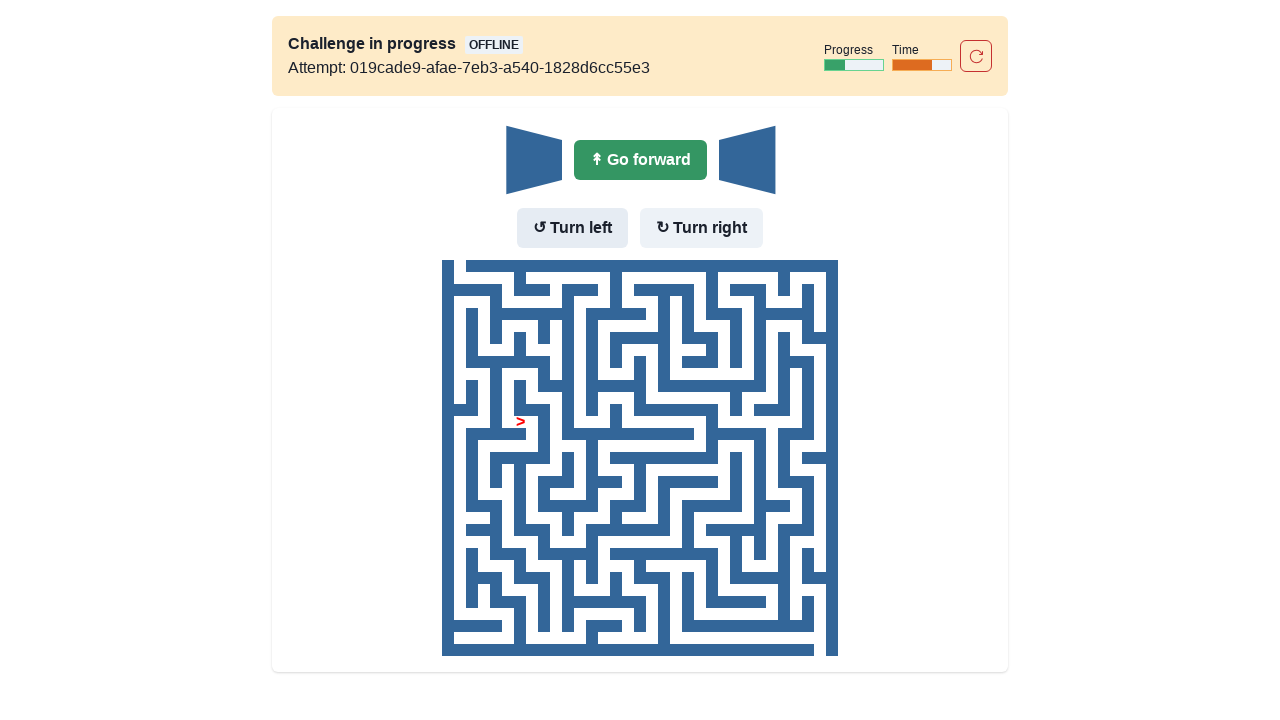

No wall in front - moved forward at (640, 160) on internal:role=button[name="Go forward"i]
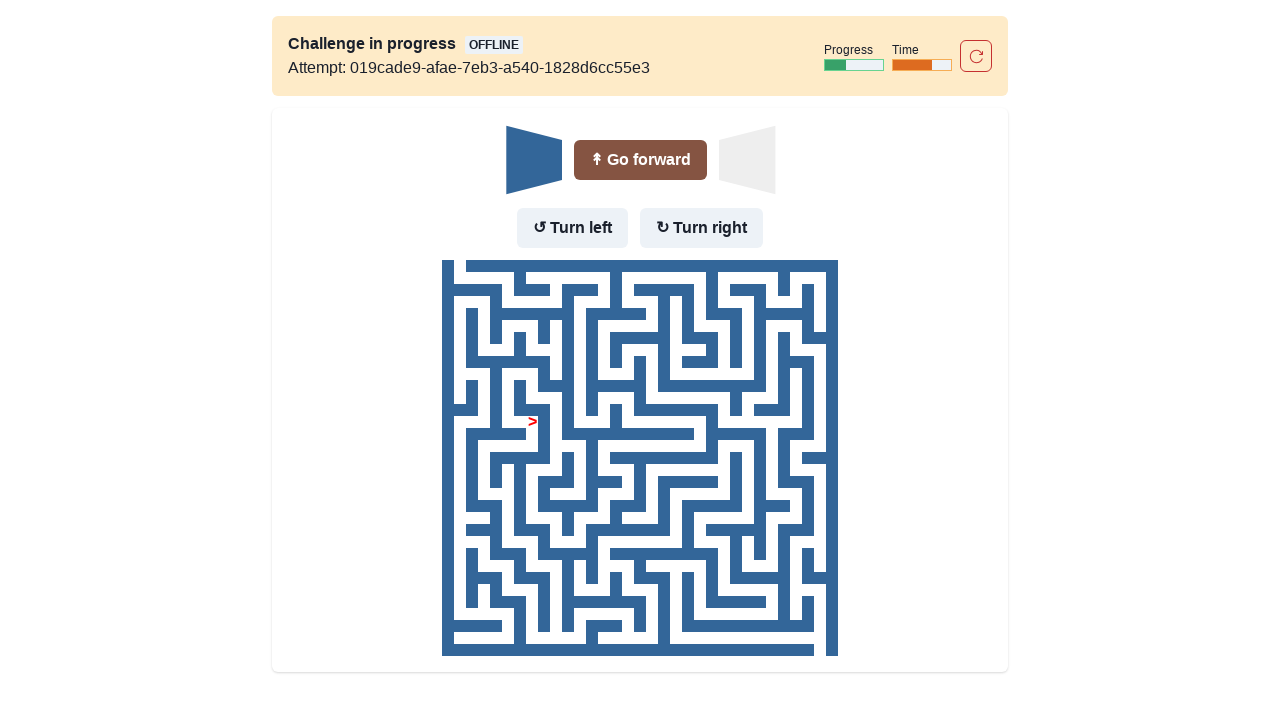

Wall in front and to the left - turned right at (702, 228) on internal:role=button[name="Turn right"i]
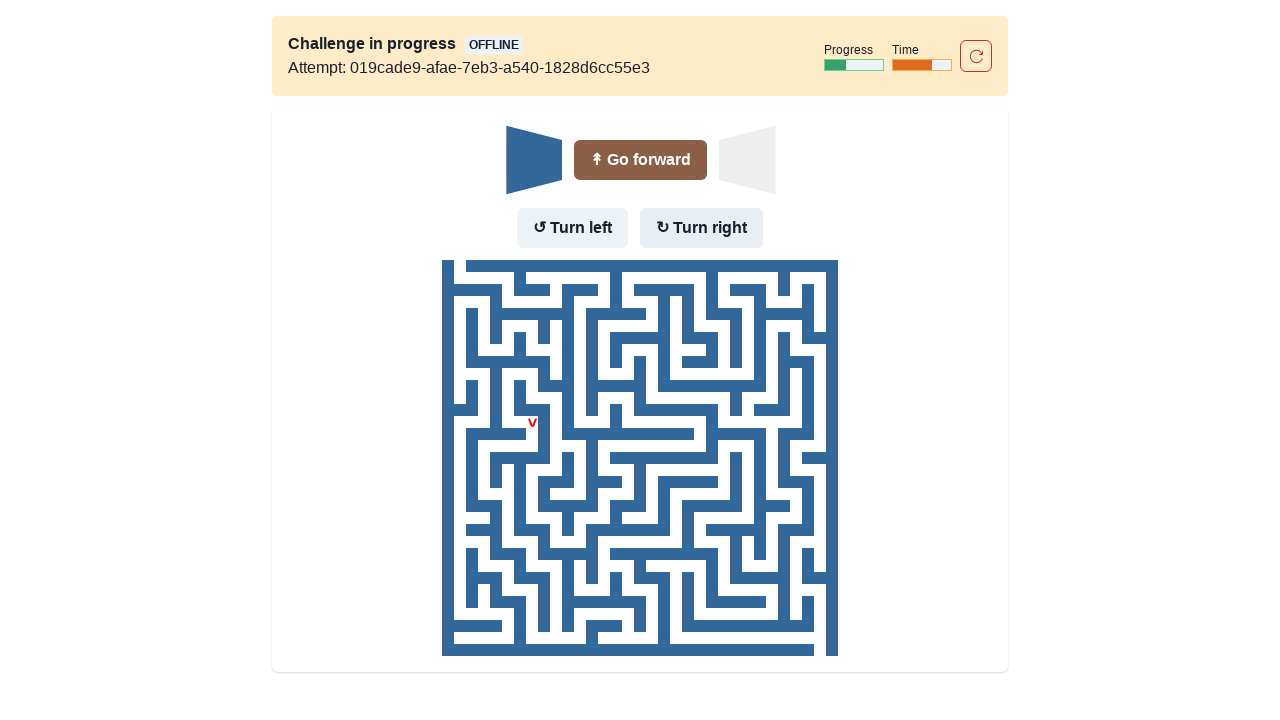

Moved forward after turning right at (640, 160) on internal:role=button[name="Go forward"i]
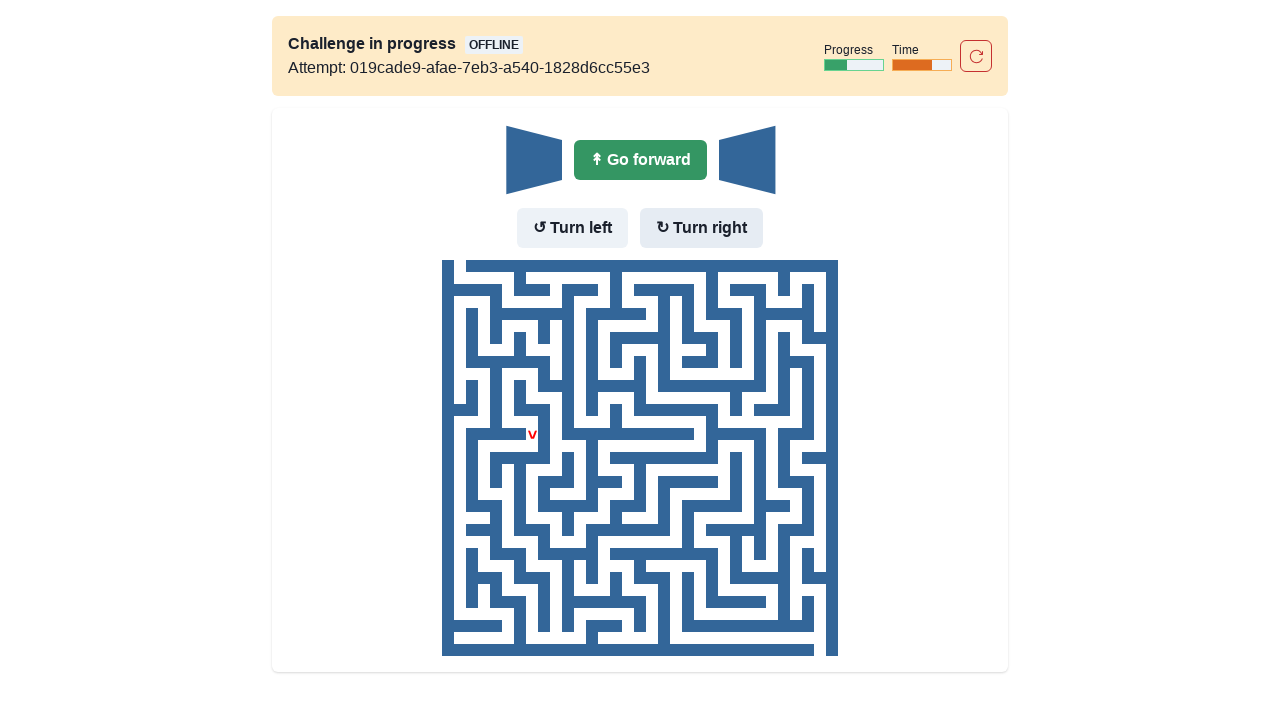

No wall in front - moved forward at (640, 160) on internal:role=button[name="Go forward"i]
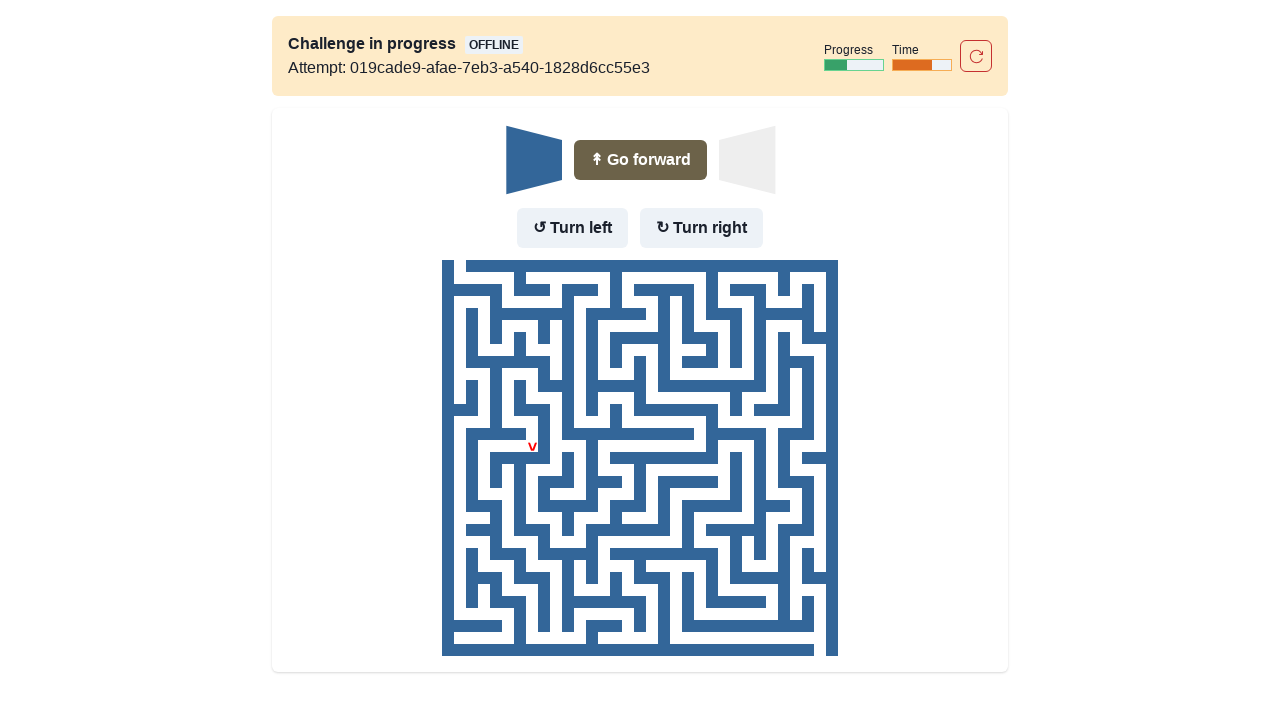

Wall in front and to the left - turned right at (702, 228) on internal:role=button[name="Turn right"i]
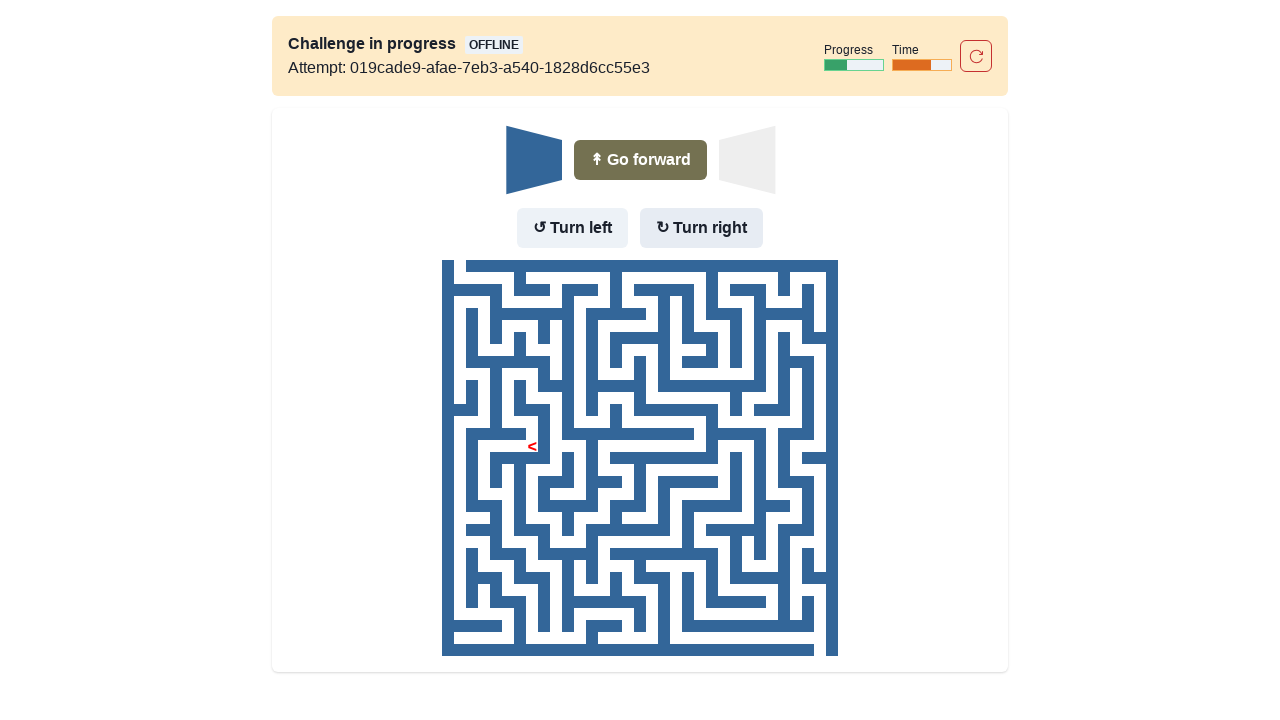

Moved forward after turning right at (640, 160) on internal:role=button[name="Go forward"i]
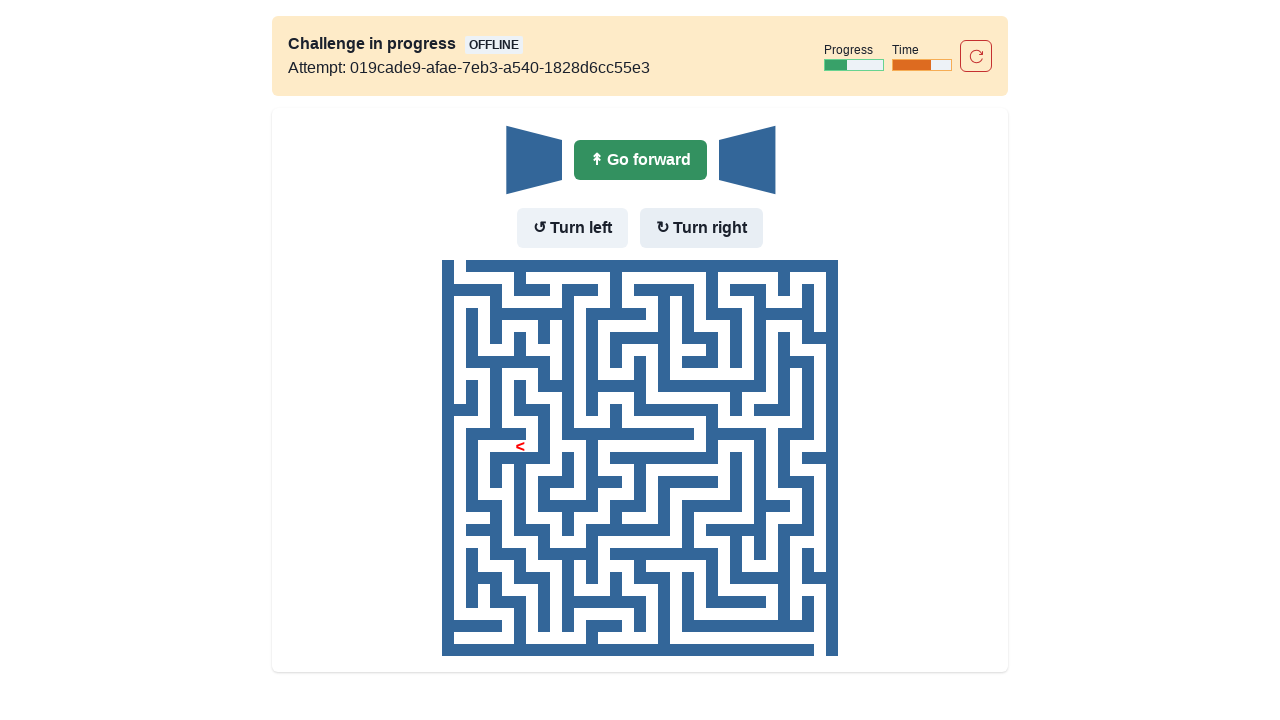

No wall in front - moved forward at (640, 160) on internal:role=button[name="Go forward"i]
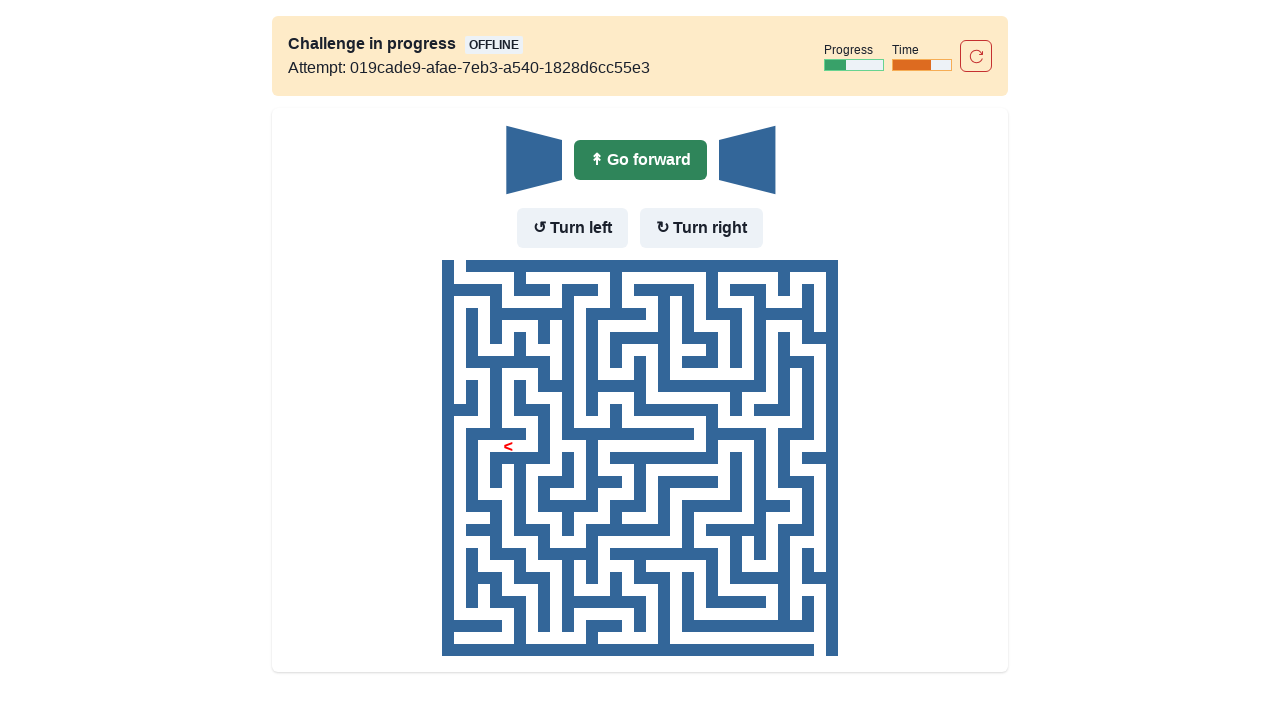

No wall in front - moved forward at (640, 160) on internal:role=button[name="Go forward"i]
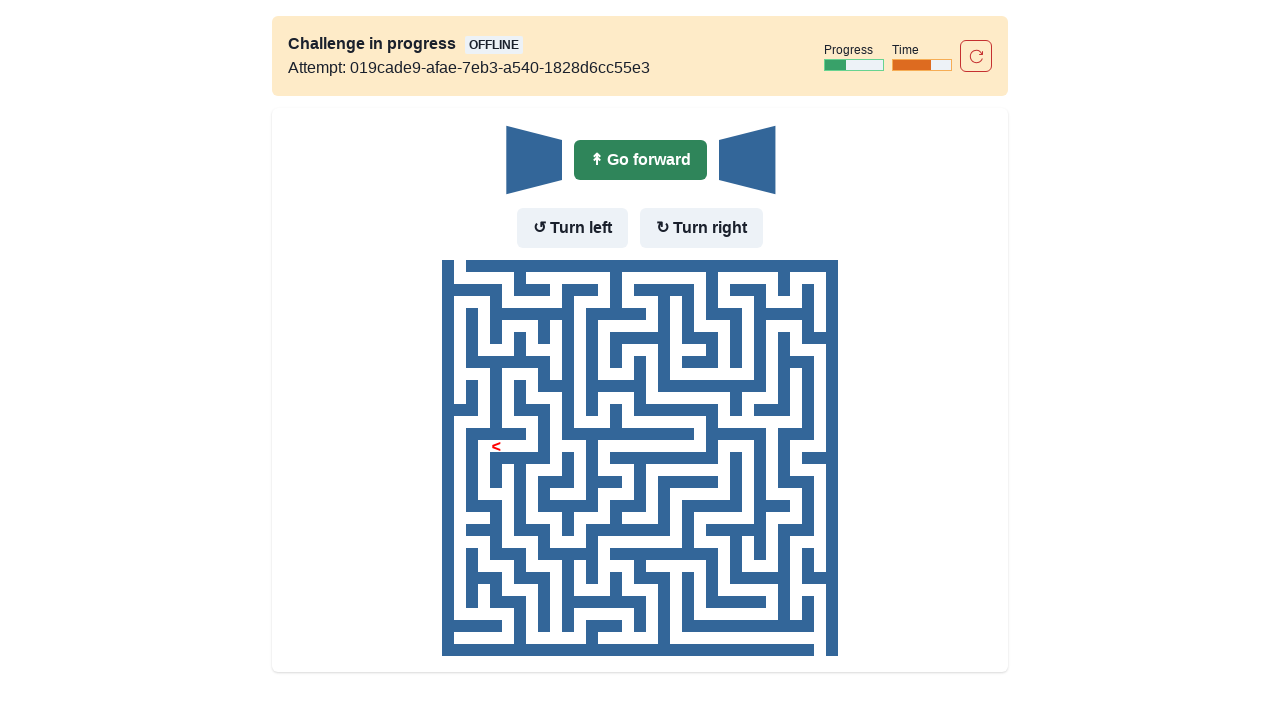

No wall in front - moved forward at (640, 160) on internal:role=button[name="Go forward"i]
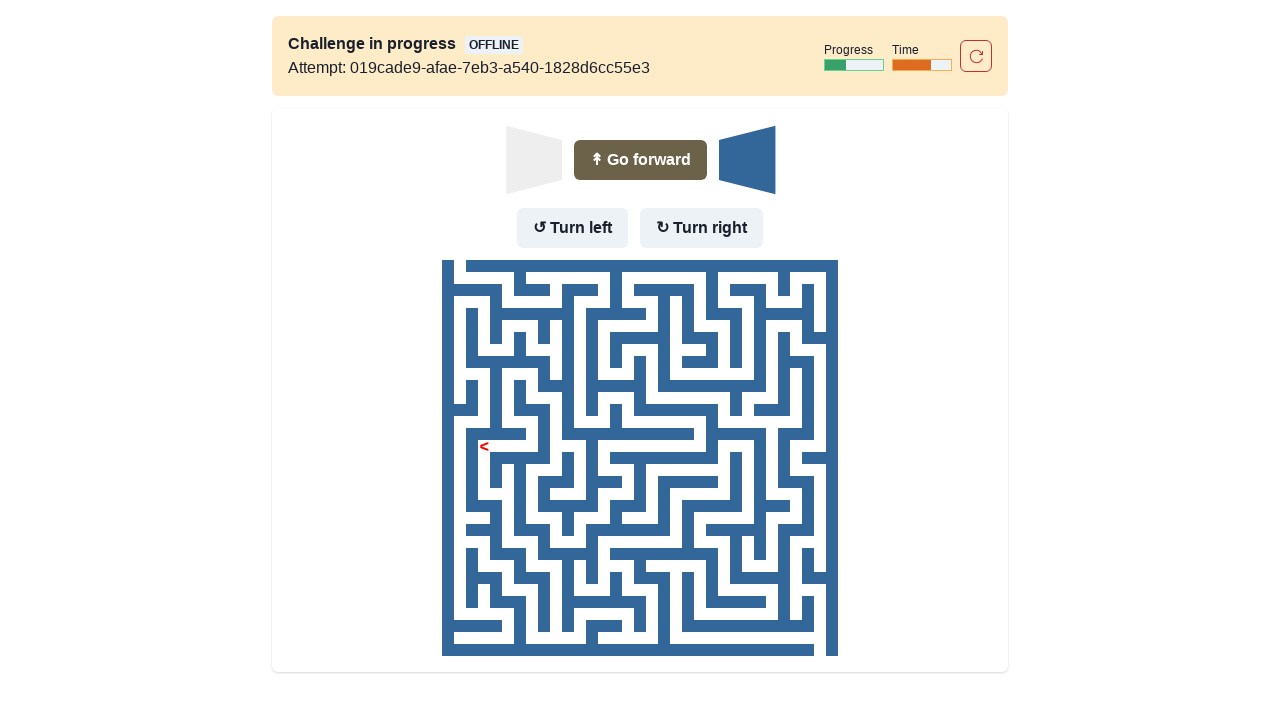

Wall in front but no wall to the left - turned left at (572, 228) on internal:role=button[name="Turn left"i]
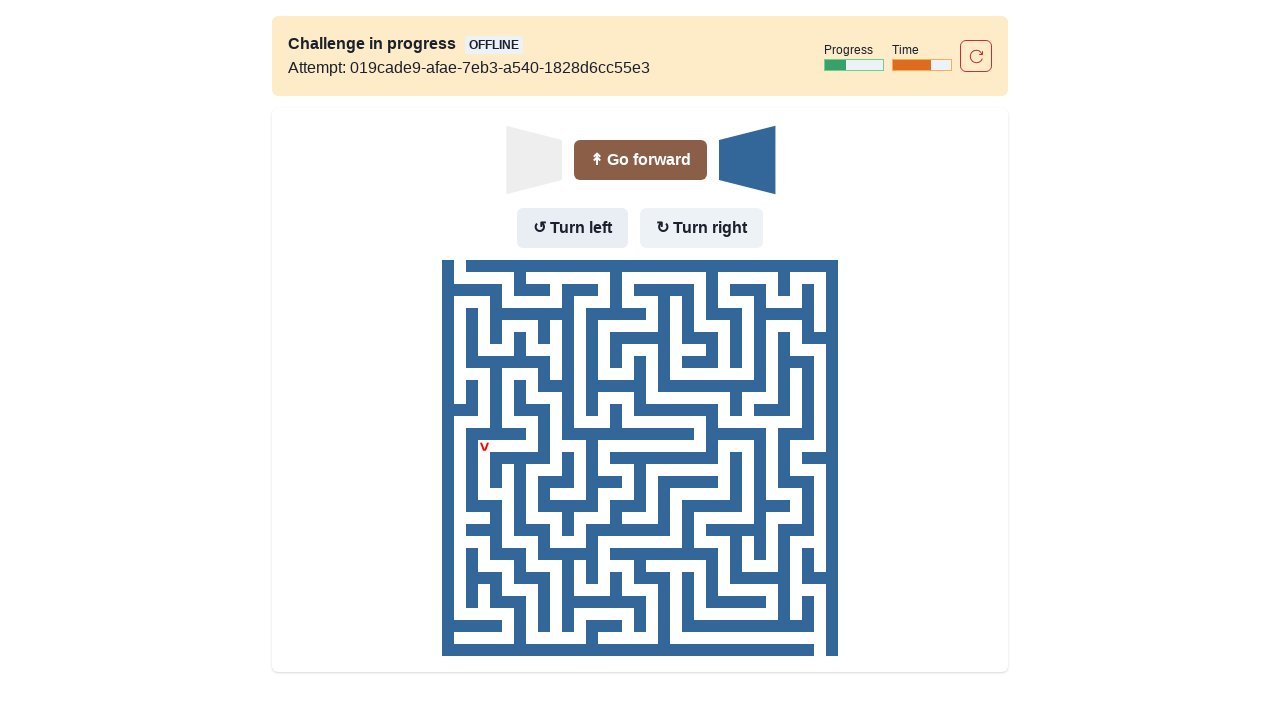

Moved forward after turning left at (640, 160) on internal:role=button[name="Go forward"i]
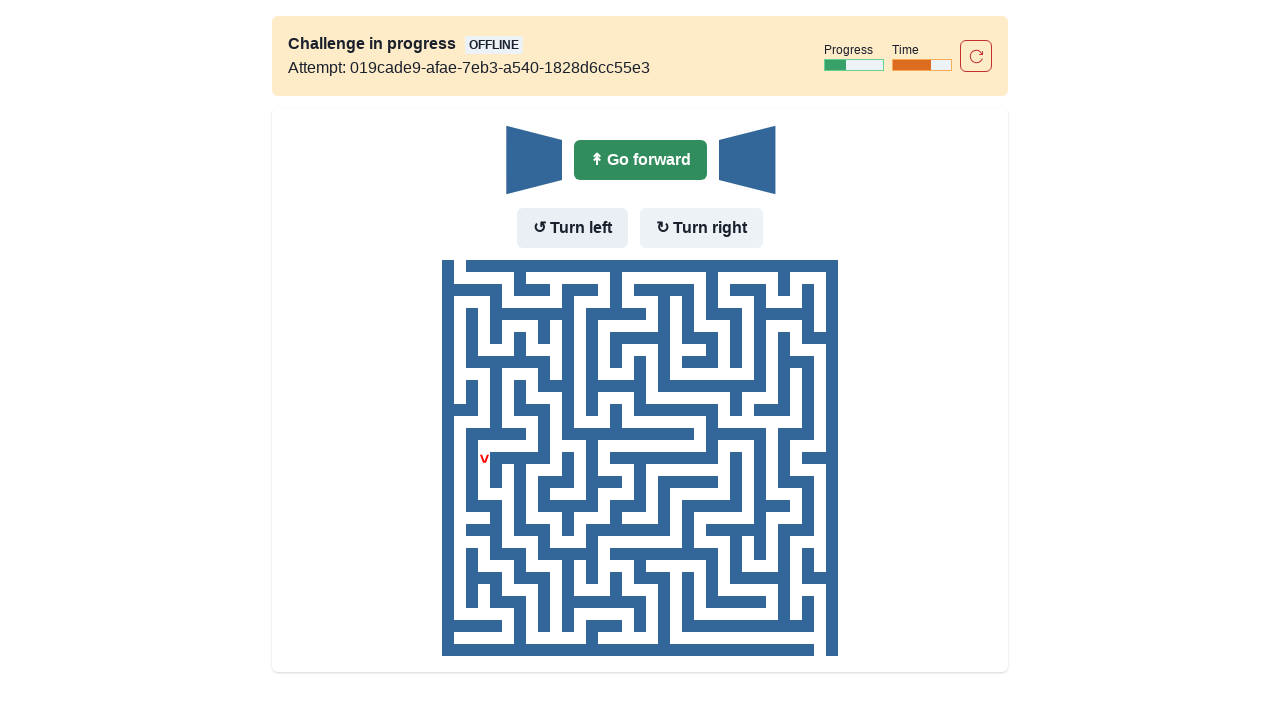

No wall in front - moved forward at (640, 160) on internal:role=button[name="Go forward"i]
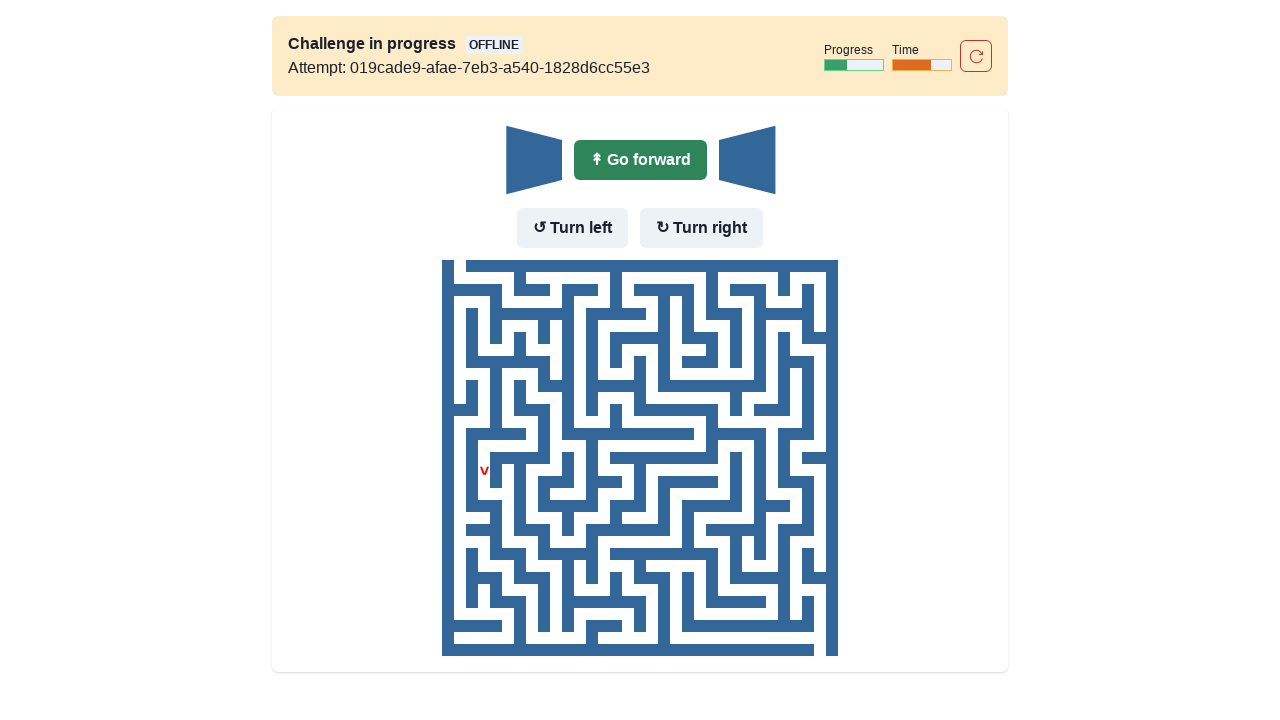

No wall in front - moved forward at (640, 160) on internal:role=button[name="Go forward"i]
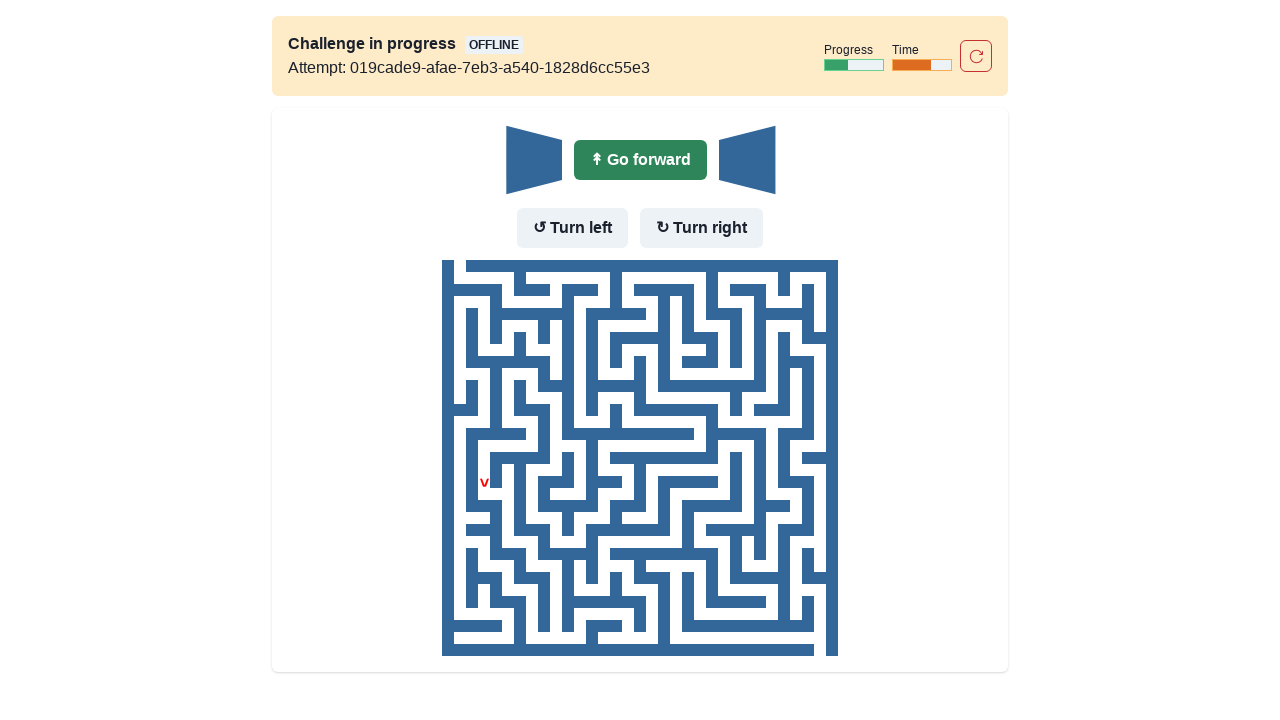

No wall in front - moved forward at (640, 160) on internal:role=button[name="Go forward"i]
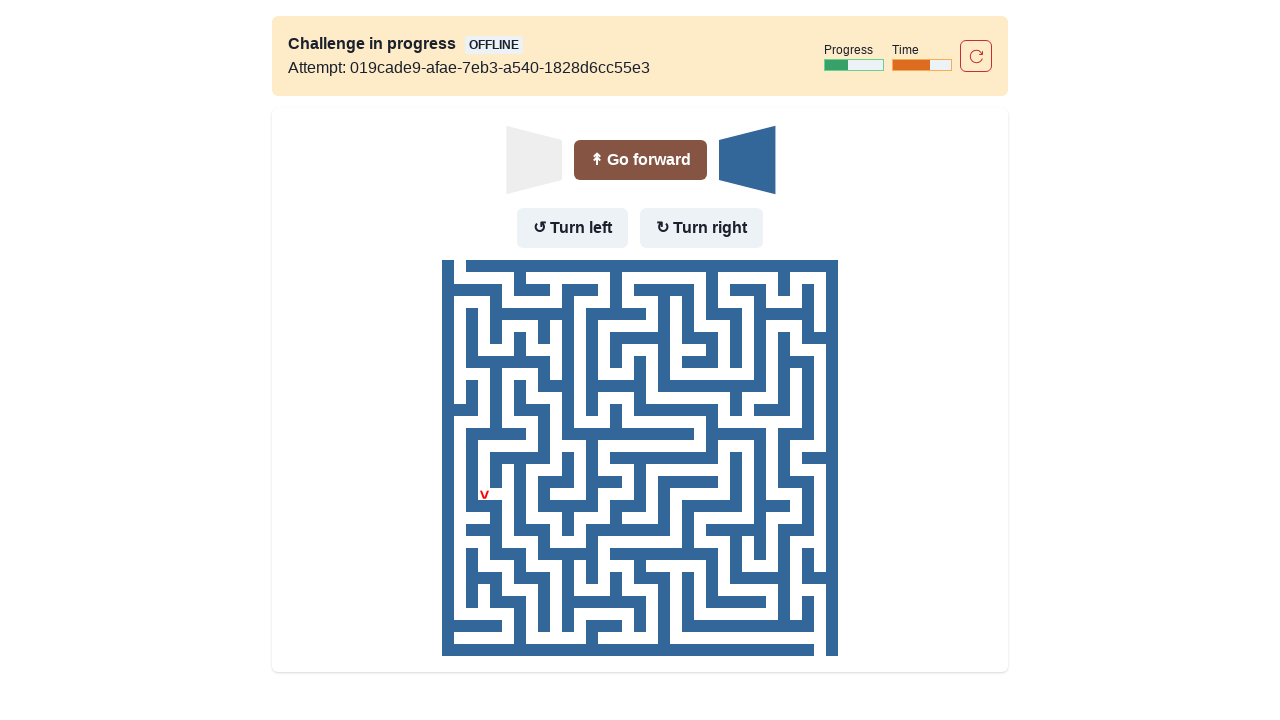

Wall in front but no wall to the left - turned left at (572, 228) on internal:role=button[name="Turn left"i]
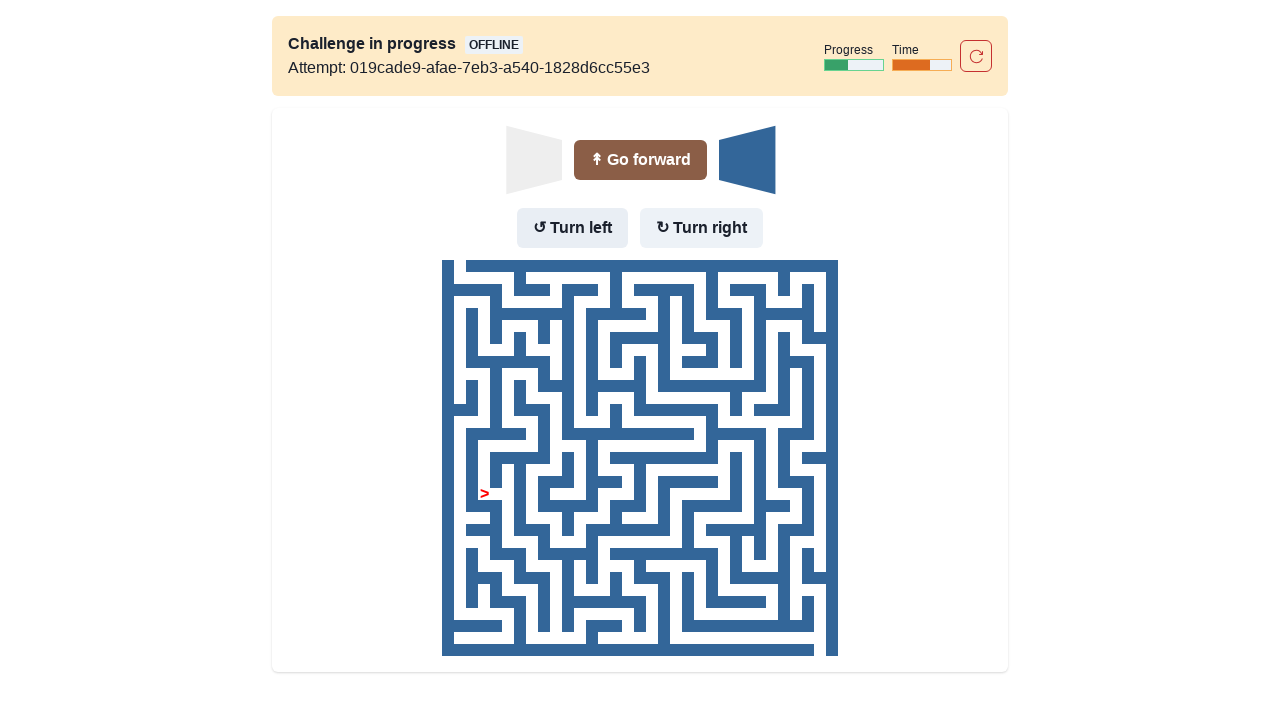

Moved forward after turning left at (640, 160) on internal:role=button[name="Go forward"i]
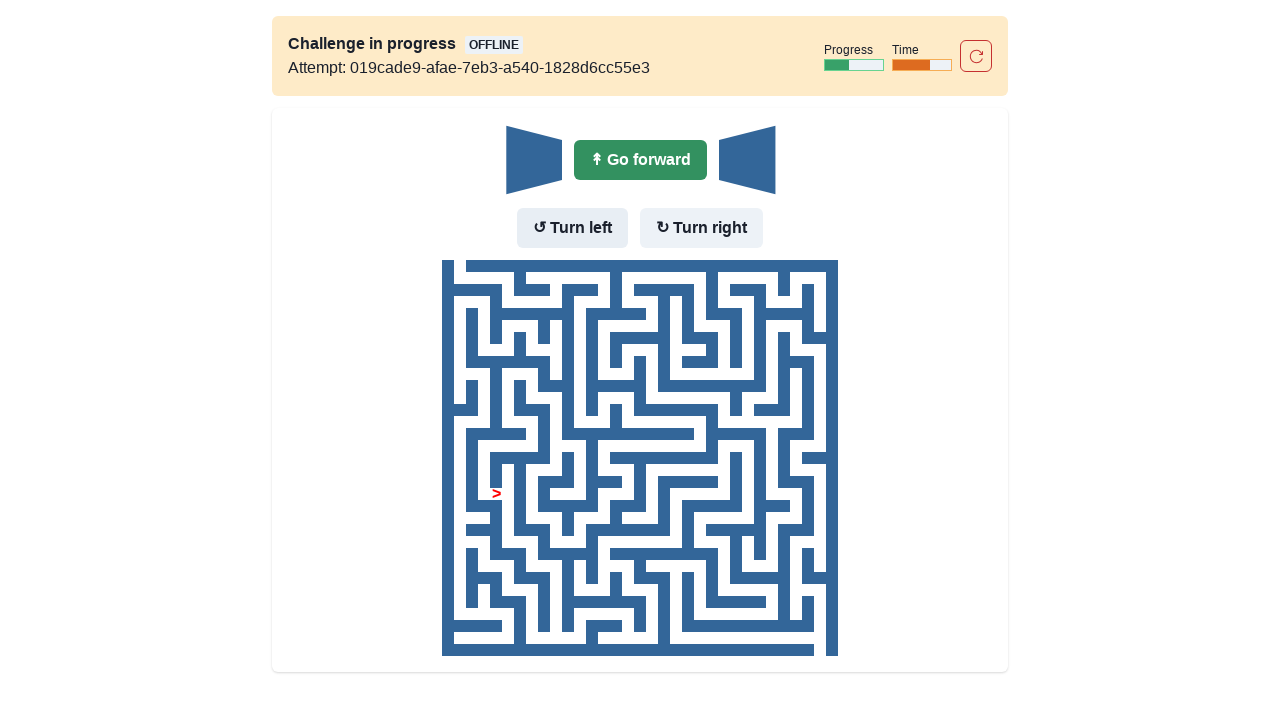

No wall in front - moved forward at (640, 160) on internal:role=button[name="Go forward"i]
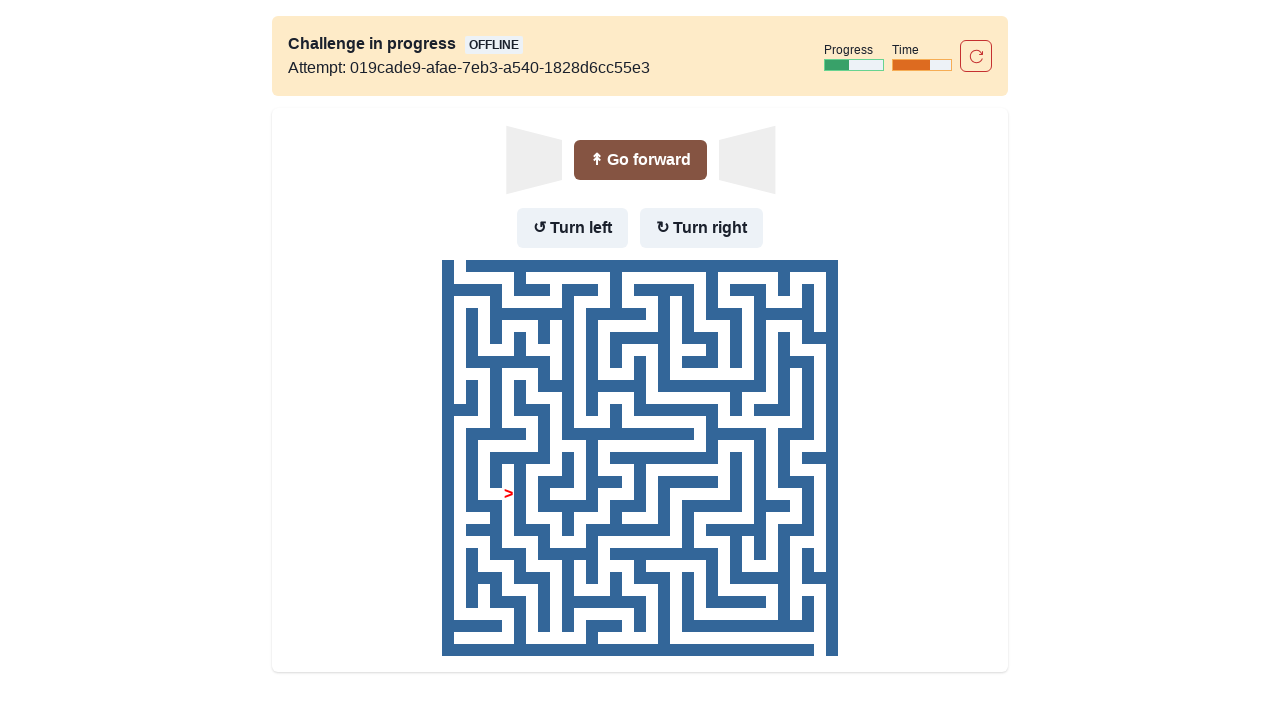

Wall in front but no wall to the left - turned left at (572, 228) on internal:role=button[name="Turn left"i]
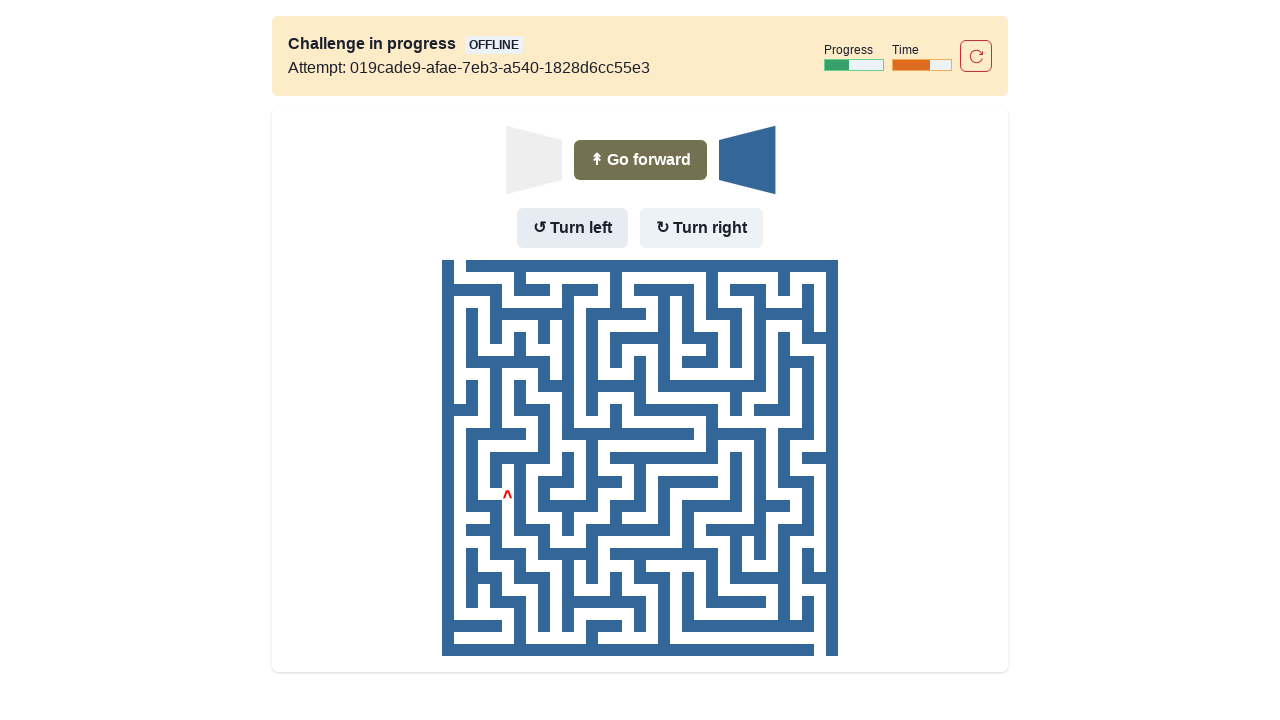

Moved forward after turning left at (640, 160) on internal:role=button[name="Go forward"i]
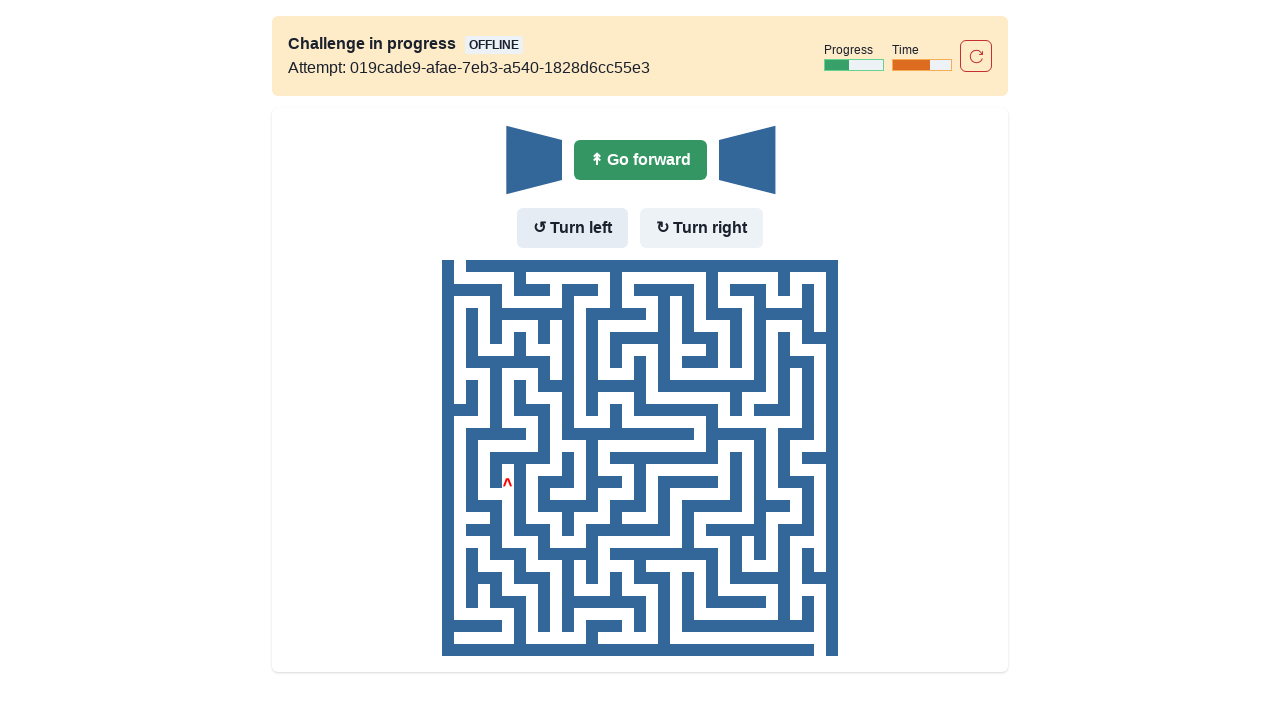

No wall in front - moved forward at (640, 160) on internal:role=button[name="Go forward"i]
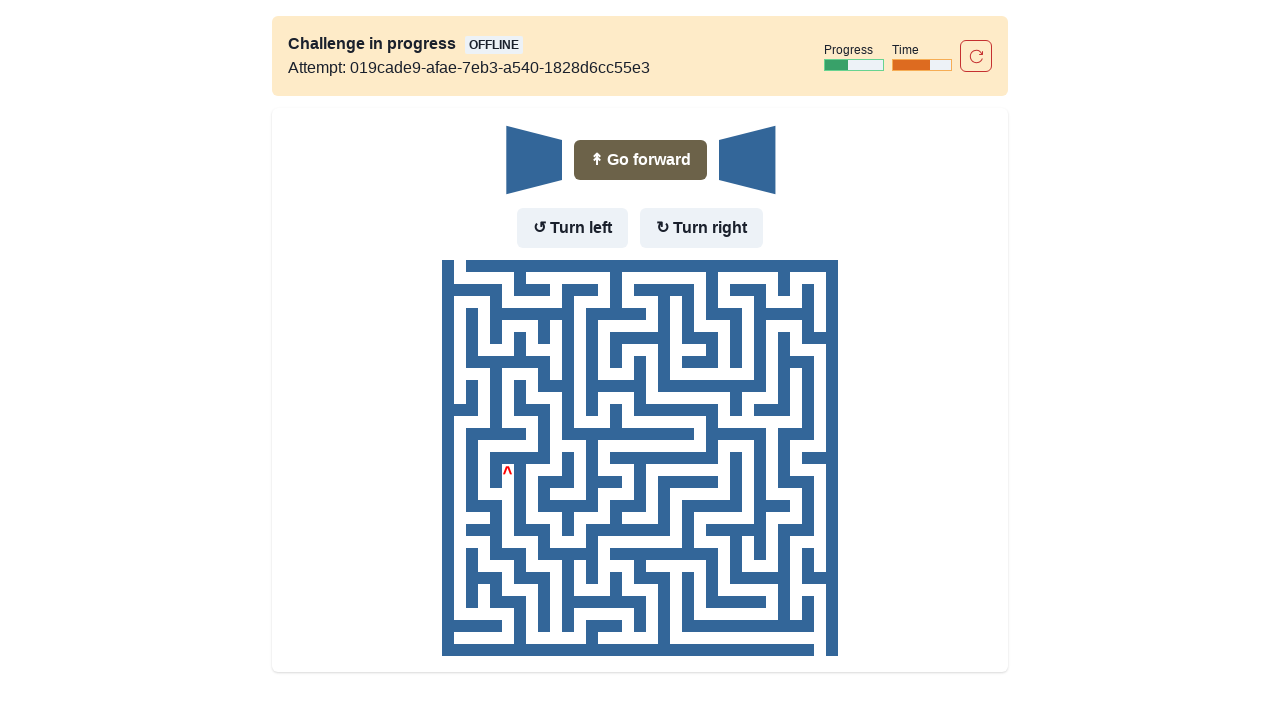

Surrounded by walls on all sides - turned left at (572, 228) on internal:role=button[name="Turn left"i]
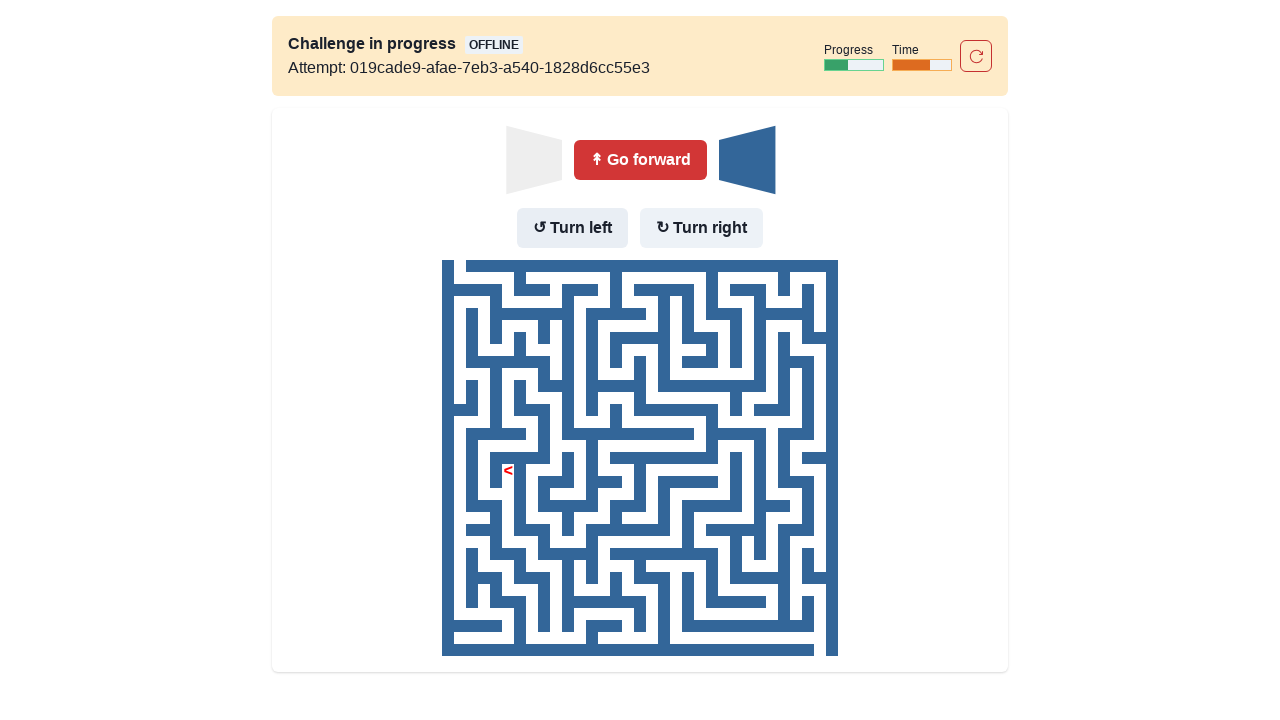

Wall in front but no wall to the left - turned left at (572, 228) on internal:role=button[name="Turn left"i]
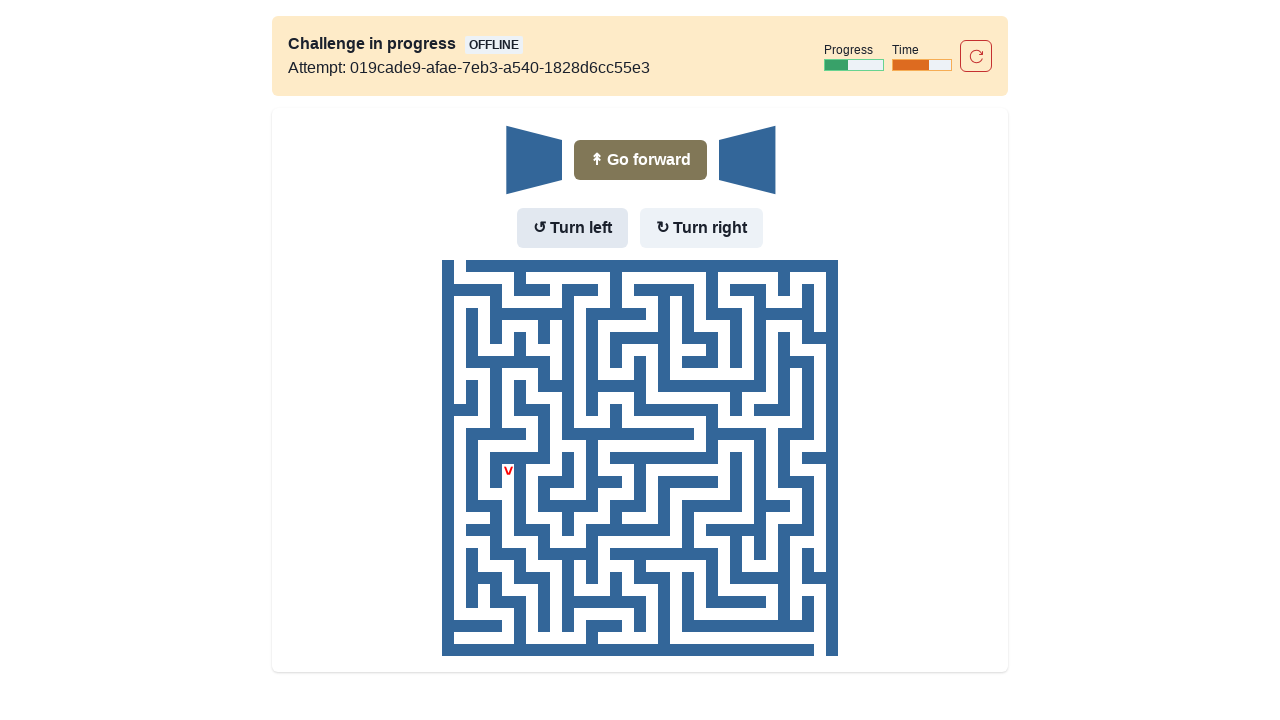

Moved forward after turning left at (640, 160) on internal:role=button[name="Go forward"i]
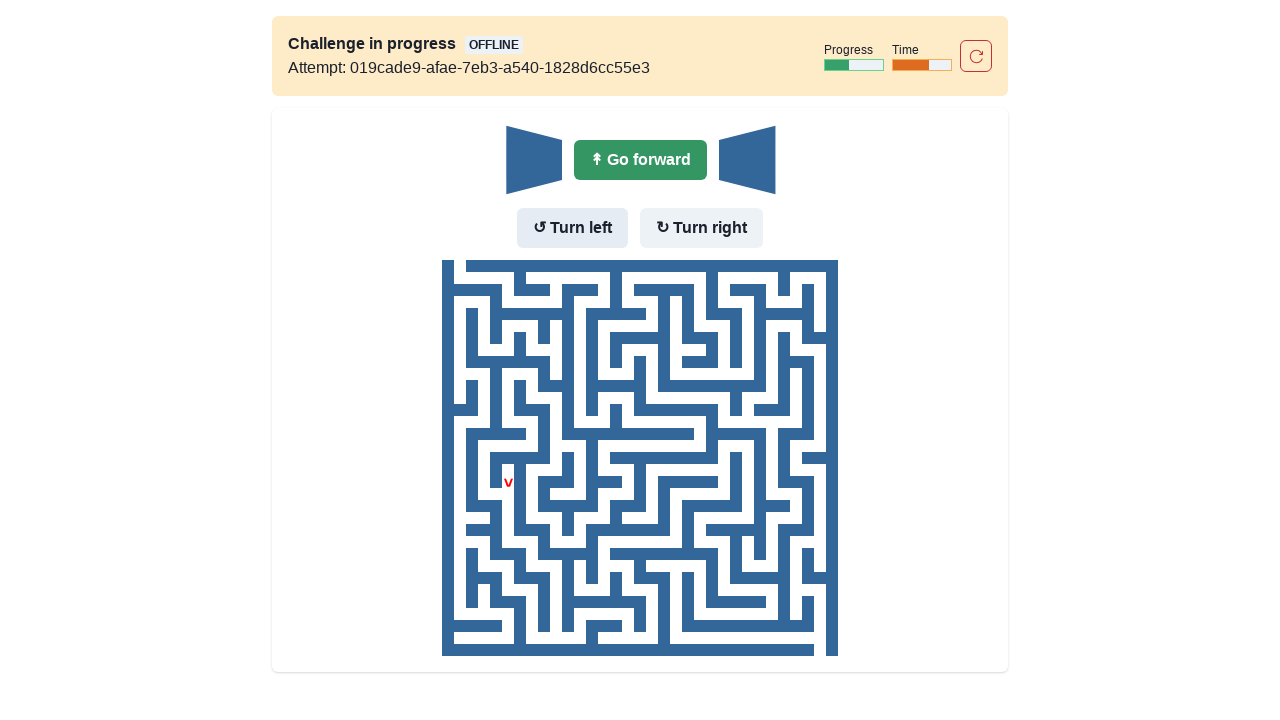

No wall in front - moved forward at (640, 160) on internal:role=button[name="Go forward"i]
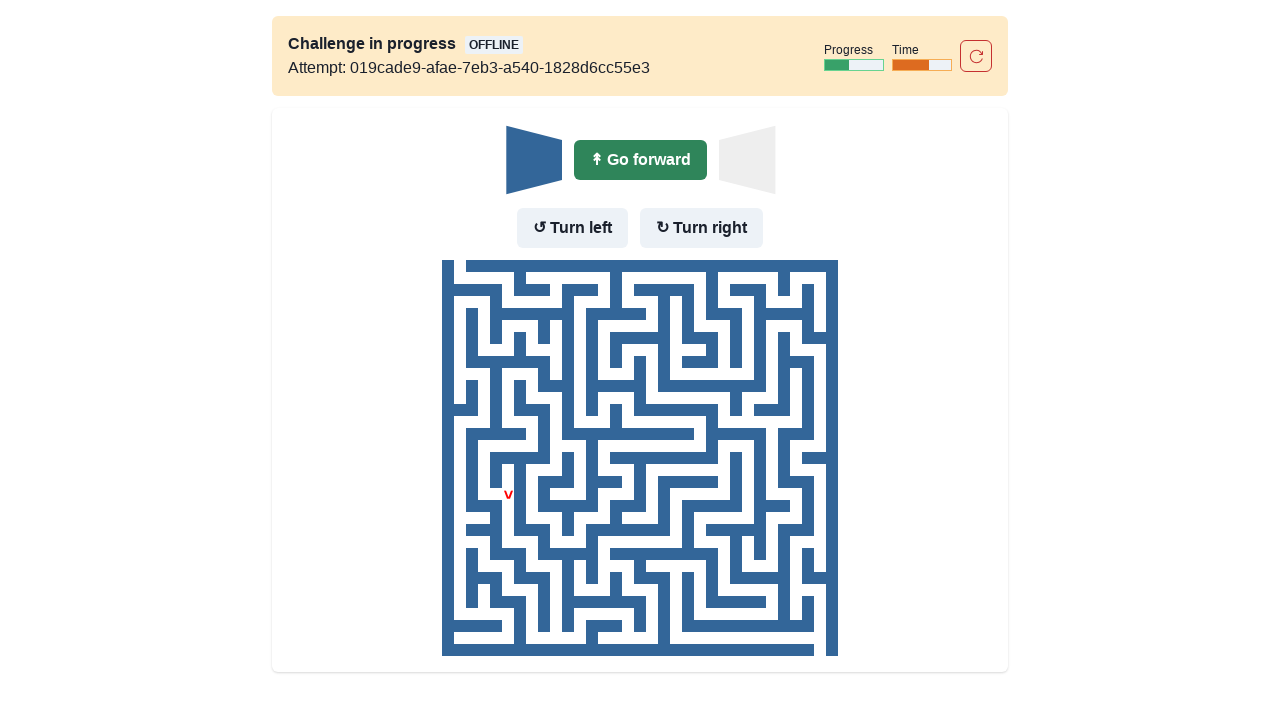

No wall in front - moved forward at (640, 160) on internal:role=button[name="Go forward"i]
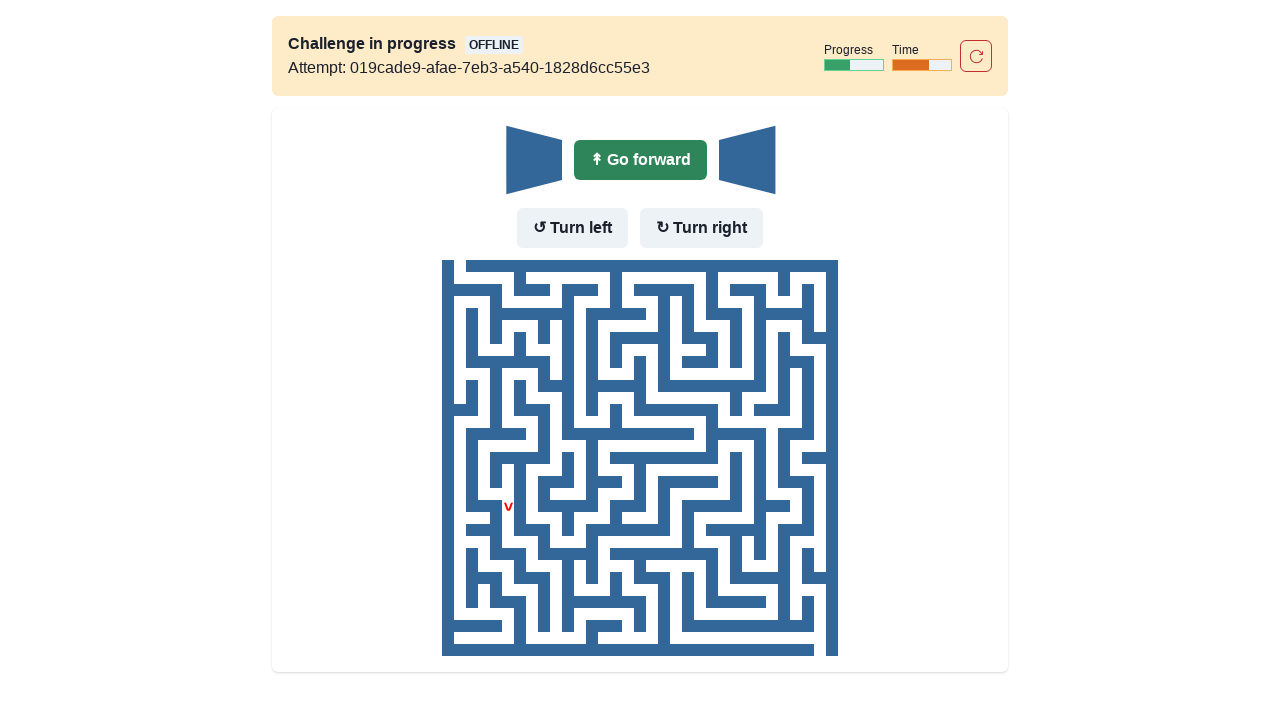

No wall in front - moved forward at (640, 160) on internal:role=button[name="Go forward"i]
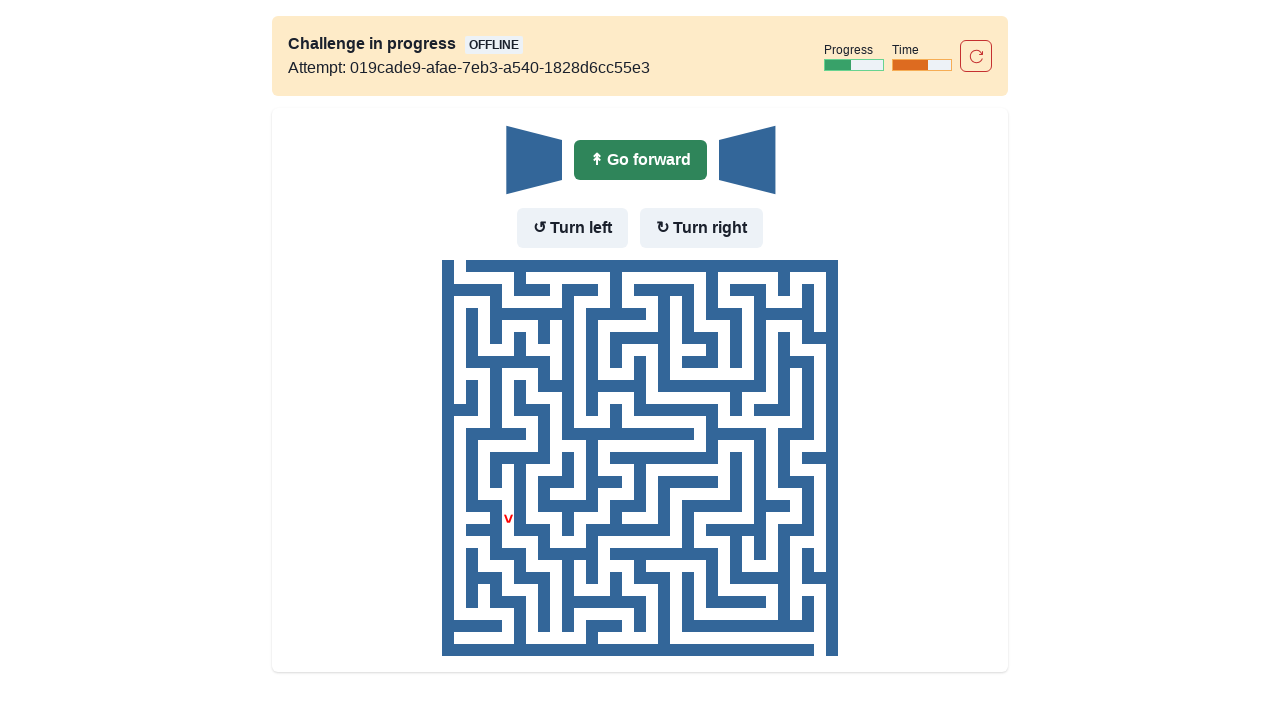

No wall in front - moved forward at (640, 160) on internal:role=button[name="Go forward"i]
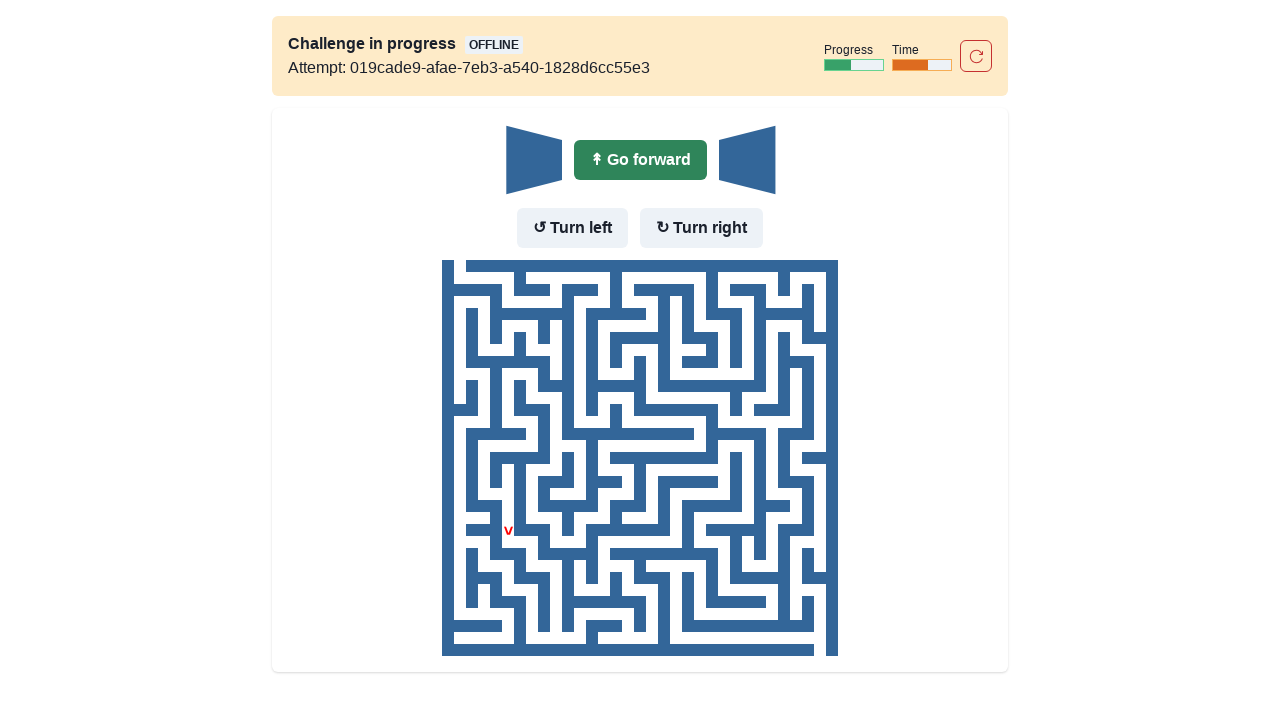

No wall in front - moved forward at (640, 160) on internal:role=button[name="Go forward"i]
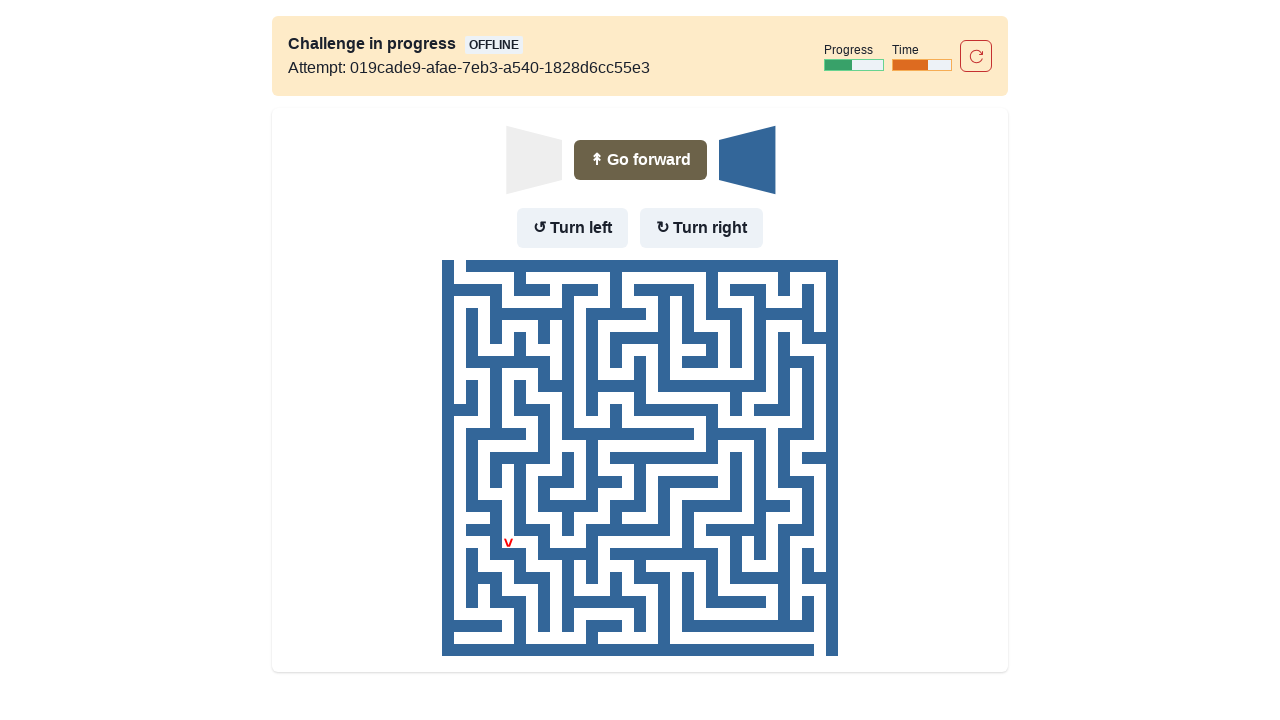

Wall in front but no wall to the left - turned left at (572, 228) on internal:role=button[name="Turn left"i]
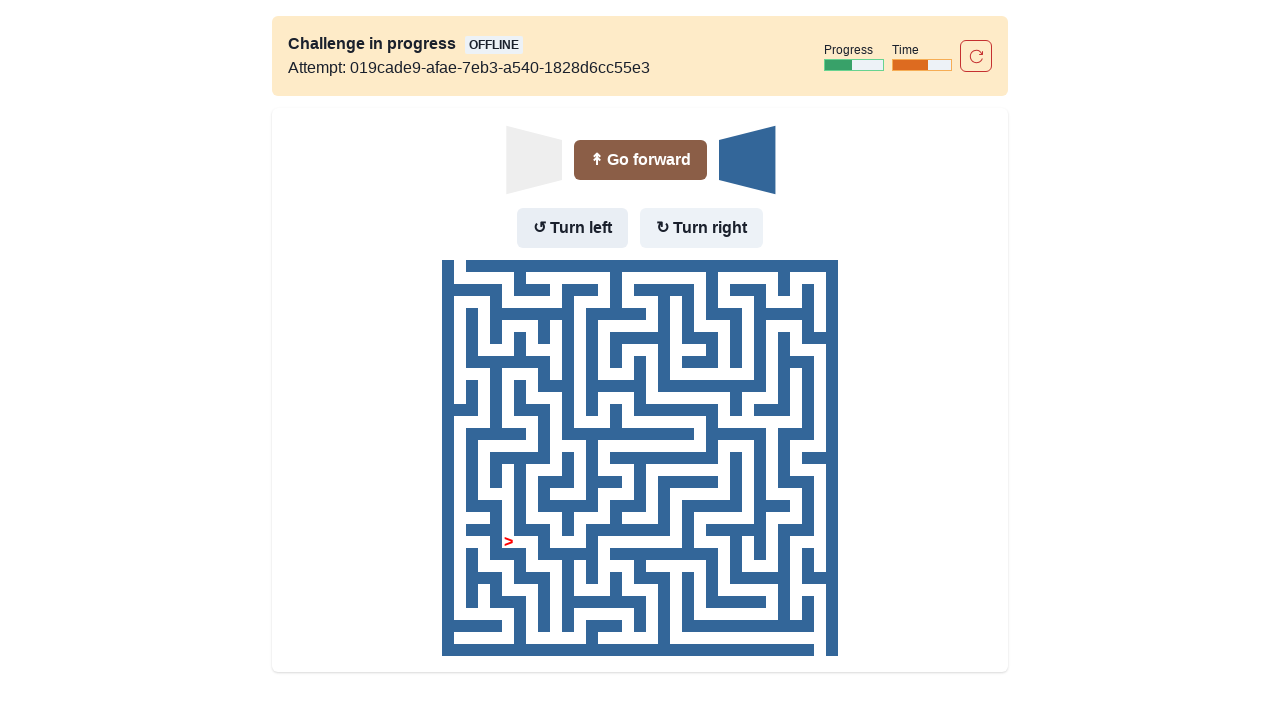

Moved forward after turning left at (640, 160) on internal:role=button[name="Go forward"i]
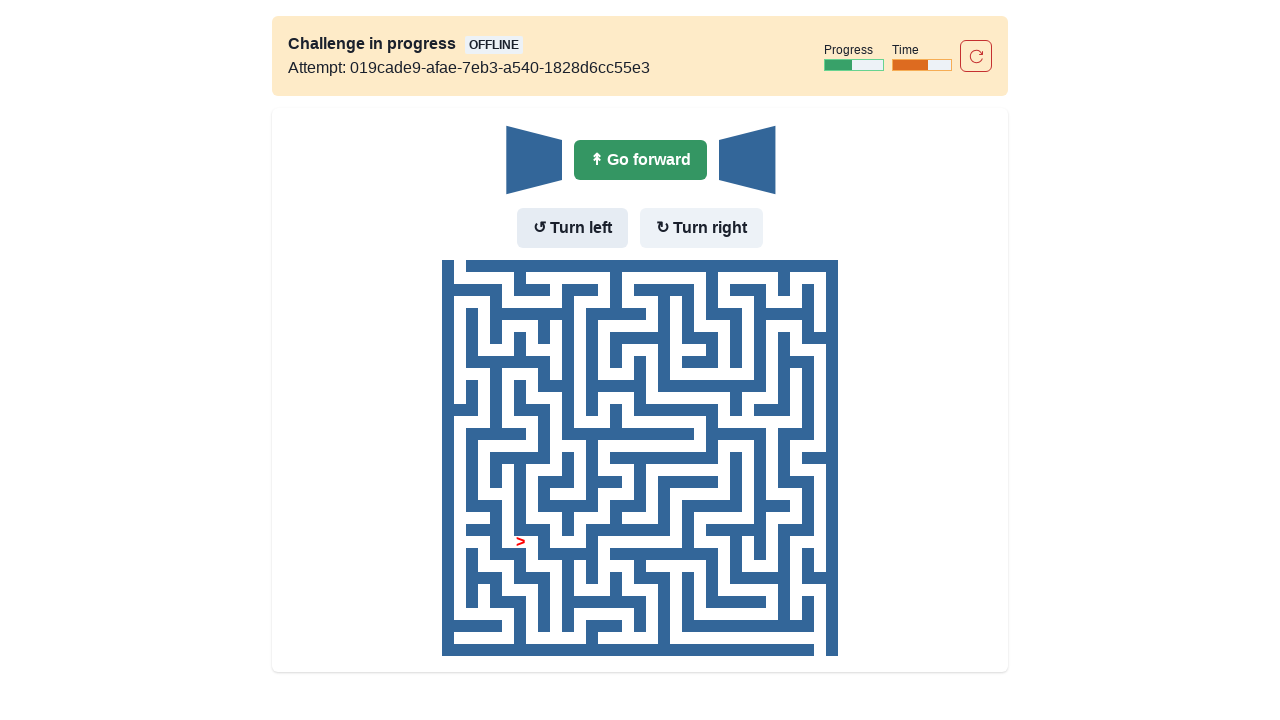

No wall in front - moved forward at (640, 160) on internal:role=button[name="Go forward"i]
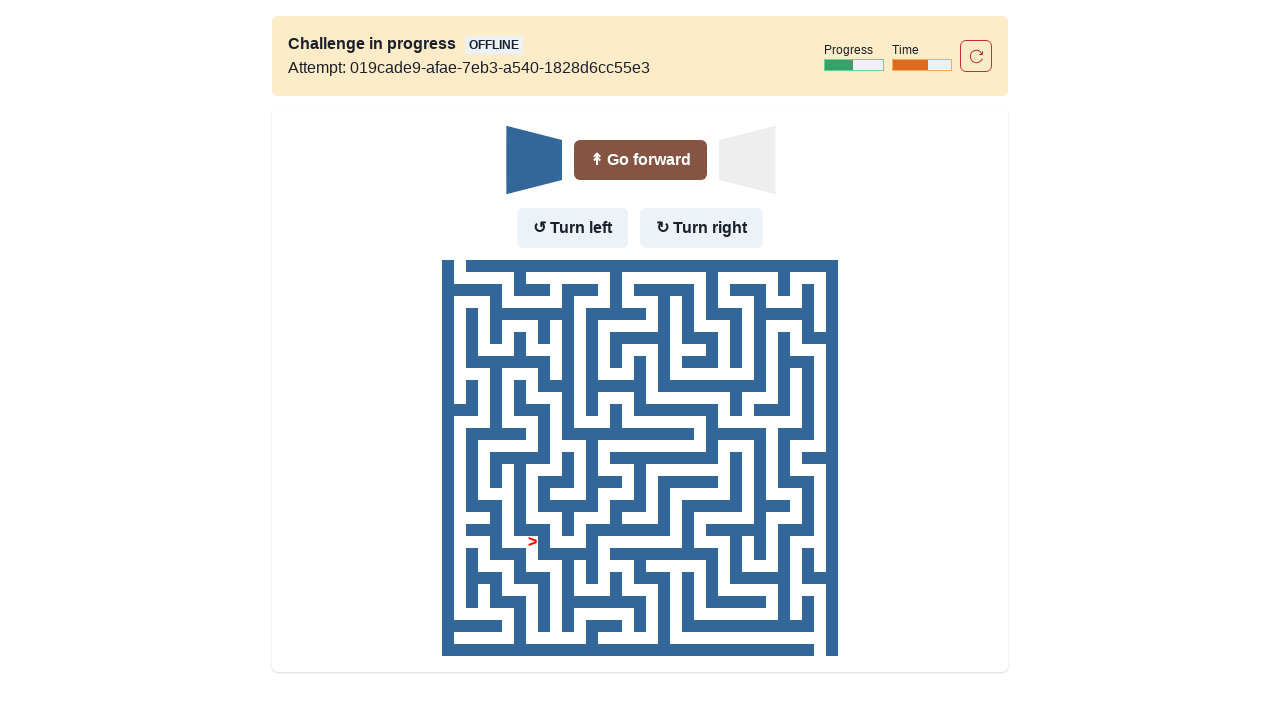

Wall in front and to the left - turned right at (702, 228) on internal:role=button[name="Turn right"i]
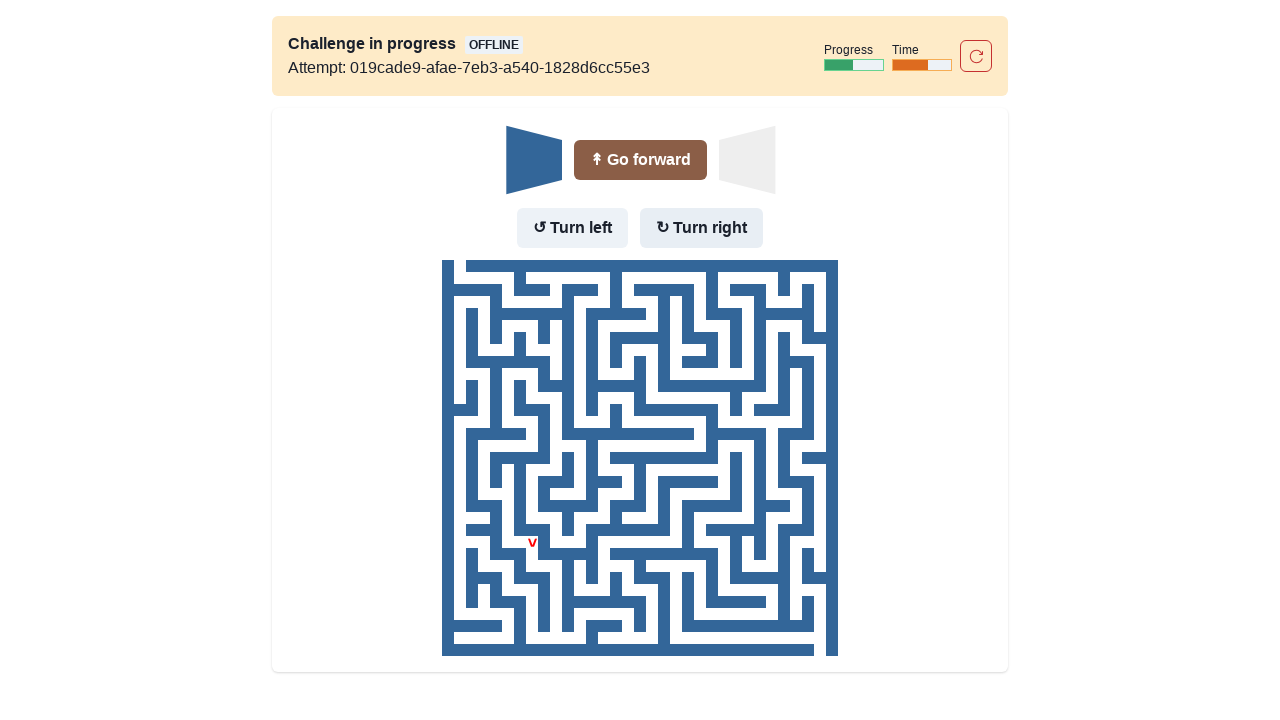

Moved forward after turning right at (640, 160) on internal:role=button[name="Go forward"i]
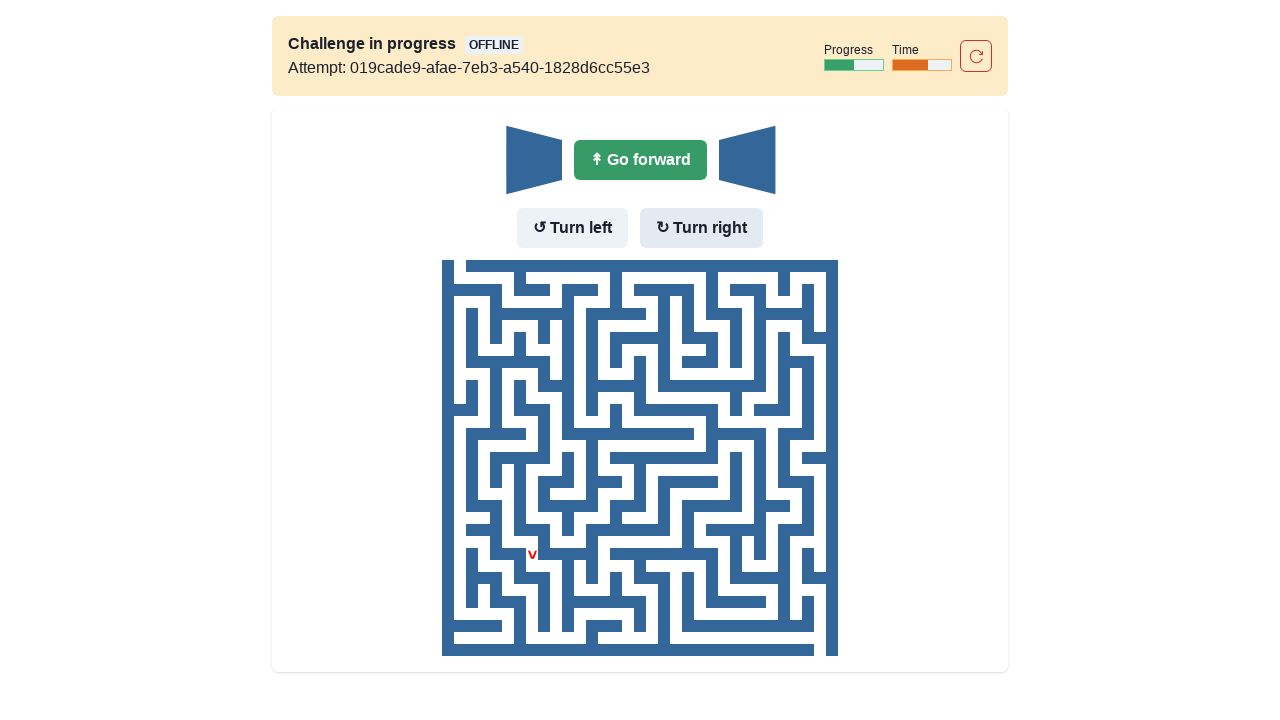

No wall in front - moved forward at (640, 160) on internal:role=button[name="Go forward"i]
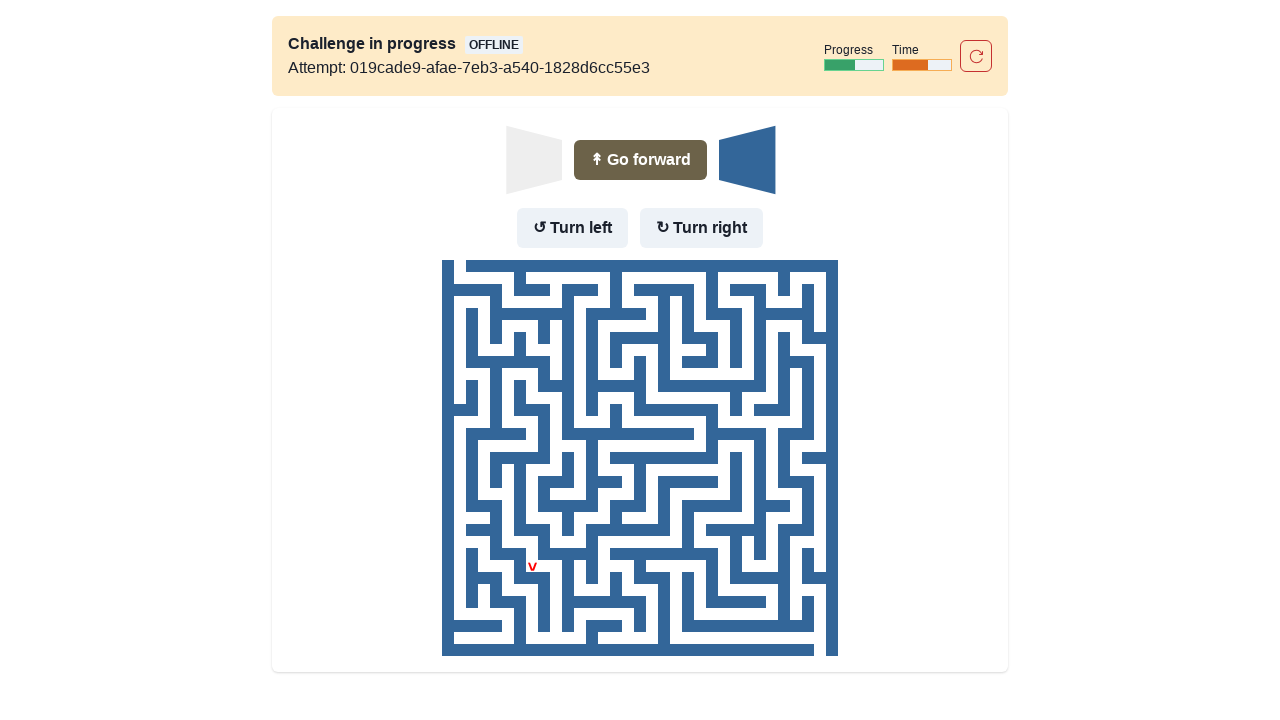

Wall in front but no wall to the left - turned left at (572, 228) on internal:role=button[name="Turn left"i]
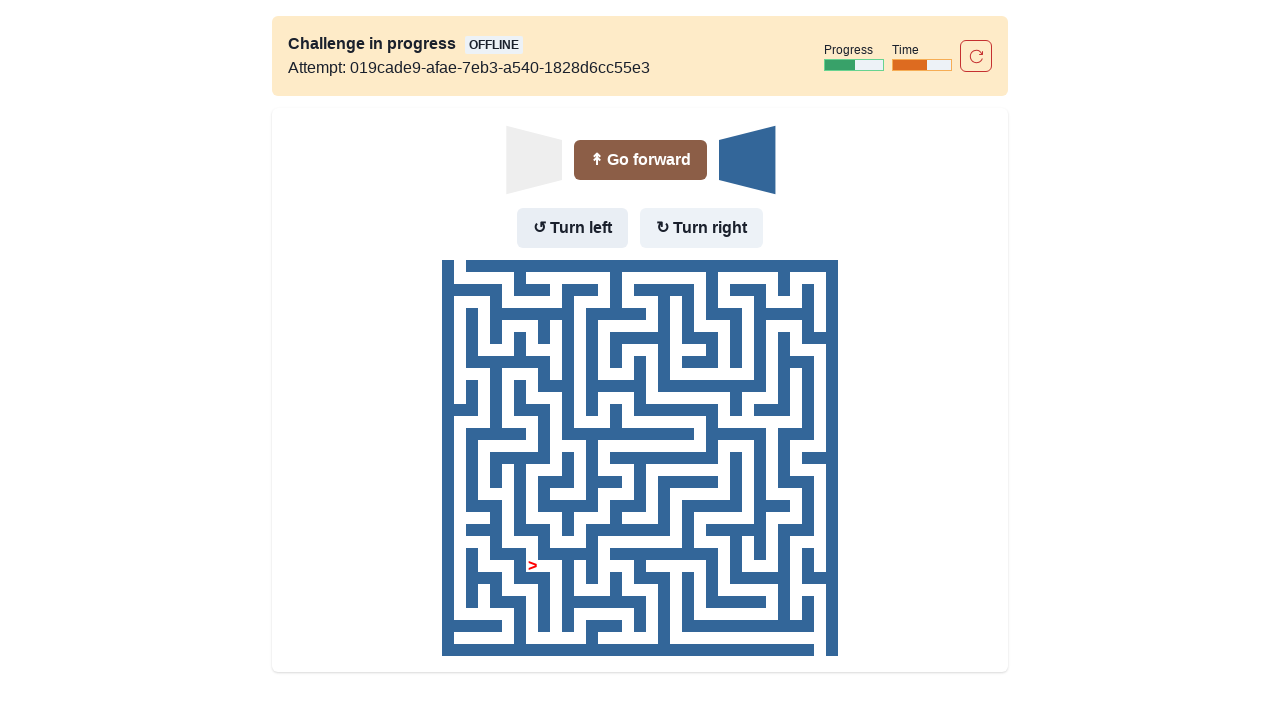

Moved forward after turning left at (640, 160) on internal:role=button[name="Go forward"i]
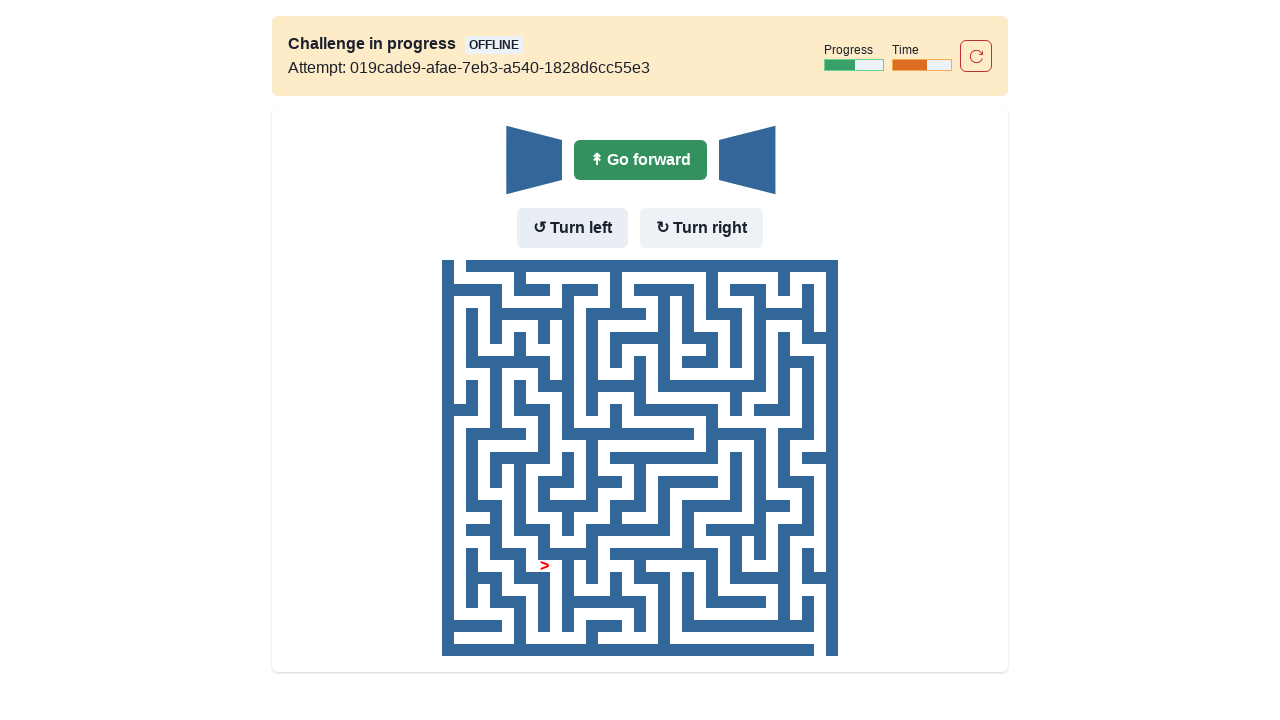

No wall in front - moved forward at (640, 160) on internal:role=button[name="Go forward"i]
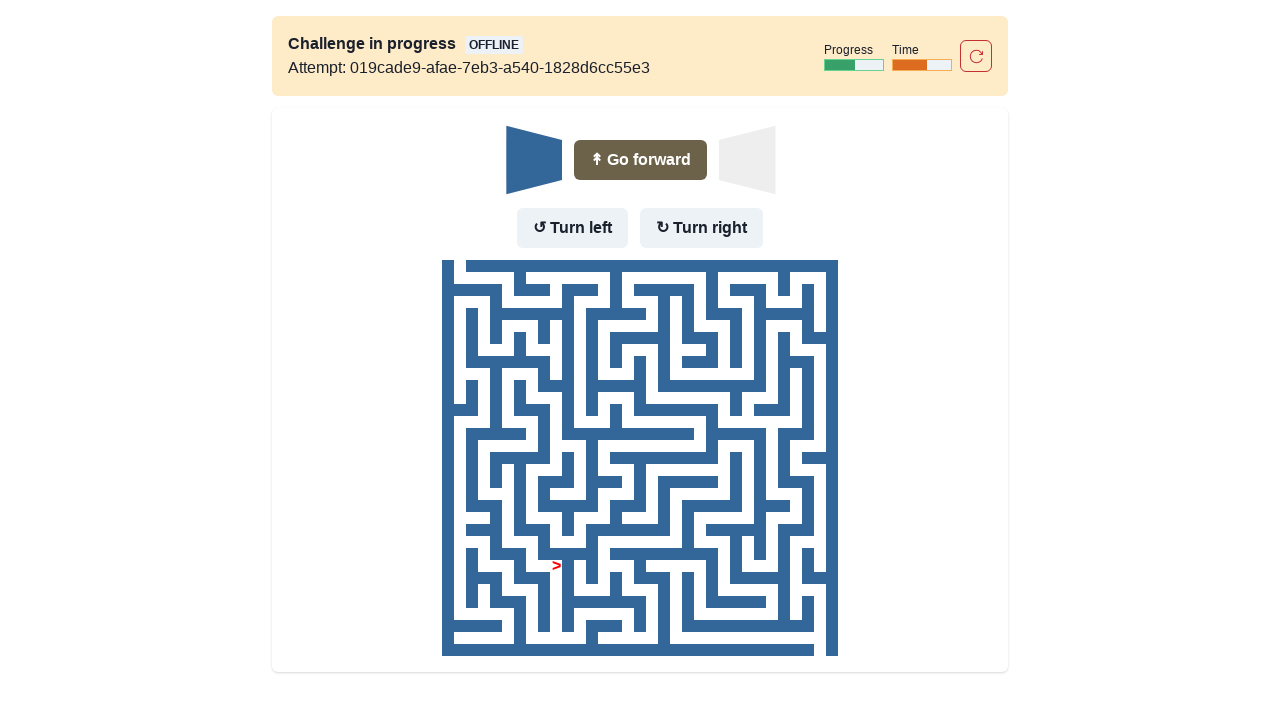

Wall in front and to the left - turned right at (702, 228) on internal:role=button[name="Turn right"i]
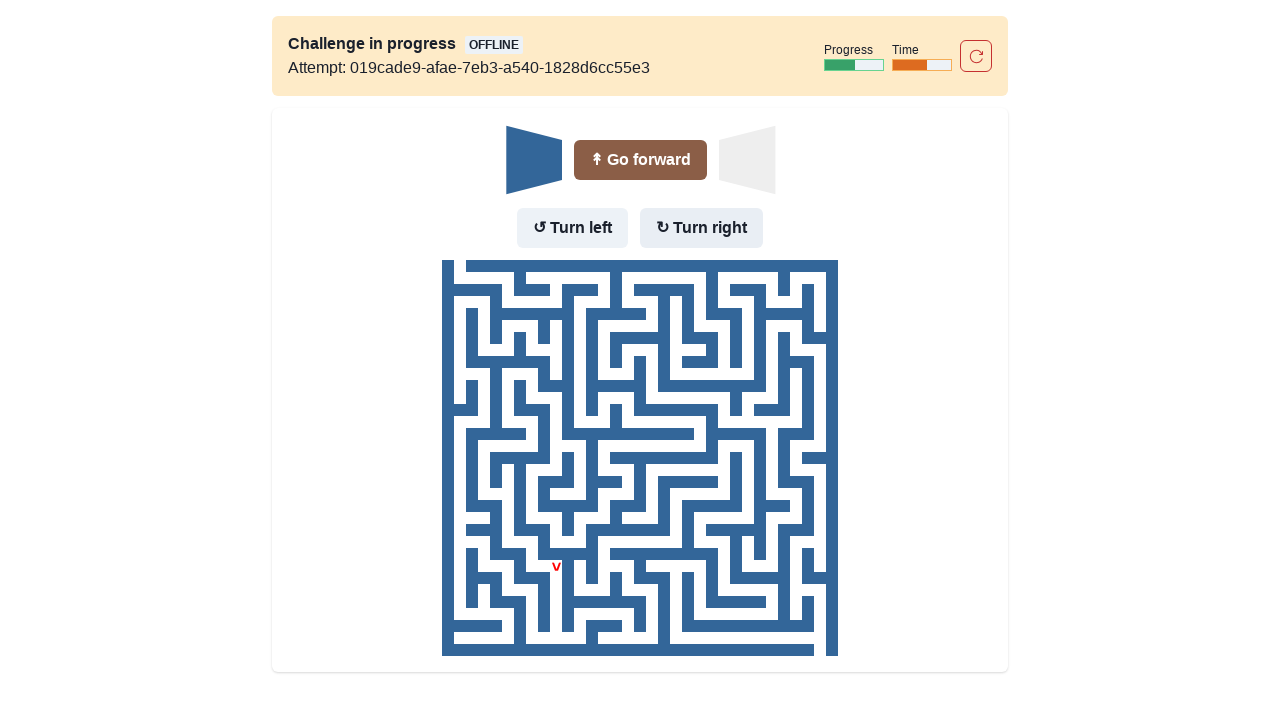

Moved forward after turning right at (640, 160) on internal:role=button[name="Go forward"i]
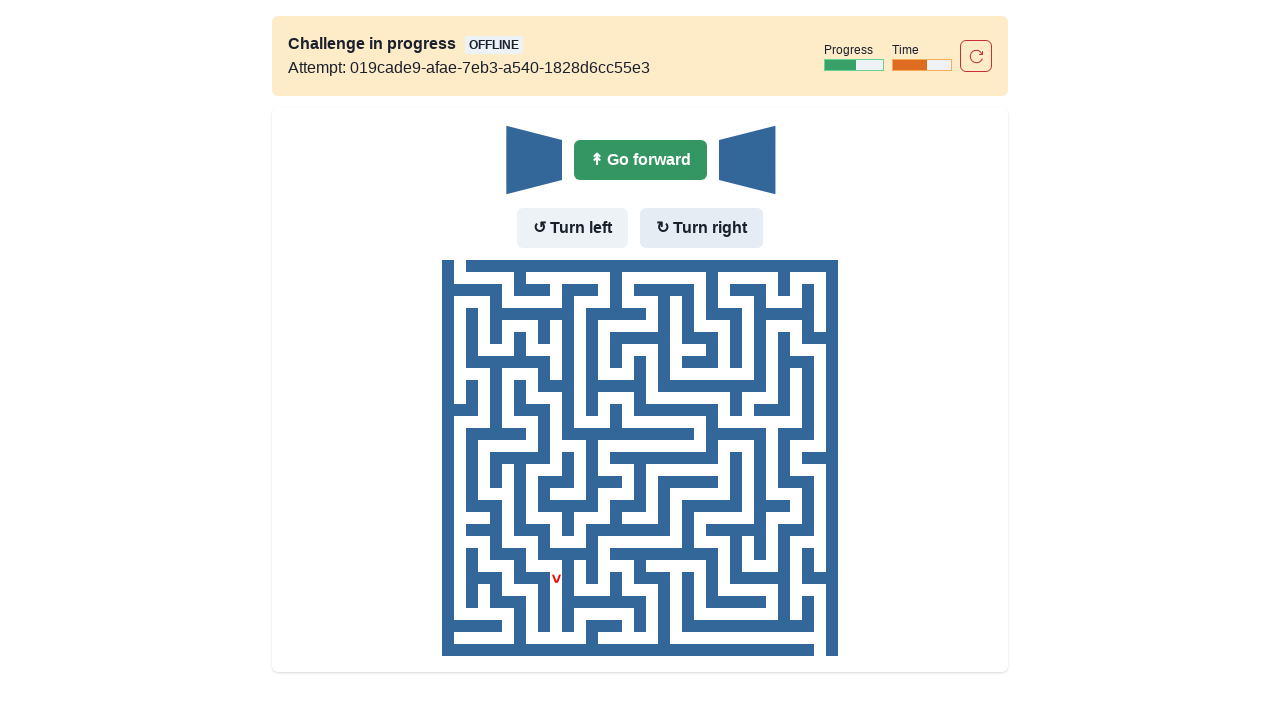

No wall in front - moved forward at (640, 160) on internal:role=button[name="Go forward"i]
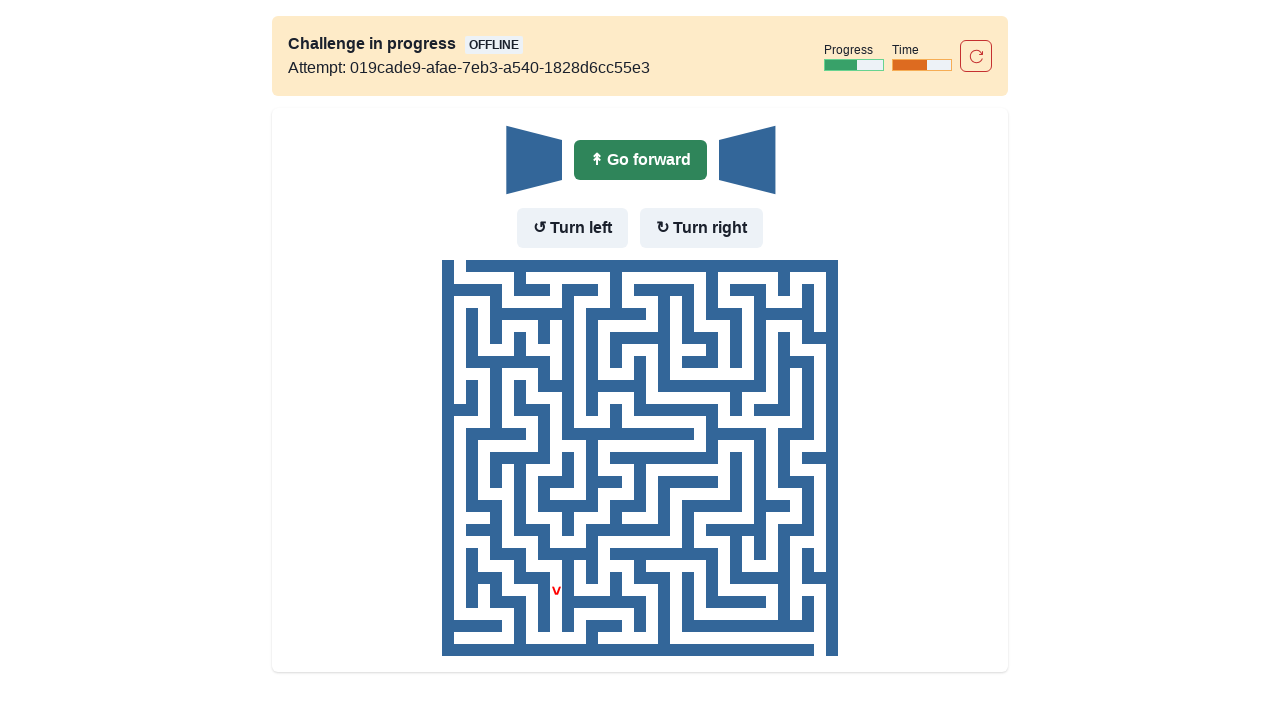

No wall in front - moved forward at (640, 160) on internal:role=button[name="Go forward"i]
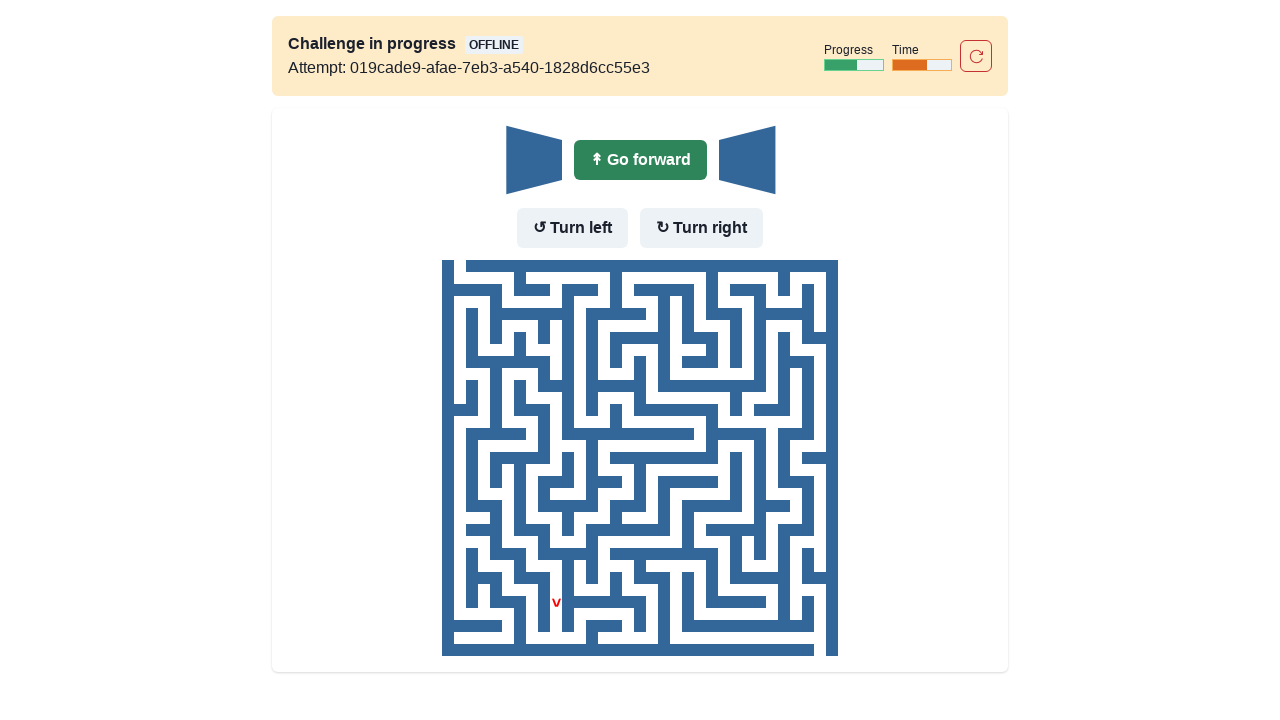

No wall in front - moved forward at (640, 160) on internal:role=button[name="Go forward"i]
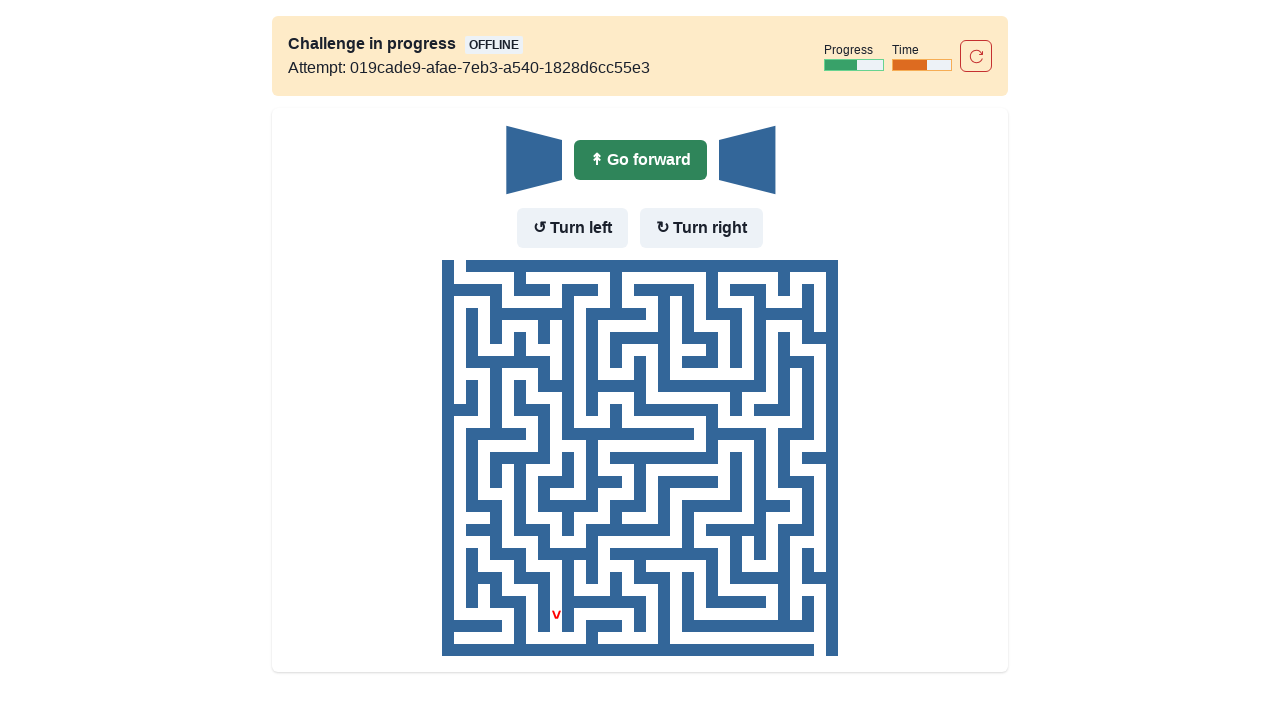

No wall in front - moved forward at (640, 160) on internal:role=button[name="Go forward"i]
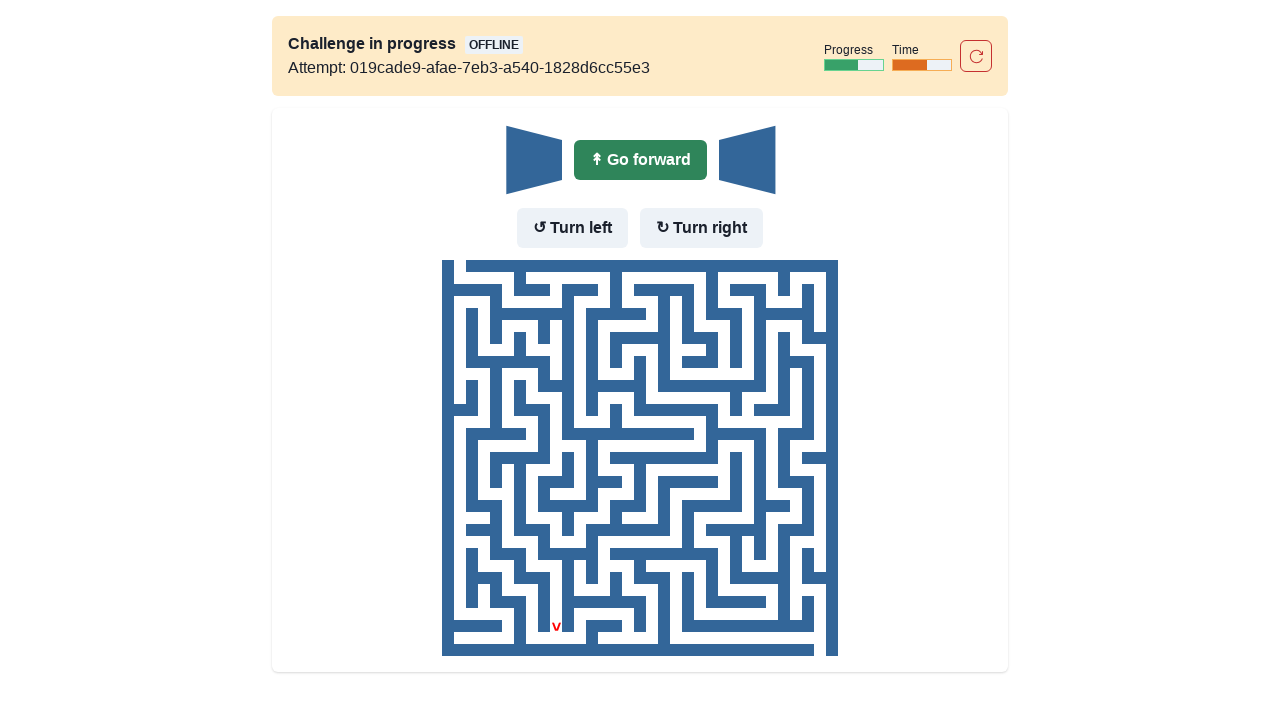

No wall in front - moved forward at (640, 160) on internal:role=button[name="Go forward"i]
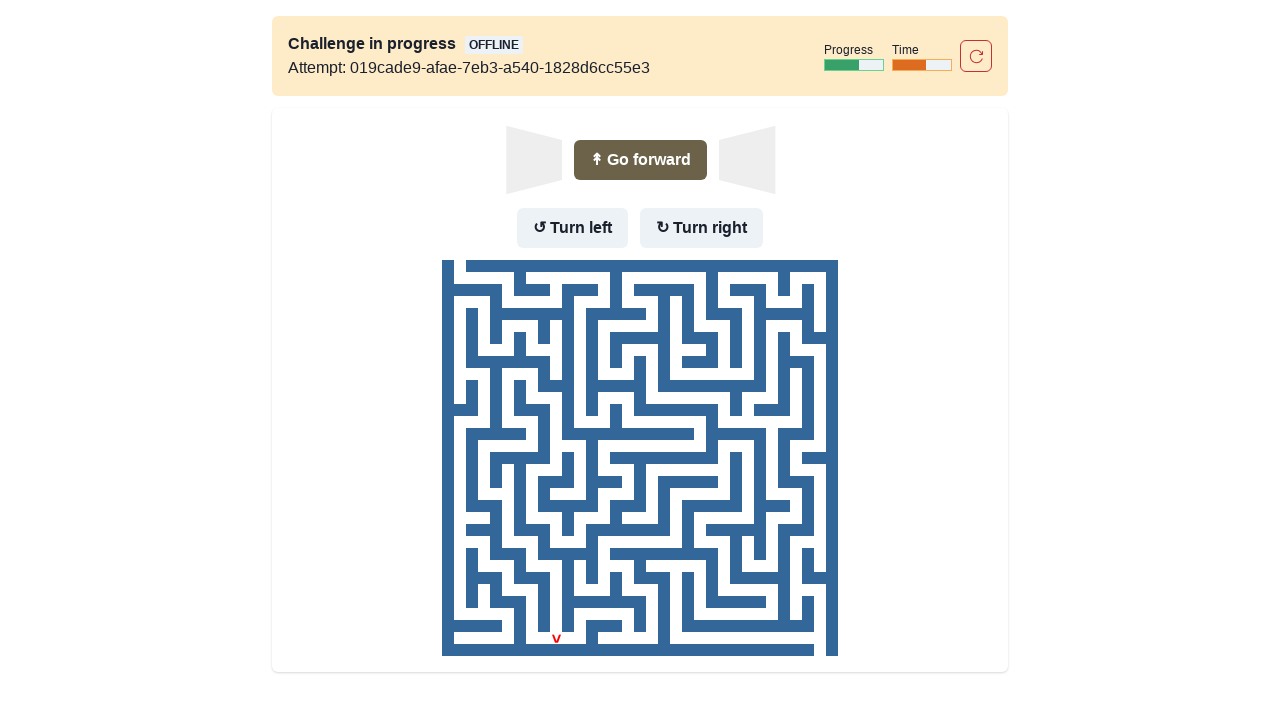

Wall in front but no wall to the left - turned left at (572, 228) on internal:role=button[name="Turn left"i]
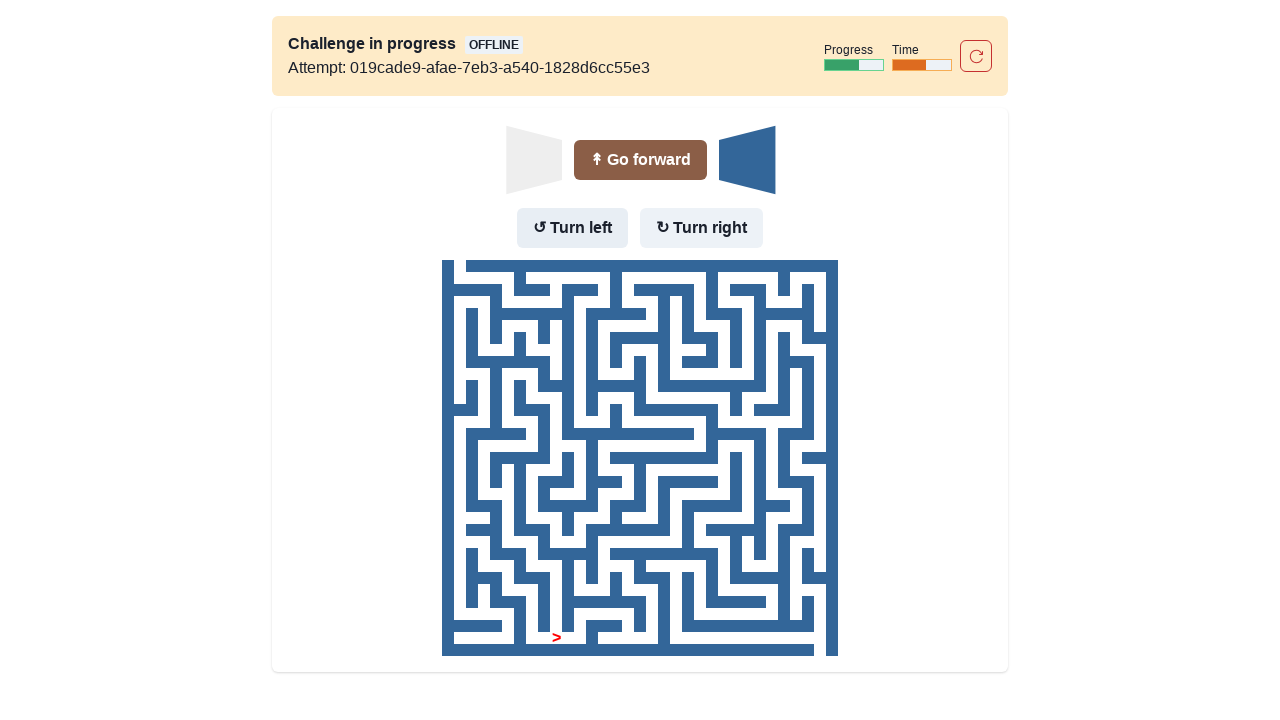

Moved forward after turning left at (640, 160) on internal:role=button[name="Go forward"i]
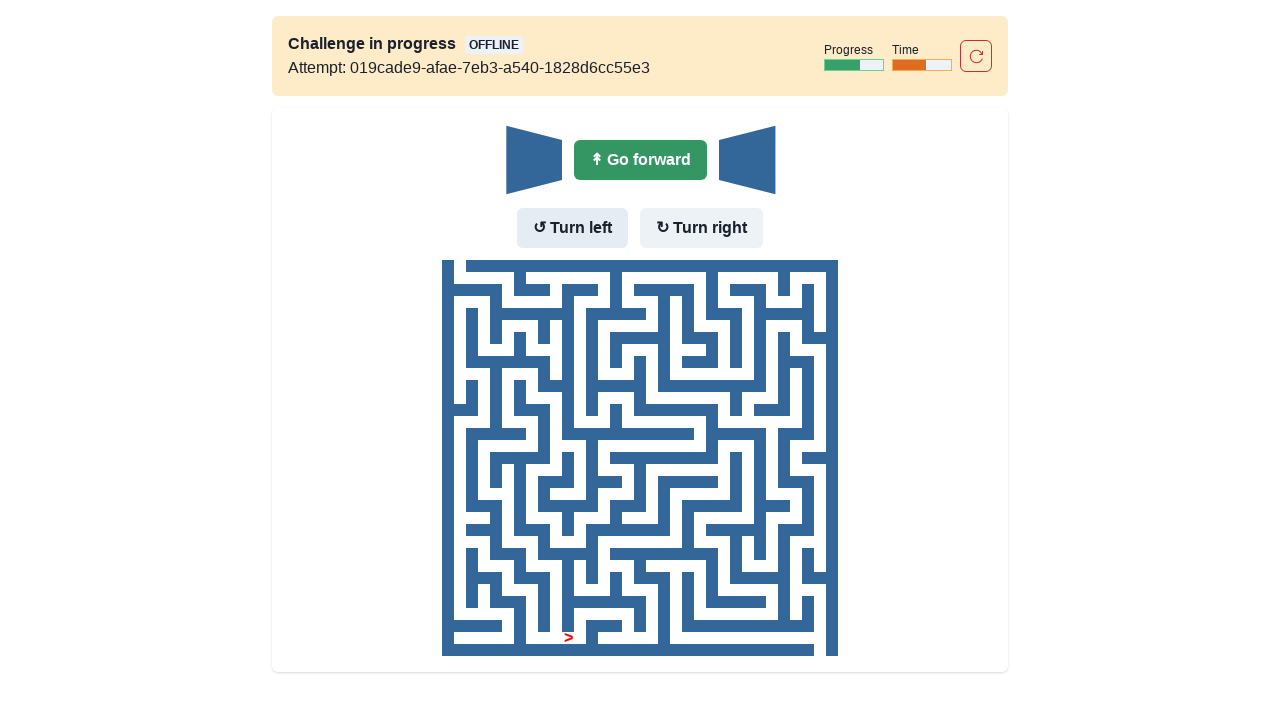

No wall in front - moved forward at (640, 160) on internal:role=button[name="Go forward"i]
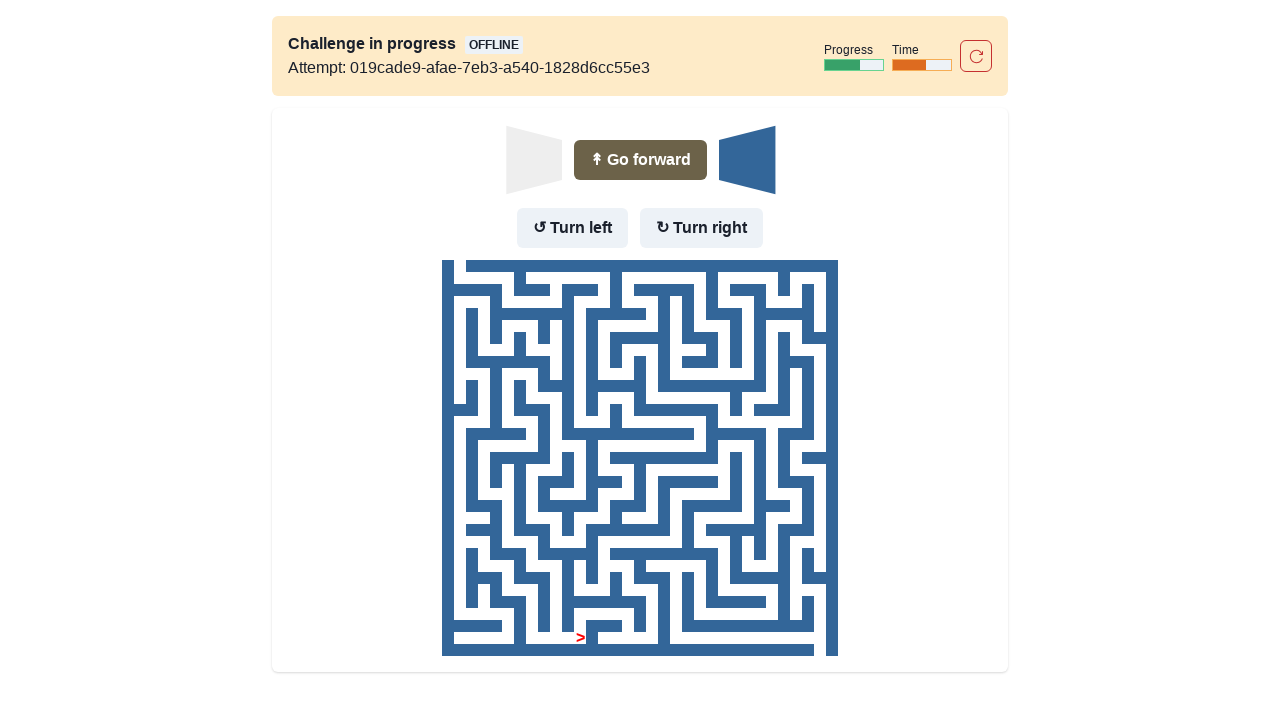

Wall in front but no wall to the left - turned left at (572, 228) on internal:role=button[name="Turn left"i]
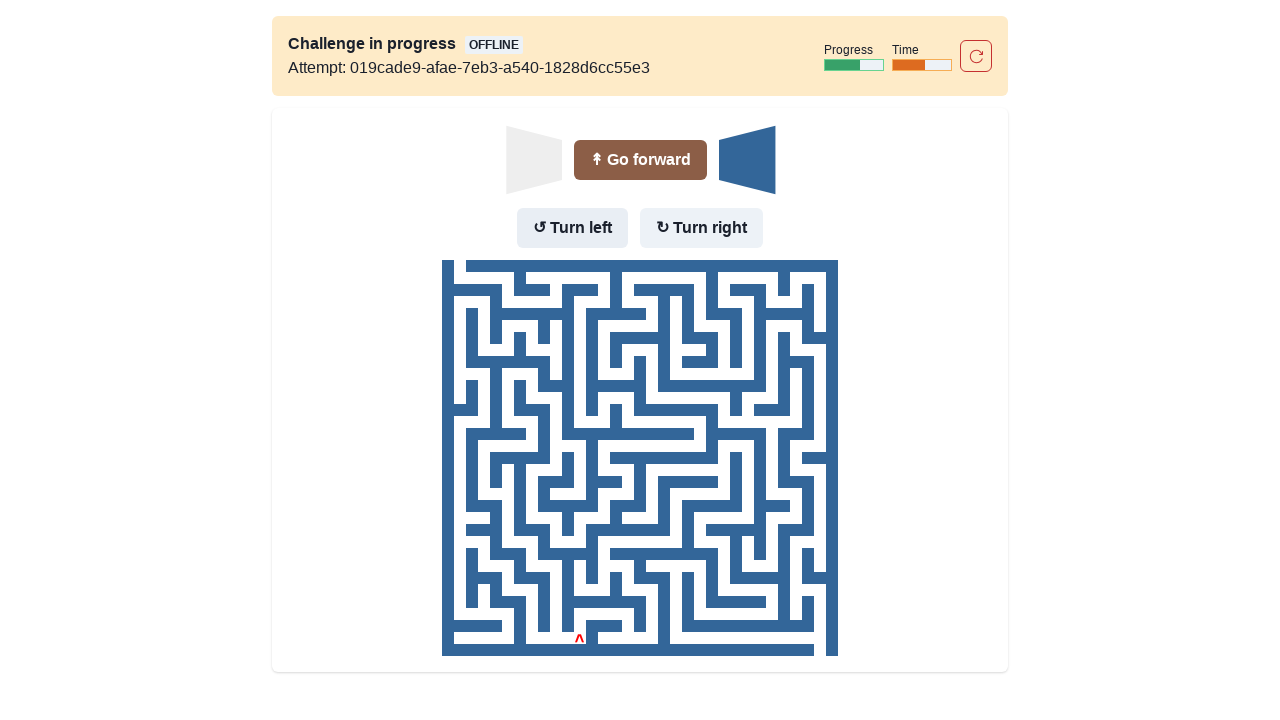

Moved forward after turning left at (640, 160) on internal:role=button[name="Go forward"i]
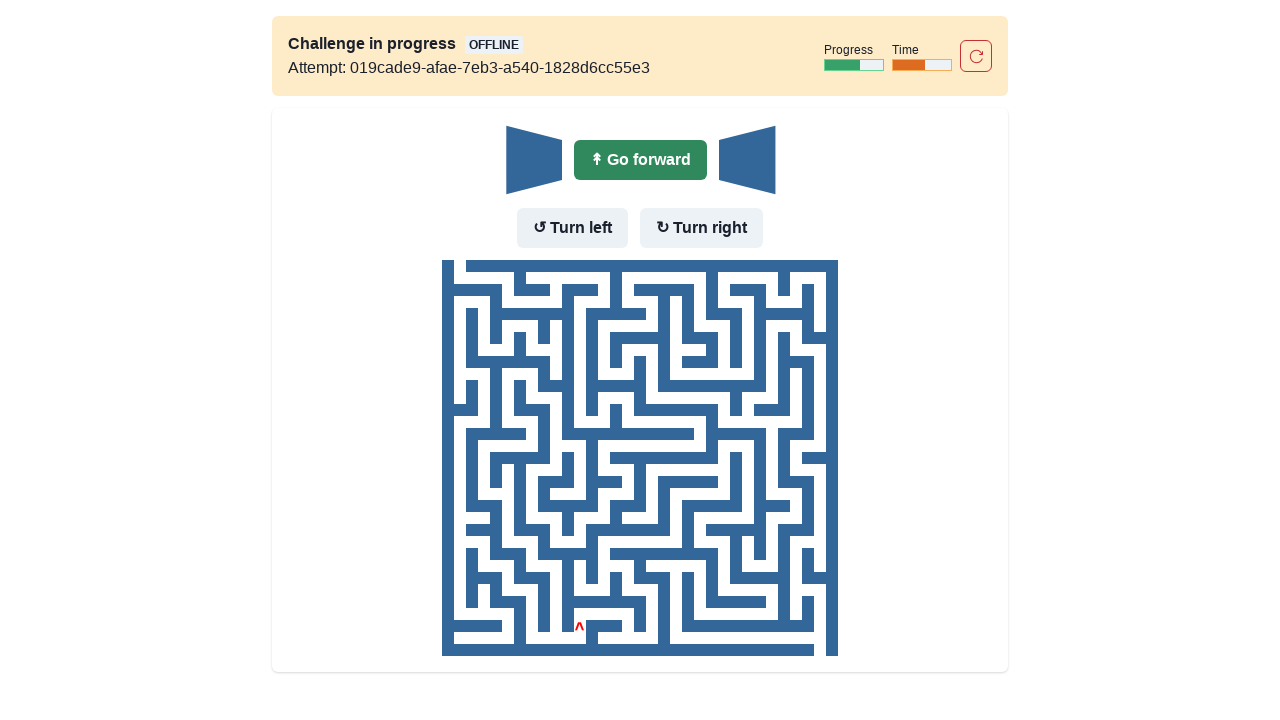

No wall in front - moved forward at (640, 160) on internal:role=button[name="Go forward"i]
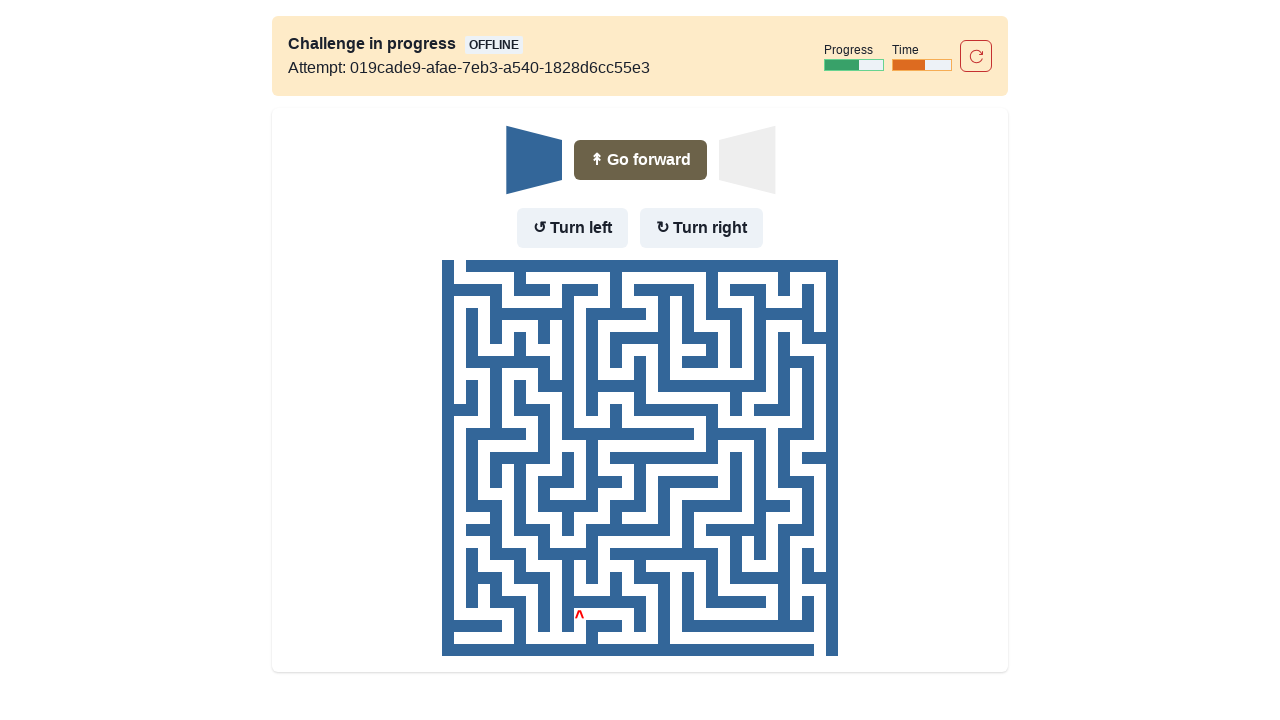

Wall in front and to the left - turned right at (702, 228) on internal:role=button[name="Turn right"i]
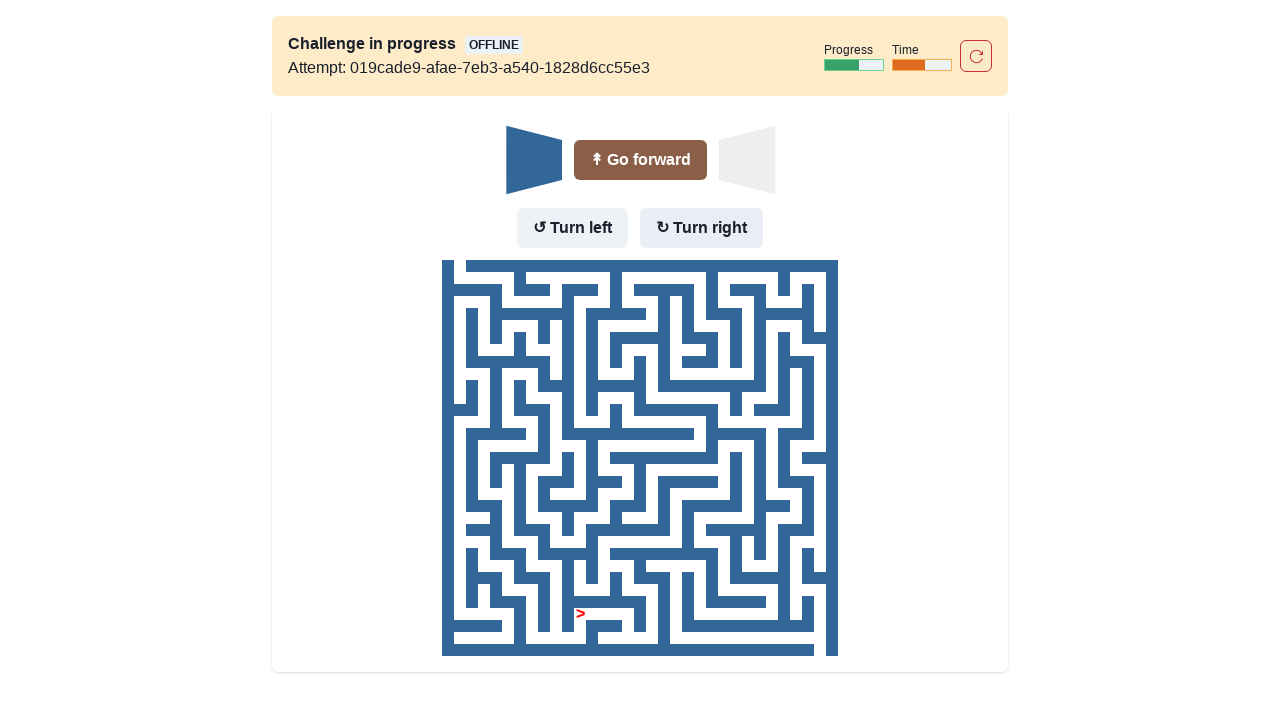

Moved forward after turning right at (640, 160) on internal:role=button[name="Go forward"i]
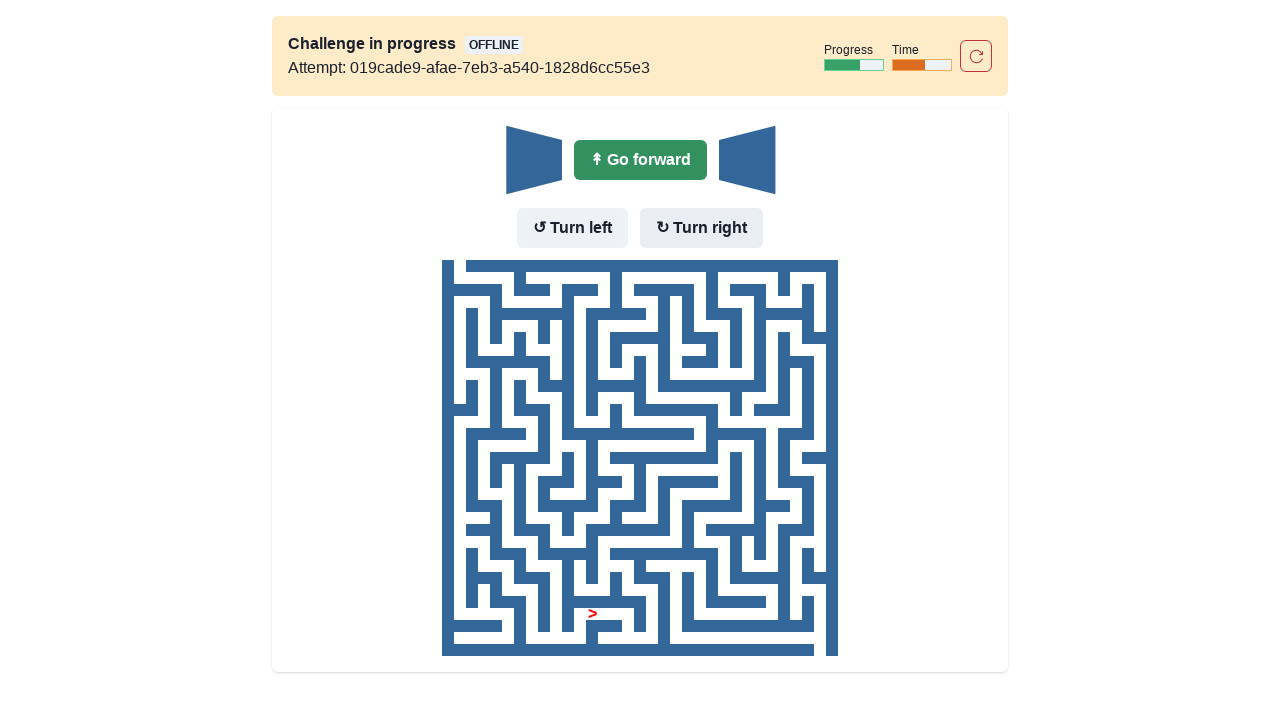

No wall in front - moved forward at (640, 160) on internal:role=button[name="Go forward"i]
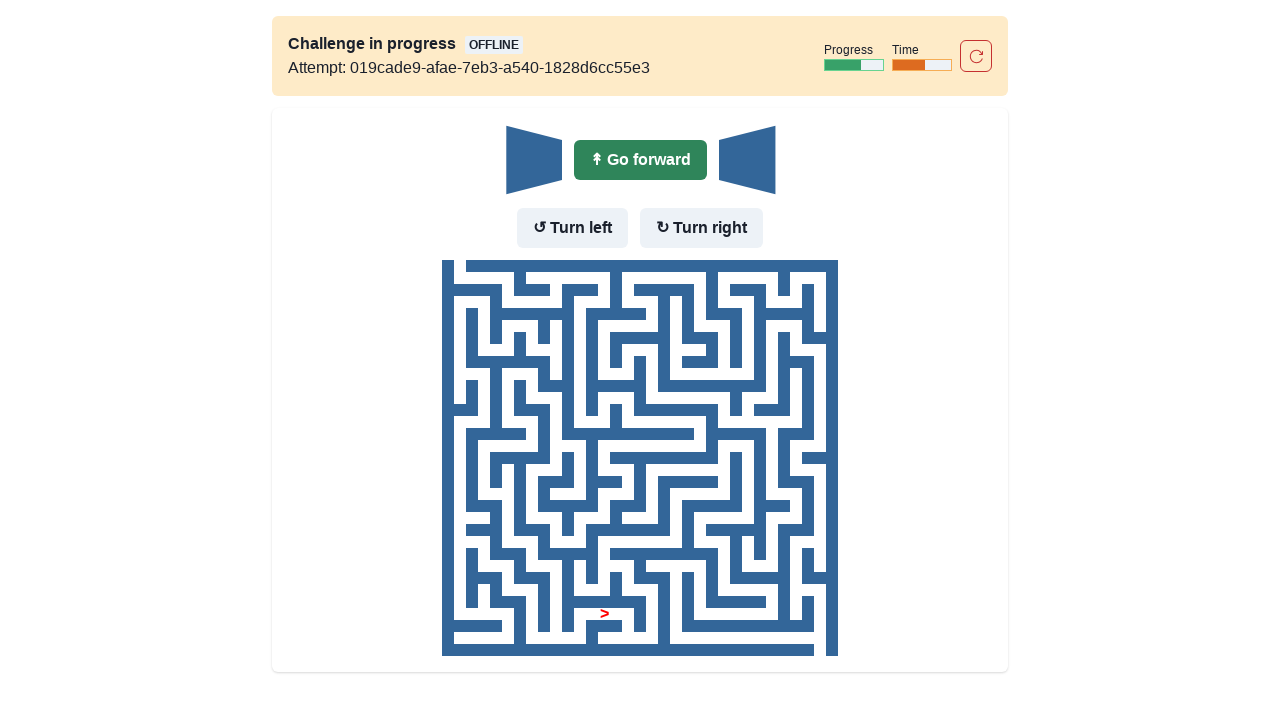

No wall in front - moved forward at (640, 160) on internal:role=button[name="Go forward"i]
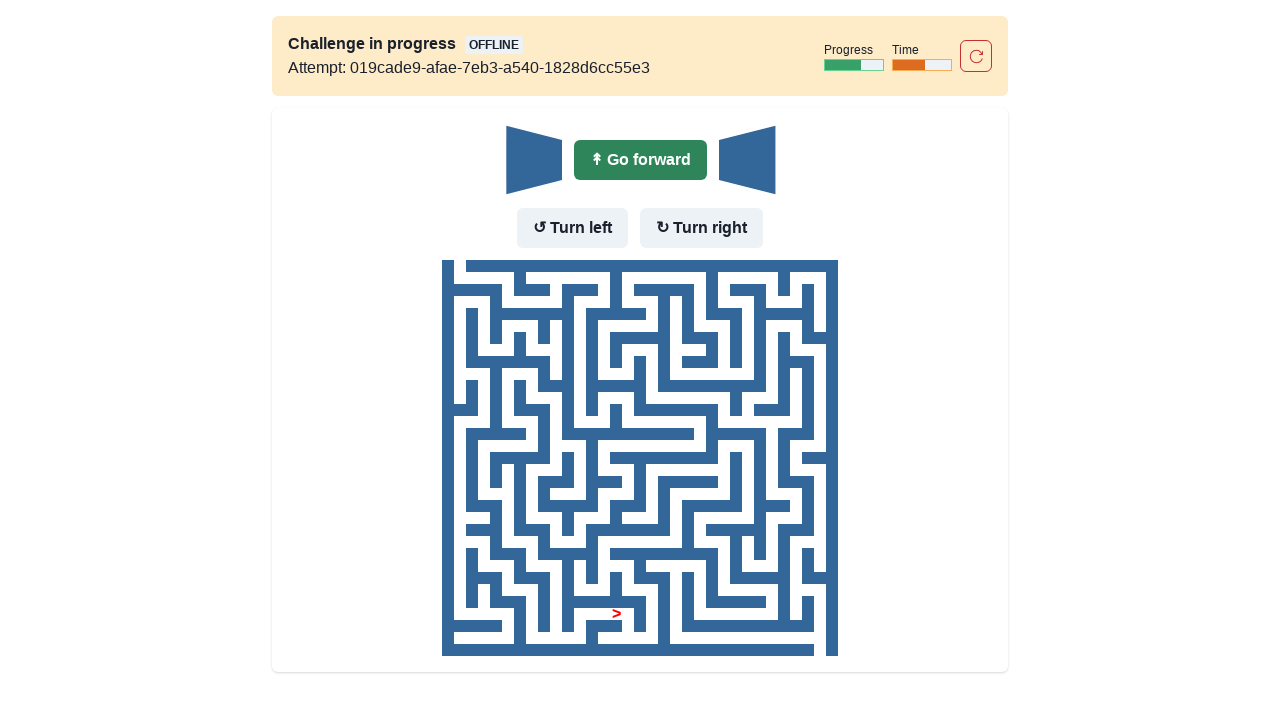

No wall in front - moved forward at (640, 160) on internal:role=button[name="Go forward"i]
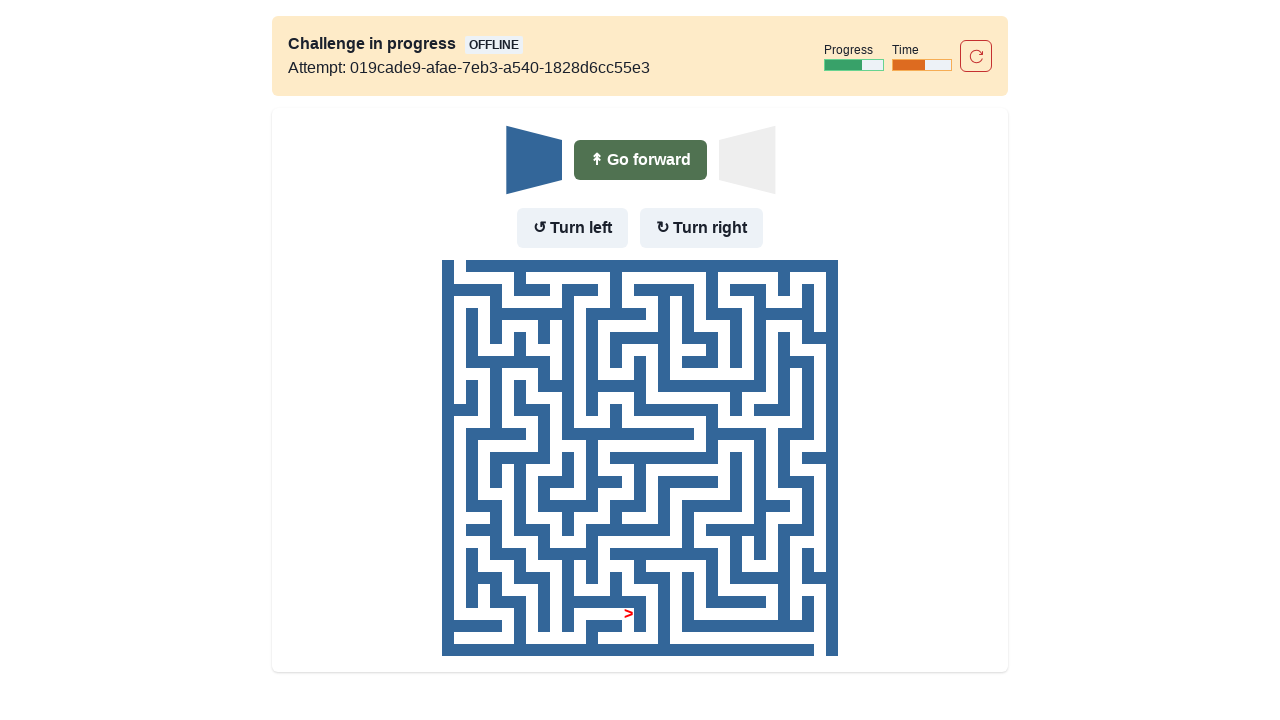

Wall in front and to the left - turned right at (702, 228) on internal:role=button[name="Turn right"i]
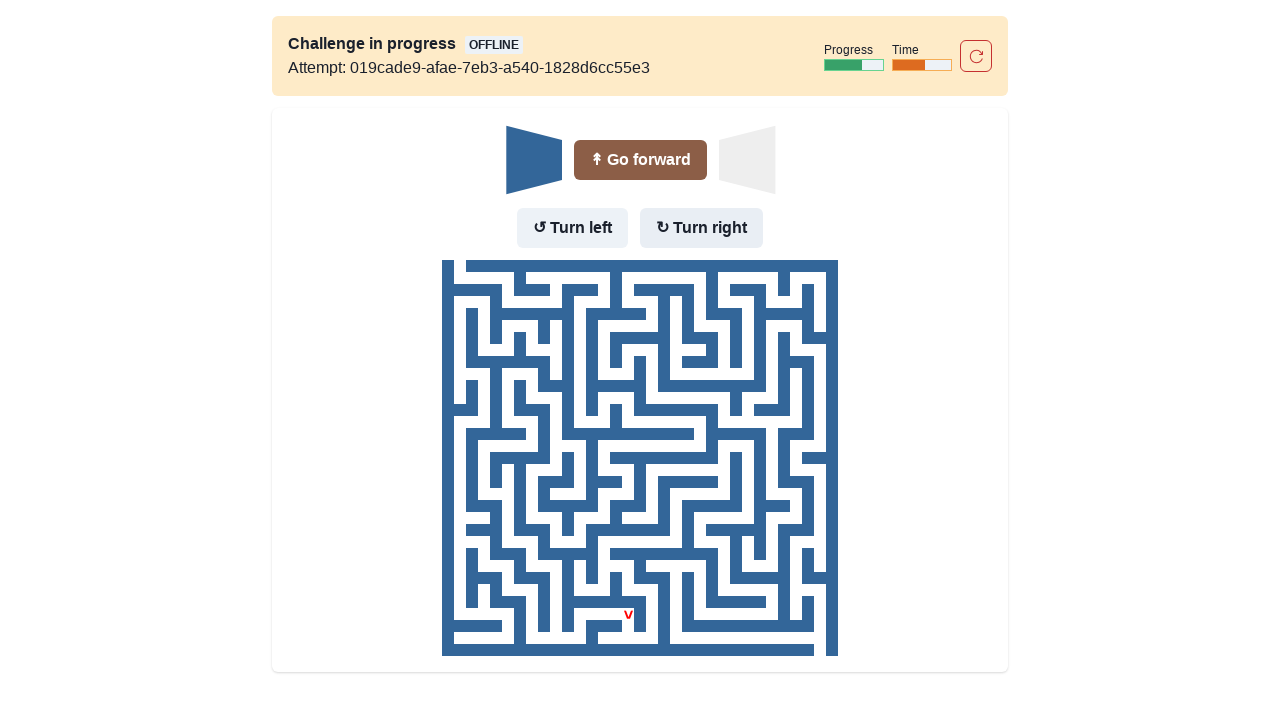

Moved forward after turning right at (640, 160) on internal:role=button[name="Go forward"i]
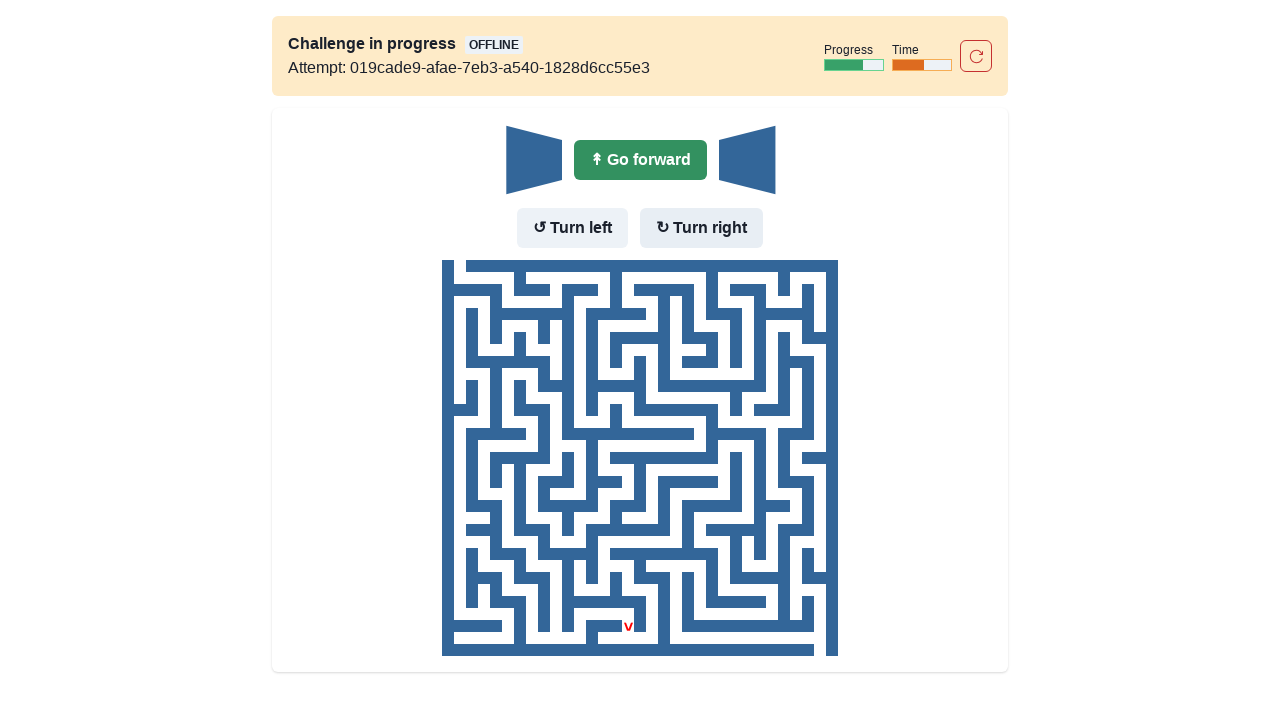

No wall in front - moved forward at (640, 160) on internal:role=button[name="Go forward"i]
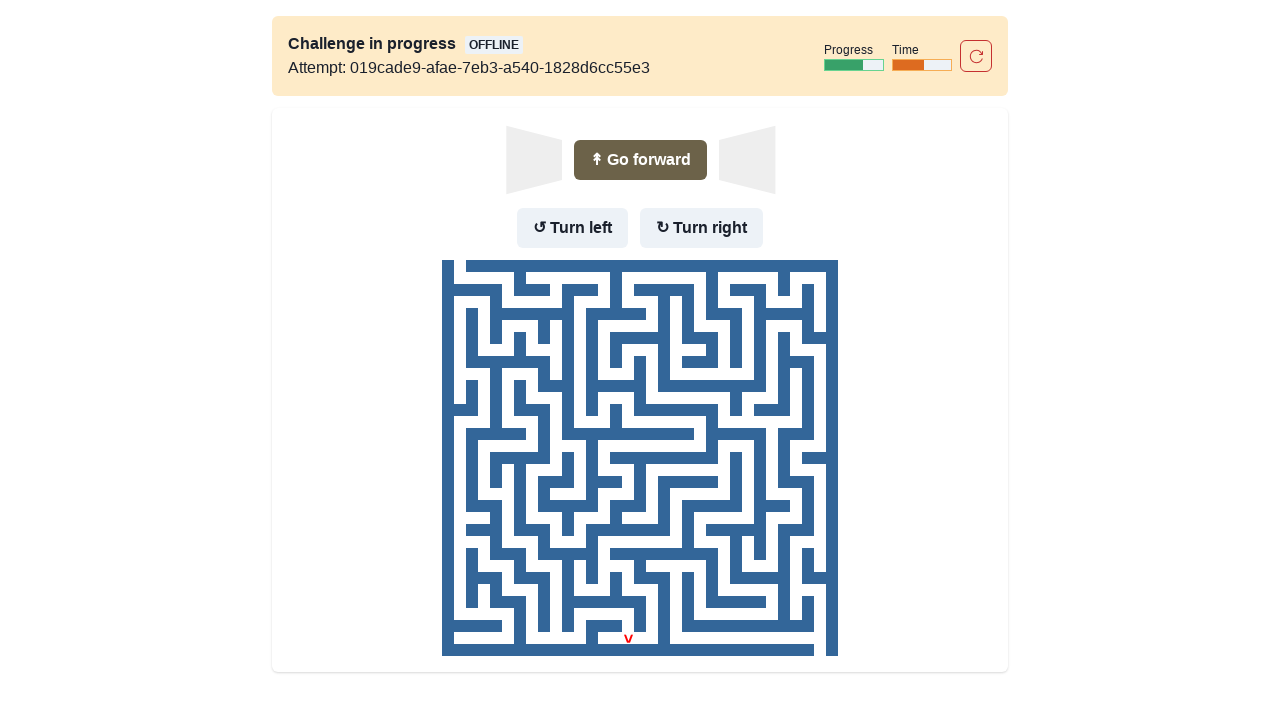

Wall in front but no wall to the left - turned left at (572, 228) on internal:role=button[name="Turn left"i]
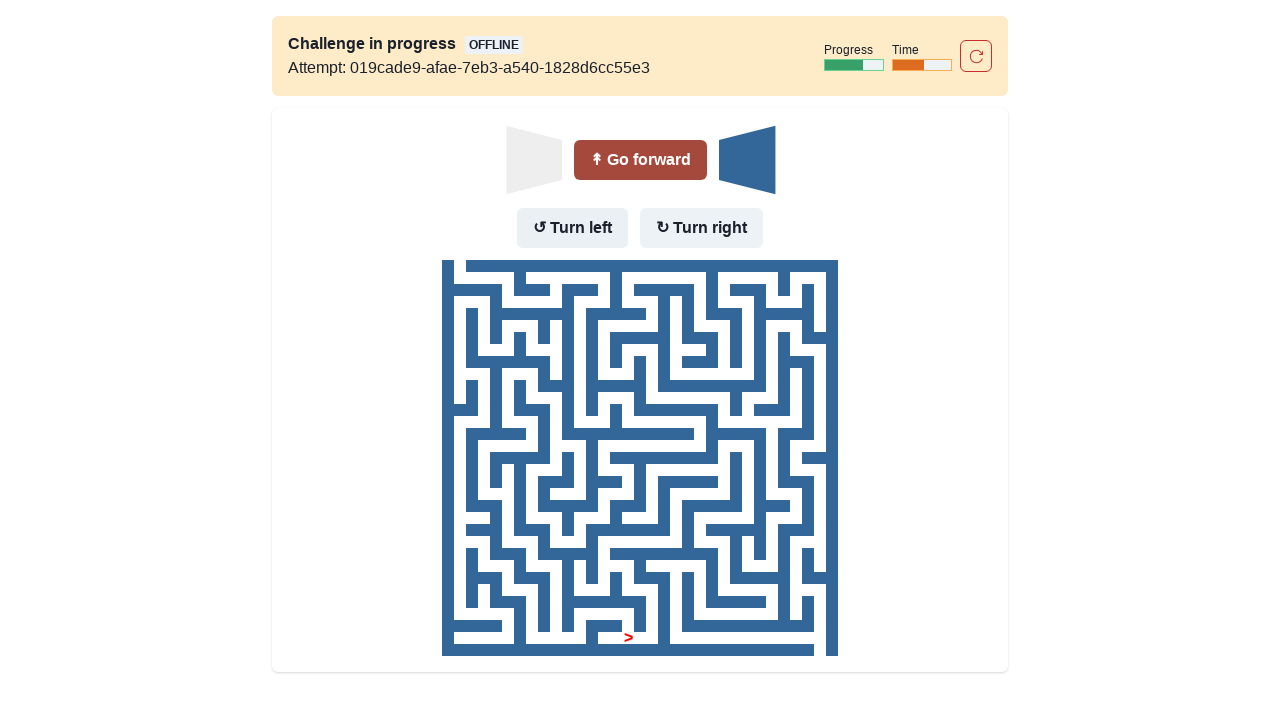

Moved forward after turning left at (640, 160) on internal:role=button[name="Go forward"i]
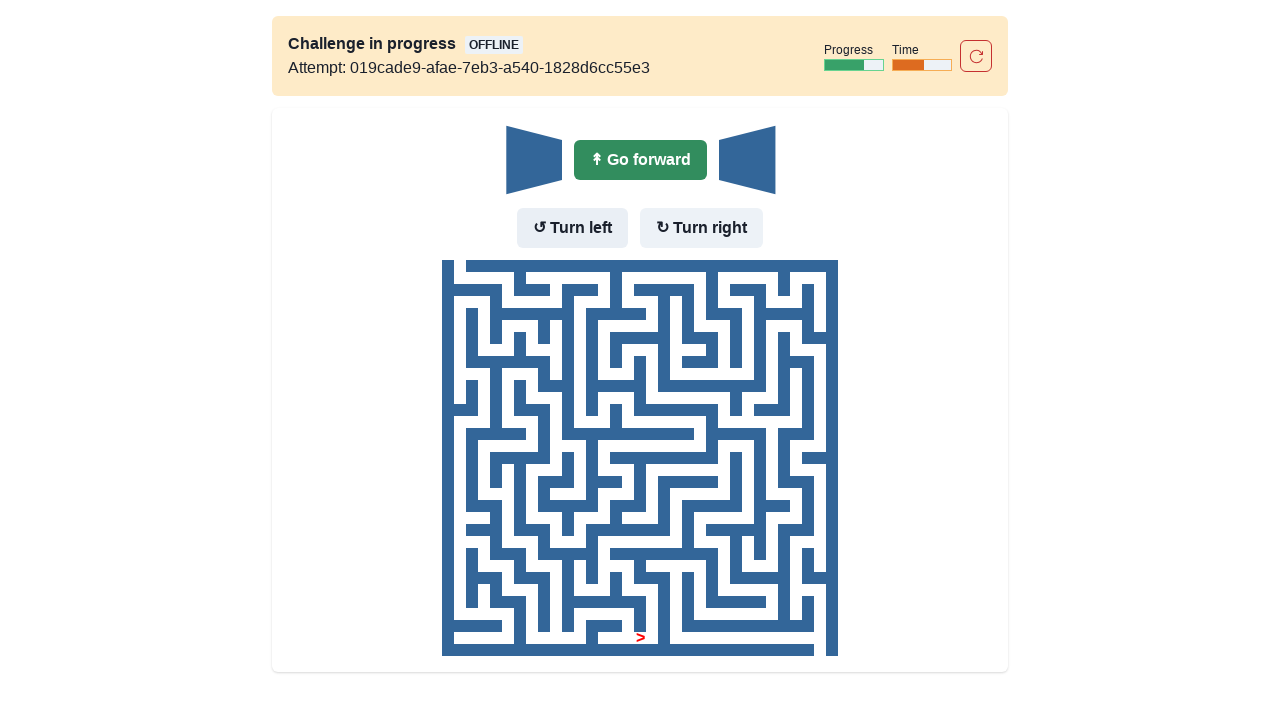

No wall in front - moved forward at (640, 160) on internal:role=button[name="Go forward"i]
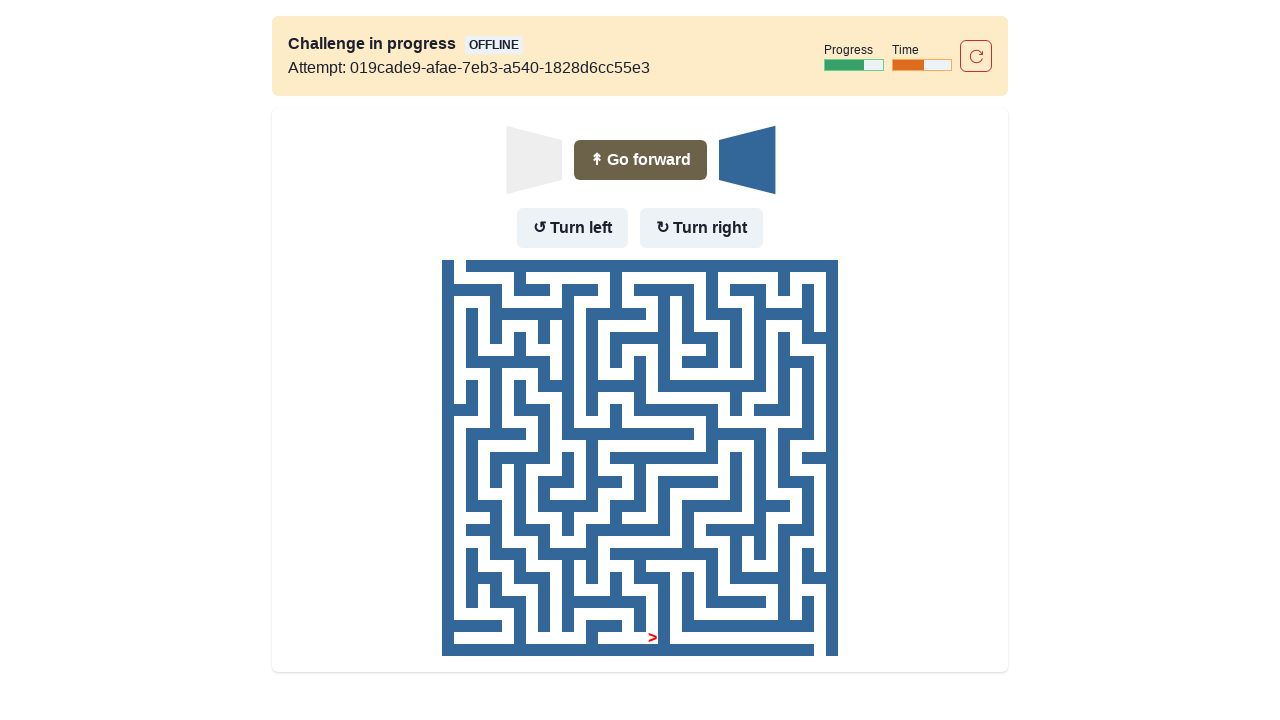

Wall in front but no wall to the left - turned left at (572, 228) on internal:role=button[name="Turn left"i]
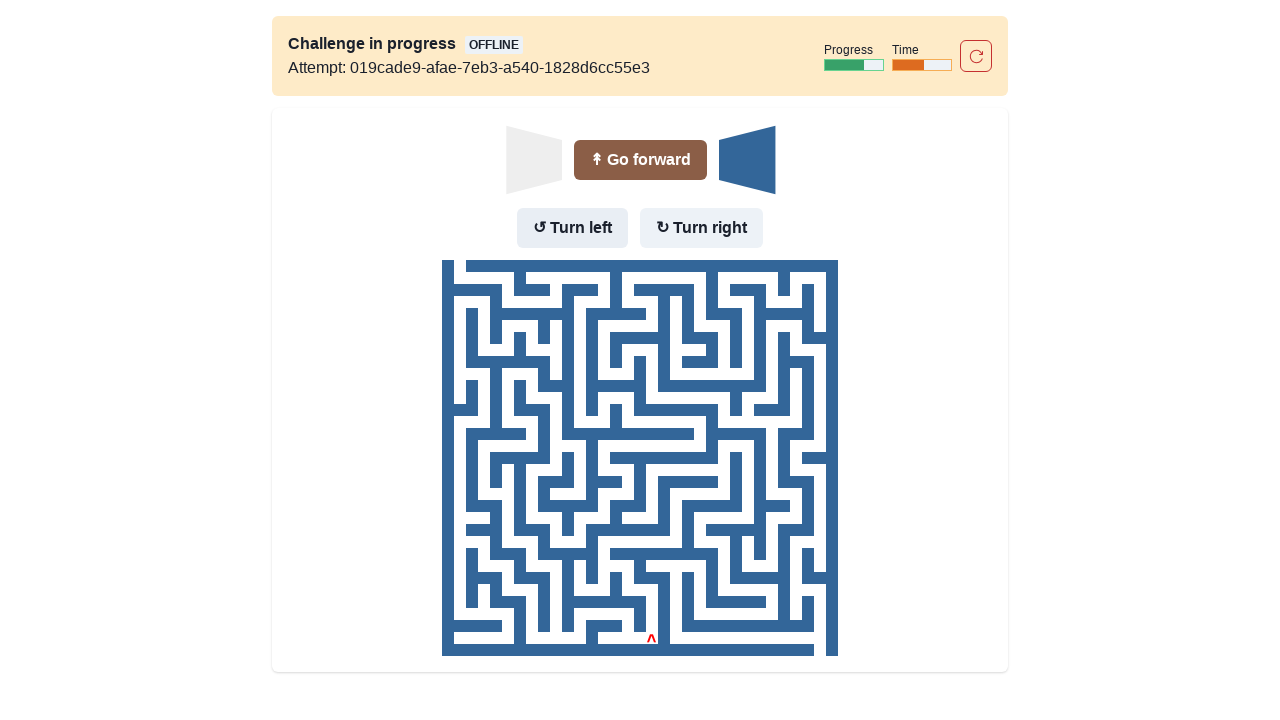

Moved forward after turning left at (640, 160) on internal:role=button[name="Go forward"i]
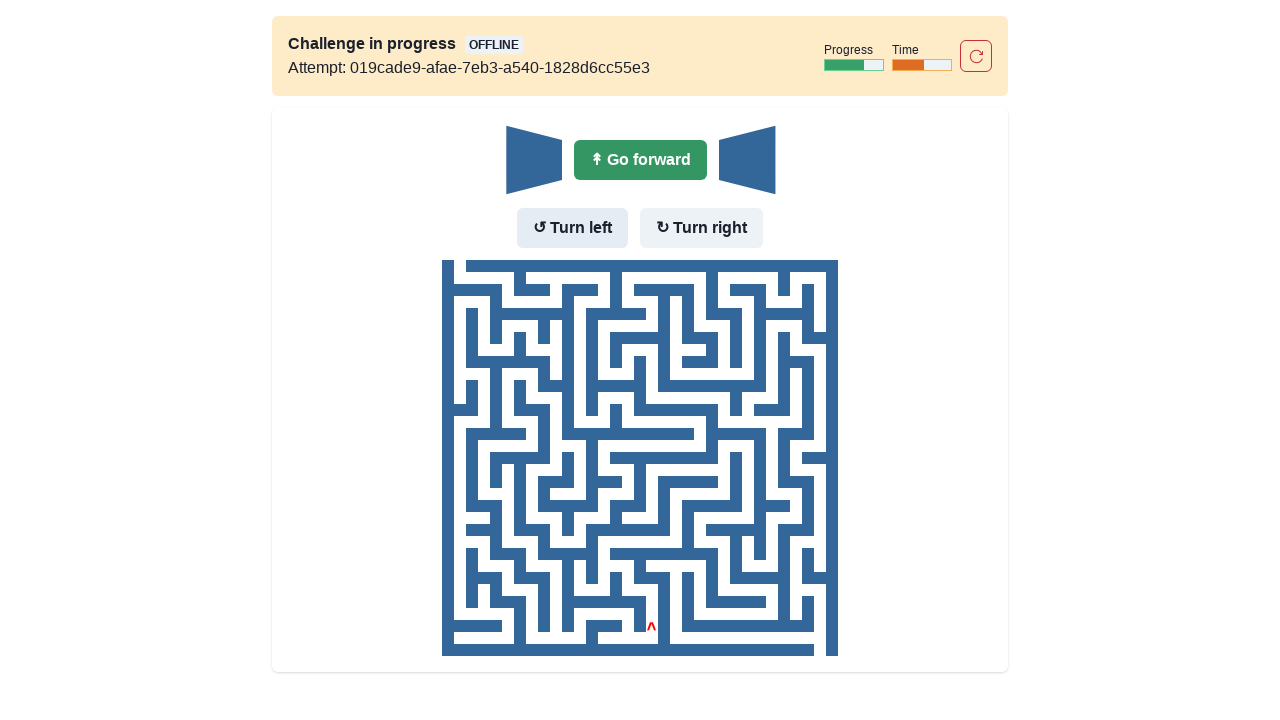

No wall in front - moved forward at (640, 160) on internal:role=button[name="Go forward"i]
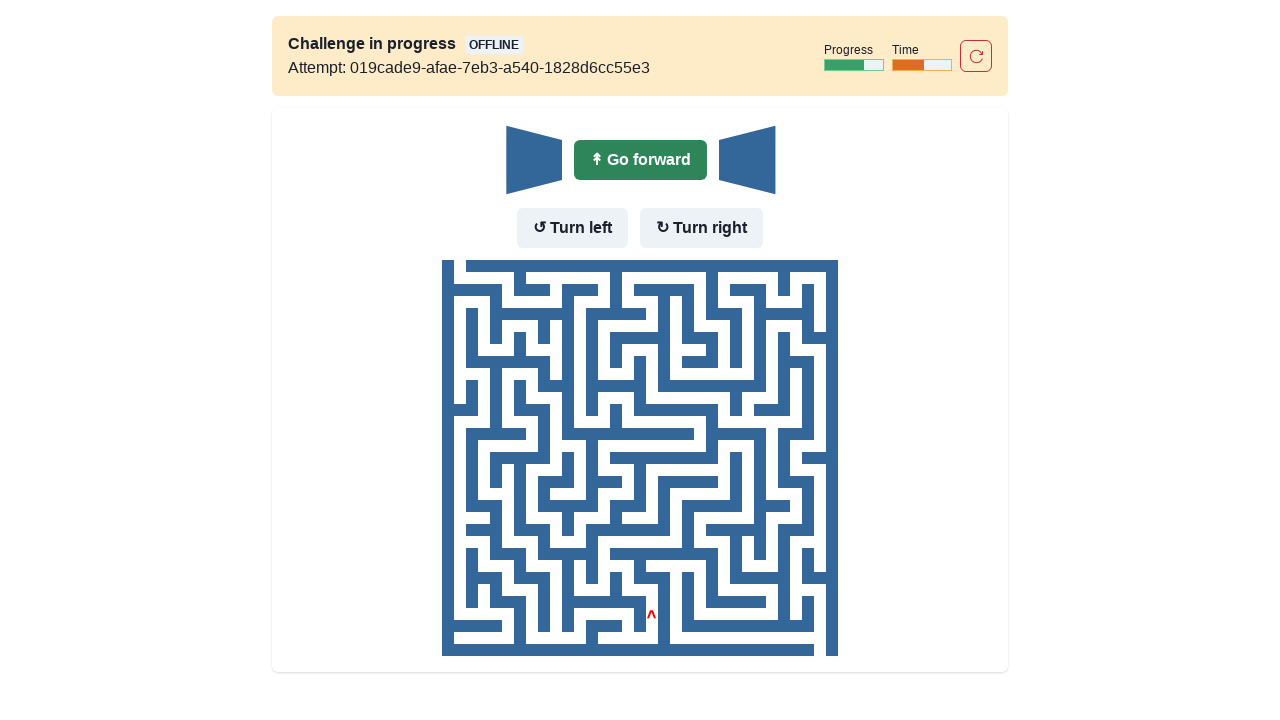

No wall in front - moved forward at (640, 160) on internal:role=button[name="Go forward"i]
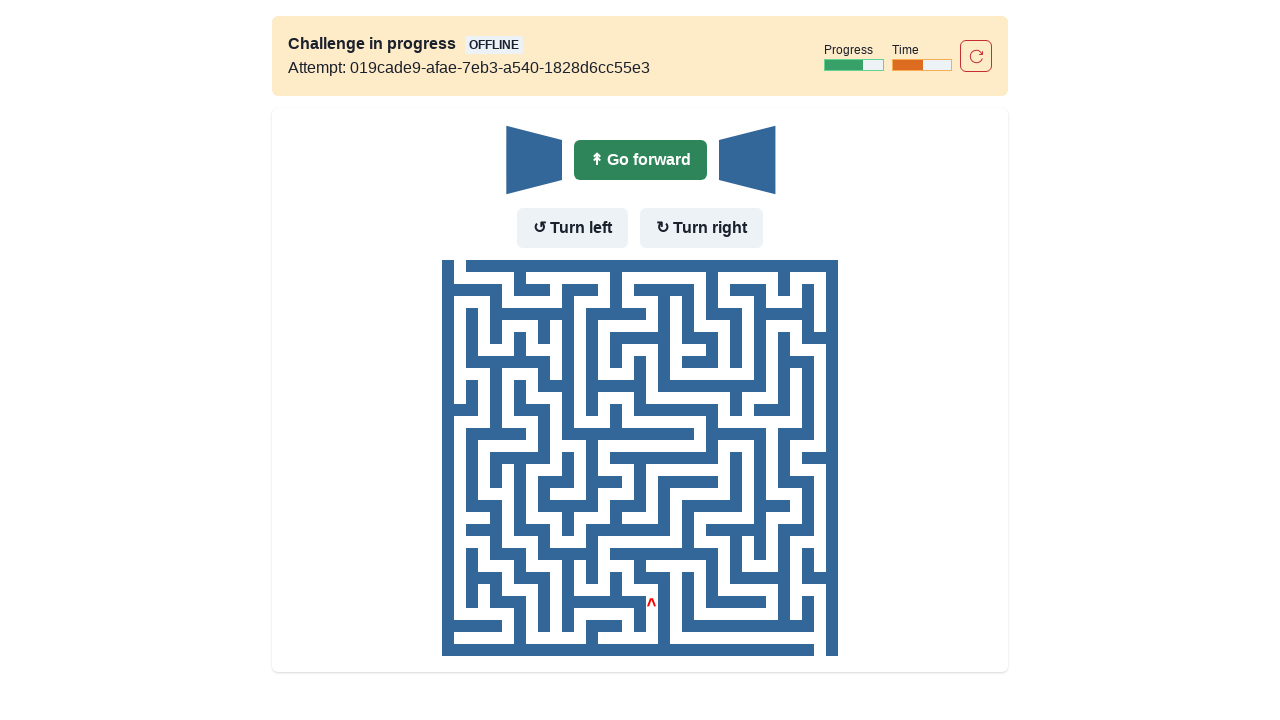

No wall in front - moved forward at (640, 160) on internal:role=button[name="Go forward"i]
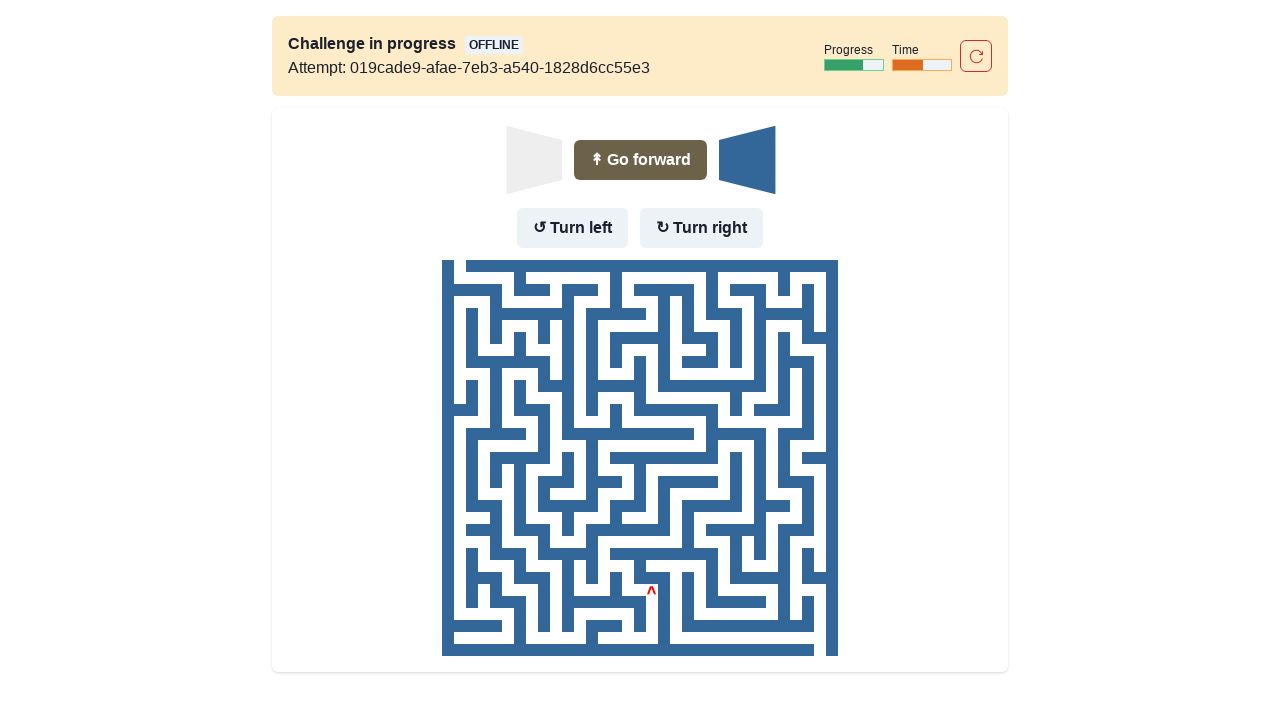

Wall in front but no wall to the left - turned left at (572, 228) on internal:role=button[name="Turn left"i]
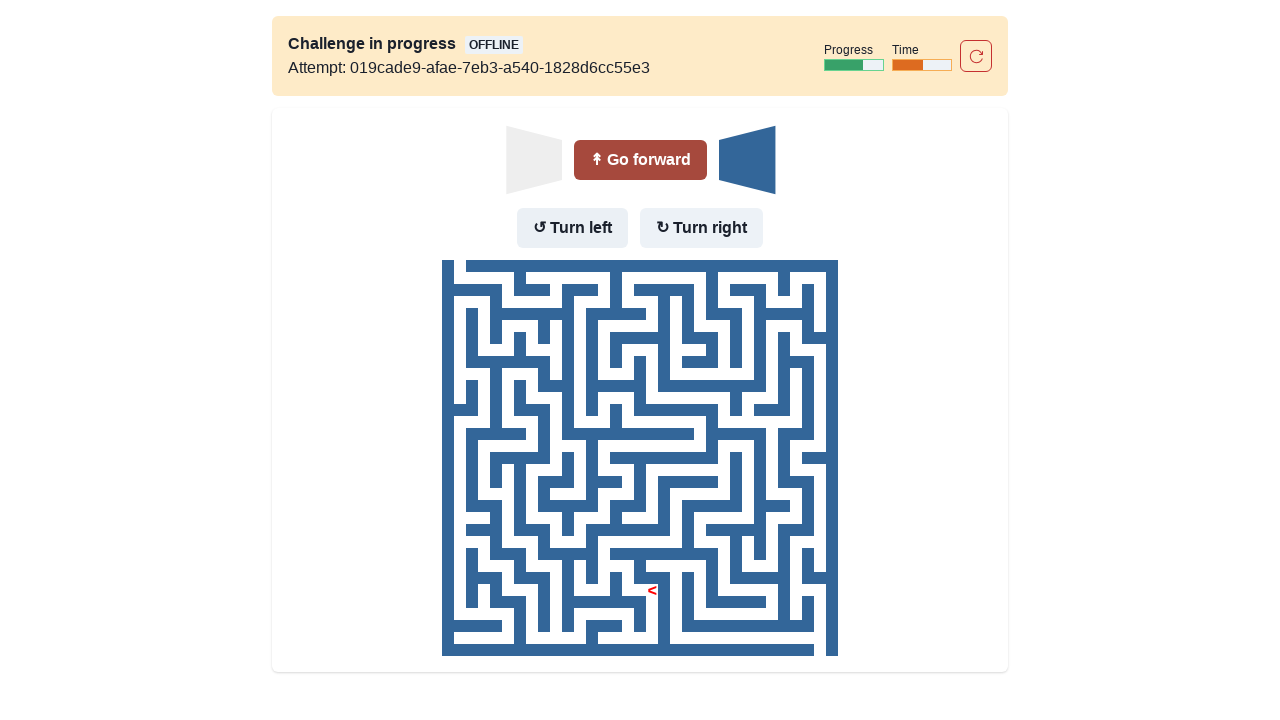

Moved forward after turning left at (640, 160) on internal:role=button[name="Go forward"i]
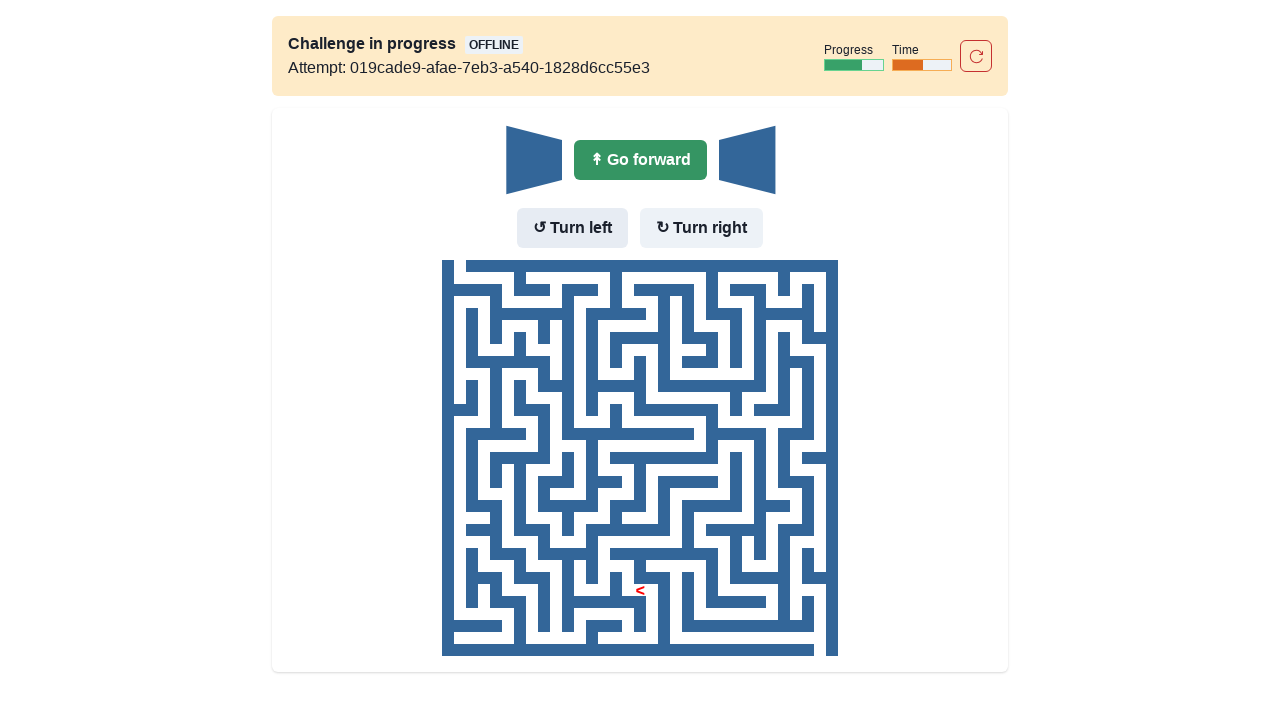

No wall in front - moved forward at (640, 160) on internal:role=button[name="Go forward"i]
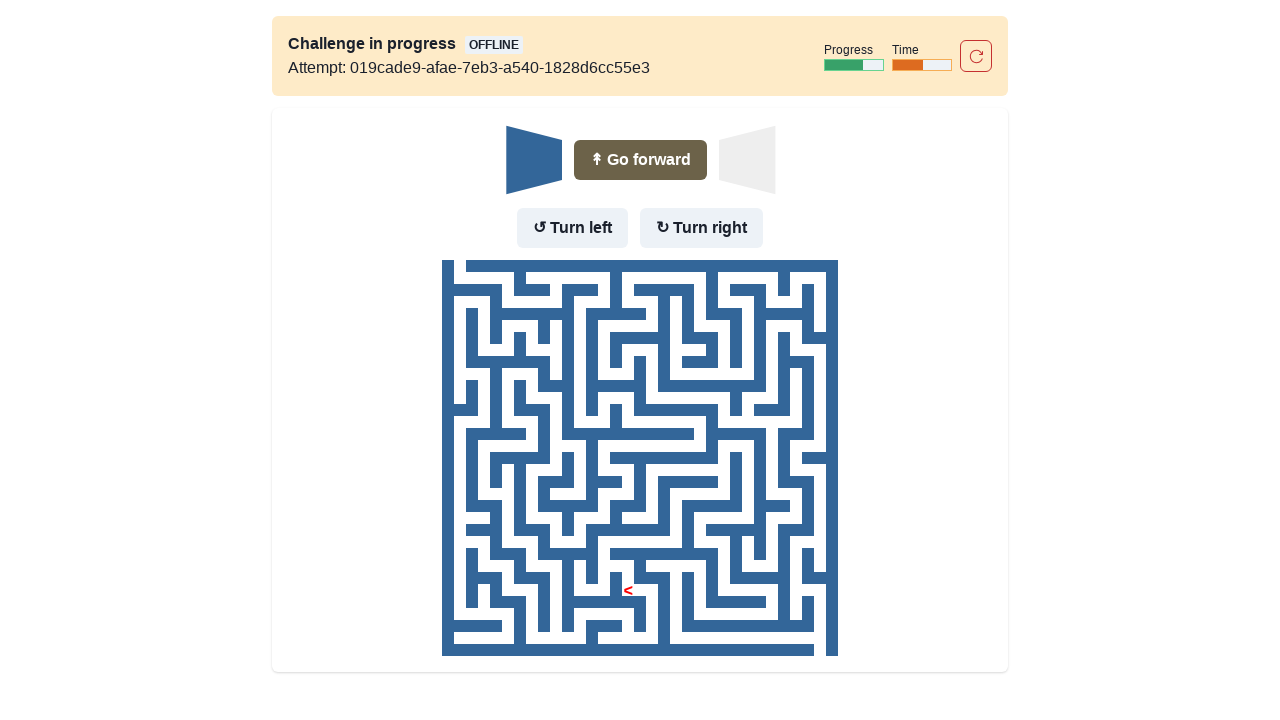

Wall in front and to the left - turned right at (702, 228) on internal:role=button[name="Turn right"i]
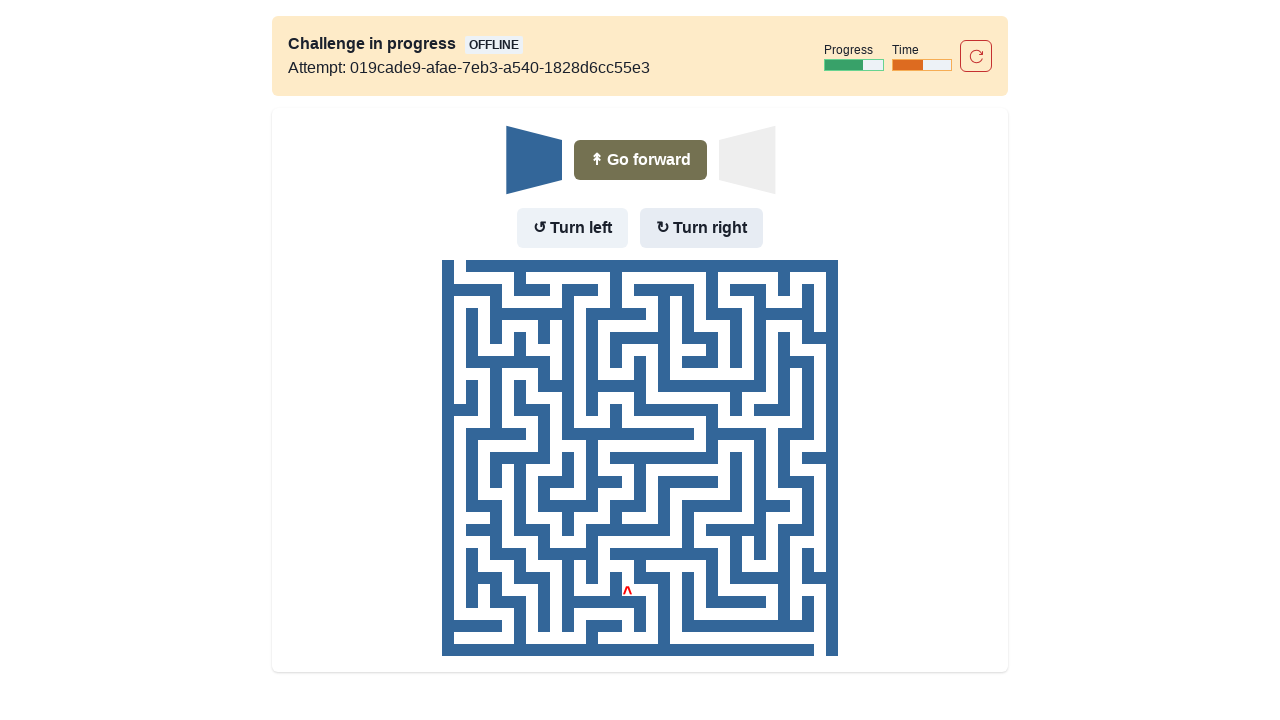

Moved forward after turning right at (640, 160) on internal:role=button[name="Go forward"i]
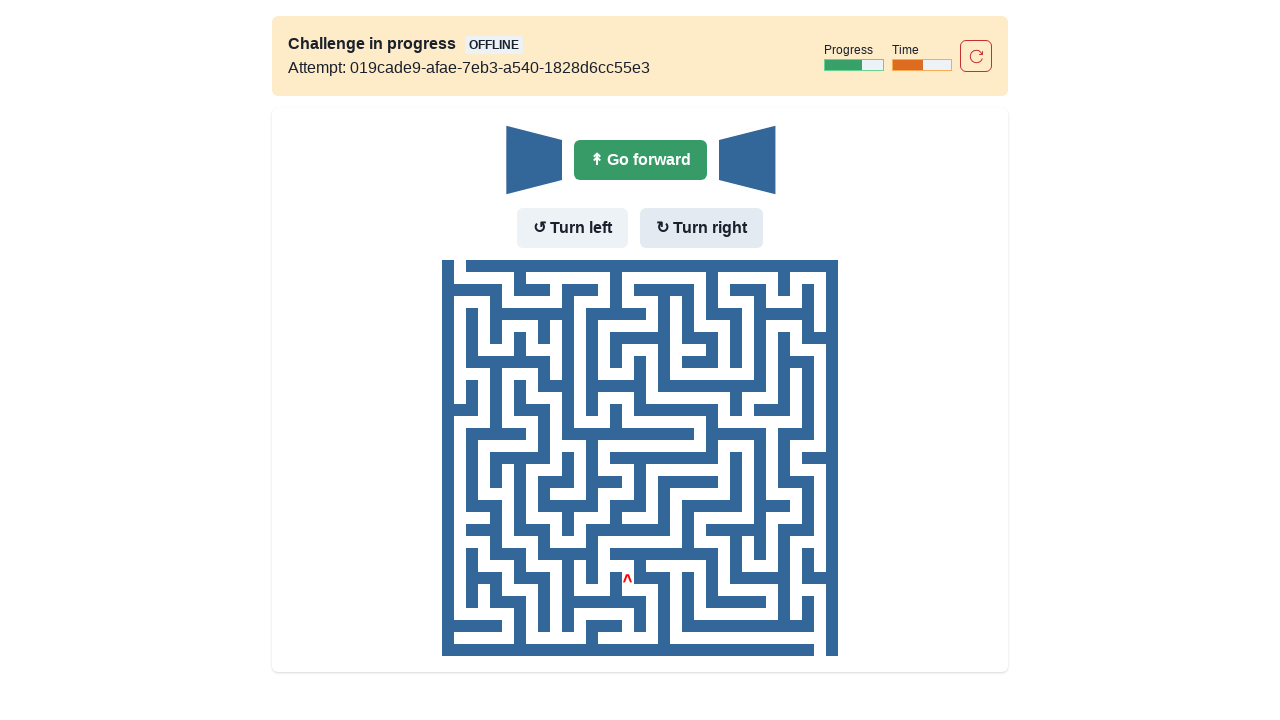

No wall in front - moved forward at (640, 160) on internal:role=button[name="Go forward"i]
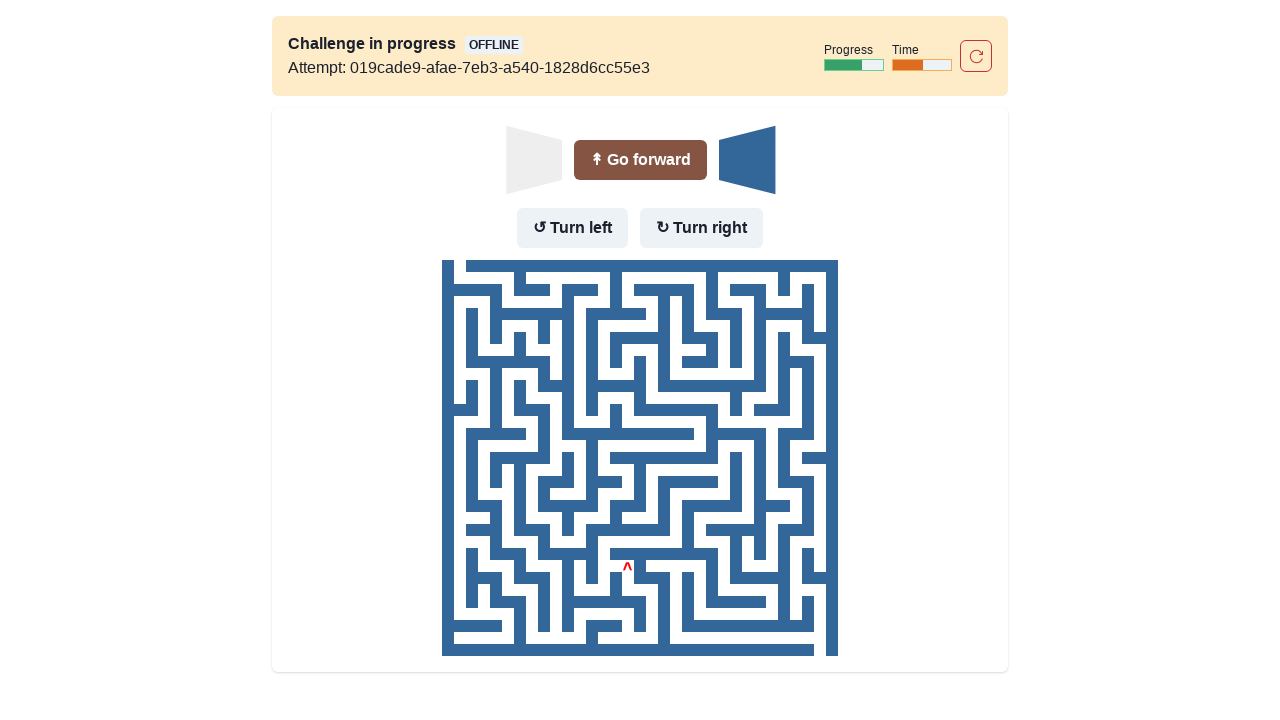

Wall in front but no wall to the left - turned left at (572, 228) on internal:role=button[name="Turn left"i]
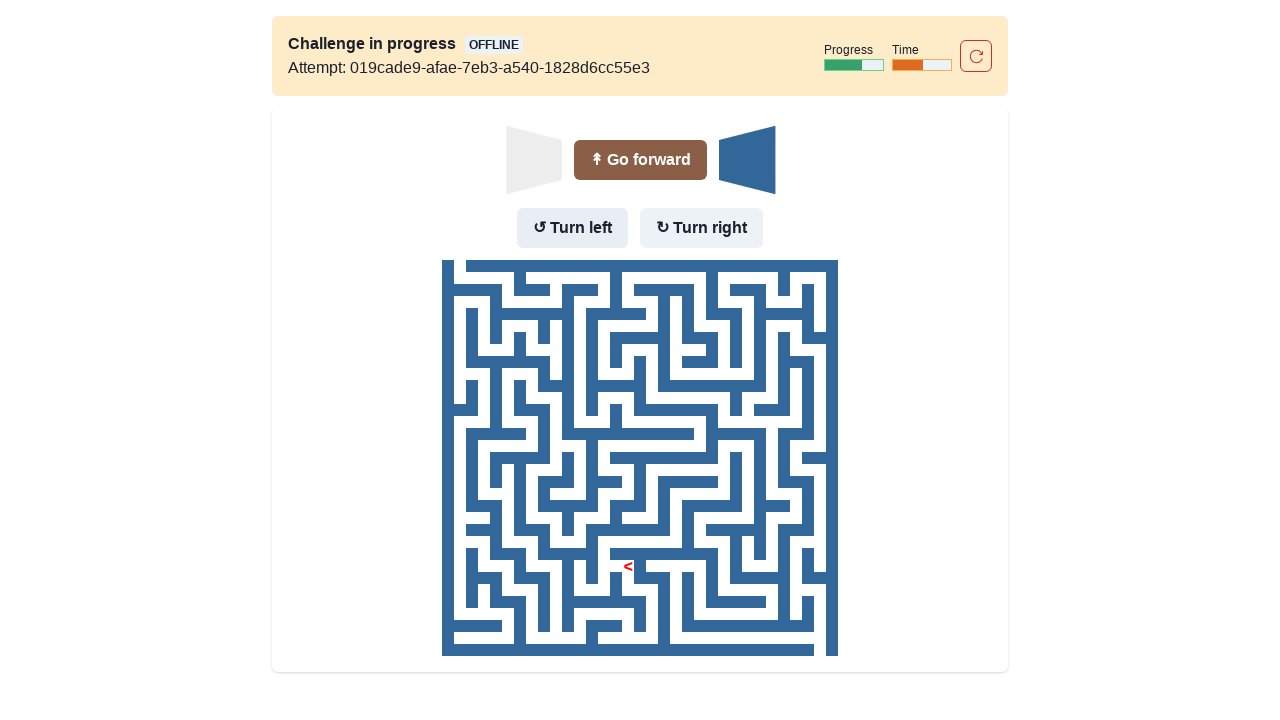

Moved forward after turning left at (640, 160) on internal:role=button[name="Go forward"i]
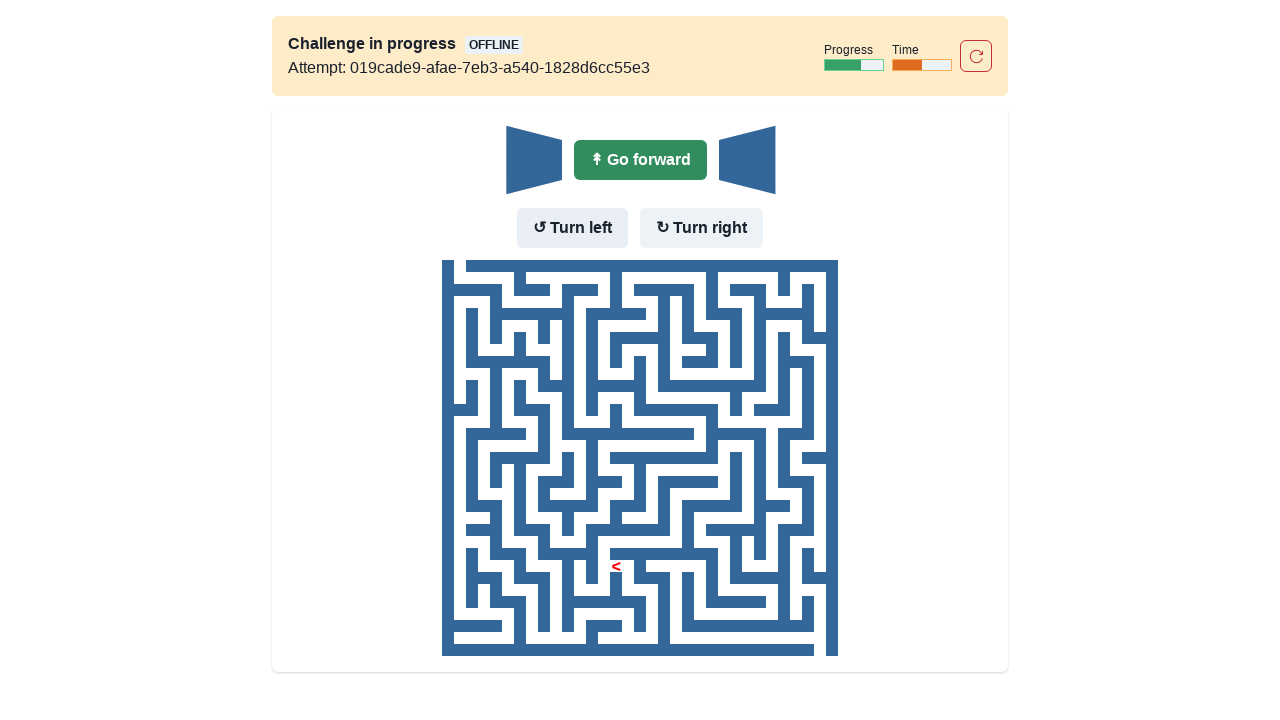

No wall in front - moved forward at (640, 160) on internal:role=button[name="Go forward"i]
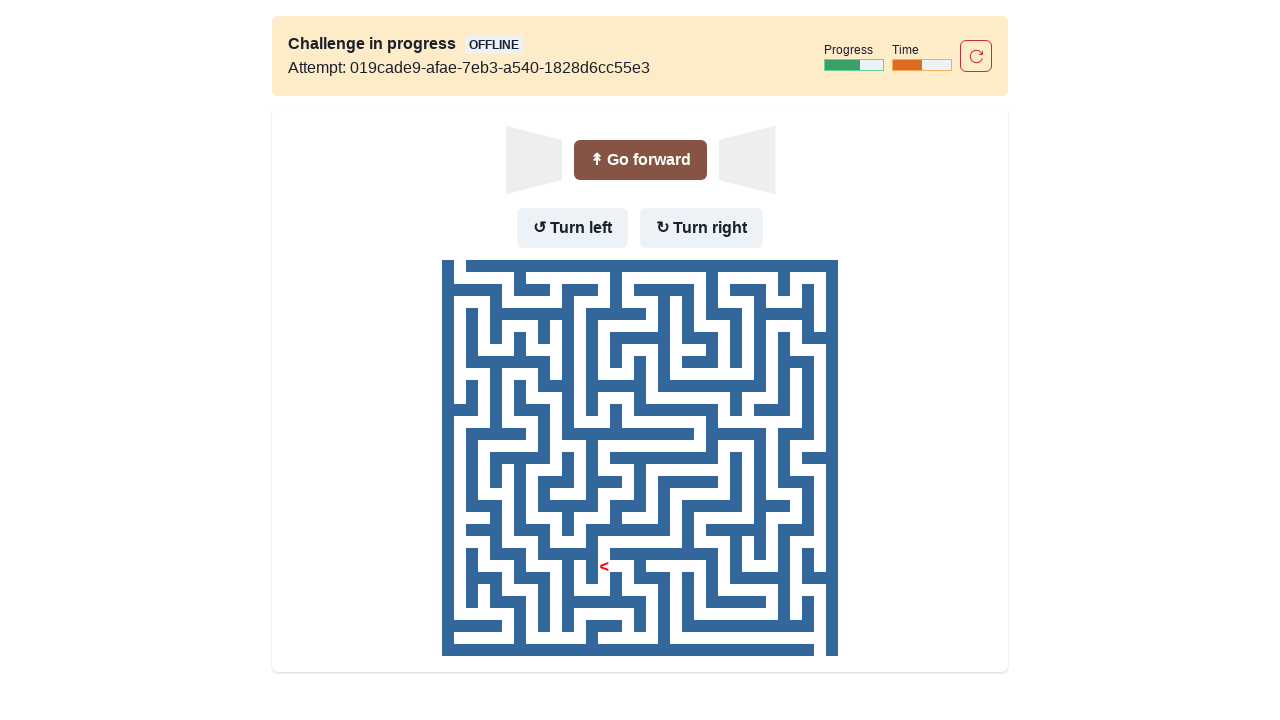

Wall in front but no wall to the left - turned left at (572, 228) on internal:role=button[name="Turn left"i]
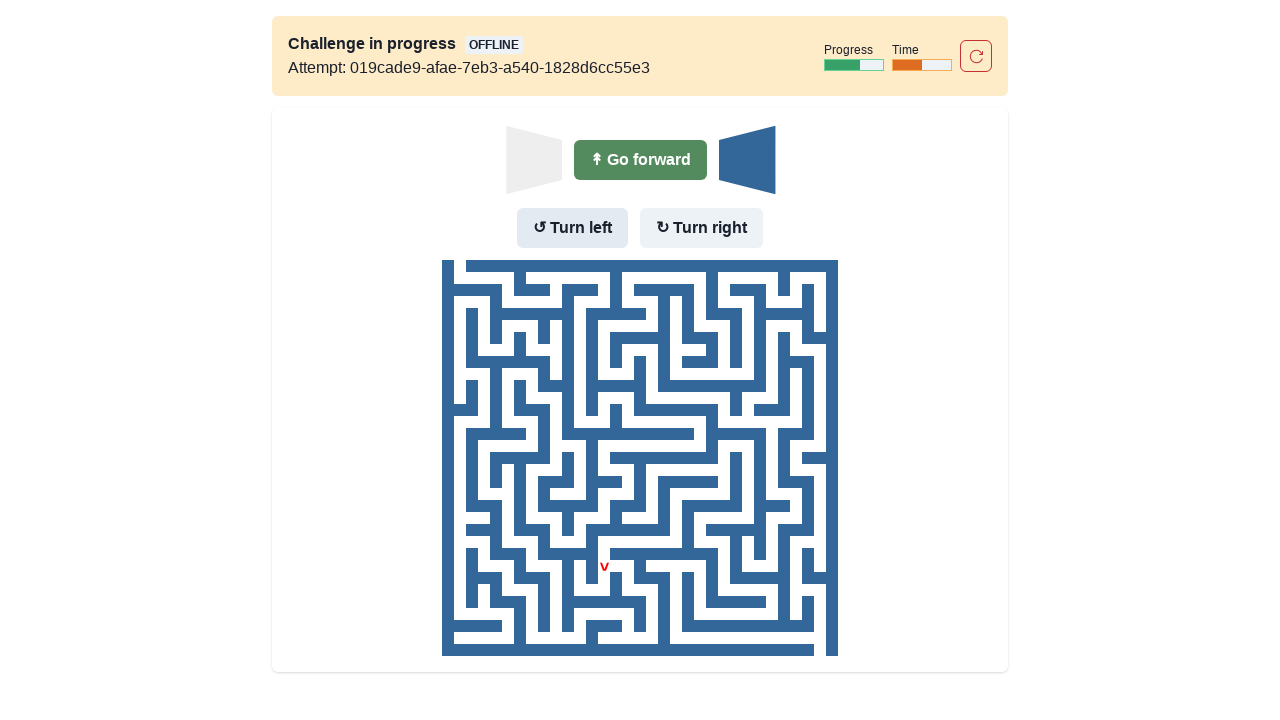

Moved forward after turning left at (640, 160) on internal:role=button[name="Go forward"i]
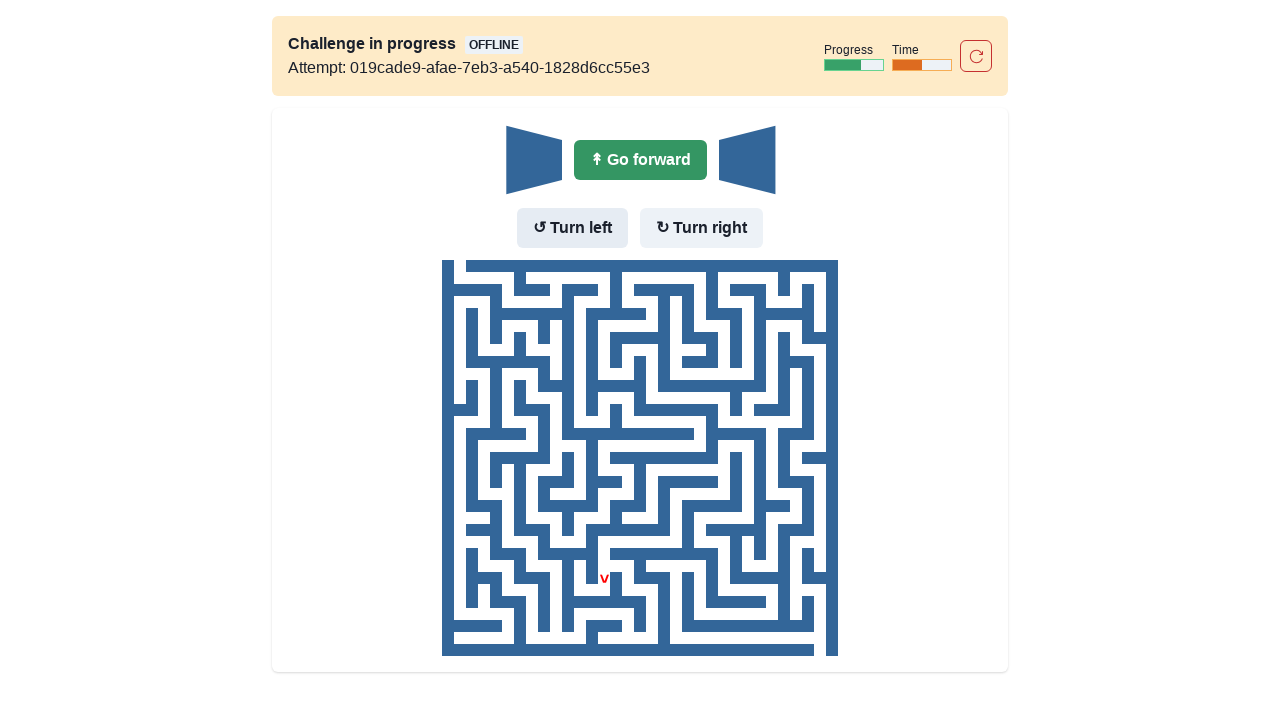

No wall in front - moved forward at (640, 160) on internal:role=button[name="Go forward"i]
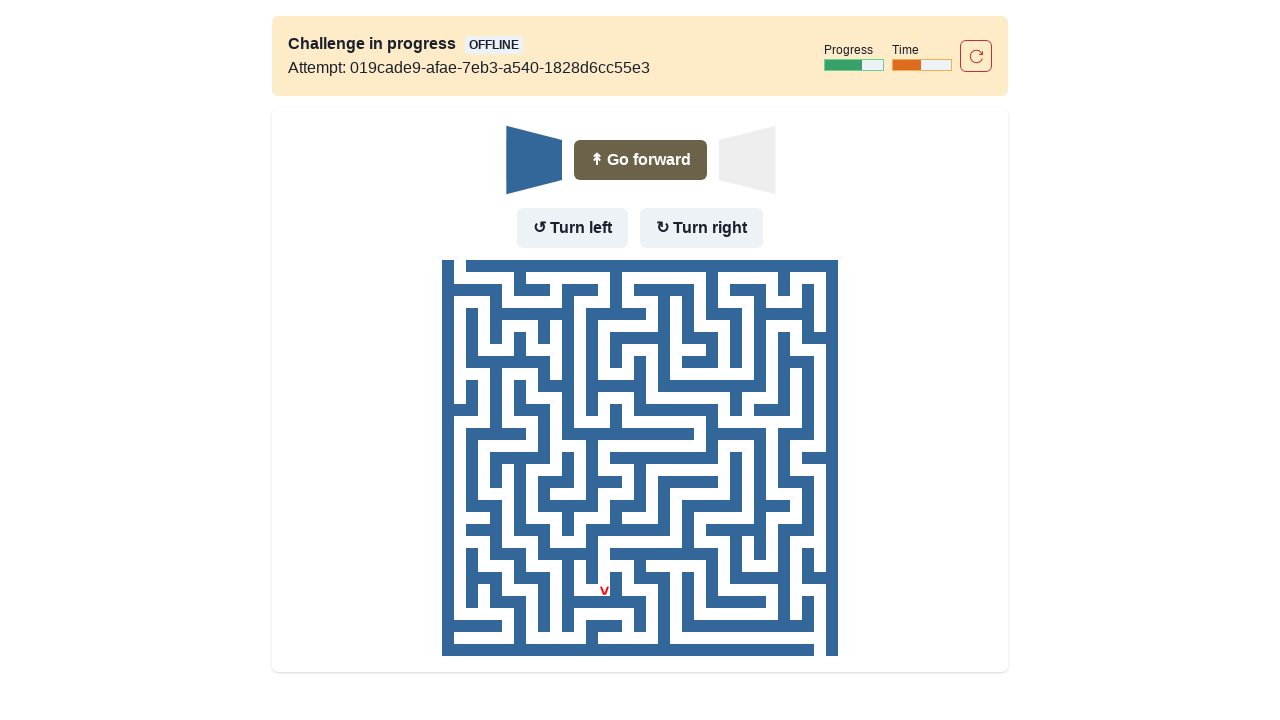

Wall in front and to the left - turned right at (702, 228) on internal:role=button[name="Turn right"i]
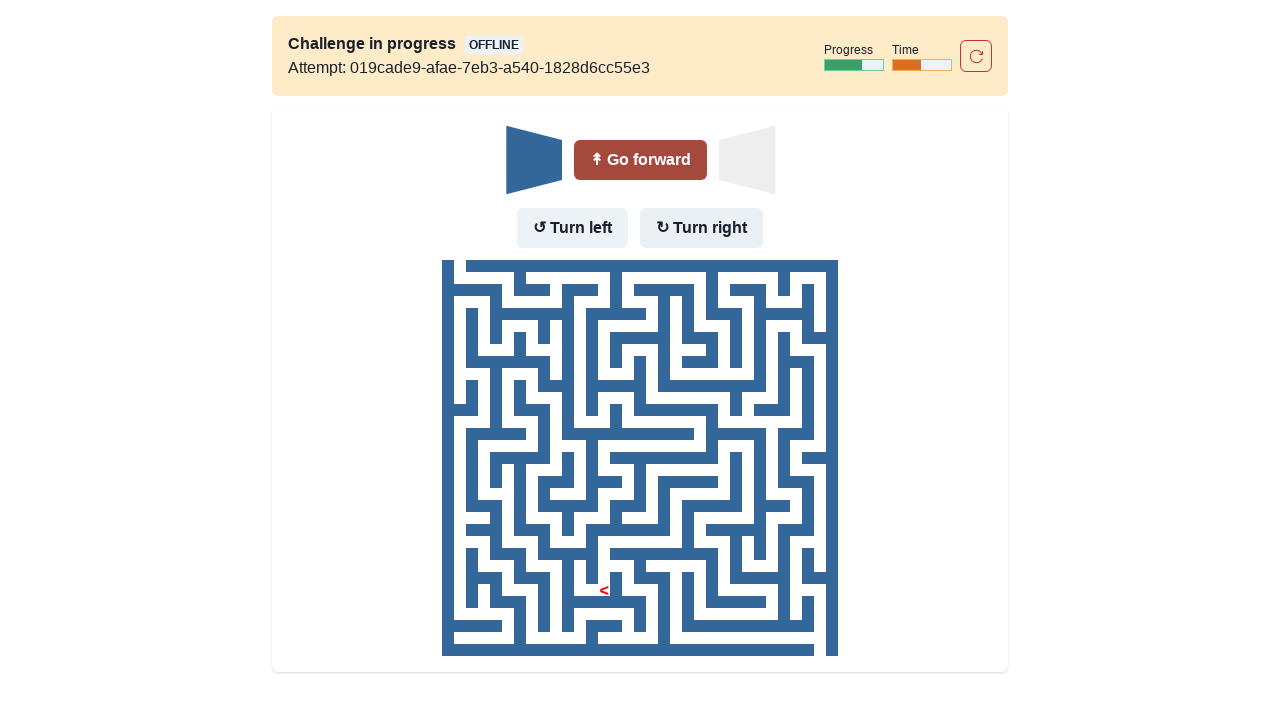

Moved forward after turning right at (640, 160) on internal:role=button[name="Go forward"i]
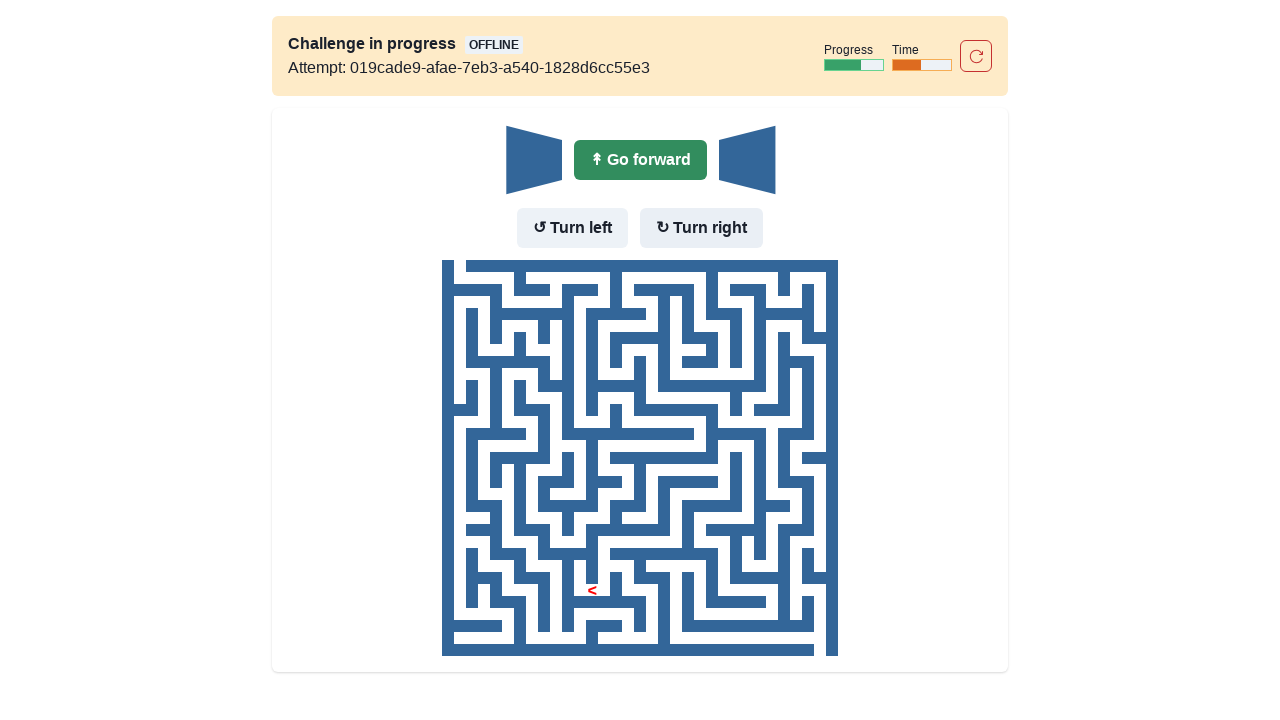

No wall in front - moved forward at (640, 160) on internal:role=button[name="Go forward"i]
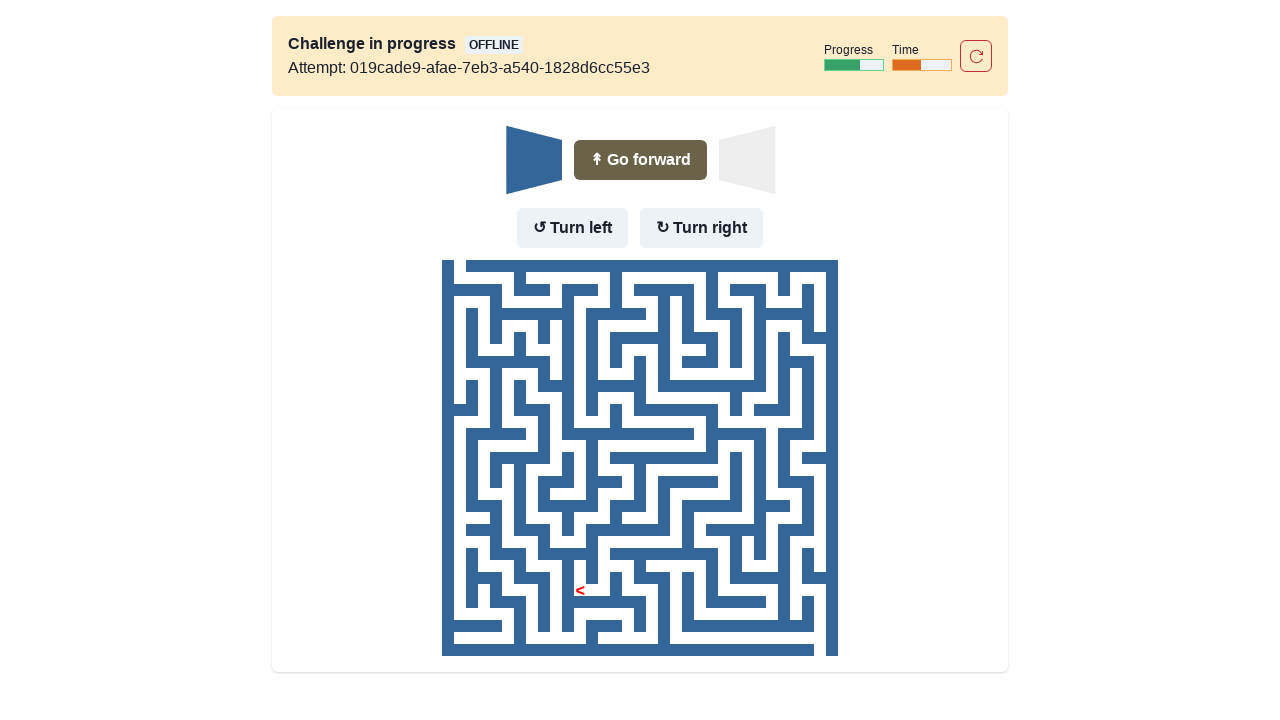

Wall in front and to the left - turned right at (702, 228) on internal:role=button[name="Turn right"i]
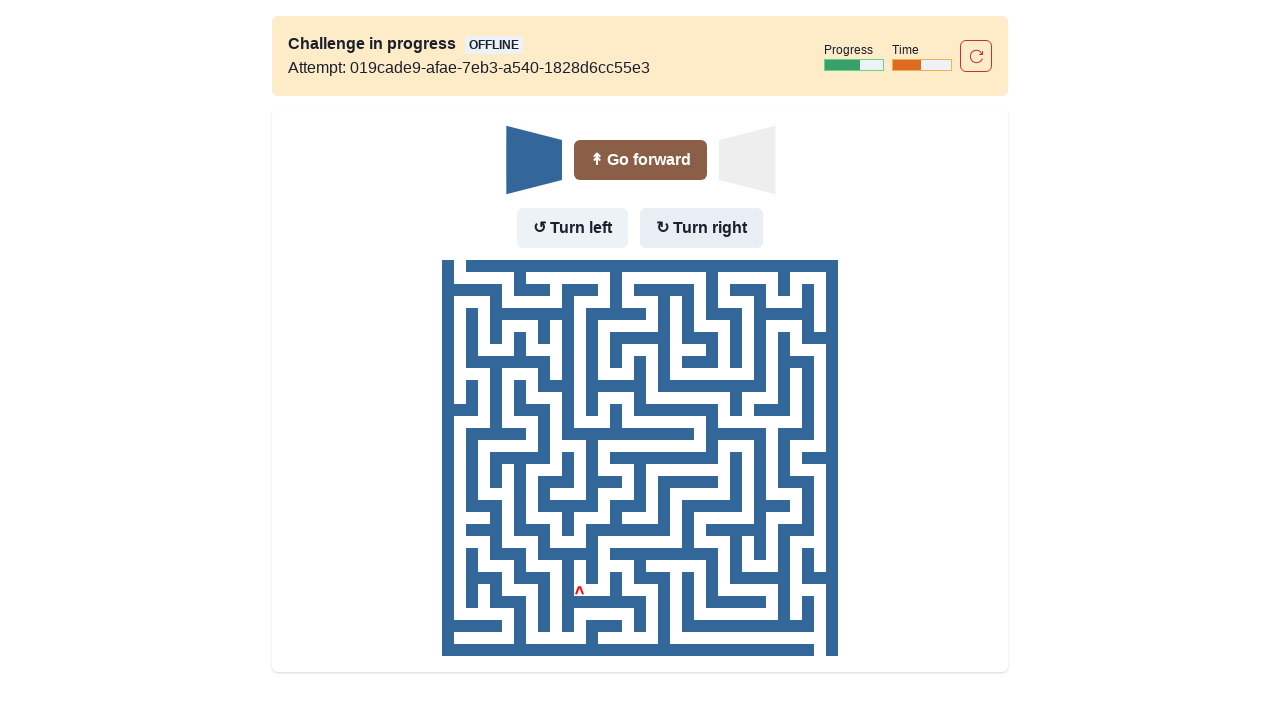

Moved forward after turning right at (640, 160) on internal:role=button[name="Go forward"i]
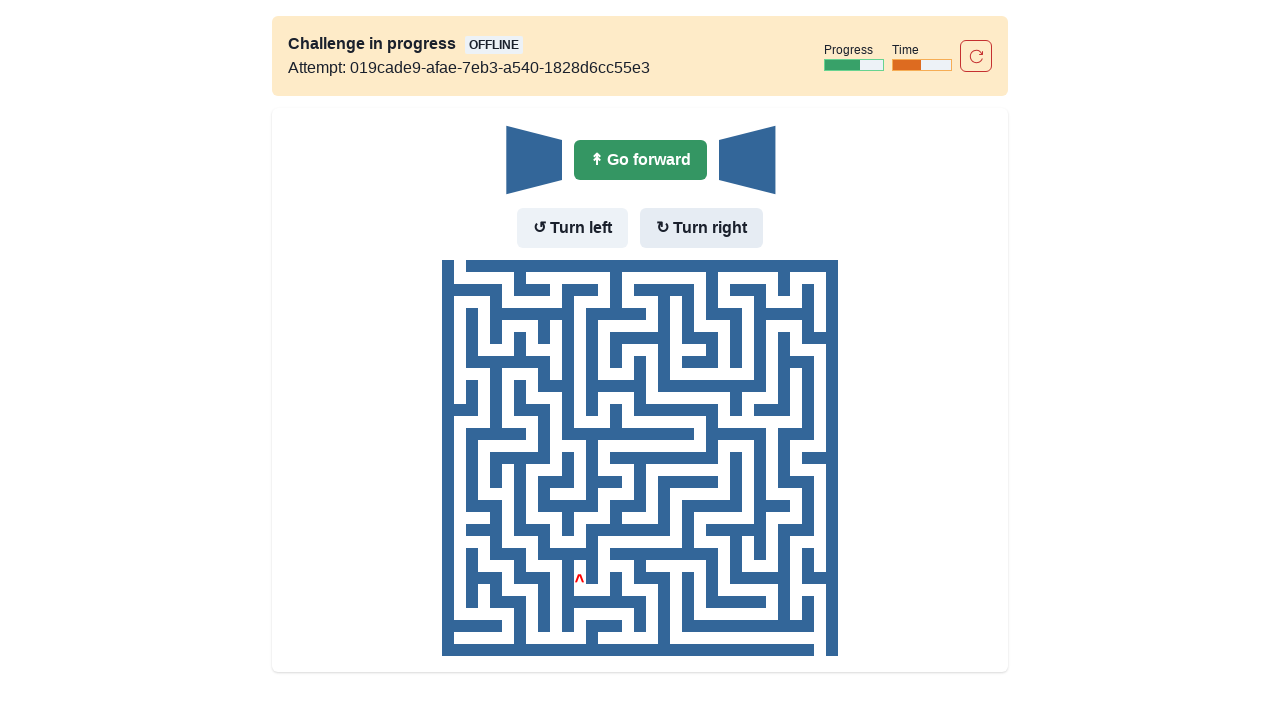

No wall in front - moved forward at (640, 160) on internal:role=button[name="Go forward"i]
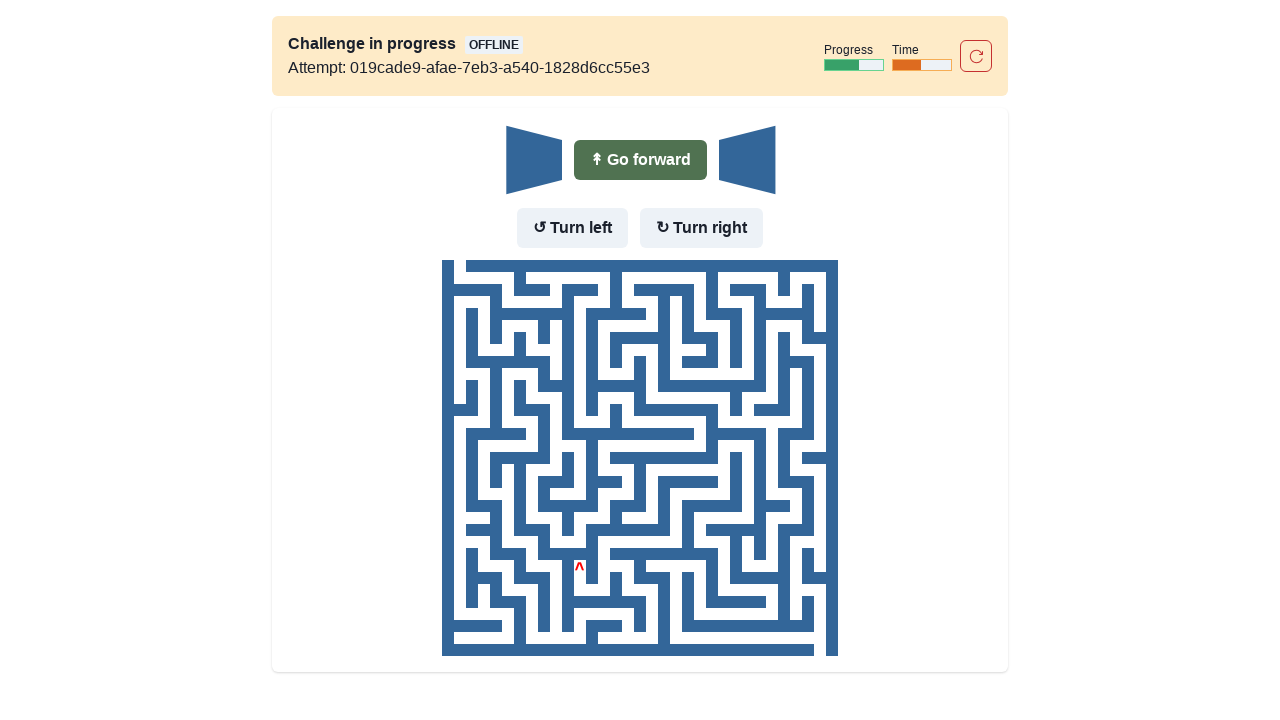

Surrounded by walls on all sides - turned left at (572, 228) on internal:role=button[name="Turn left"i]
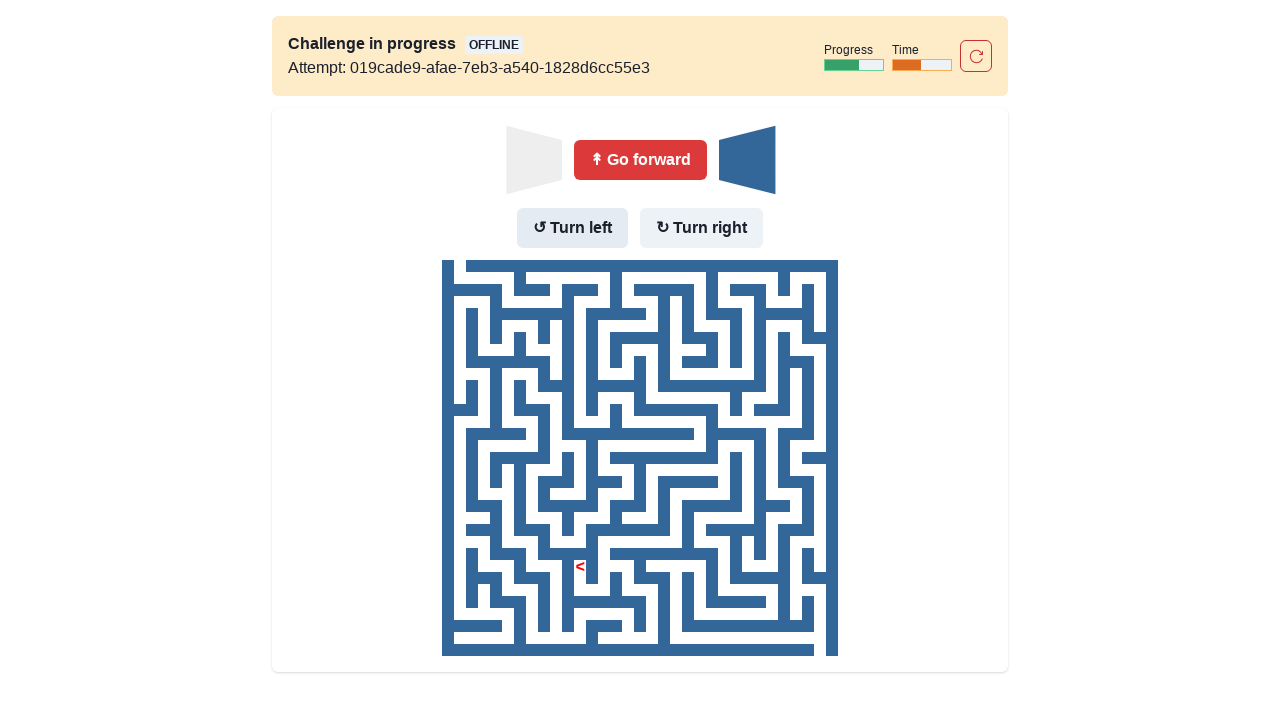

Wall in front but no wall to the left - turned left at (572, 228) on internal:role=button[name="Turn left"i]
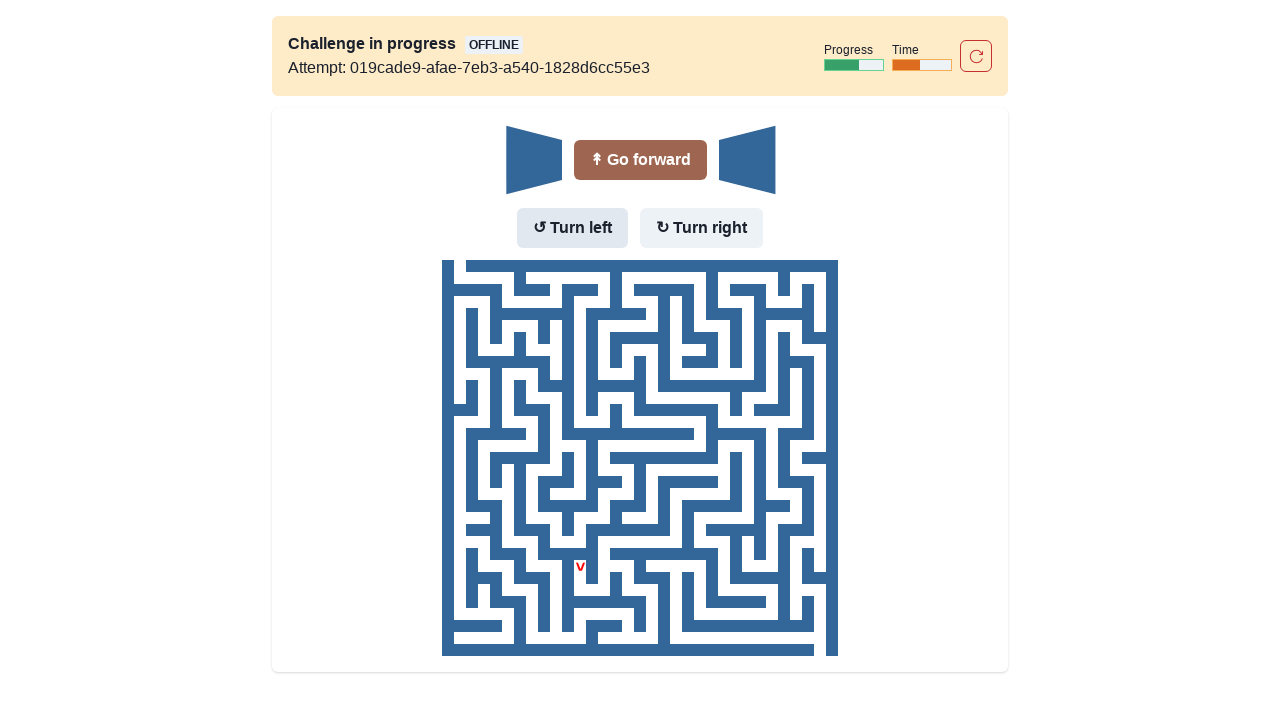

Moved forward after turning left at (640, 160) on internal:role=button[name="Go forward"i]
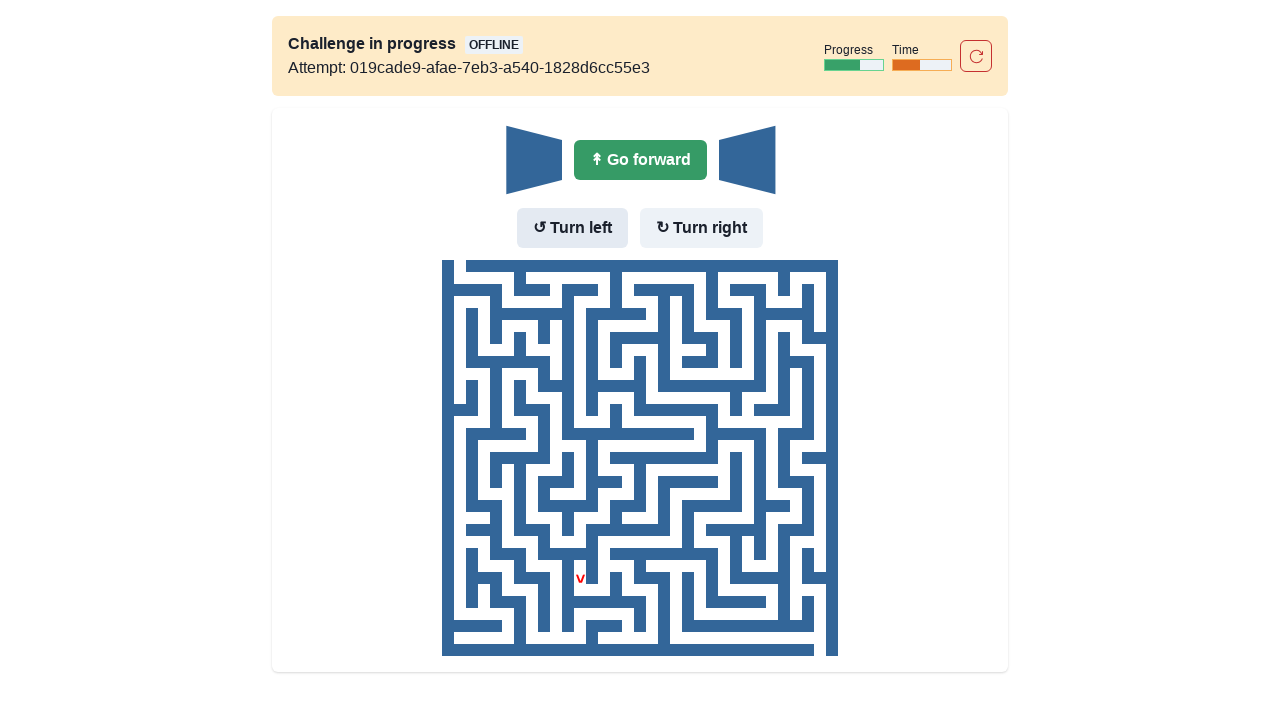

No wall in front - moved forward at (640, 160) on internal:role=button[name="Go forward"i]
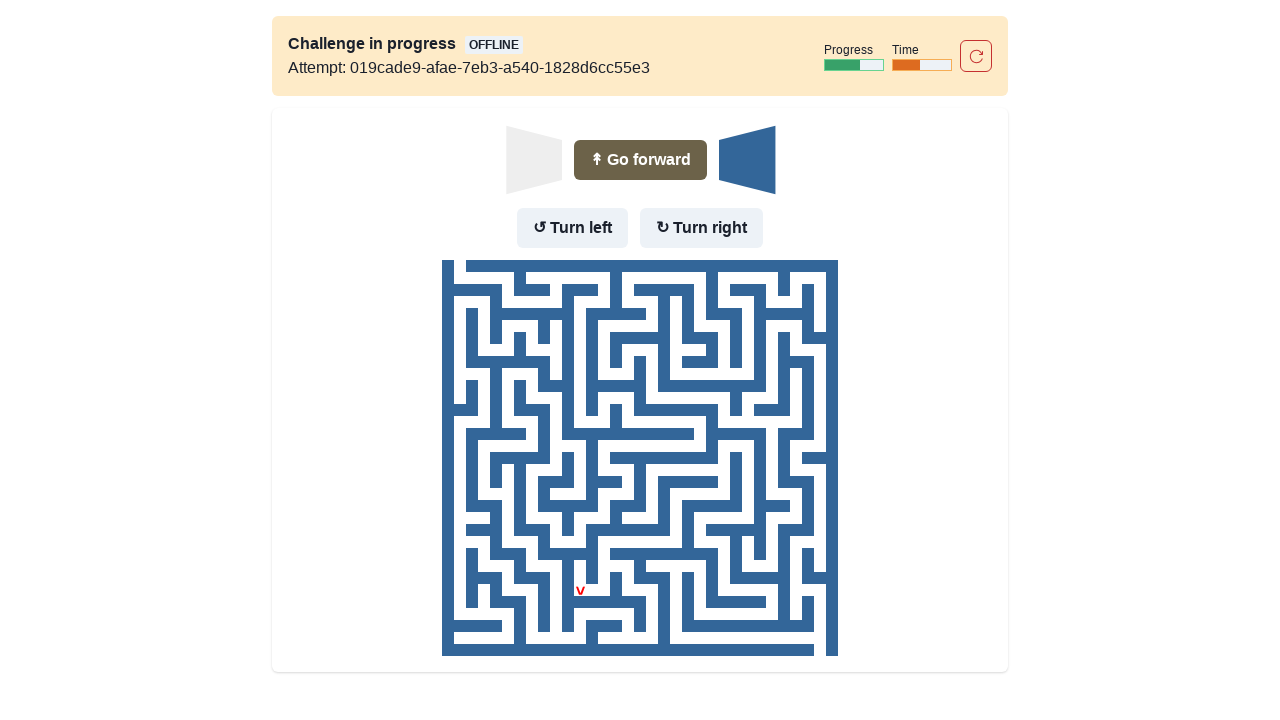

Wall in front but no wall to the left - turned left at (572, 228) on internal:role=button[name="Turn left"i]
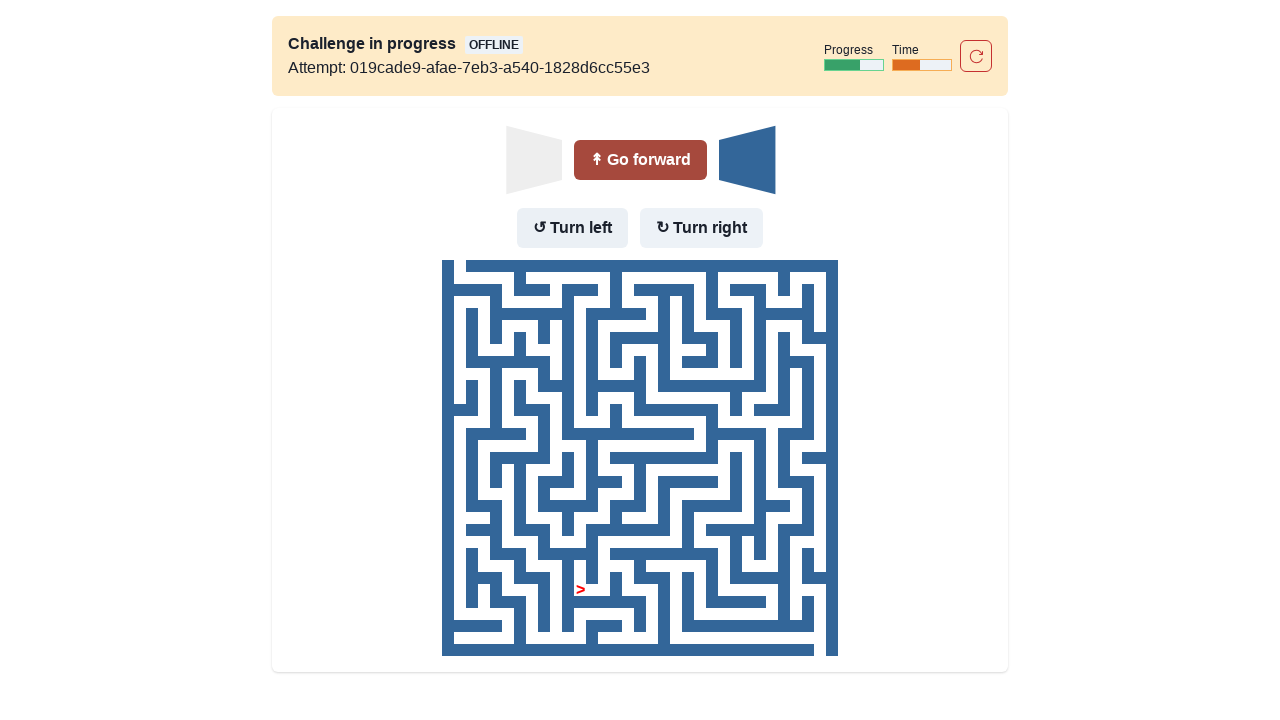

Moved forward after turning left at (640, 160) on internal:role=button[name="Go forward"i]
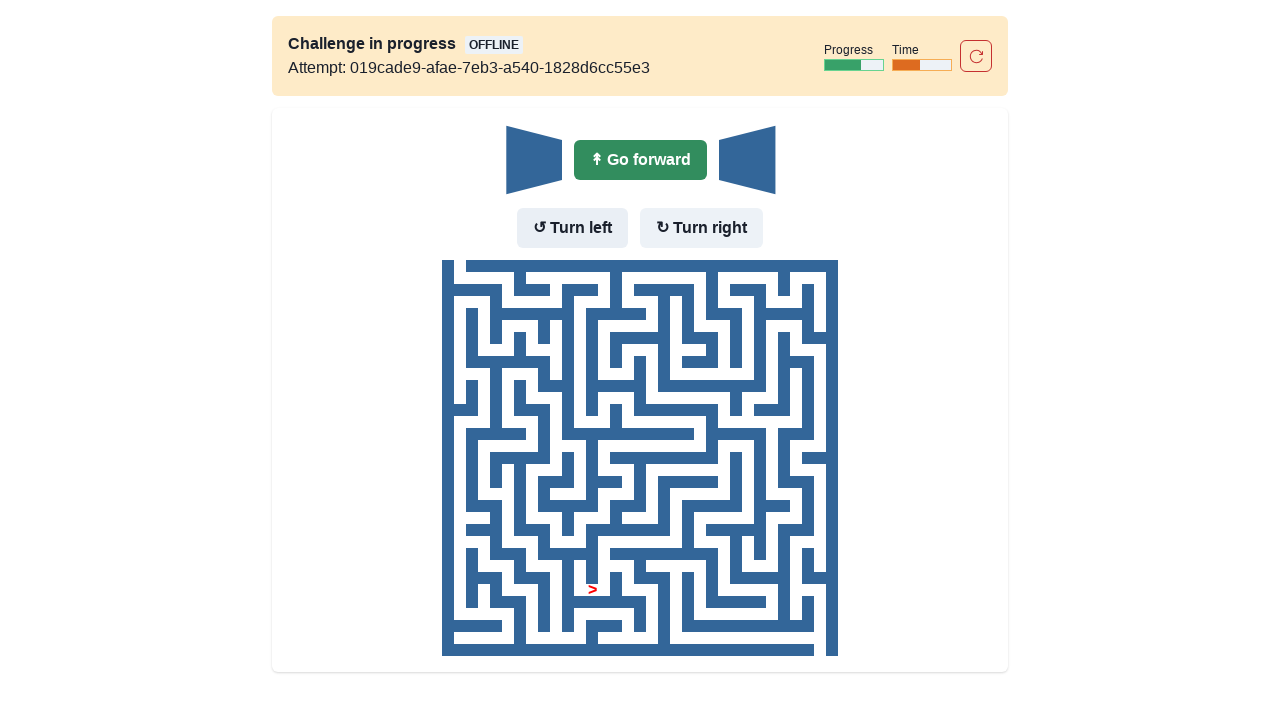

No wall in front - moved forward at (640, 160) on internal:role=button[name="Go forward"i]
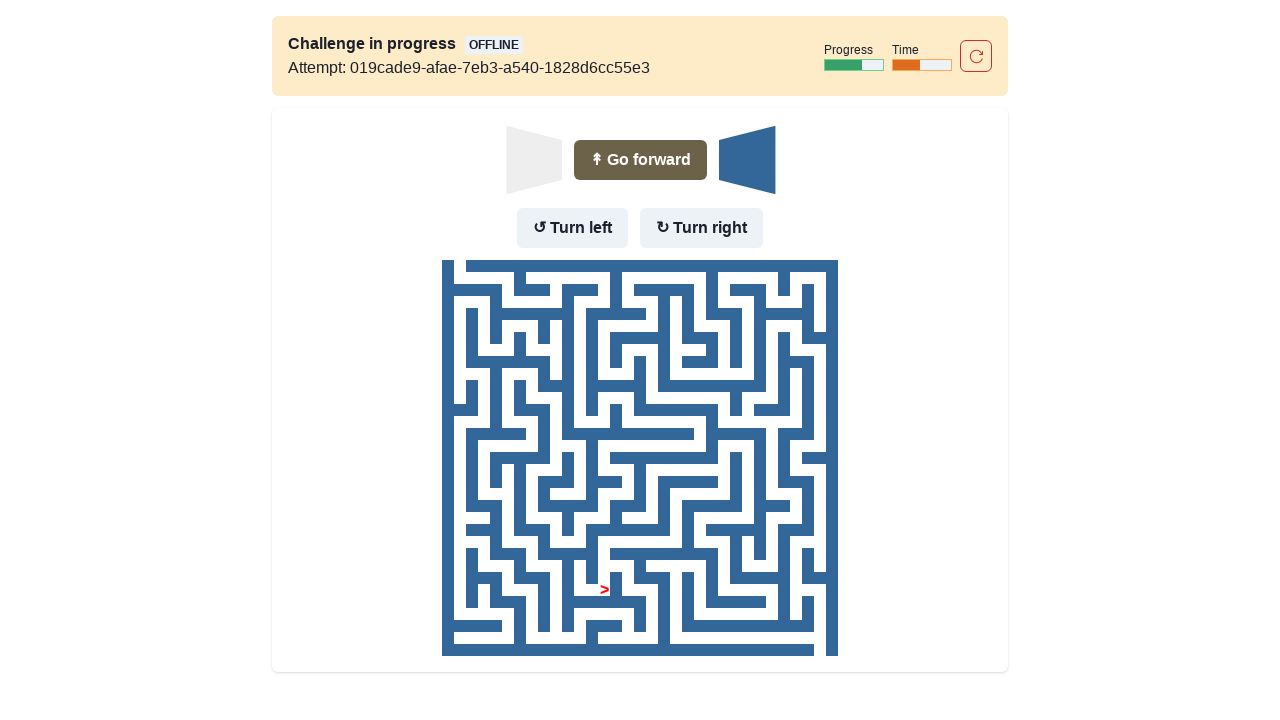

Wall in front but no wall to the left - turned left at (572, 228) on internal:role=button[name="Turn left"i]
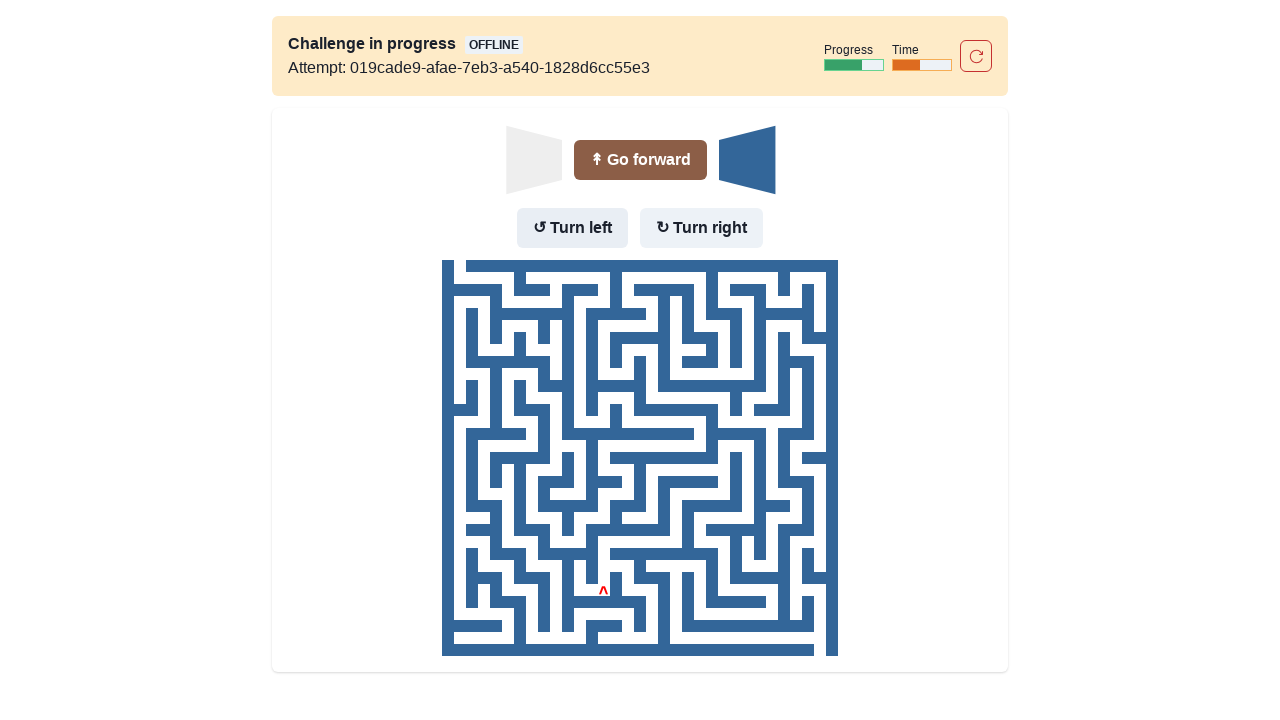

Moved forward after turning left at (640, 160) on internal:role=button[name="Go forward"i]
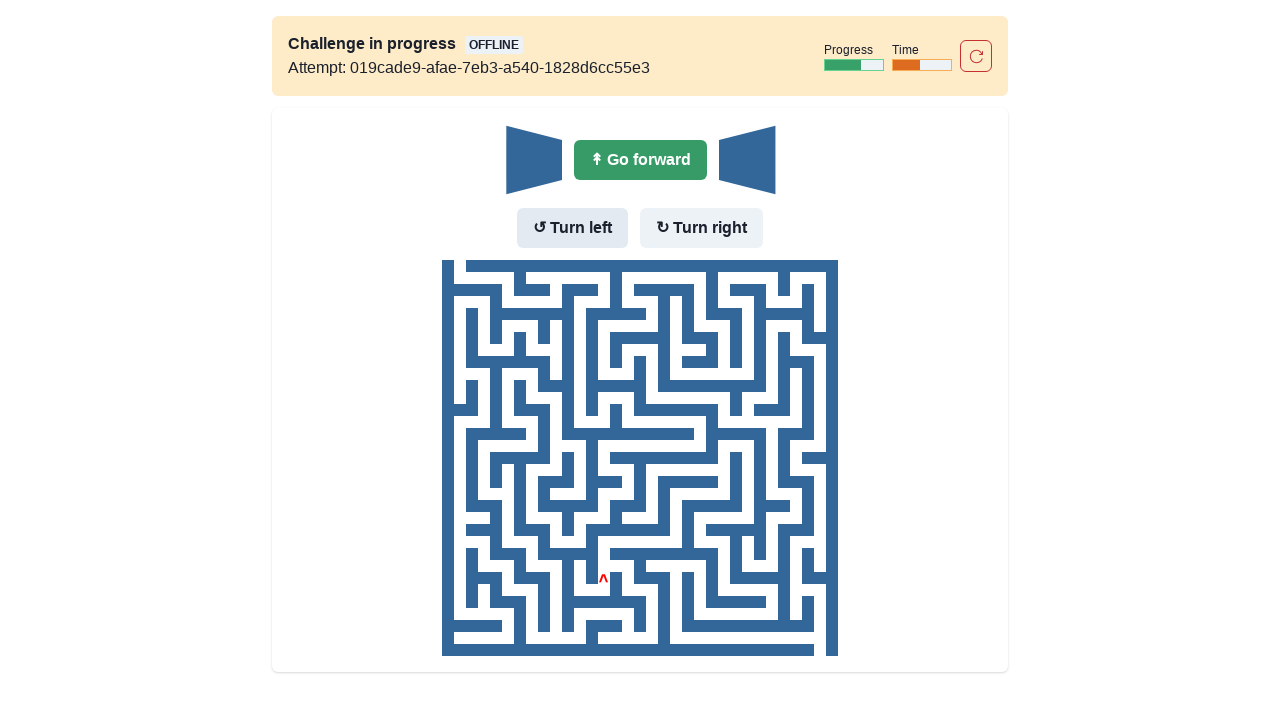

No wall in front - moved forward at (640, 160) on internal:role=button[name="Go forward"i]
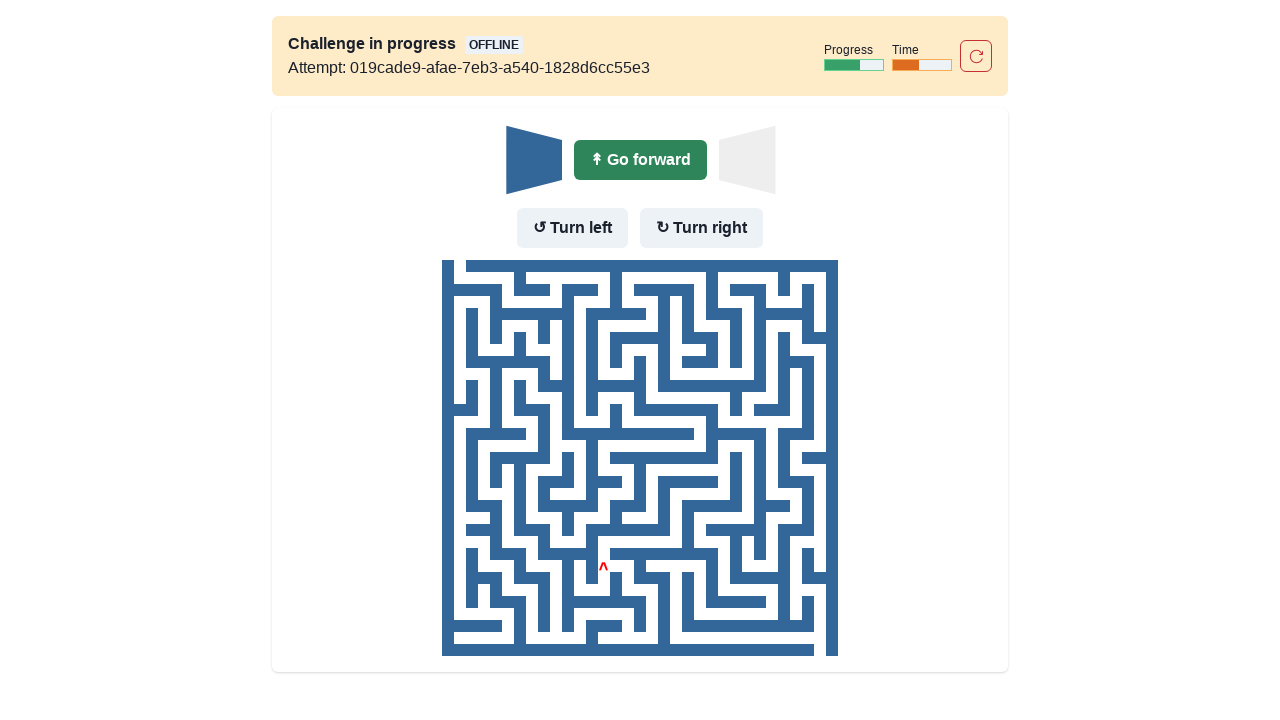

No wall in front - moved forward at (640, 160) on internal:role=button[name="Go forward"i]
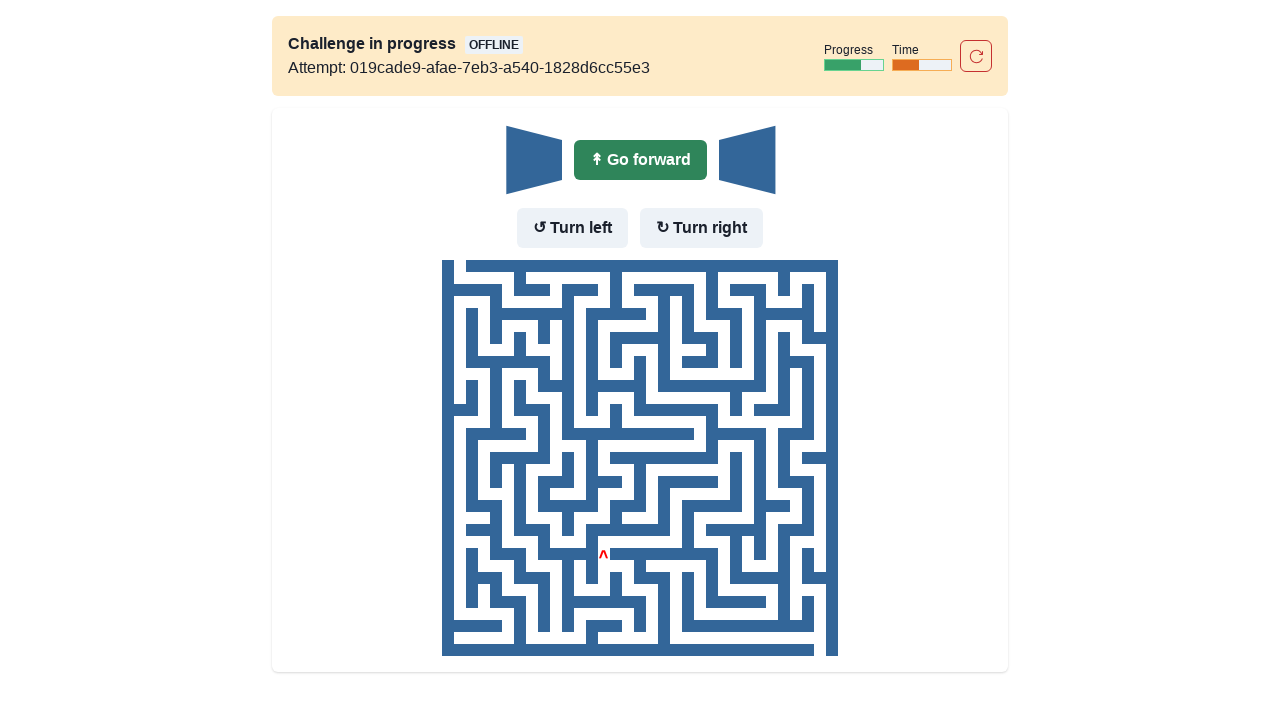

No wall in front - moved forward at (640, 160) on internal:role=button[name="Go forward"i]
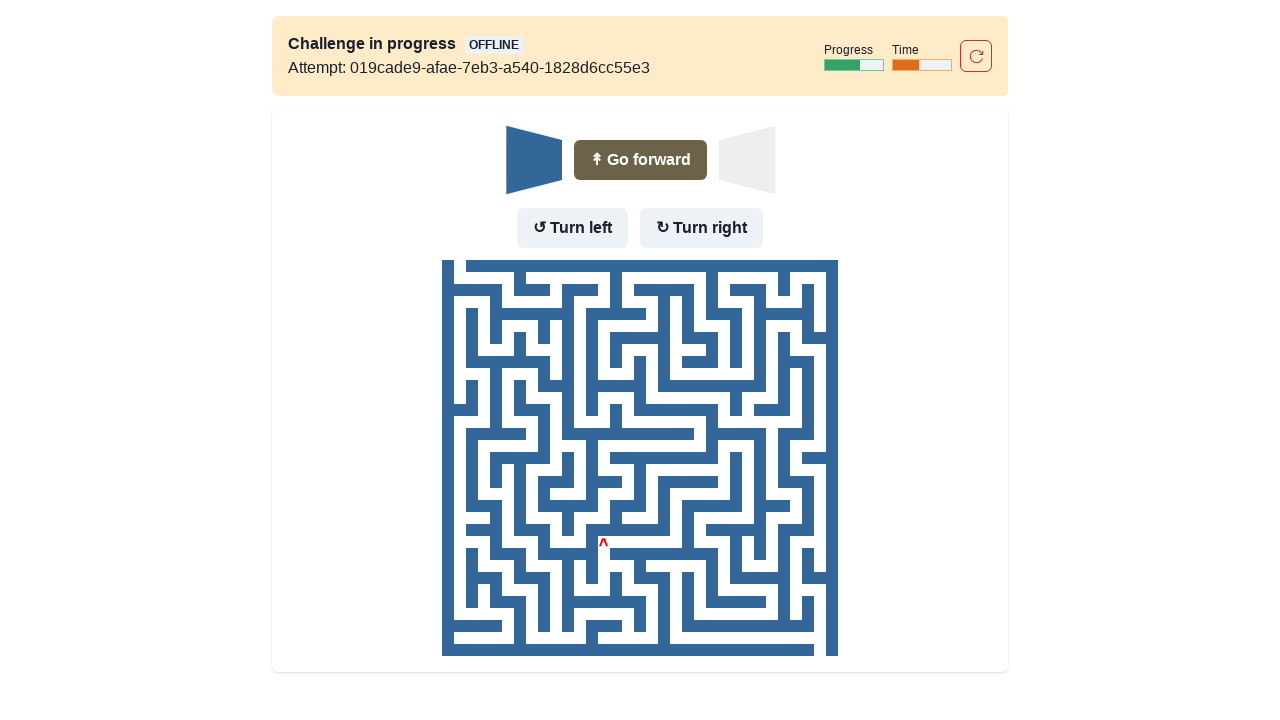

Wall in front and to the left - turned right at (702, 228) on internal:role=button[name="Turn right"i]
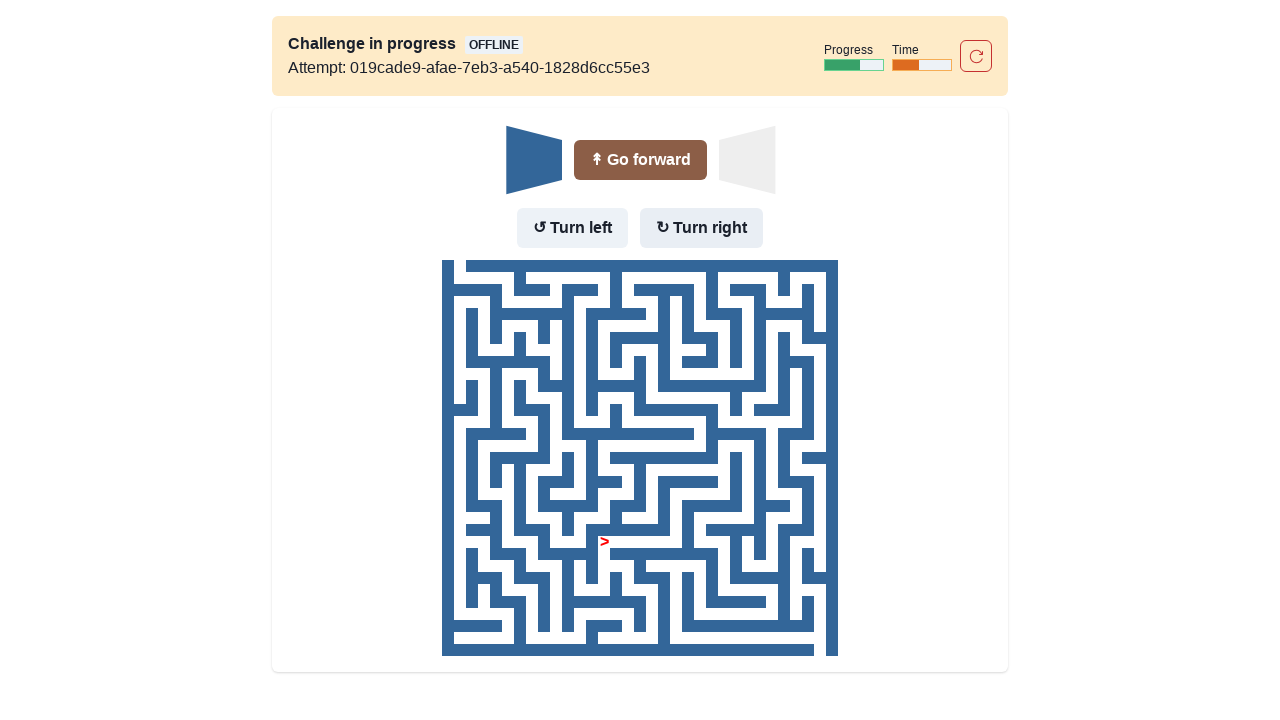

Moved forward after turning right at (640, 160) on internal:role=button[name="Go forward"i]
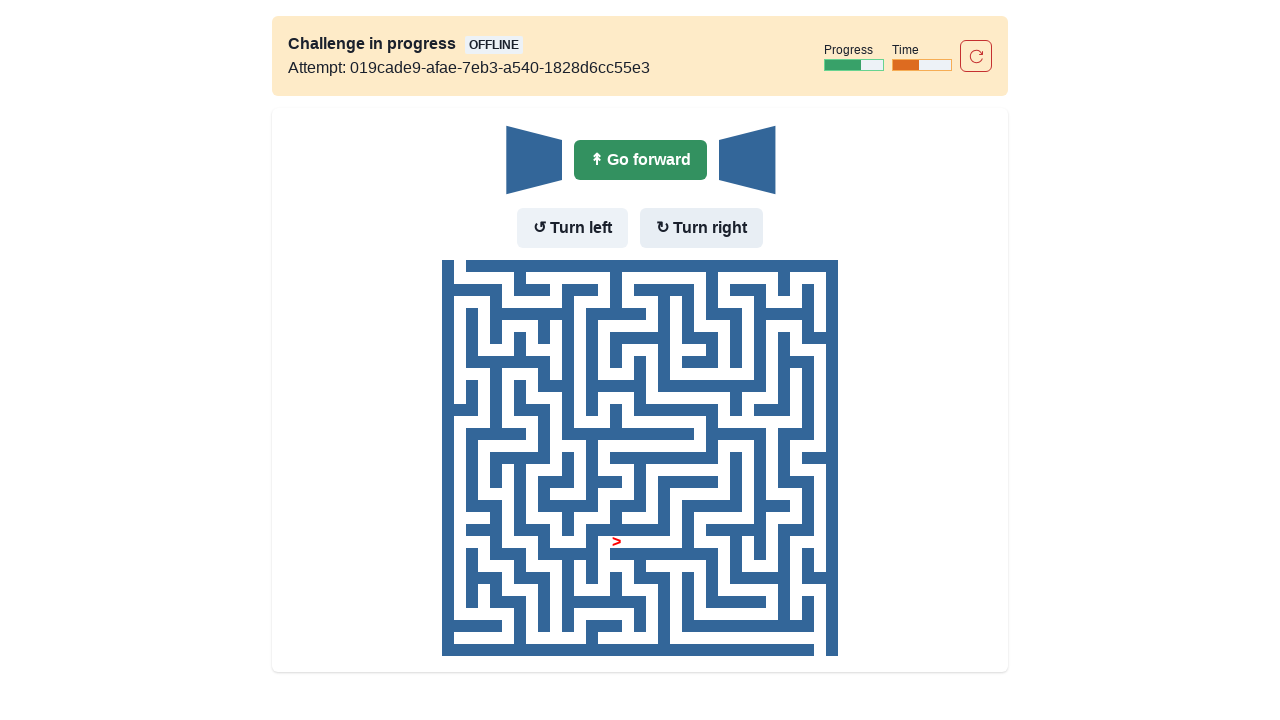

No wall in front - moved forward at (640, 160) on internal:role=button[name="Go forward"i]
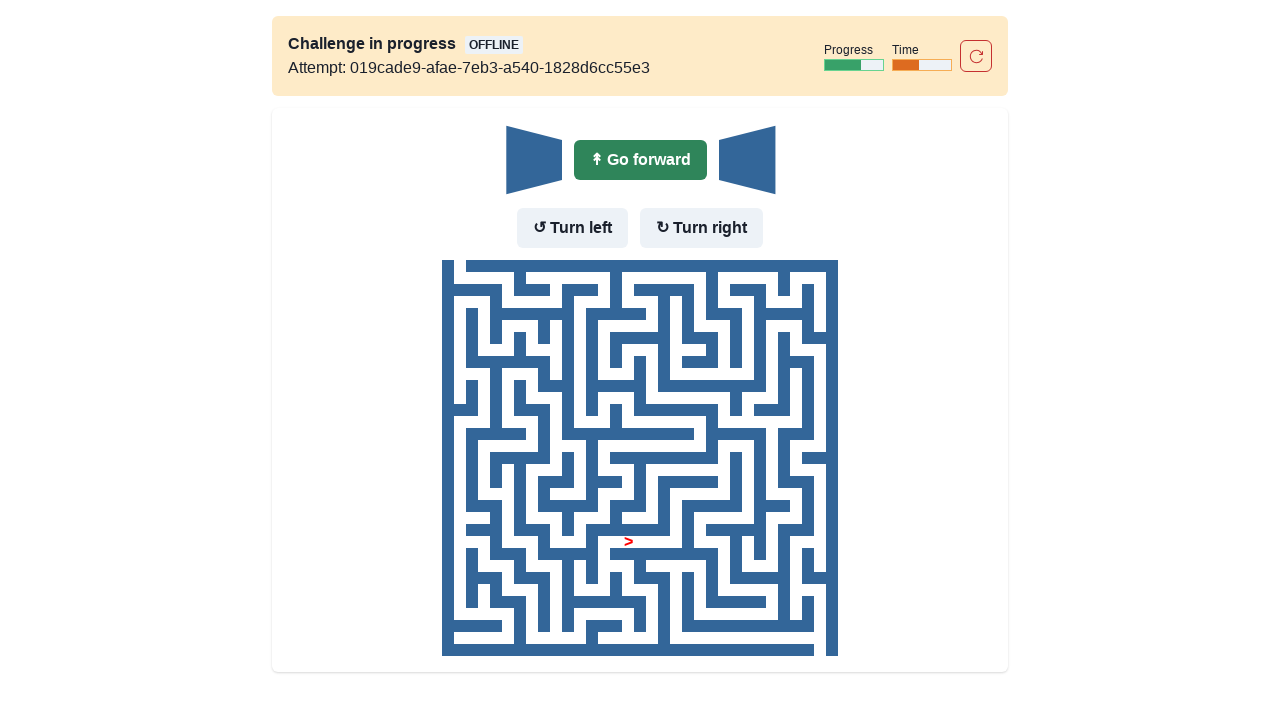

No wall in front - moved forward at (640, 160) on internal:role=button[name="Go forward"i]
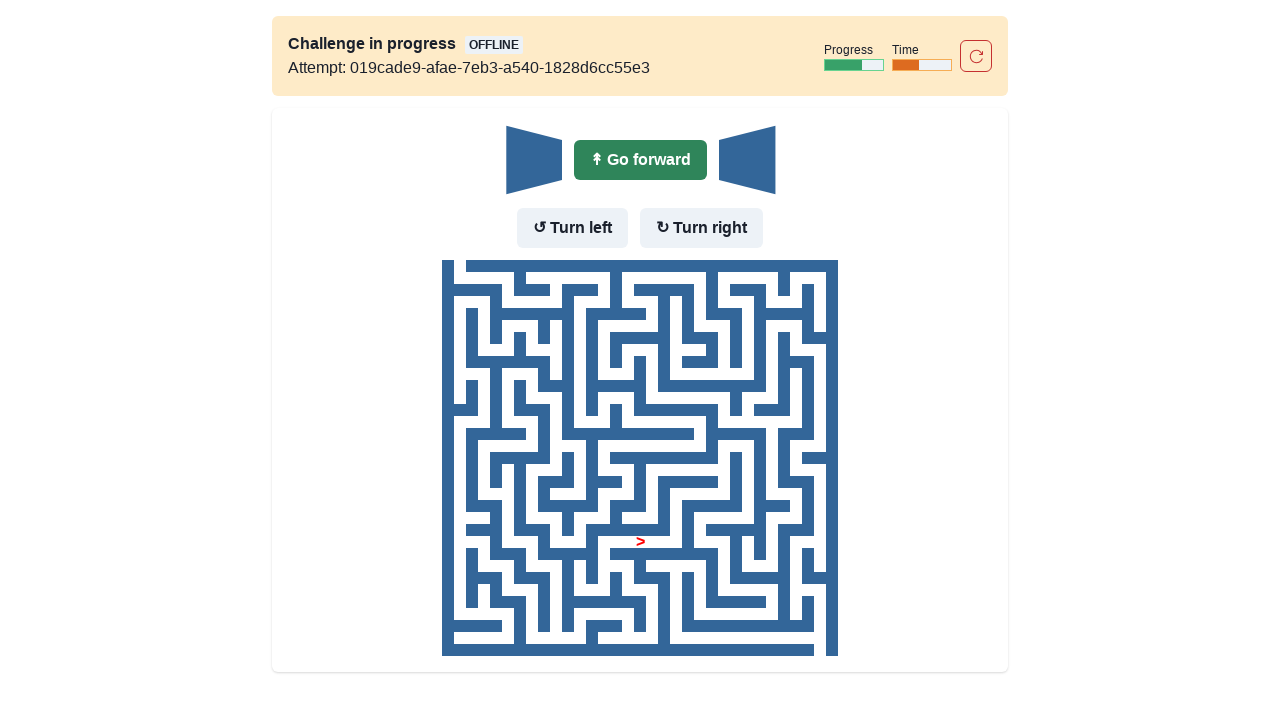

No wall in front - moved forward at (640, 160) on internal:role=button[name="Go forward"i]
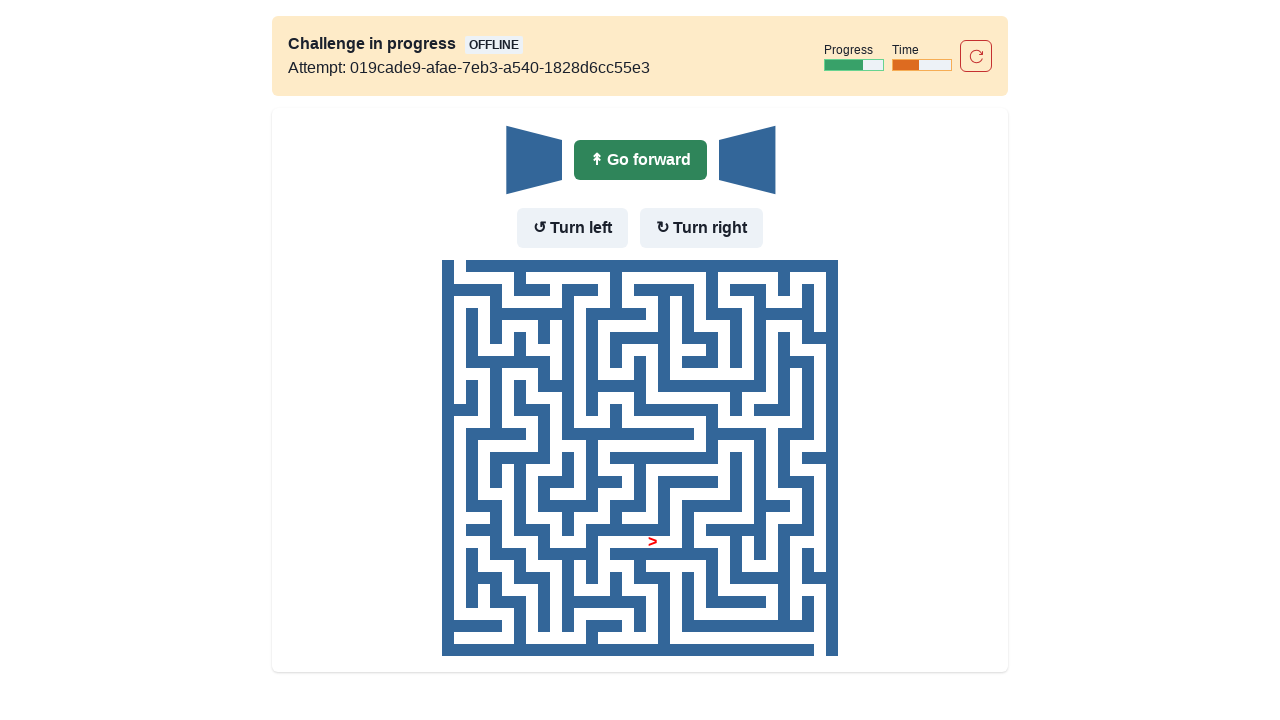

No wall in front - moved forward at (640, 160) on internal:role=button[name="Go forward"i]
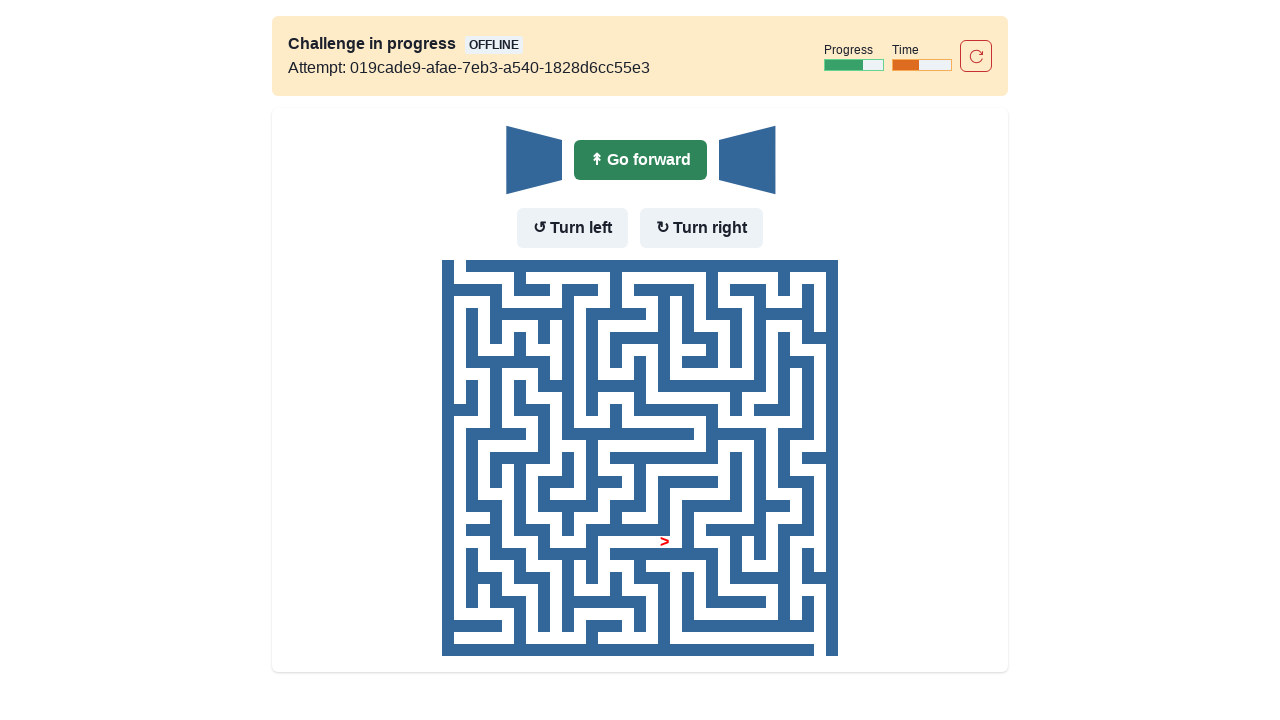

No wall in front - moved forward at (640, 160) on internal:role=button[name="Go forward"i]
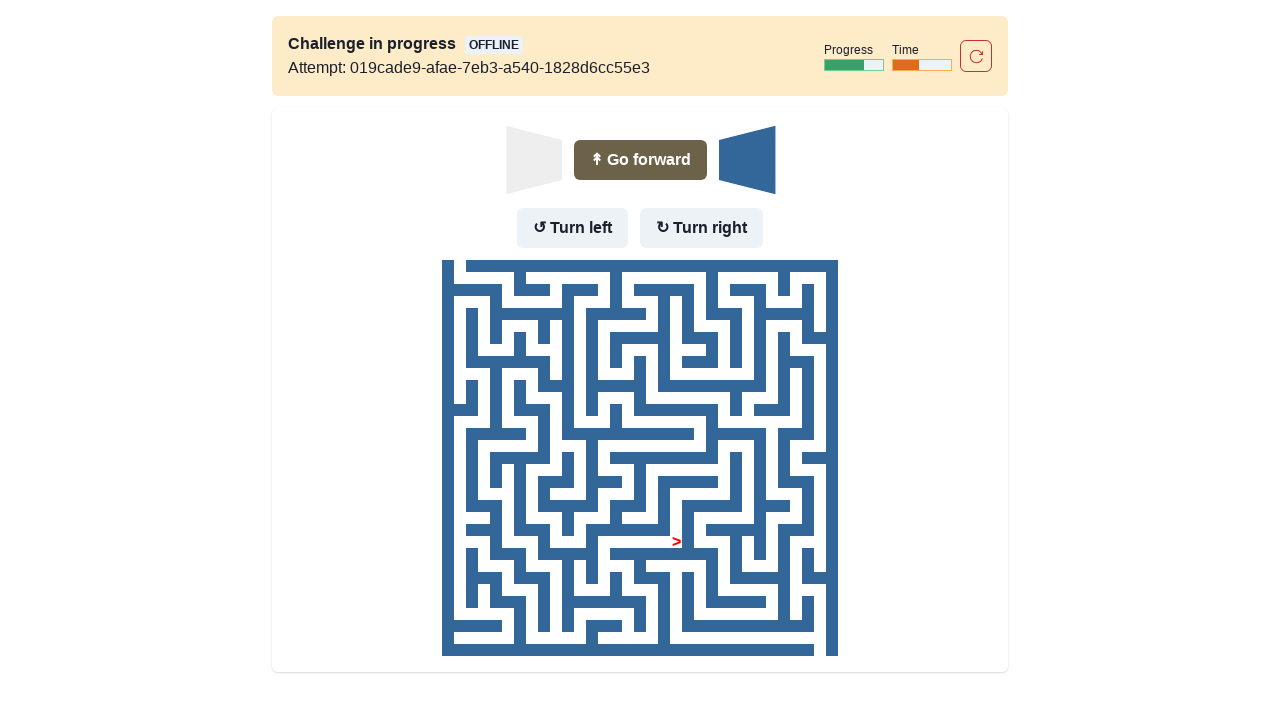

Wall in front but no wall to the left - turned left at (572, 228) on internal:role=button[name="Turn left"i]
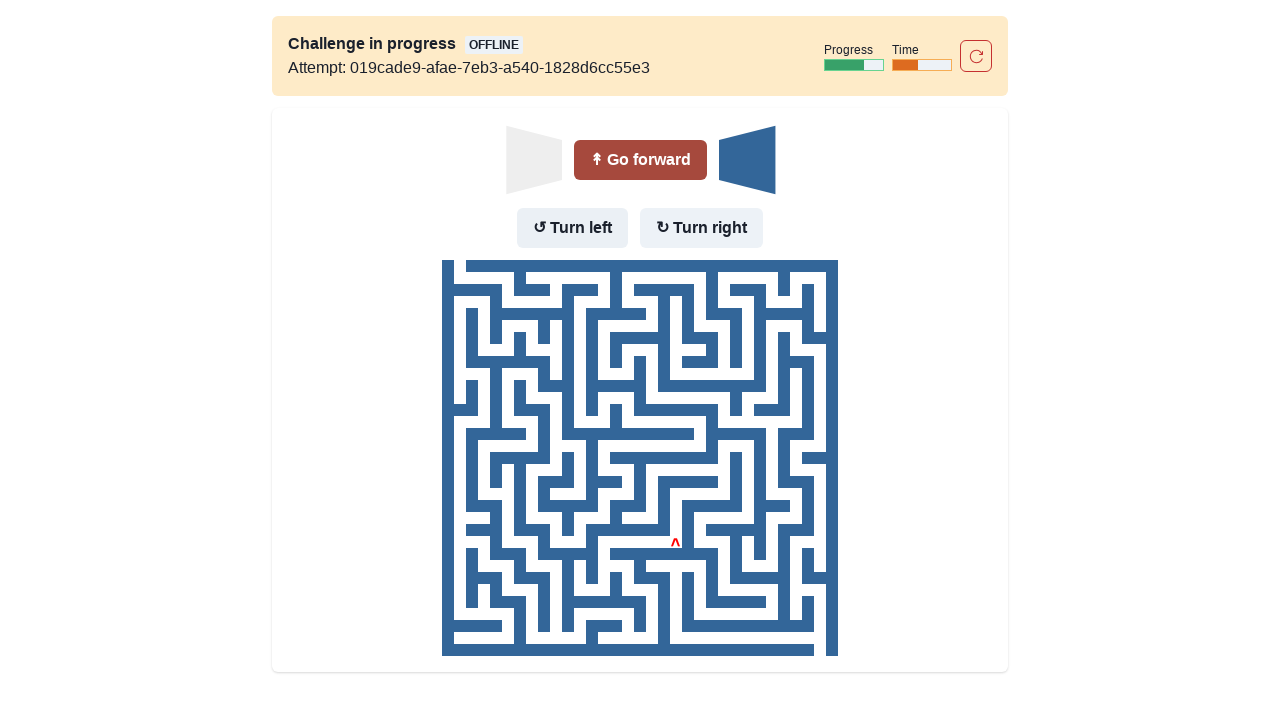

Moved forward after turning left at (640, 160) on internal:role=button[name="Go forward"i]
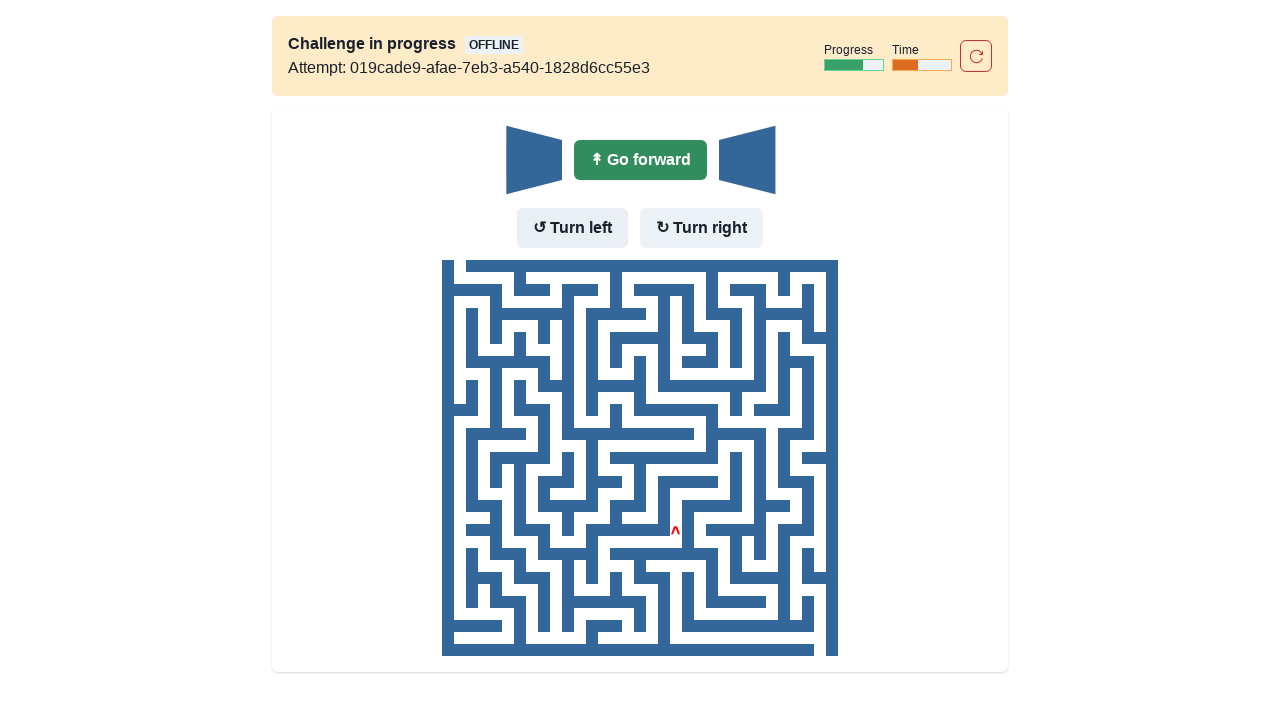

No wall in front - moved forward at (640, 160) on internal:role=button[name="Go forward"i]
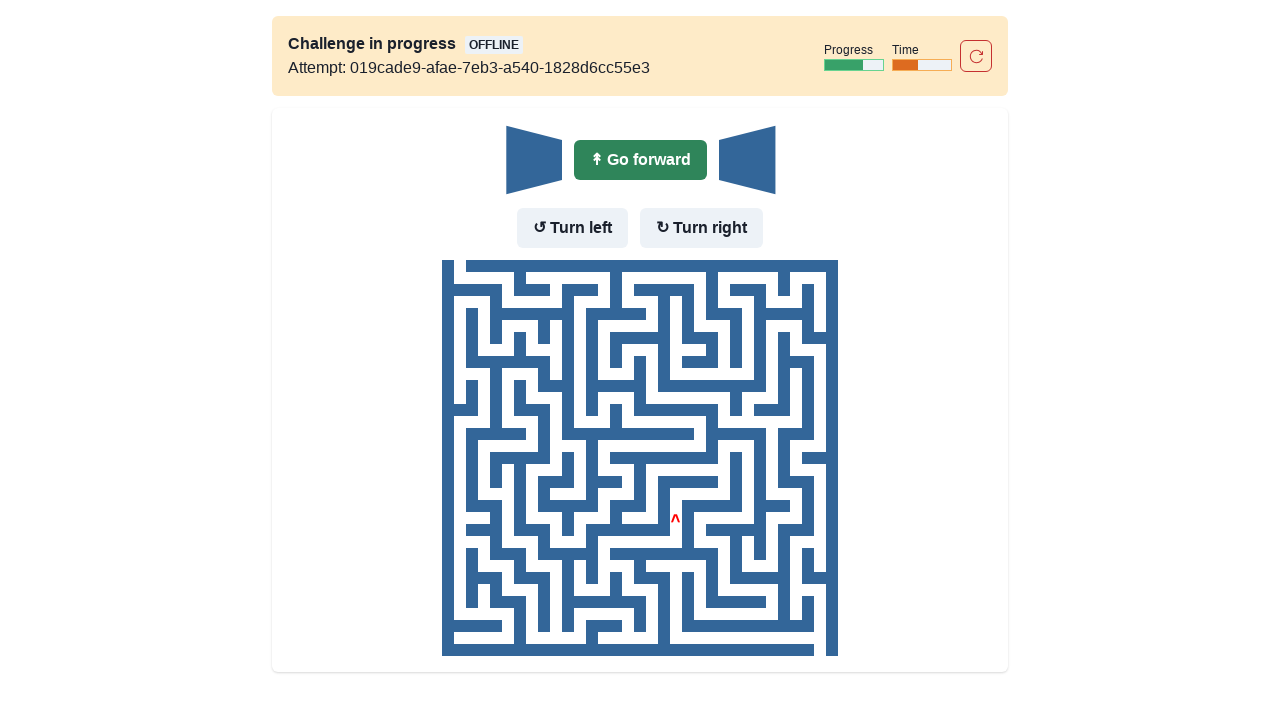

No wall in front - moved forward at (640, 160) on internal:role=button[name="Go forward"i]
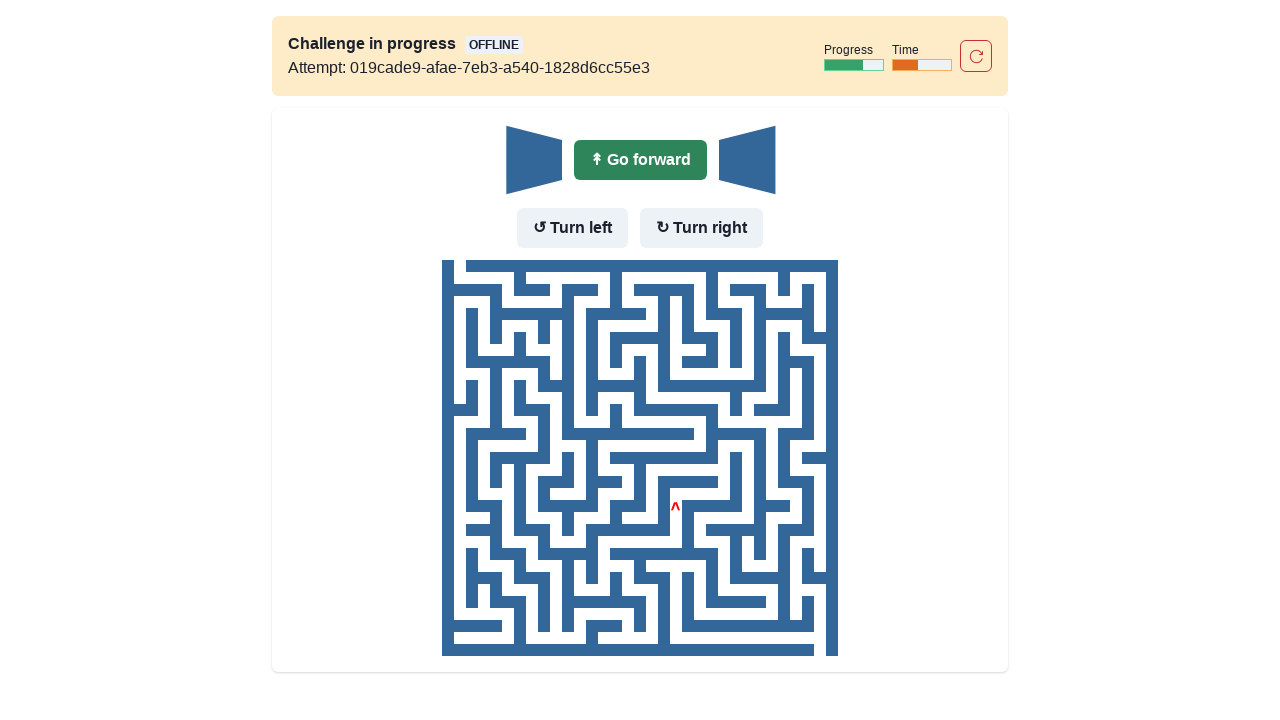

No wall in front - moved forward at (640, 160) on internal:role=button[name="Go forward"i]
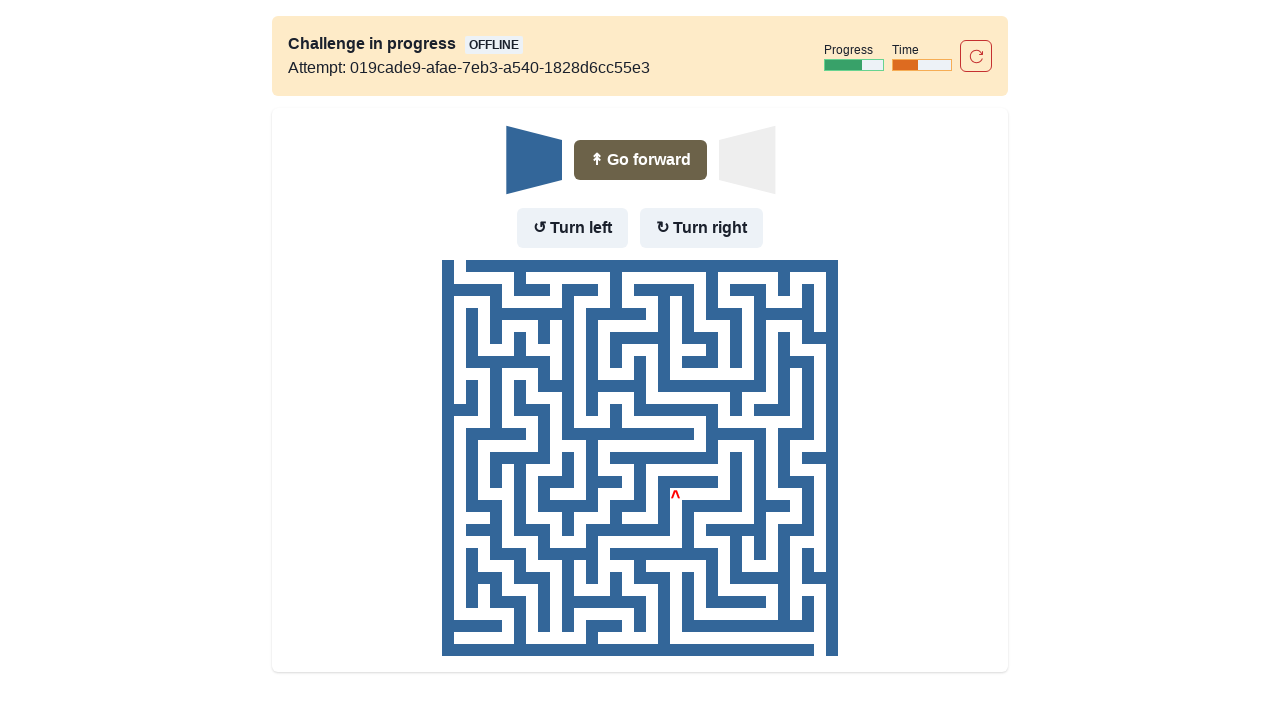

Wall in front and to the left - turned right at (702, 228) on internal:role=button[name="Turn right"i]
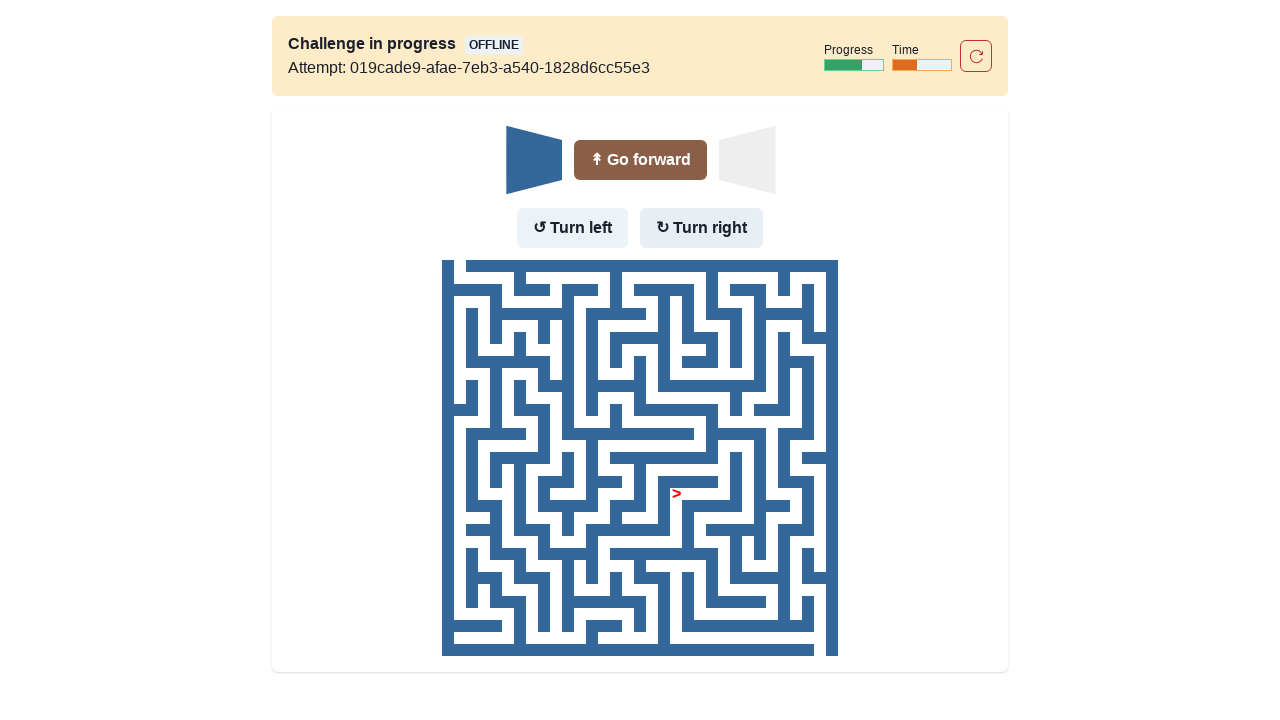

Moved forward after turning right at (640, 160) on internal:role=button[name="Go forward"i]
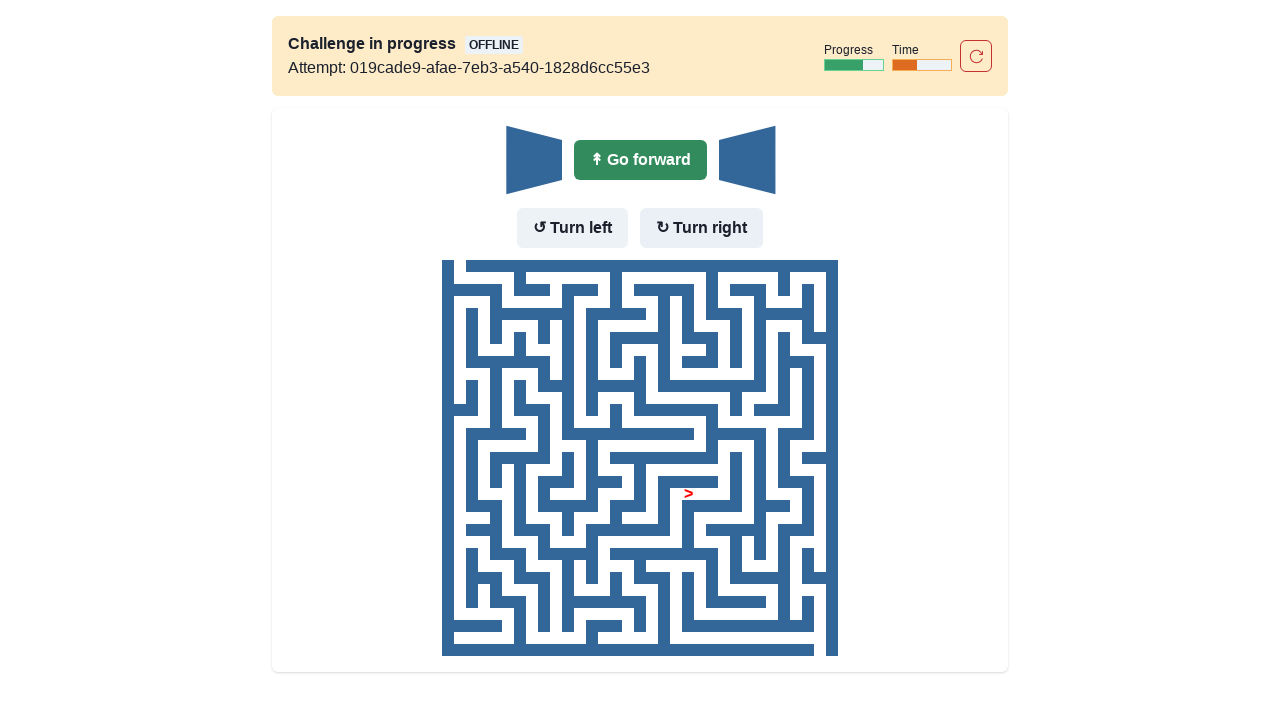

No wall in front - moved forward at (640, 160) on internal:role=button[name="Go forward"i]
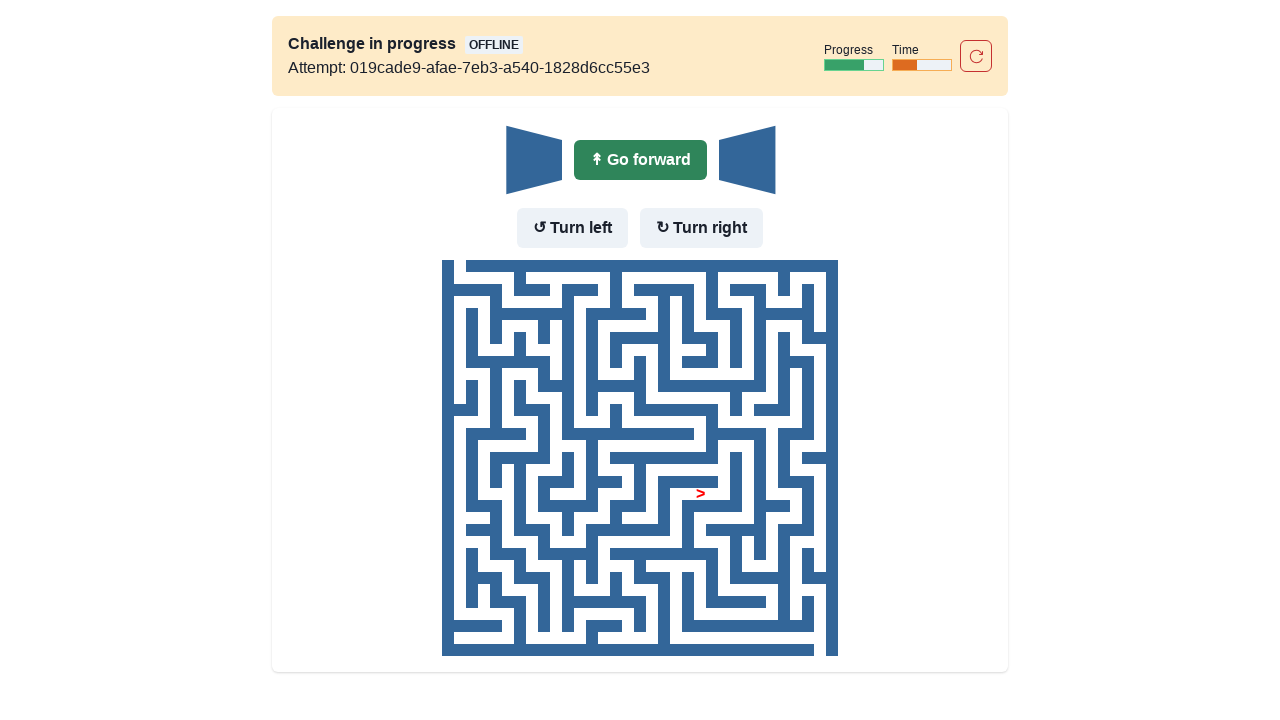

No wall in front - moved forward at (640, 160) on internal:role=button[name="Go forward"i]
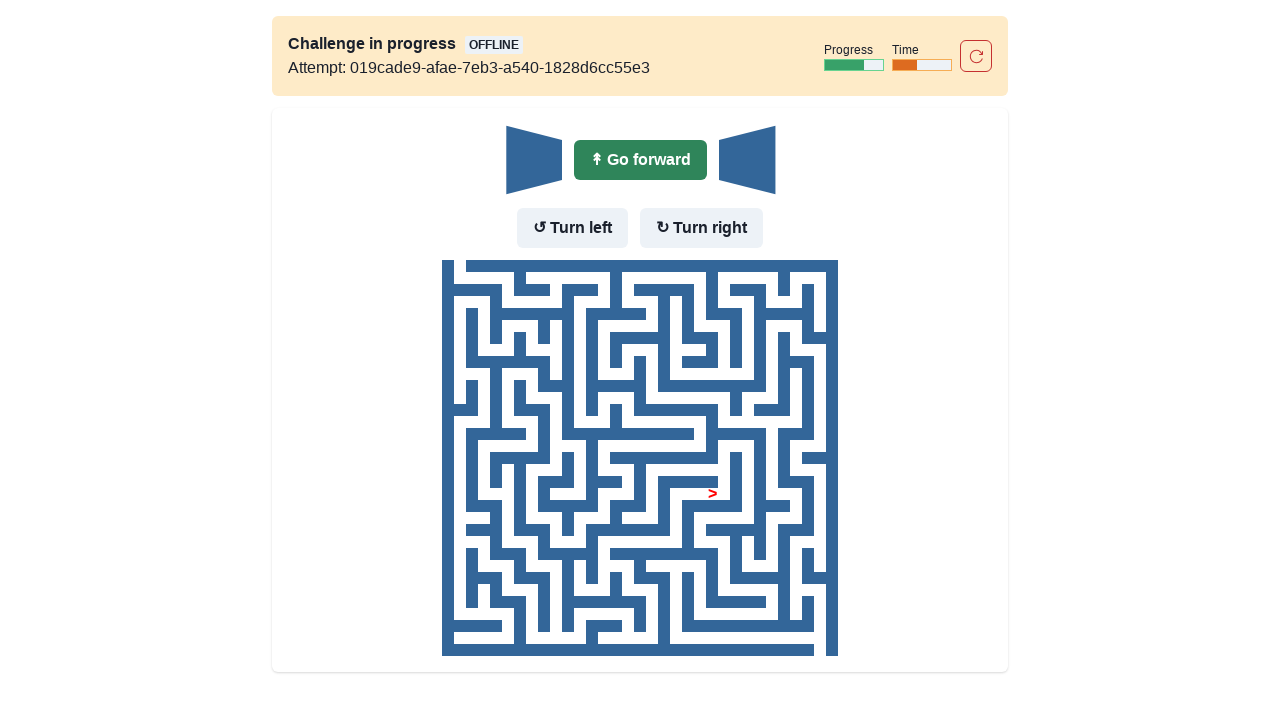

No wall in front - moved forward at (640, 160) on internal:role=button[name="Go forward"i]
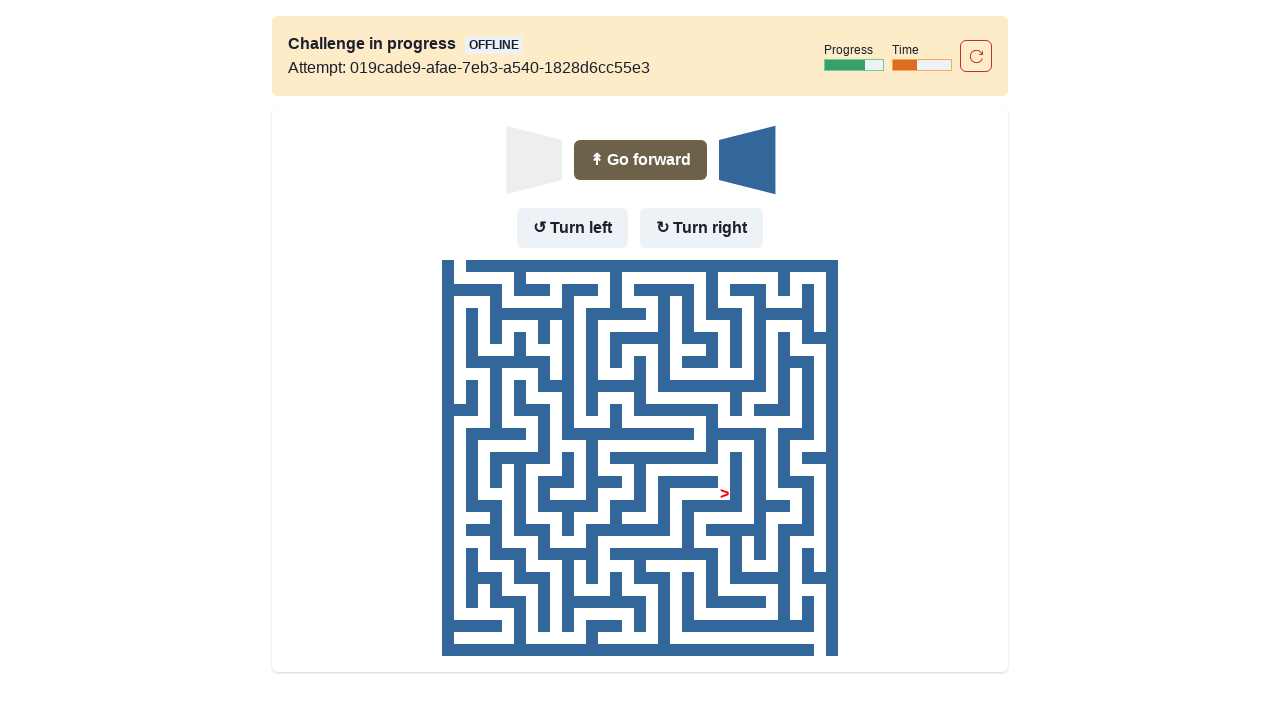

Wall in front but no wall to the left - turned left at (572, 228) on internal:role=button[name="Turn left"i]
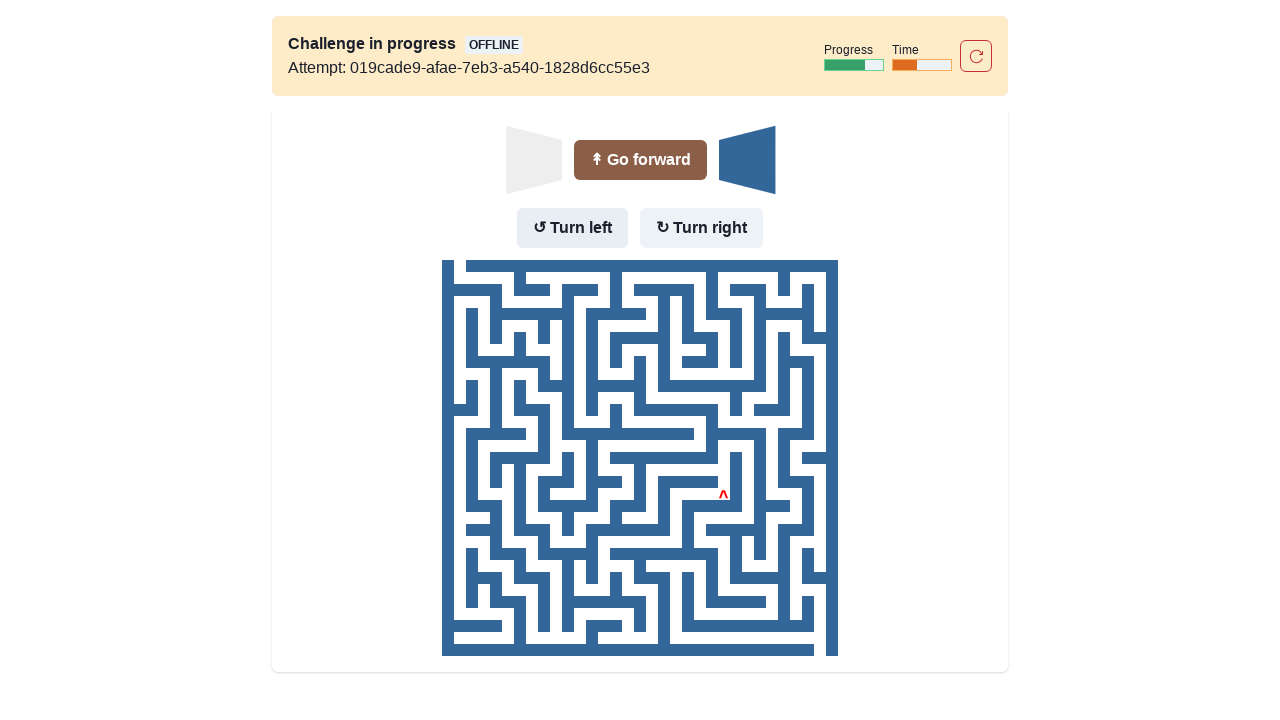

Moved forward after turning left at (640, 160) on internal:role=button[name="Go forward"i]
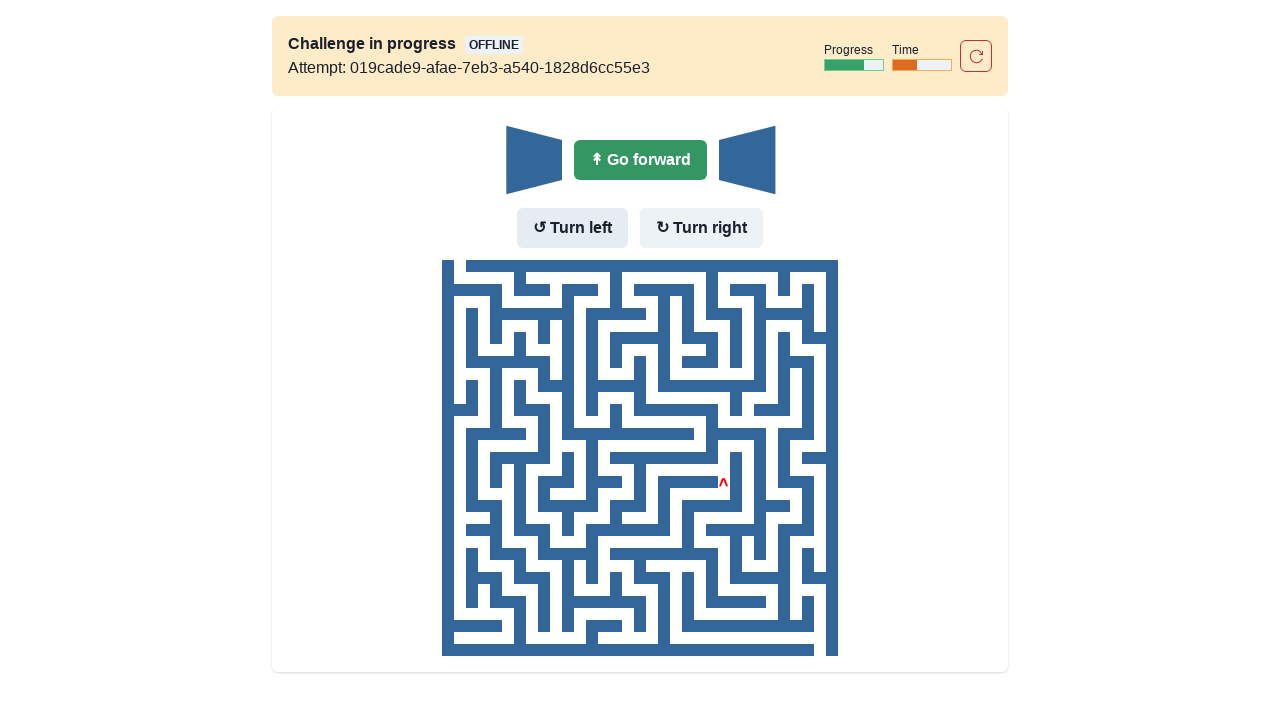

No wall in front - moved forward at (640, 160) on internal:role=button[name="Go forward"i]
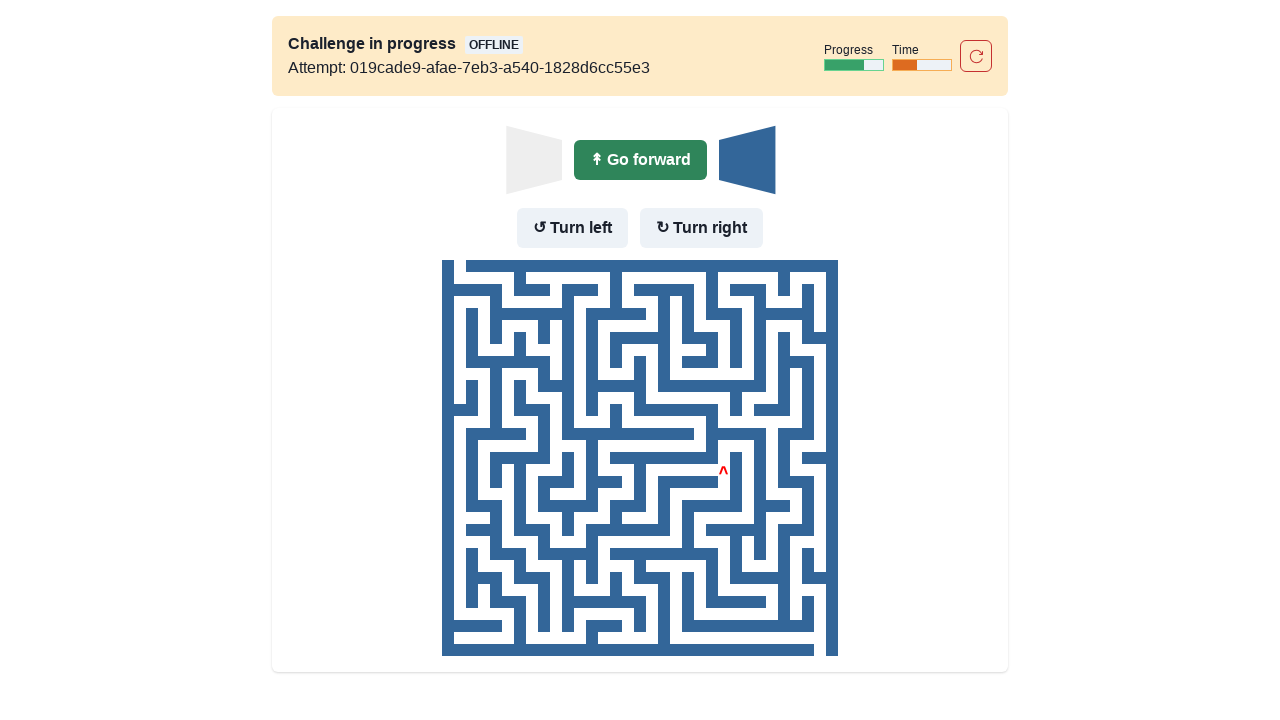

No wall to the left - turned left to explore that direction at (572, 228) on internal:role=button[name="Turn left"i]
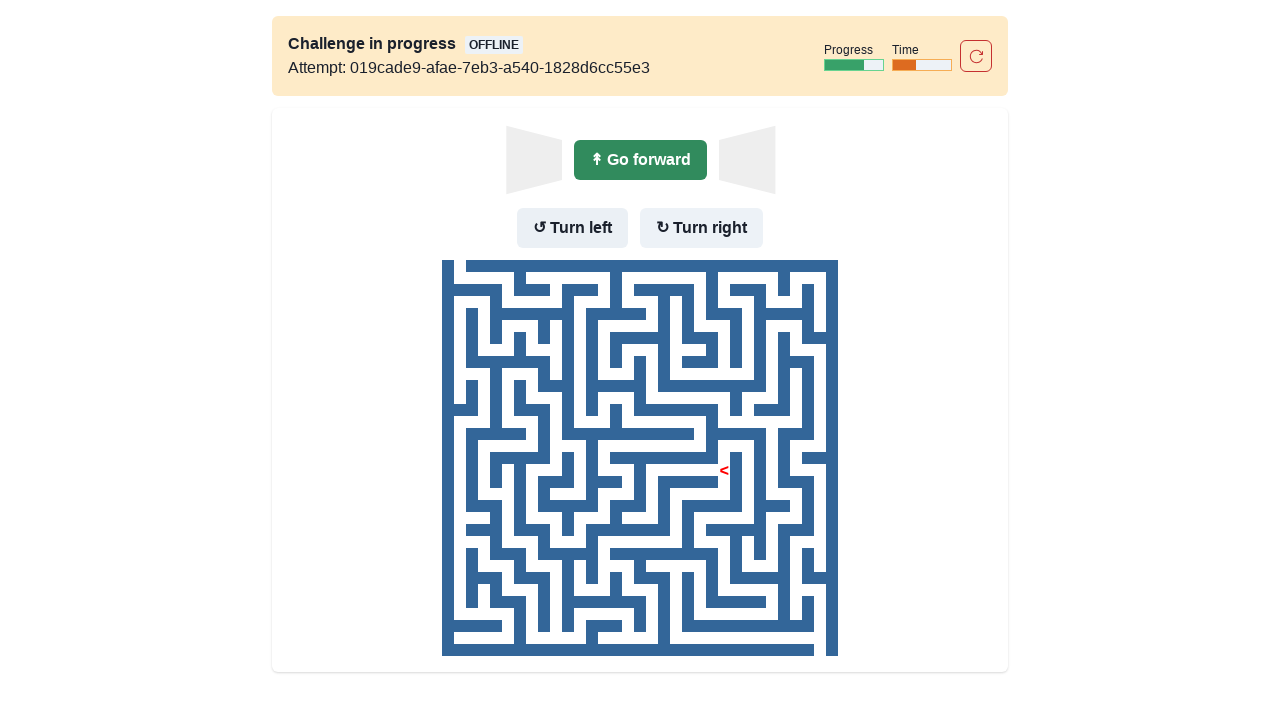

No wall in front - moved forward at (640, 160) on internal:role=button[name="Go forward"i]
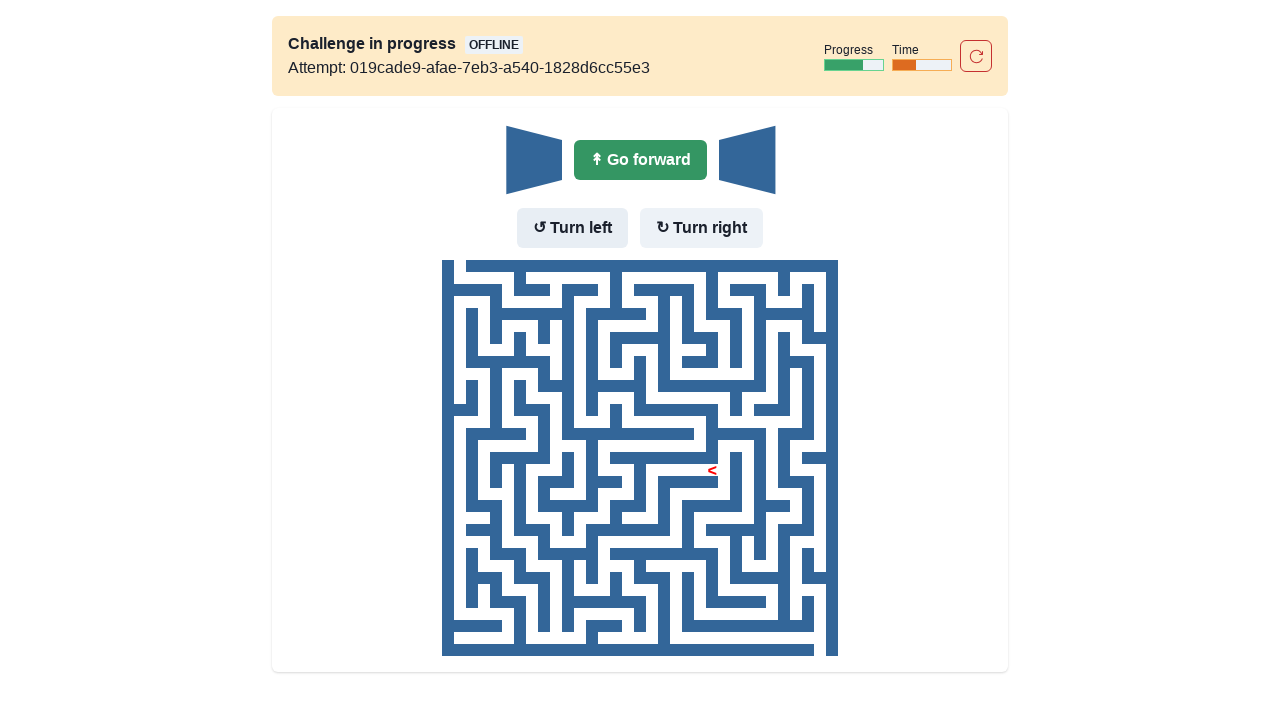

No wall in front - moved forward at (640, 160) on internal:role=button[name="Go forward"i]
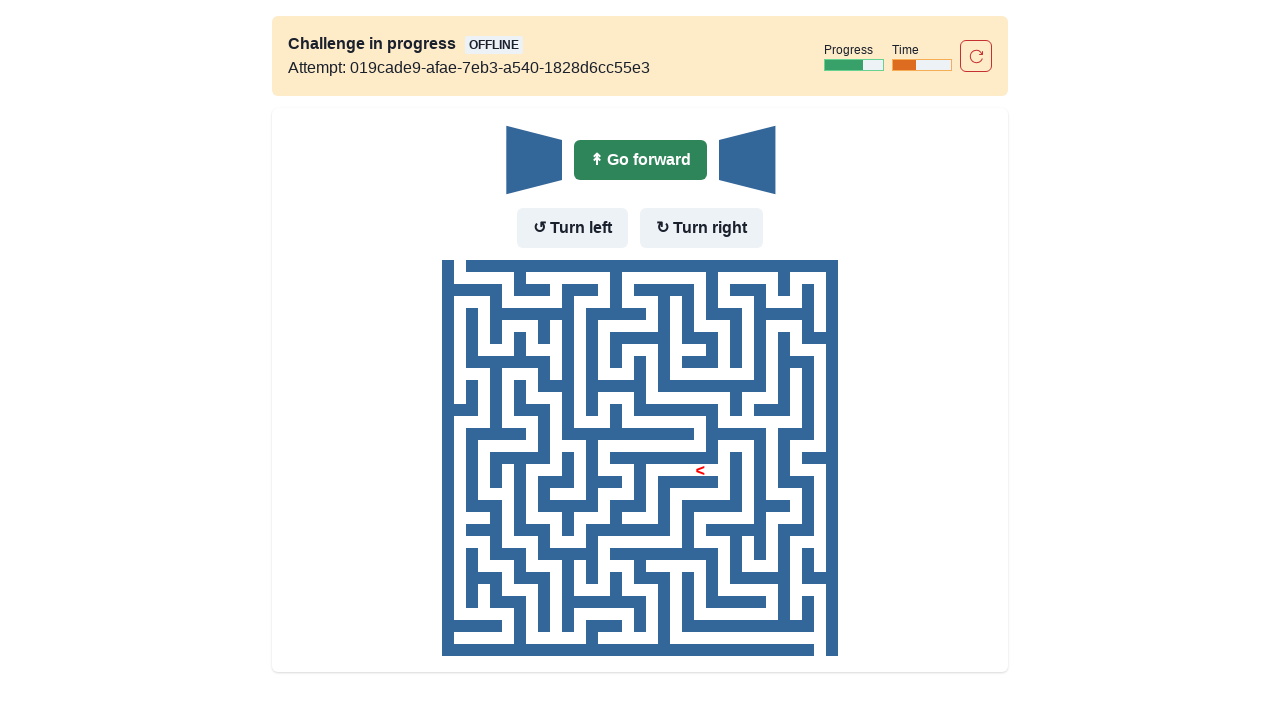

No wall in front - moved forward at (640, 160) on internal:role=button[name="Go forward"i]
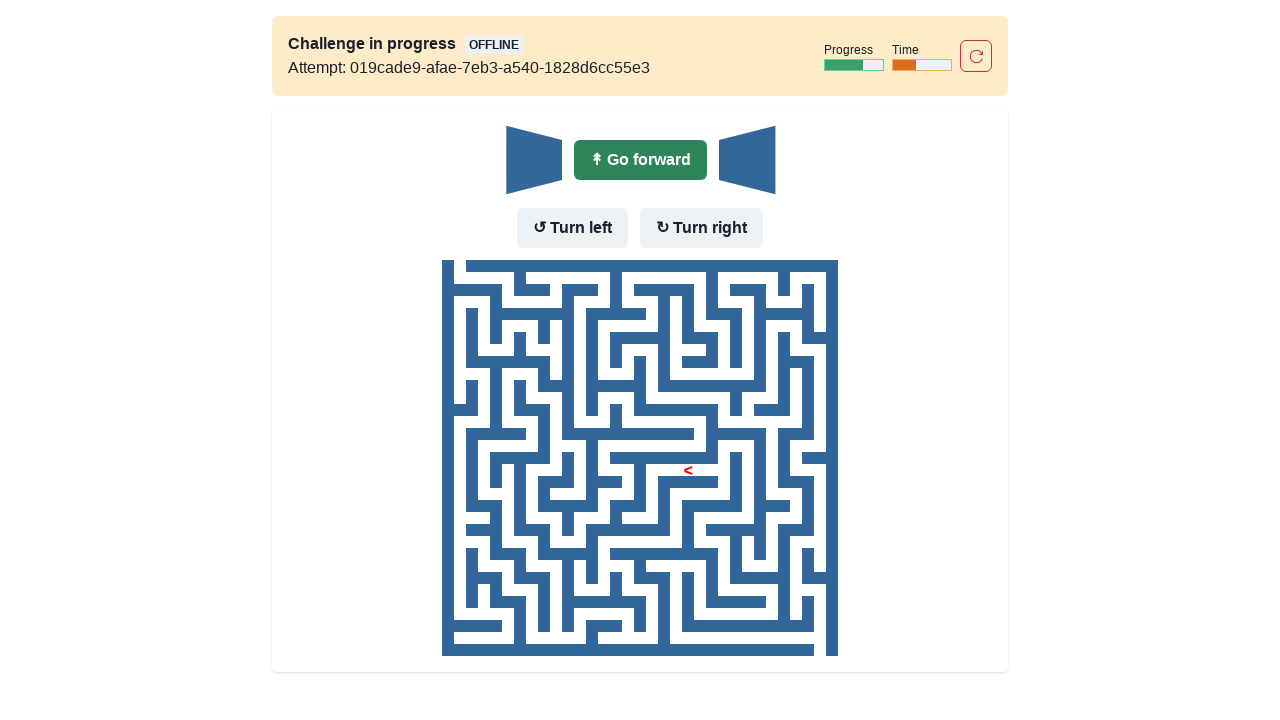

No wall in front - moved forward at (640, 160) on internal:role=button[name="Go forward"i]
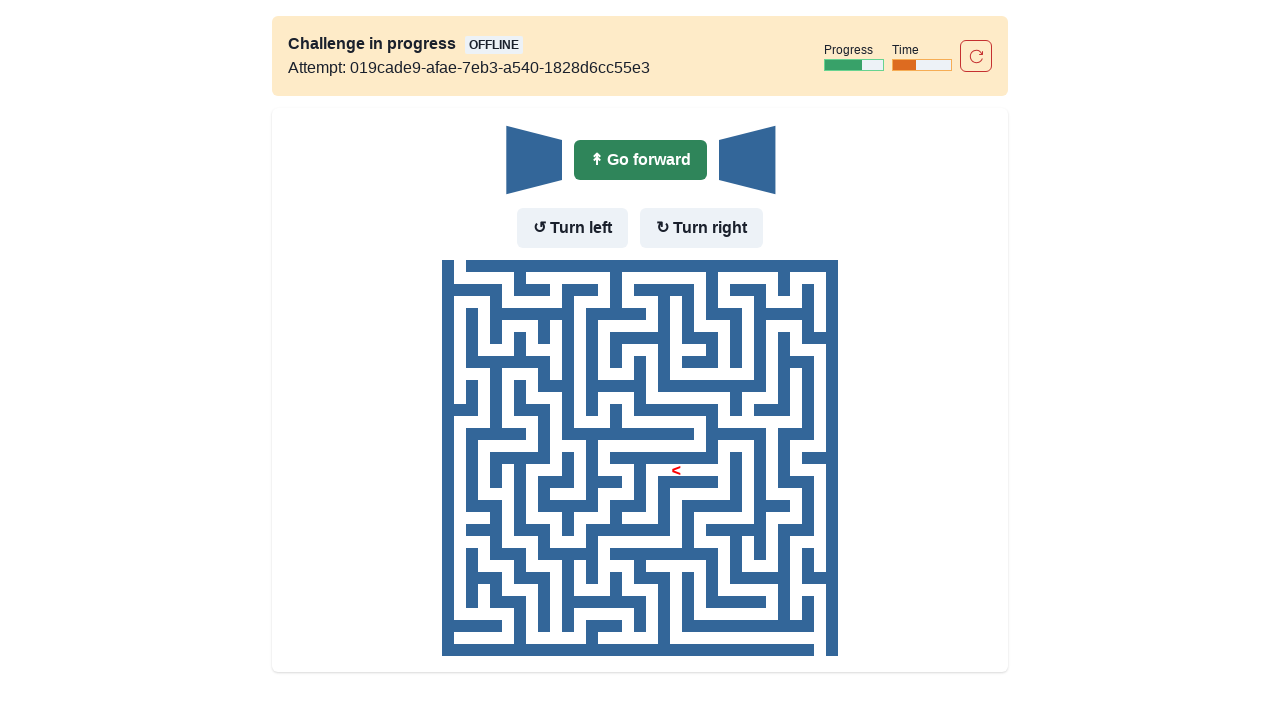

No wall in front - moved forward at (640, 160) on internal:role=button[name="Go forward"i]
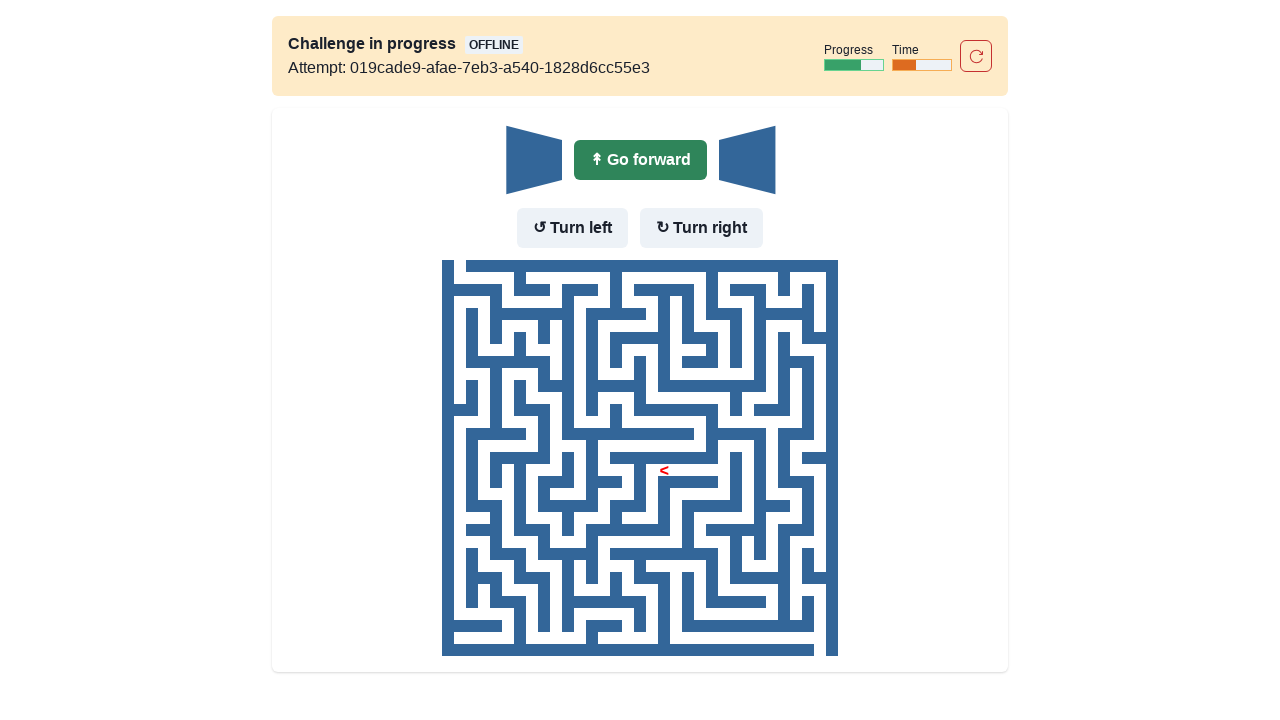

No wall in front - moved forward at (640, 160) on internal:role=button[name="Go forward"i]
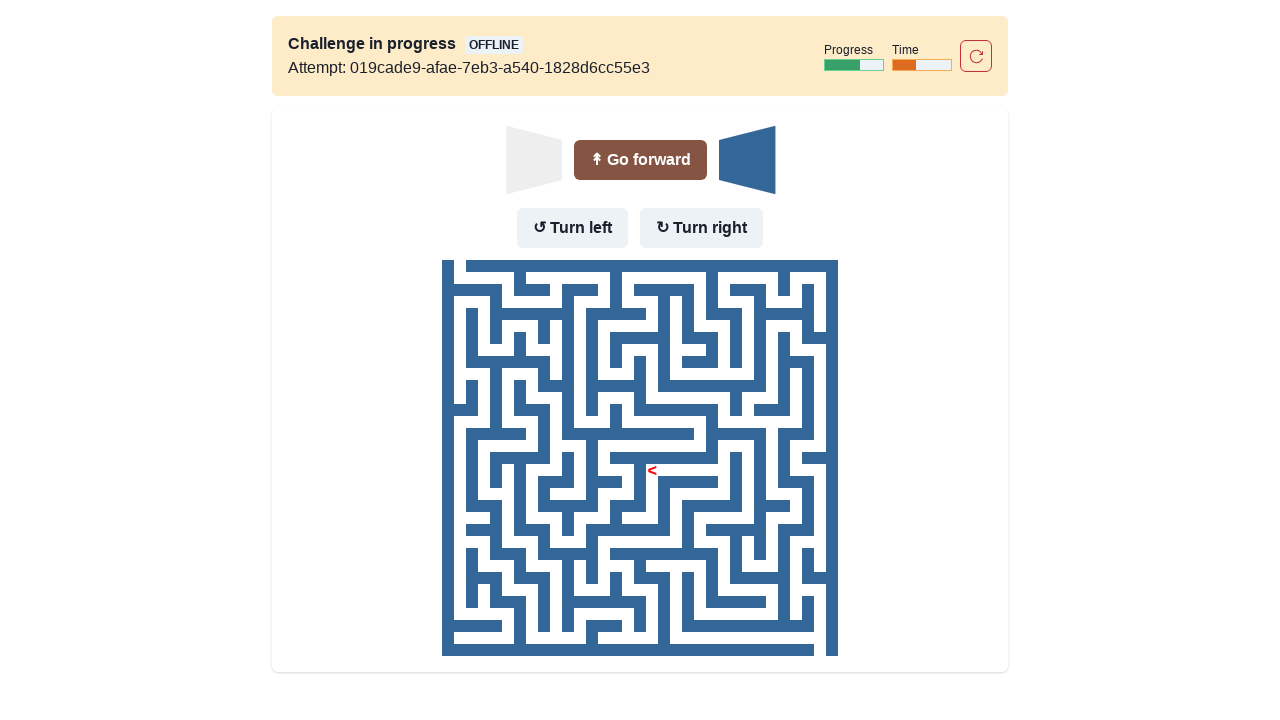

Wall in front but no wall to the left - turned left at (572, 228) on internal:role=button[name="Turn left"i]
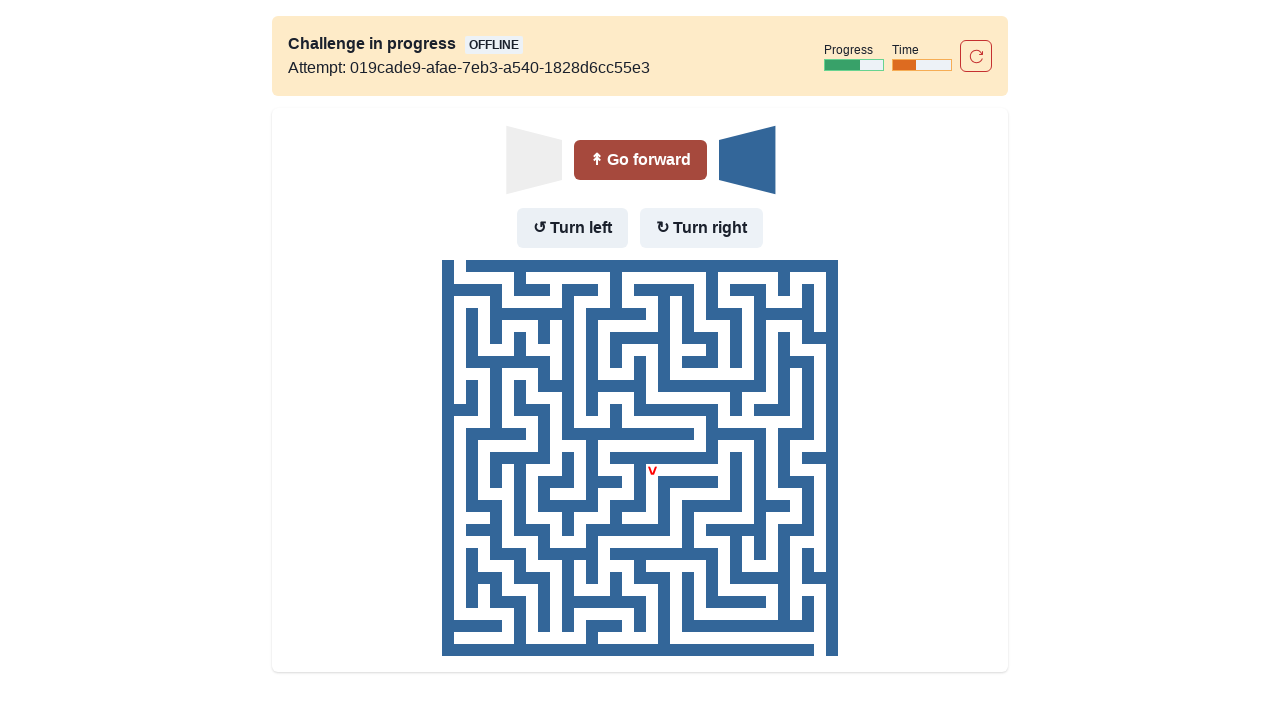

Moved forward after turning left at (640, 160) on internal:role=button[name="Go forward"i]
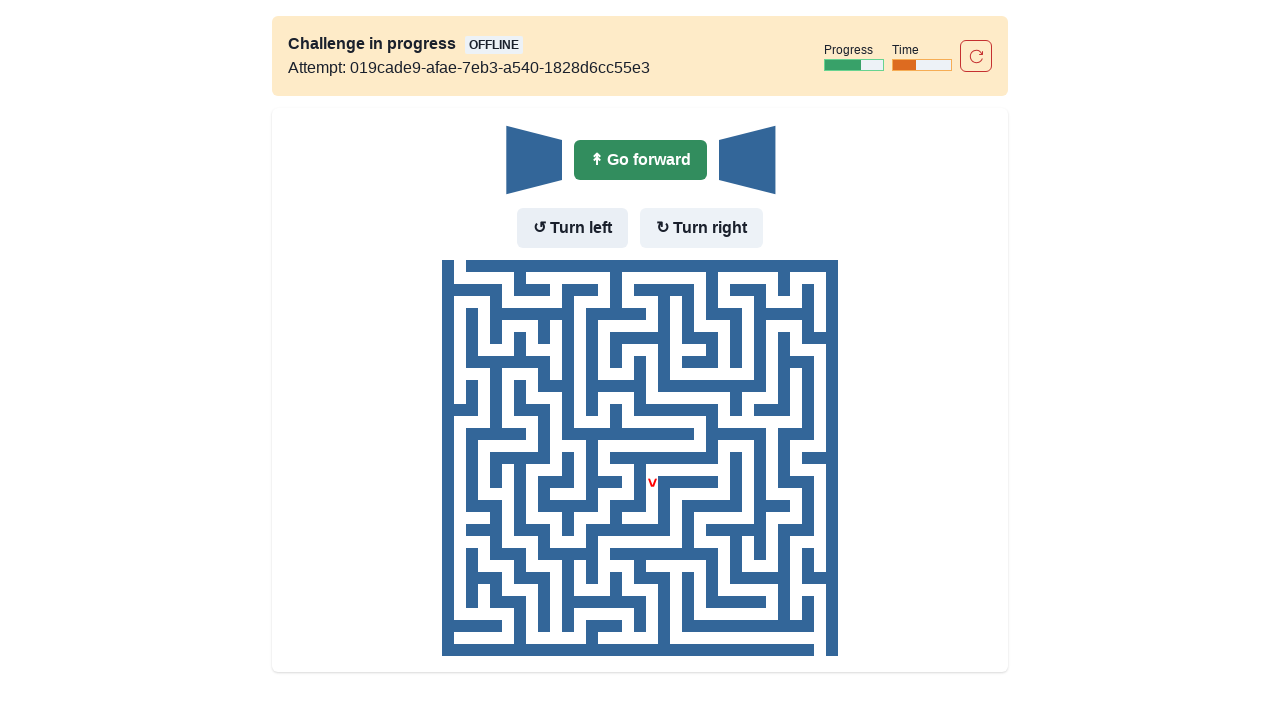

No wall in front - moved forward at (640, 160) on internal:role=button[name="Go forward"i]
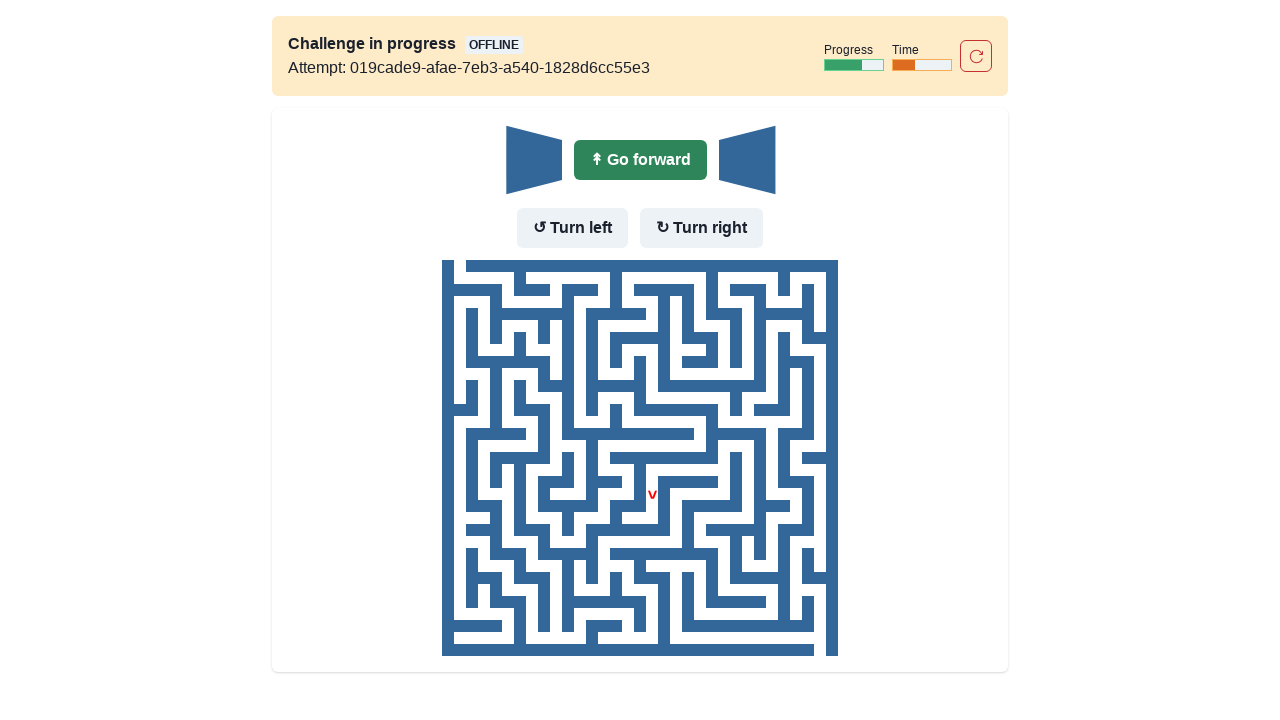

No wall in front - moved forward at (640, 160) on internal:role=button[name="Go forward"i]
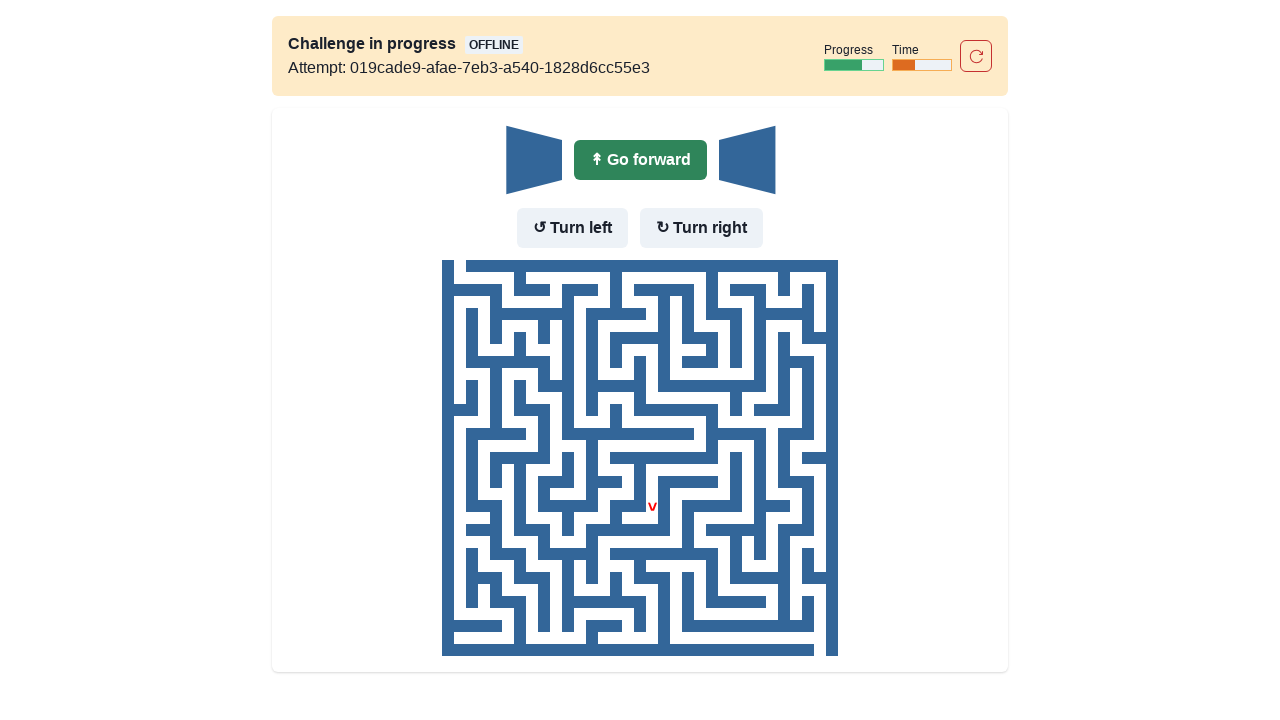

No wall in front - moved forward at (640, 160) on internal:role=button[name="Go forward"i]
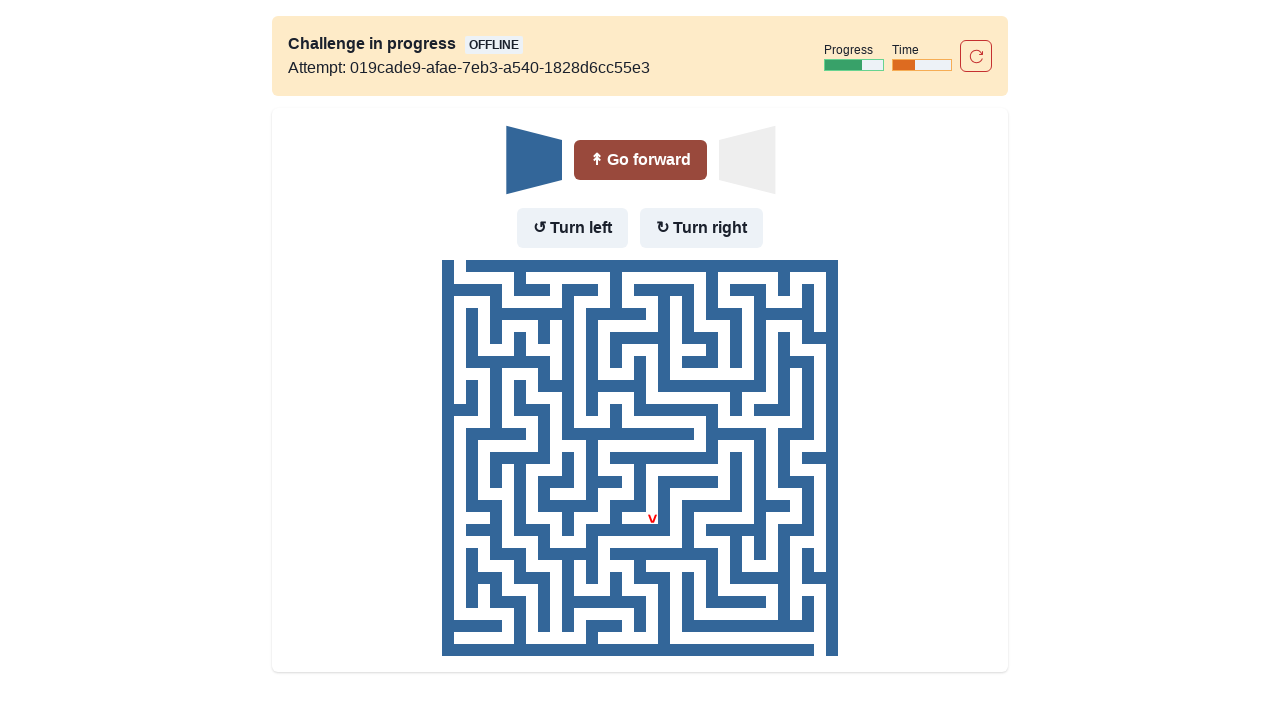

Wall in front and to the left - turned right at (702, 228) on internal:role=button[name="Turn right"i]
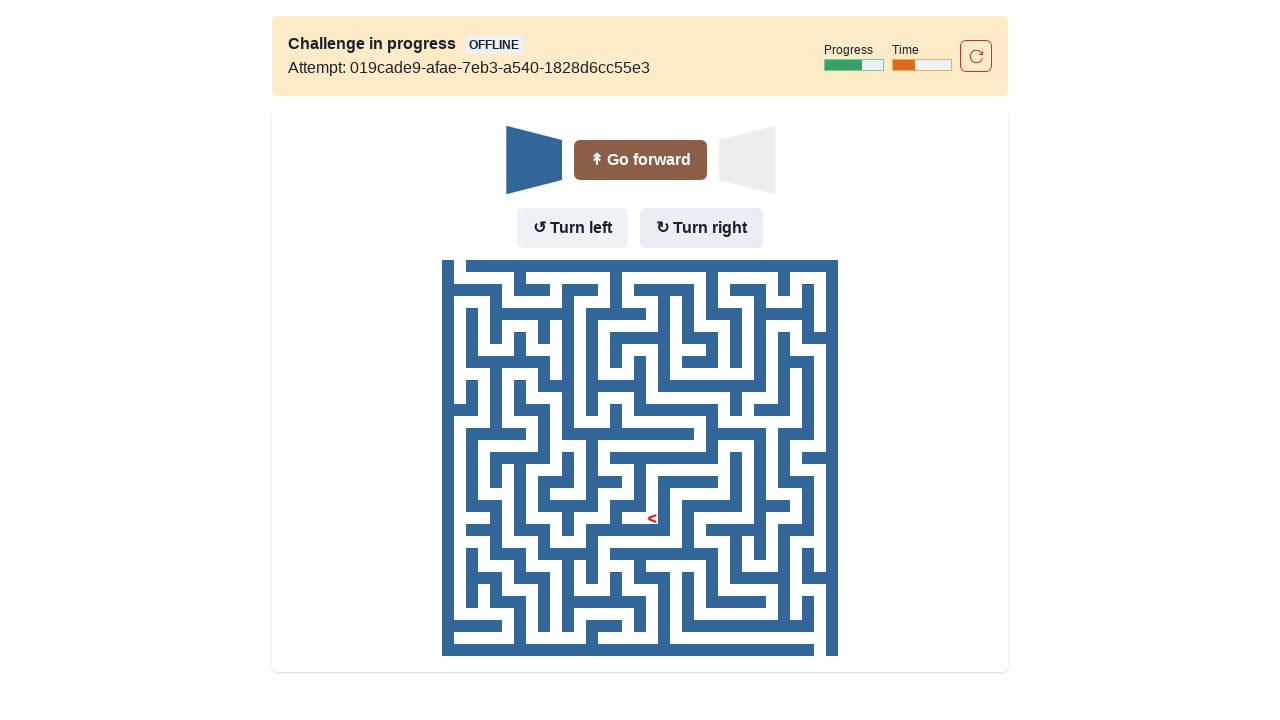

Moved forward after turning right at (640, 160) on internal:role=button[name="Go forward"i]
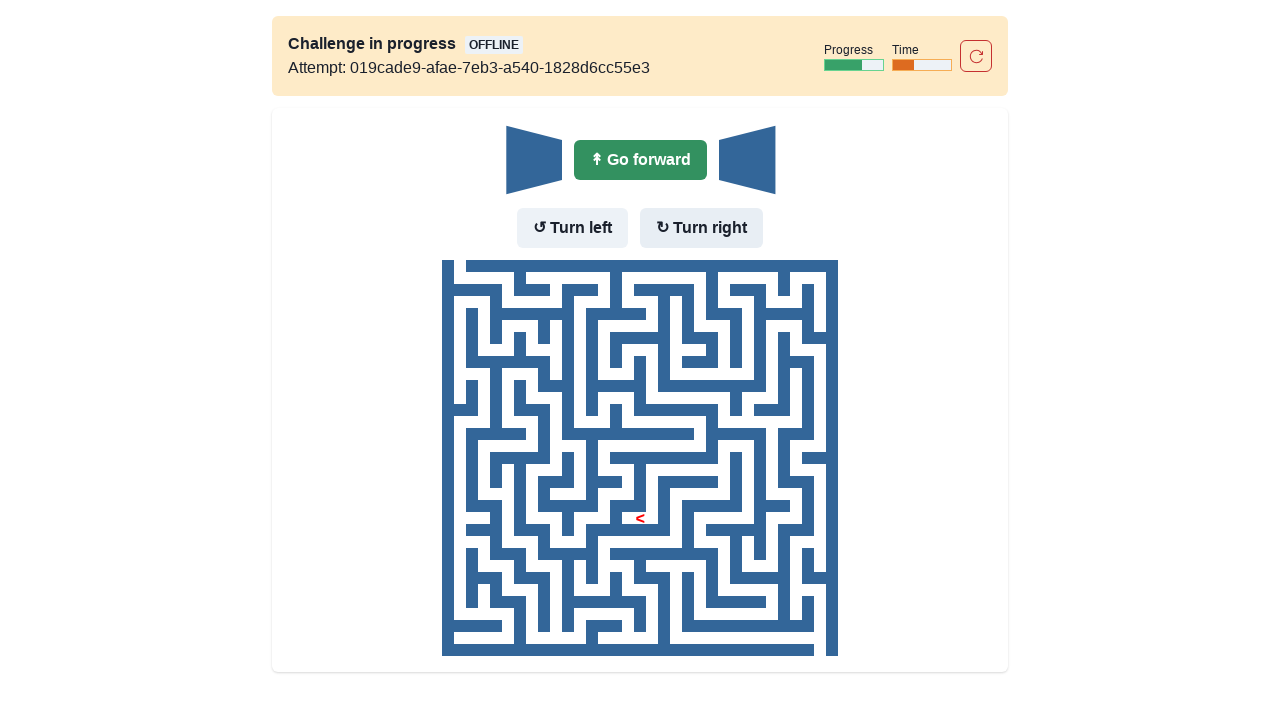

No wall in front - moved forward at (640, 160) on internal:role=button[name="Go forward"i]
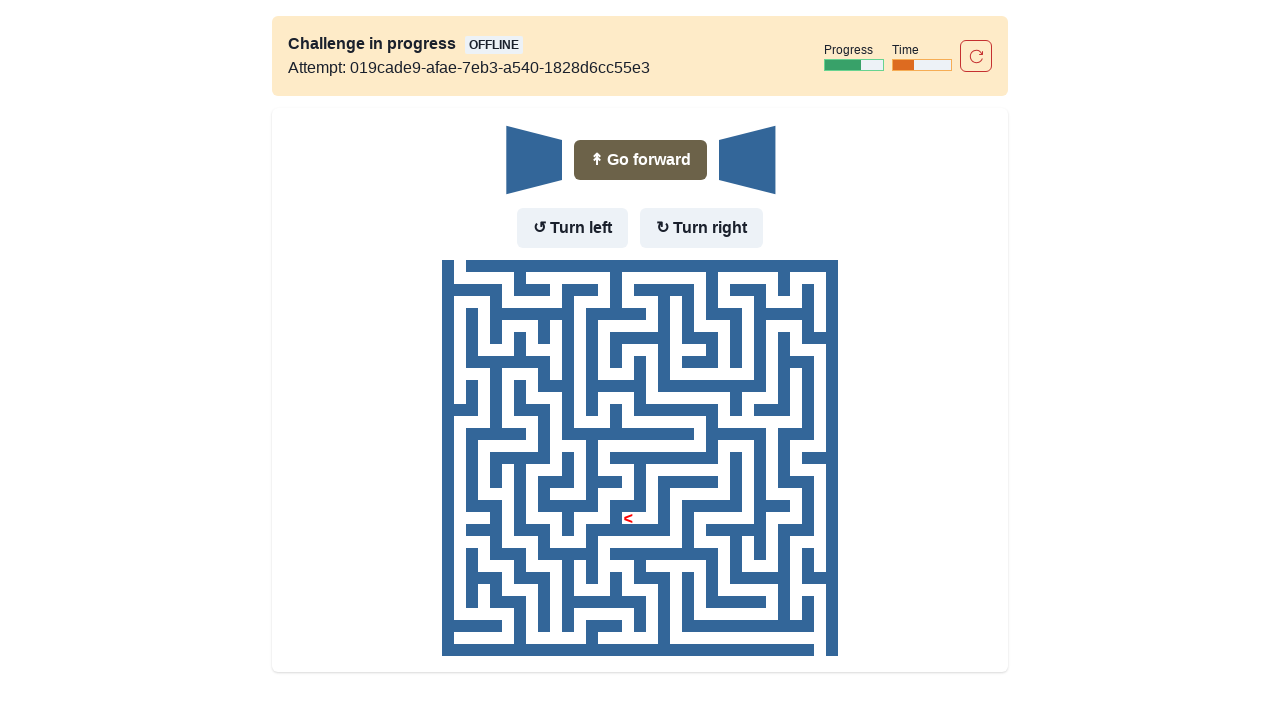

Surrounded by walls on all sides - turned left at (572, 228) on internal:role=button[name="Turn left"i]
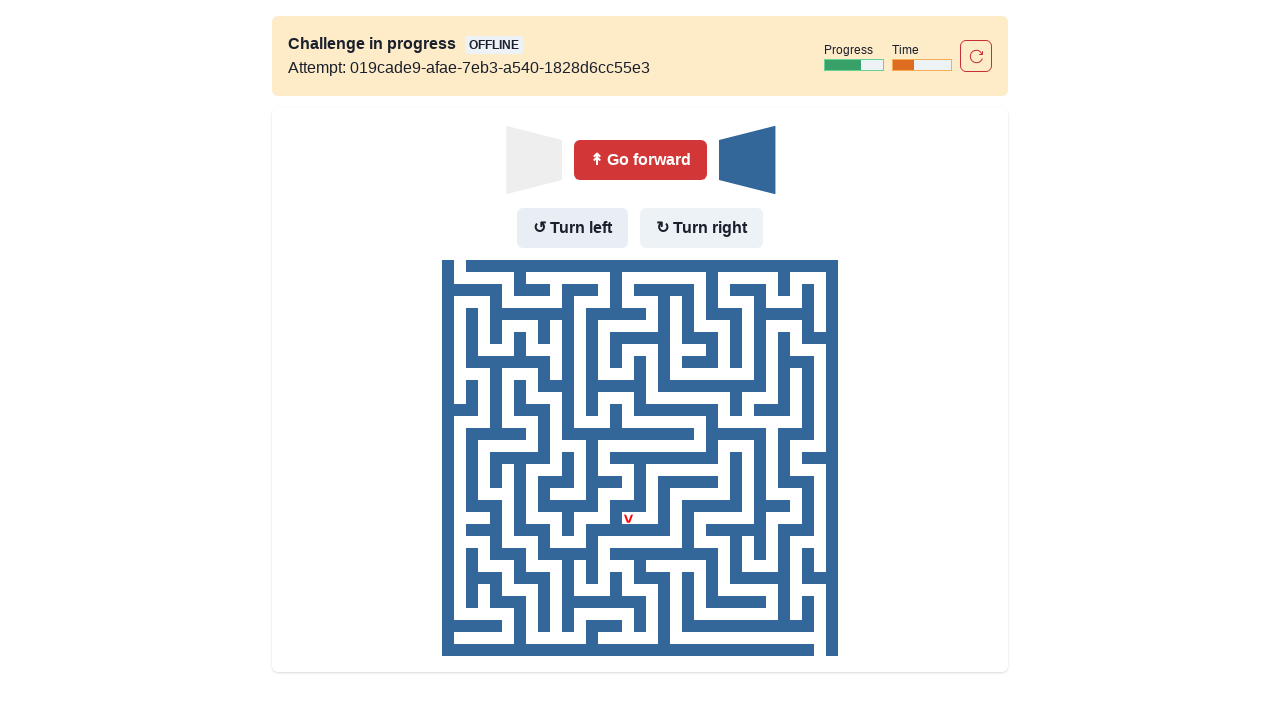

Wall in front but no wall to the left - turned left at (572, 228) on internal:role=button[name="Turn left"i]
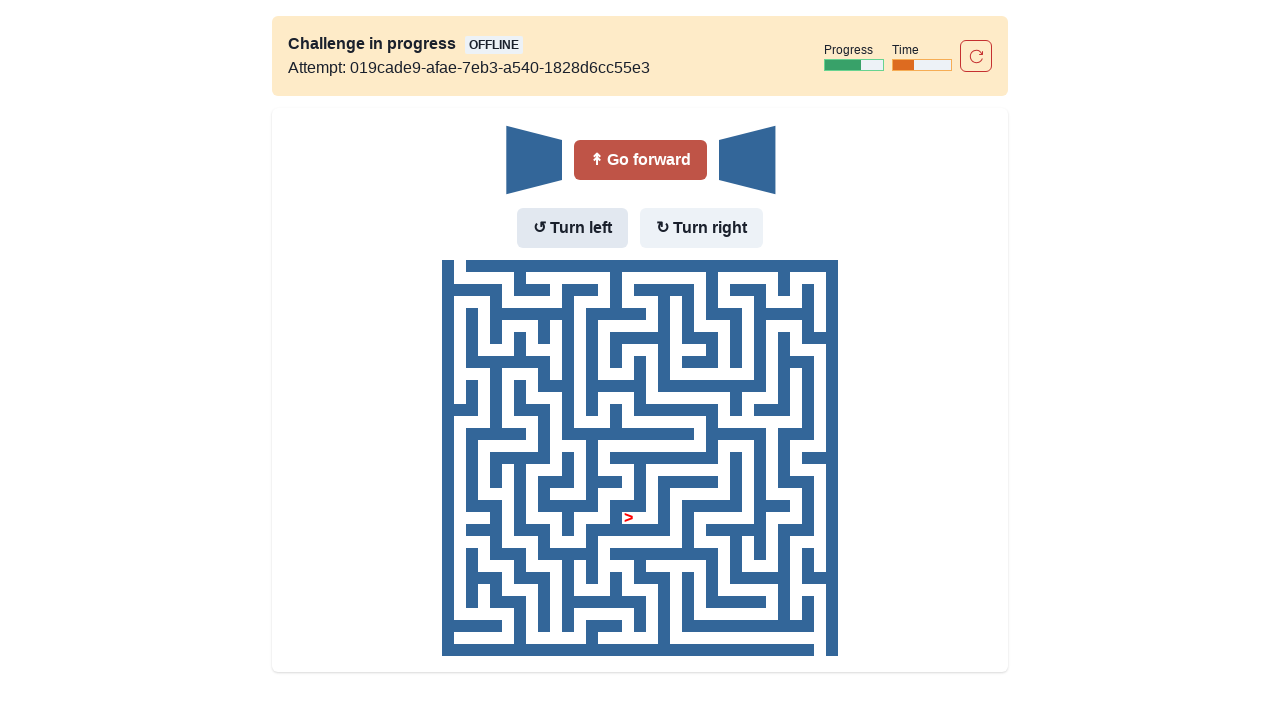

Moved forward after turning left at (640, 160) on internal:role=button[name="Go forward"i]
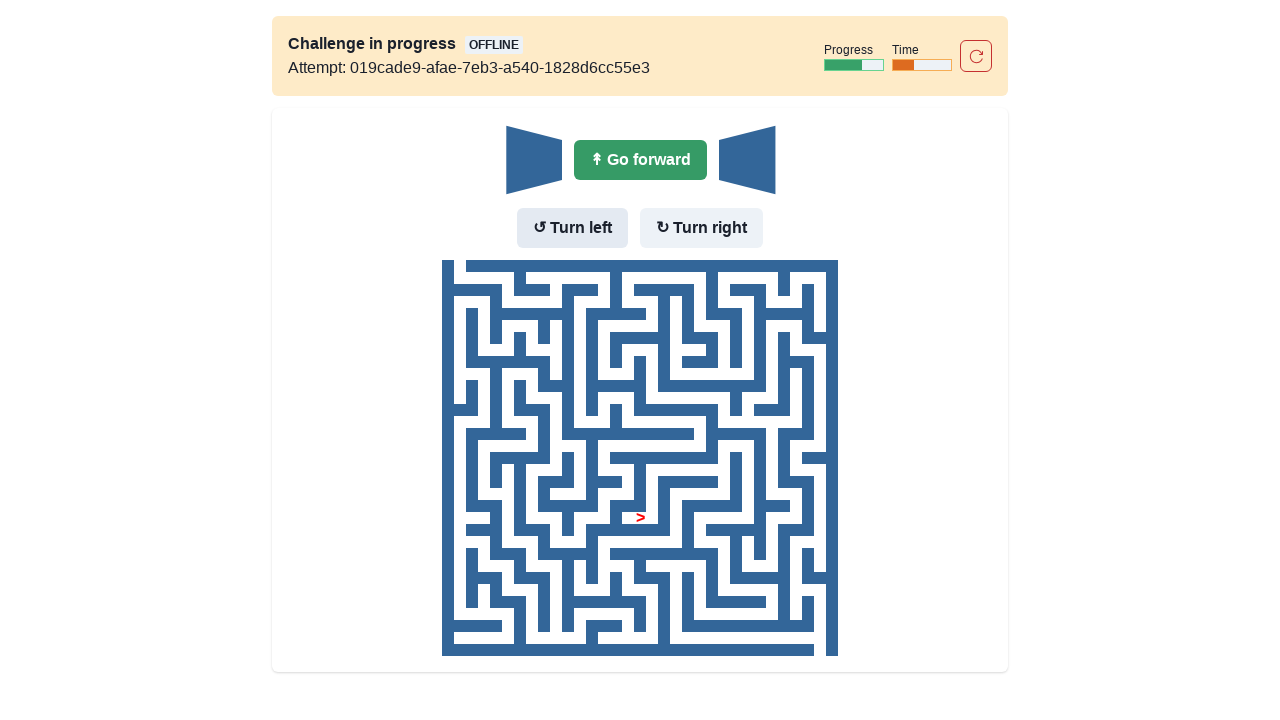

No wall in front - moved forward at (640, 160) on internal:role=button[name="Go forward"i]
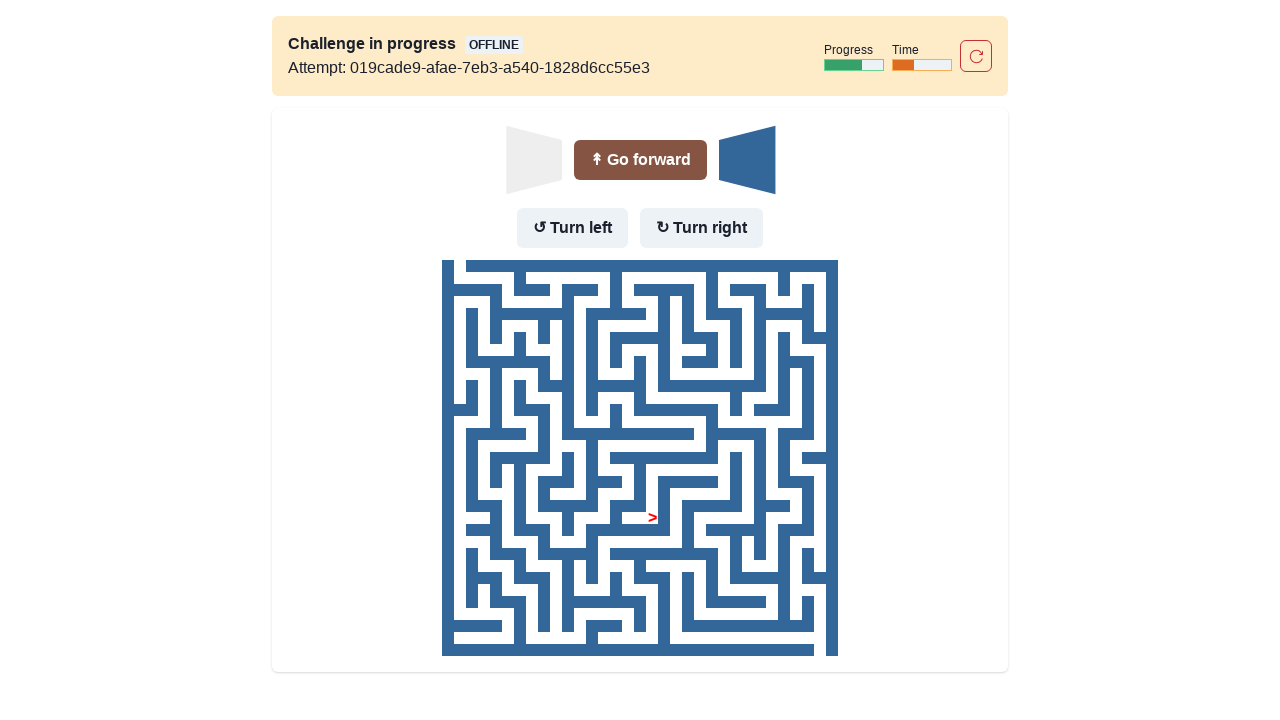

Wall in front but no wall to the left - turned left at (572, 228) on internal:role=button[name="Turn left"i]
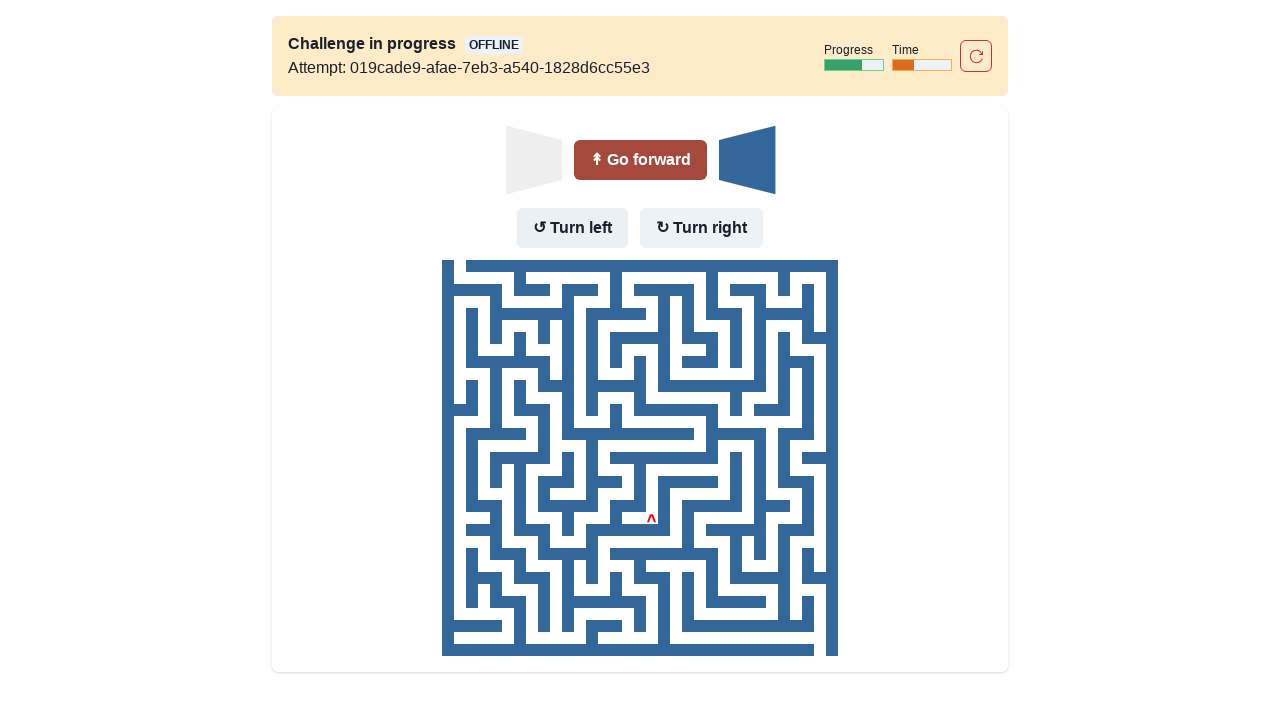

Moved forward after turning left at (640, 160) on internal:role=button[name="Go forward"i]
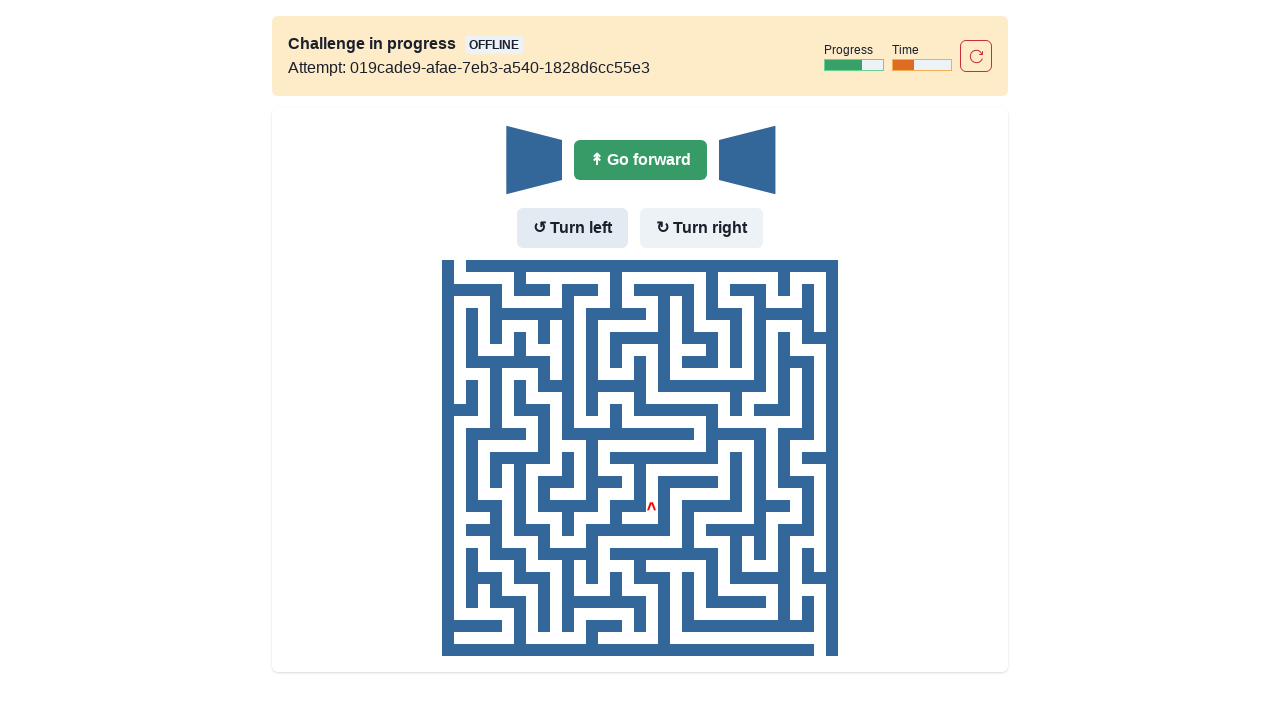

No wall in front - moved forward at (640, 160) on internal:role=button[name="Go forward"i]
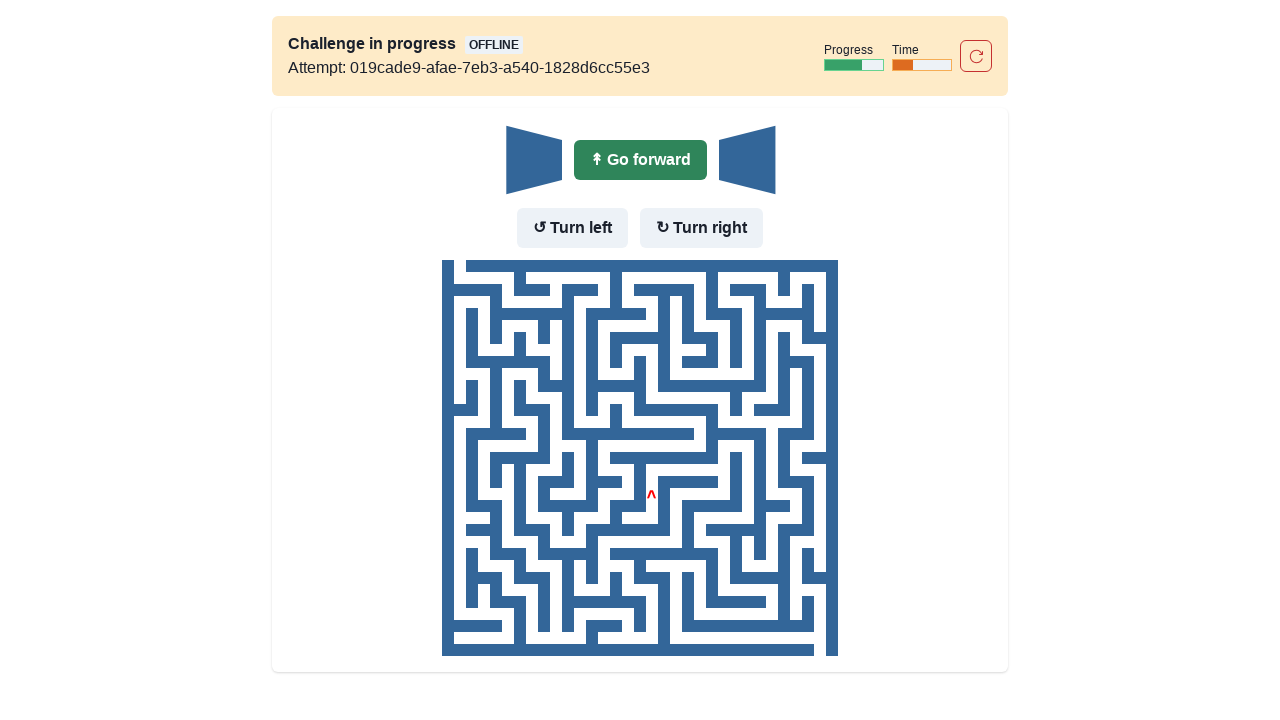

No wall in front - moved forward at (640, 160) on internal:role=button[name="Go forward"i]
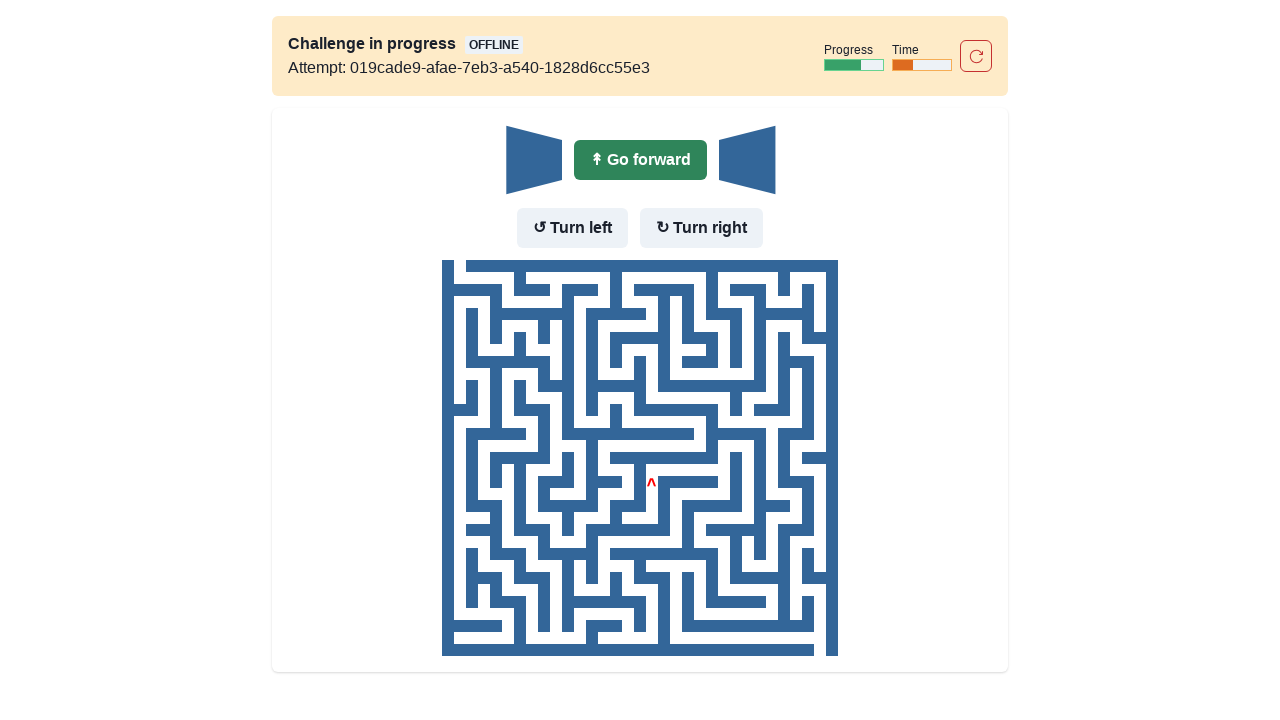

No wall in front - moved forward at (640, 160) on internal:role=button[name="Go forward"i]
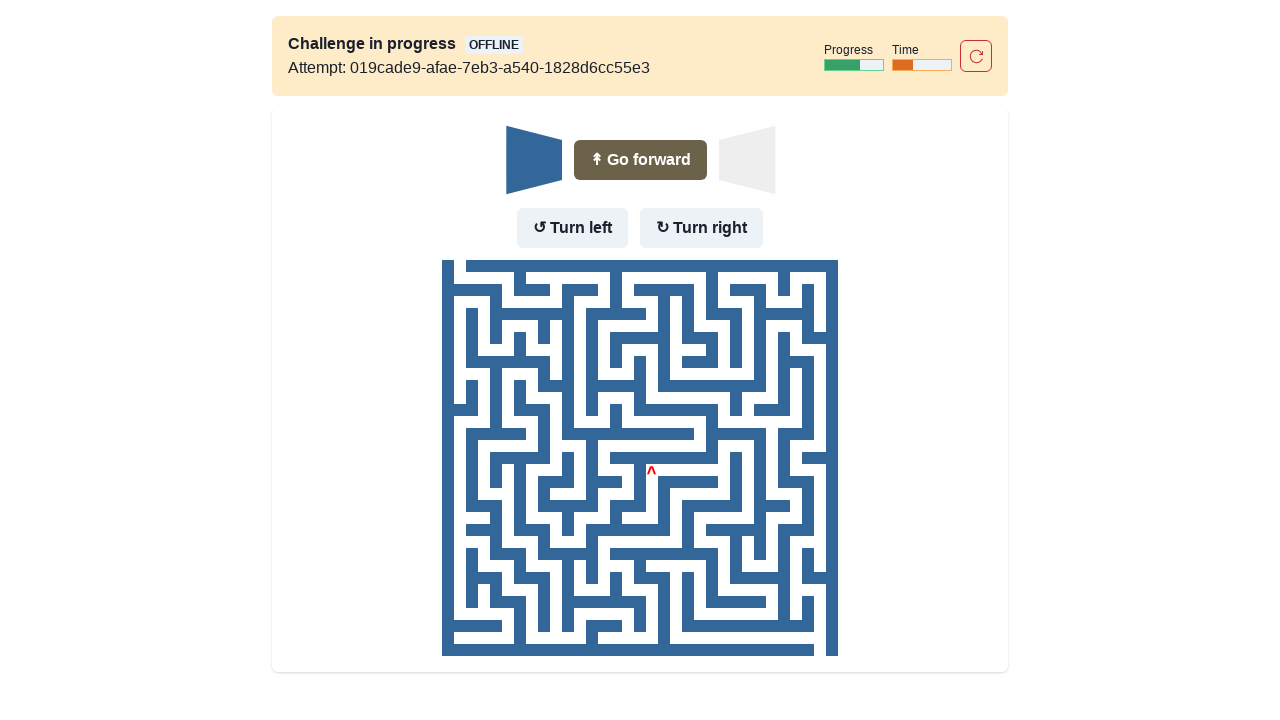

Wall in front and to the left - turned right at (702, 228) on internal:role=button[name="Turn right"i]
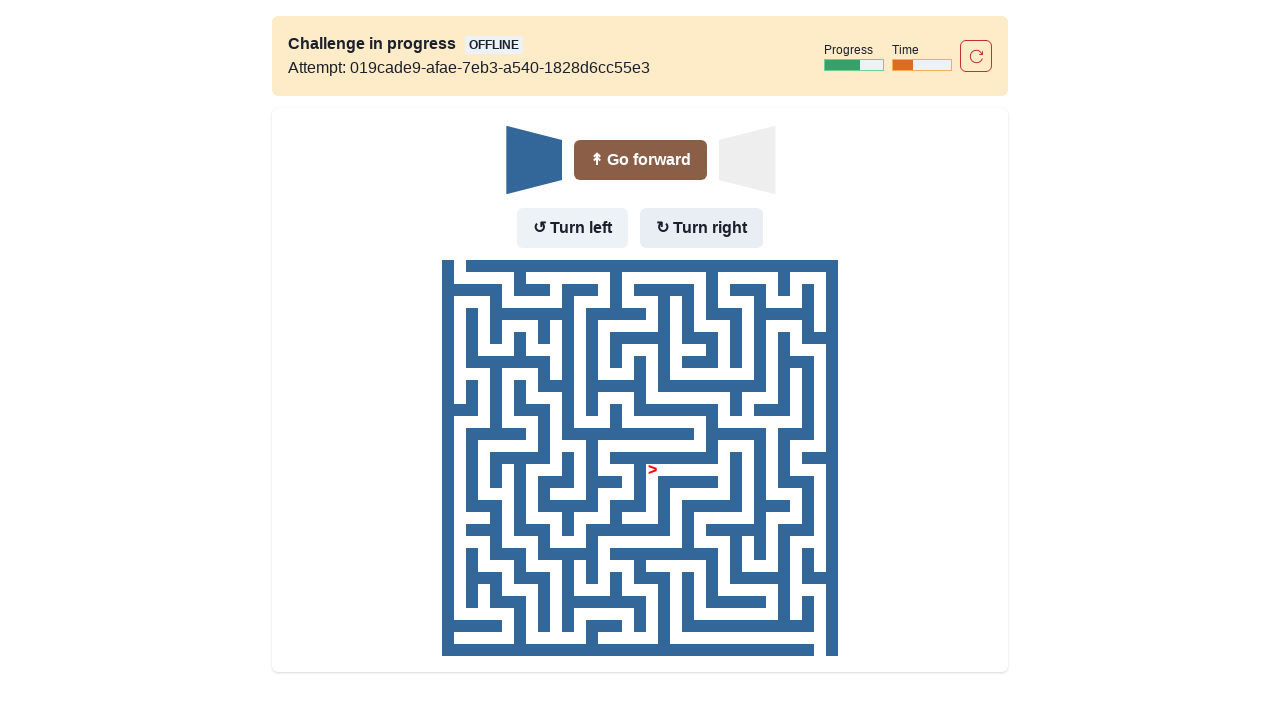

Moved forward after turning right at (640, 160) on internal:role=button[name="Go forward"i]
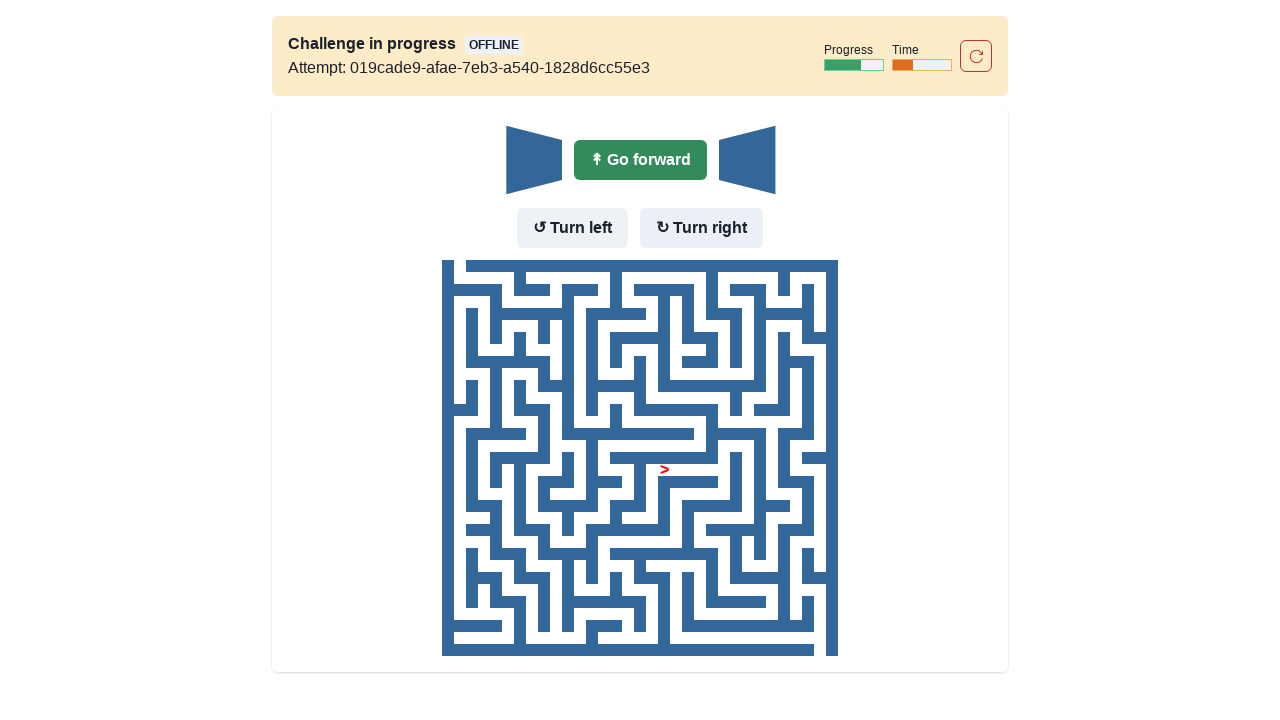

No wall in front - moved forward at (640, 160) on internal:role=button[name="Go forward"i]
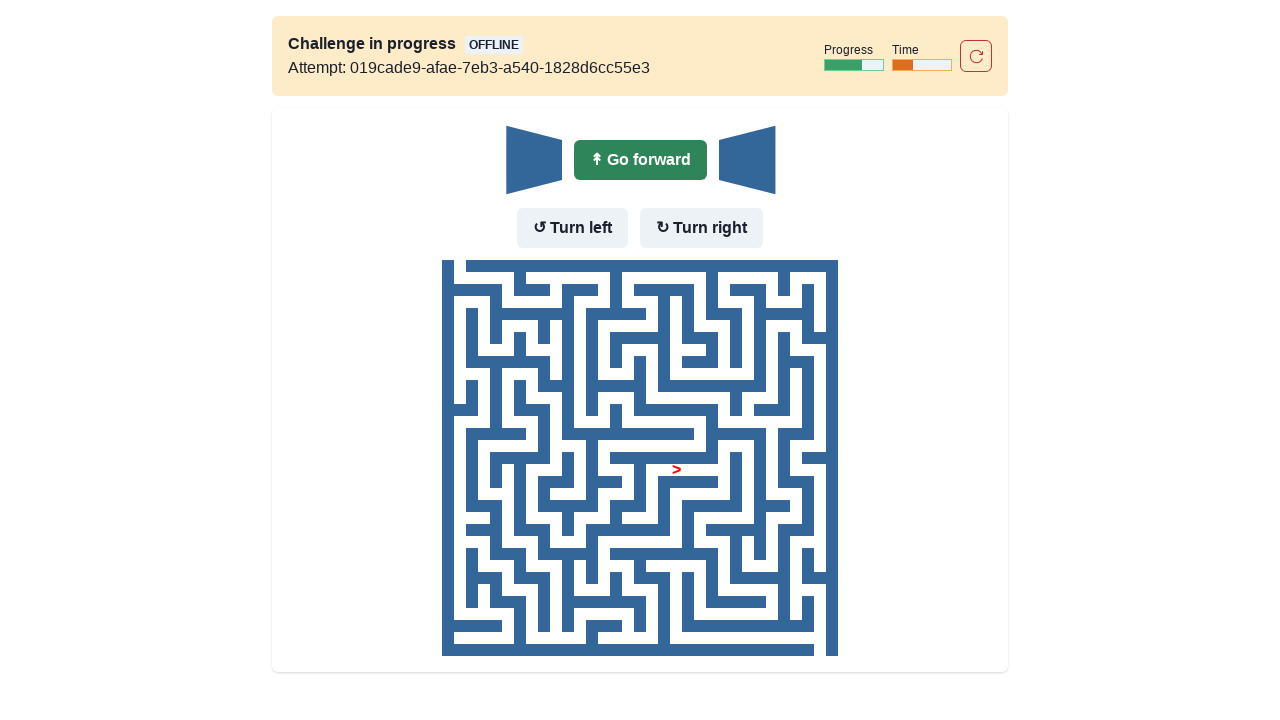

No wall in front - moved forward at (640, 160) on internal:role=button[name="Go forward"i]
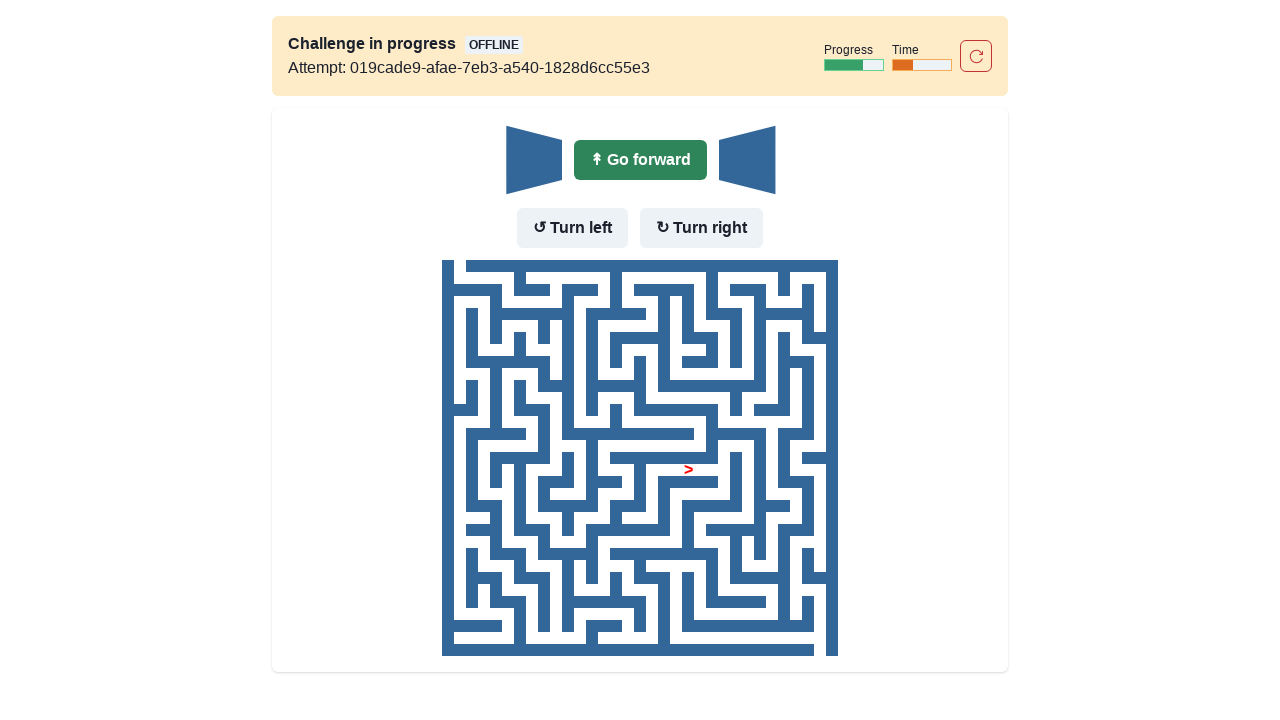

No wall in front - moved forward at (640, 160) on internal:role=button[name="Go forward"i]
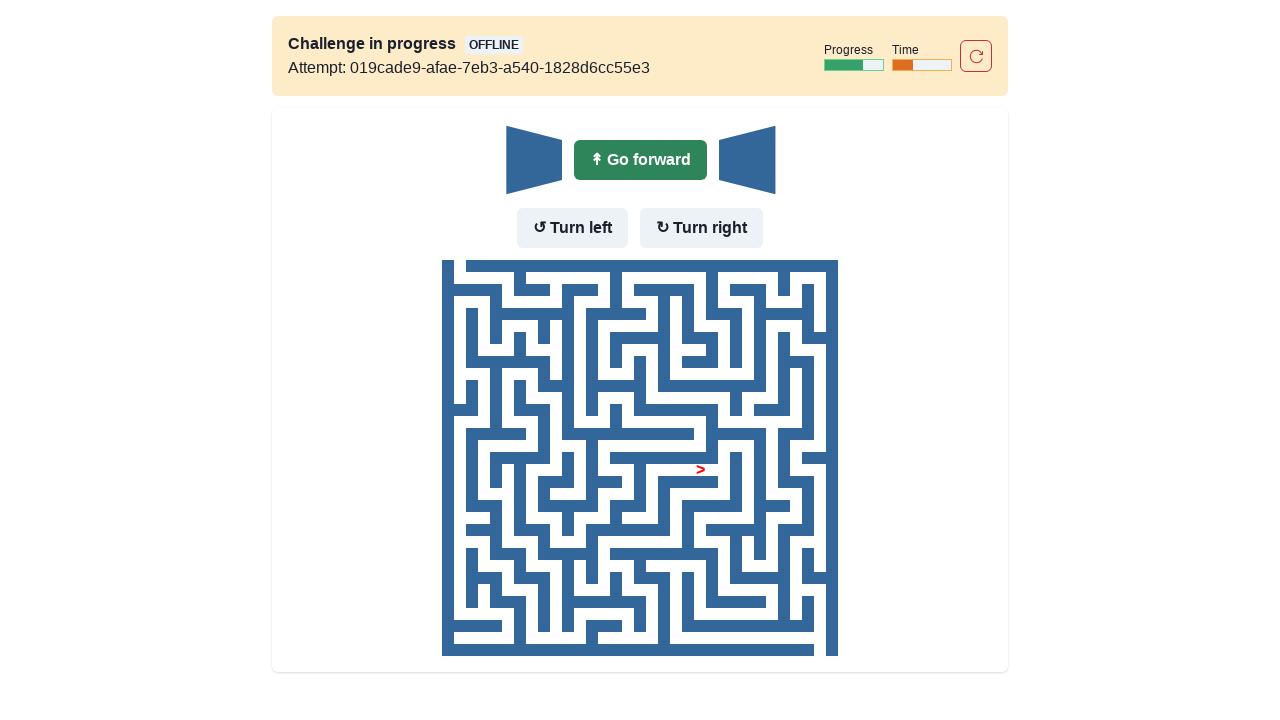

No wall in front - moved forward at (640, 160) on internal:role=button[name="Go forward"i]
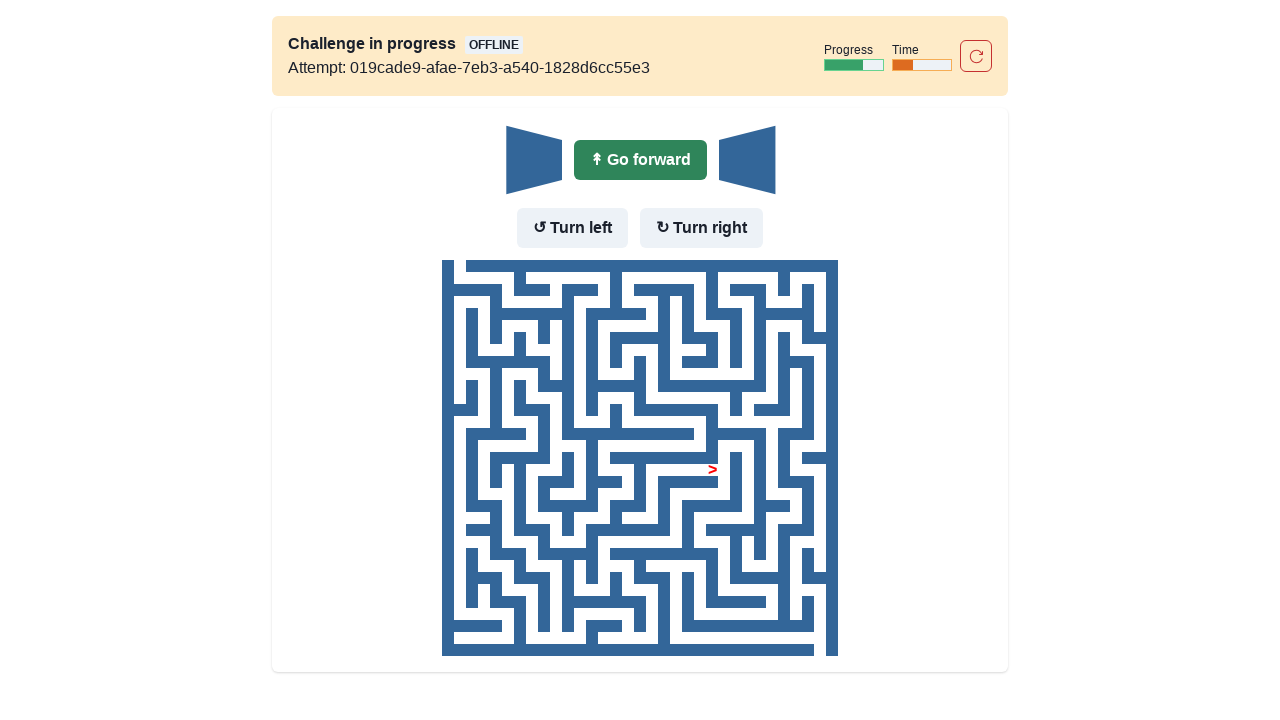

No wall in front - moved forward at (640, 160) on internal:role=button[name="Go forward"i]
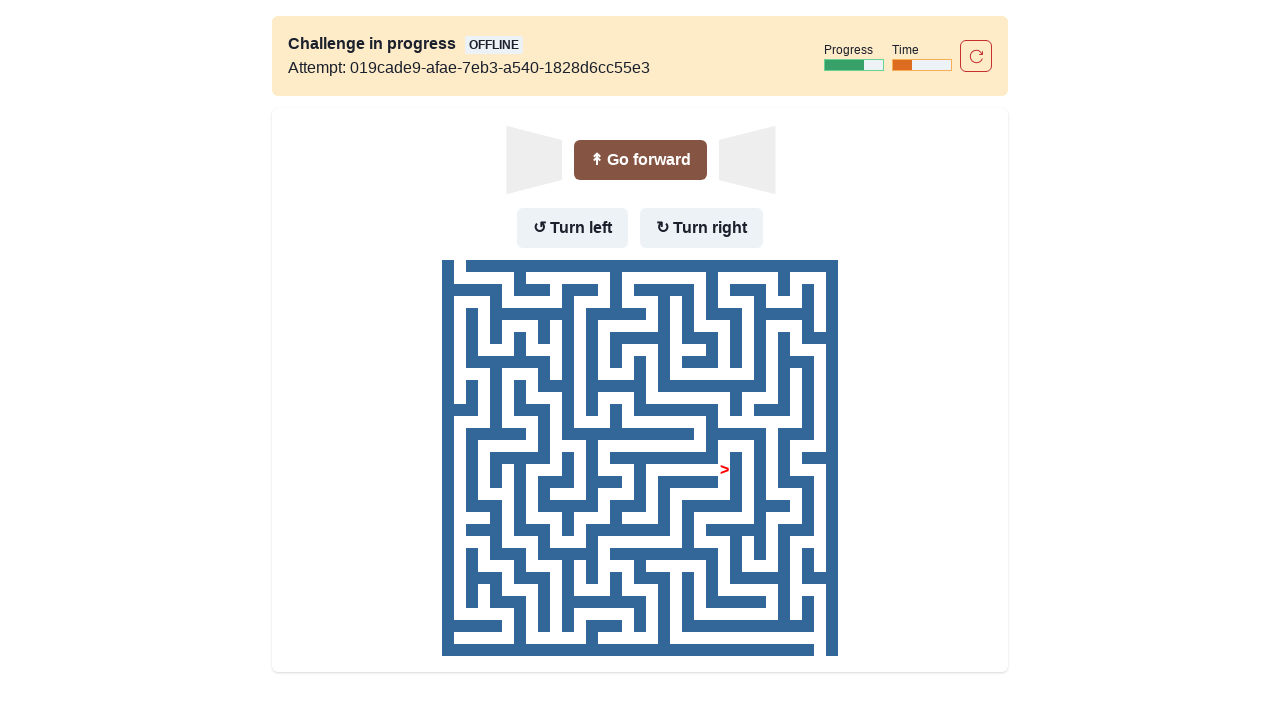

Wall in front but no wall to the left - turned left at (572, 228) on internal:role=button[name="Turn left"i]
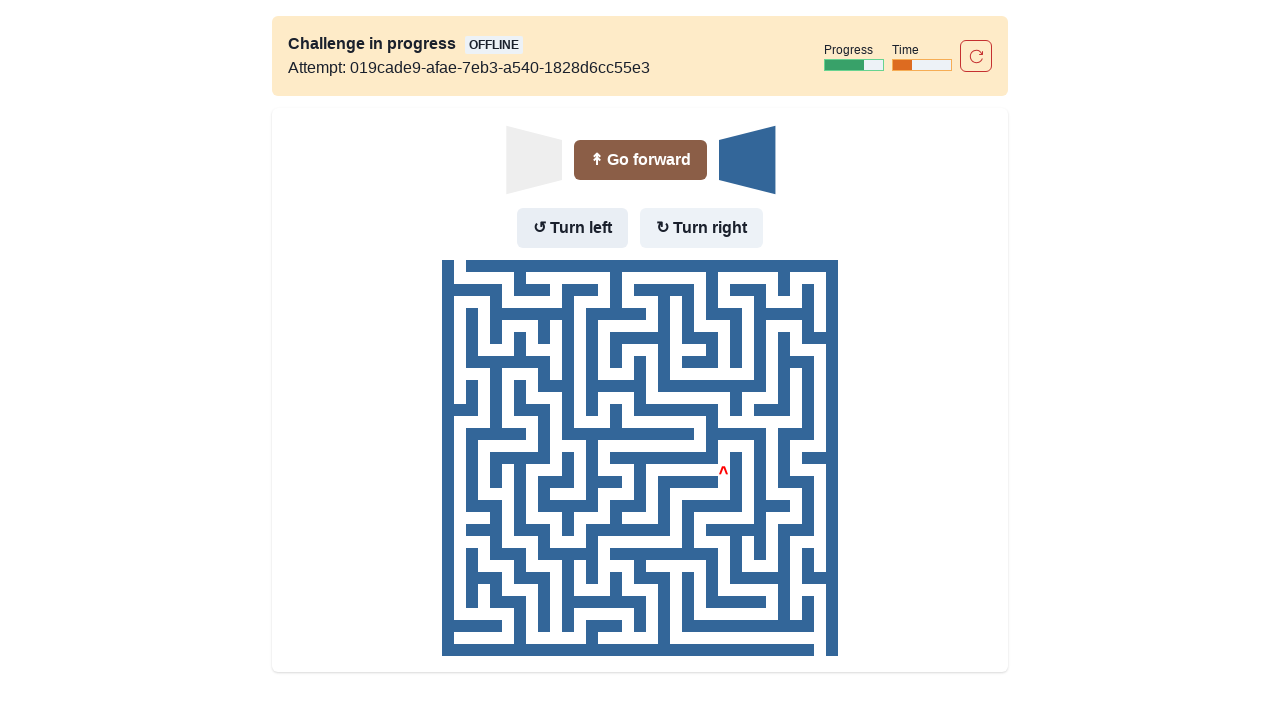

Moved forward after turning left at (640, 160) on internal:role=button[name="Go forward"i]
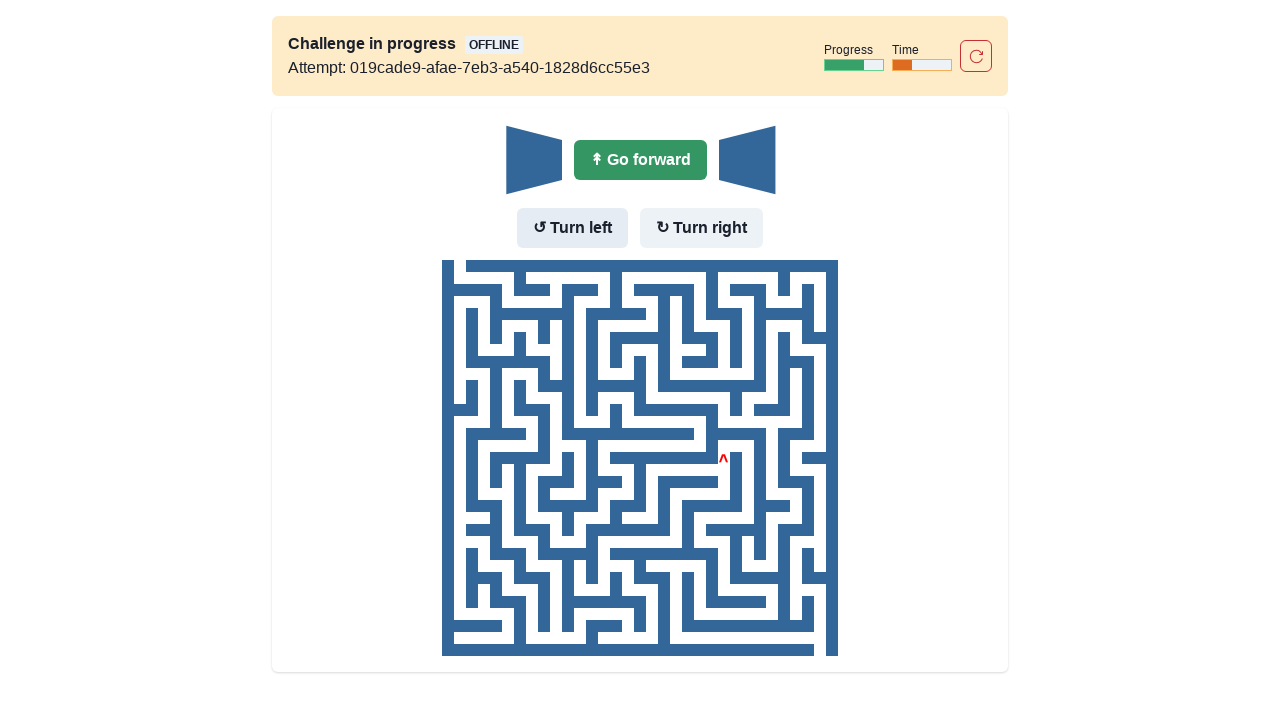

No wall in front - moved forward at (640, 160) on internal:role=button[name="Go forward"i]
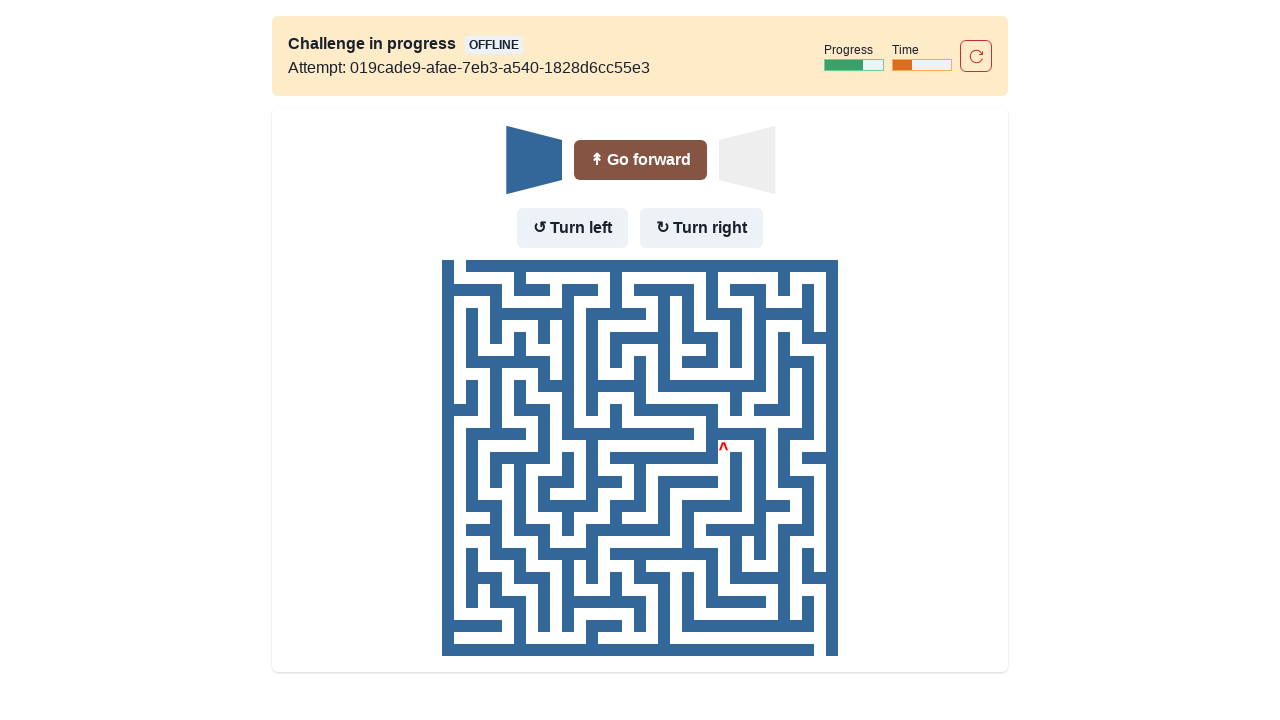

Wall in front and to the left - turned right at (702, 228) on internal:role=button[name="Turn right"i]
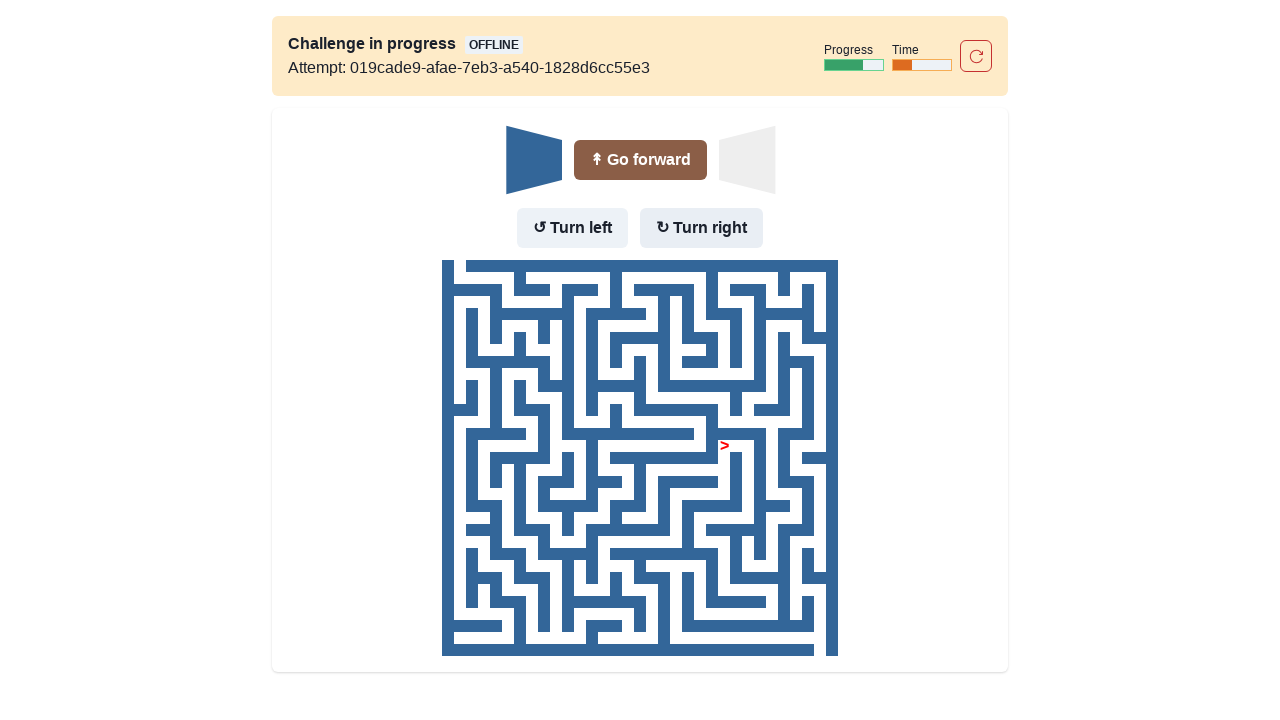

Moved forward after turning right at (640, 160) on internal:role=button[name="Go forward"i]
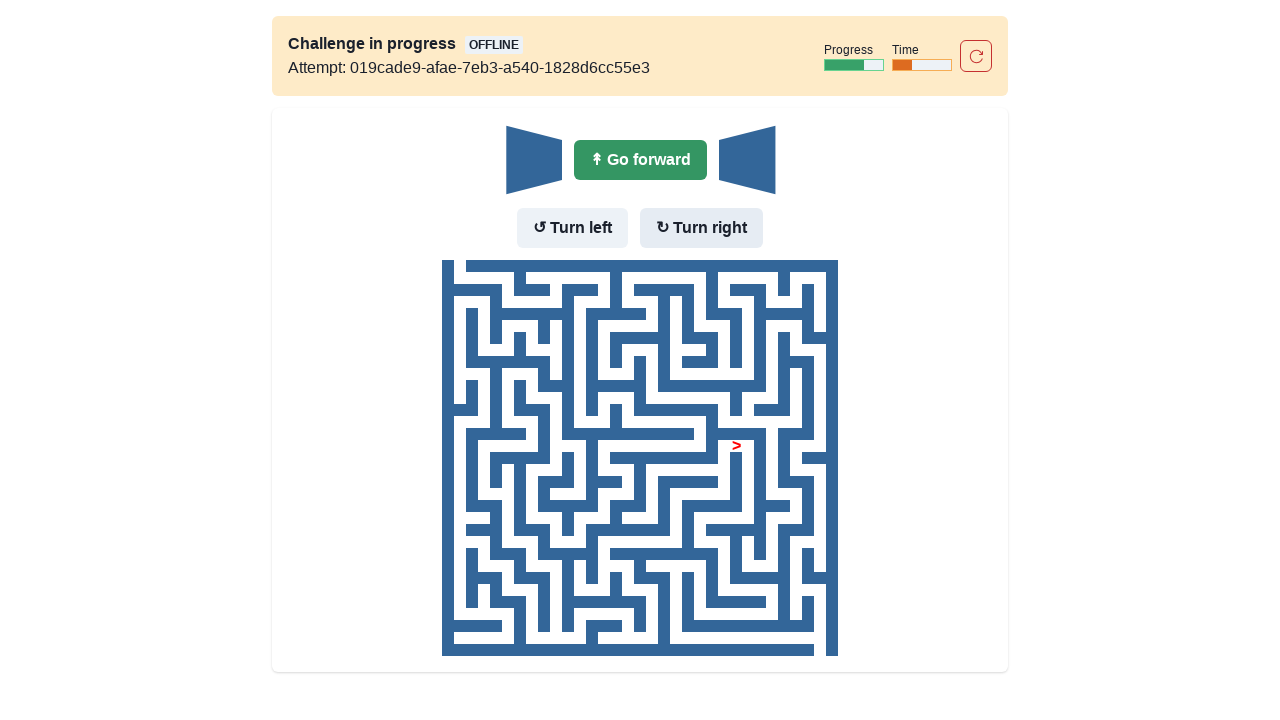

No wall in front - moved forward at (640, 160) on internal:role=button[name="Go forward"i]
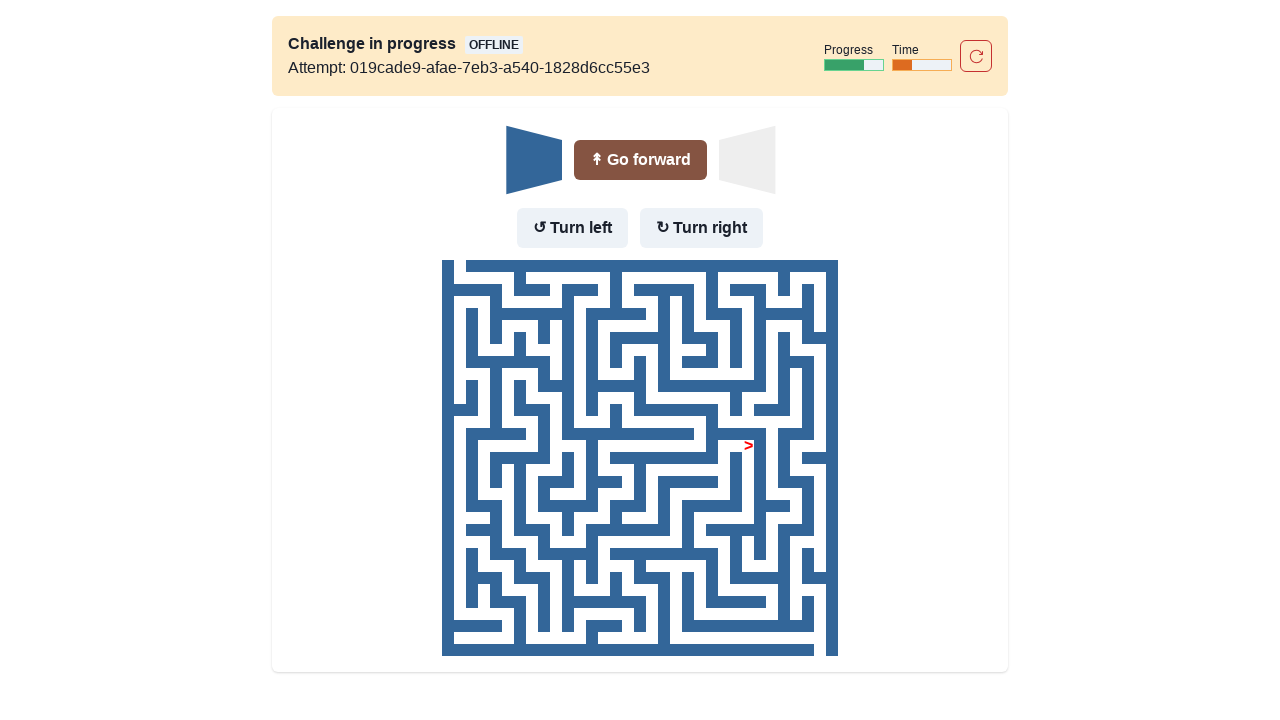

Wall in front and to the left - turned right at (702, 228) on internal:role=button[name="Turn right"i]
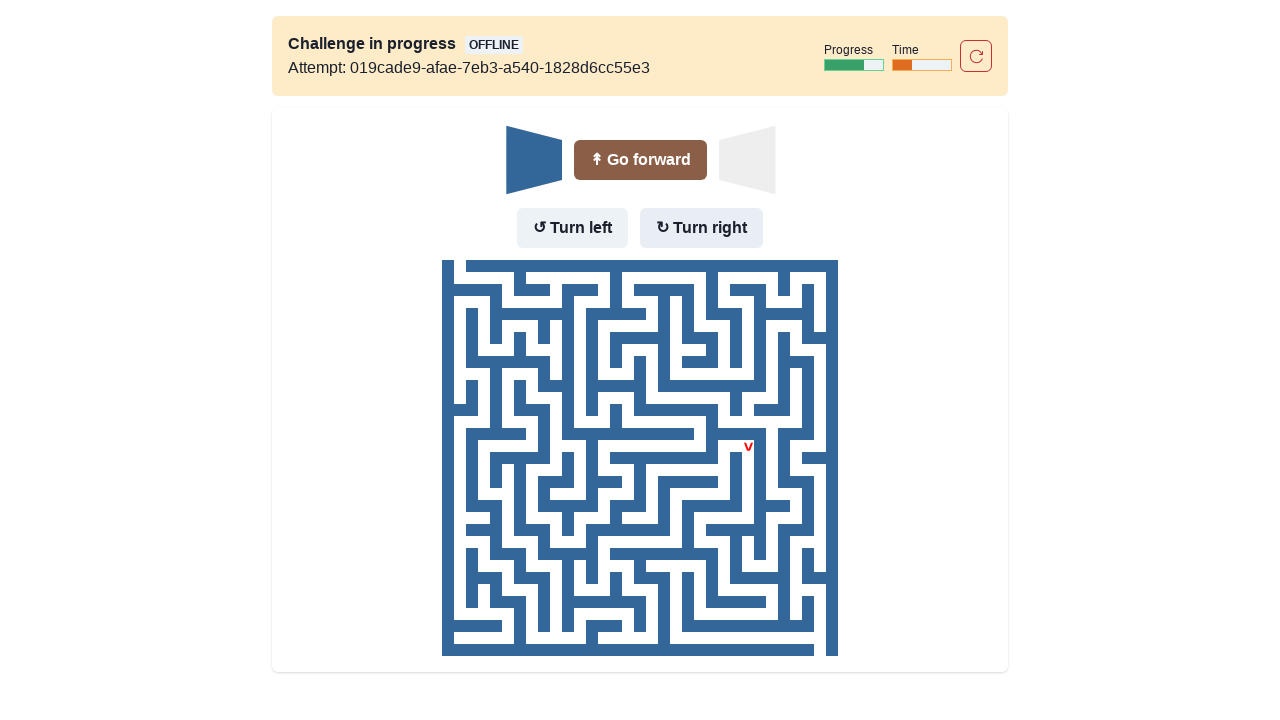

Moved forward after turning right at (640, 160) on internal:role=button[name="Go forward"i]
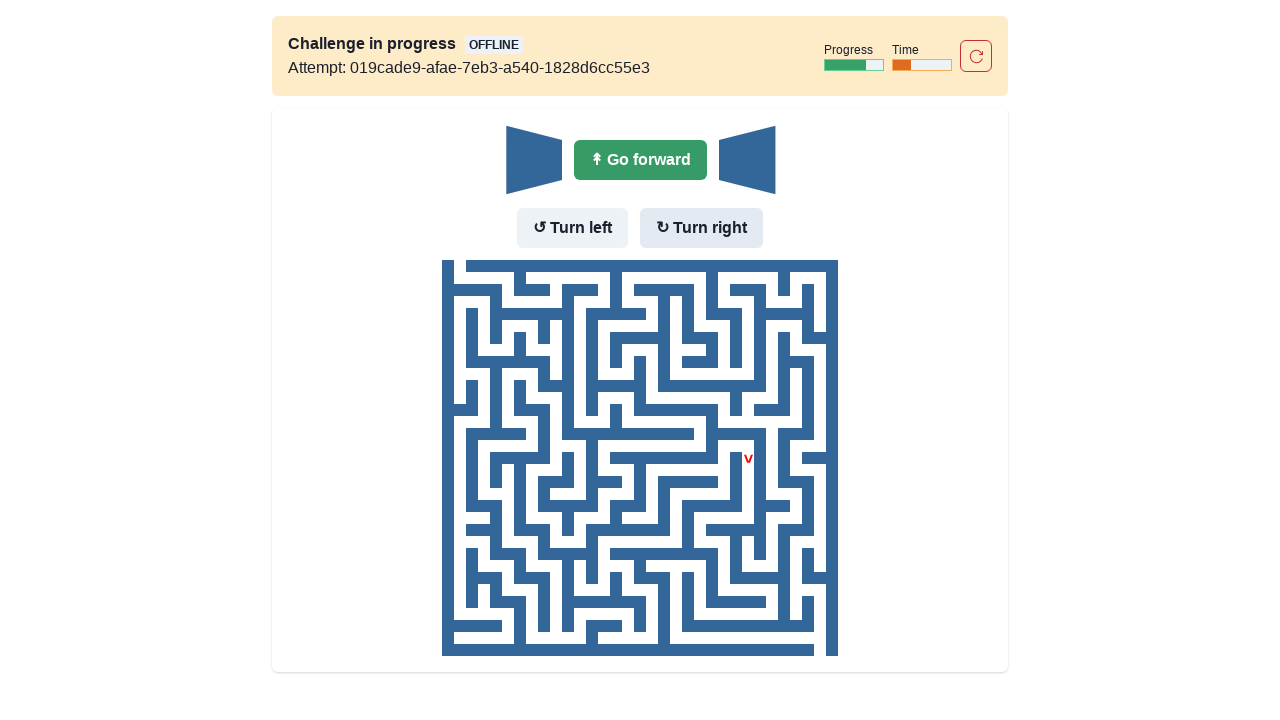

No wall in front - moved forward at (640, 160) on internal:role=button[name="Go forward"i]
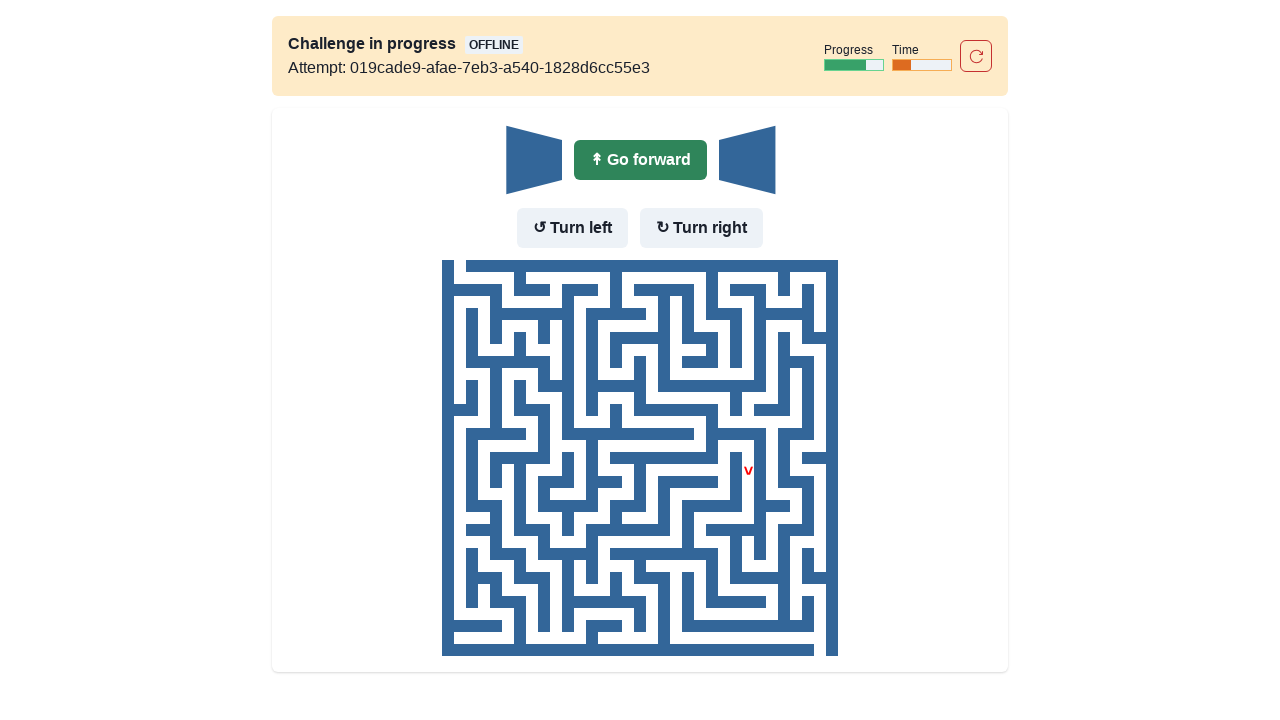

No wall in front - moved forward at (640, 160) on internal:role=button[name="Go forward"i]
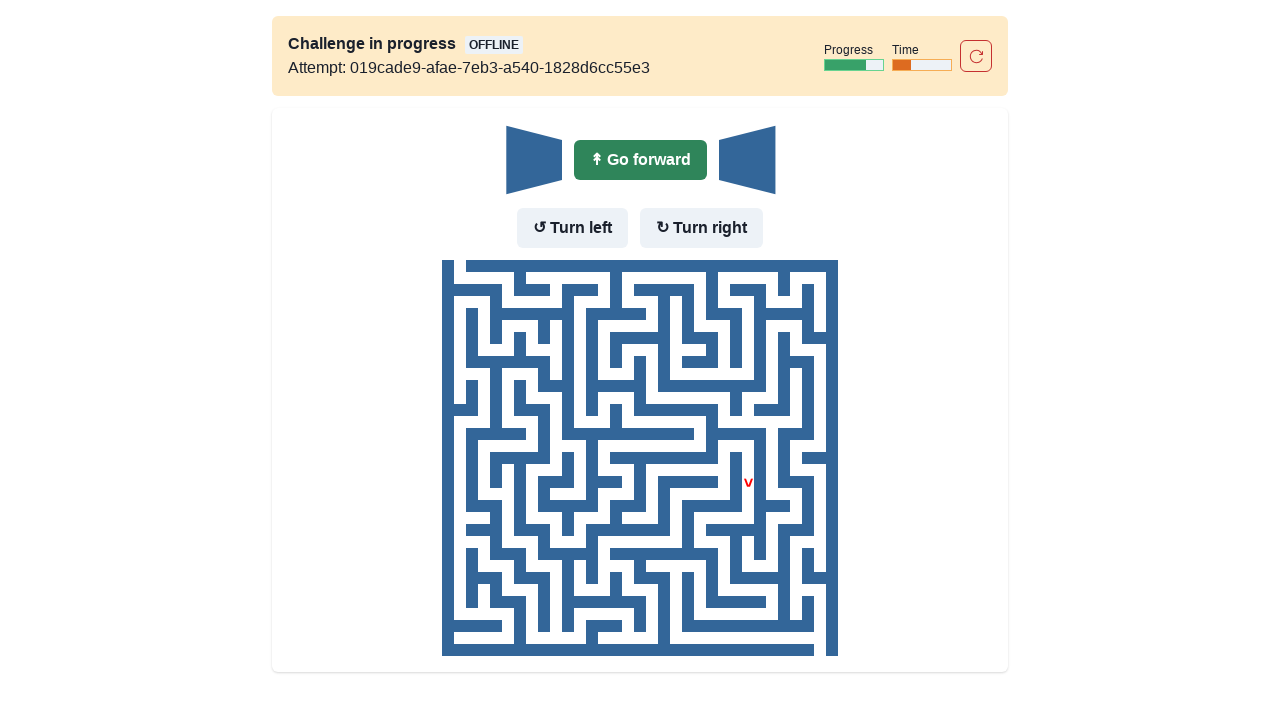

No wall in front - moved forward at (640, 160) on internal:role=button[name="Go forward"i]
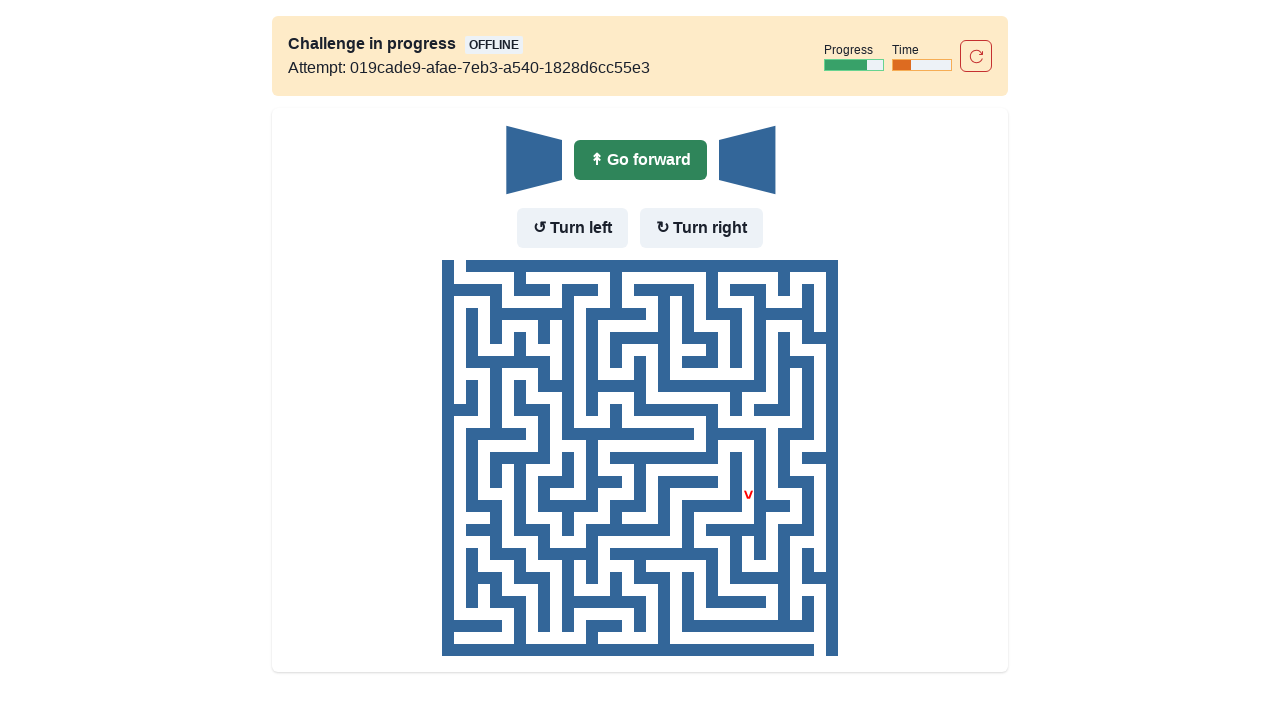

No wall in front - moved forward at (640, 160) on internal:role=button[name="Go forward"i]
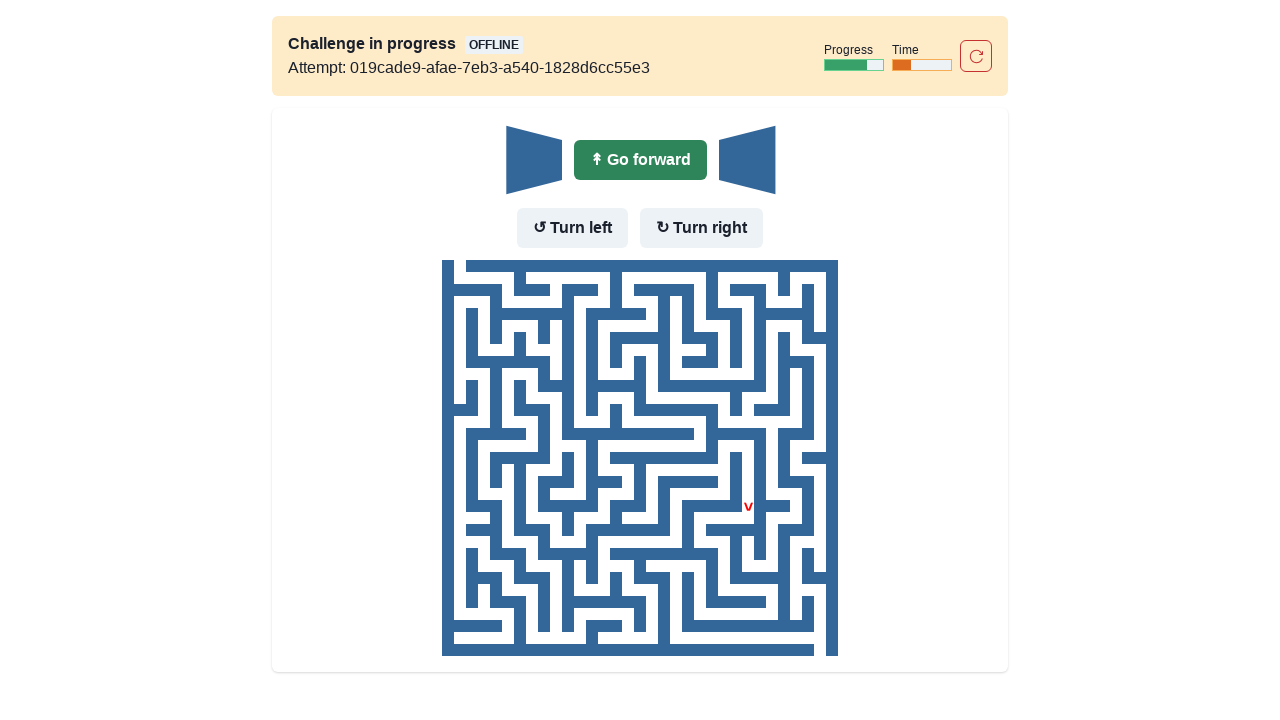

No wall in front - moved forward at (640, 160) on internal:role=button[name="Go forward"i]
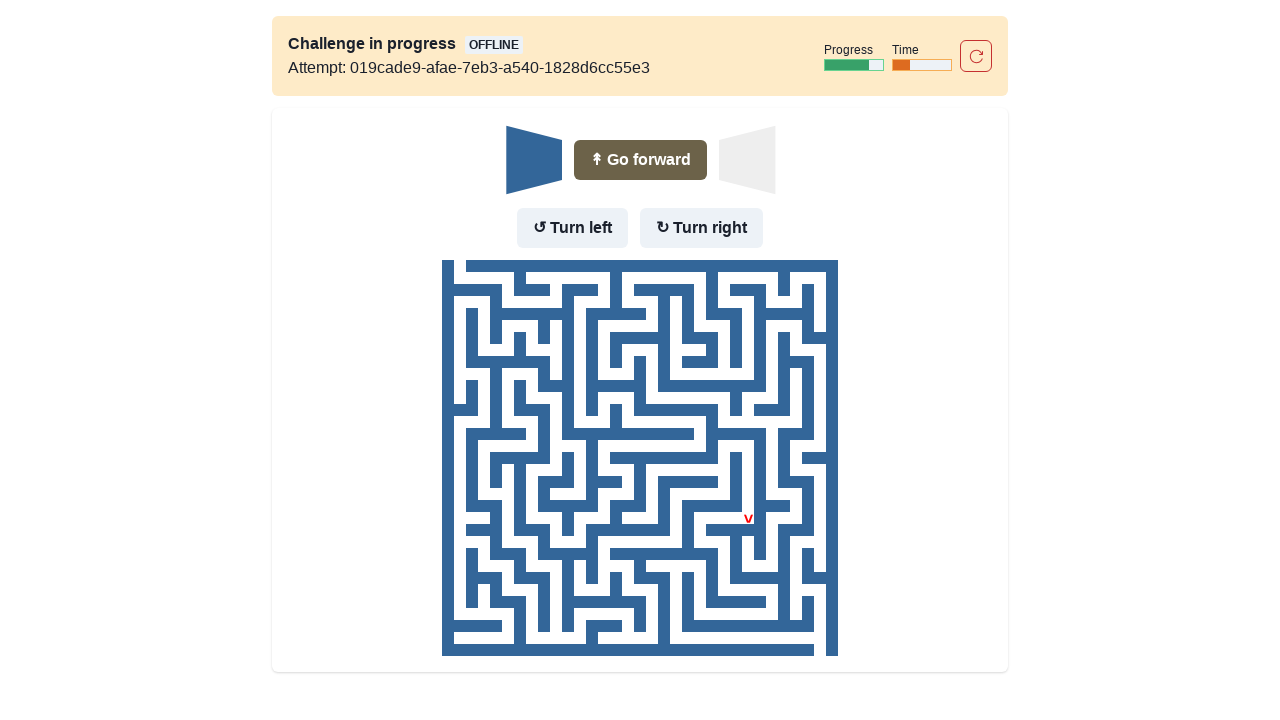

Wall in front and to the left - turned right at (702, 228) on internal:role=button[name="Turn right"i]
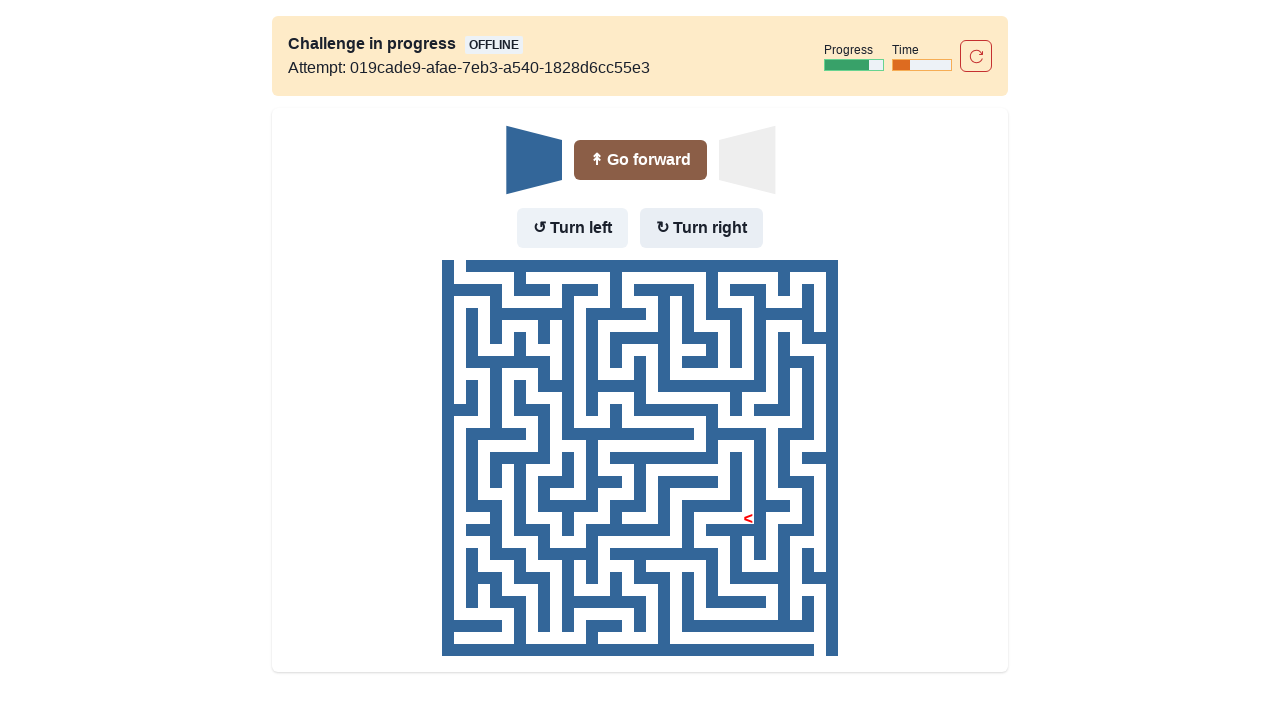

Moved forward after turning right at (640, 160) on internal:role=button[name="Go forward"i]
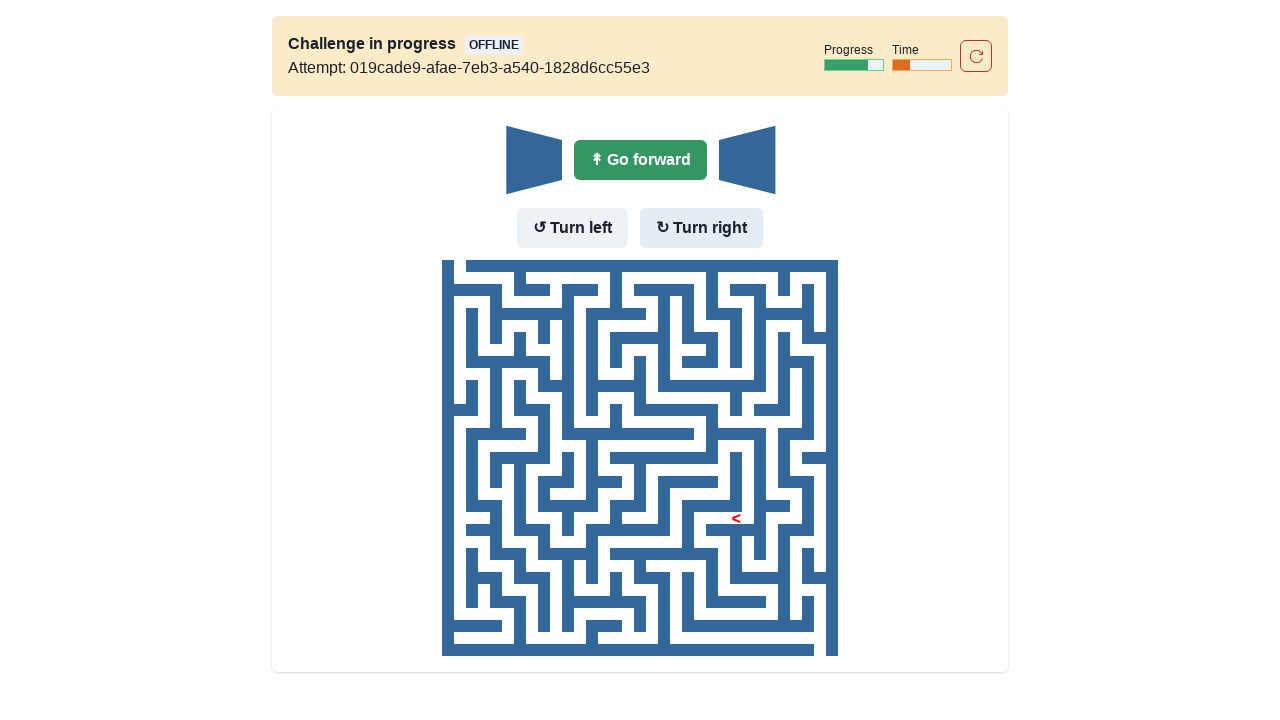

No wall in front - moved forward at (640, 160) on internal:role=button[name="Go forward"i]
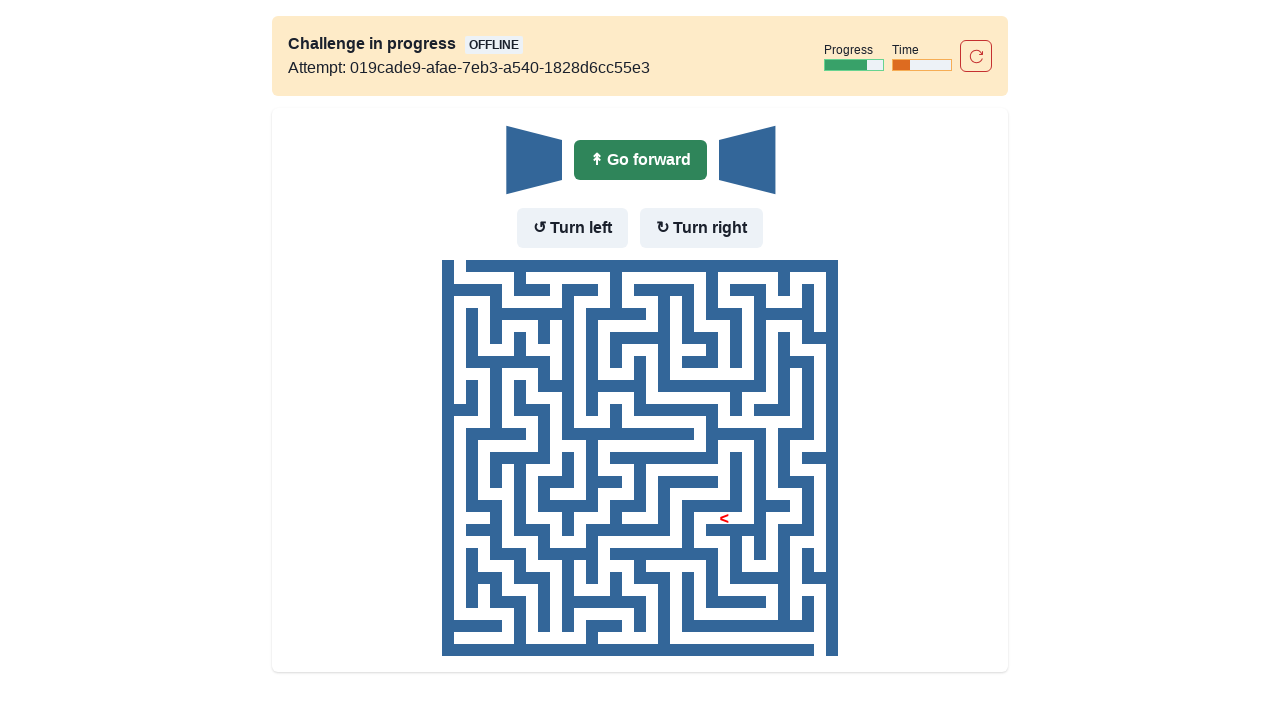

No wall in front - moved forward at (640, 160) on internal:role=button[name="Go forward"i]
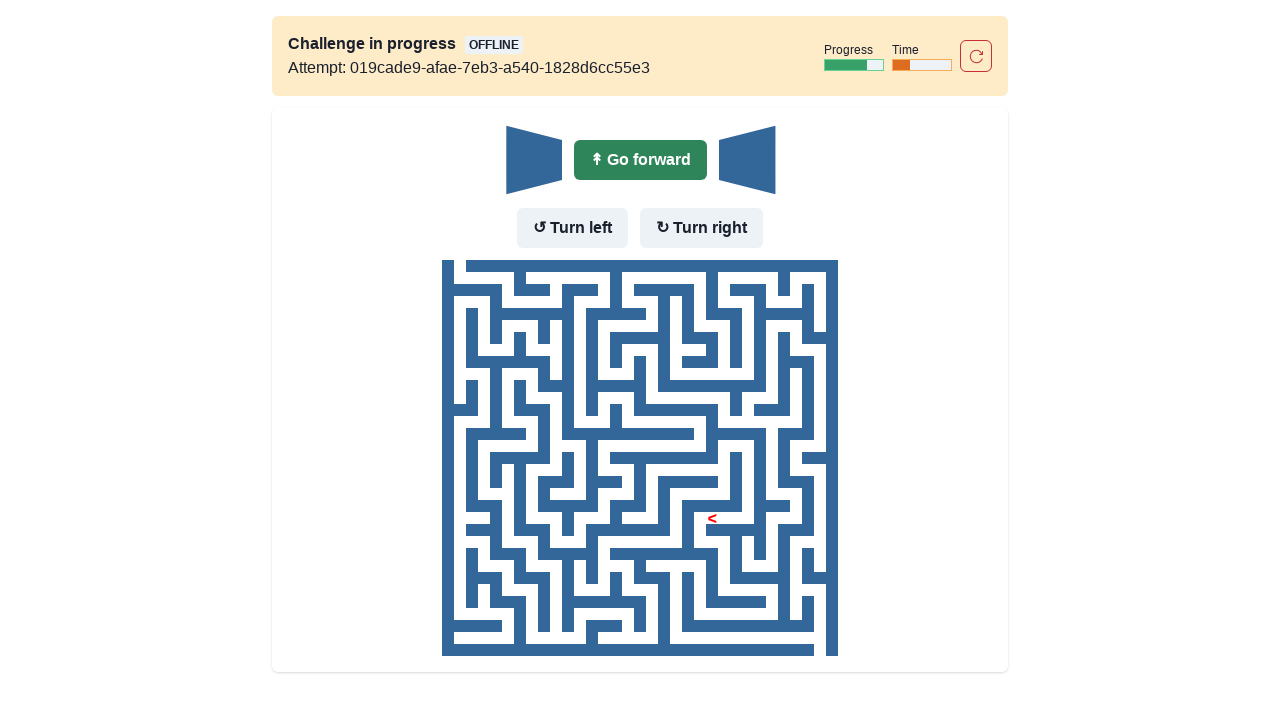

No wall in front - moved forward at (640, 160) on internal:role=button[name="Go forward"i]
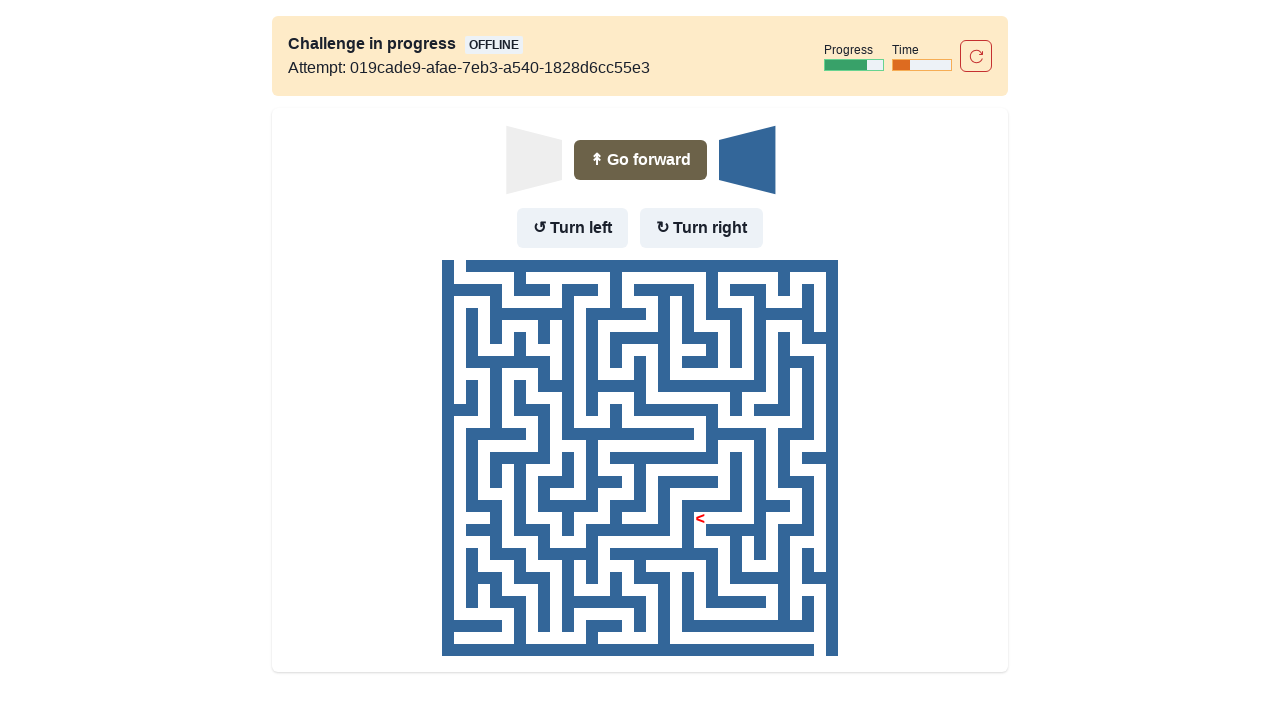

Wall in front but no wall to the left - turned left at (572, 228) on internal:role=button[name="Turn left"i]
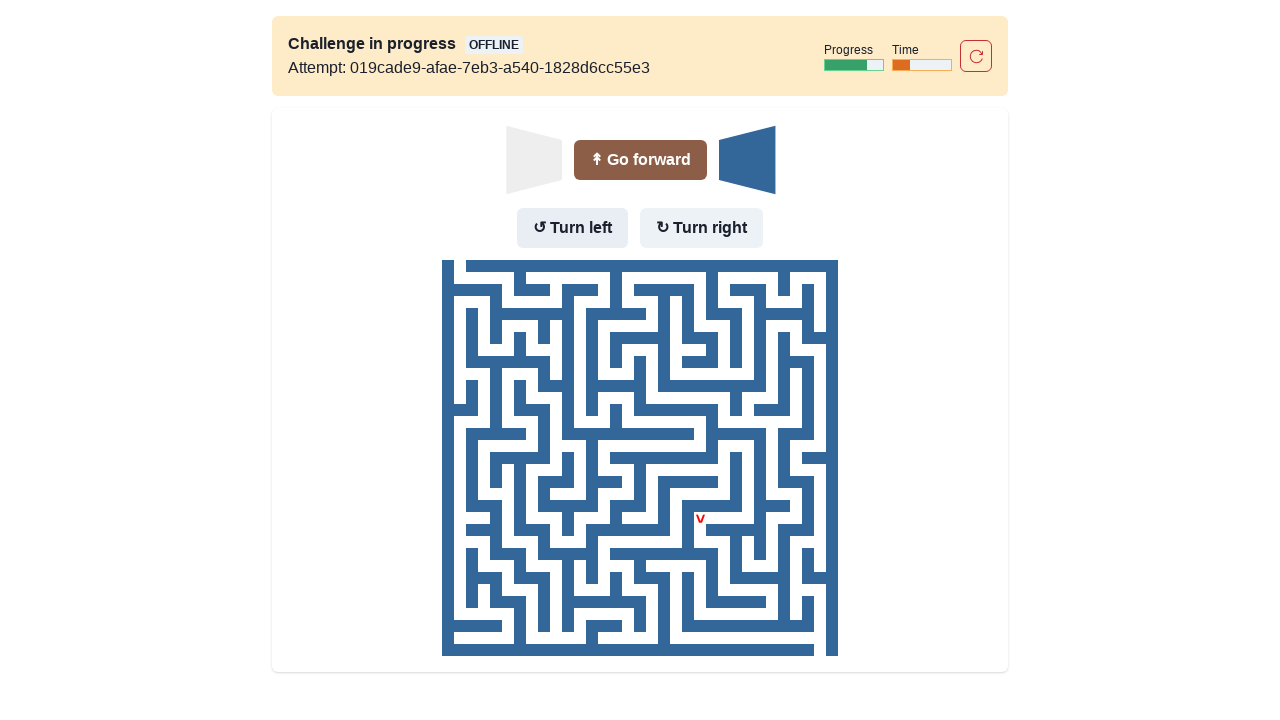

Moved forward after turning left at (640, 160) on internal:role=button[name="Go forward"i]
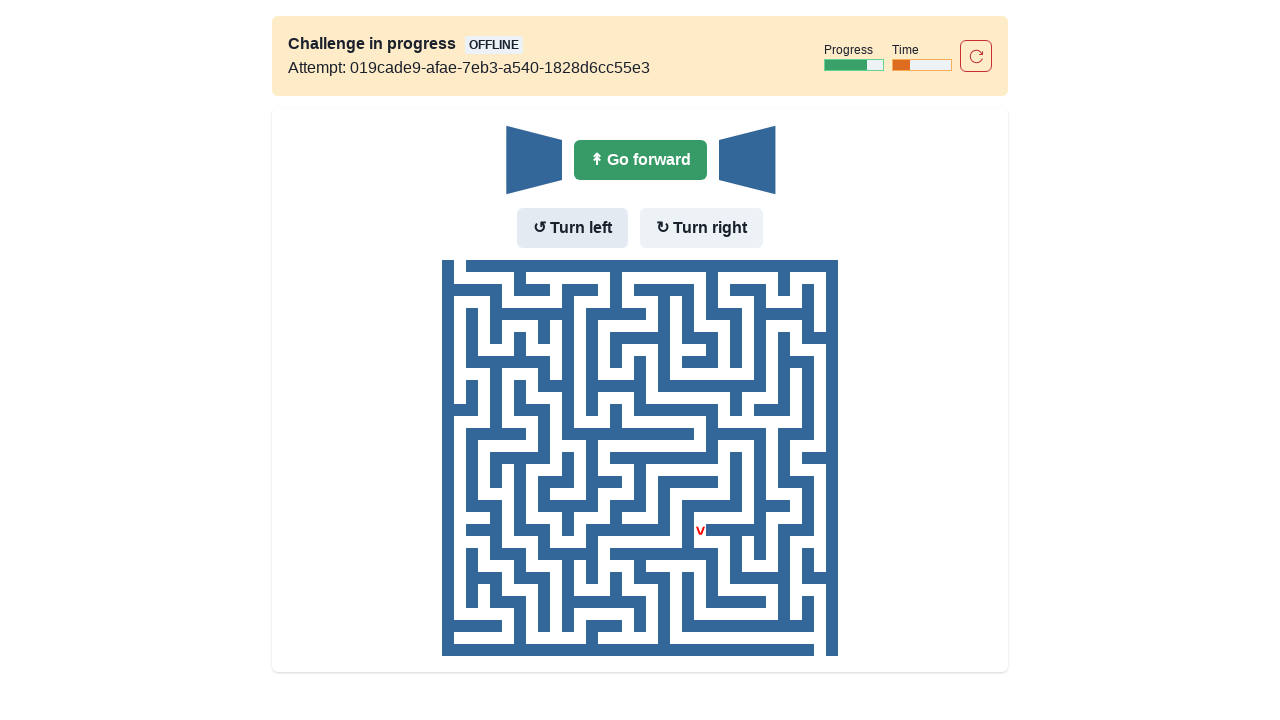

No wall in front - moved forward at (640, 160) on internal:role=button[name="Go forward"i]
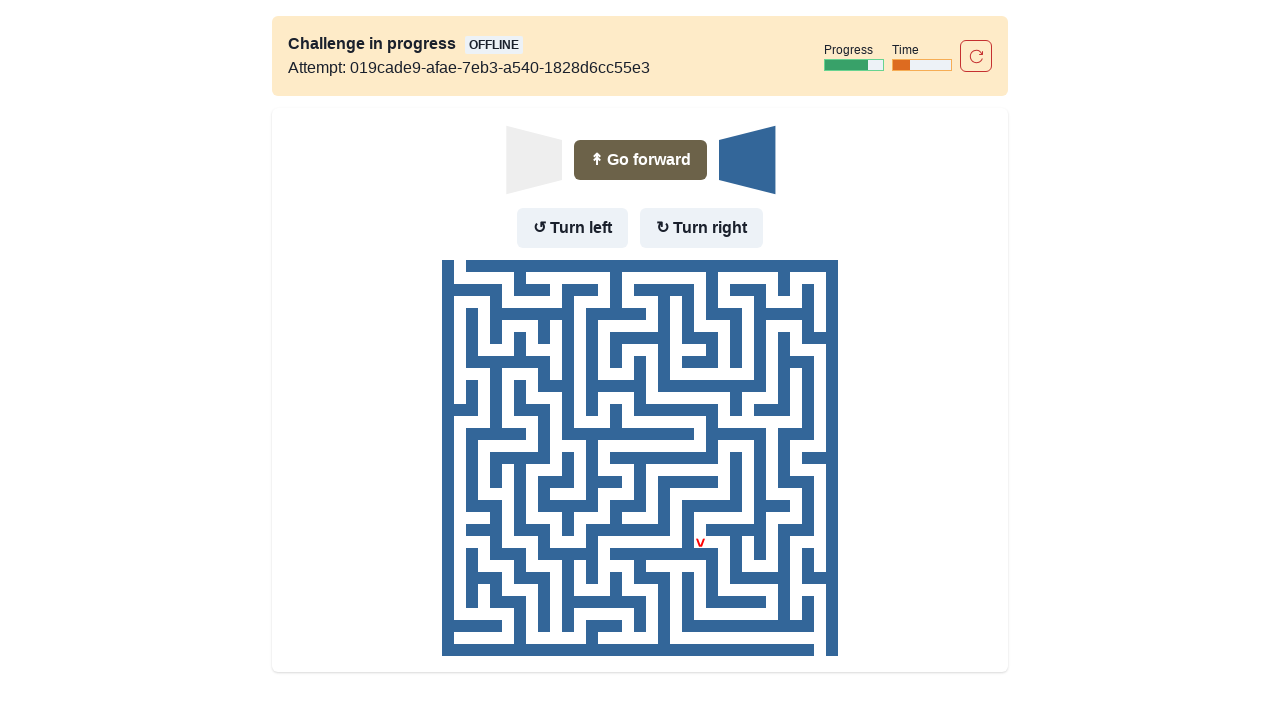

Wall in front but no wall to the left - turned left at (572, 228) on internal:role=button[name="Turn left"i]
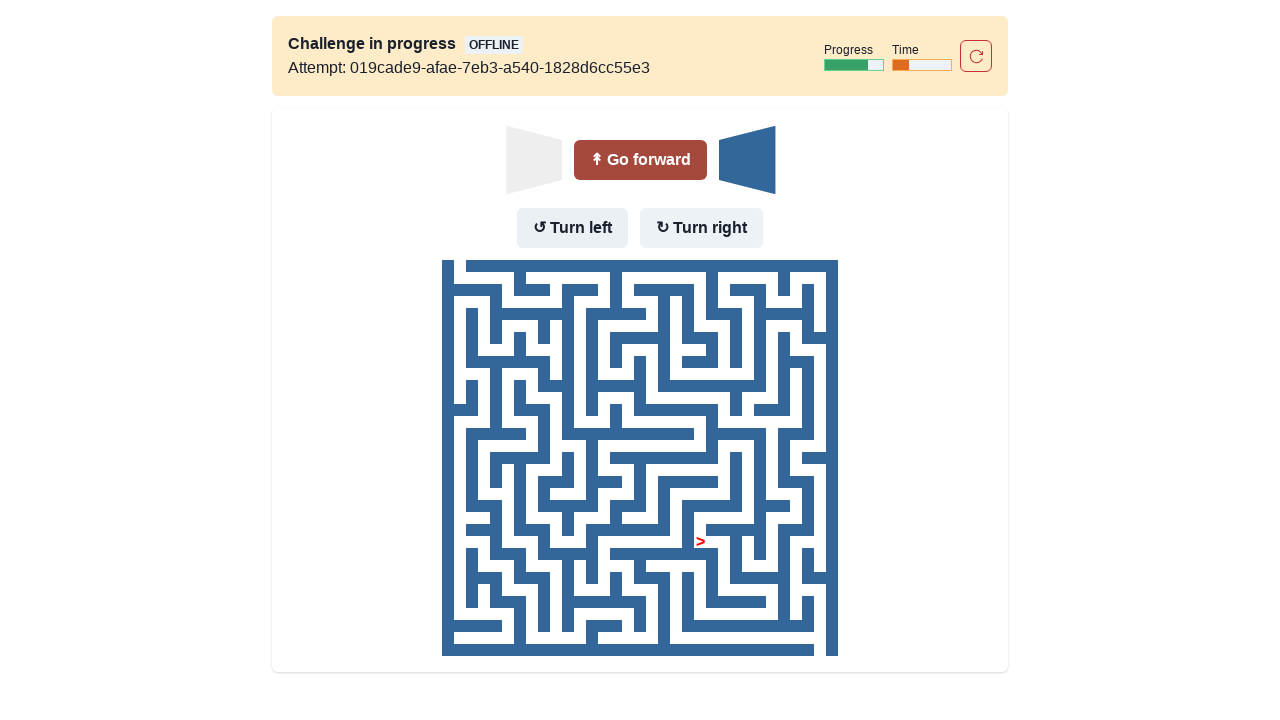

Moved forward after turning left at (640, 160) on internal:role=button[name="Go forward"i]
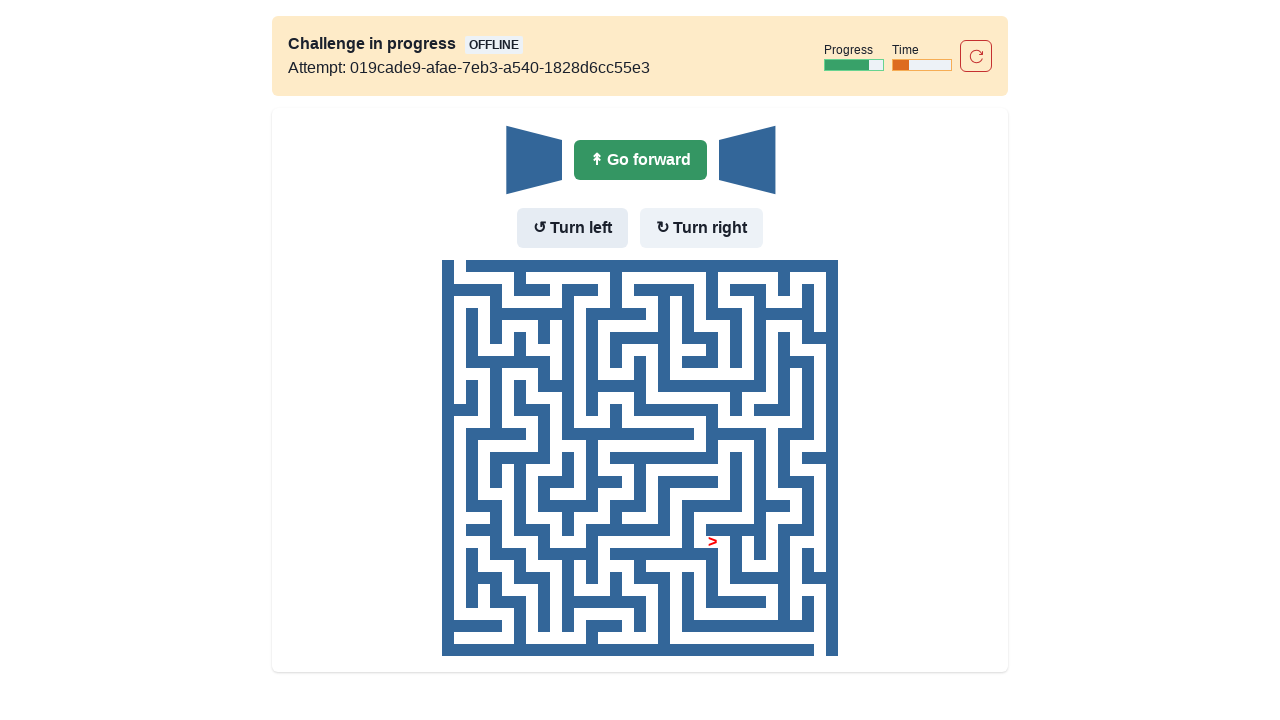

No wall in front - moved forward at (640, 160) on internal:role=button[name="Go forward"i]
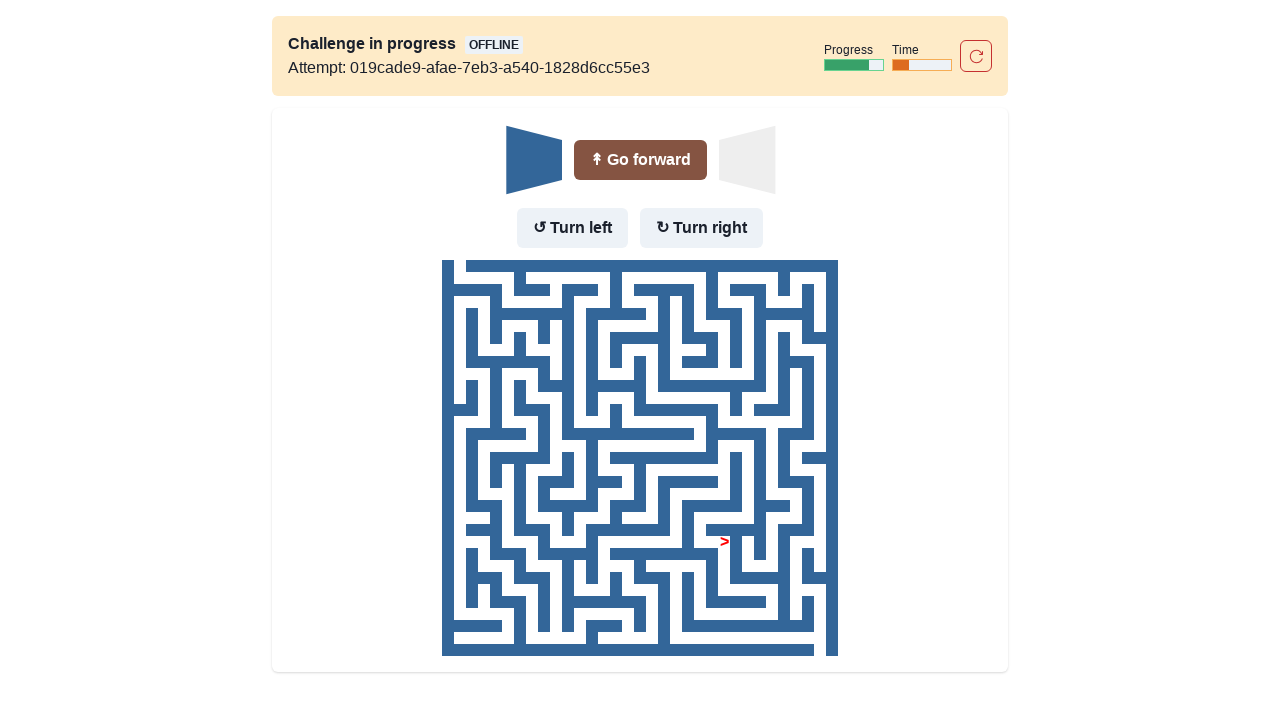

Wall in front and to the left - turned right at (702, 228) on internal:role=button[name="Turn right"i]
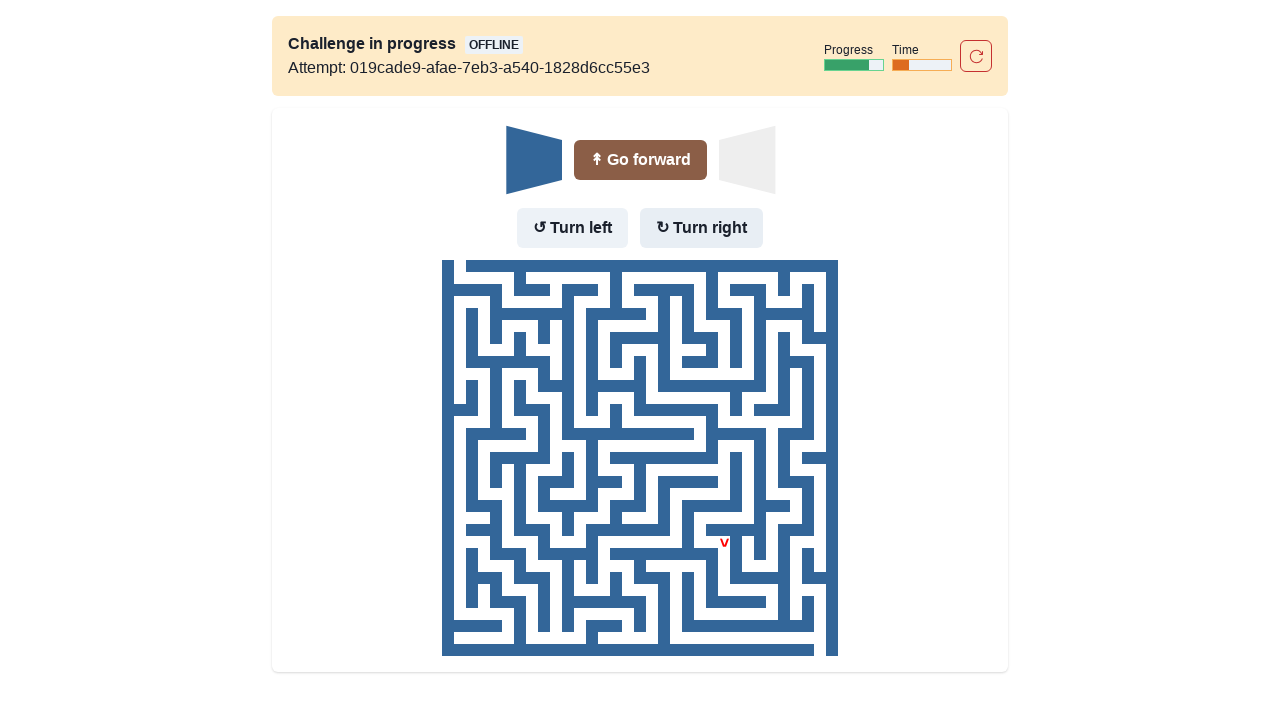

Moved forward after turning right at (640, 160) on internal:role=button[name="Go forward"i]
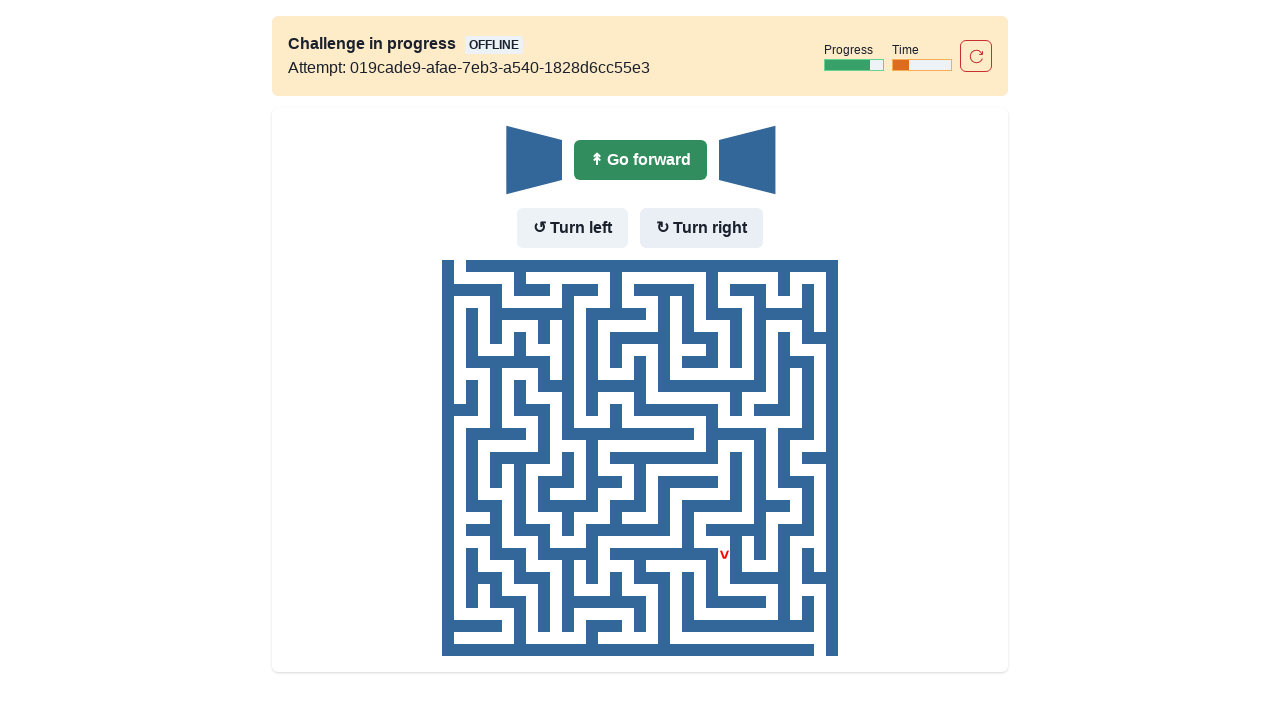

No wall in front - moved forward at (640, 160) on internal:role=button[name="Go forward"i]
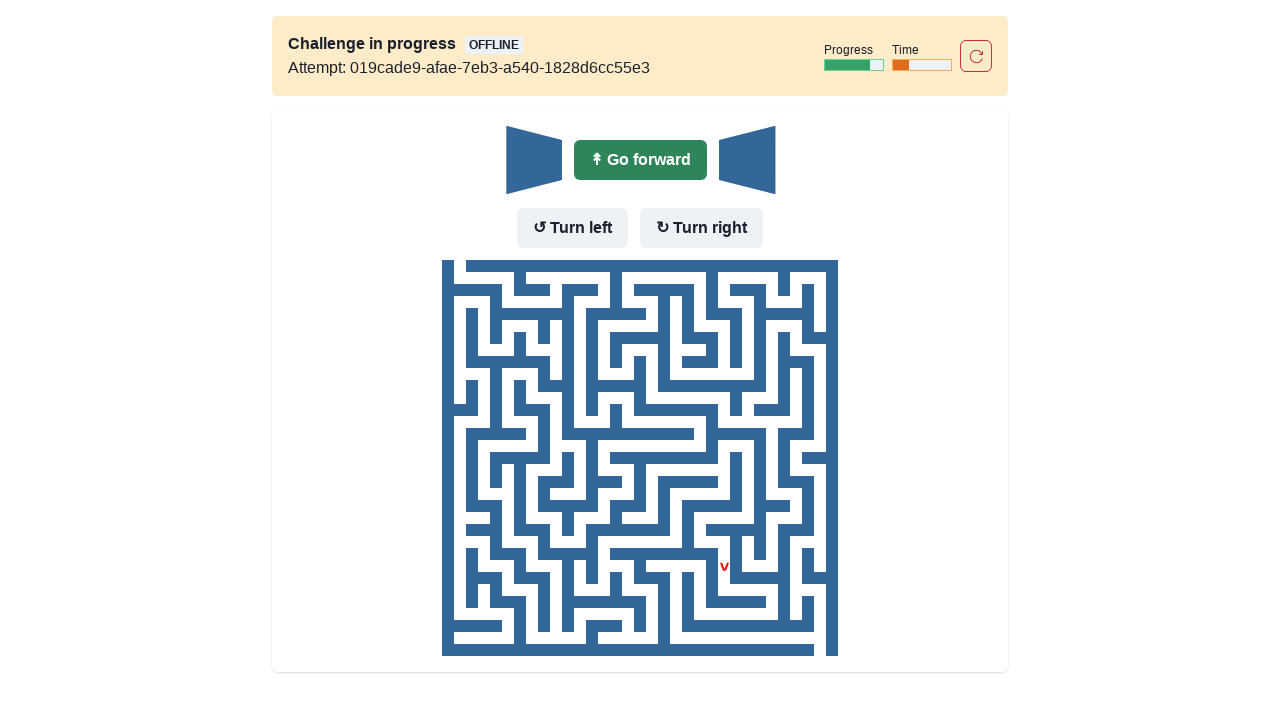

No wall in front - moved forward at (640, 160) on internal:role=button[name="Go forward"i]
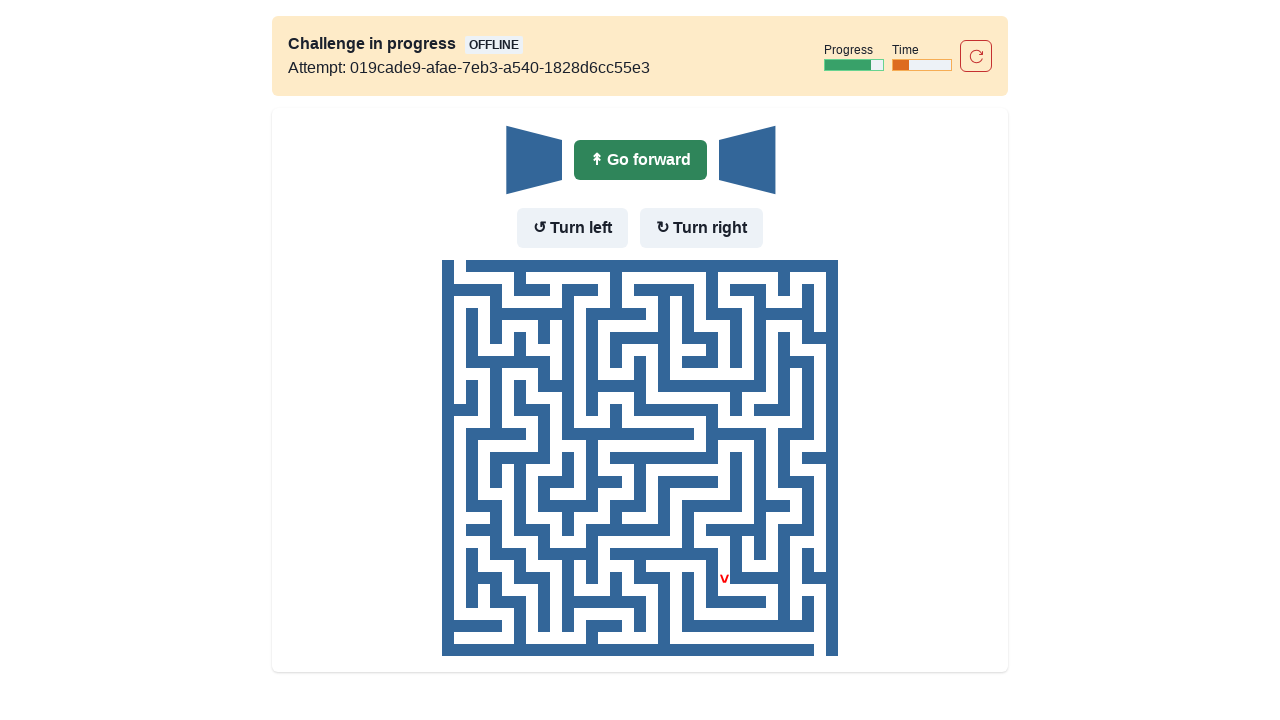

No wall in front - moved forward at (640, 160) on internal:role=button[name="Go forward"i]
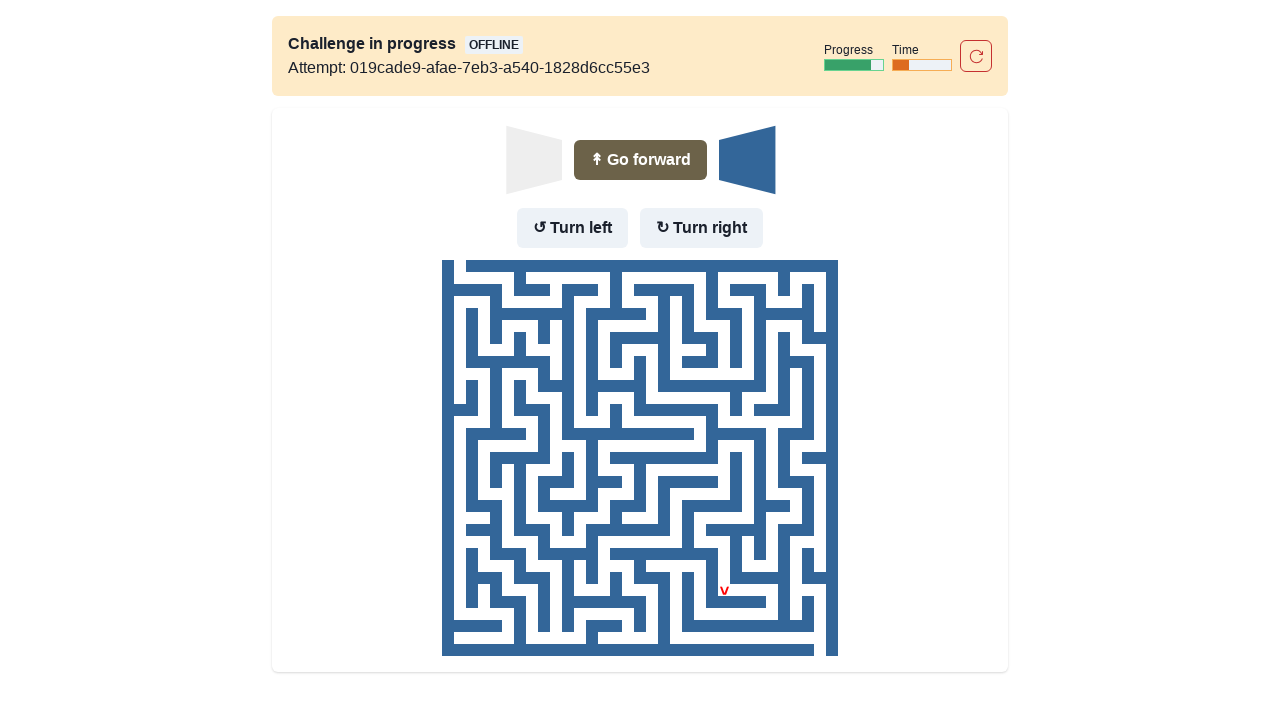

Wall in front but no wall to the left - turned left at (572, 228) on internal:role=button[name="Turn left"i]
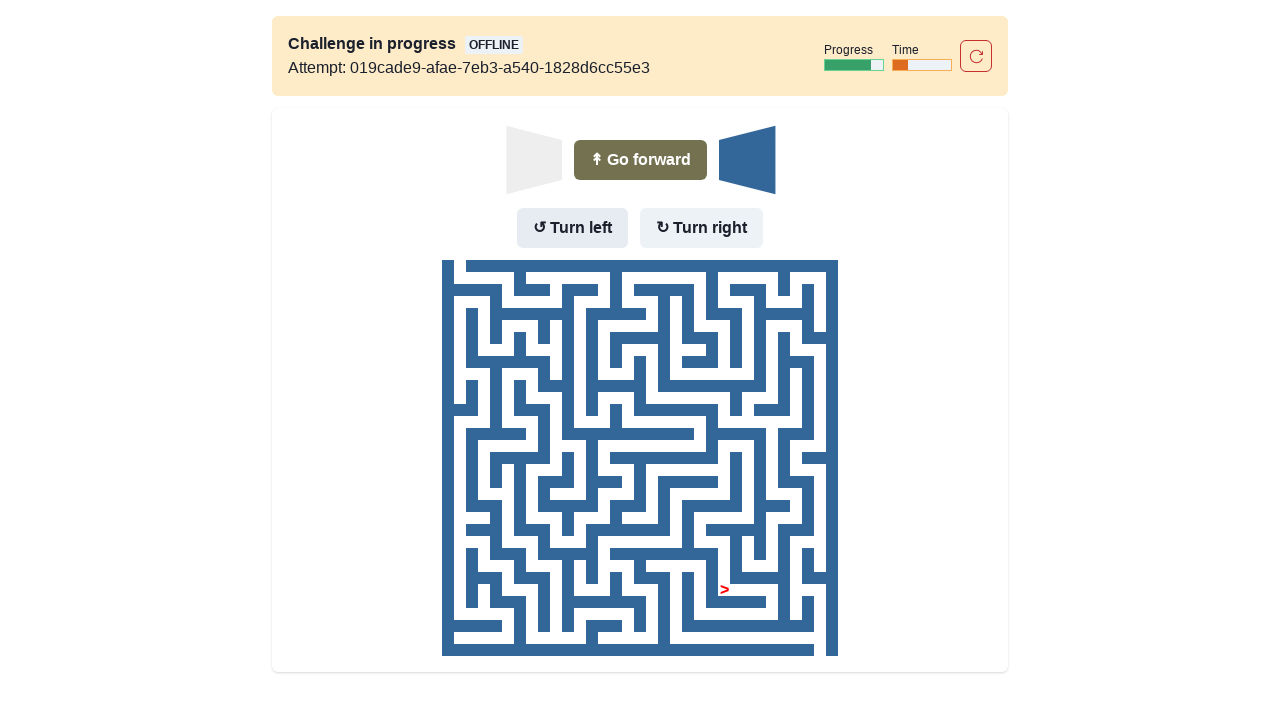

Moved forward after turning left at (640, 160) on internal:role=button[name="Go forward"i]
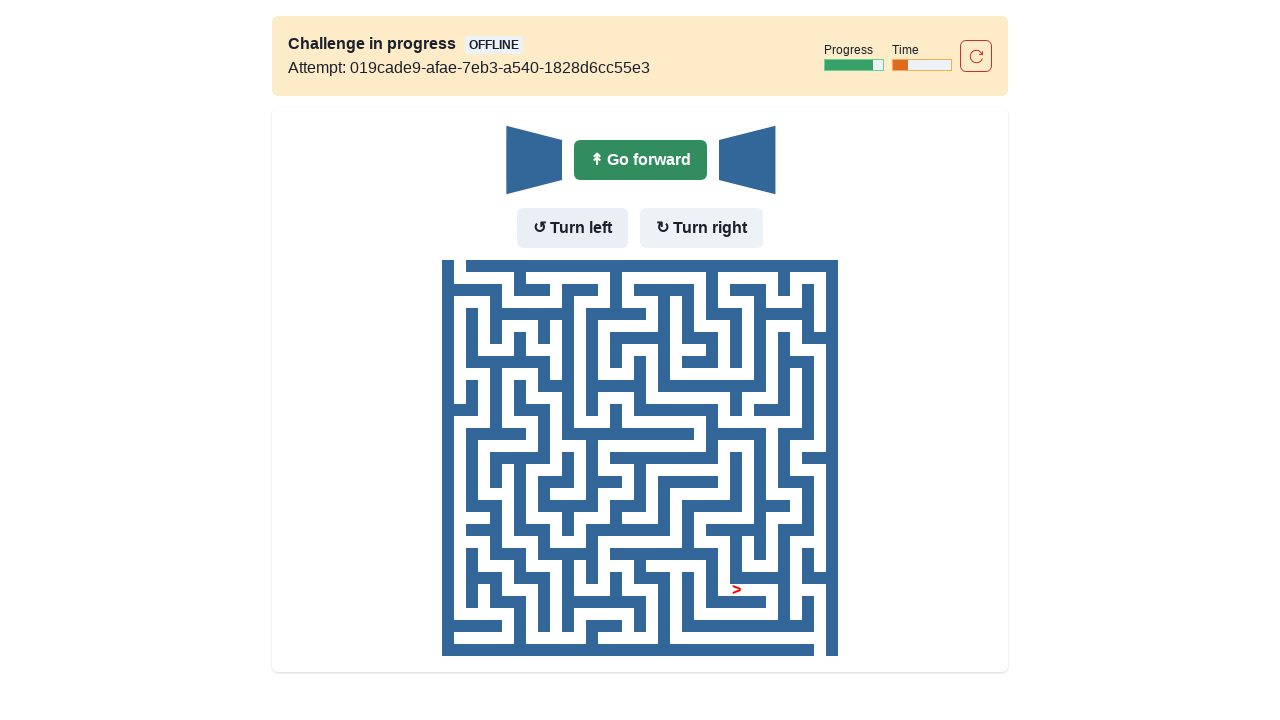

No wall in front - moved forward at (640, 160) on internal:role=button[name="Go forward"i]
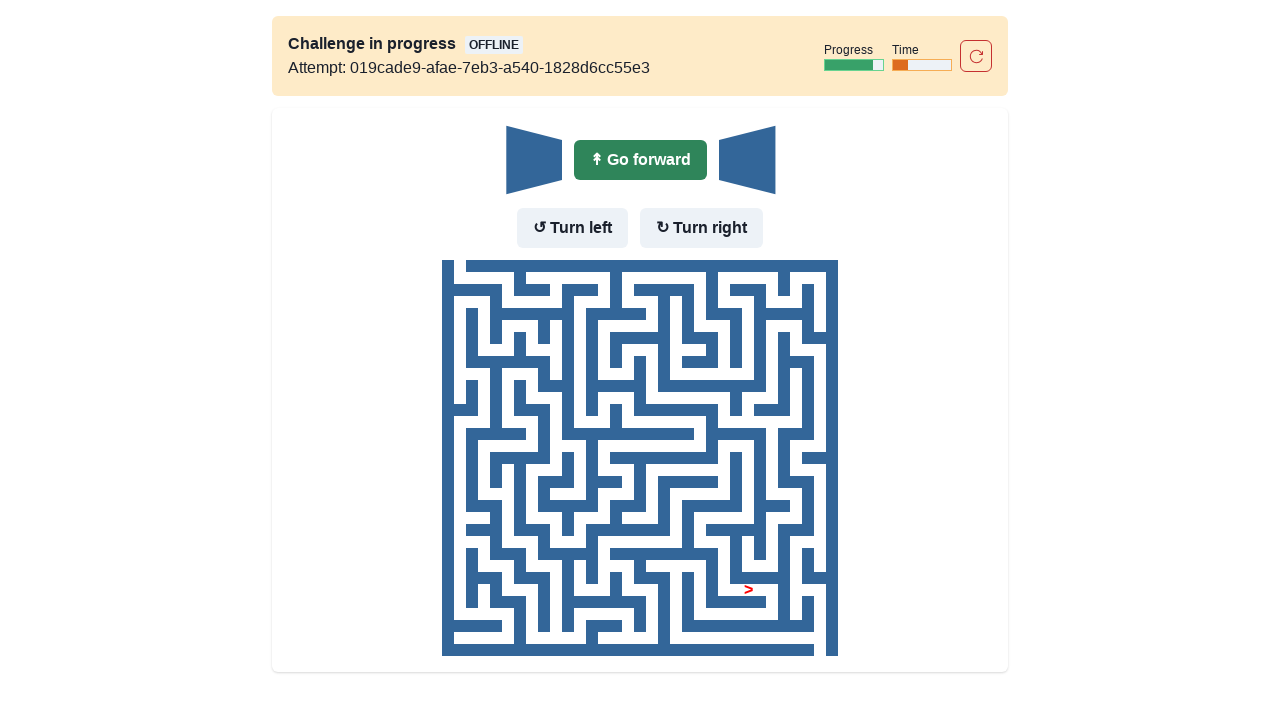

No wall in front - moved forward at (640, 160) on internal:role=button[name="Go forward"i]
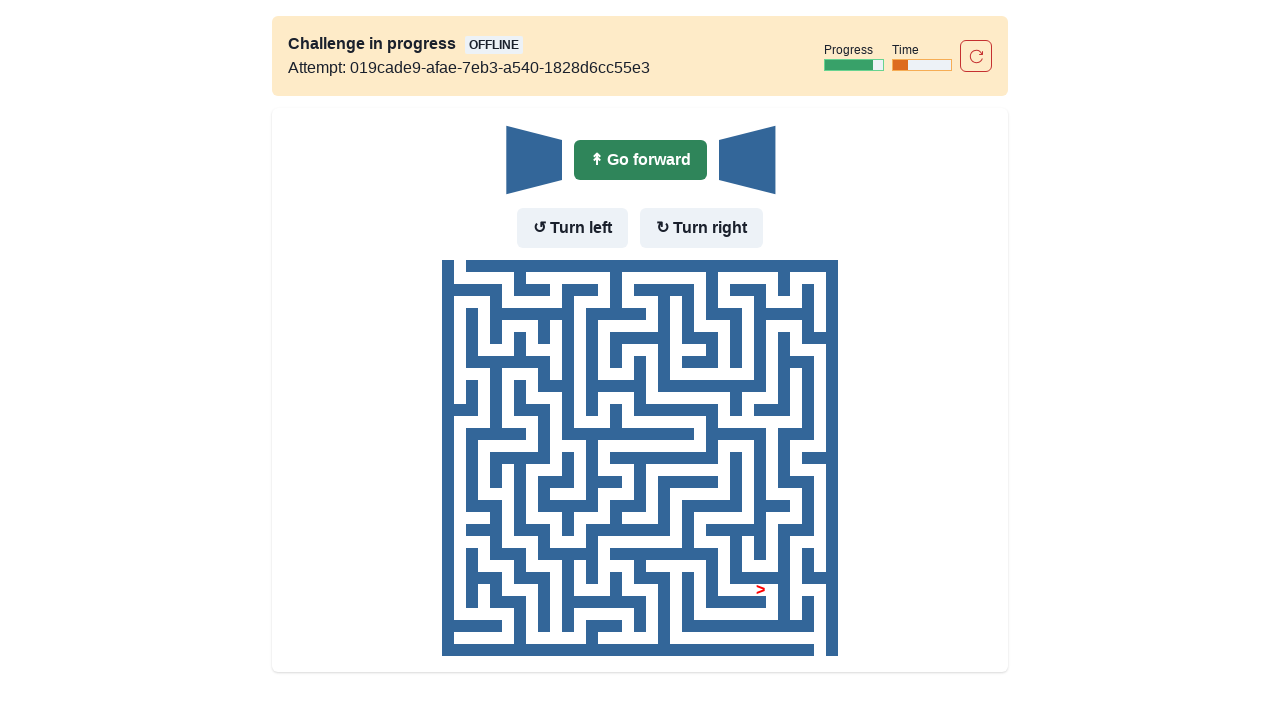

No wall in front - moved forward at (640, 160) on internal:role=button[name="Go forward"i]
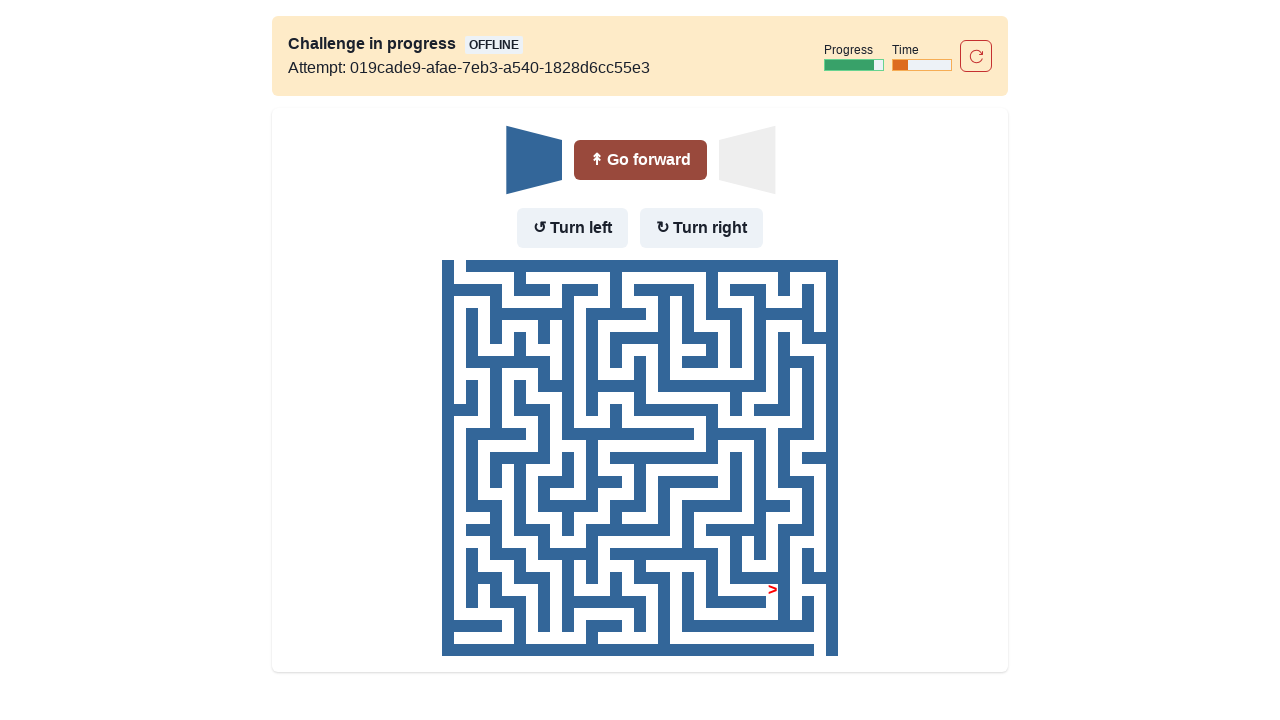

Wall in front and to the left - turned right at (702, 228) on internal:role=button[name="Turn right"i]
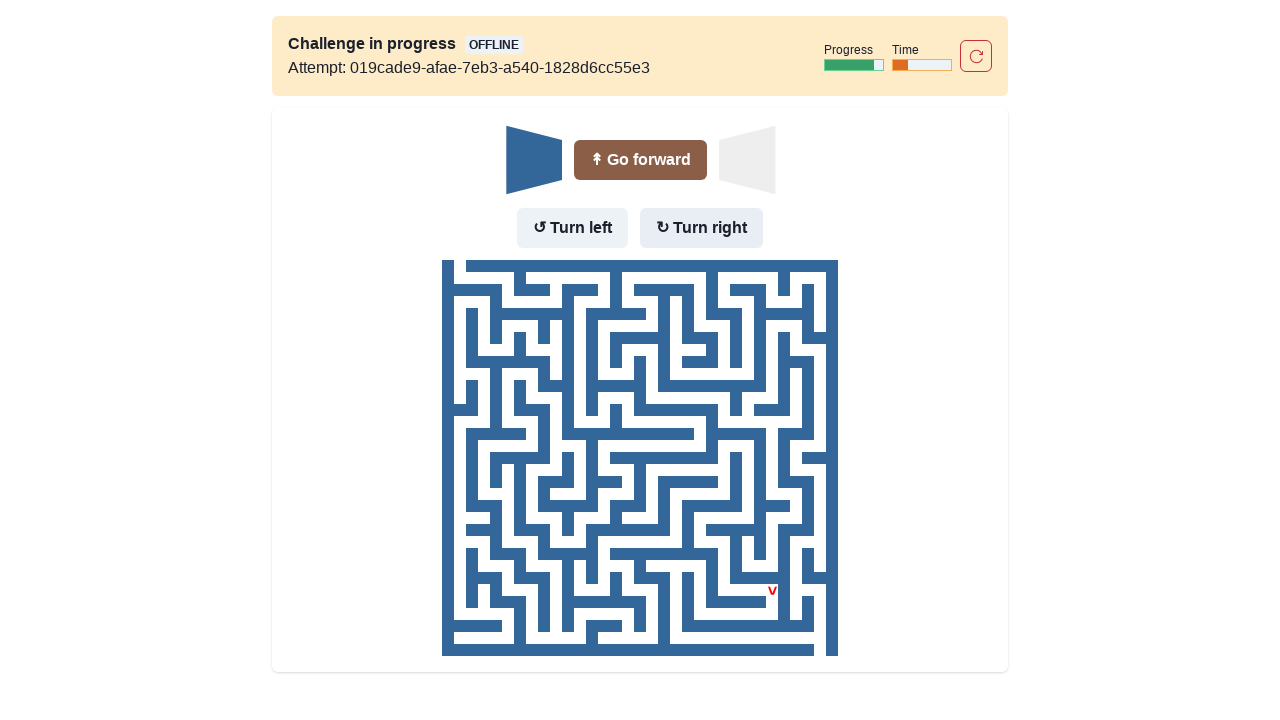

Moved forward after turning right at (640, 160) on internal:role=button[name="Go forward"i]
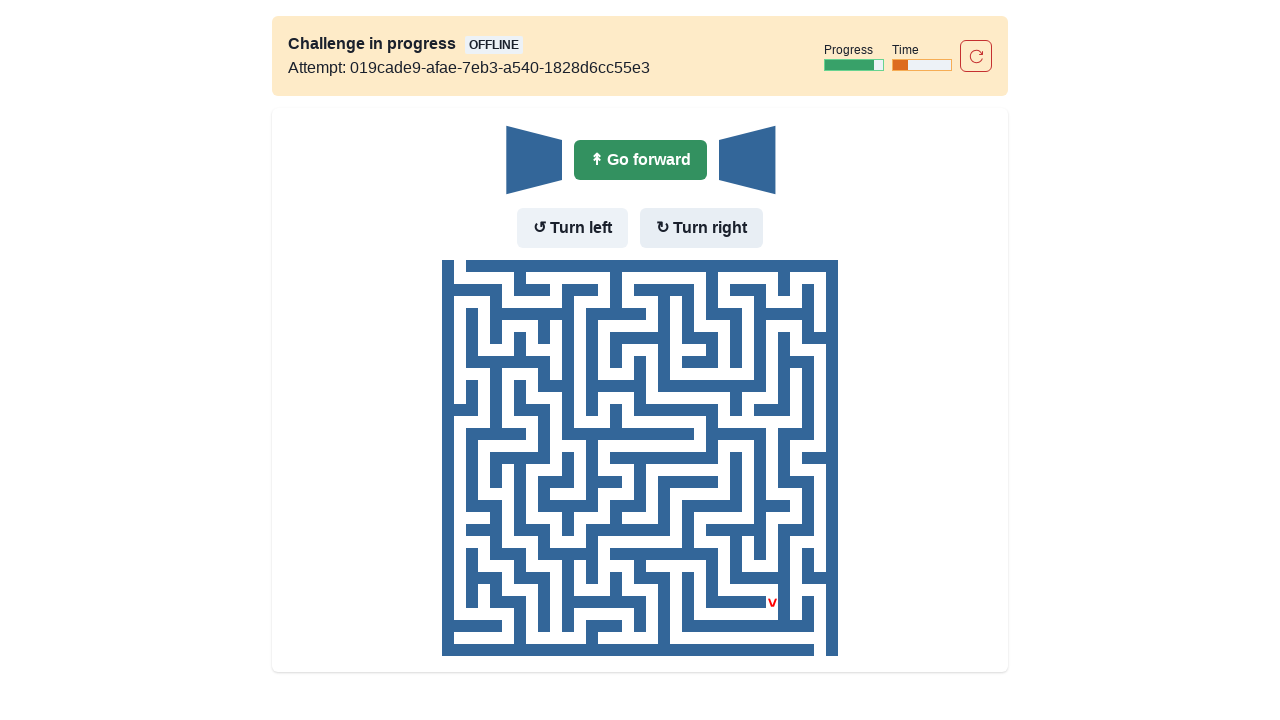

No wall in front - moved forward at (640, 160) on internal:role=button[name="Go forward"i]
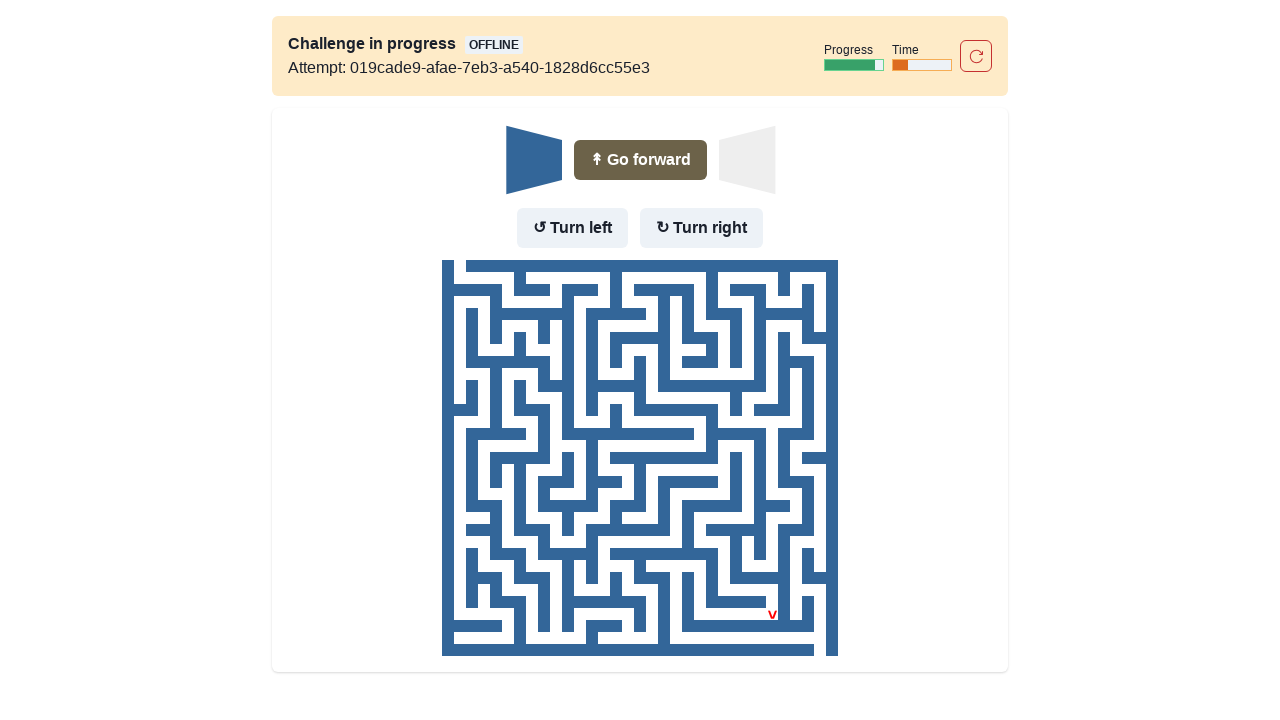

Wall in front and to the left - turned right at (702, 228) on internal:role=button[name="Turn right"i]
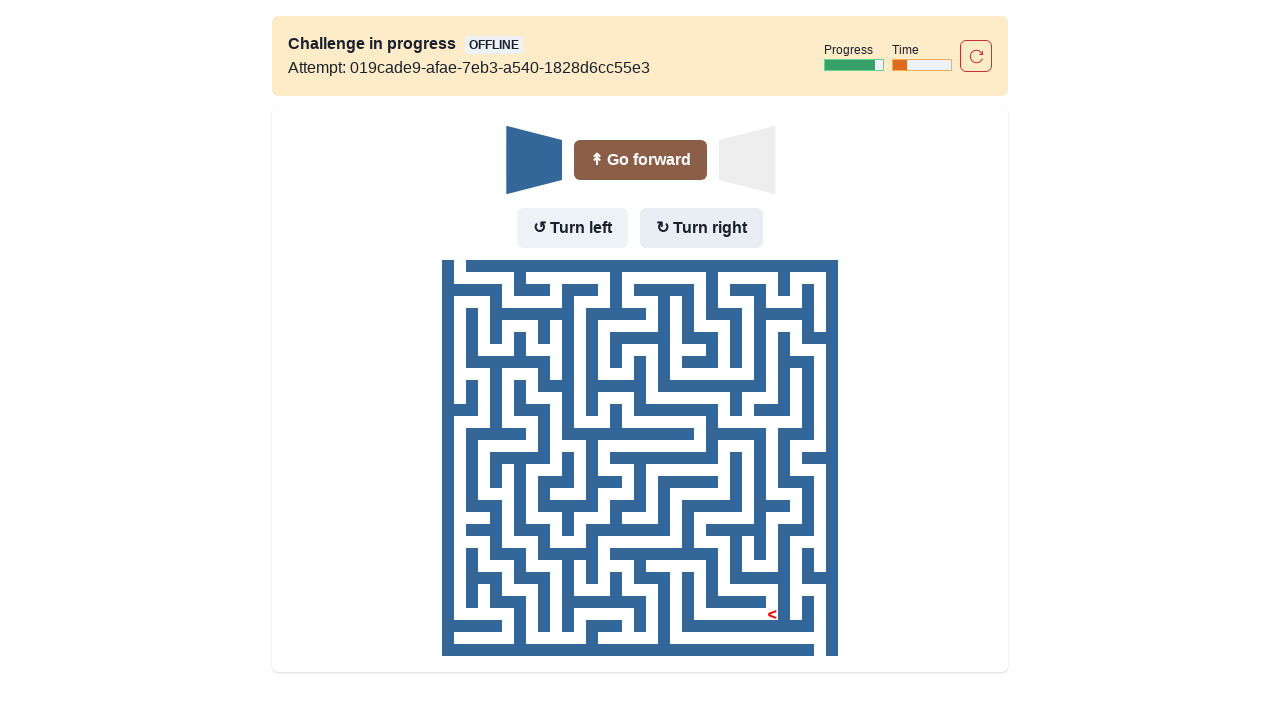

Moved forward after turning right at (640, 160) on internal:role=button[name="Go forward"i]
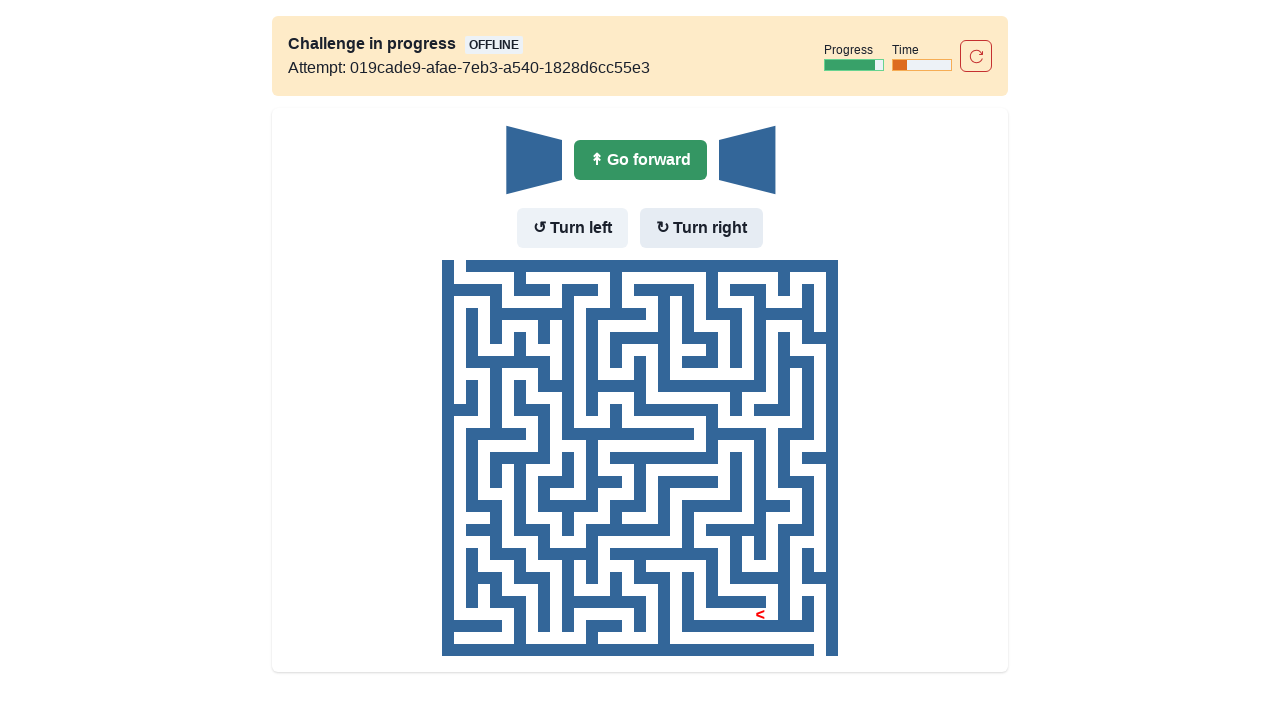

No wall in front - moved forward at (640, 160) on internal:role=button[name="Go forward"i]
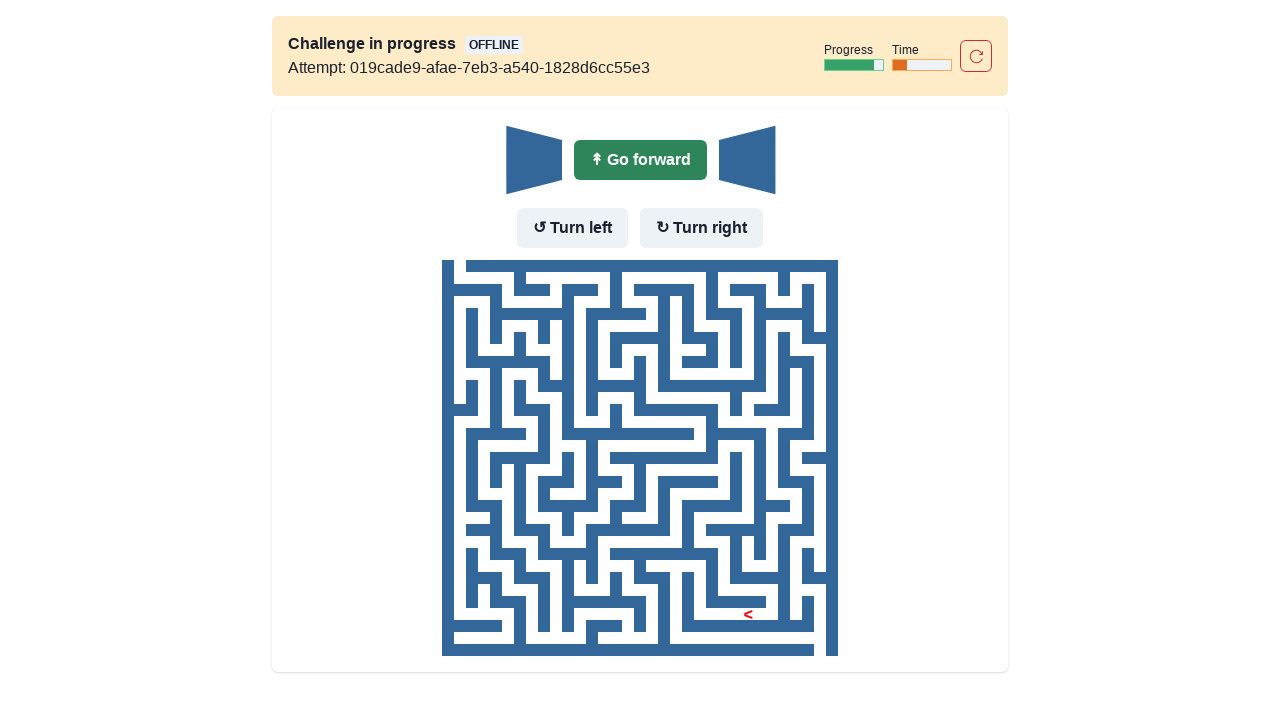

No wall in front - moved forward at (640, 160) on internal:role=button[name="Go forward"i]
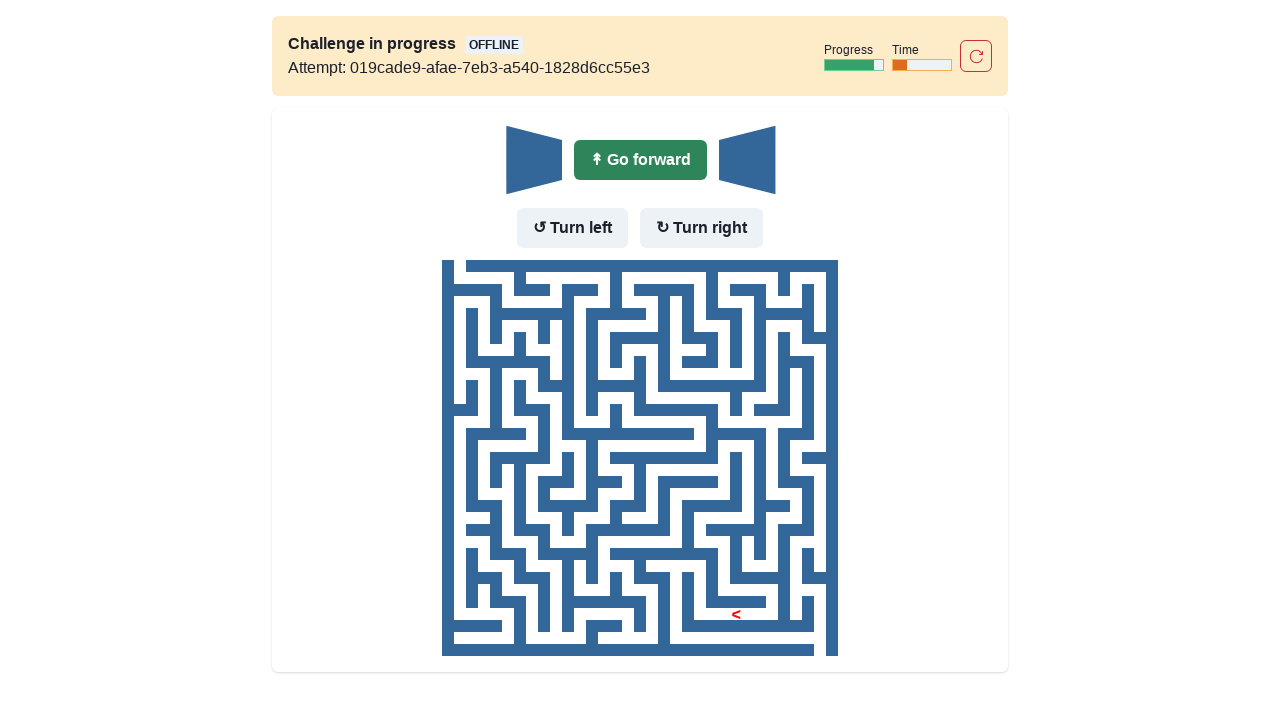

No wall in front - moved forward at (640, 160) on internal:role=button[name="Go forward"i]
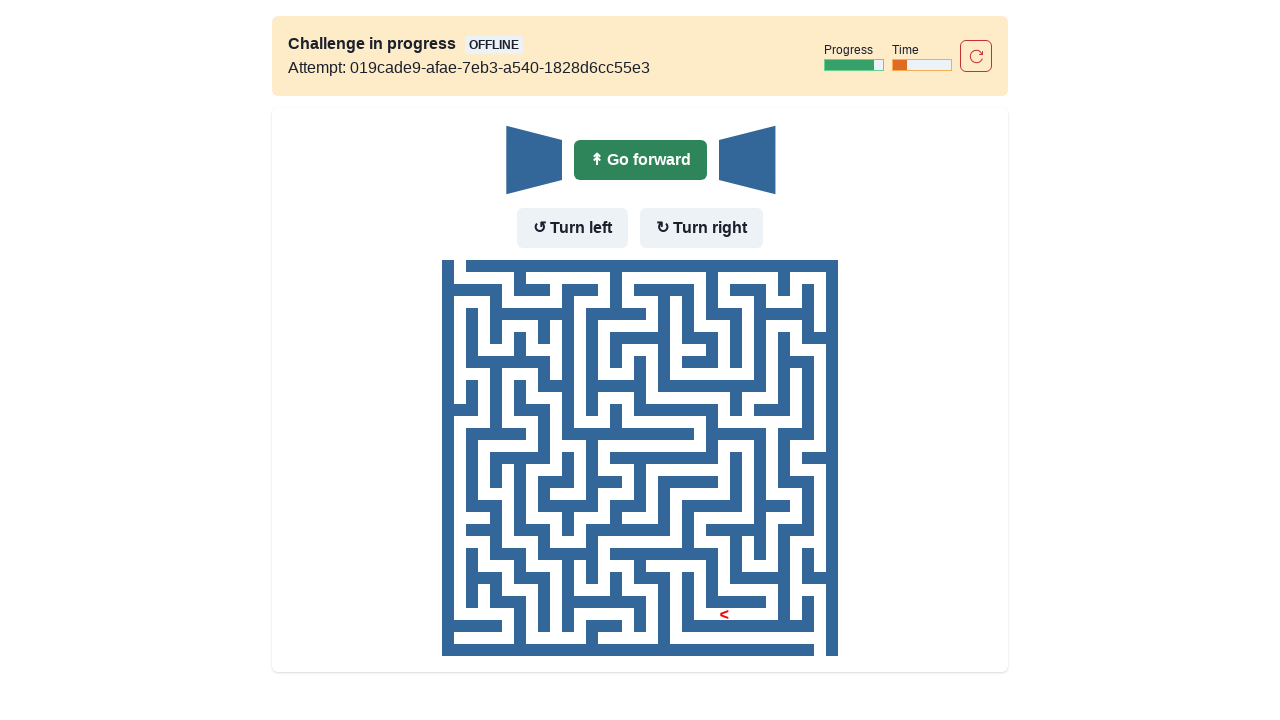

No wall in front - moved forward at (640, 160) on internal:role=button[name="Go forward"i]
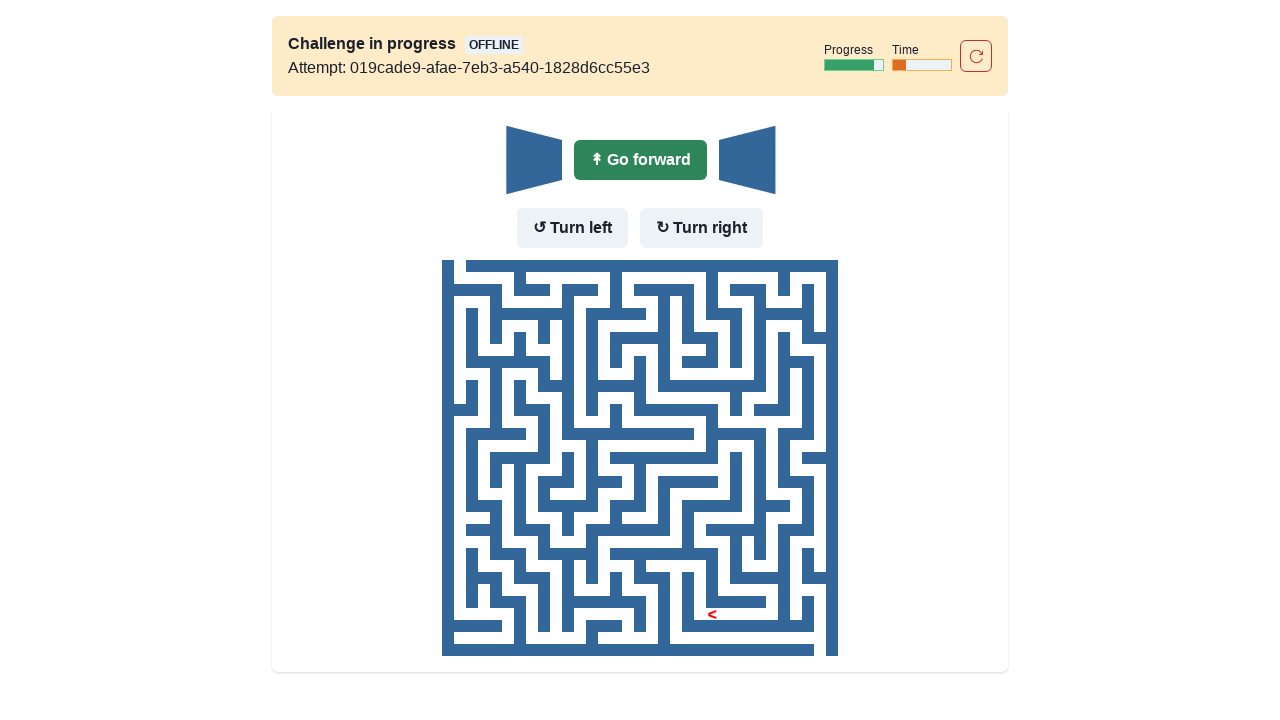

No wall in front - moved forward at (640, 160) on internal:role=button[name="Go forward"i]
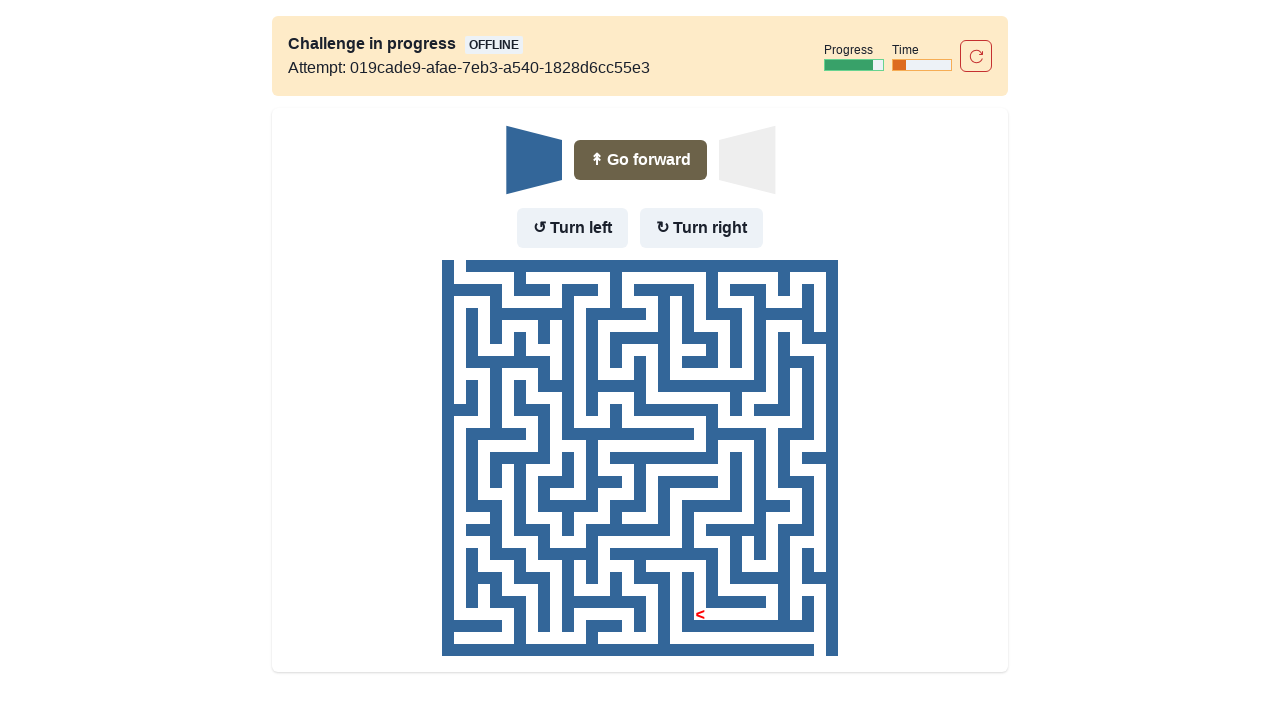

Wall in front and to the left - turned right at (702, 228) on internal:role=button[name="Turn right"i]
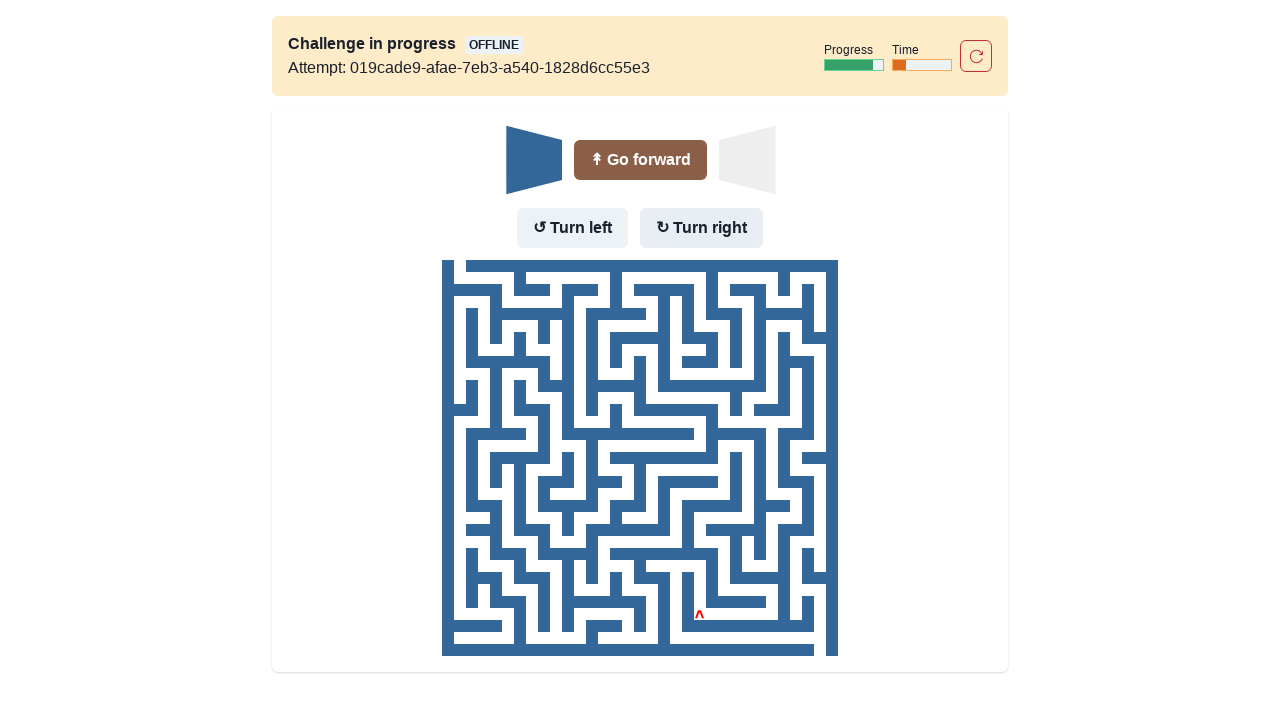

Moved forward after turning right at (640, 160) on internal:role=button[name="Go forward"i]
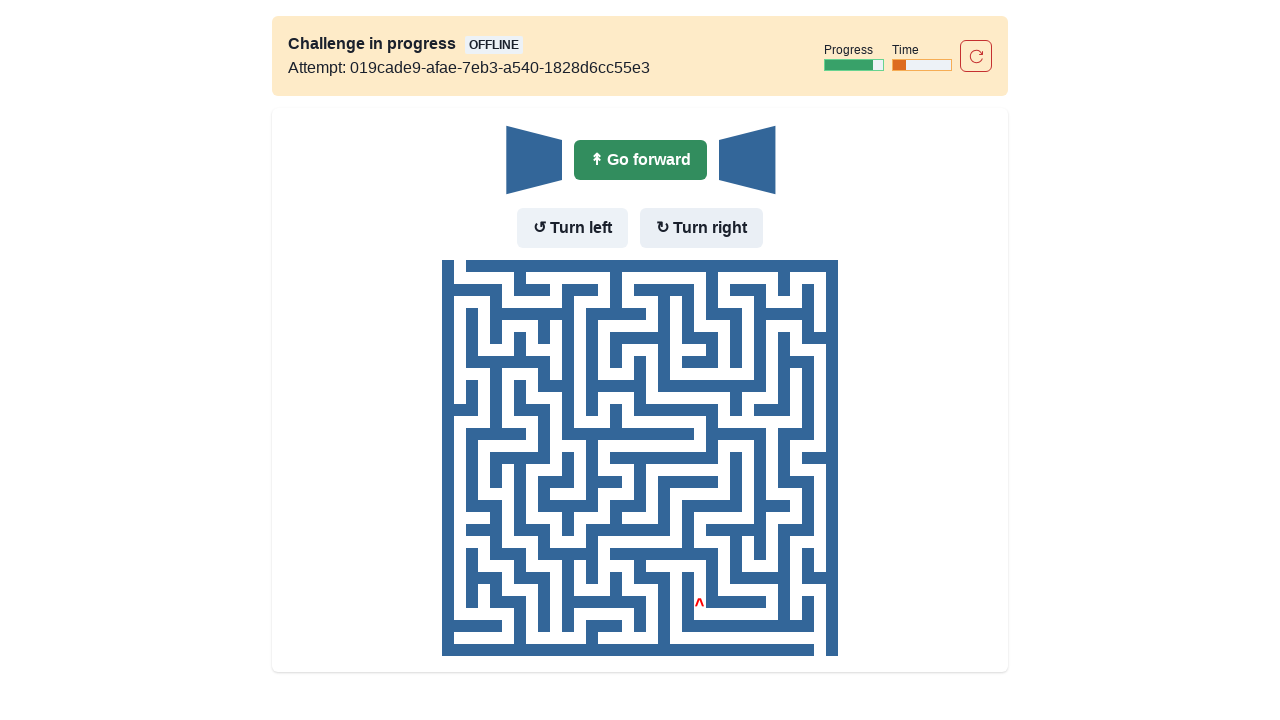

No wall in front - moved forward at (640, 160) on internal:role=button[name="Go forward"i]
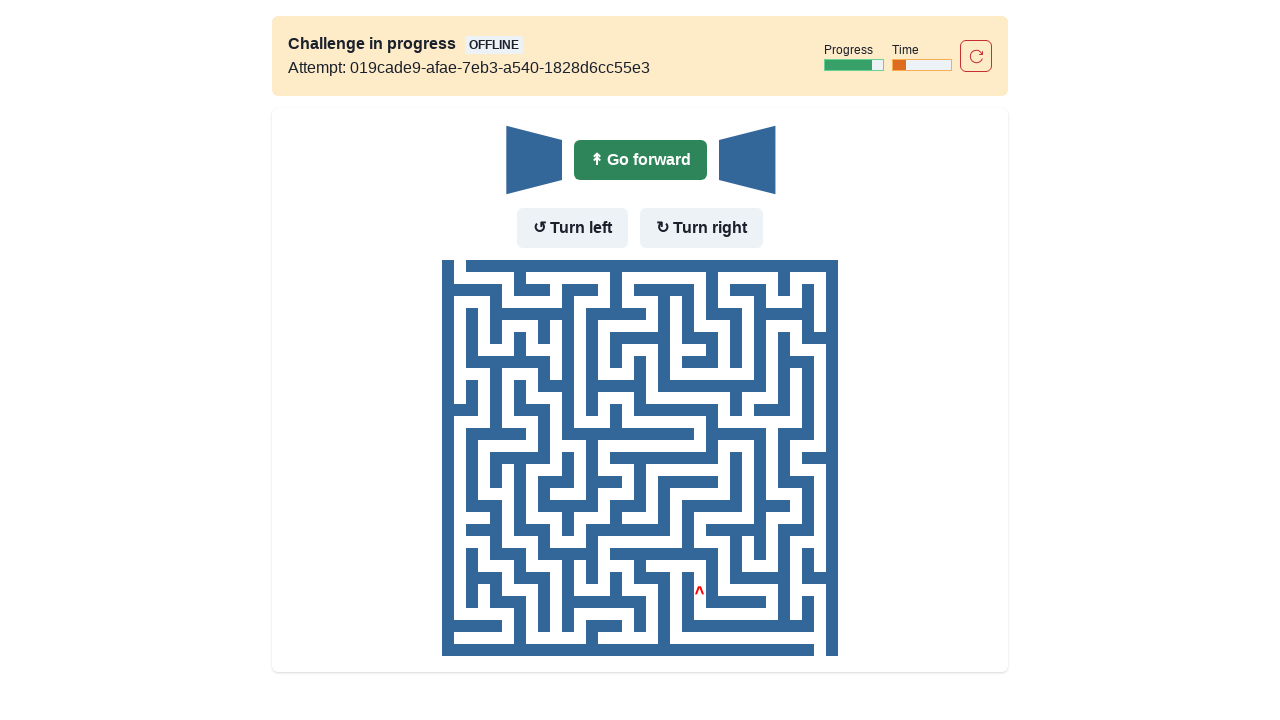

No wall in front - moved forward at (640, 160) on internal:role=button[name="Go forward"i]
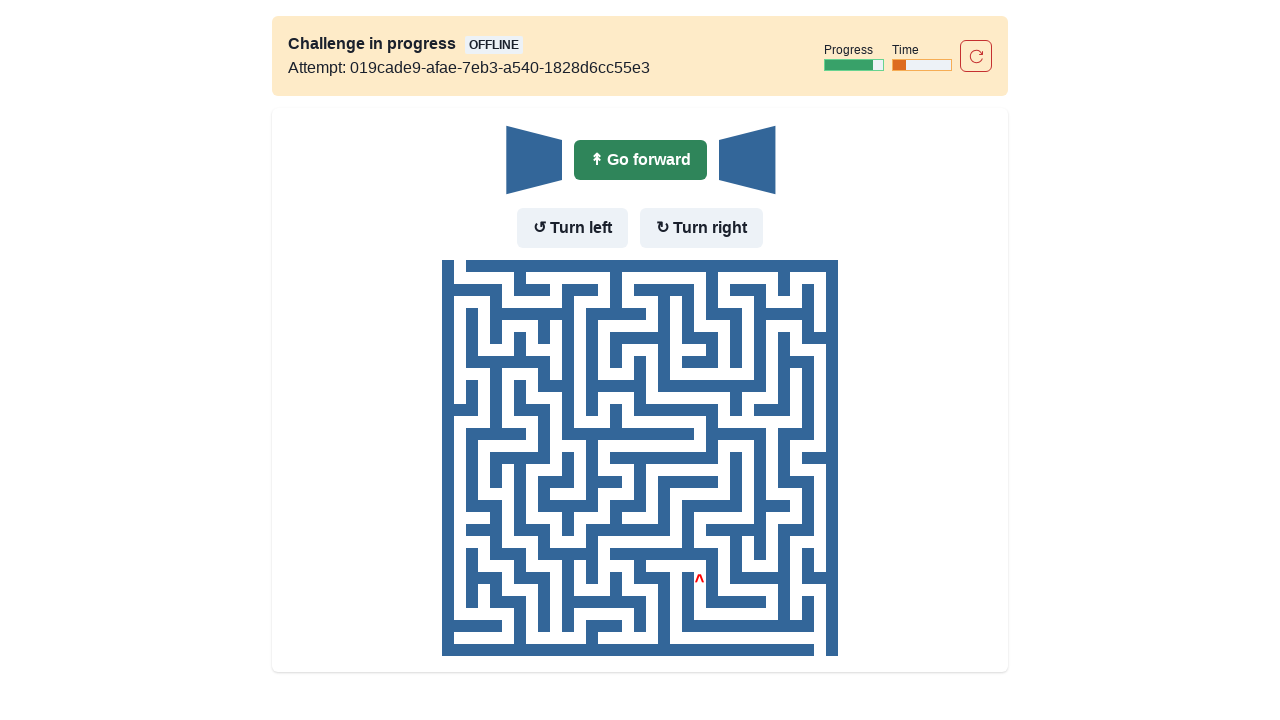

No wall in front - moved forward at (640, 160) on internal:role=button[name="Go forward"i]
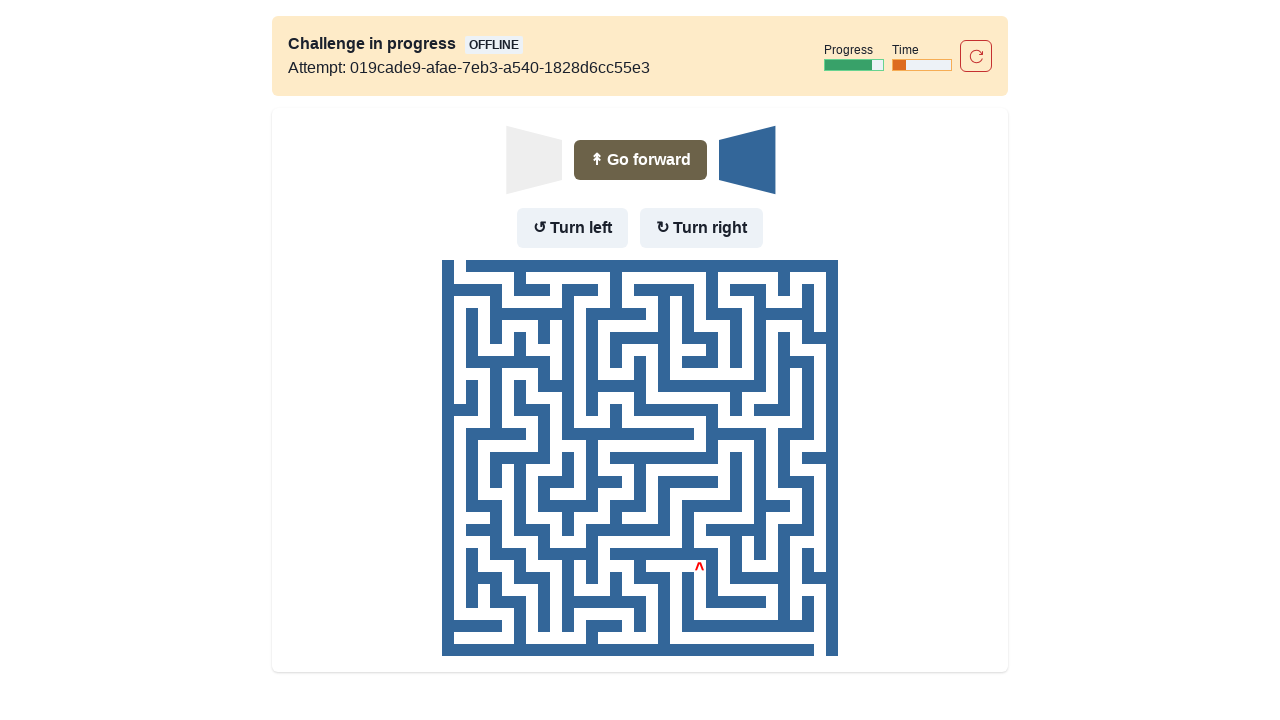

Wall in front but no wall to the left - turned left at (572, 228) on internal:role=button[name="Turn left"i]
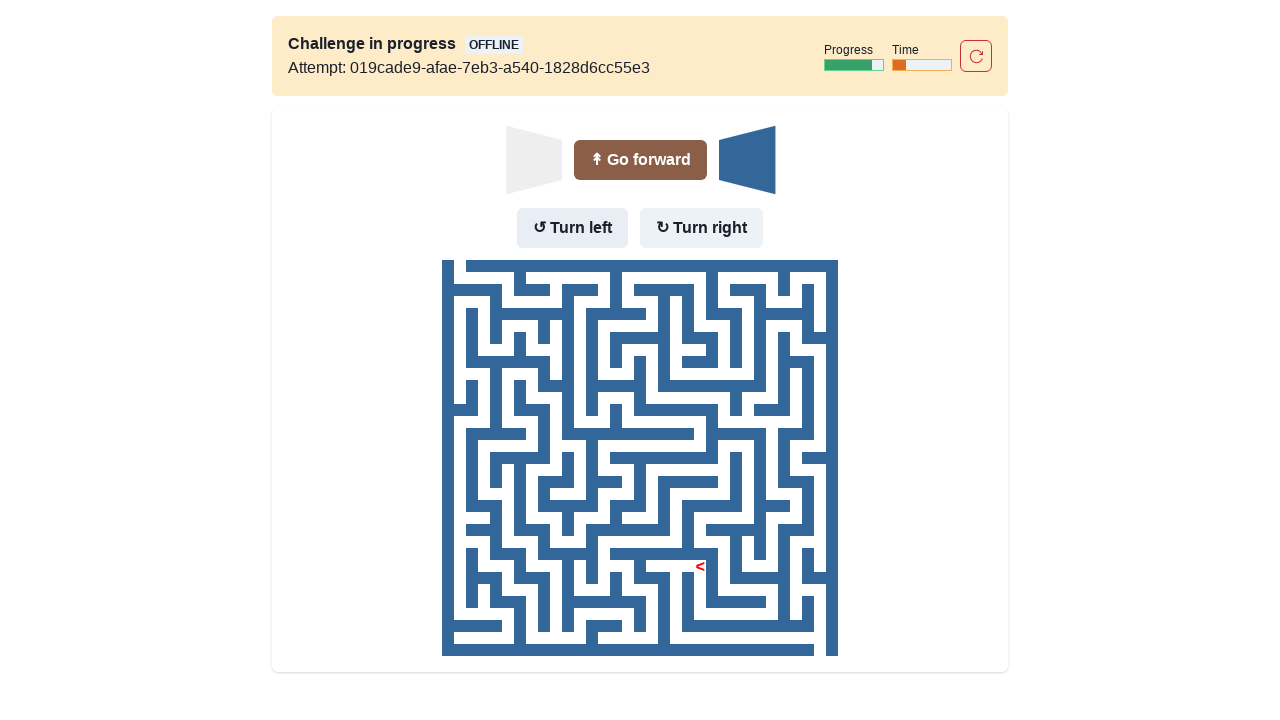

Moved forward after turning left at (640, 160) on internal:role=button[name="Go forward"i]
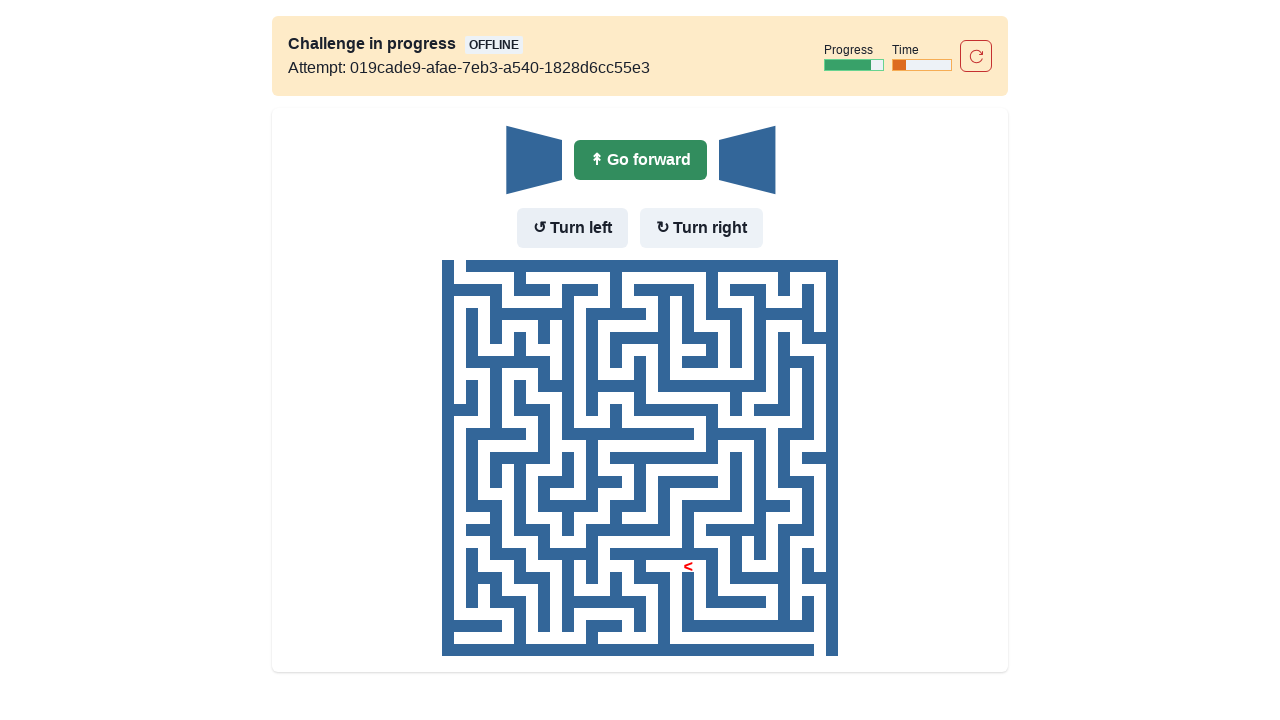

No wall in front - moved forward at (640, 160) on internal:role=button[name="Go forward"i]
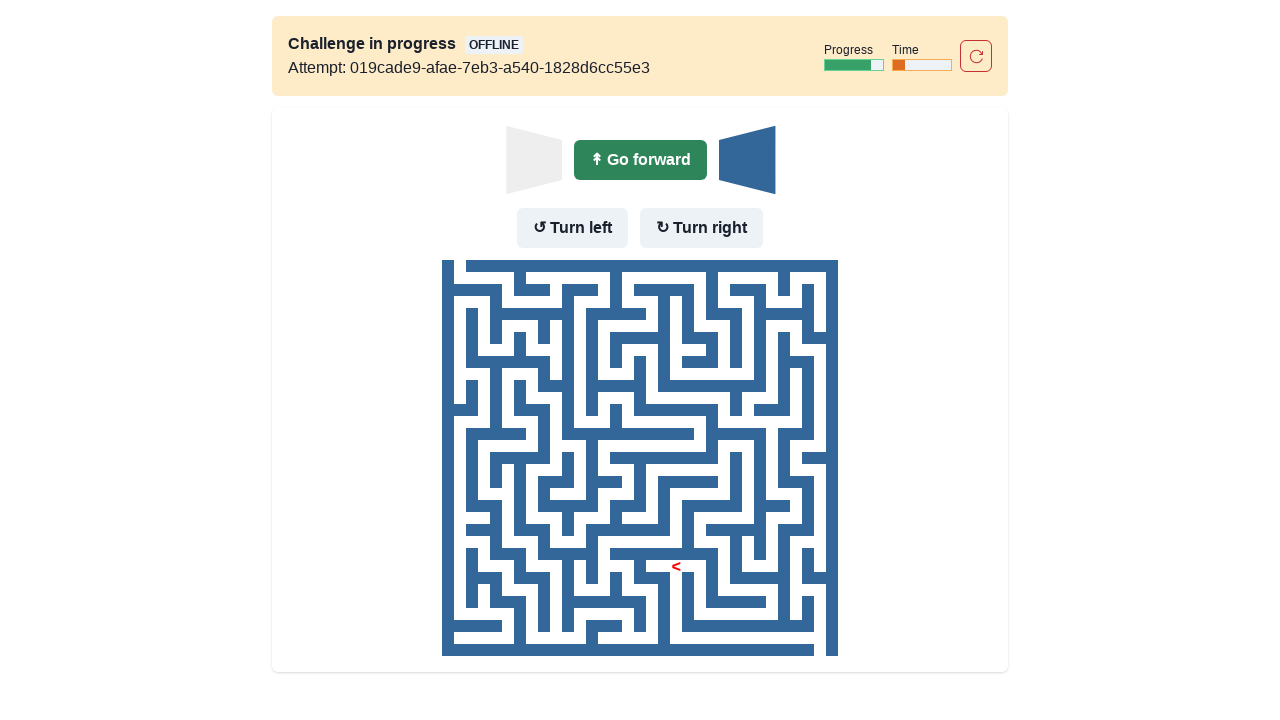

No wall to the left - turned left to explore that direction at (572, 228) on internal:role=button[name="Turn left"i]
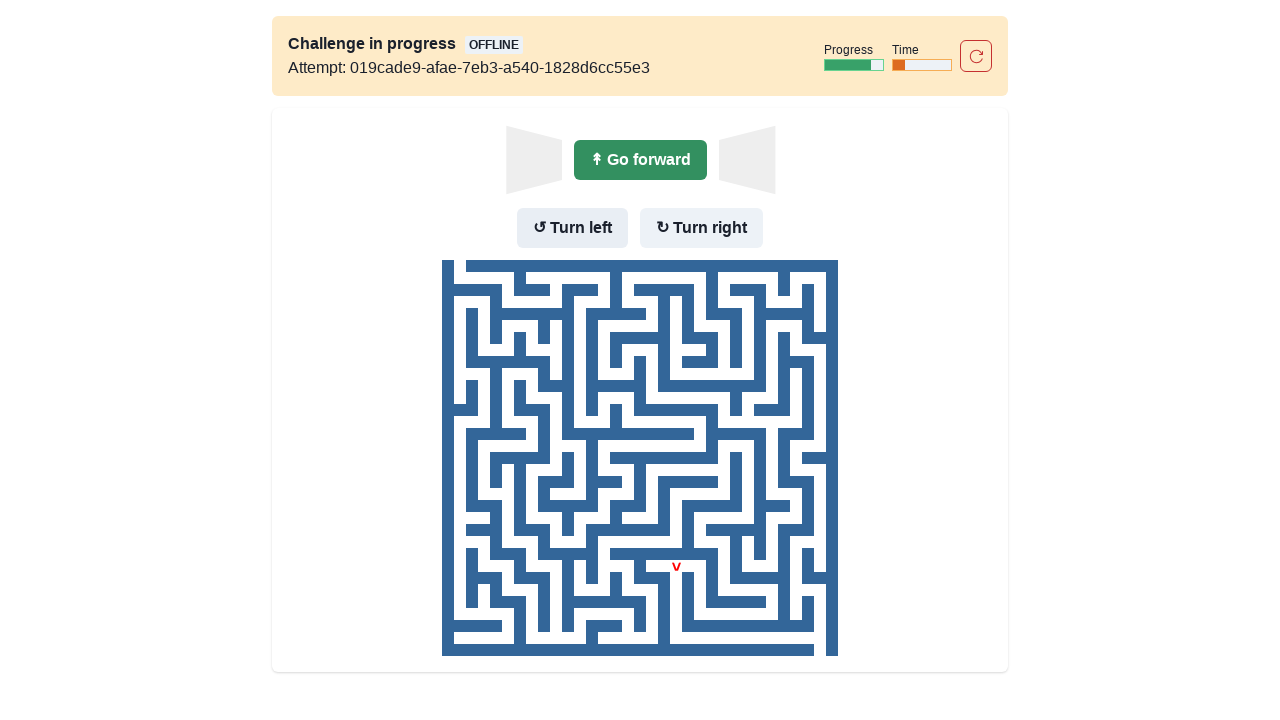

No wall in front - moved forward at (640, 160) on internal:role=button[name="Go forward"i]
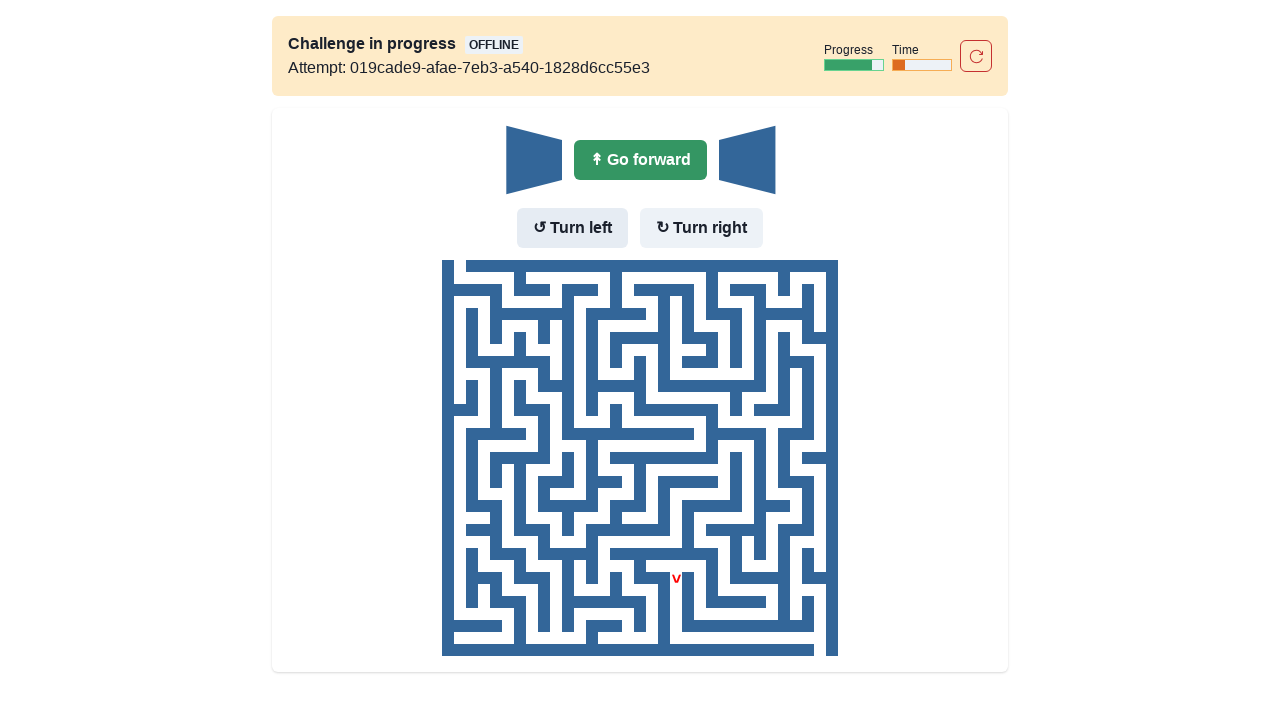

No wall in front - moved forward at (640, 160) on internal:role=button[name="Go forward"i]
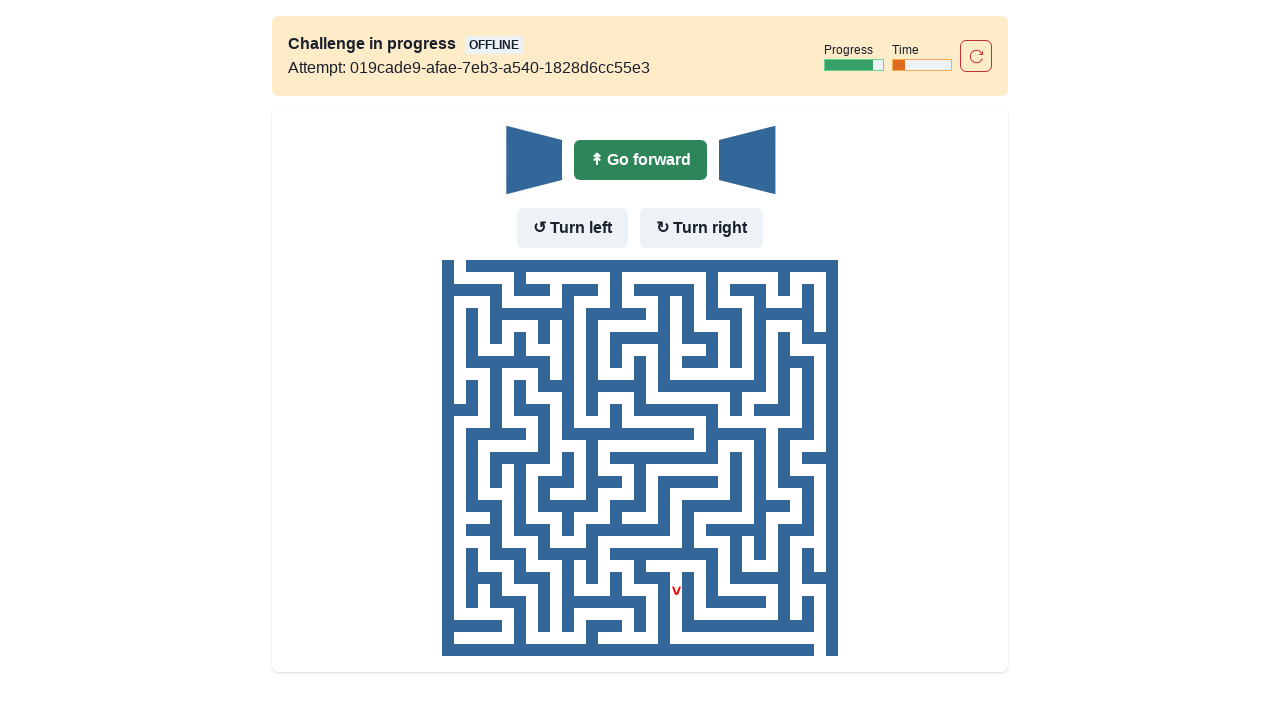

No wall in front - moved forward at (640, 160) on internal:role=button[name="Go forward"i]
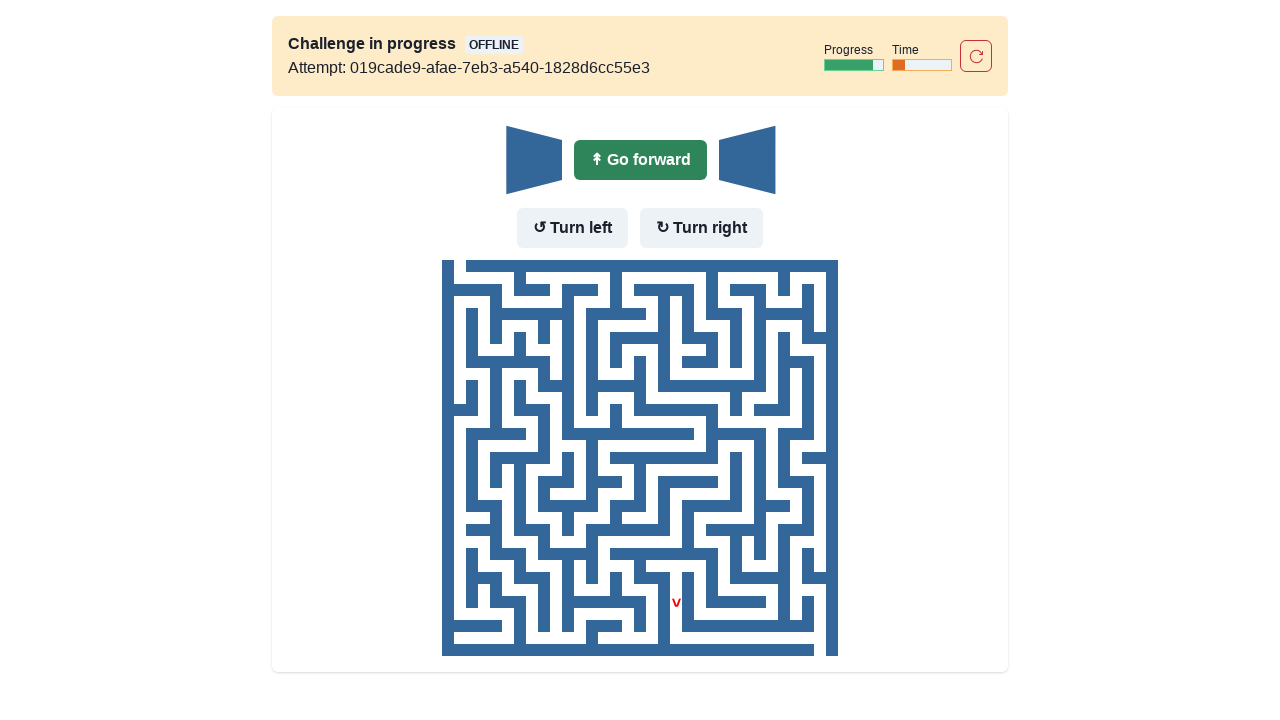

No wall in front - moved forward at (640, 160) on internal:role=button[name="Go forward"i]
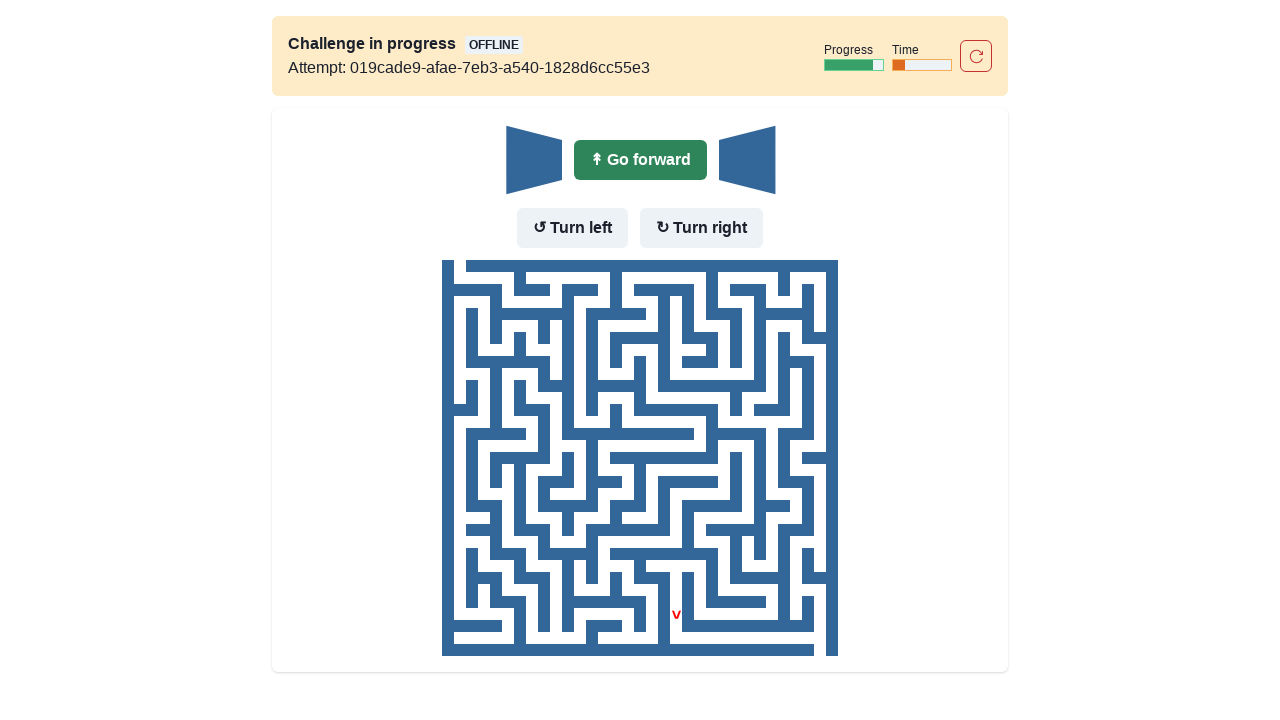

No wall in front - moved forward at (640, 160) on internal:role=button[name="Go forward"i]
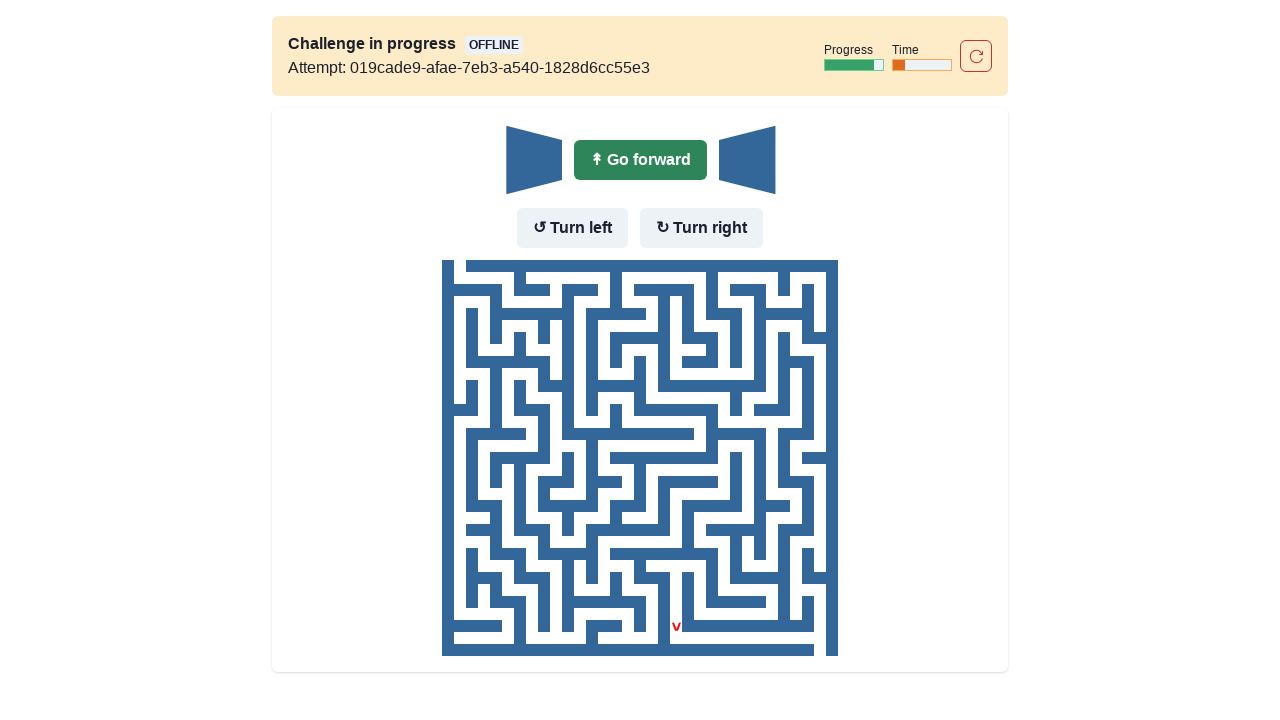

No wall in front - moved forward at (640, 160) on internal:role=button[name="Go forward"i]
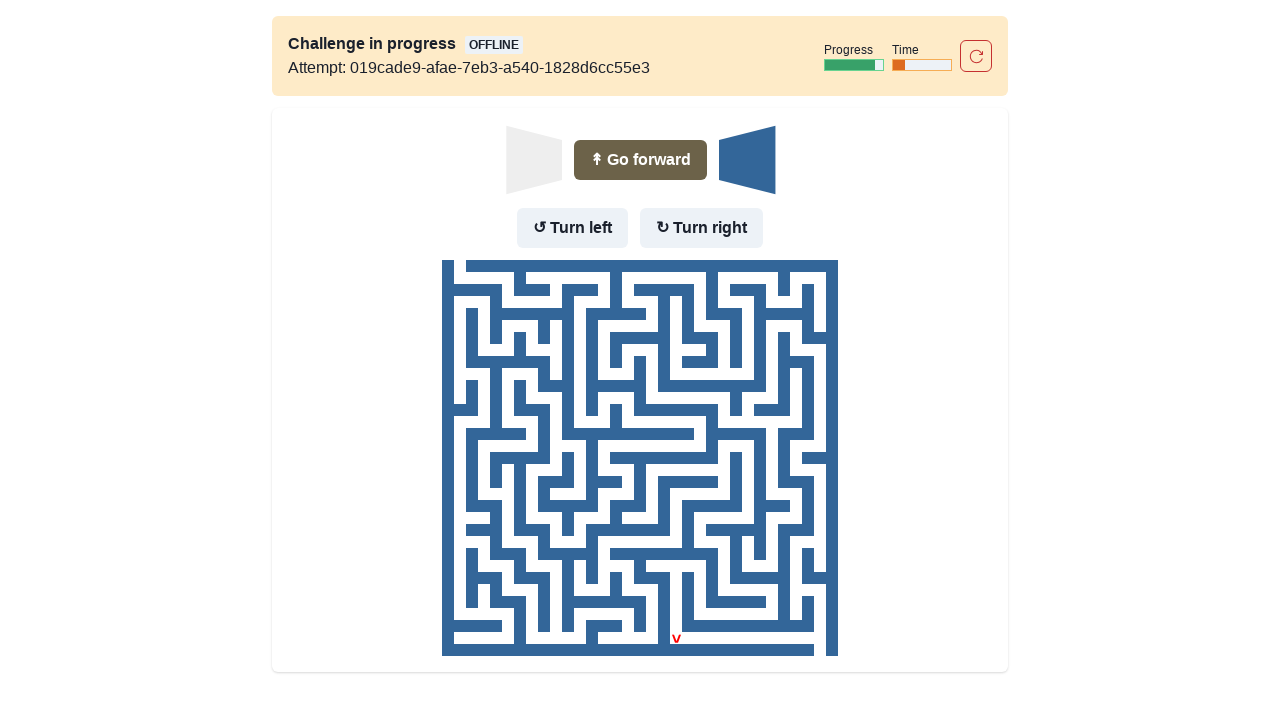

Wall in front but no wall to the left - turned left at (572, 228) on internal:role=button[name="Turn left"i]
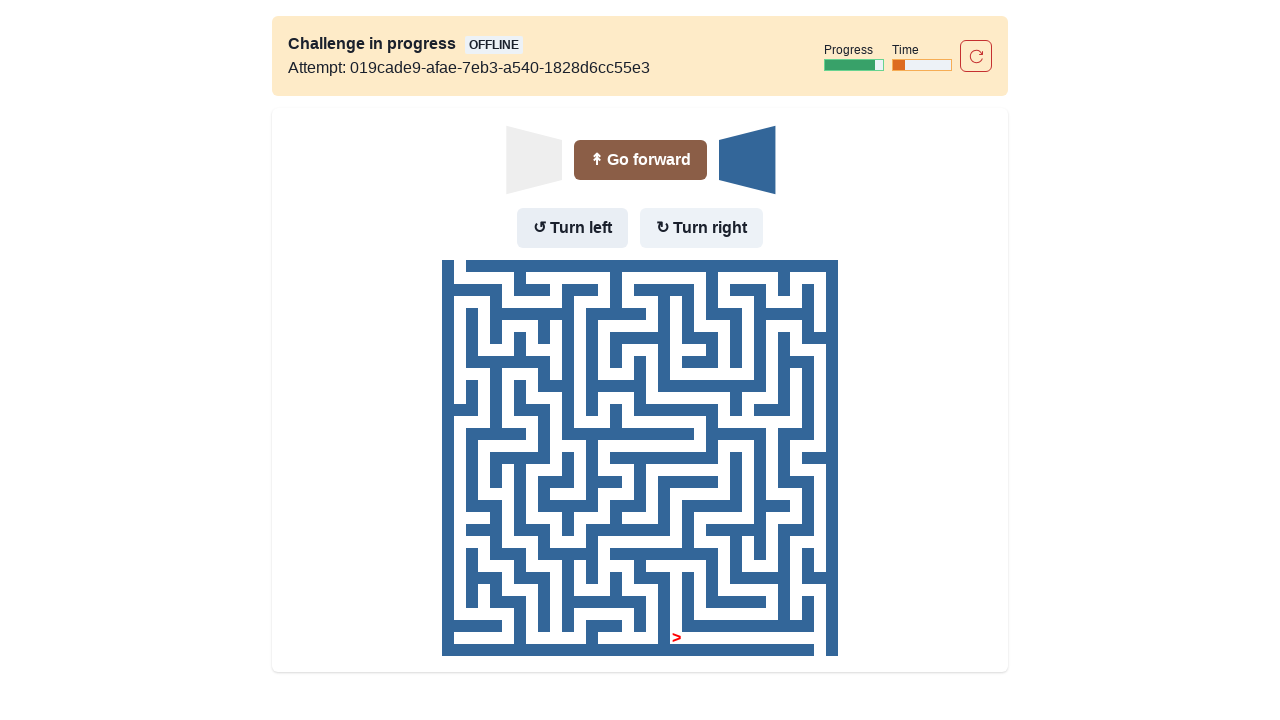

Moved forward after turning left at (640, 160) on internal:role=button[name="Go forward"i]
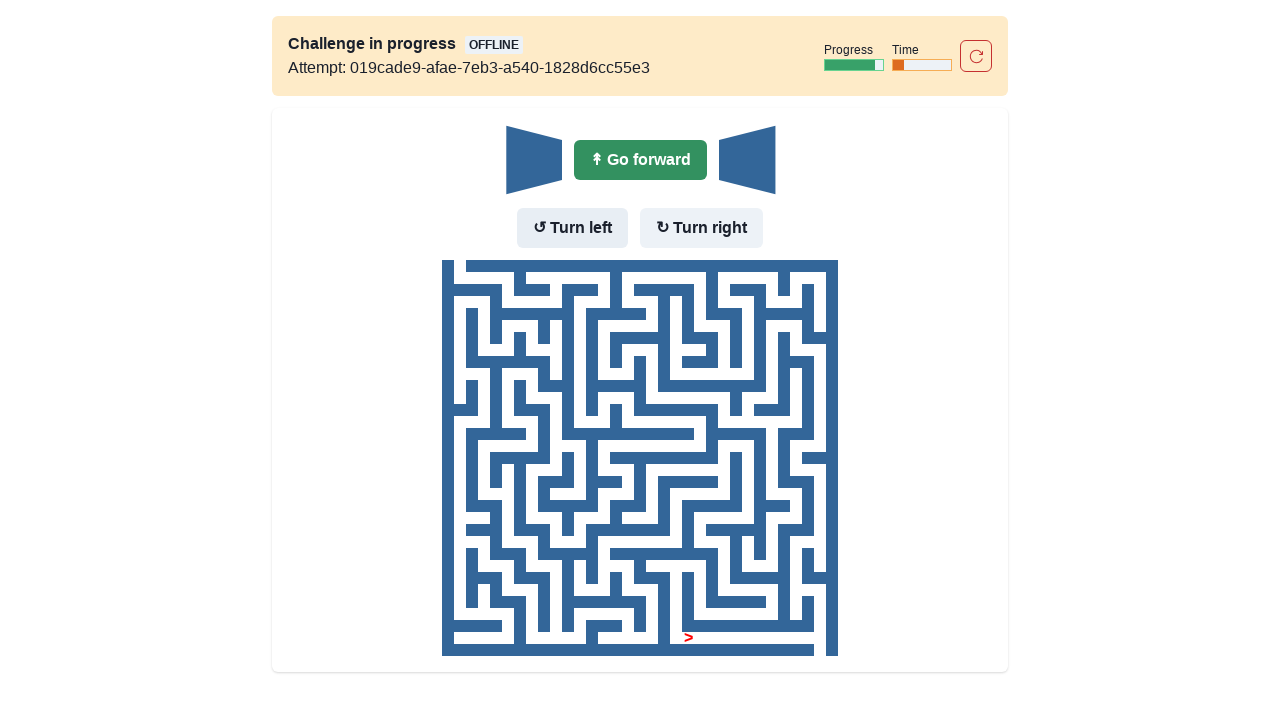

No wall in front - moved forward at (640, 160) on internal:role=button[name="Go forward"i]
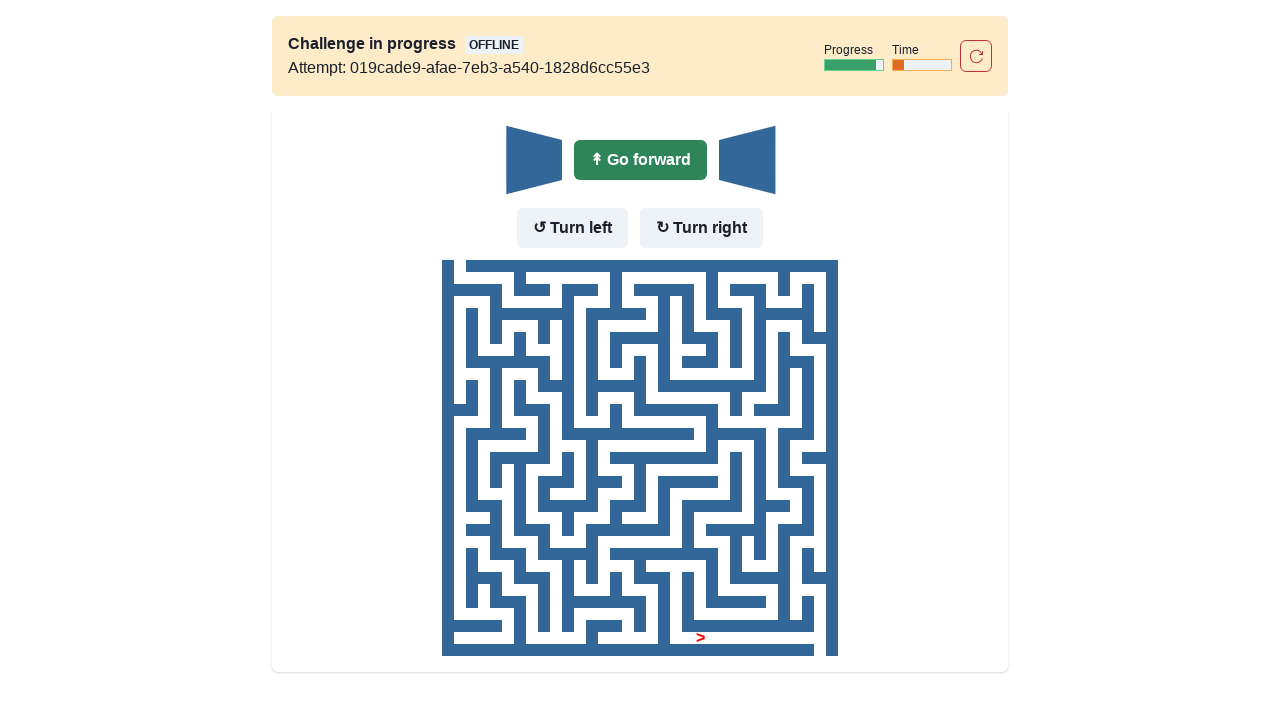

No wall in front - moved forward at (640, 160) on internal:role=button[name="Go forward"i]
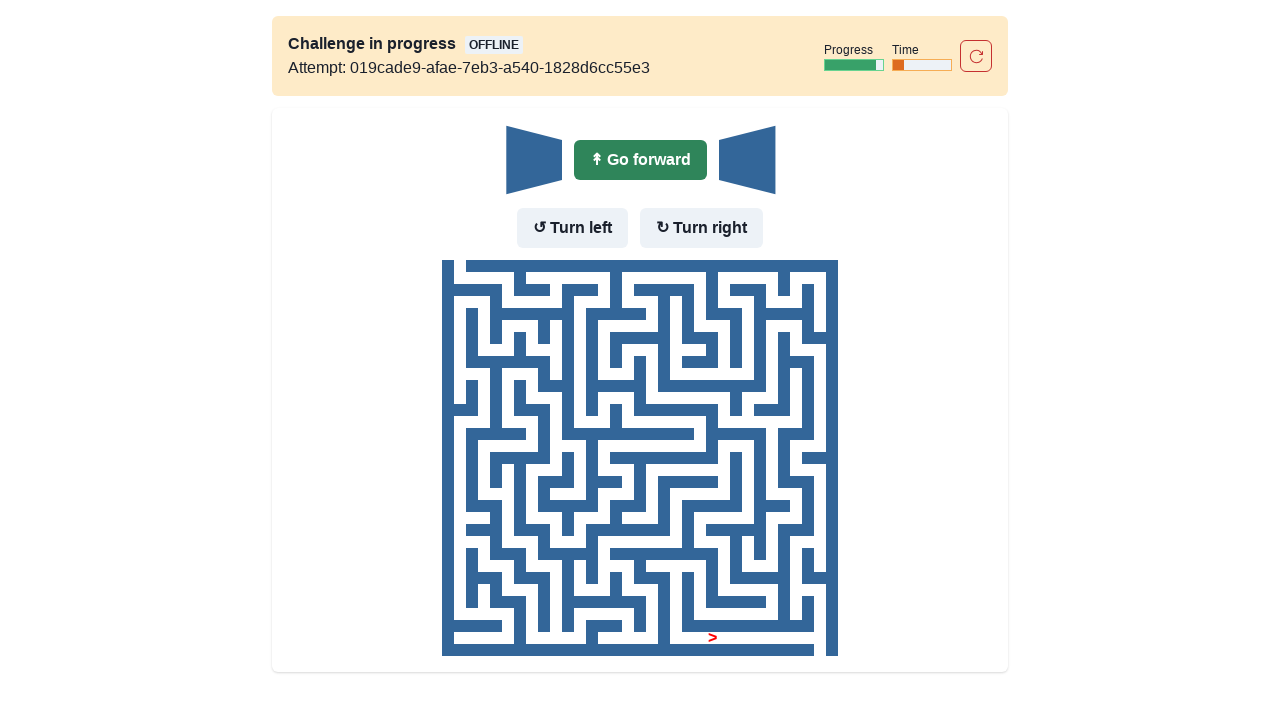

No wall in front - moved forward at (640, 160) on internal:role=button[name="Go forward"i]
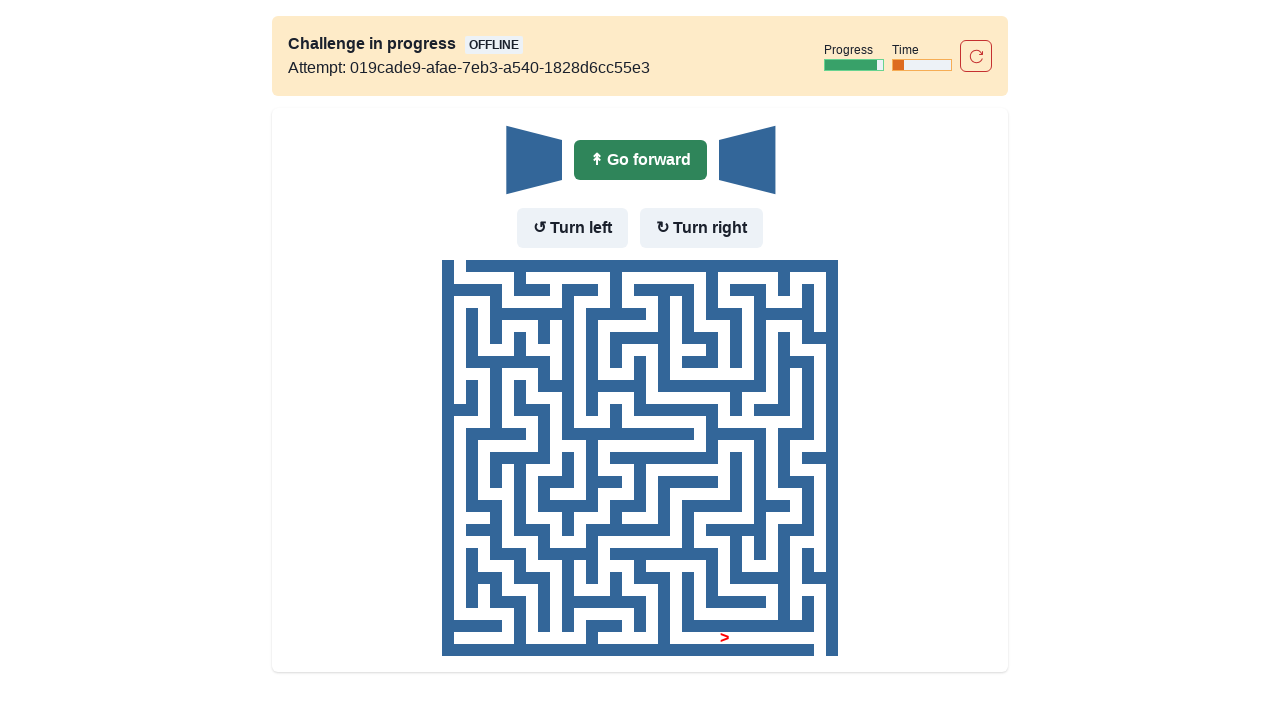

No wall in front - moved forward at (640, 160) on internal:role=button[name="Go forward"i]
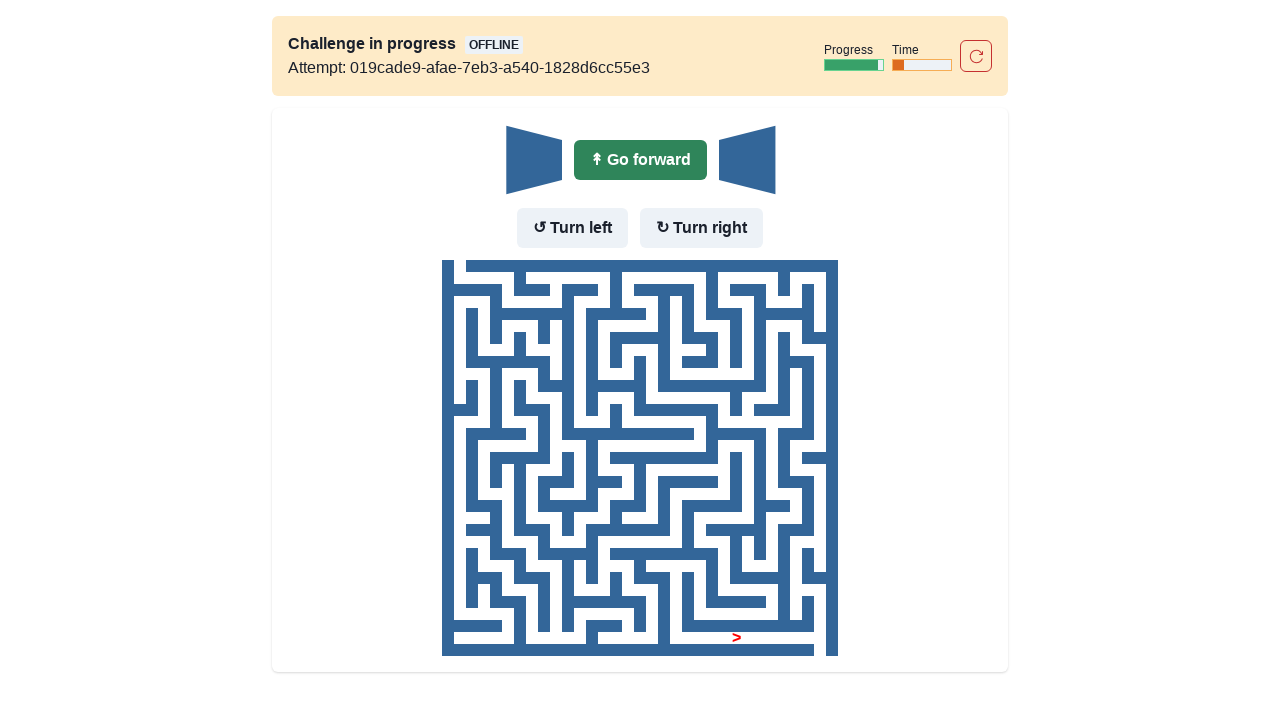

No wall in front - moved forward at (640, 160) on internal:role=button[name="Go forward"i]
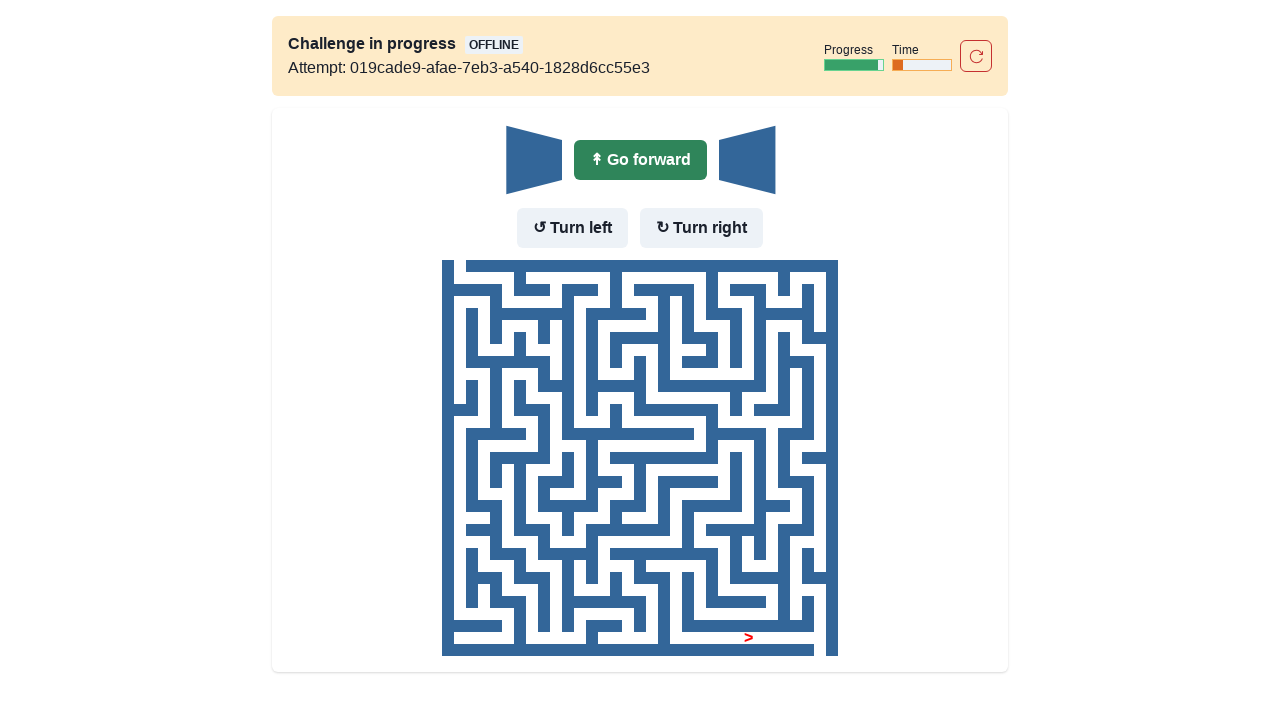

No wall in front - moved forward at (640, 160) on internal:role=button[name="Go forward"i]
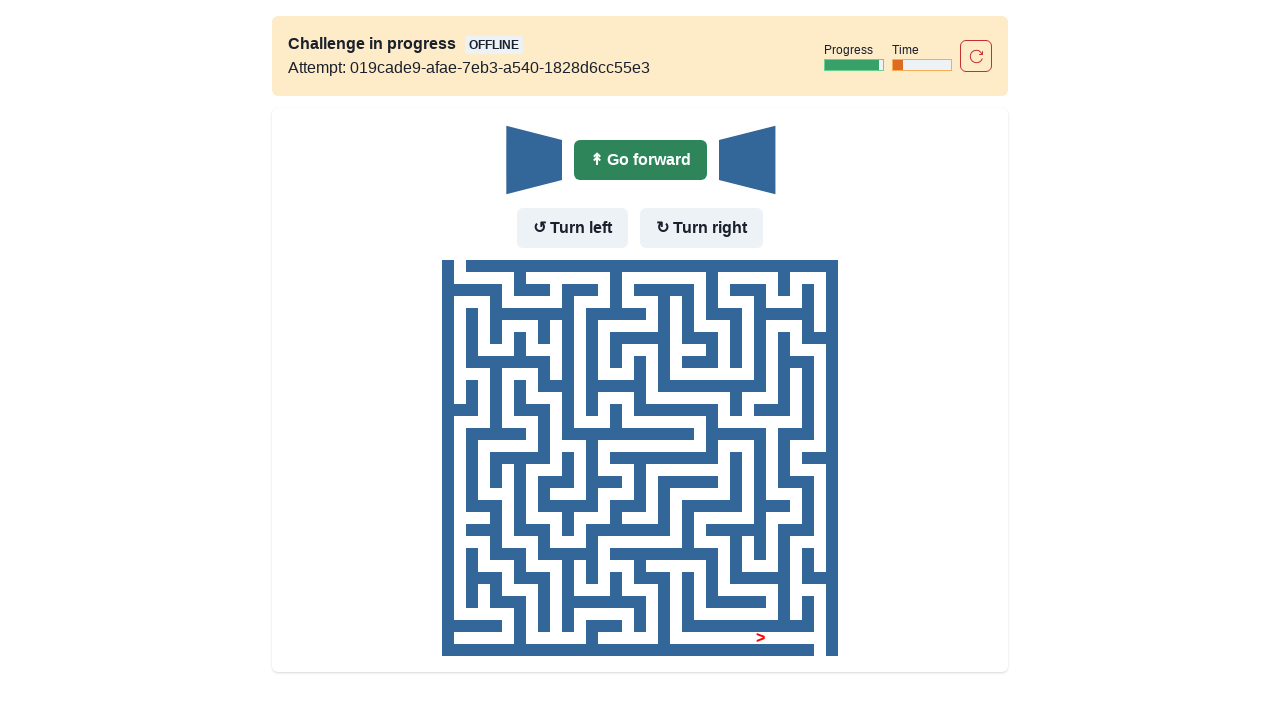

No wall in front - moved forward at (640, 160) on internal:role=button[name="Go forward"i]
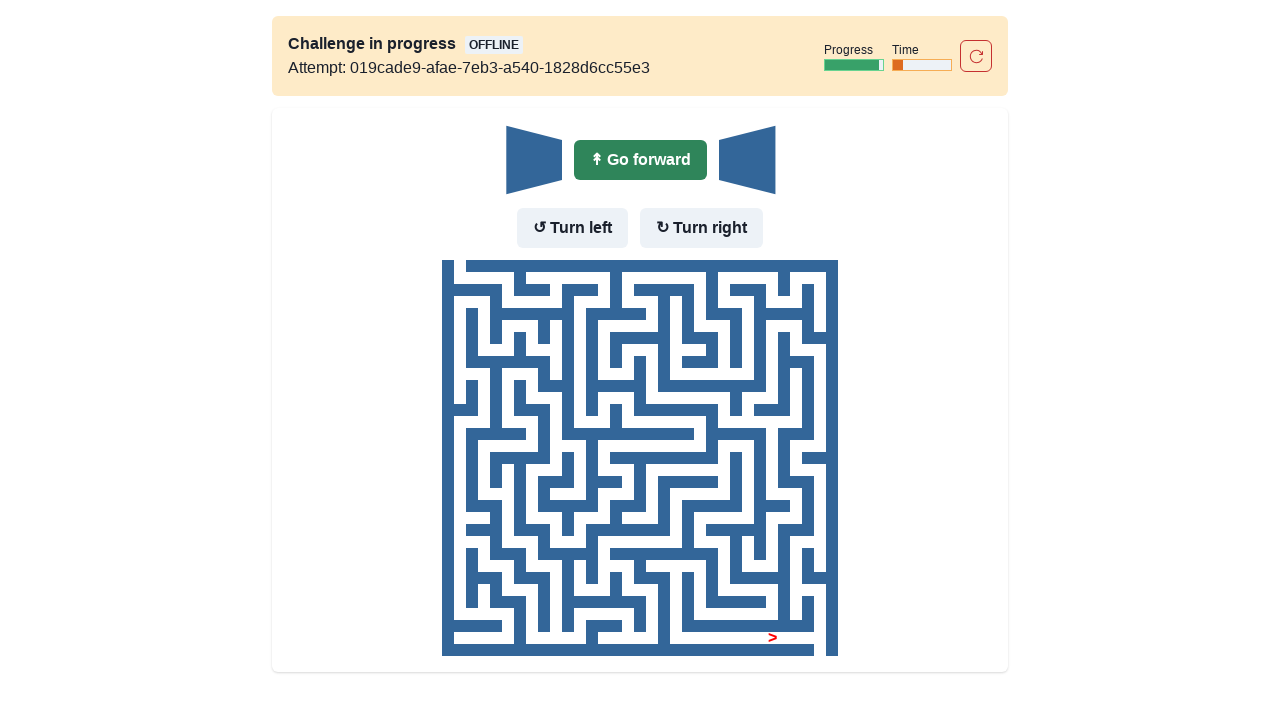

No wall in front - moved forward at (640, 160) on internal:role=button[name="Go forward"i]
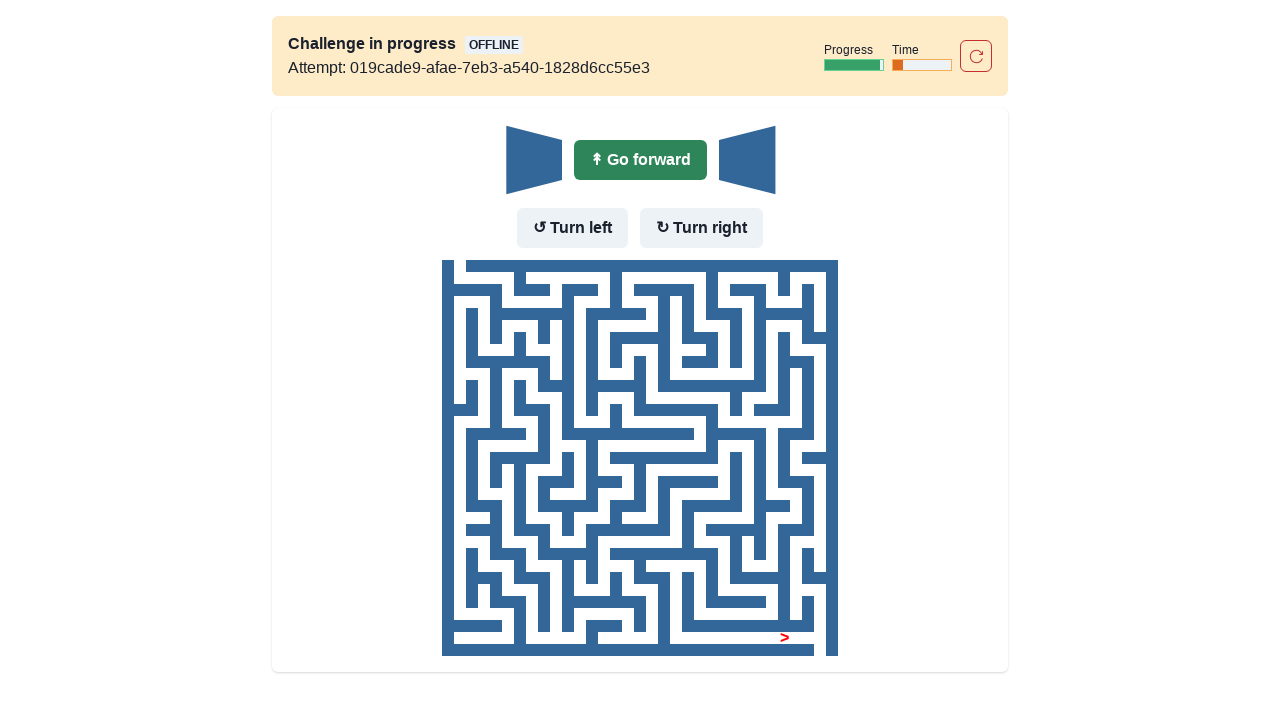

No wall in front - moved forward at (640, 160) on internal:role=button[name="Go forward"i]
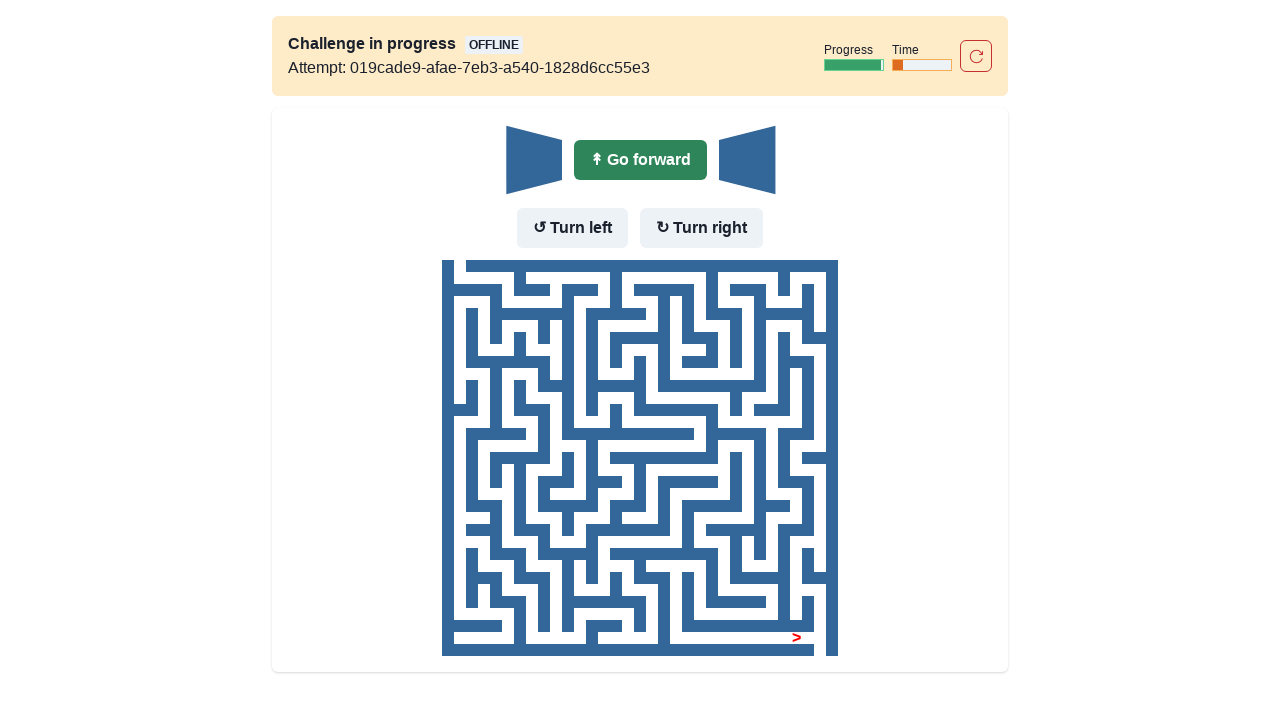

No wall in front - moved forward at (640, 160) on internal:role=button[name="Go forward"i]
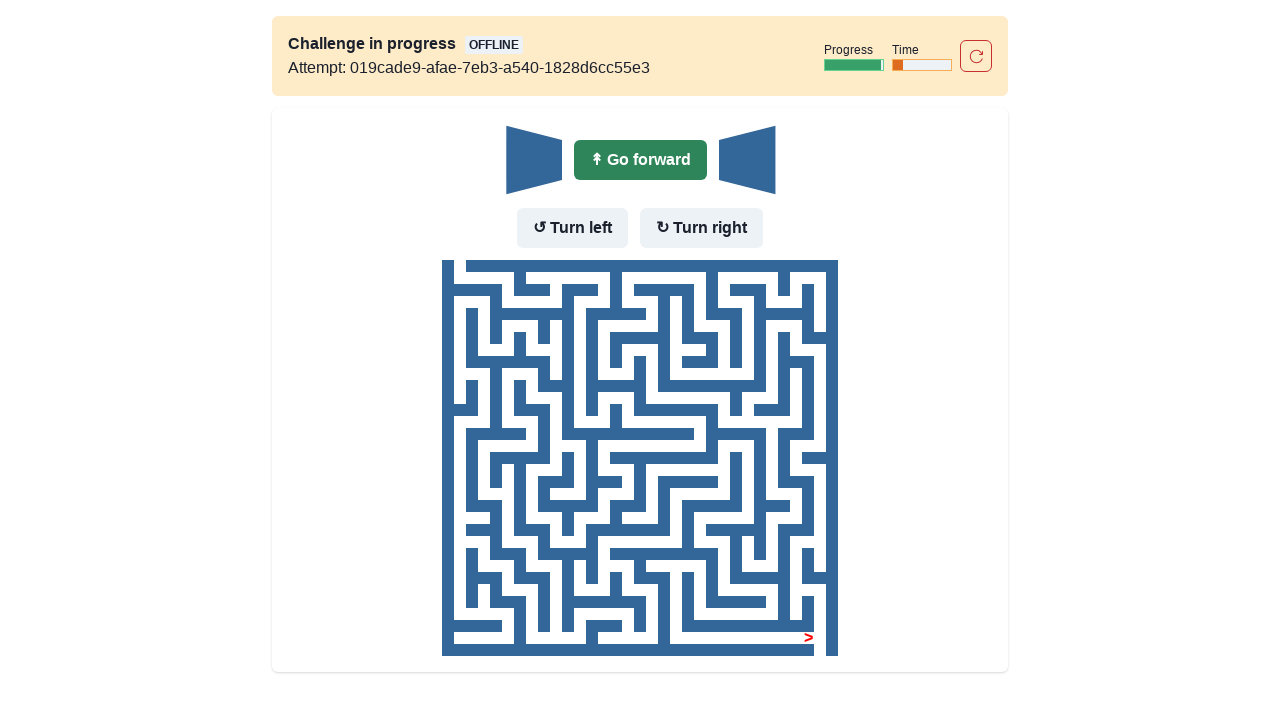

No wall in front - moved forward at (640, 160) on internal:role=button[name="Go forward"i]
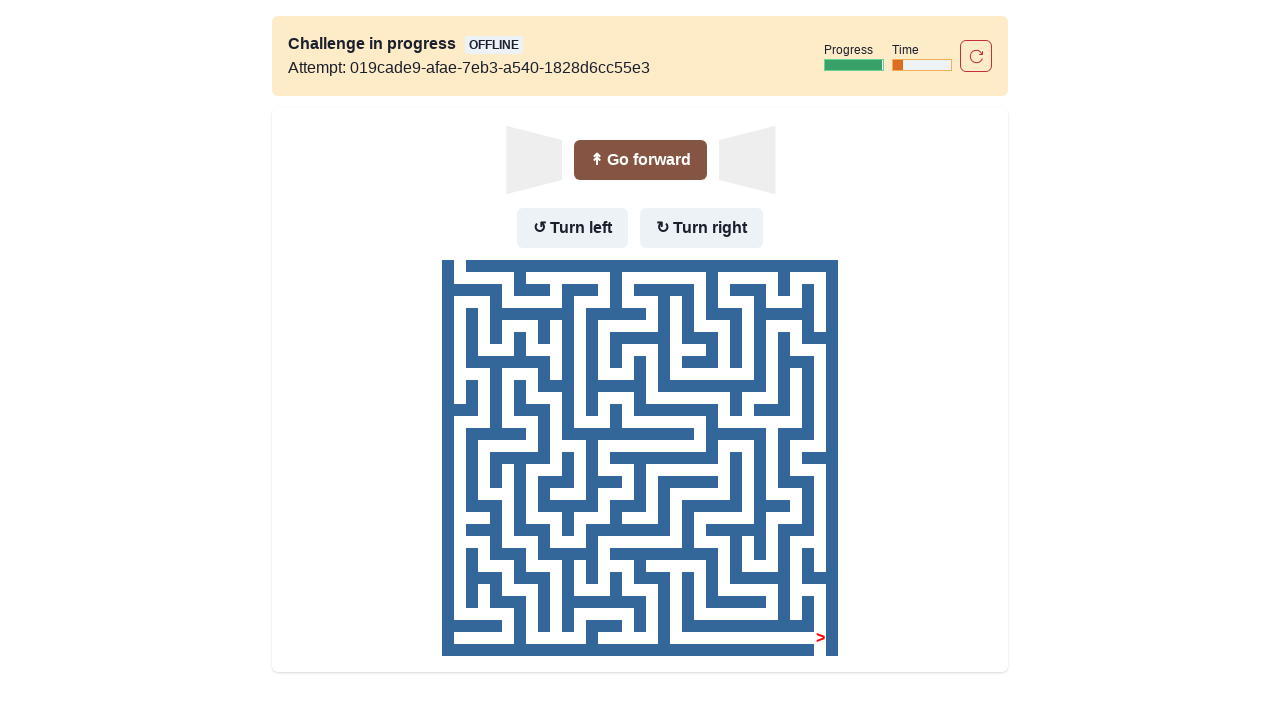

Wall in front but no wall to the left - turned left at (572, 228) on internal:role=button[name="Turn left"i]
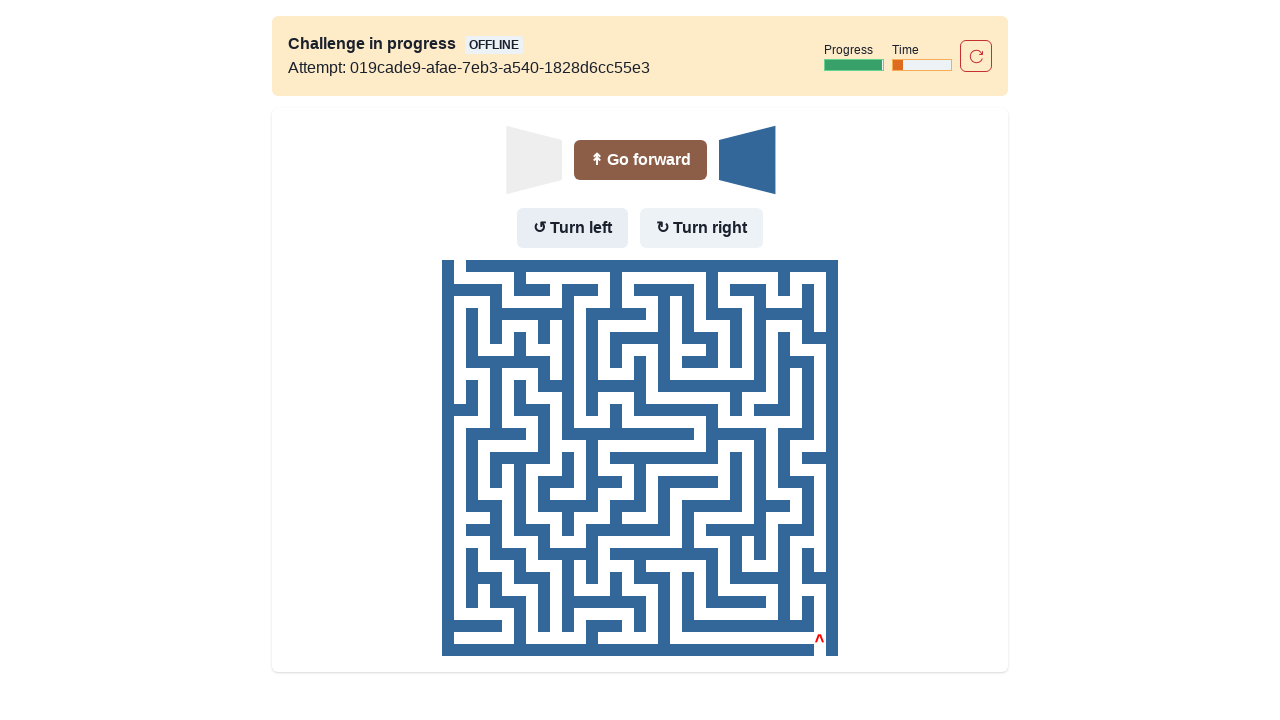

Moved forward after turning left at (640, 160) on internal:role=button[name="Go forward"i]
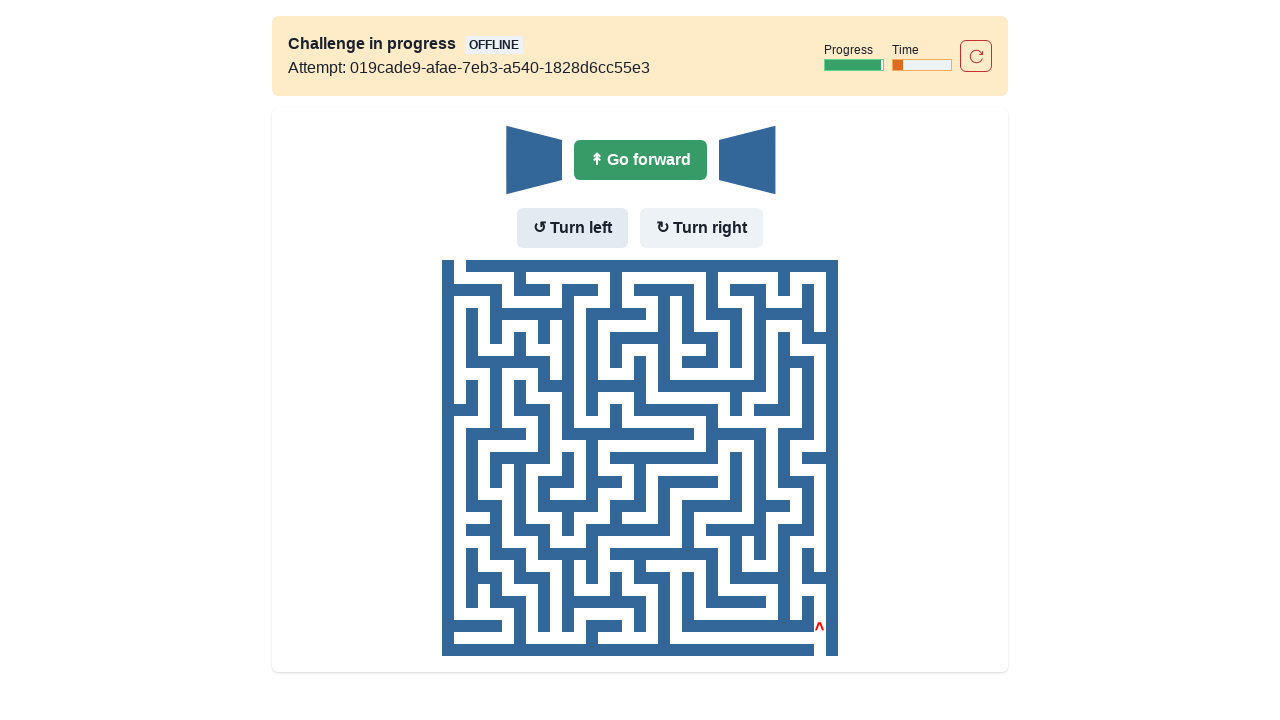

No wall in front - moved forward at (640, 160) on internal:role=button[name="Go forward"i]
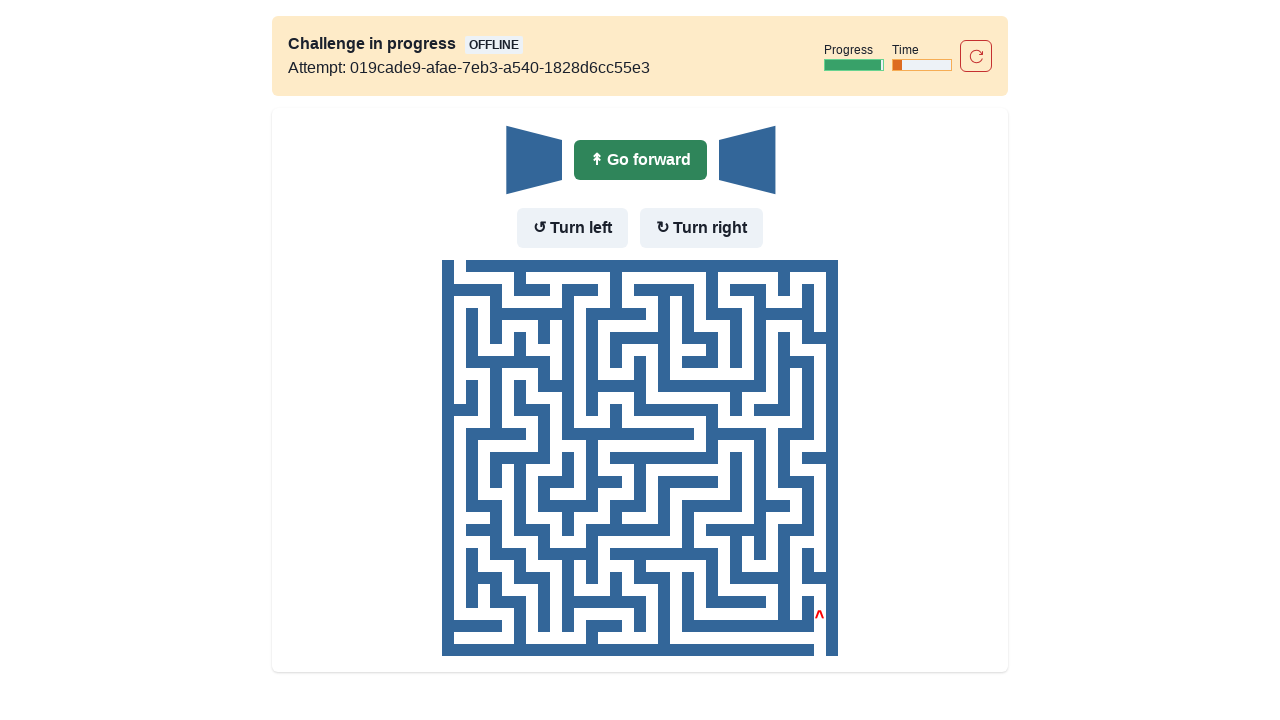

No wall in front - moved forward at (640, 160) on internal:role=button[name="Go forward"i]
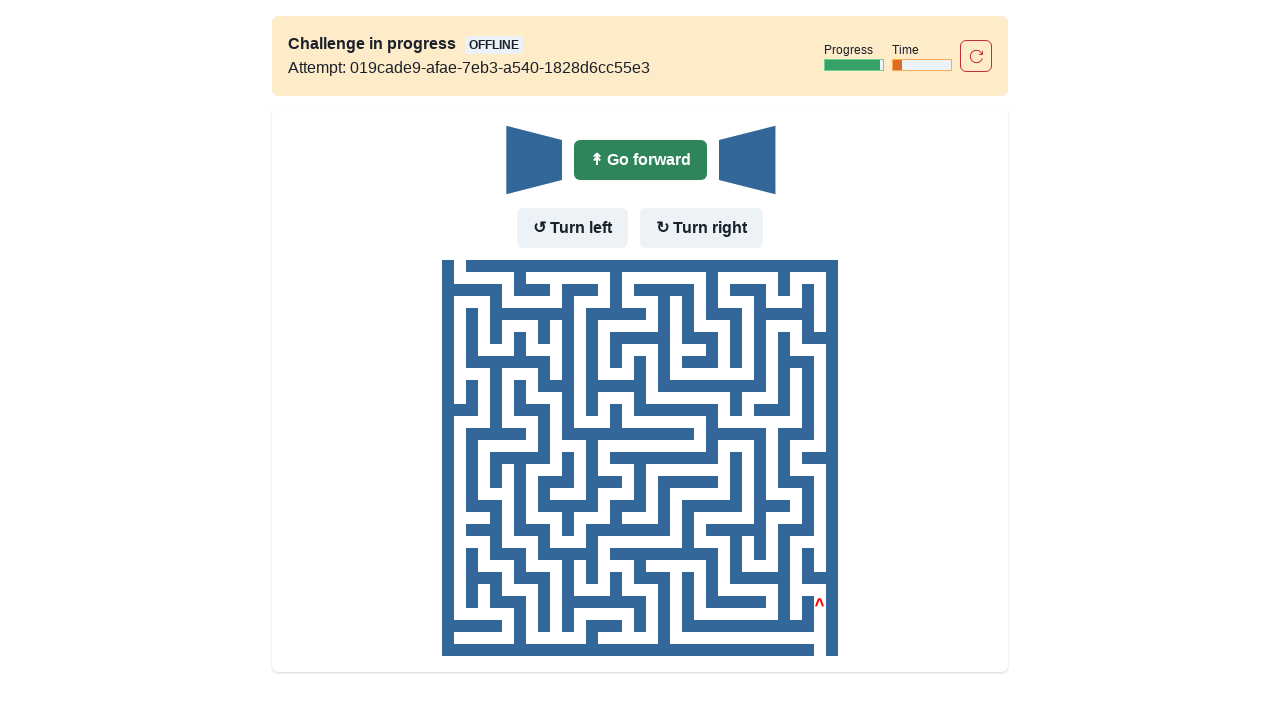

No wall in front - moved forward at (640, 160) on internal:role=button[name="Go forward"i]
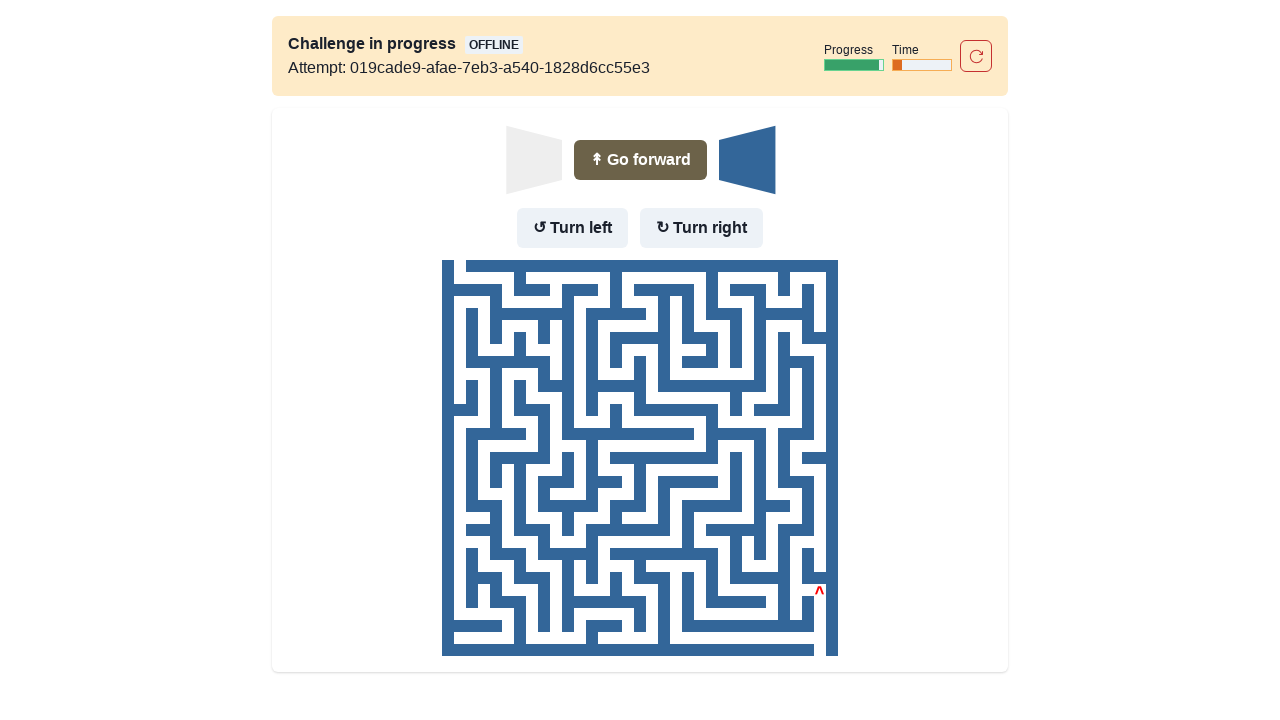

Wall in front but no wall to the left - turned left at (572, 228) on internal:role=button[name="Turn left"i]
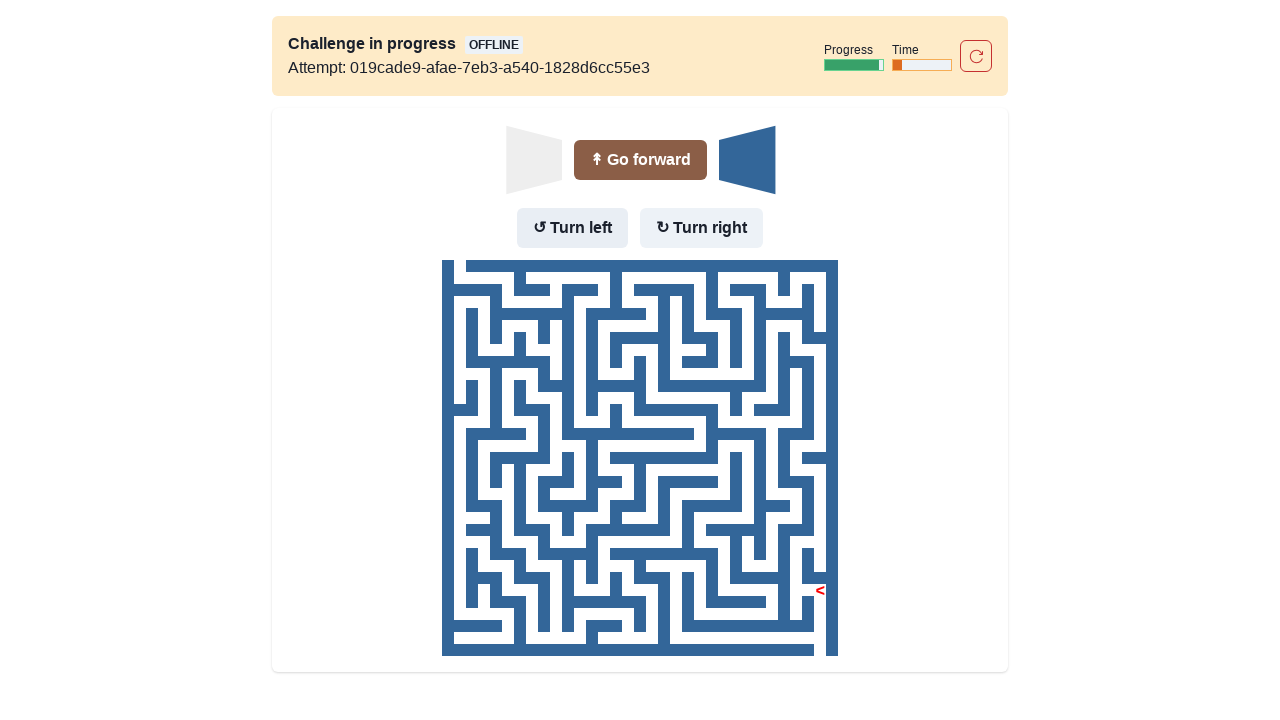

Moved forward after turning left at (640, 160) on internal:role=button[name="Go forward"i]
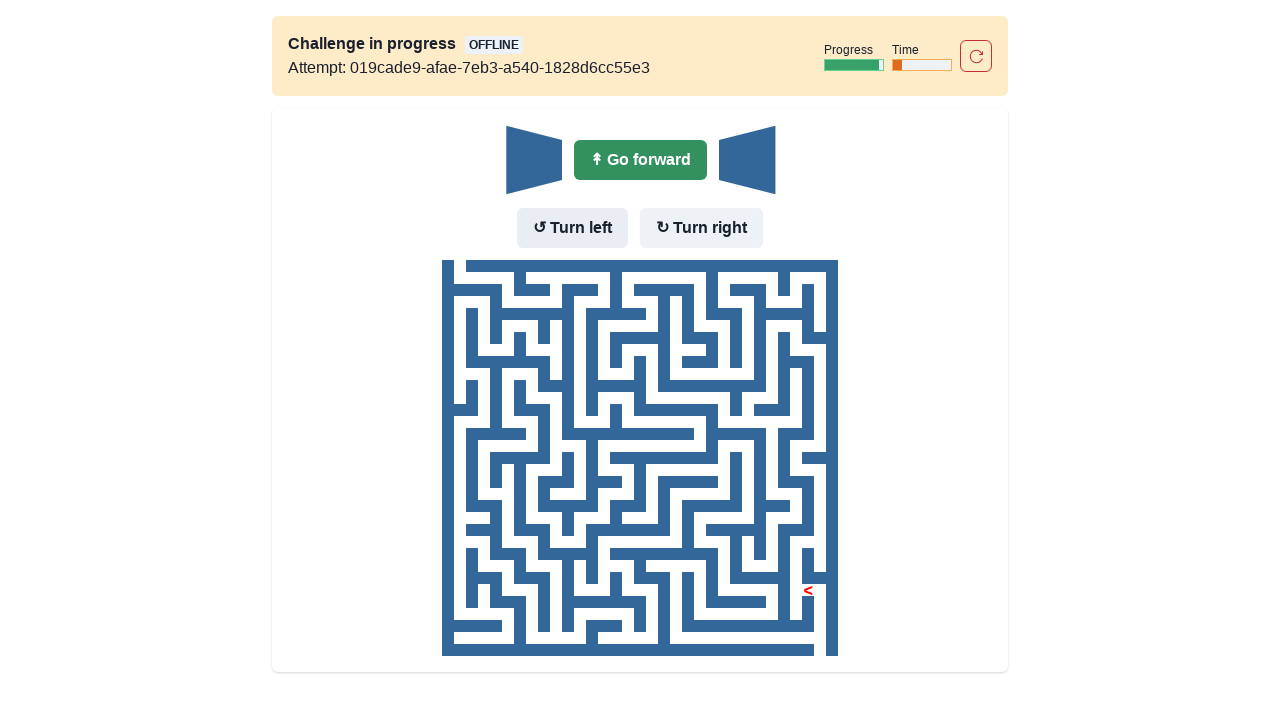

No wall in front - moved forward at (640, 160) on internal:role=button[name="Go forward"i]
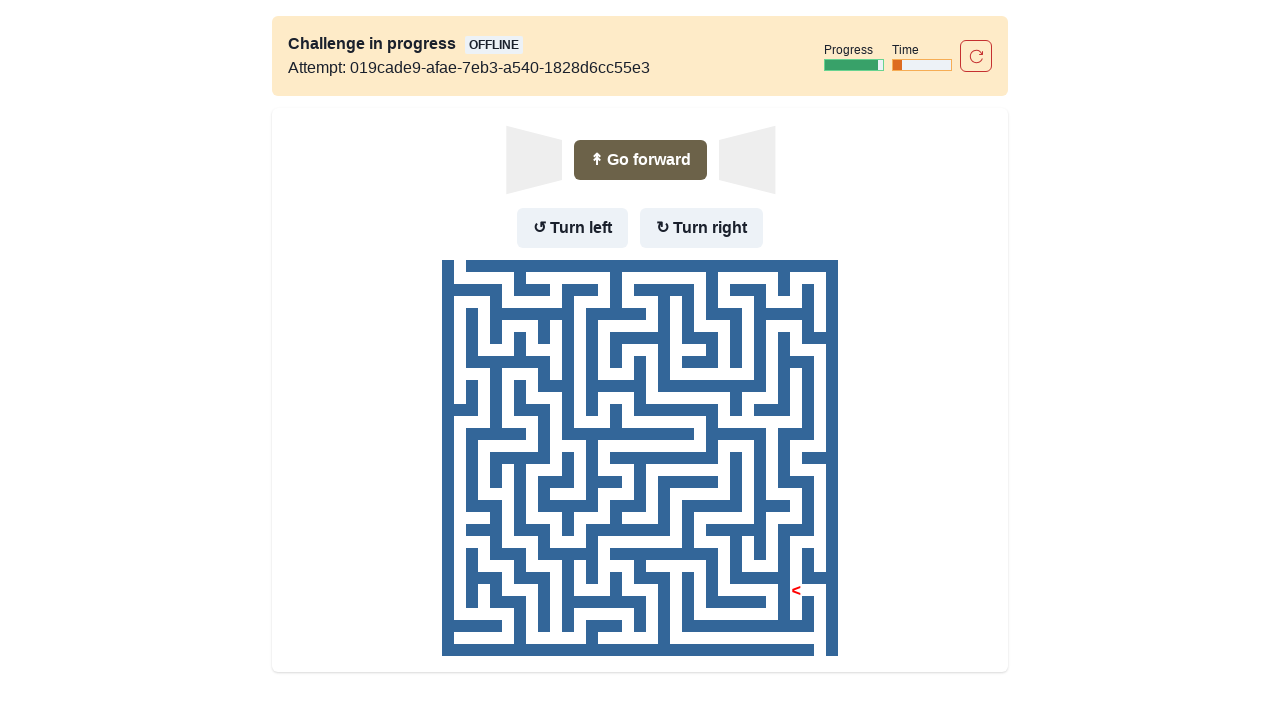

Wall in front but no wall to the left - turned left at (572, 228) on internal:role=button[name="Turn left"i]
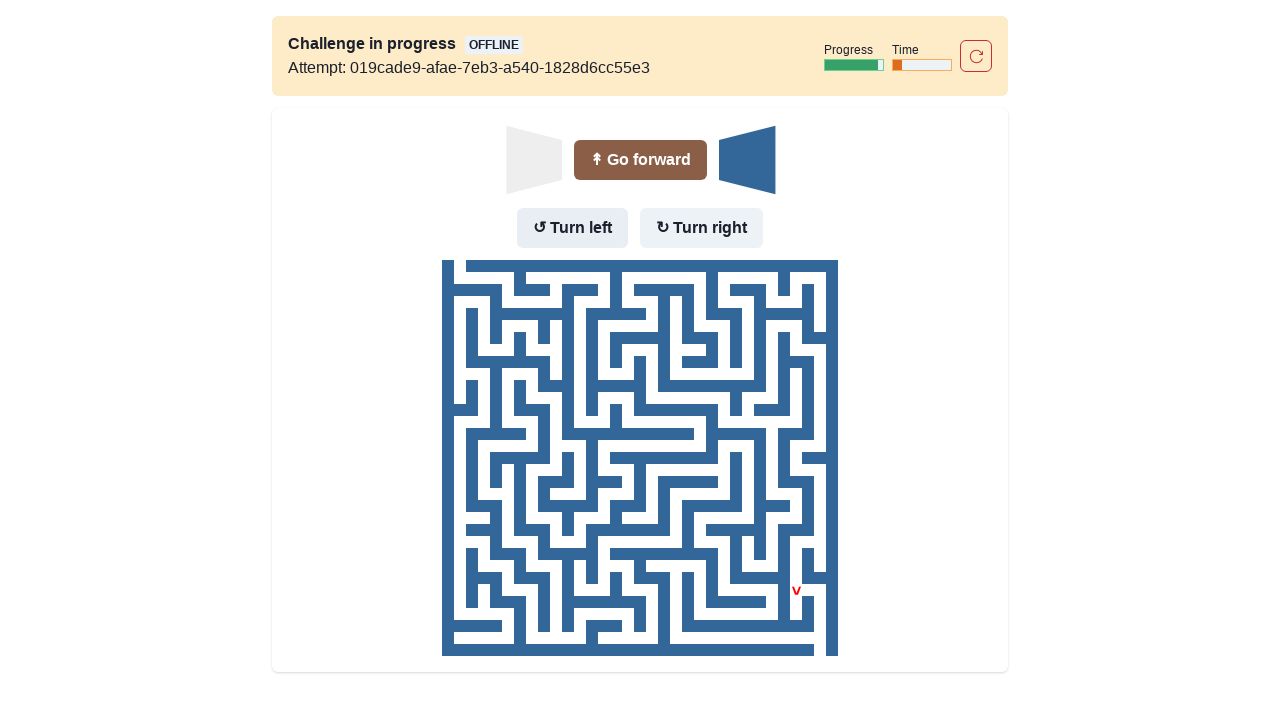

Moved forward after turning left at (640, 160) on internal:role=button[name="Go forward"i]
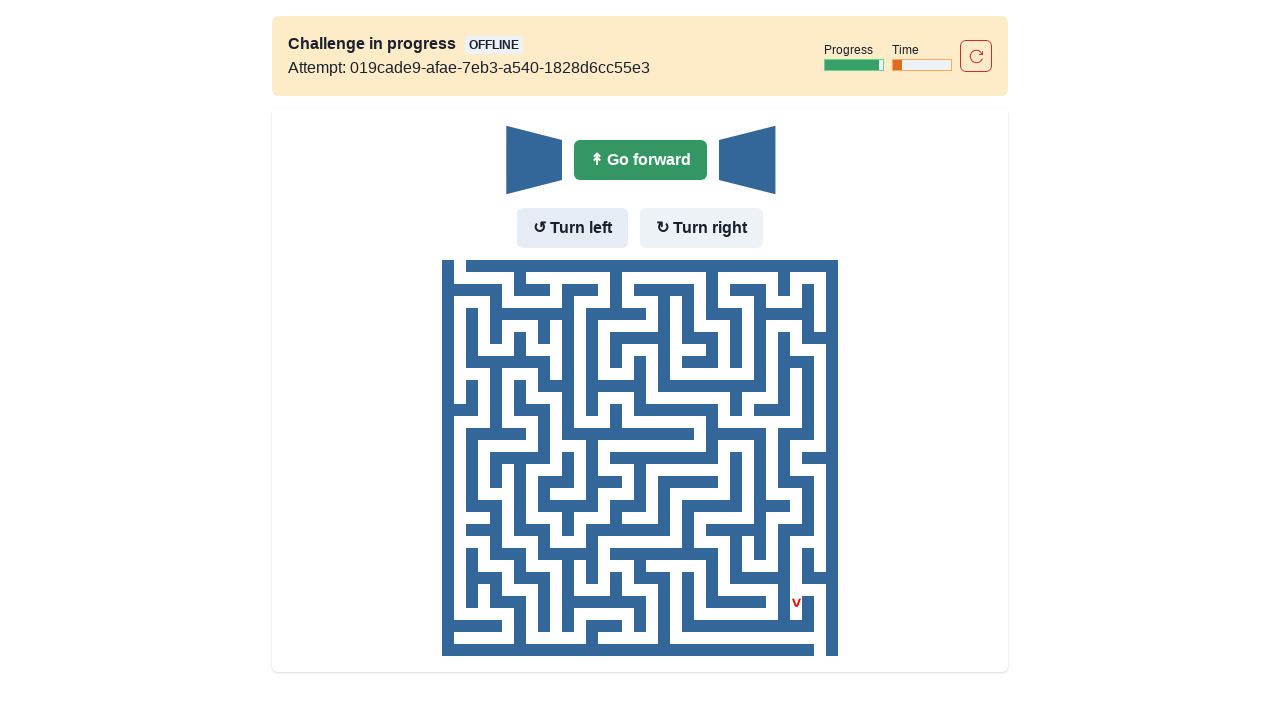

No wall in front - moved forward at (640, 160) on internal:role=button[name="Go forward"i]
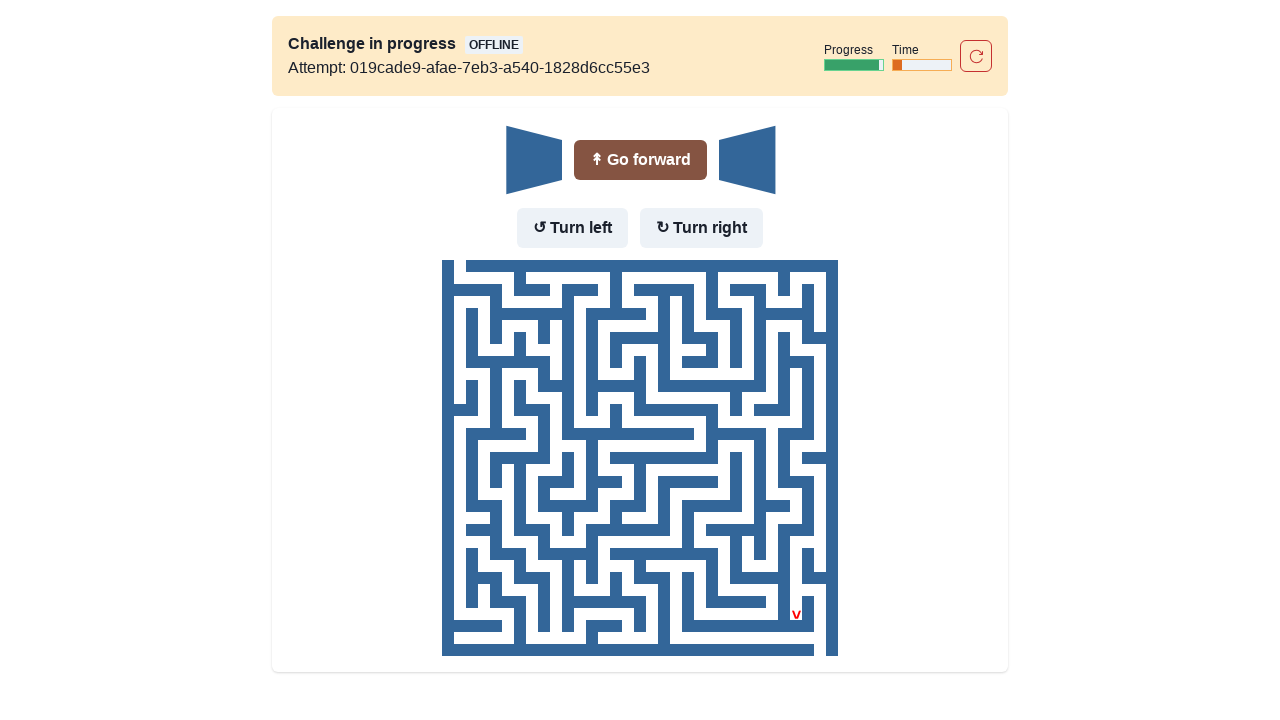

Surrounded by walls on all sides - turned left at (572, 228) on internal:role=button[name="Turn left"i]
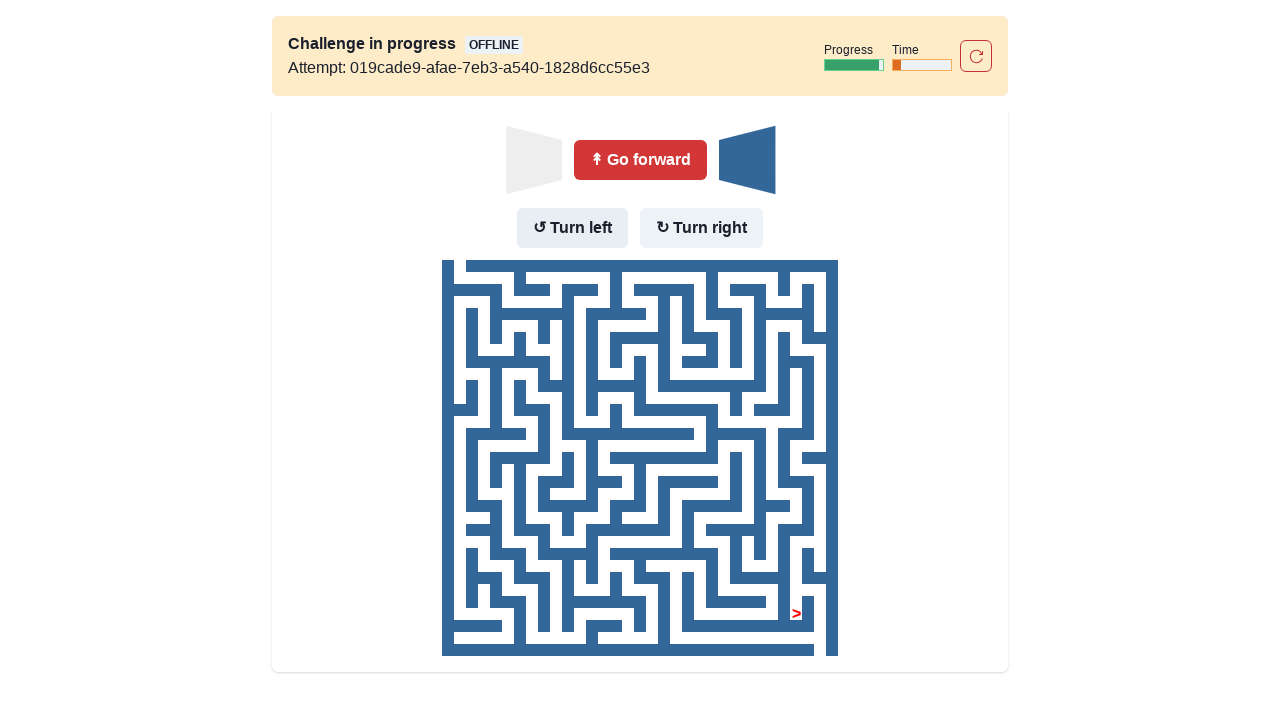

Wall in front but no wall to the left - turned left at (572, 228) on internal:role=button[name="Turn left"i]
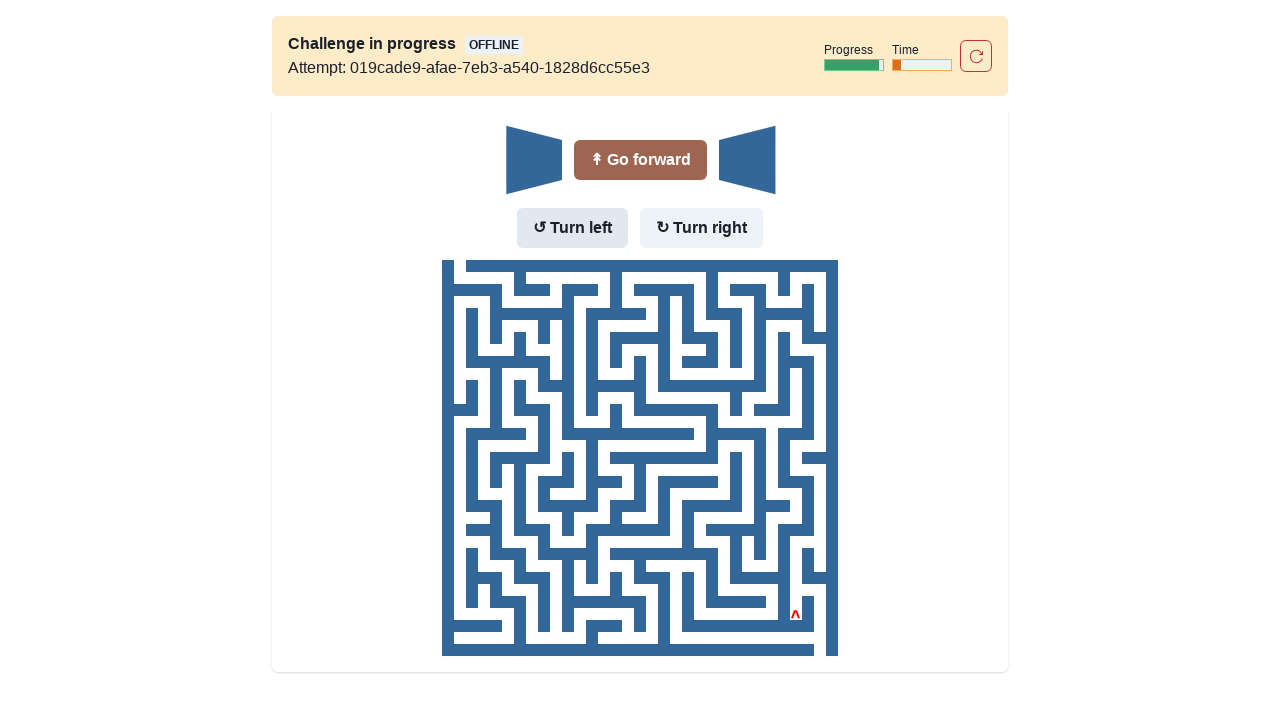

Moved forward after turning left at (640, 160) on internal:role=button[name="Go forward"i]
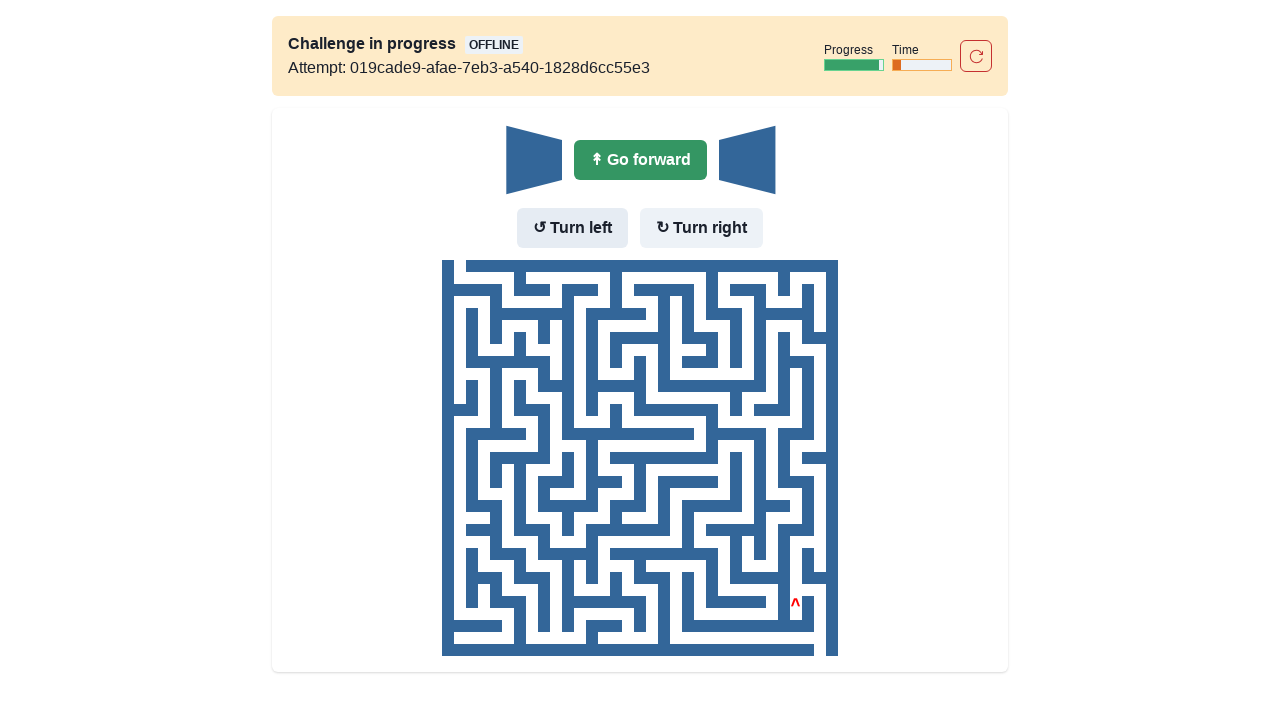

No wall in front - moved forward at (640, 160) on internal:role=button[name="Go forward"i]
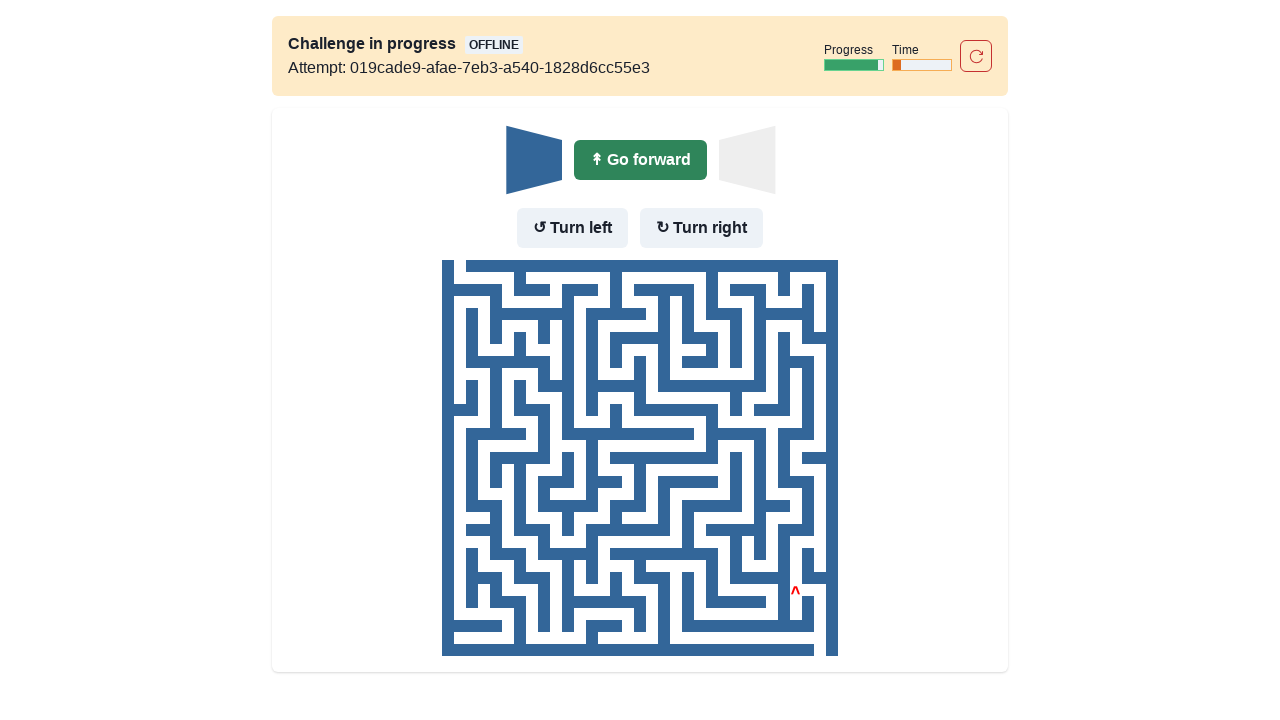

No wall in front - moved forward at (640, 160) on internal:role=button[name="Go forward"i]
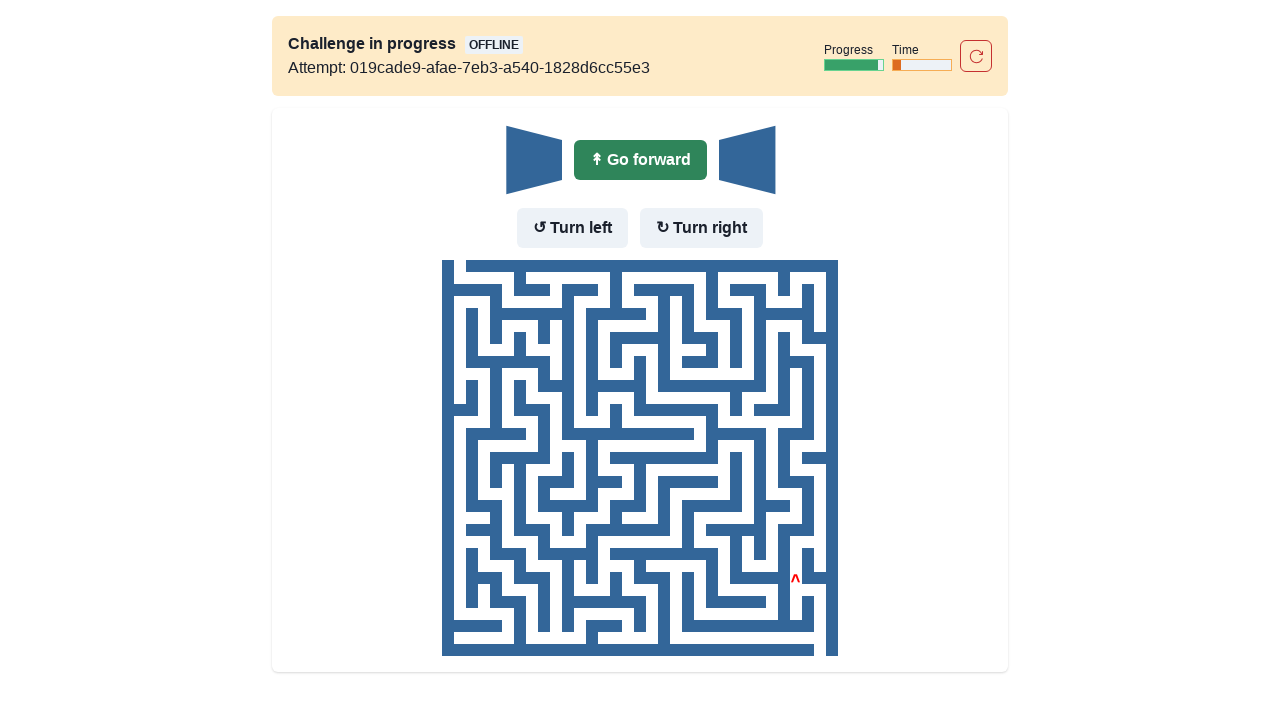

No wall in front - moved forward at (640, 160) on internal:role=button[name="Go forward"i]
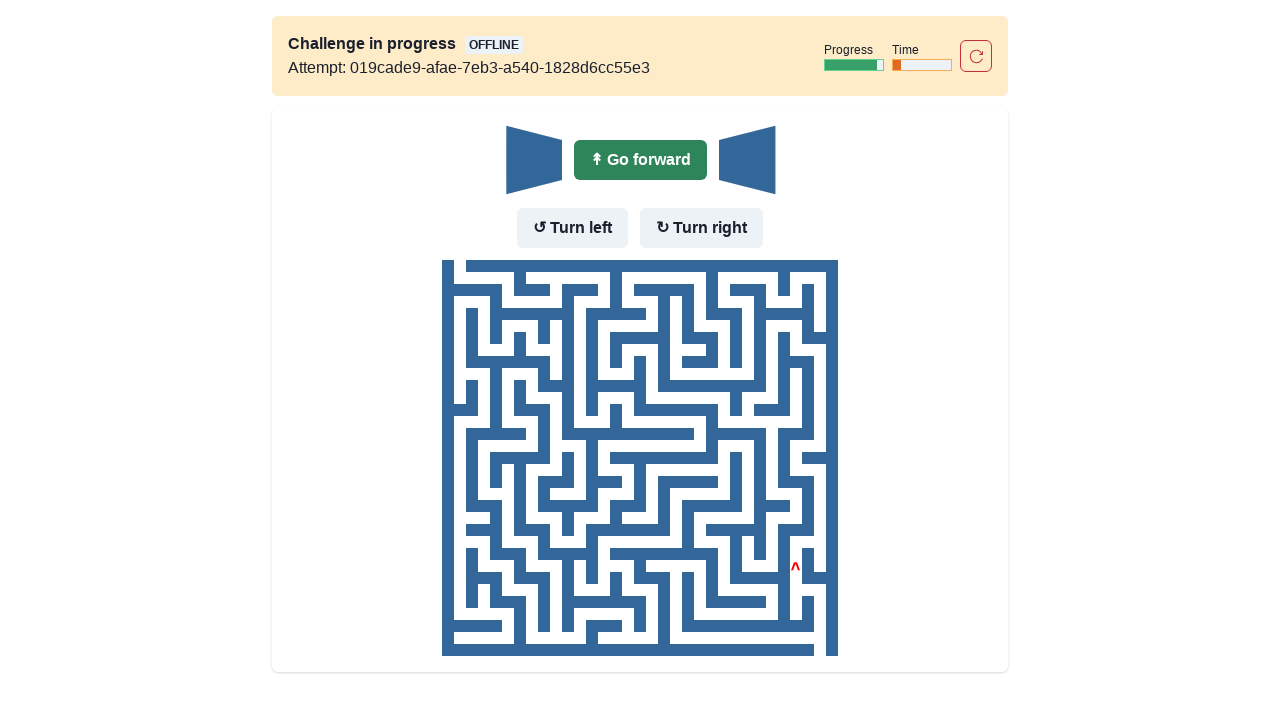

No wall in front - moved forward at (640, 160) on internal:role=button[name="Go forward"i]
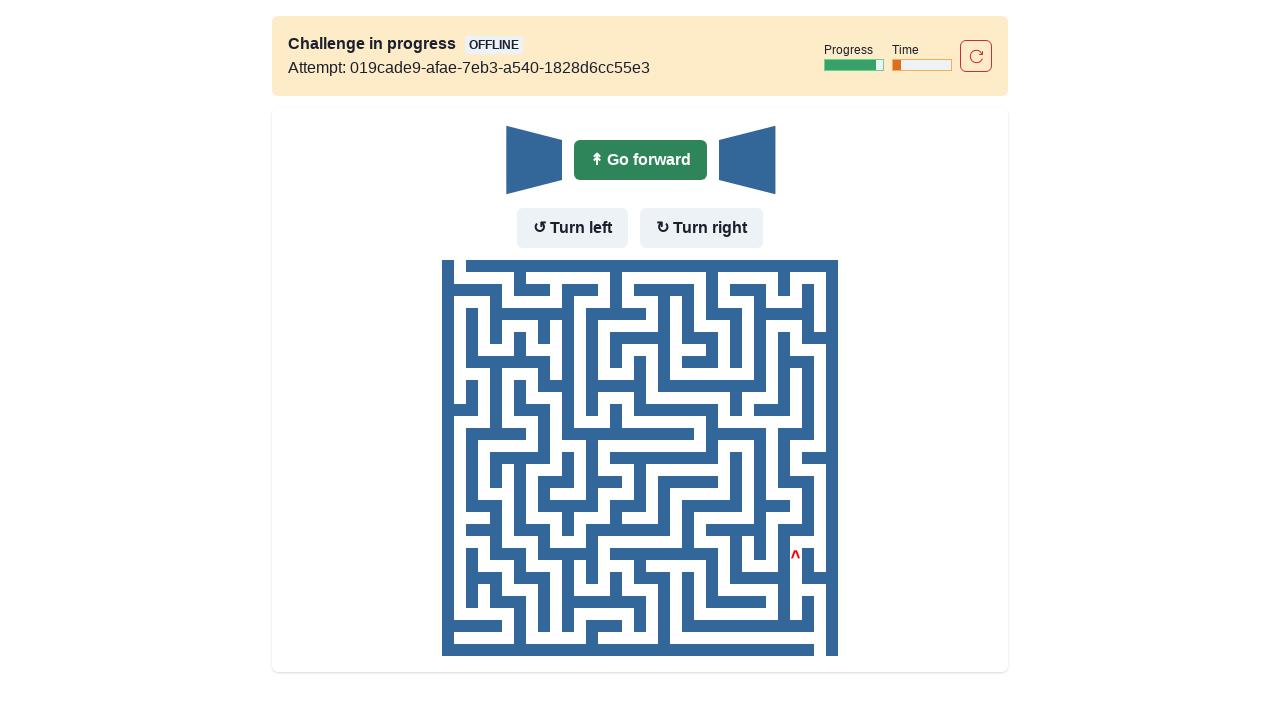

No wall in front - moved forward at (640, 160) on internal:role=button[name="Go forward"i]
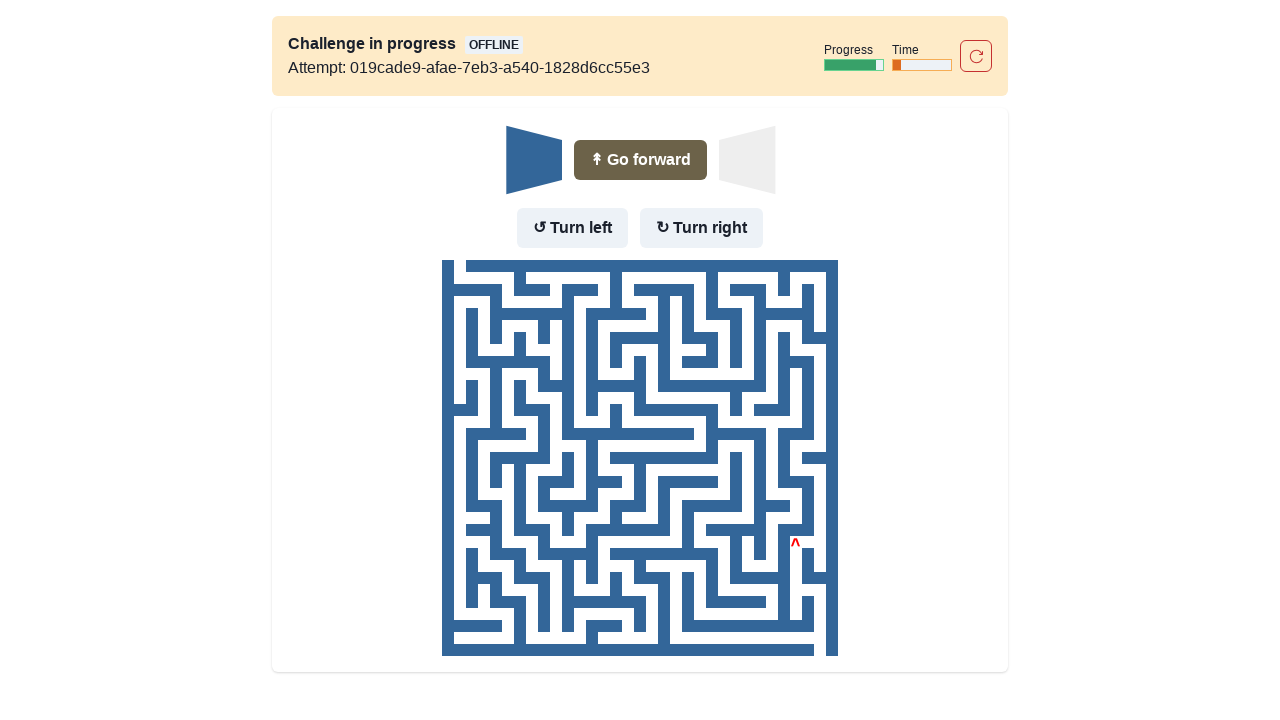

Wall in front and to the left - turned right at (702, 228) on internal:role=button[name="Turn right"i]
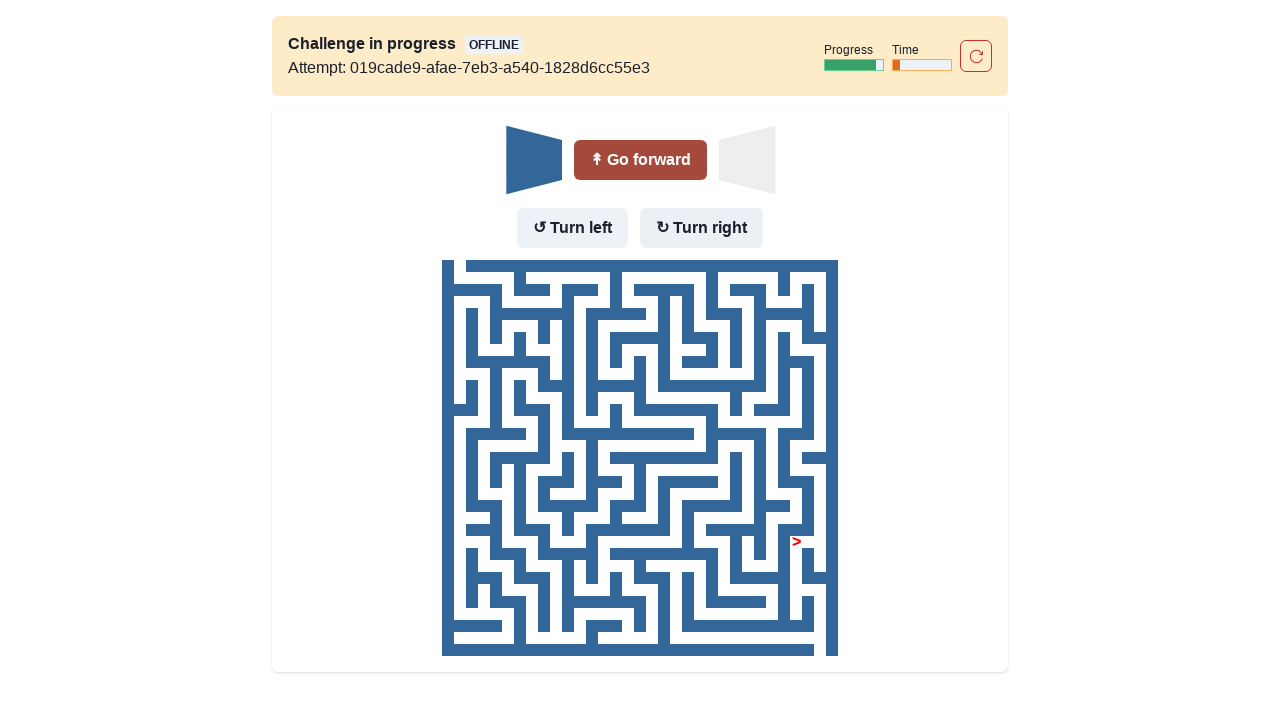

Moved forward after turning right at (640, 160) on internal:role=button[name="Go forward"i]
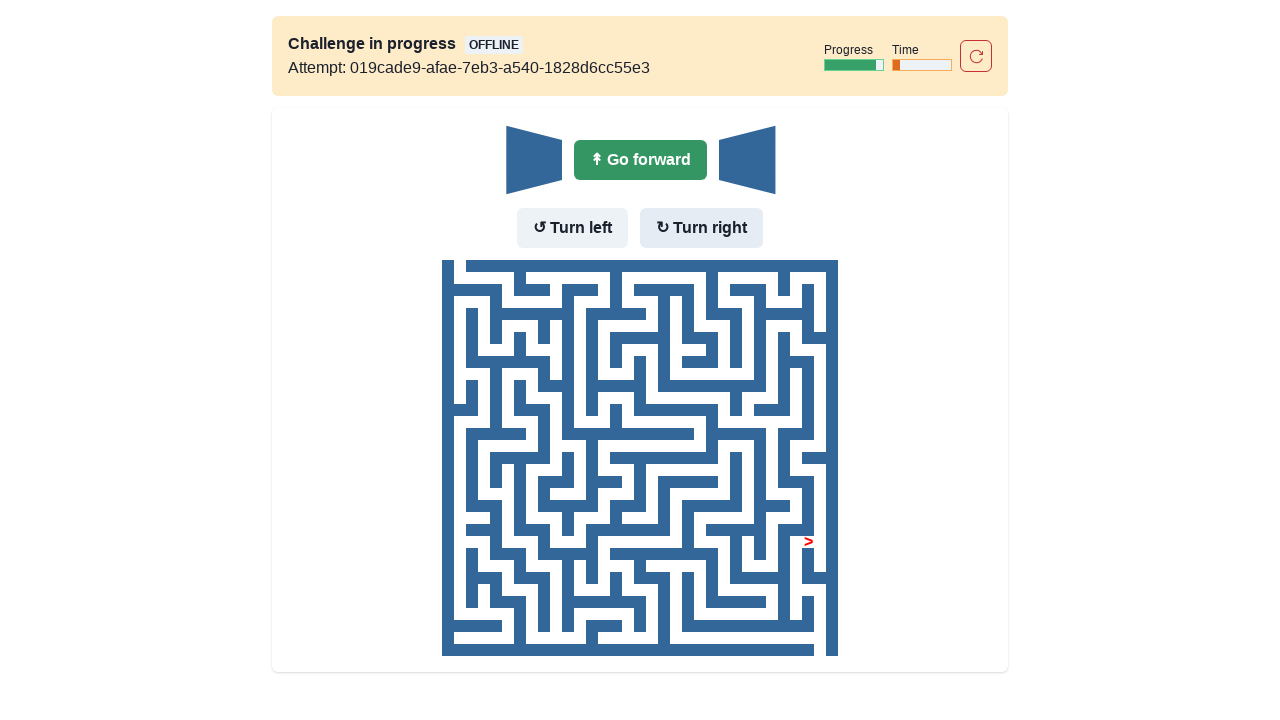

No wall in front - moved forward at (640, 160) on internal:role=button[name="Go forward"i]
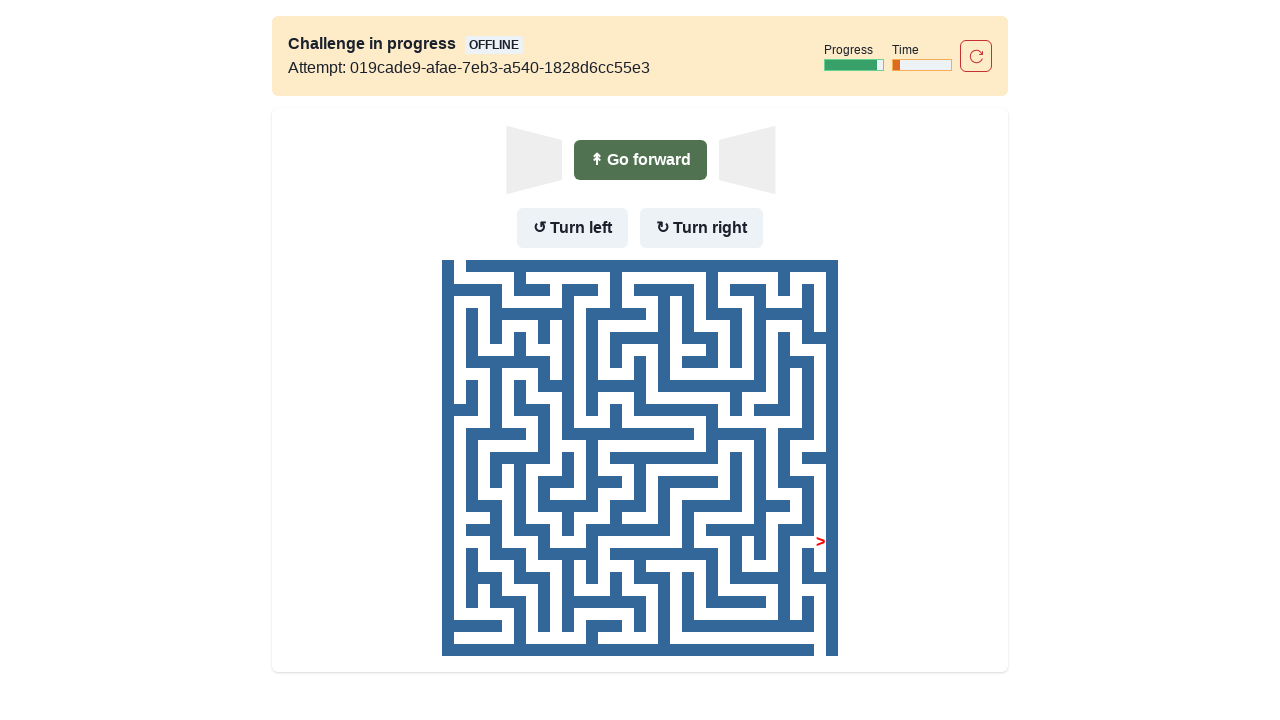

Wall in front but no wall to the left - turned left at (572, 228) on internal:role=button[name="Turn left"i]
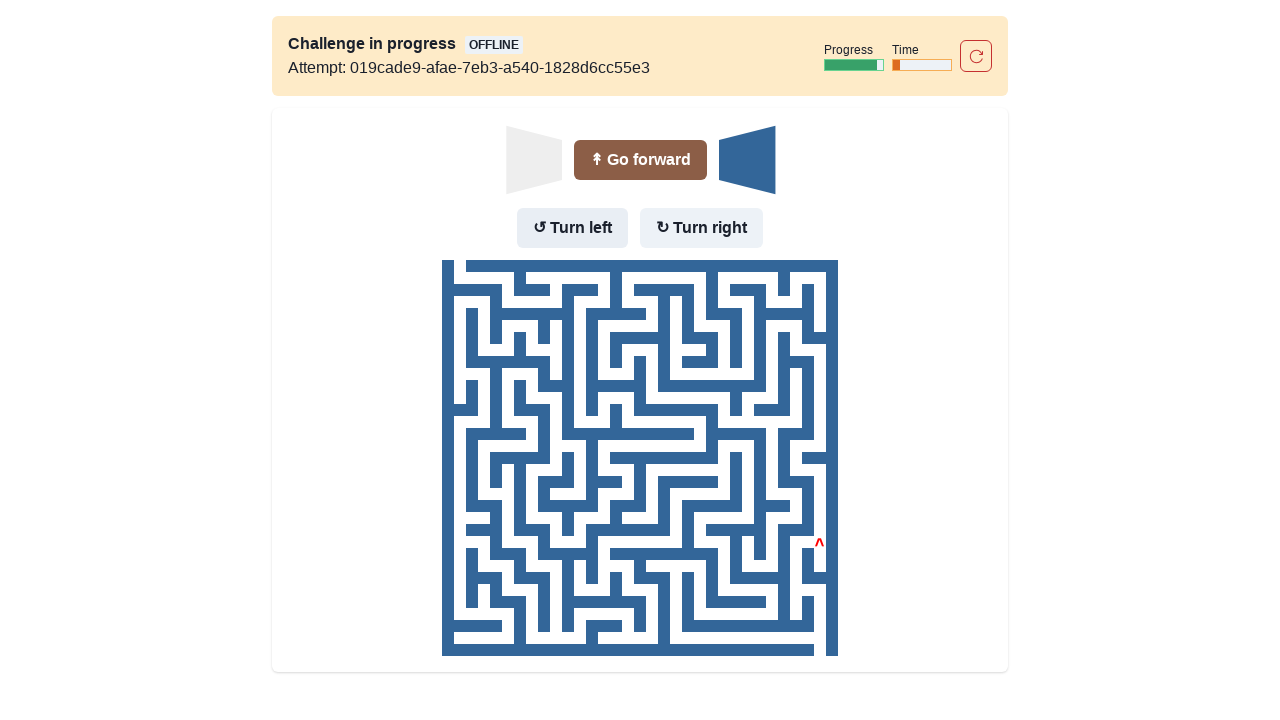

Moved forward after turning left at (640, 160) on internal:role=button[name="Go forward"i]
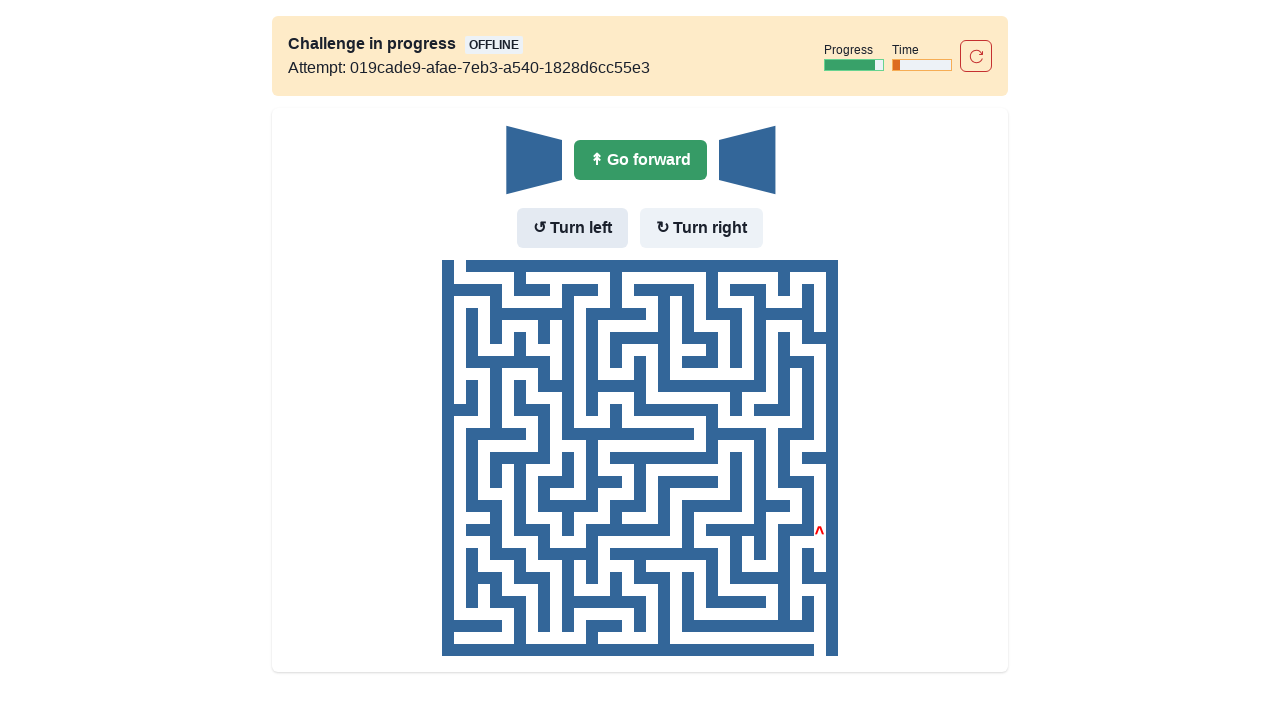

No wall in front - moved forward at (640, 160) on internal:role=button[name="Go forward"i]
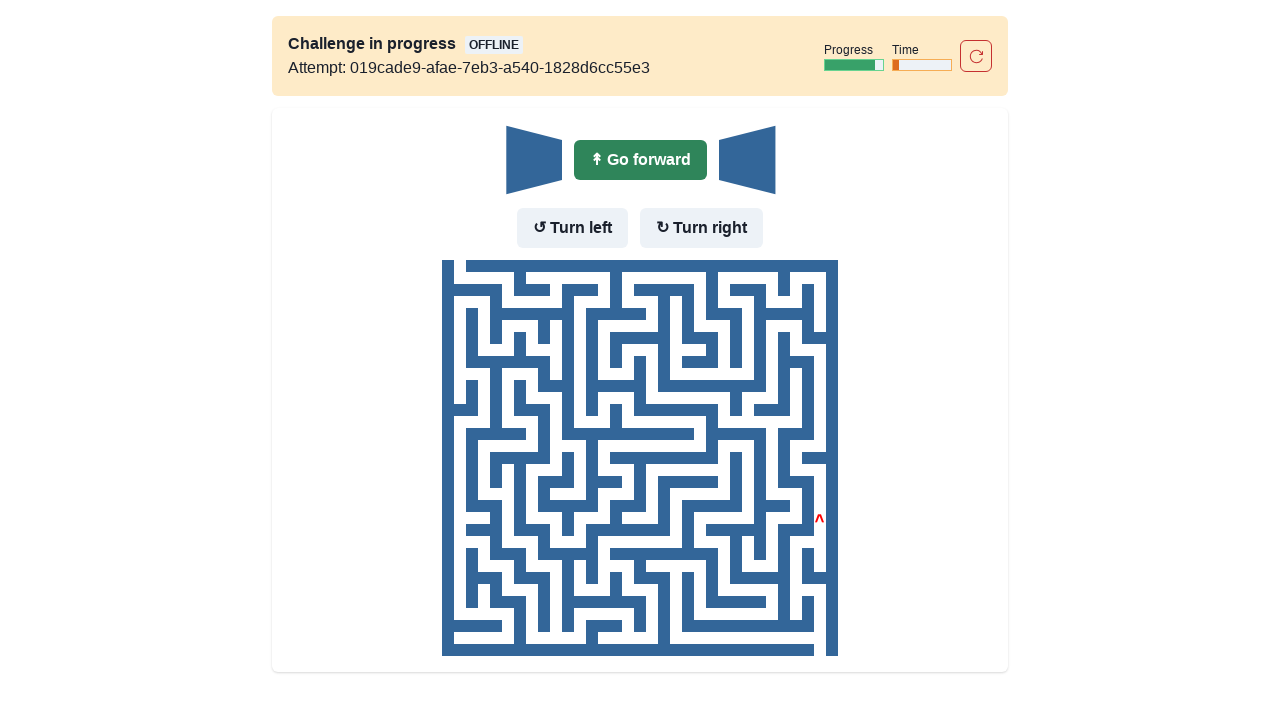

No wall in front - moved forward at (640, 160) on internal:role=button[name="Go forward"i]
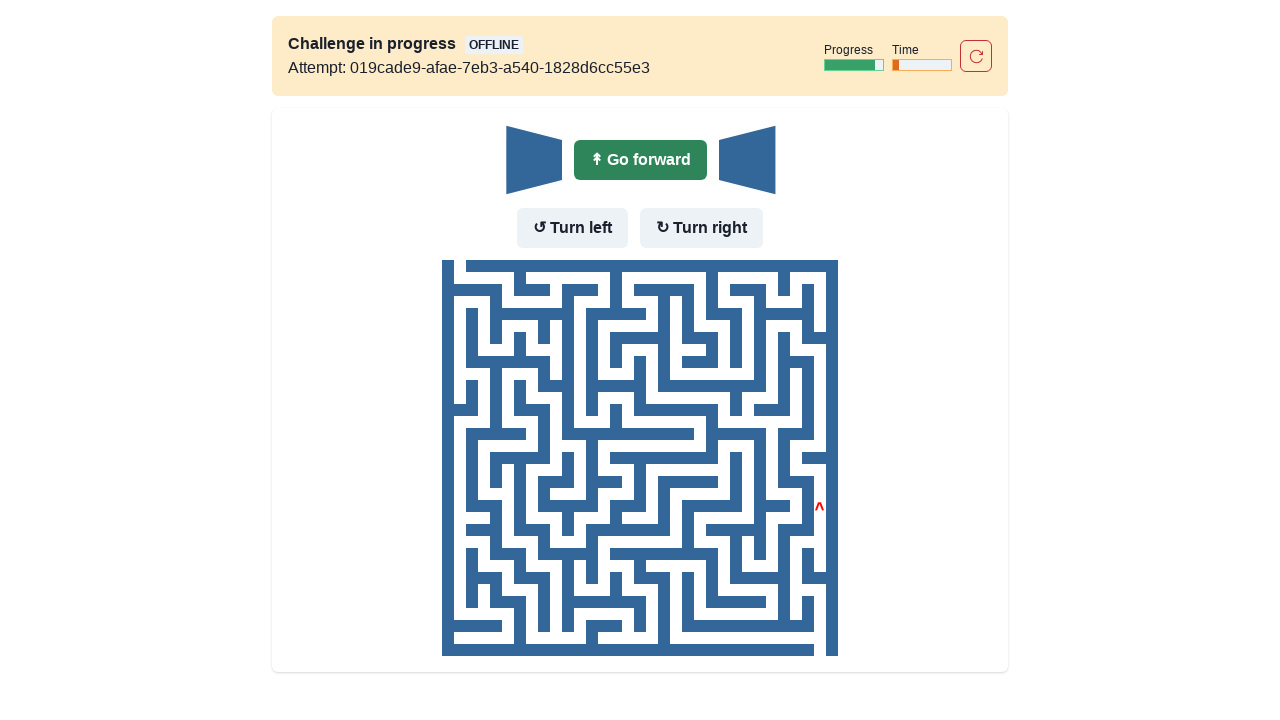

No wall in front - moved forward at (640, 160) on internal:role=button[name="Go forward"i]
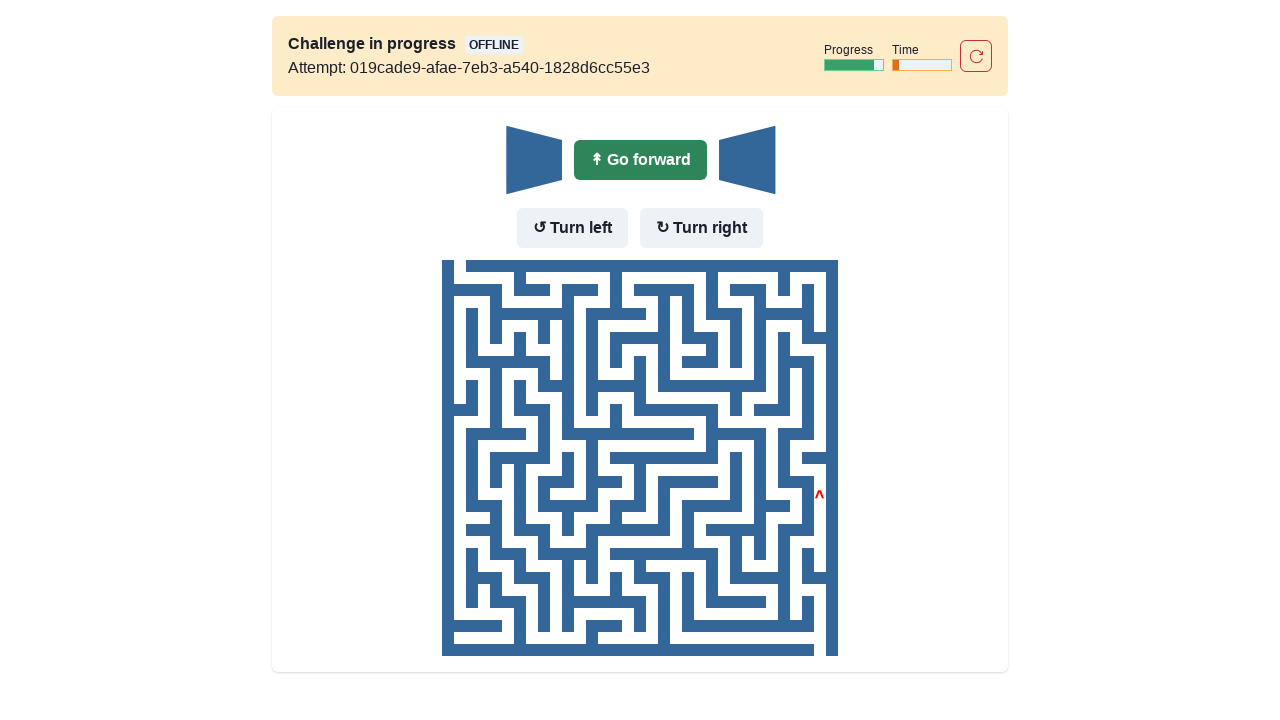

No wall in front - moved forward at (640, 160) on internal:role=button[name="Go forward"i]
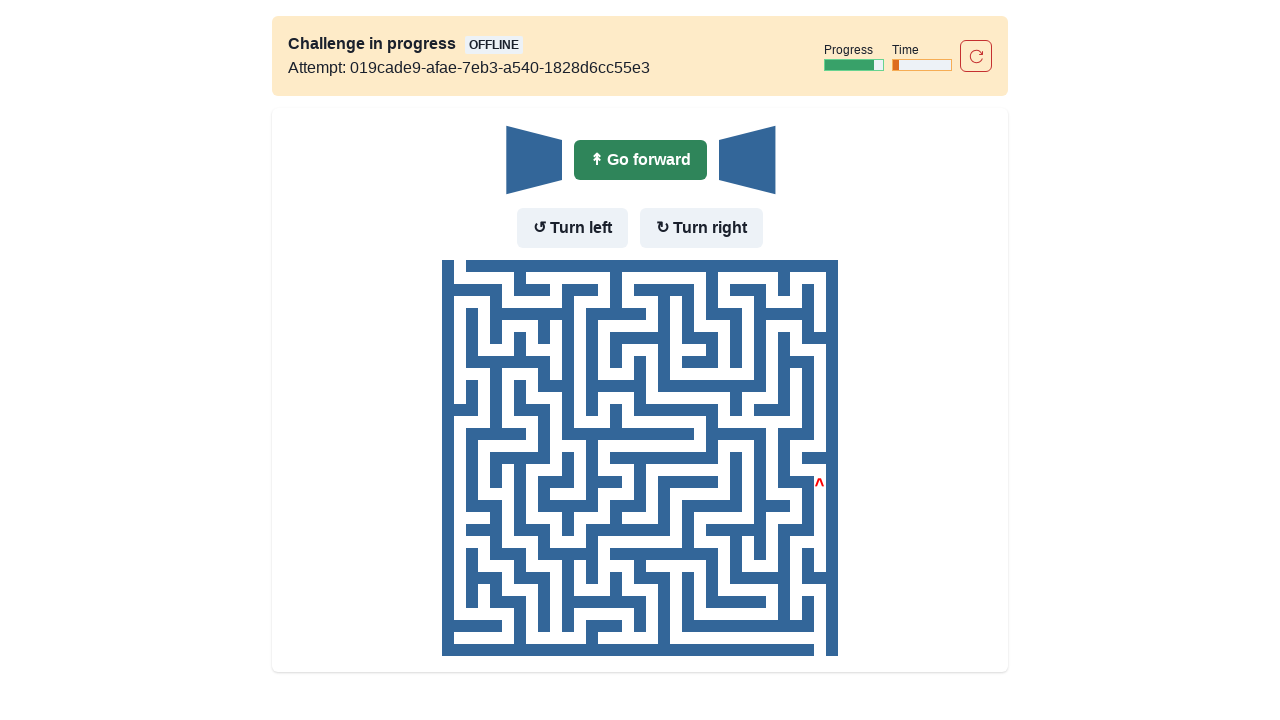

No wall in front - moved forward at (640, 160) on internal:role=button[name="Go forward"i]
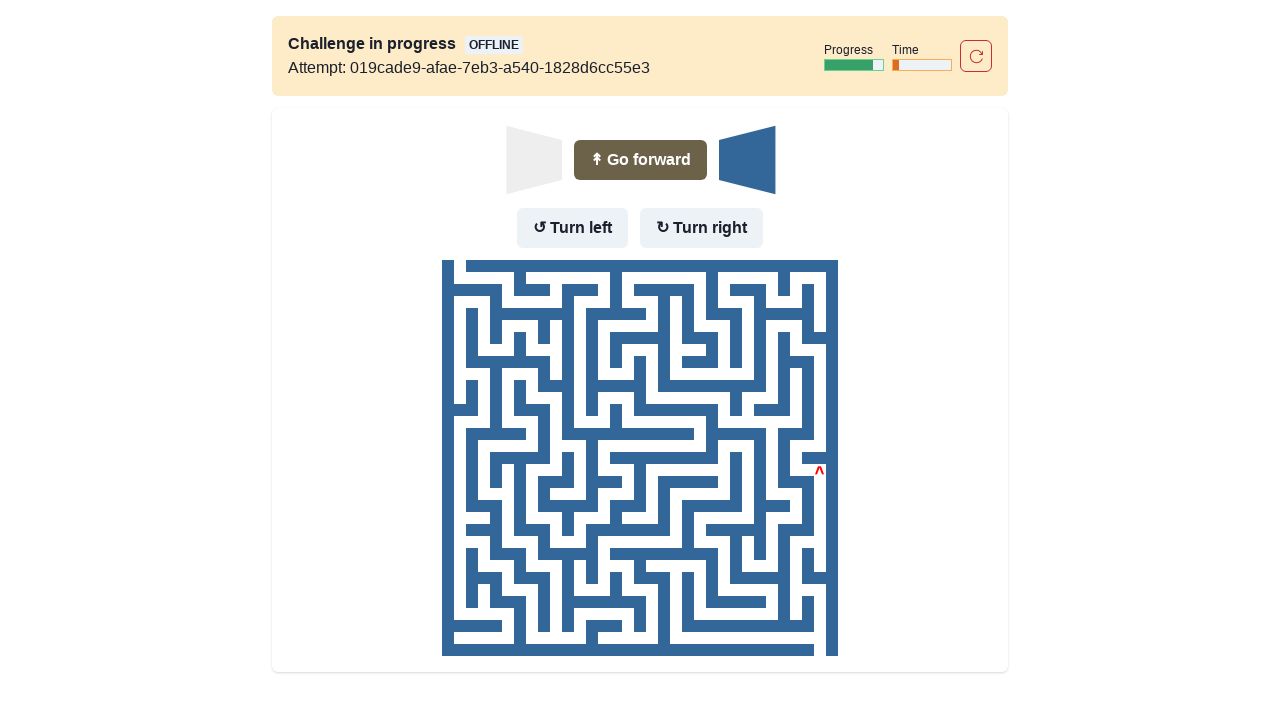

Wall in front but no wall to the left - turned left at (572, 228) on internal:role=button[name="Turn left"i]
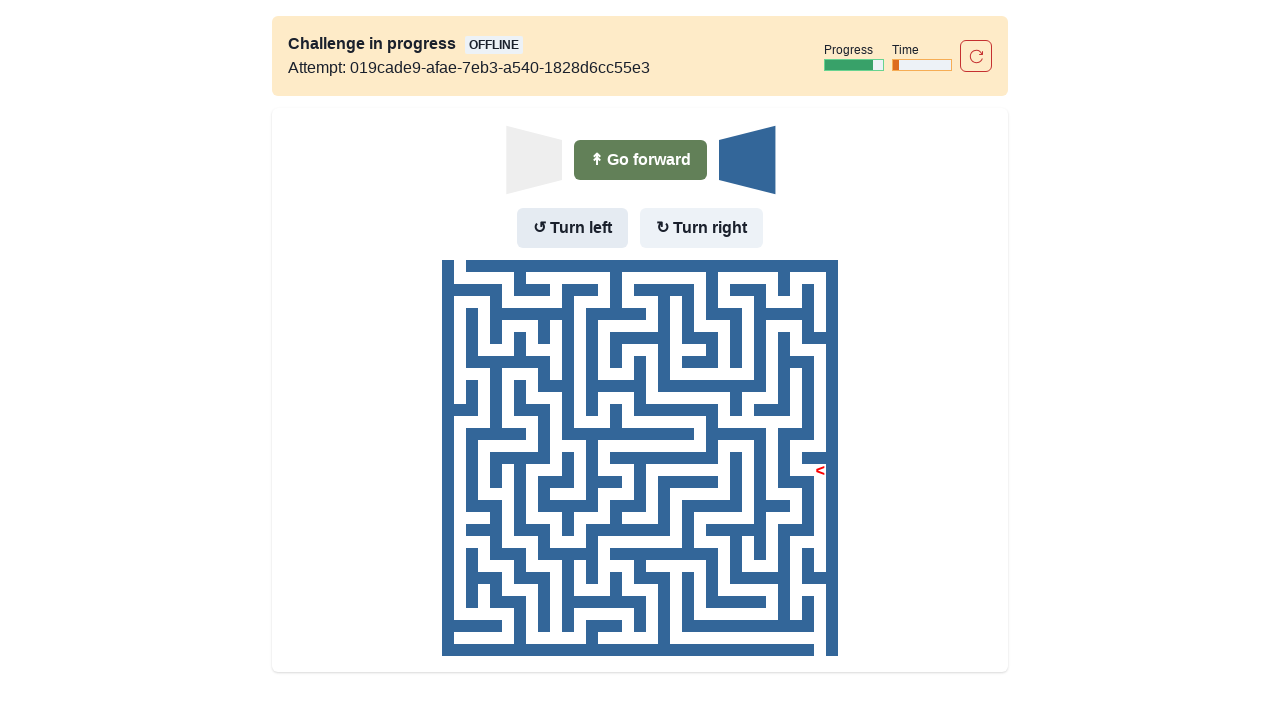

Moved forward after turning left at (640, 160) on internal:role=button[name="Go forward"i]
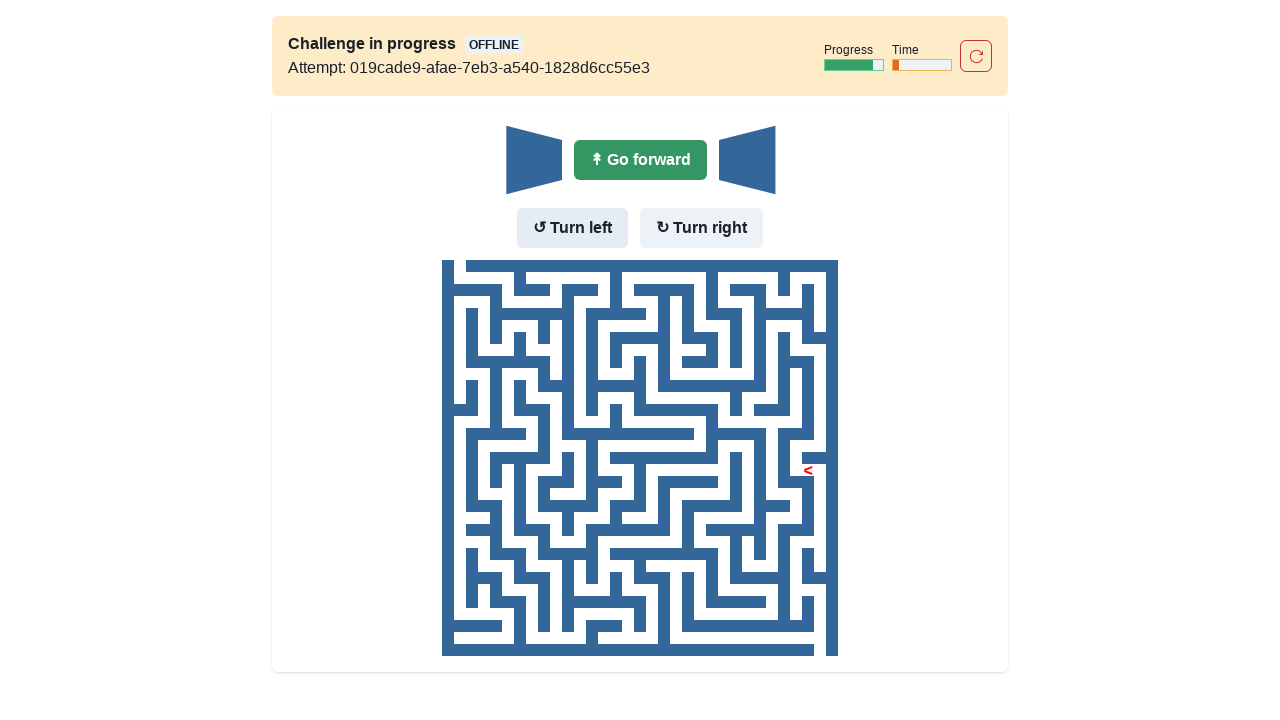

No wall in front - moved forward at (640, 160) on internal:role=button[name="Go forward"i]
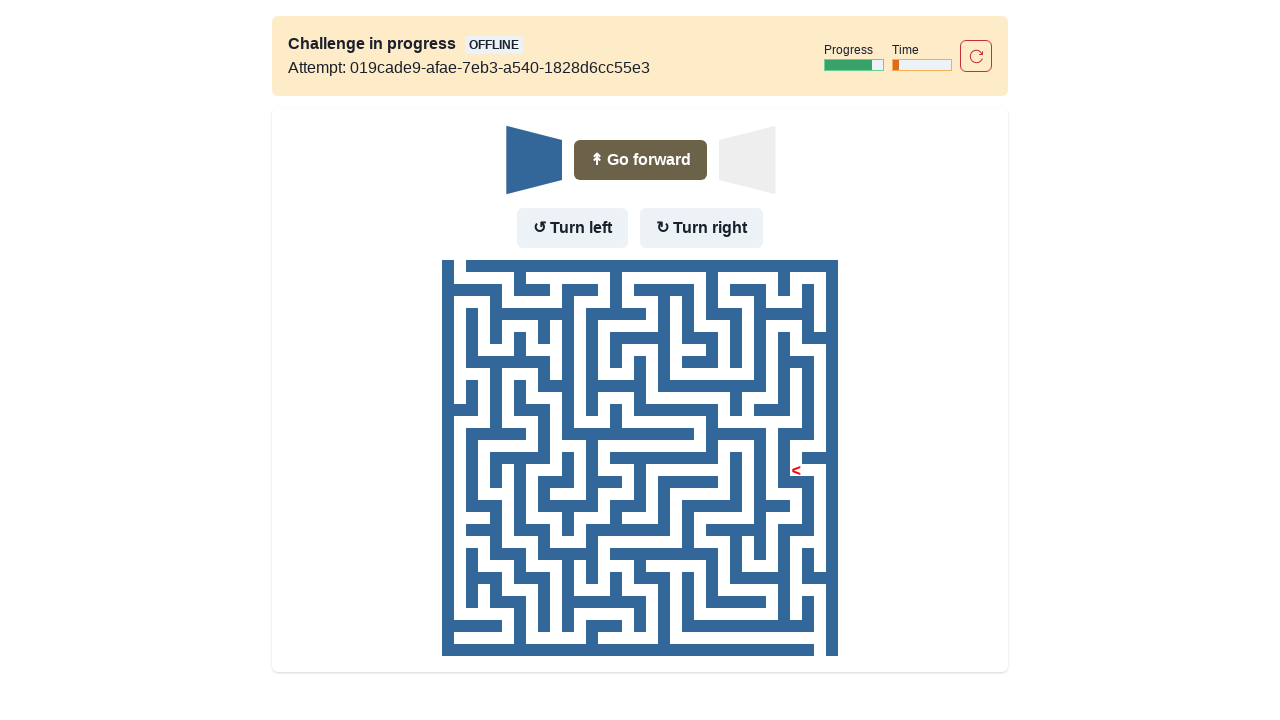

Wall in front and to the left - turned right at (702, 228) on internal:role=button[name="Turn right"i]
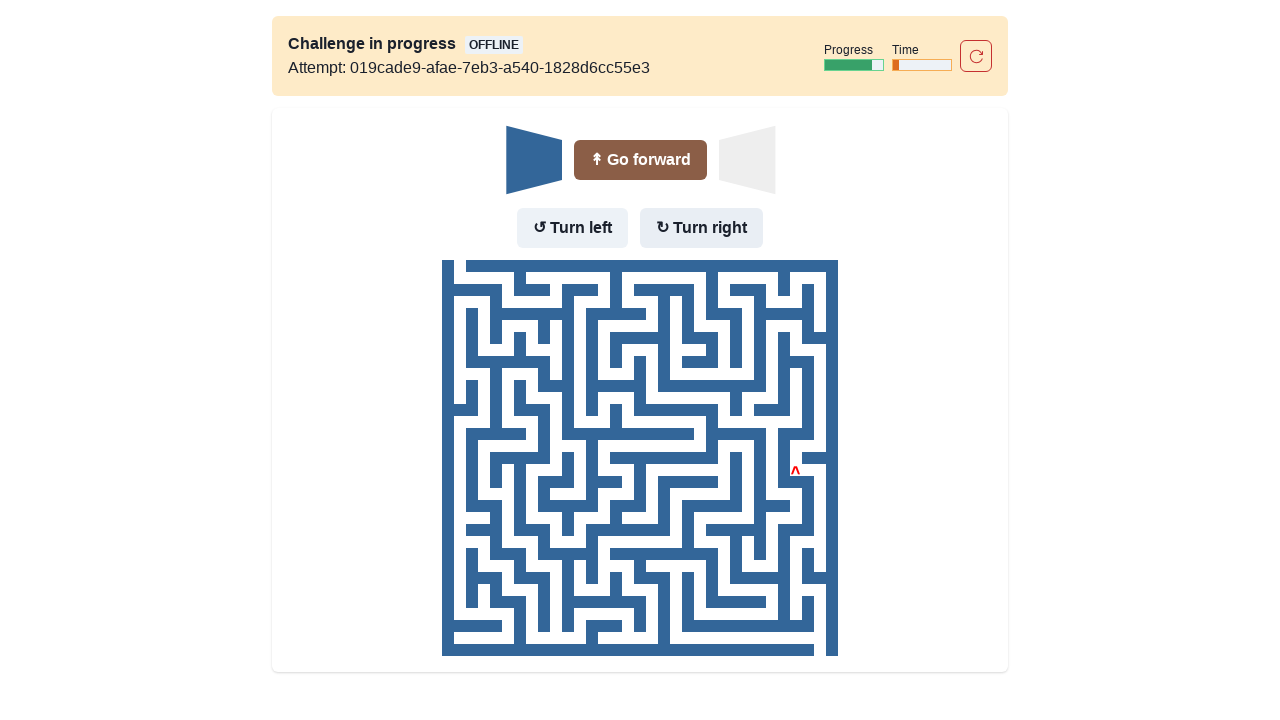

Moved forward after turning right at (640, 160) on internal:role=button[name="Go forward"i]
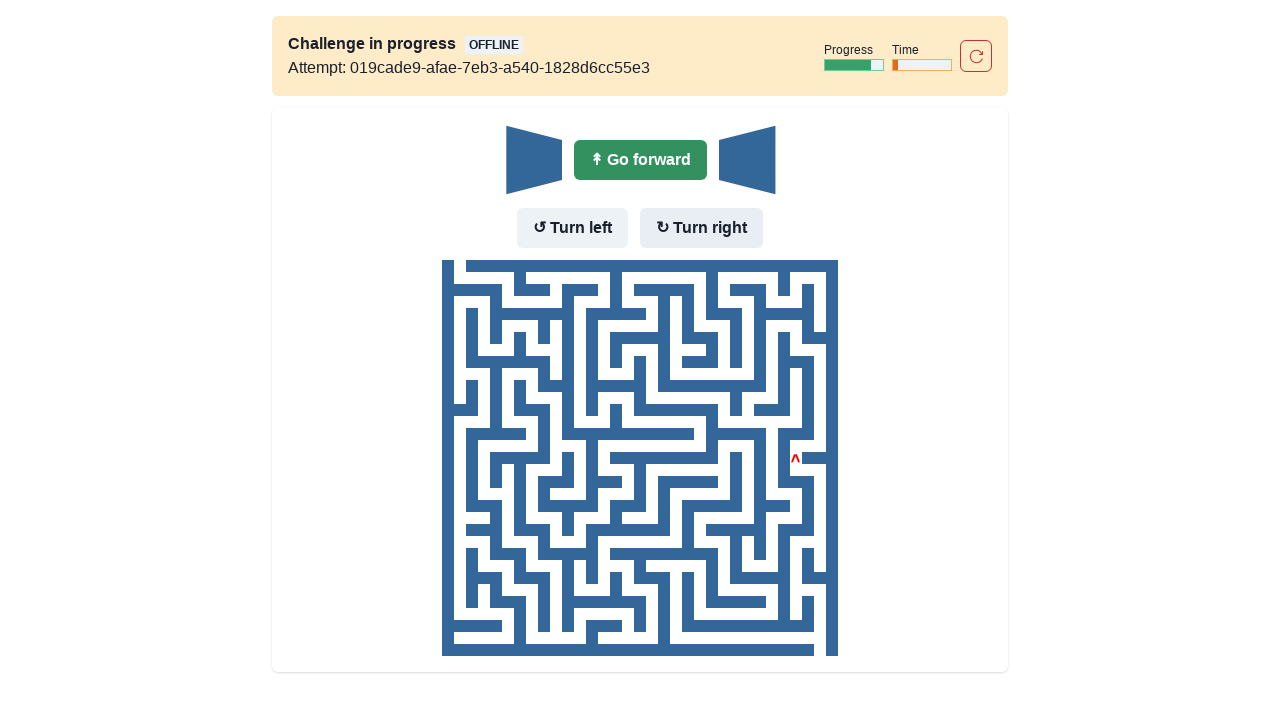

No wall in front - moved forward at (640, 160) on internal:role=button[name="Go forward"i]
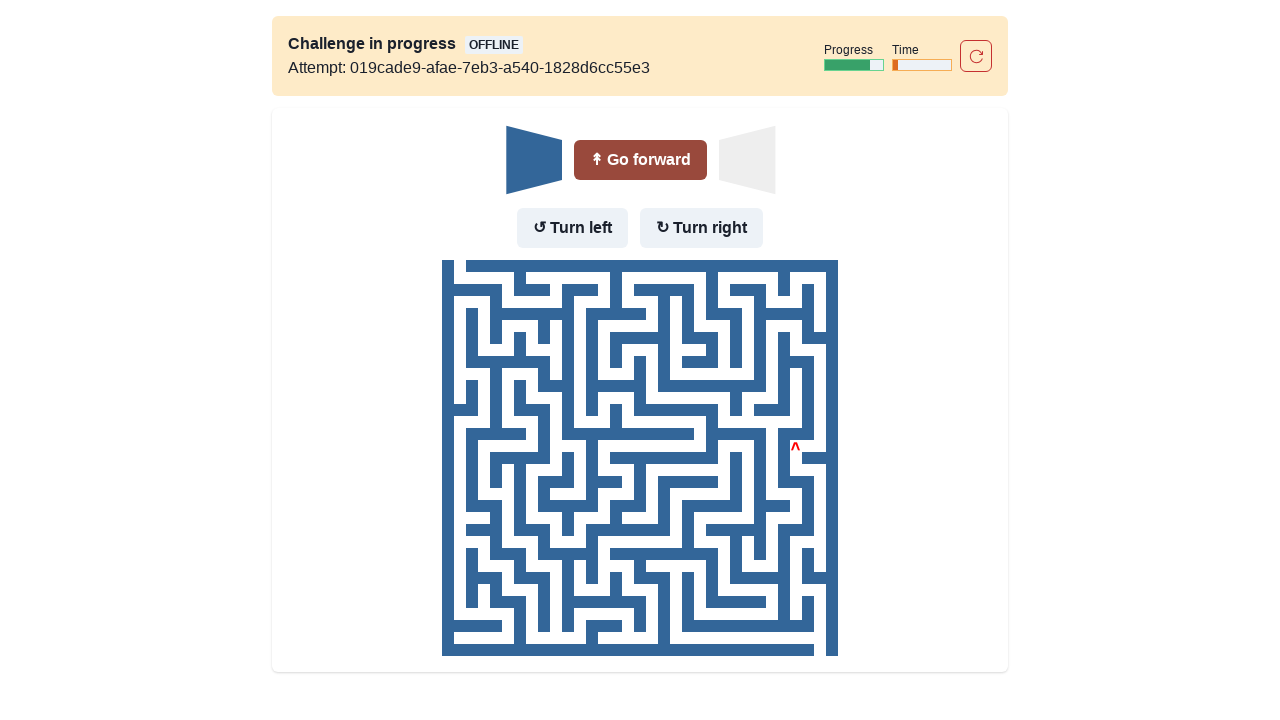

Wall in front and to the left - turned right at (702, 228) on internal:role=button[name="Turn right"i]
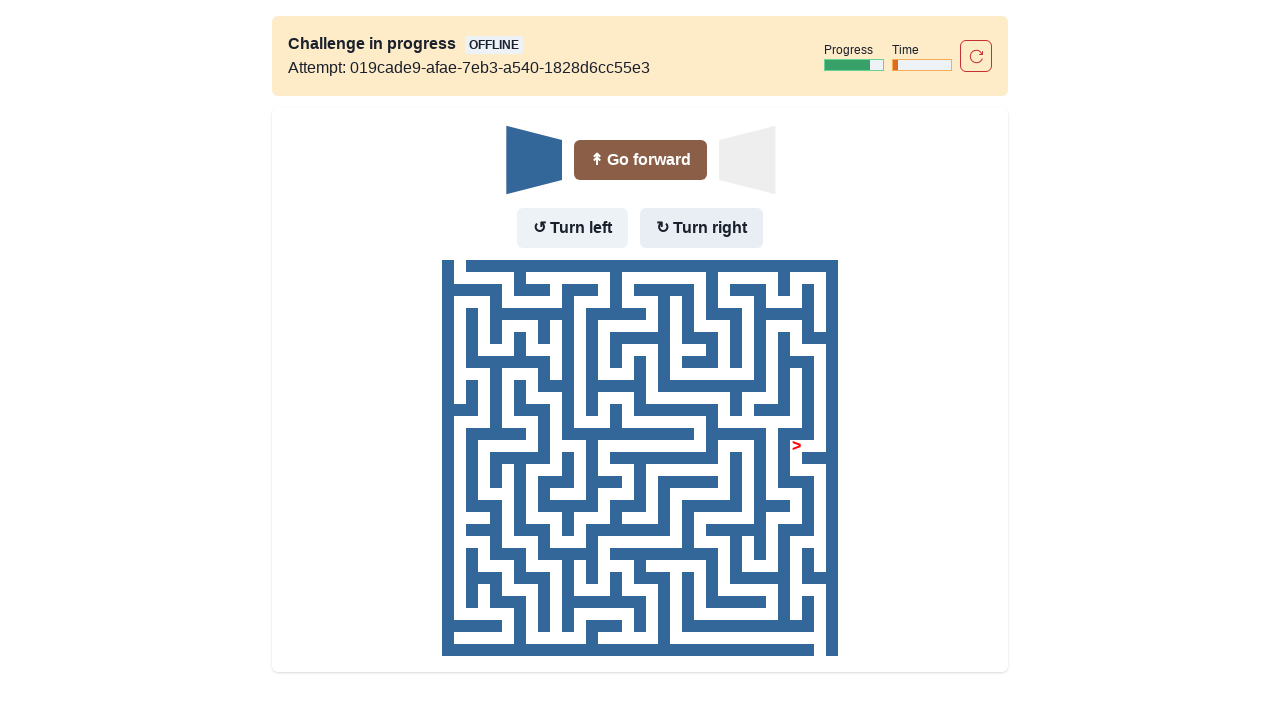

Moved forward after turning right at (640, 160) on internal:role=button[name="Go forward"i]
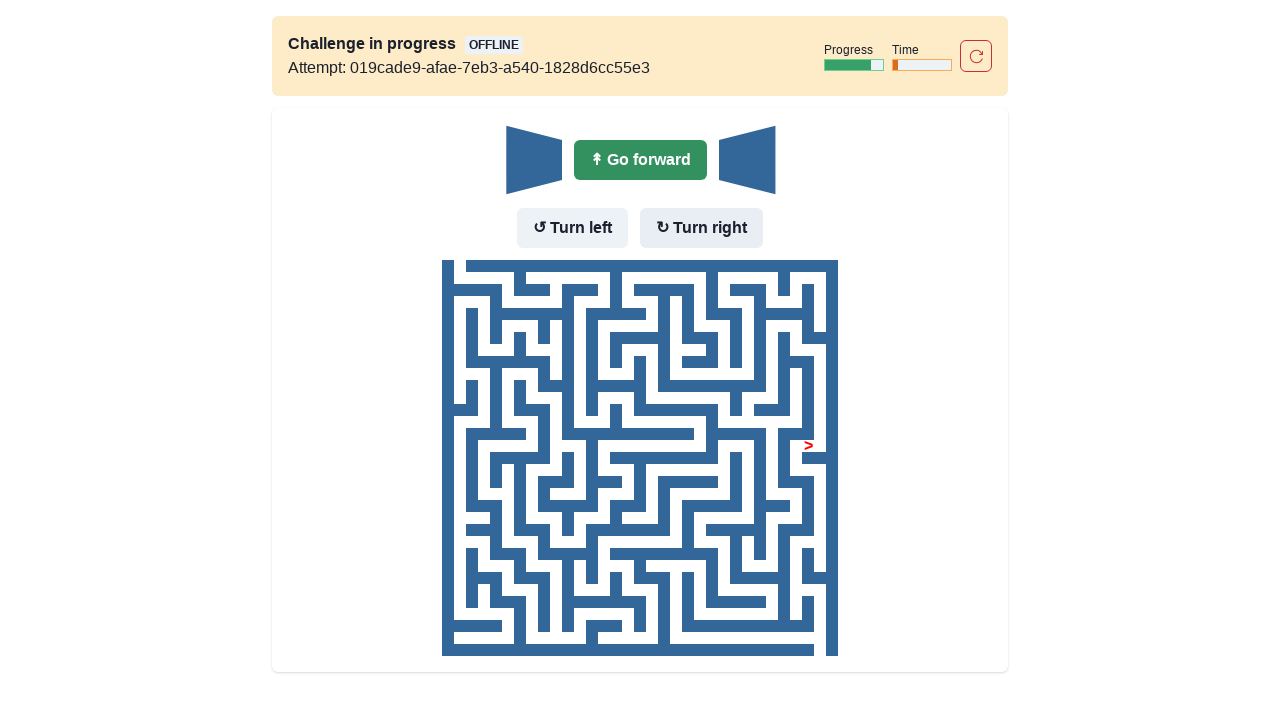

No wall in front - moved forward at (640, 160) on internal:role=button[name="Go forward"i]
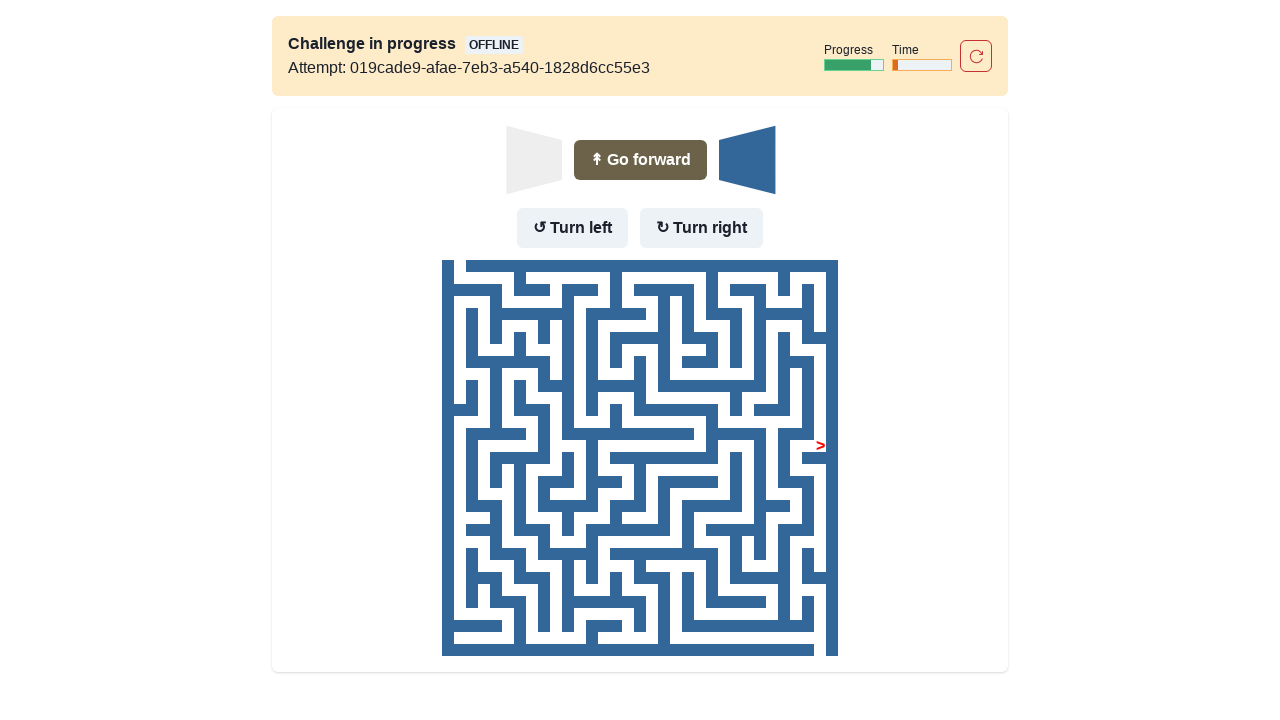

Wall in front but no wall to the left - turned left at (572, 228) on internal:role=button[name="Turn left"i]
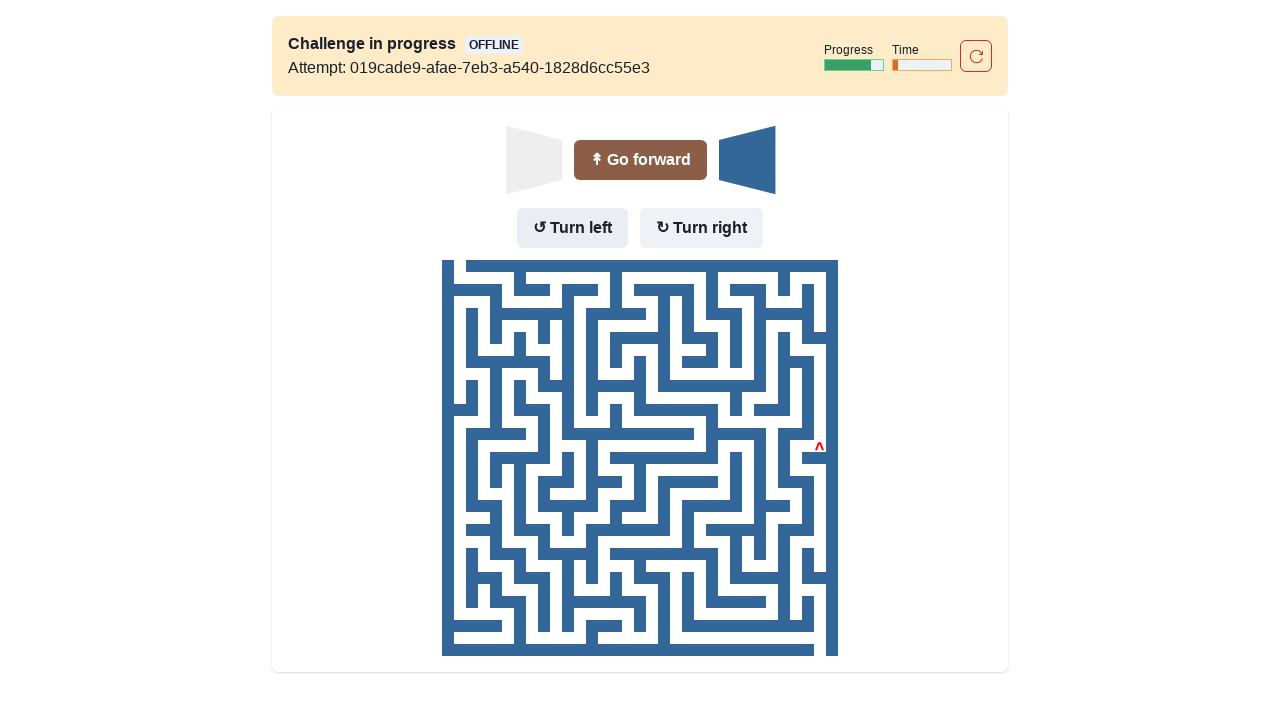

Moved forward after turning left at (640, 160) on internal:role=button[name="Go forward"i]
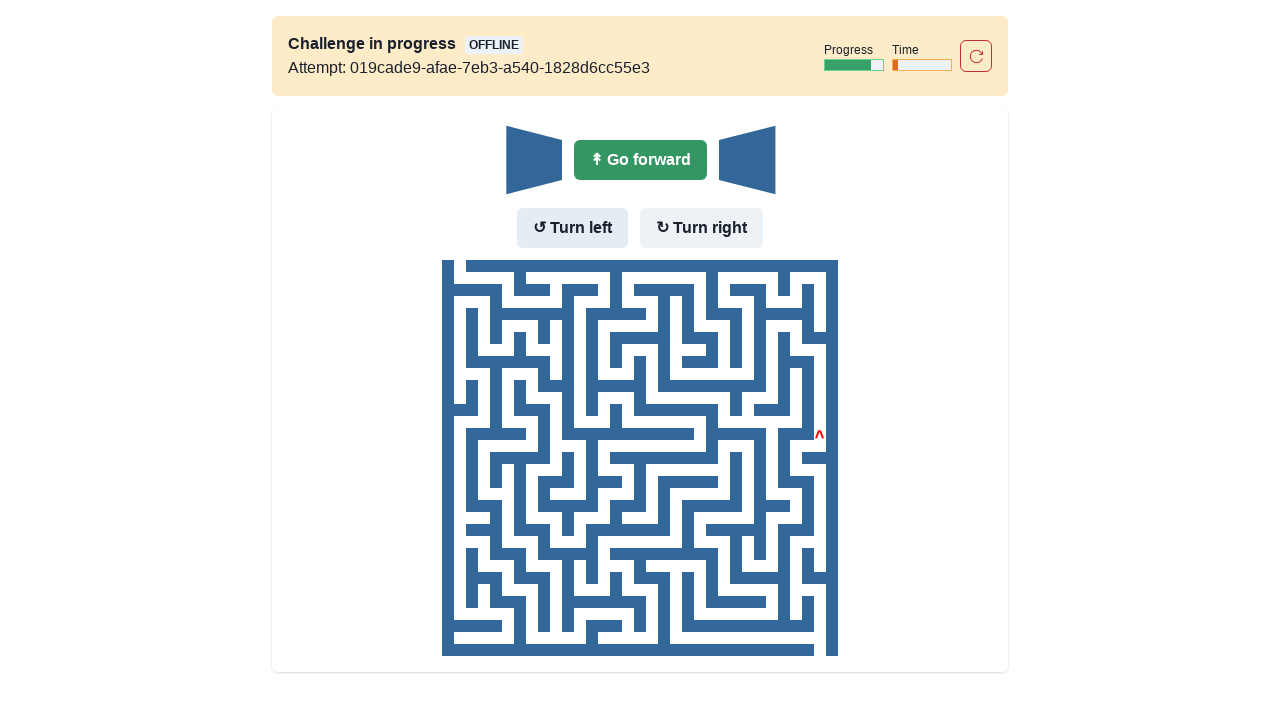

No wall in front - moved forward at (640, 160) on internal:role=button[name="Go forward"i]
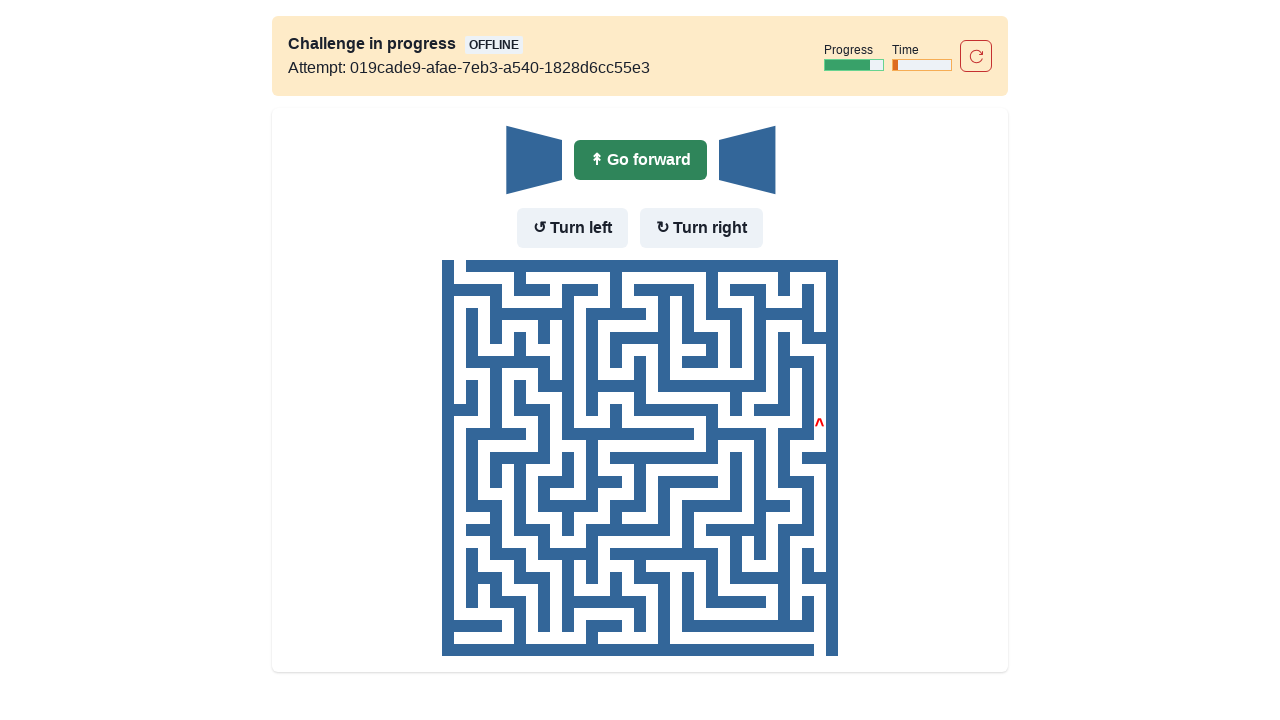

No wall in front - moved forward at (640, 160) on internal:role=button[name="Go forward"i]
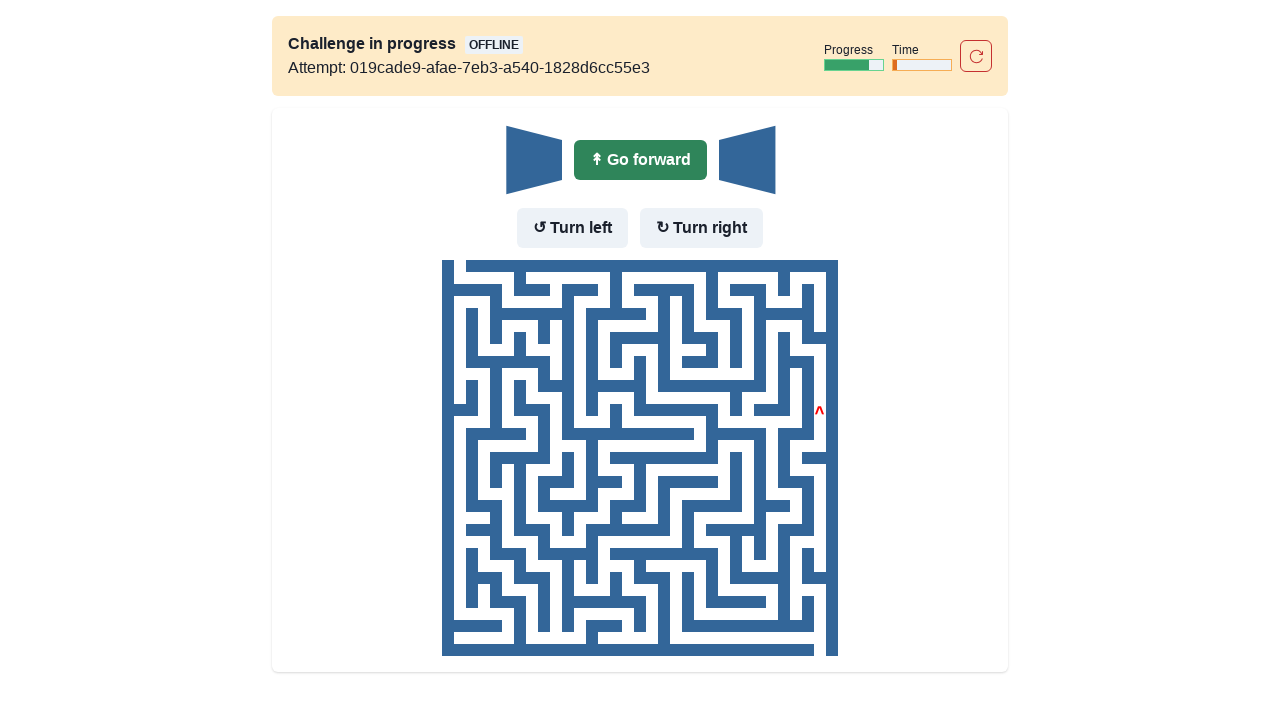

No wall in front - moved forward at (640, 160) on internal:role=button[name="Go forward"i]
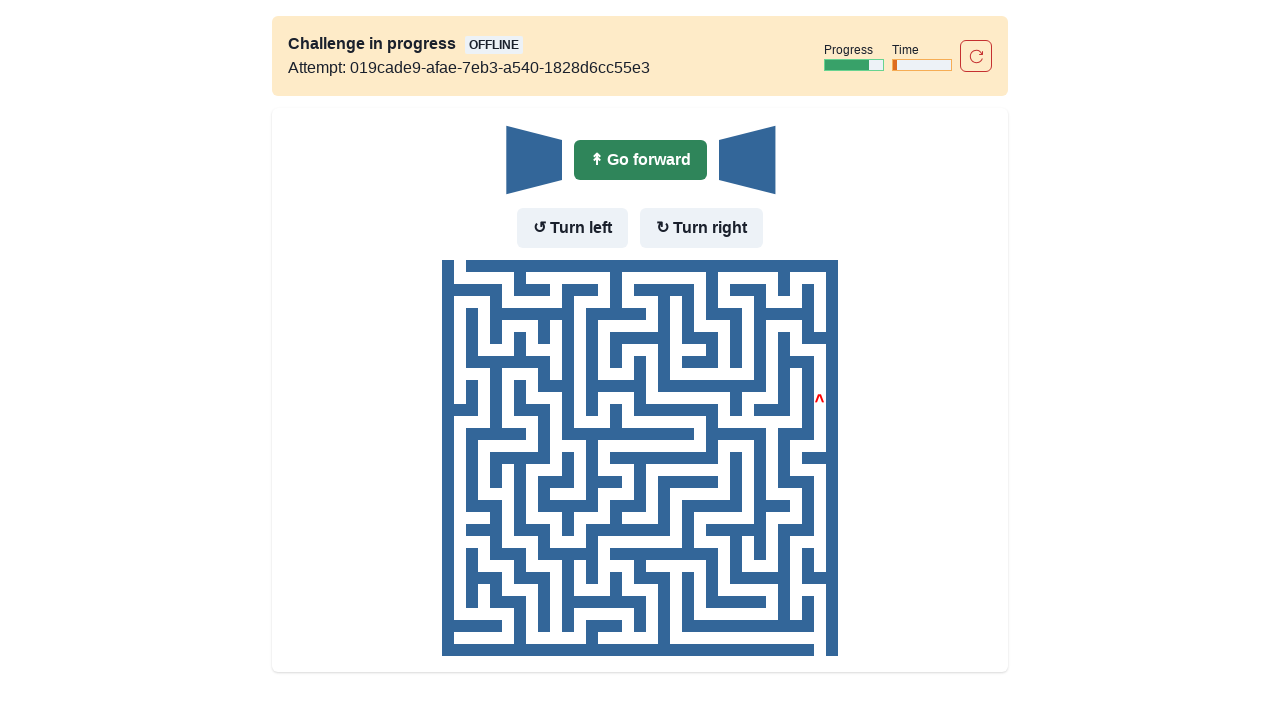

No wall in front - moved forward at (640, 160) on internal:role=button[name="Go forward"i]
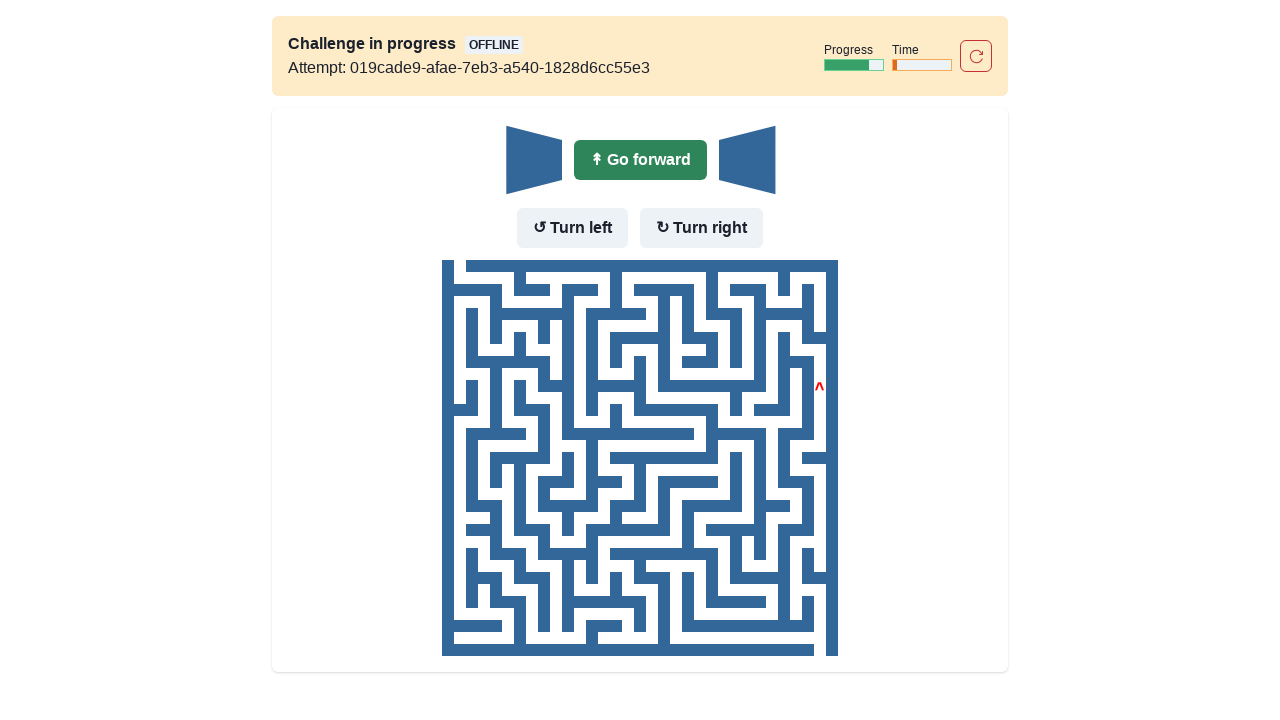

No wall in front - moved forward at (640, 160) on internal:role=button[name="Go forward"i]
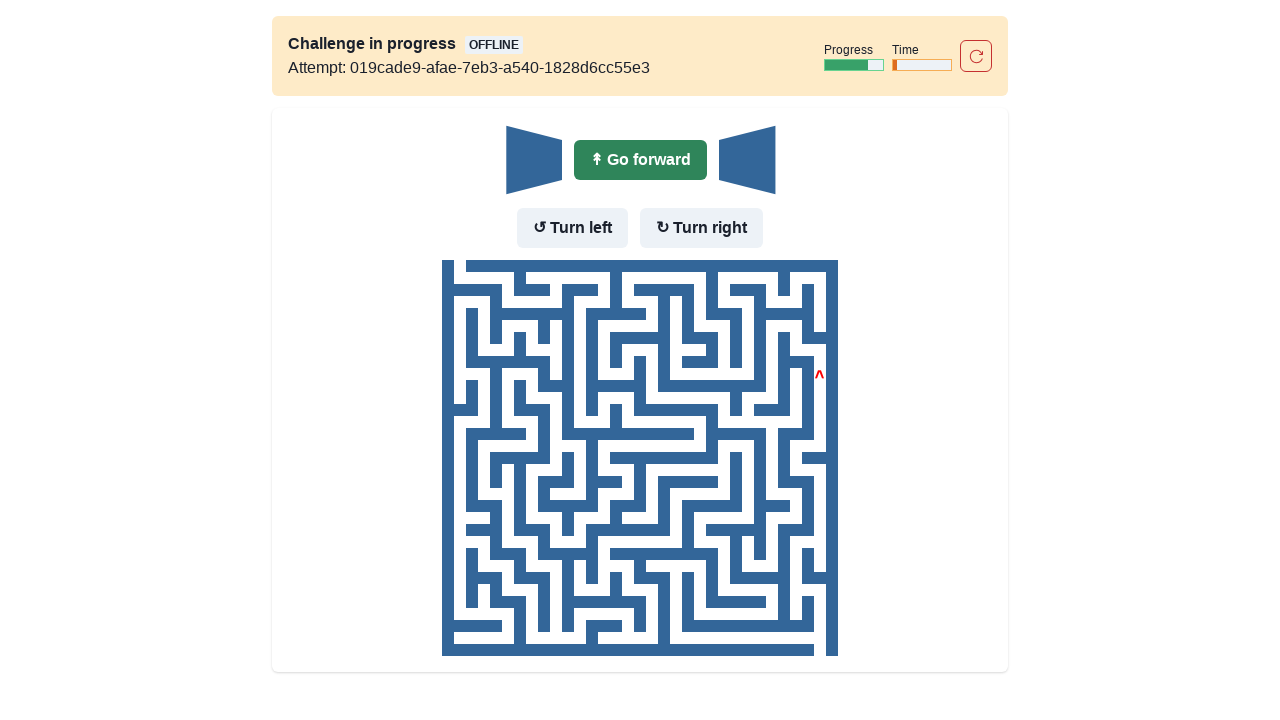

No wall in front - moved forward at (640, 160) on internal:role=button[name="Go forward"i]
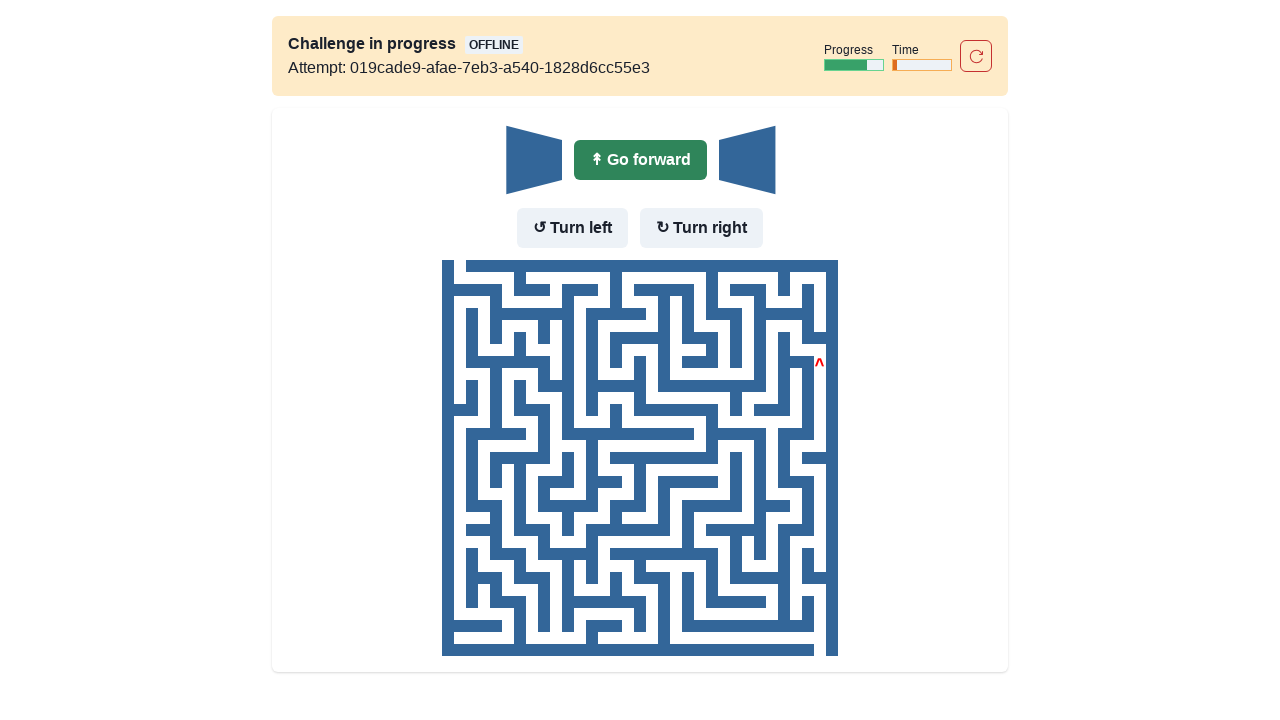

No wall in front - moved forward at (640, 160) on internal:role=button[name="Go forward"i]
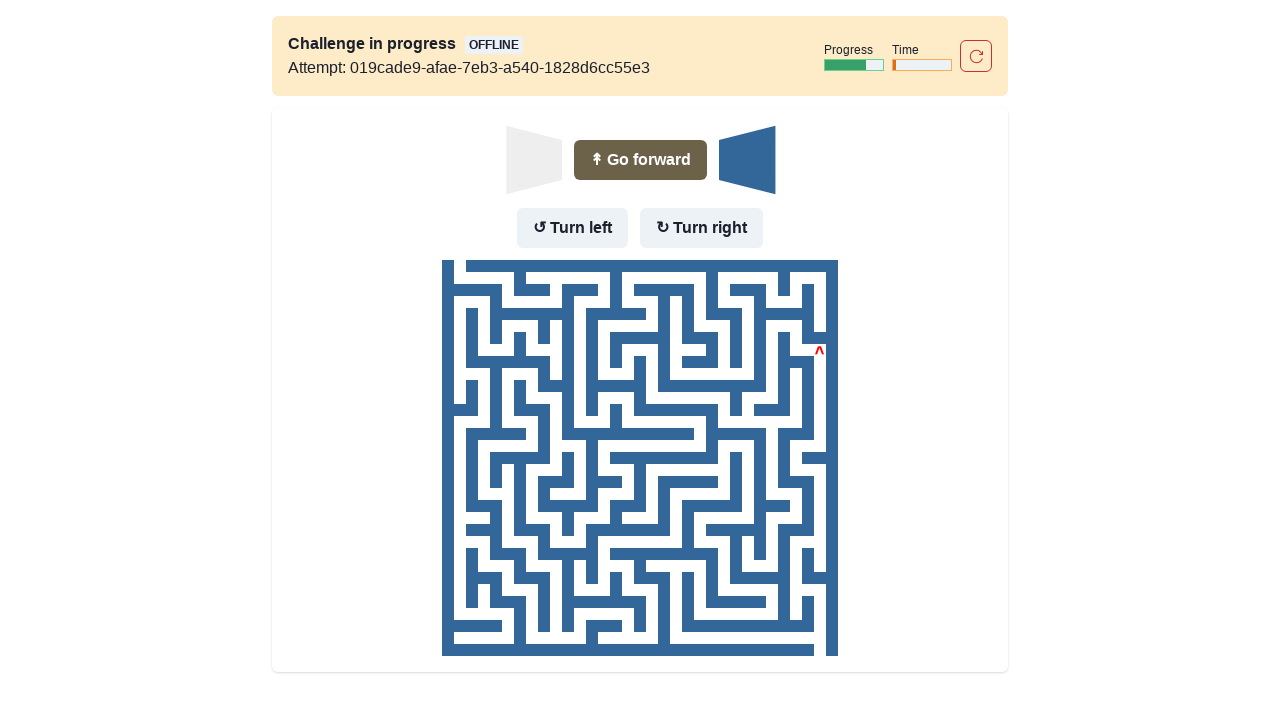

Wall in front but no wall to the left - turned left at (572, 228) on internal:role=button[name="Turn left"i]
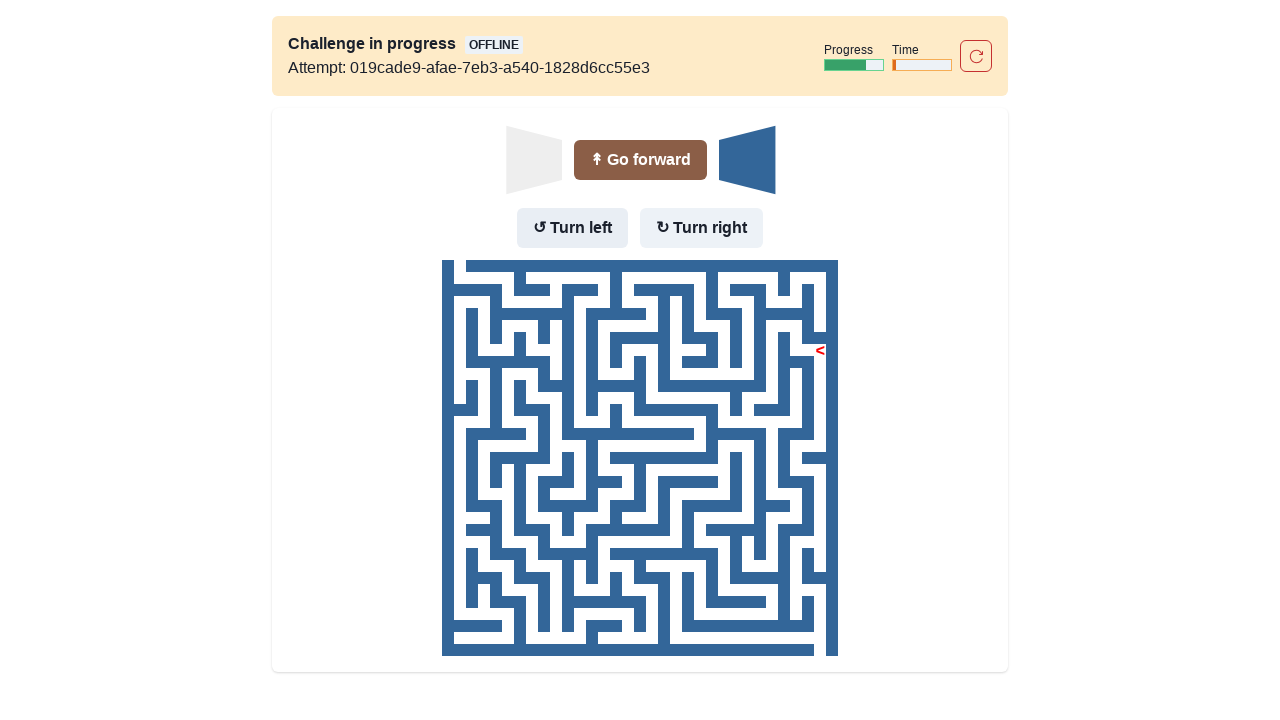

Moved forward after turning left at (640, 160) on internal:role=button[name="Go forward"i]
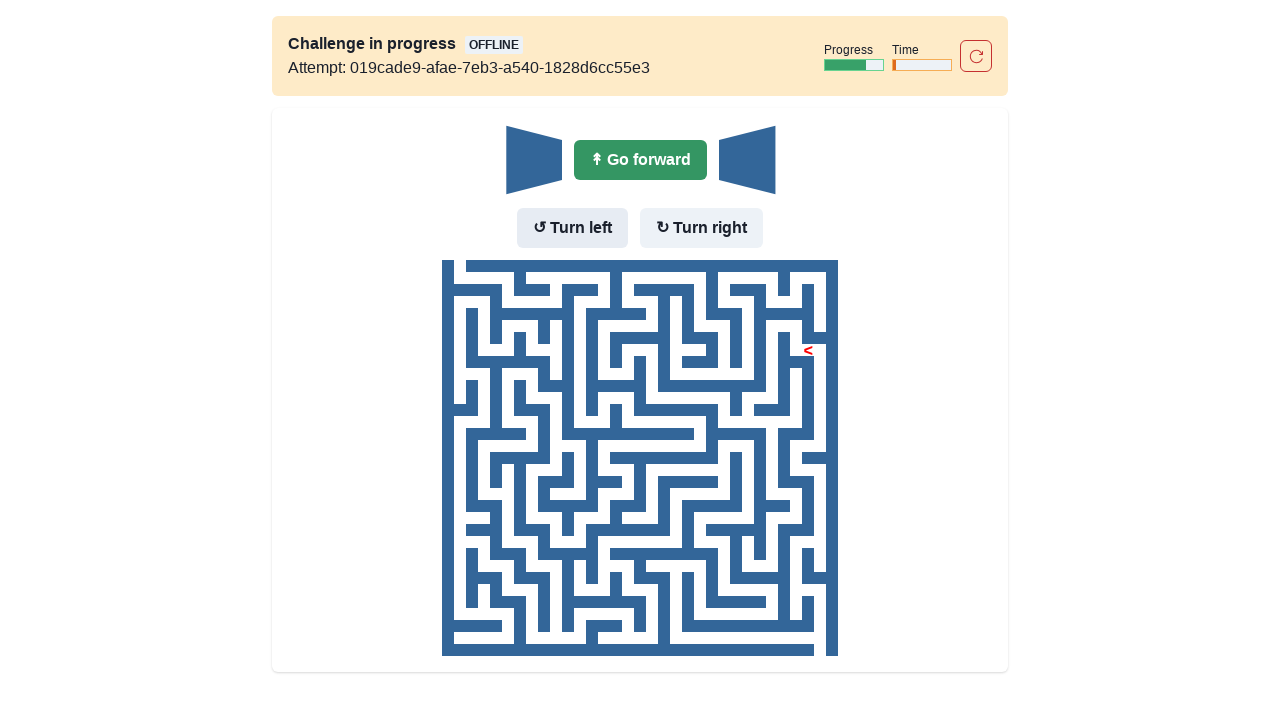

No wall in front - moved forward at (640, 160) on internal:role=button[name="Go forward"i]
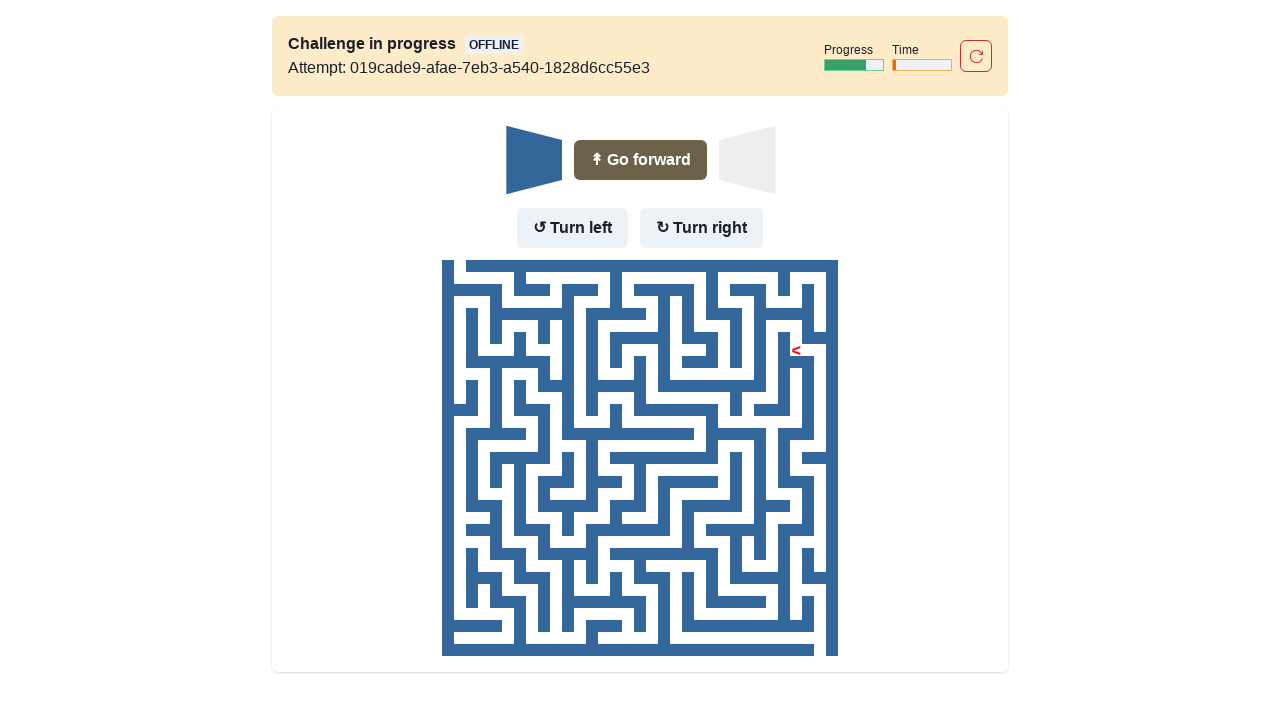

Wall in front and to the left - turned right at (702, 228) on internal:role=button[name="Turn right"i]
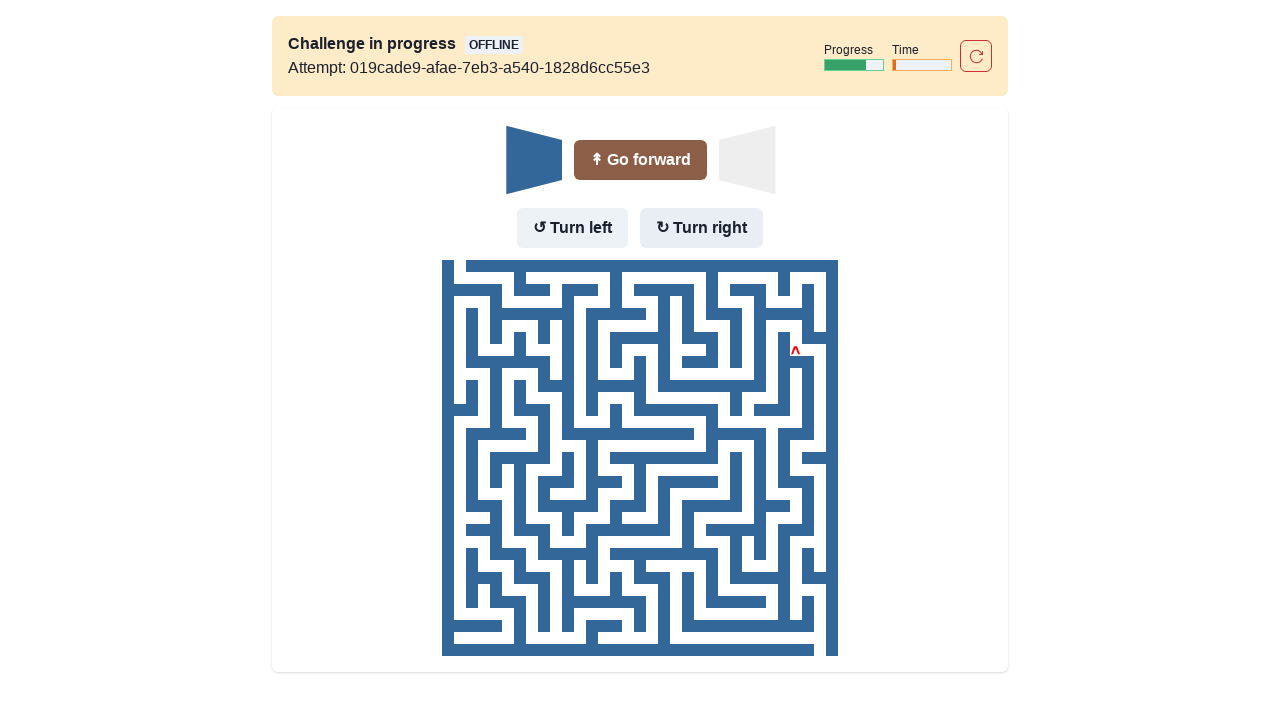

Moved forward after turning right at (640, 160) on internal:role=button[name="Go forward"i]
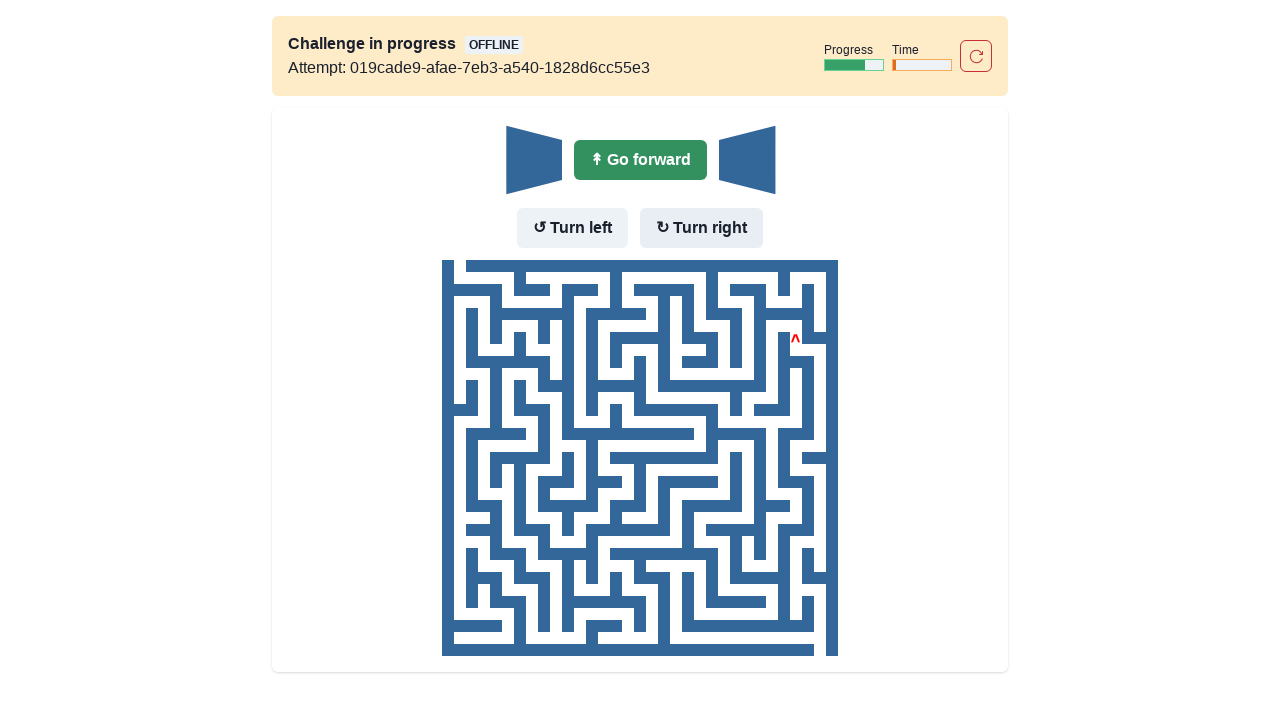

No wall in front - moved forward at (640, 160) on internal:role=button[name="Go forward"i]
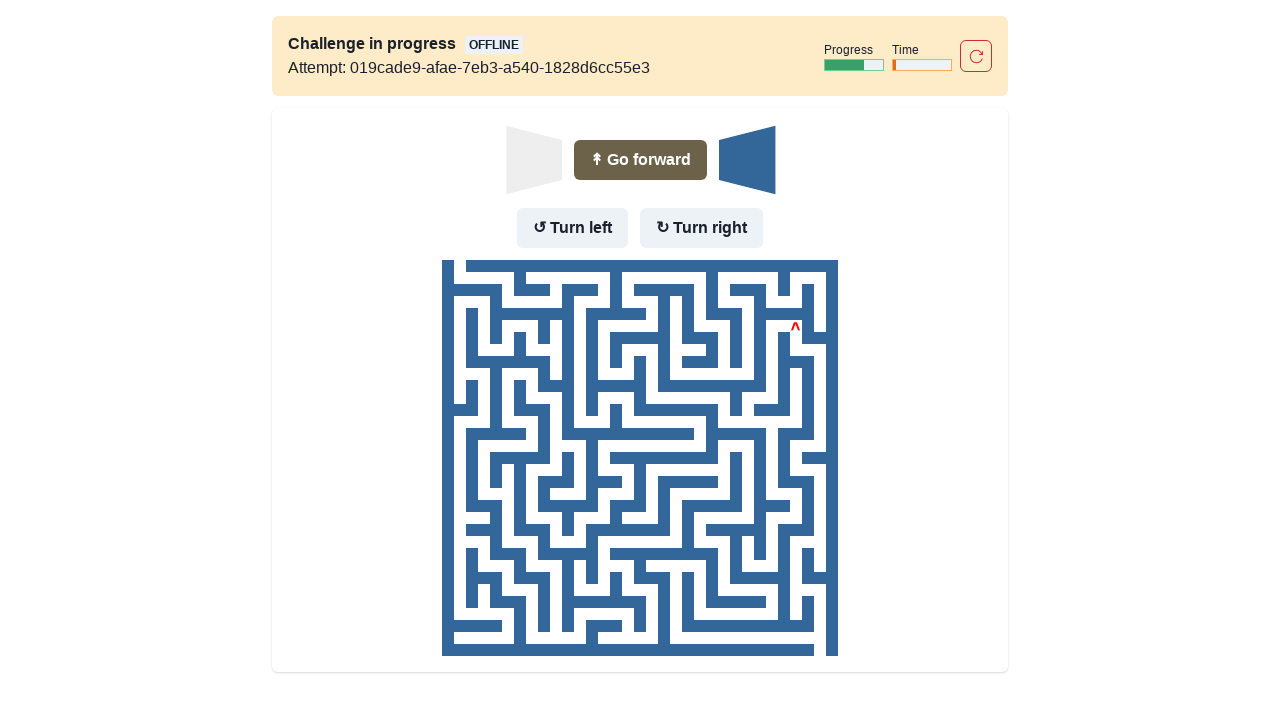

Wall in front but no wall to the left - turned left at (572, 228) on internal:role=button[name="Turn left"i]
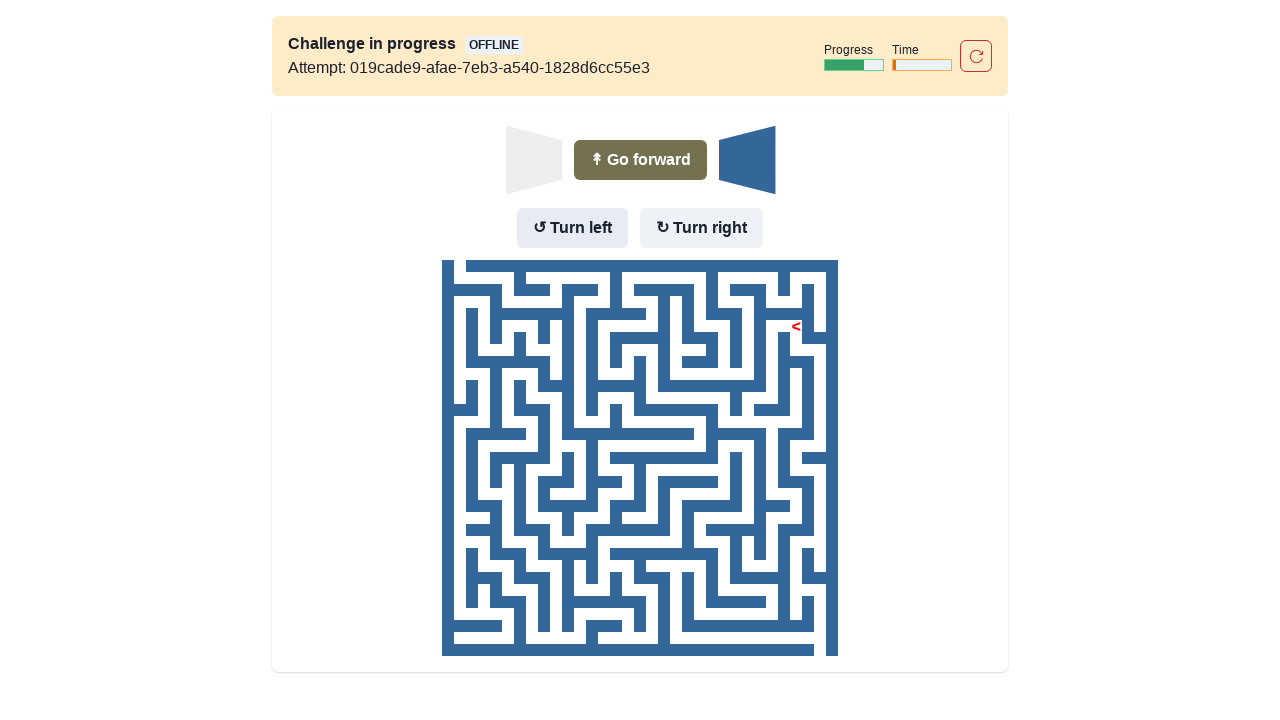

Moved forward after turning left at (640, 160) on internal:role=button[name="Go forward"i]
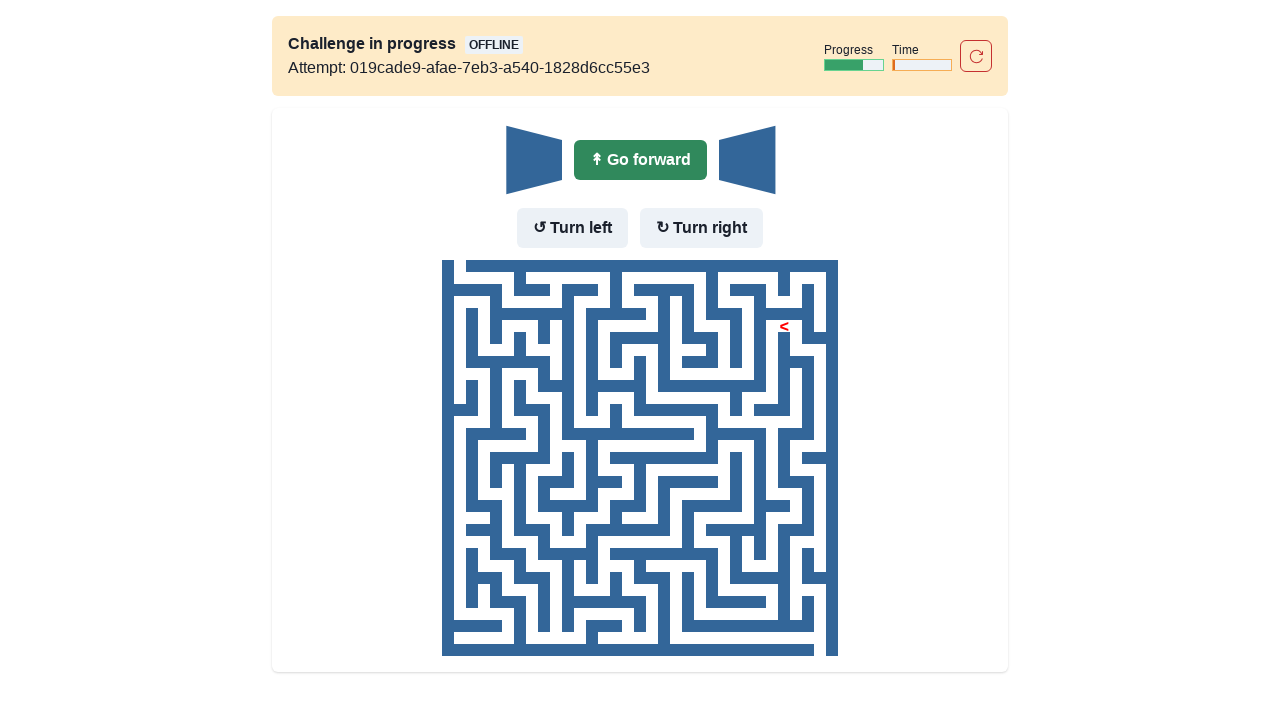

No wall in front - moved forward at (640, 160) on internal:role=button[name="Go forward"i]
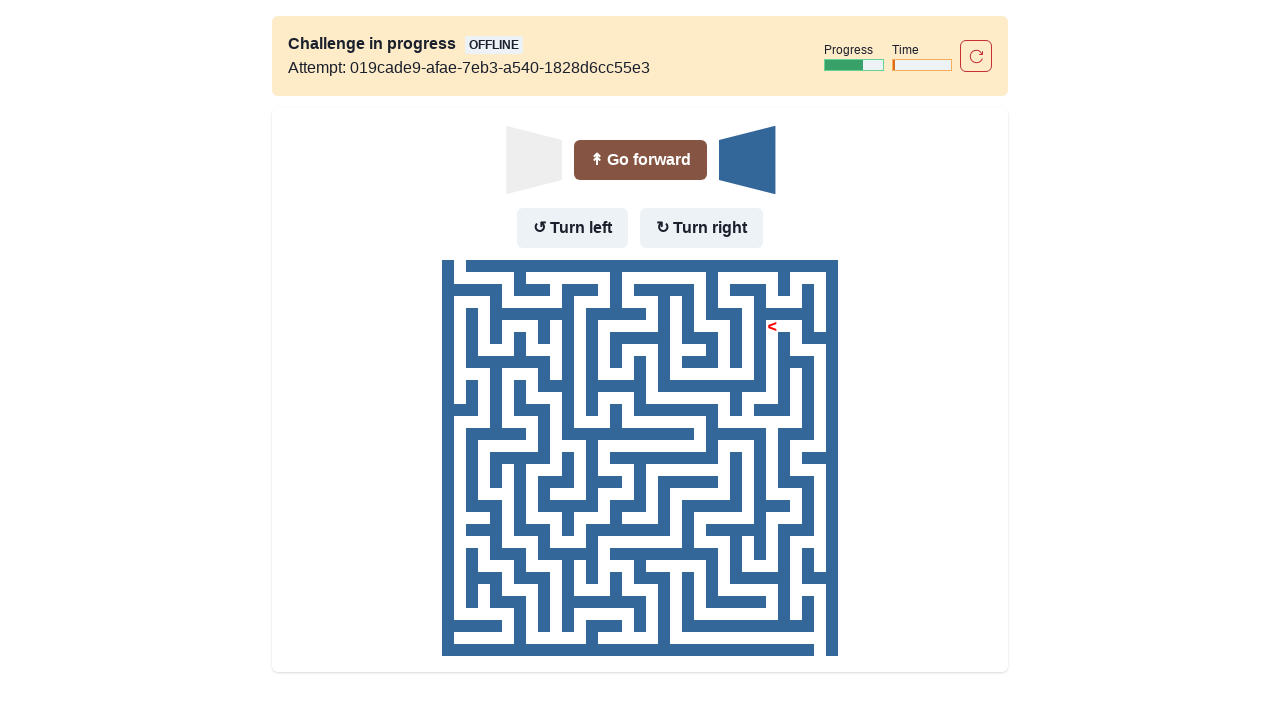

Wall in front but no wall to the left - turned left at (572, 228) on internal:role=button[name="Turn left"i]
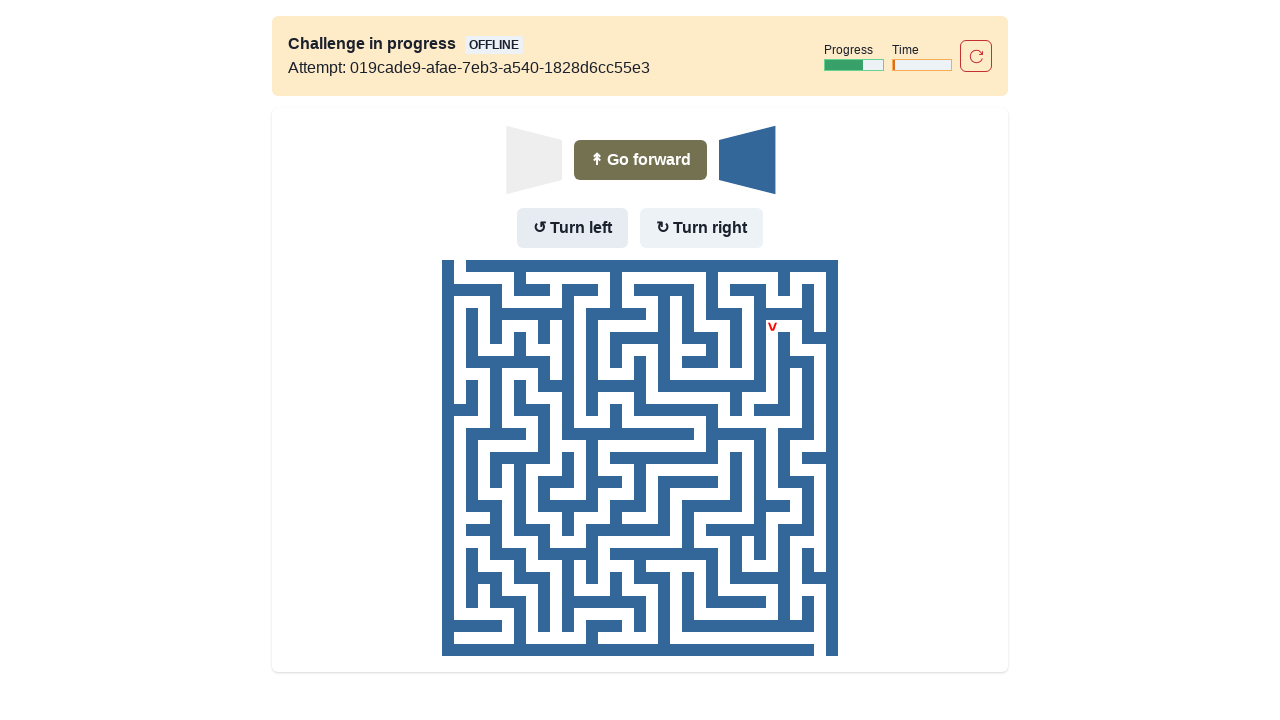

Moved forward after turning left at (640, 160) on internal:role=button[name="Go forward"i]
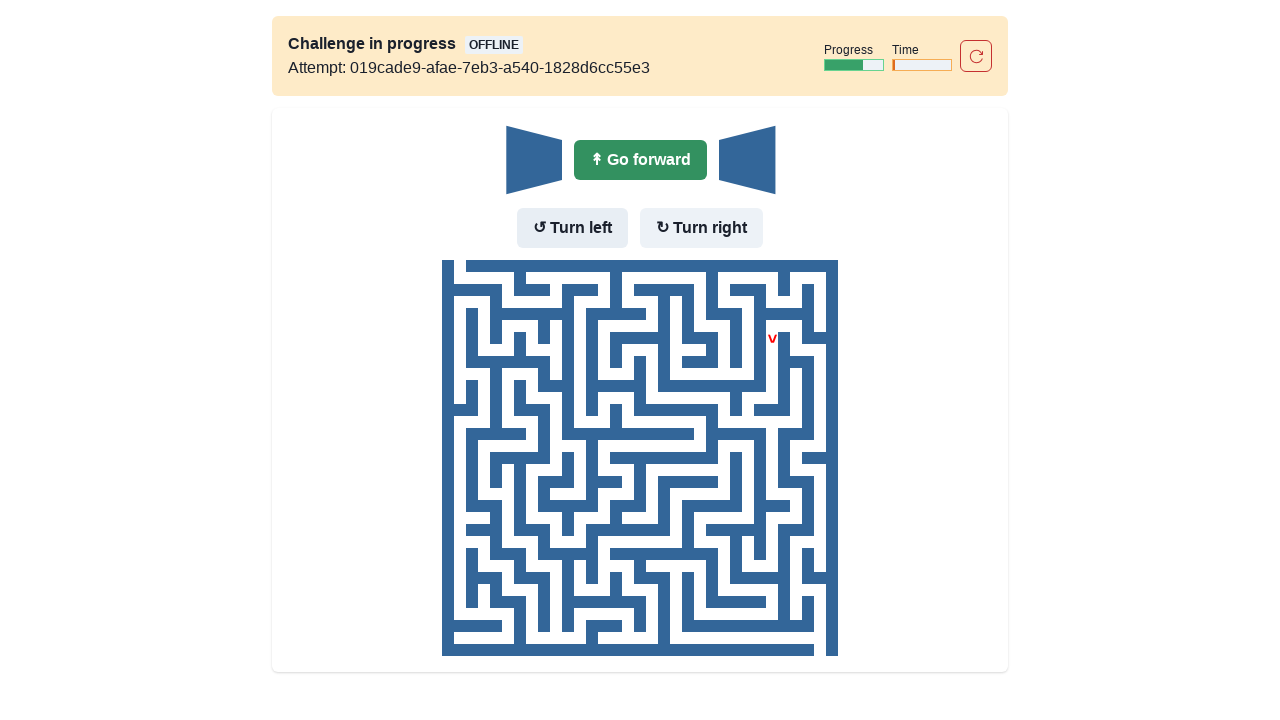

No wall in front - moved forward at (640, 160) on internal:role=button[name="Go forward"i]
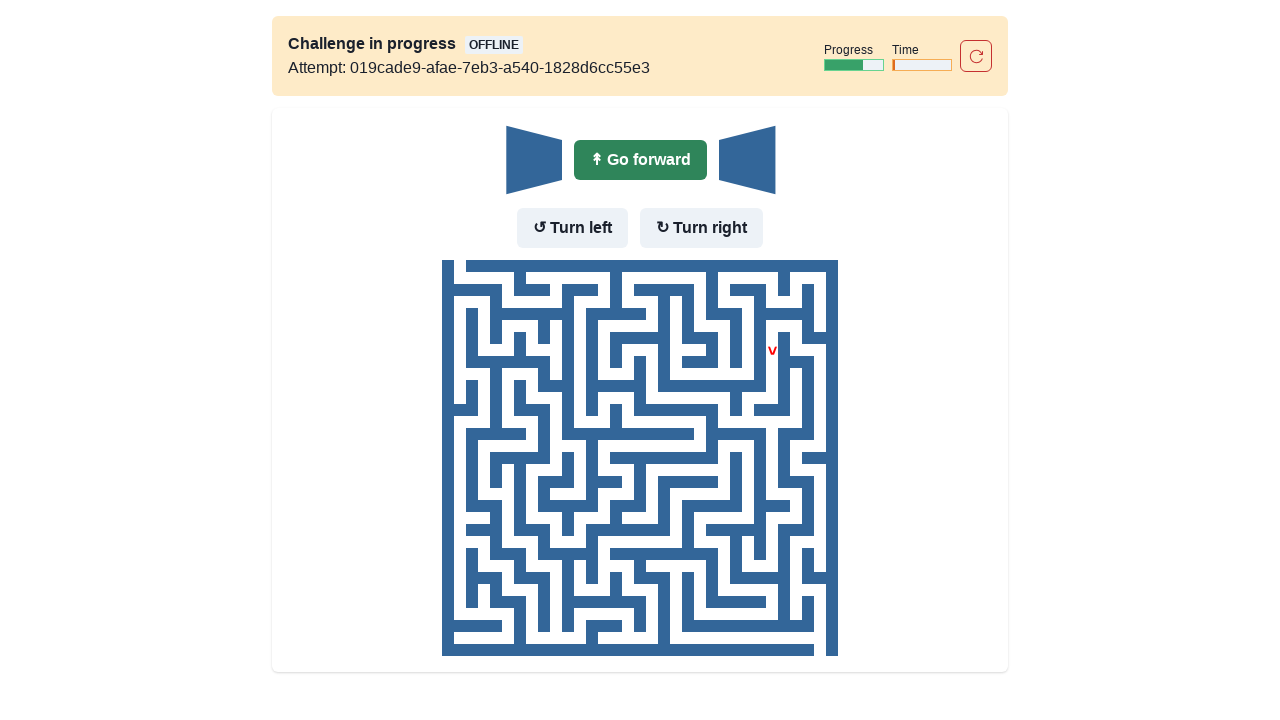

No wall in front - moved forward at (640, 160) on internal:role=button[name="Go forward"i]
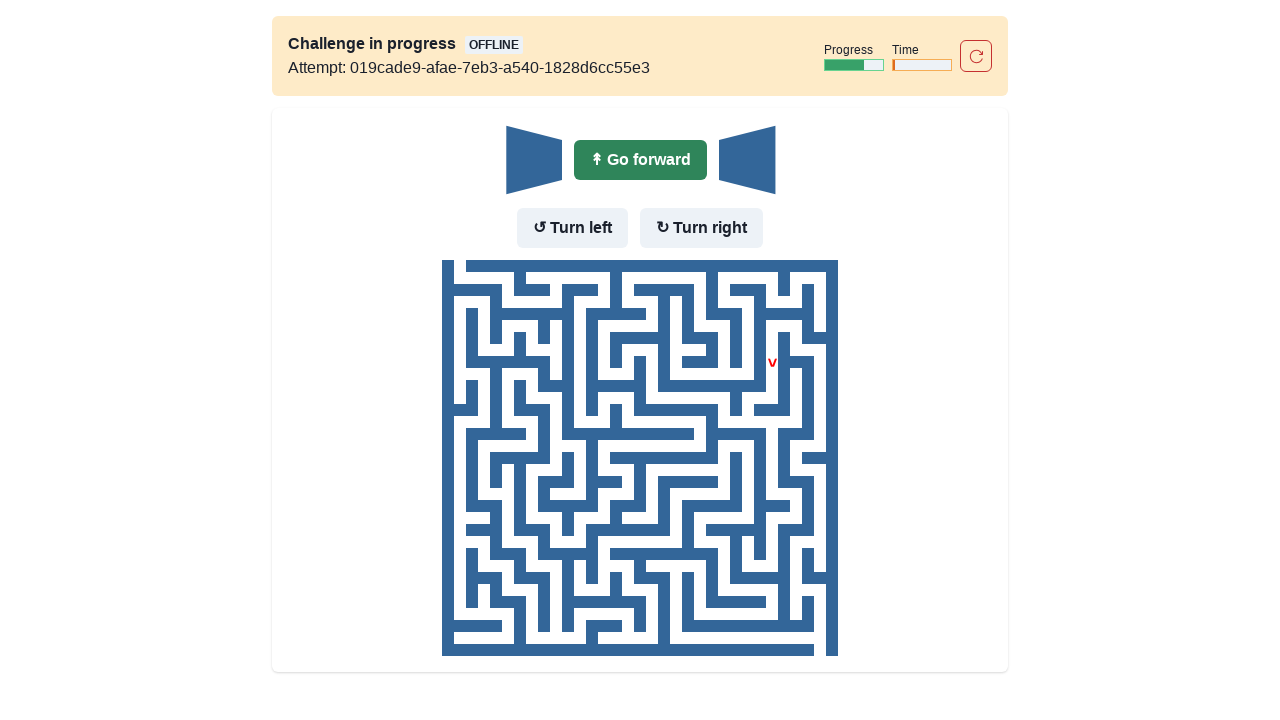

No wall in front - moved forward at (640, 160) on internal:role=button[name="Go forward"i]
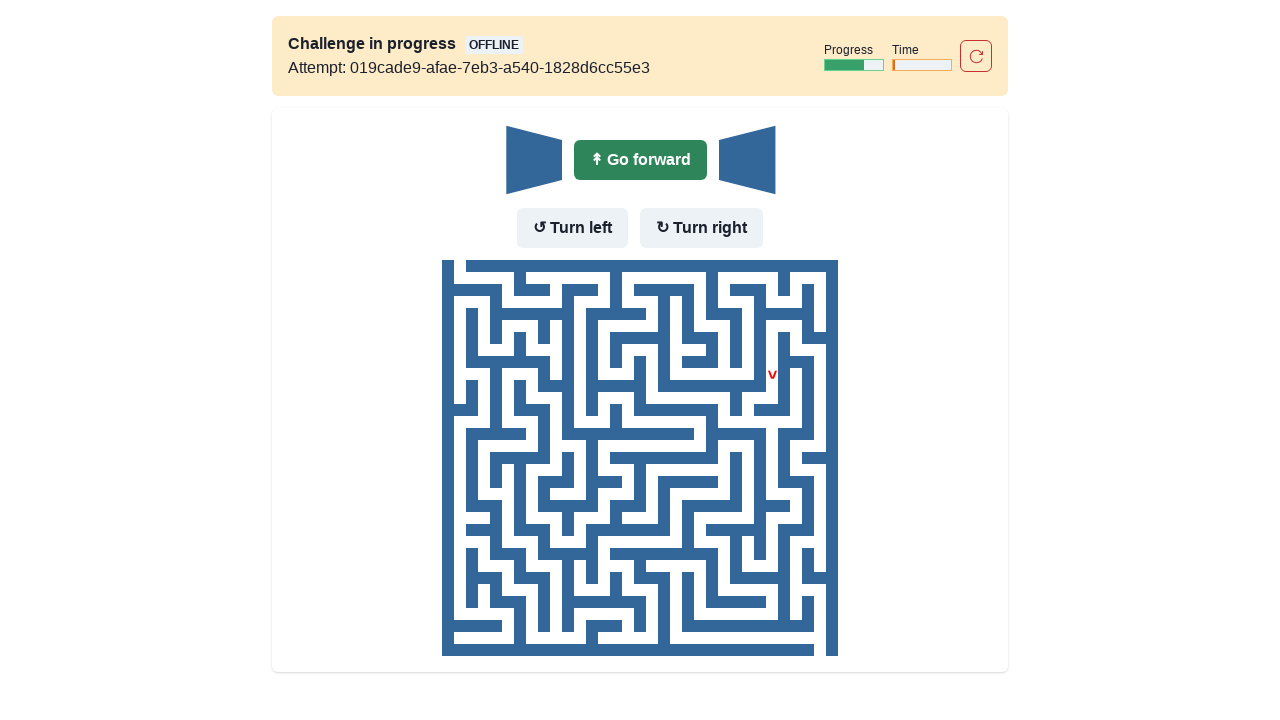

No wall in front - moved forward at (640, 160) on internal:role=button[name="Go forward"i]
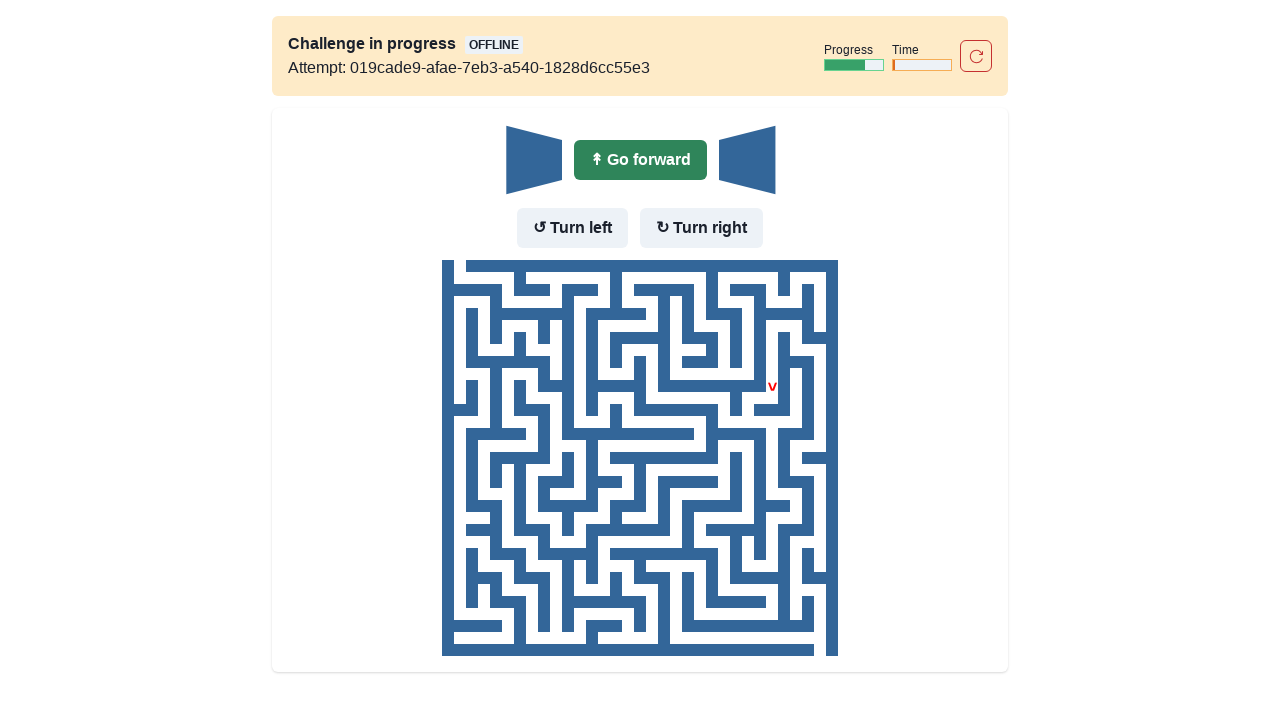

No wall in front - moved forward at (640, 160) on internal:role=button[name="Go forward"i]
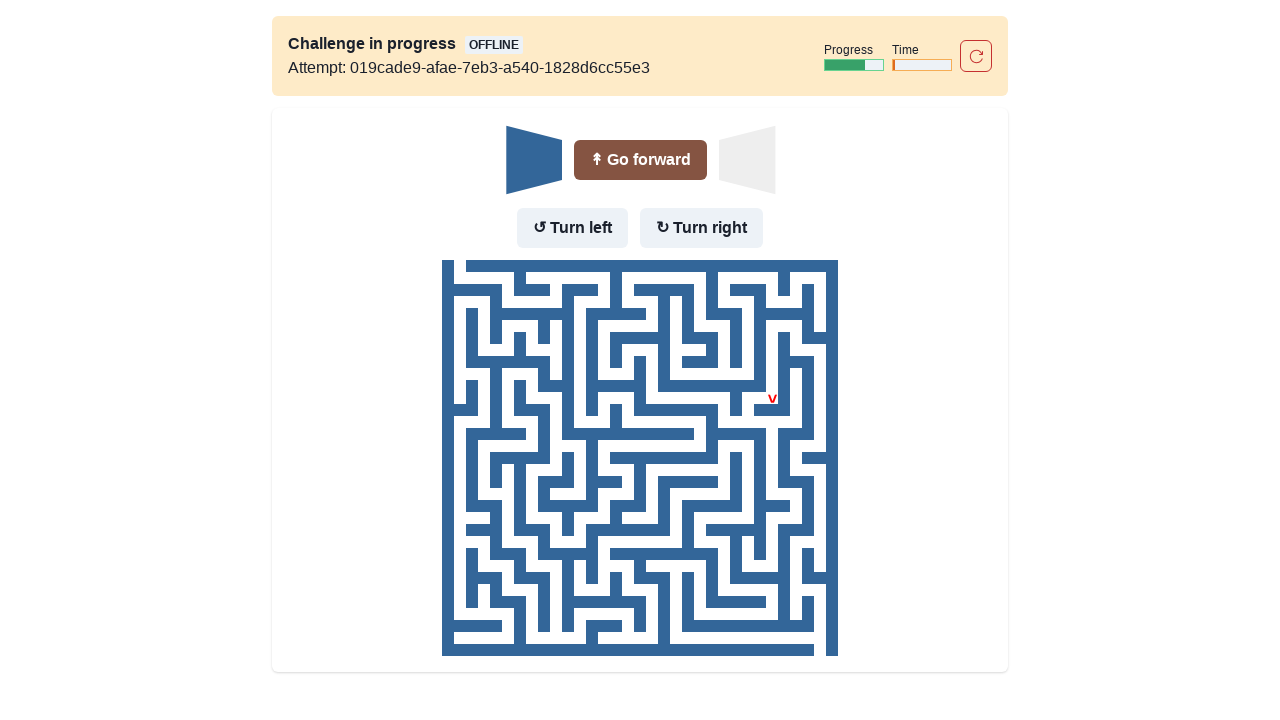

Wall in front and to the left - turned right at (702, 228) on internal:role=button[name="Turn right"i]
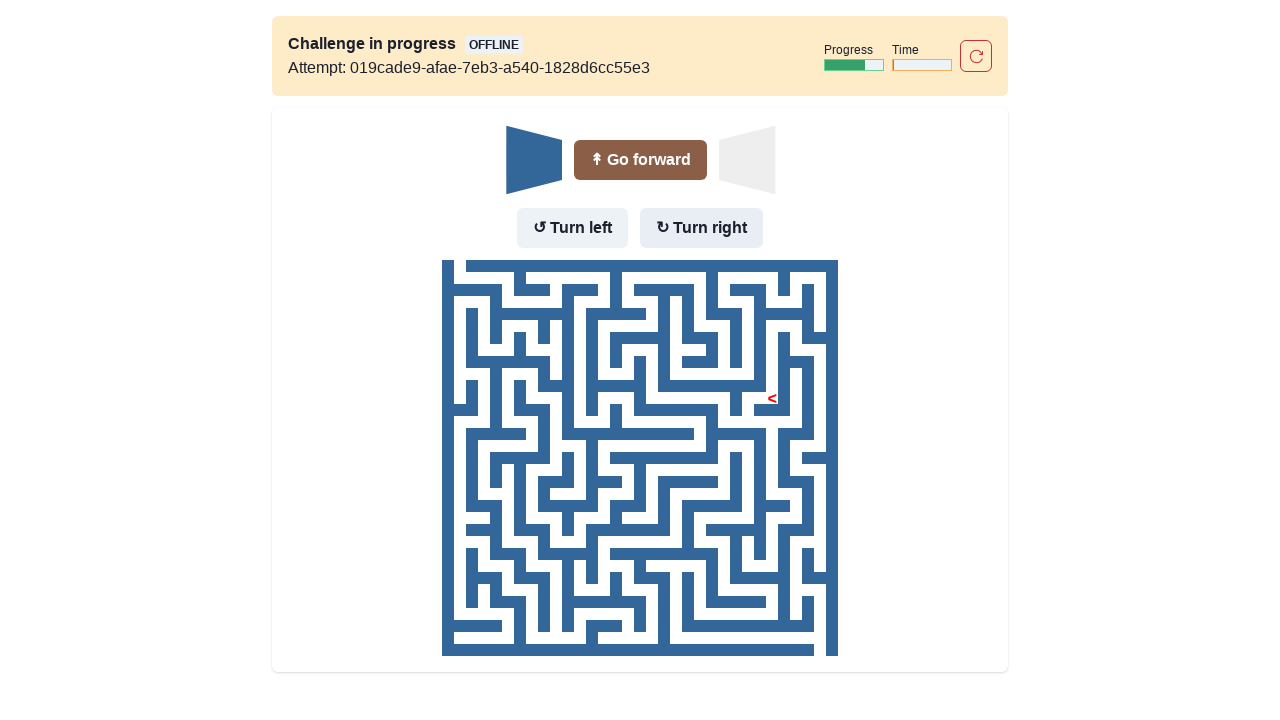

Moved forward after turning right at (640, 160) on internal:role=button[name="Go forward"i]
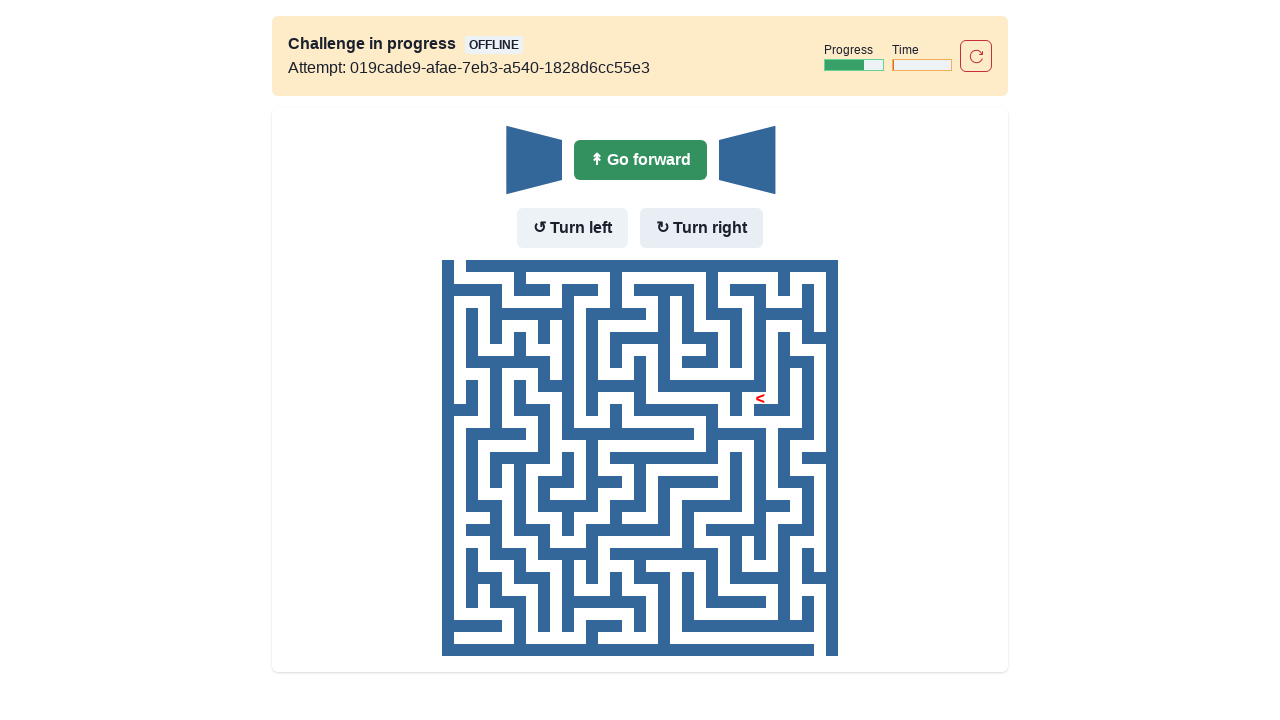

No wall in front - moved forward at (640, 160) on internal:role=button[name="Go forward"i]
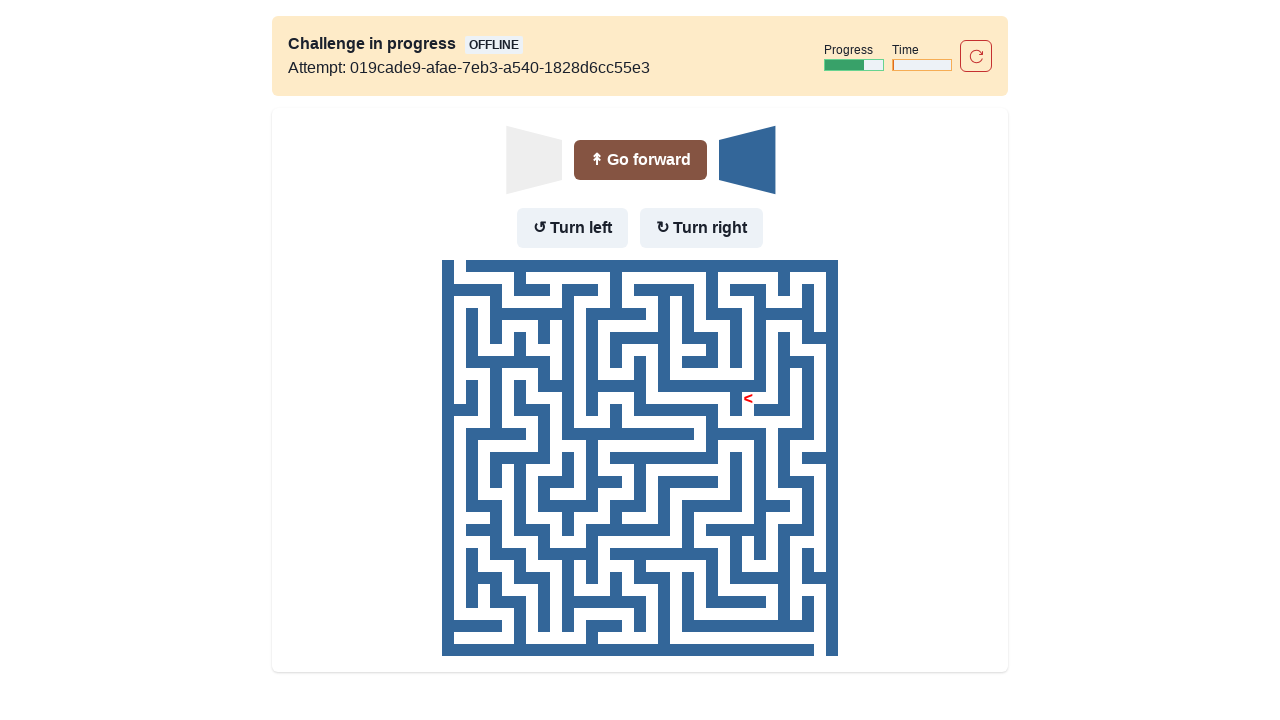

Wall in front but no wall to the left - turned left at (572, 228) on internal:role=button[name="Turn left"i]
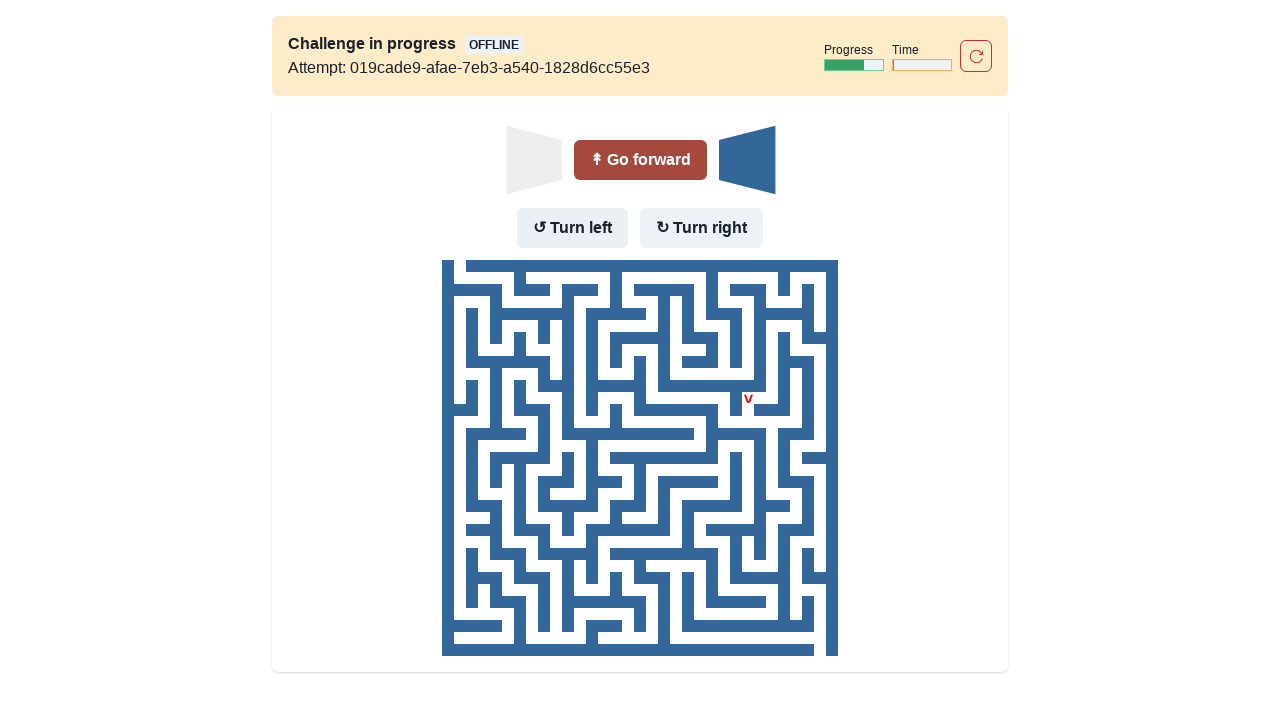

Moved forward after turning left at (640, 160) on internal:role=button[name="Go forward"i]
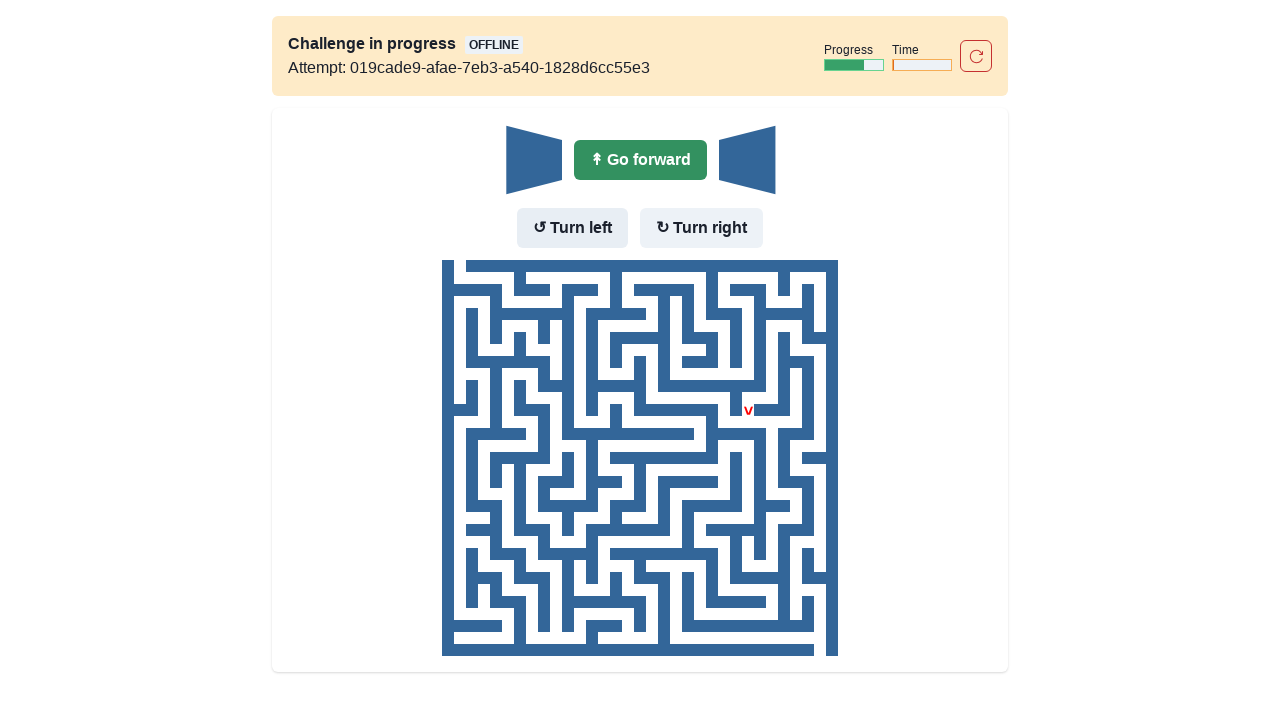

No wall in front - moved forward at (640, 160) on internal:role=button[name="Go forward"i]
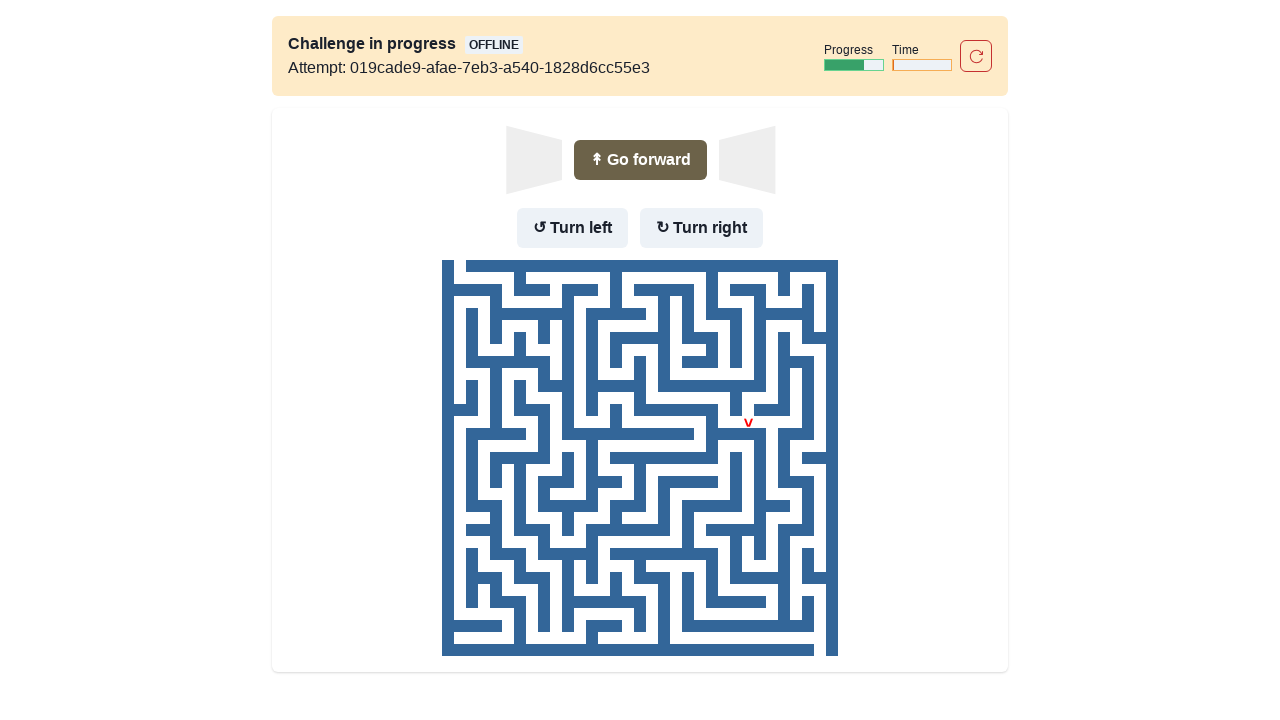

Wall in front but no wall to the left - turned left at (572, 228) on internal:role=button[name="Turn left"i]
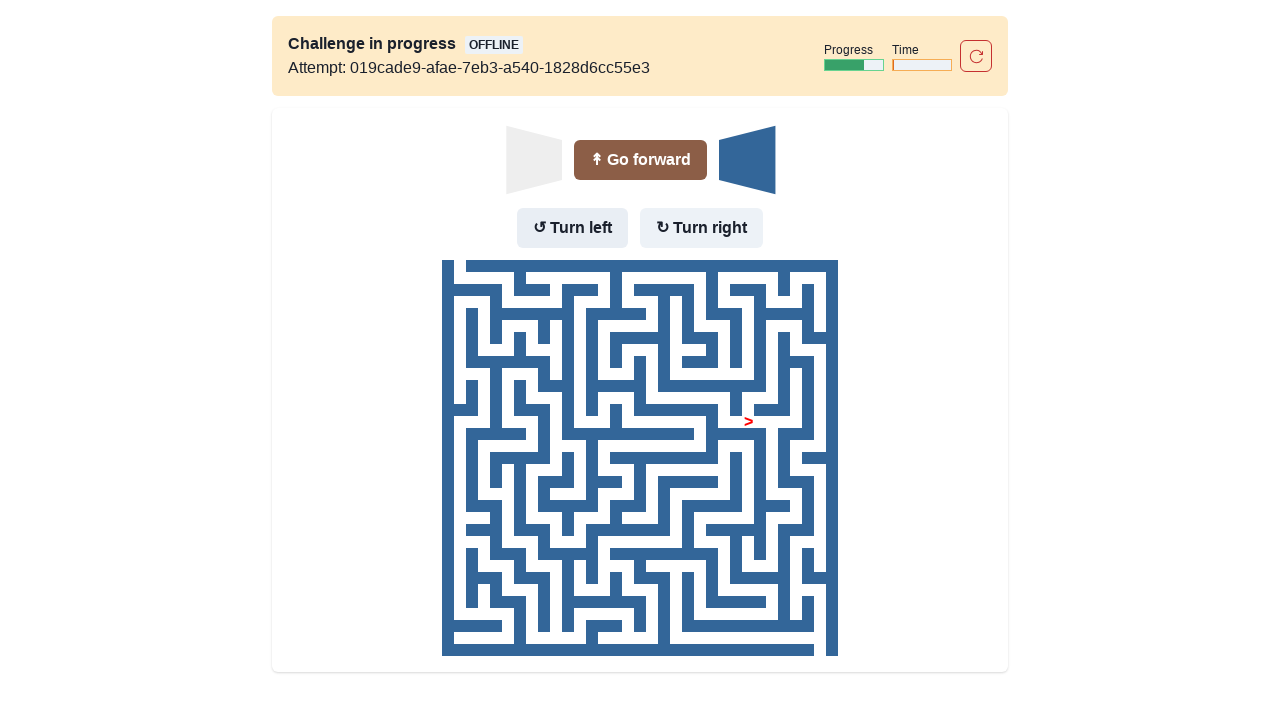

Moved forward after turning left at (640, 160) on internal:role=button[name="Go forward"i]
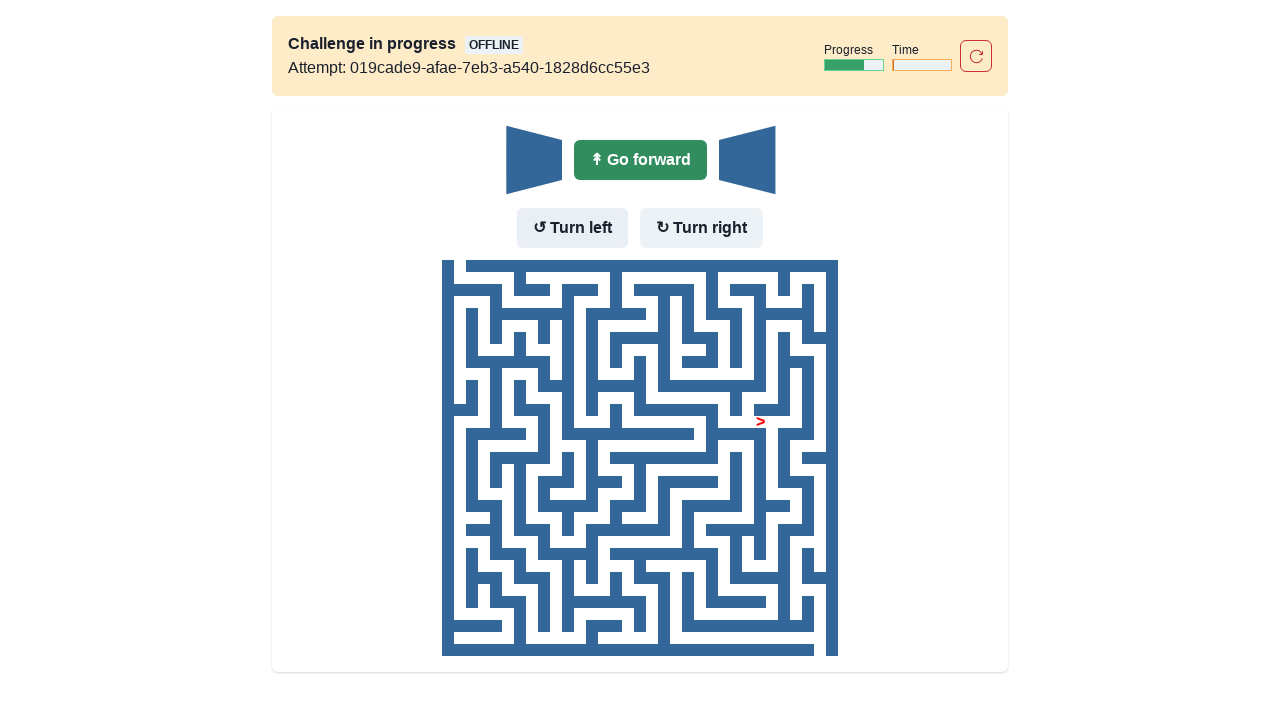

Reached the finish line - 'Go forward' button is no longer visible
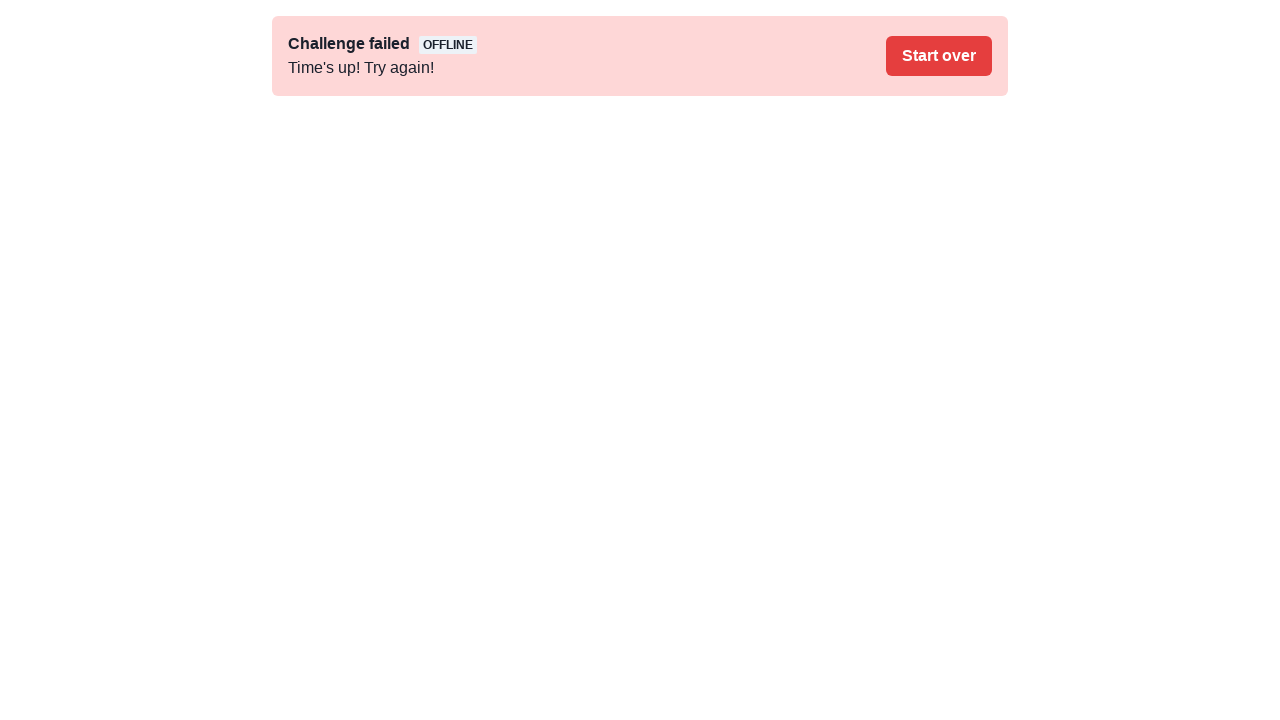

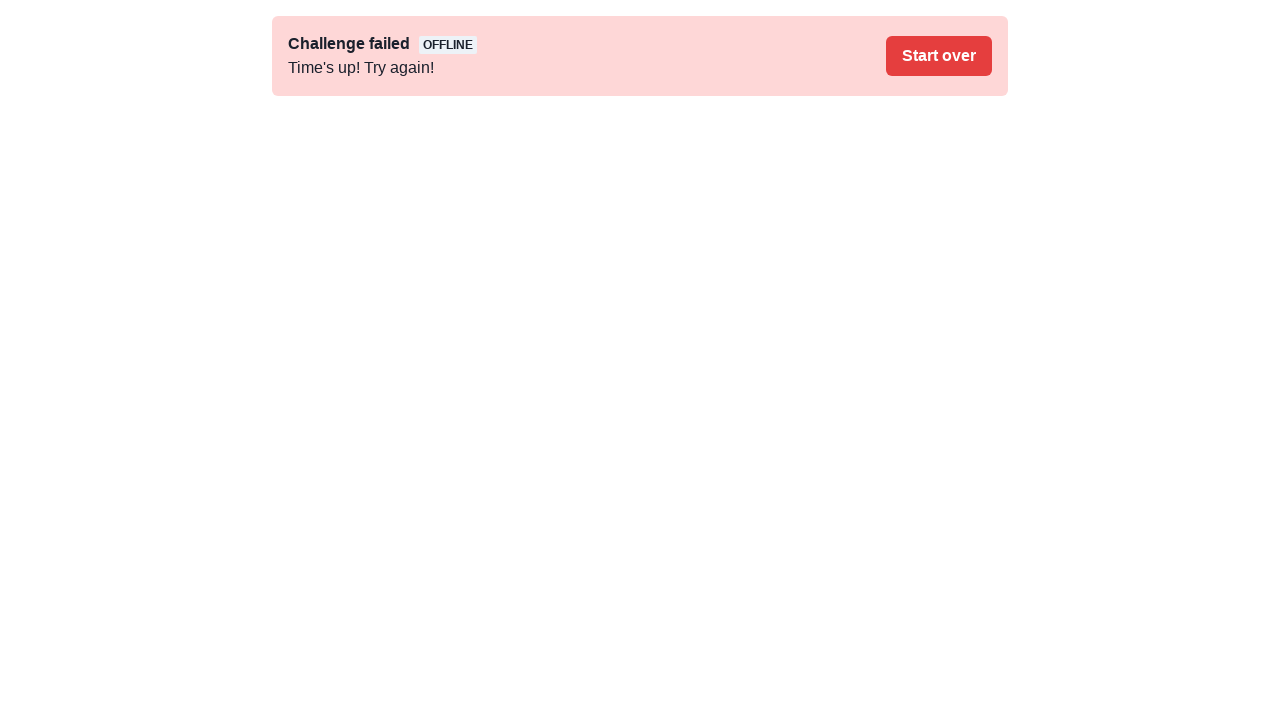